Tests scrolling functionality on a React Virtualized List component by clicking on an item and then repeatedly pressing the arrow down key to scroll through the list

Starting URL: https://bvaughn.github.io/react-virtualized/#/components/List

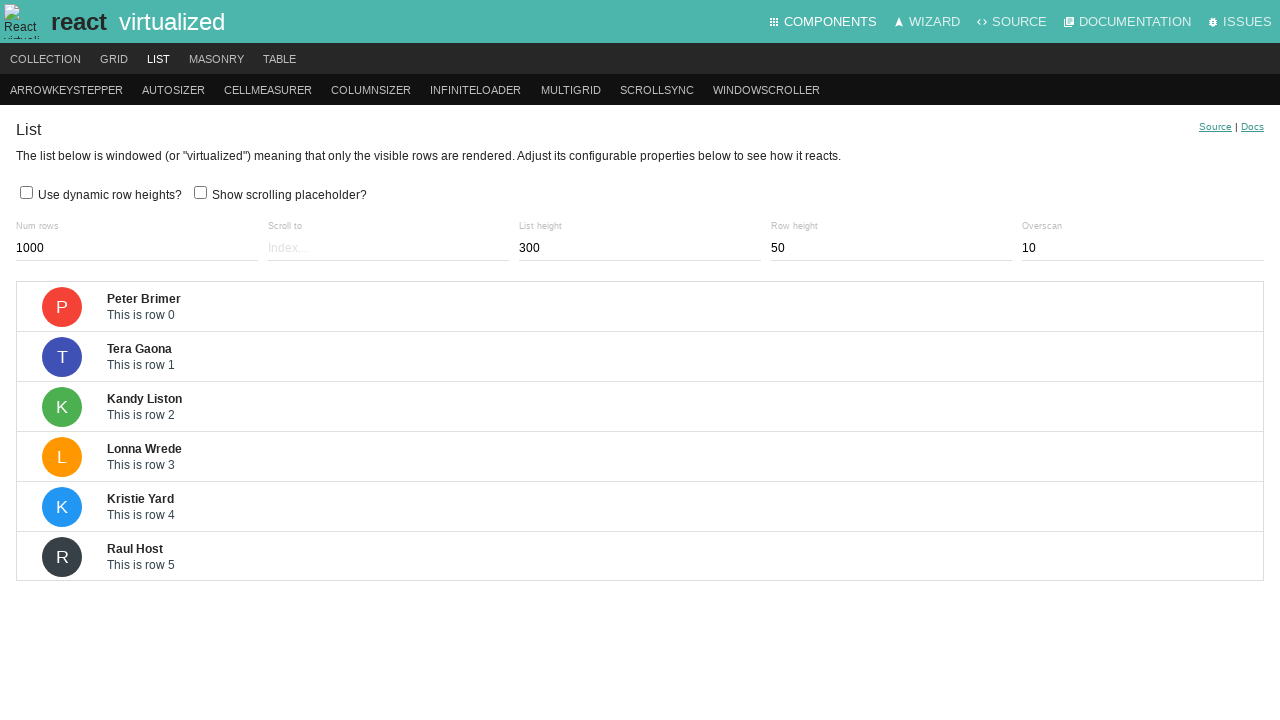

Clicked on 'Peter Brimer' list item at (144, 298) on text="Peter Brimer"
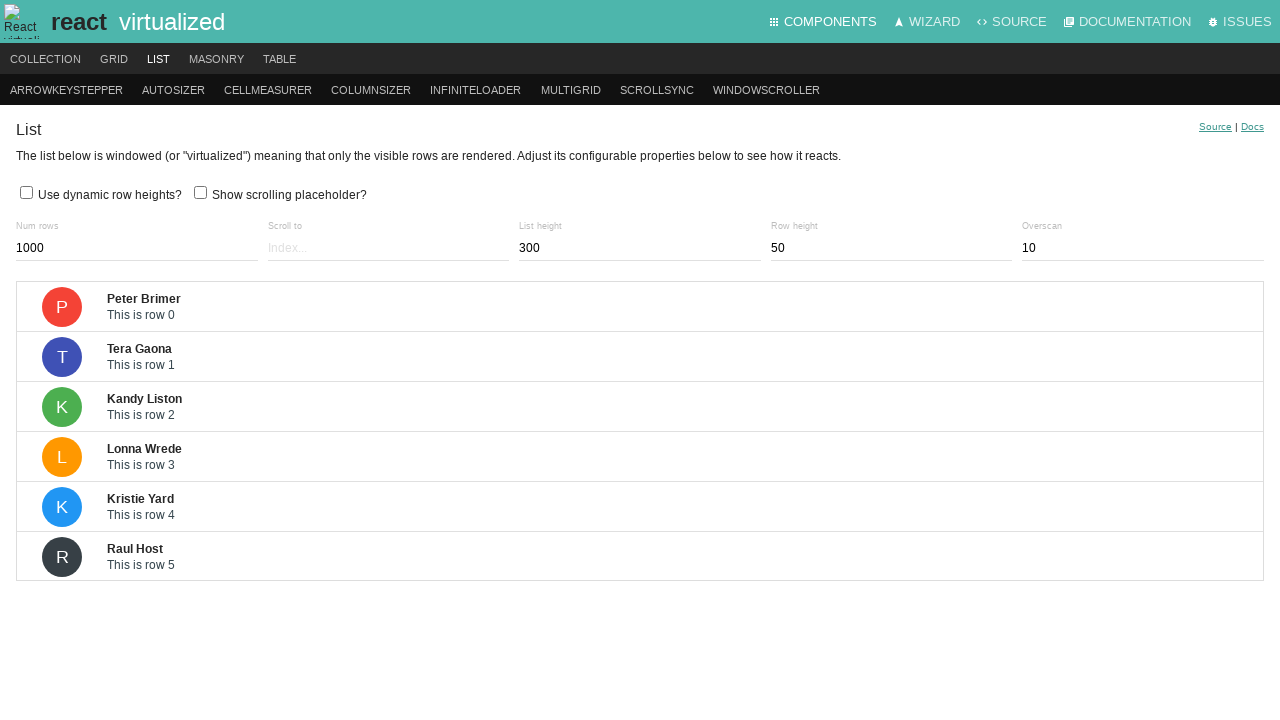

Pressed ArrowDown key to scroll down (iteration 1/200) on .ReactVirtualized__Grid__innerScrollContainer
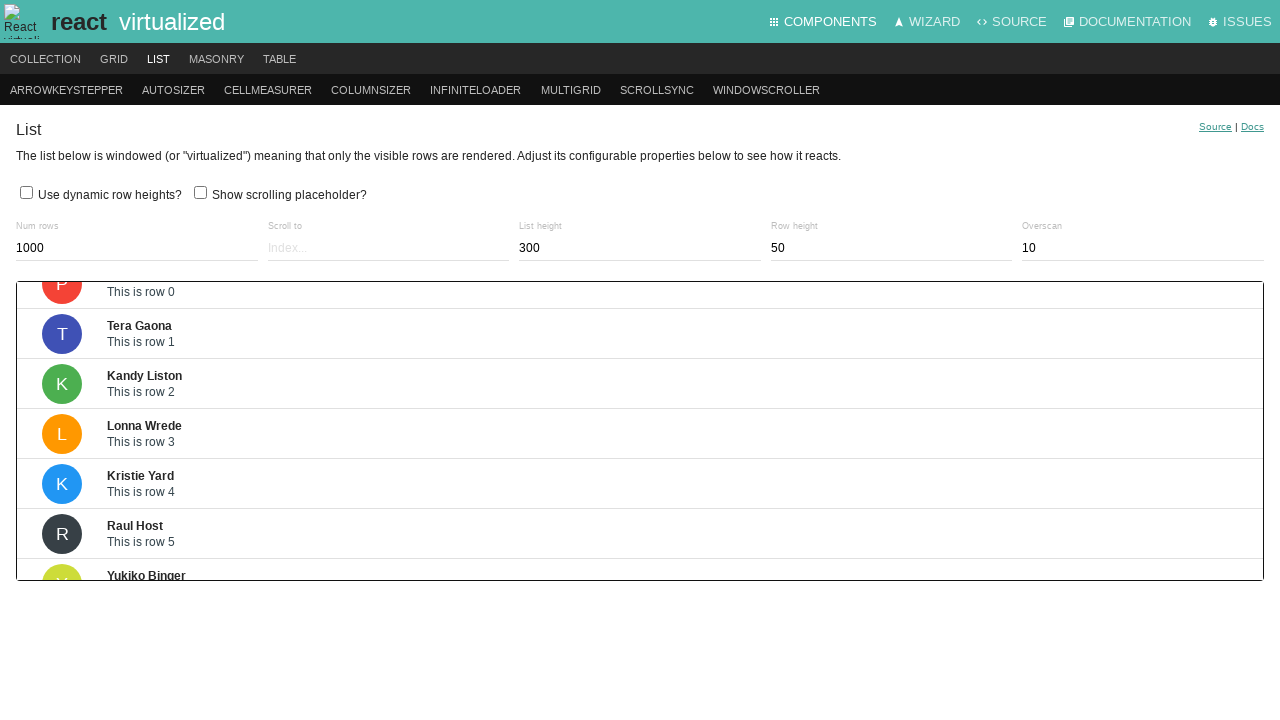

Waited 200ms for scroll animation
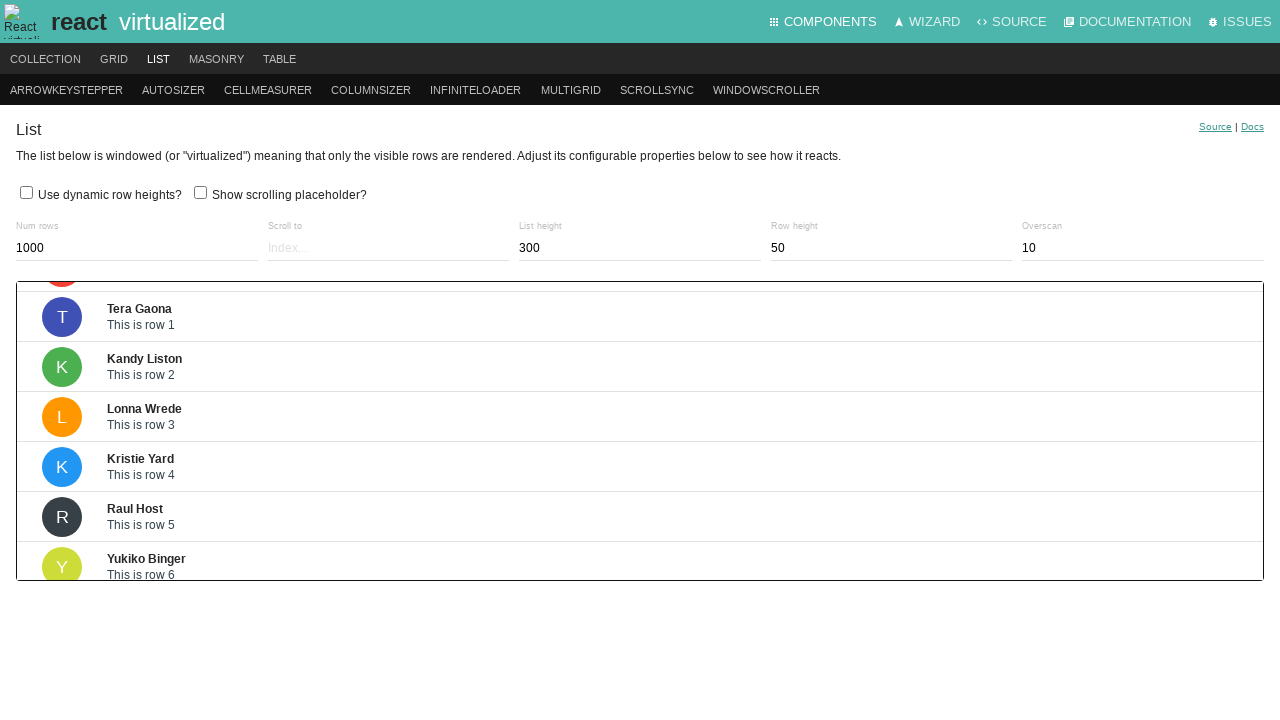

Pressed ArrowDown key to scroll down (iteration 2/200) on .ReactVirtualized__Grid__innerScrollContainer
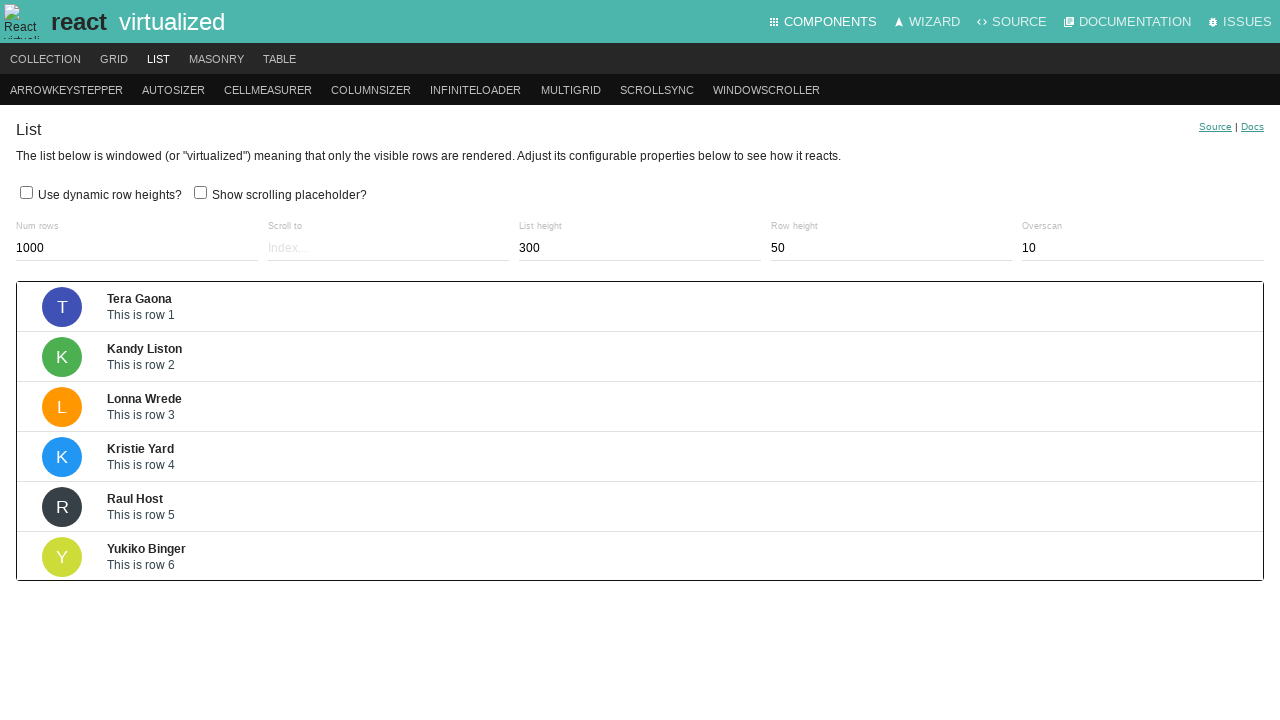

Waited 200ms for scroll animation
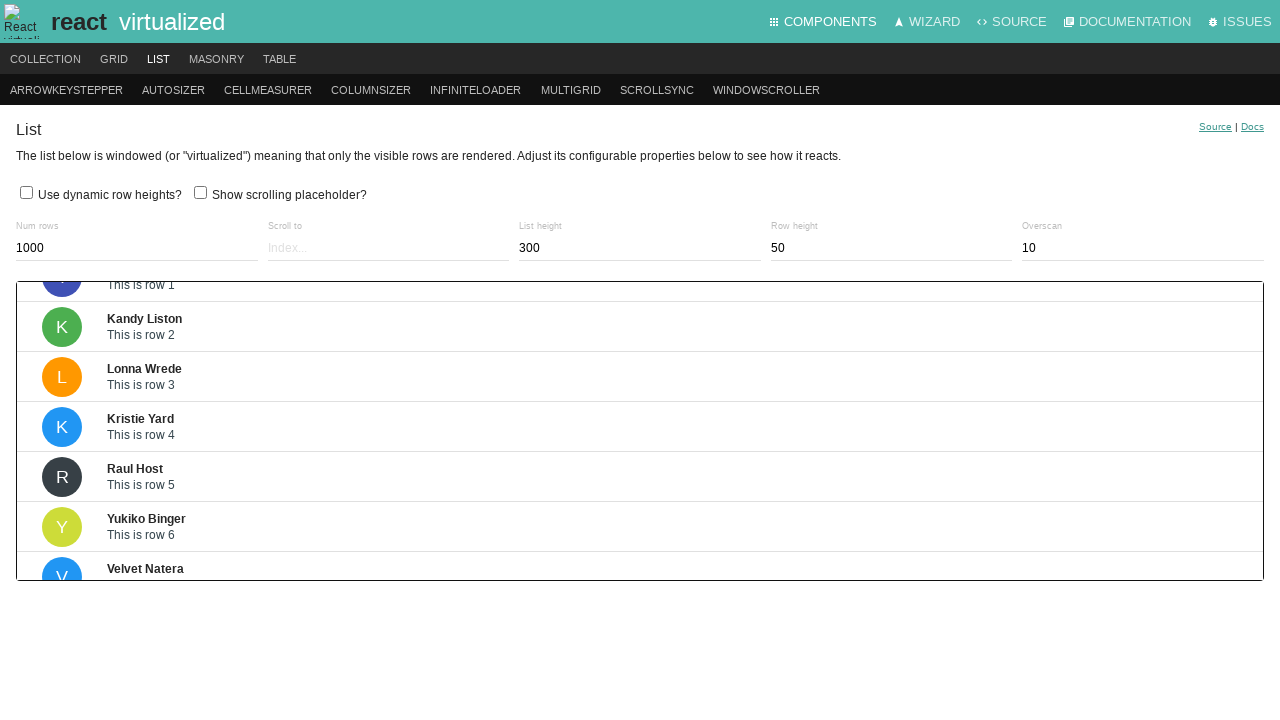

Pressed ArrowDown key to scroll down (iteration 3/200) on .ReactVirtualized__Grid__innerScrollContainer
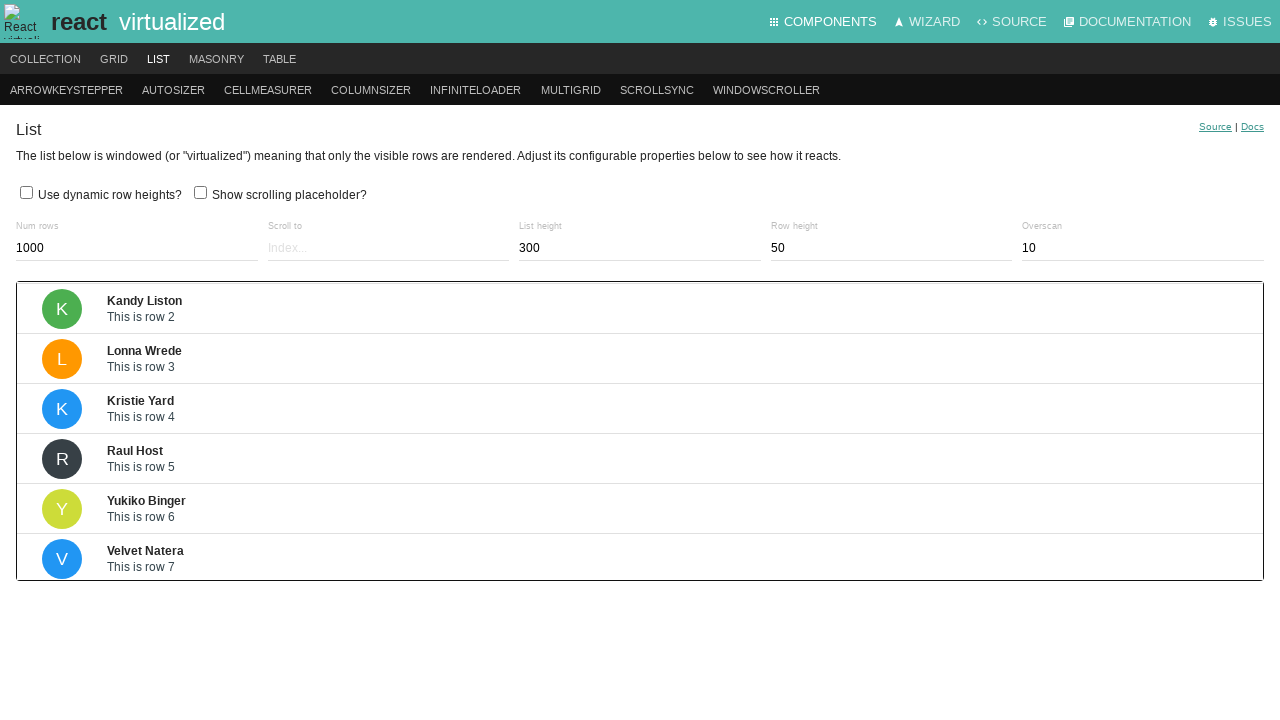

Waited 200ms for scroll animation
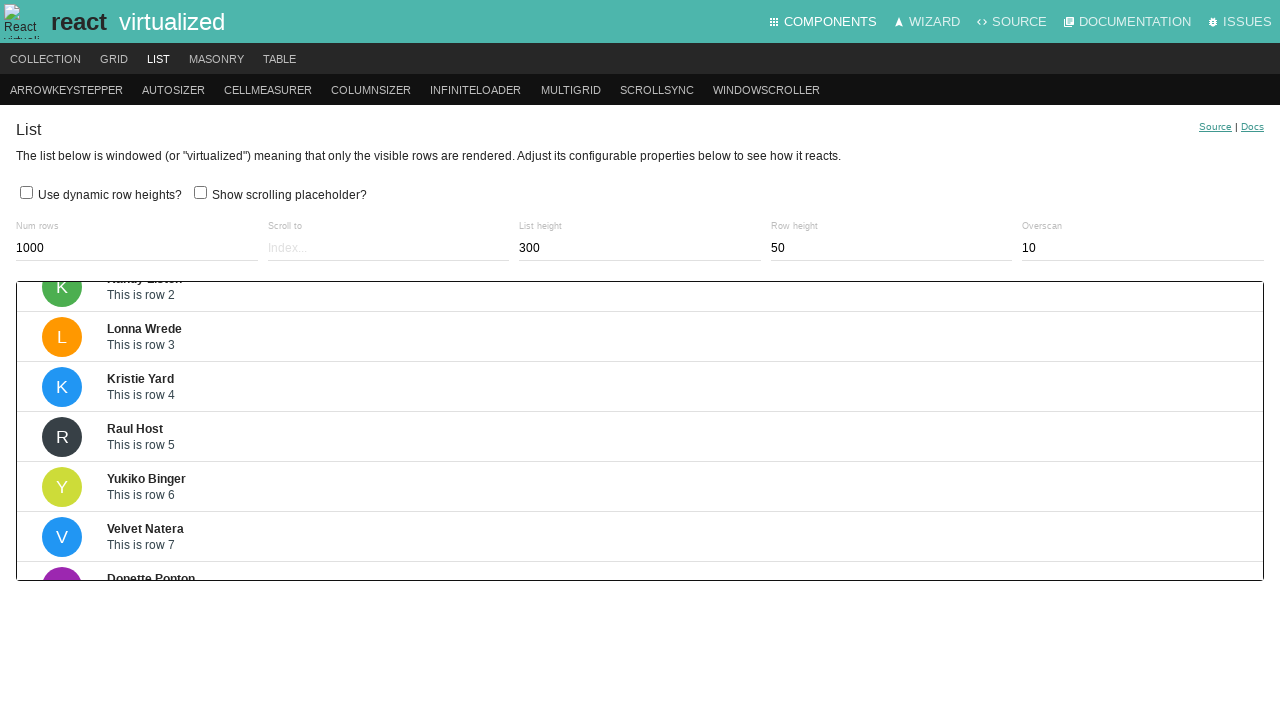

Pressed ArrowDown key to scroll down (iteration 4/200) on .ReactVirtualized__Grid__innerScrollContainer
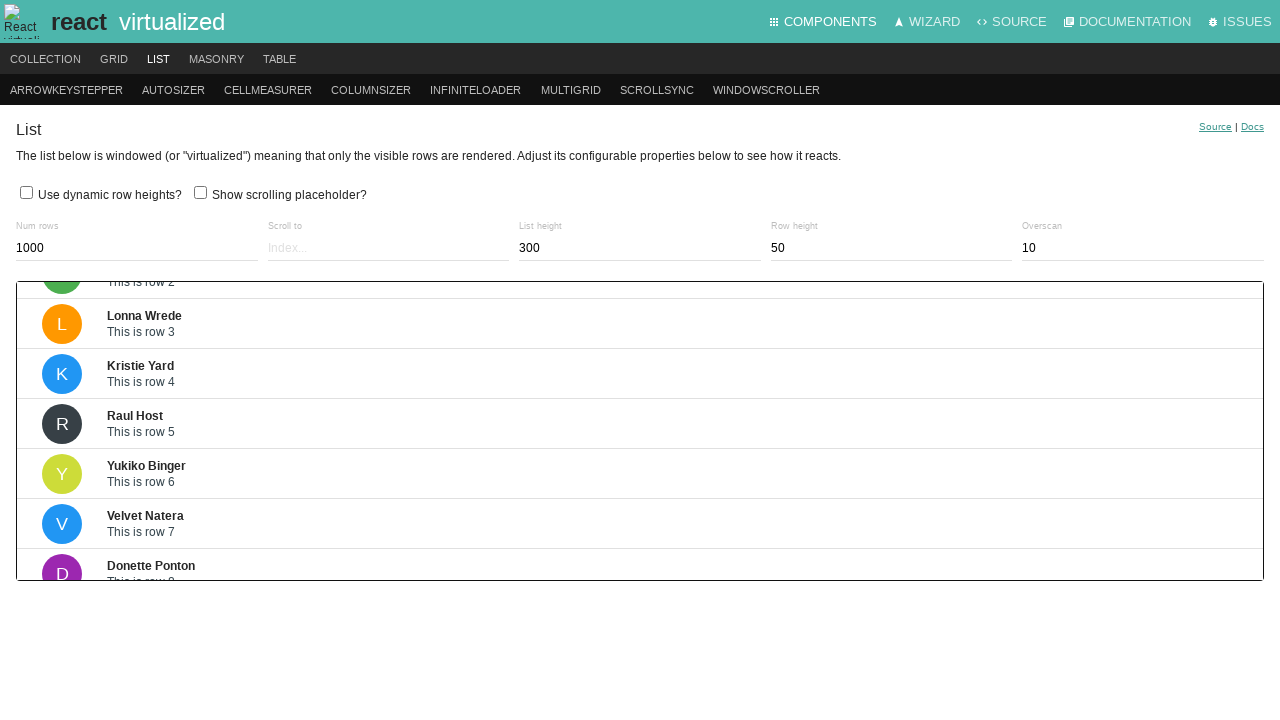

Waited 200ms for scroll animation
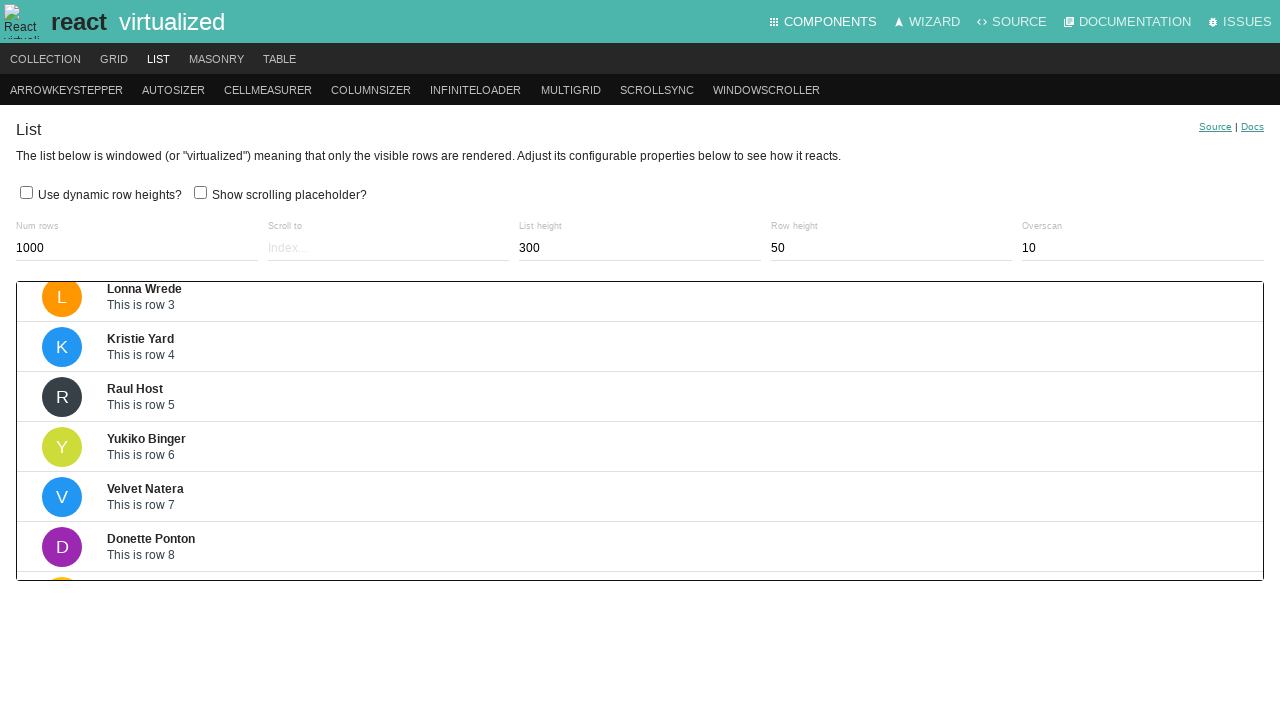

Pressed ArrowDown key to scroll down (iteration 5/200) on .ReactVirtualized__Grid__innerScrollContainer
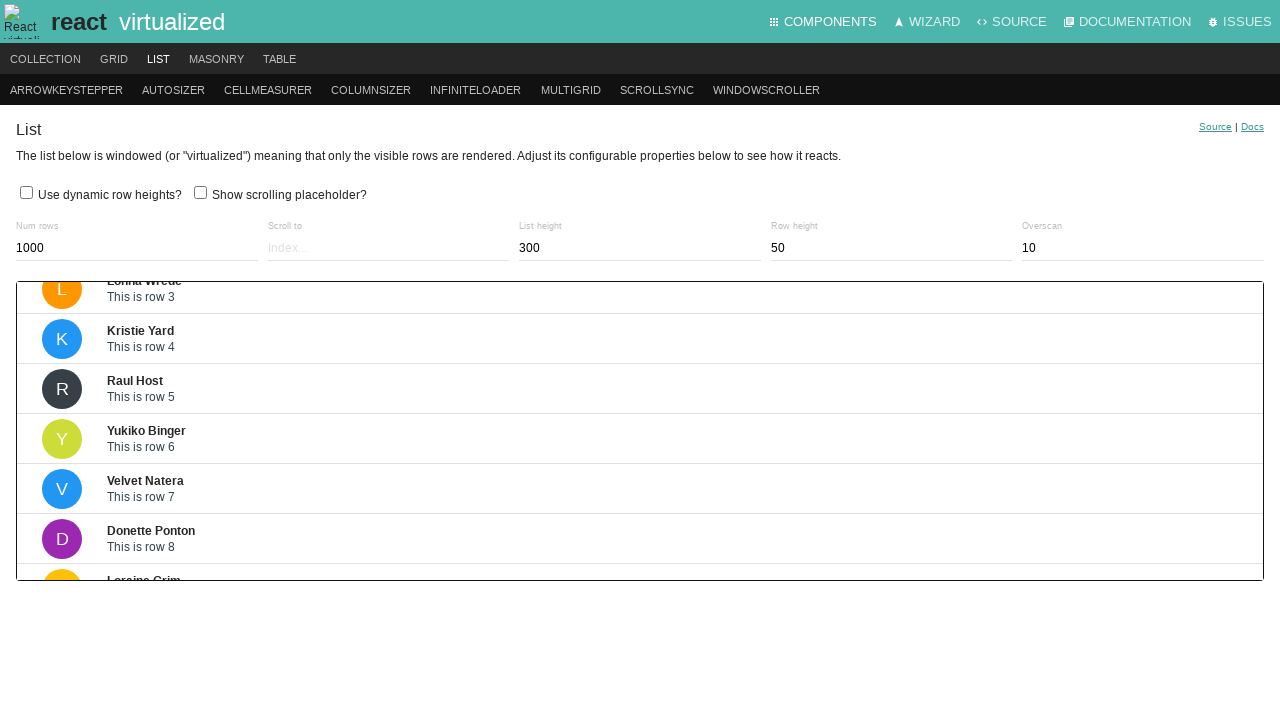

Waited 200ms for scroll animation
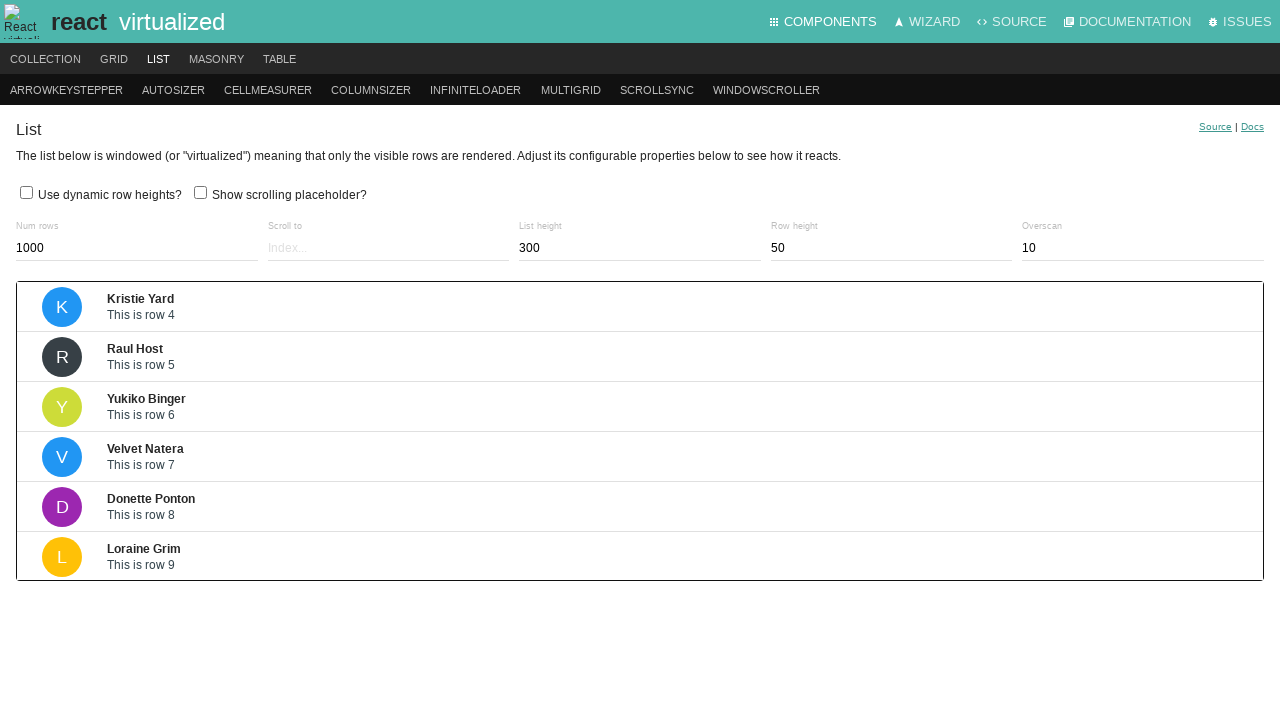

Pressed ArrowDown key to scroll down (iteration 6/200) on .ReactVirtualized__Grid__innerScrollContainer
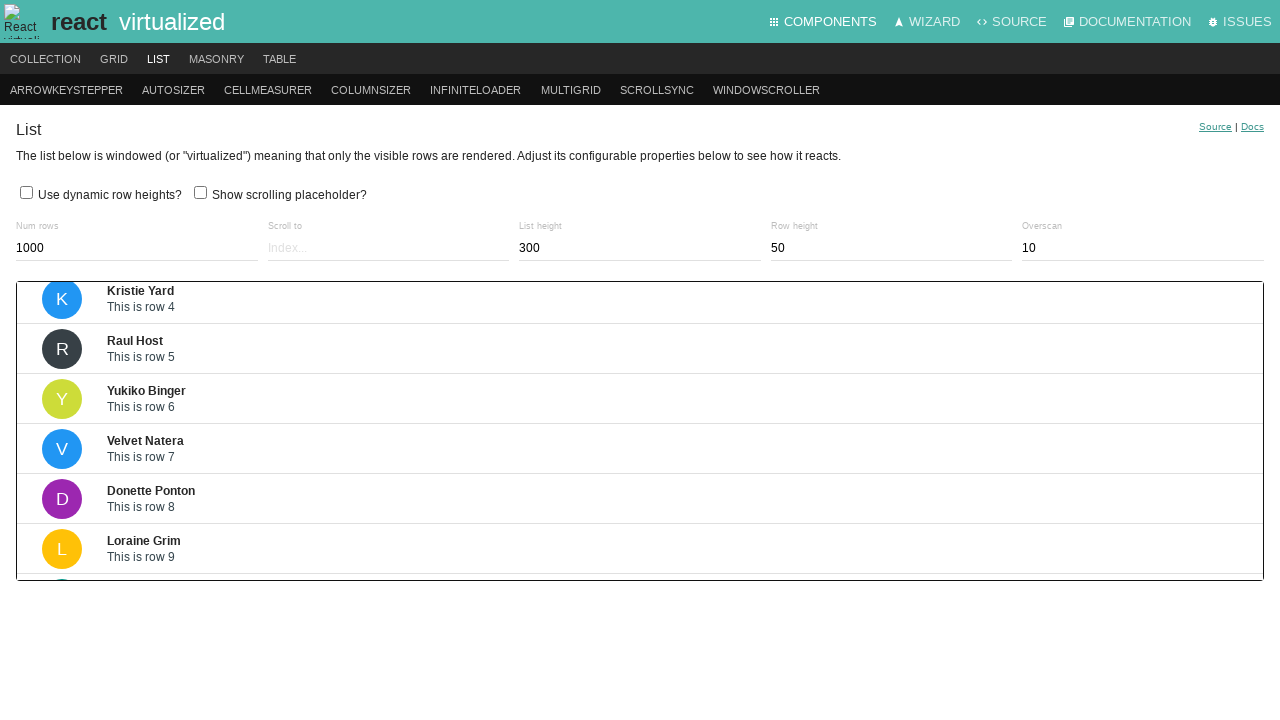

Waited 200ms for scroll animation
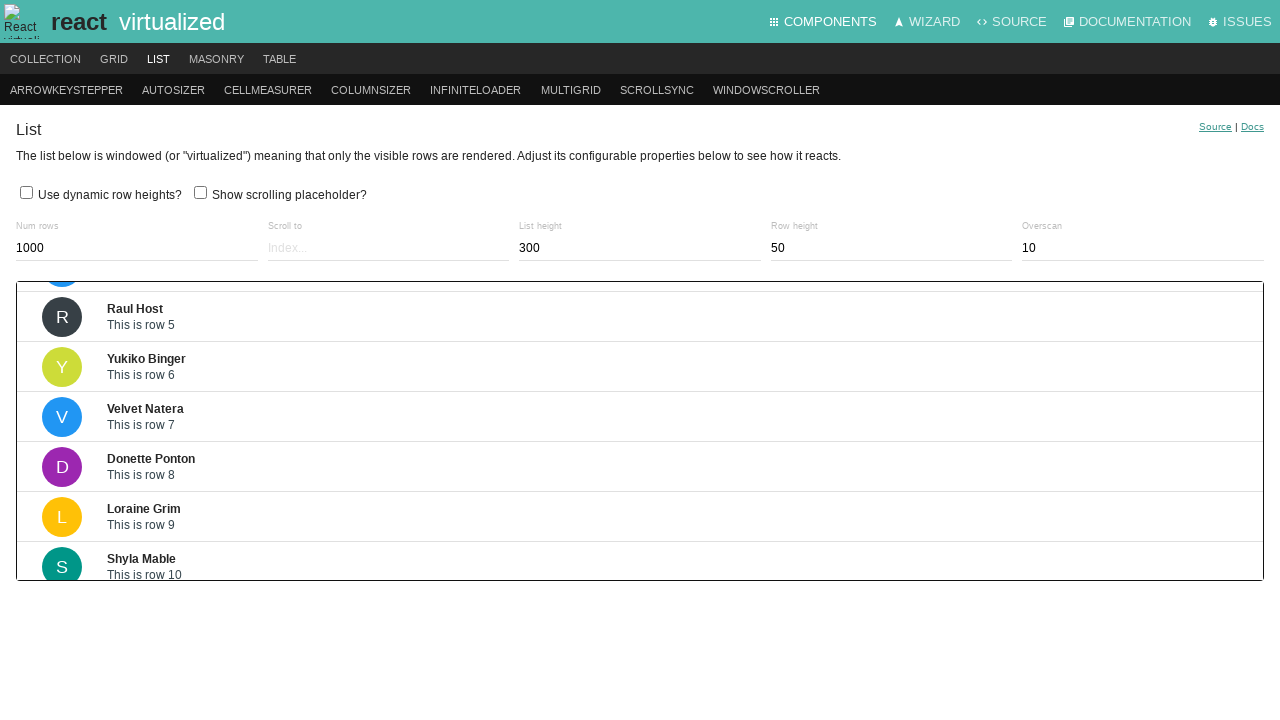

Pressed ArrowDown key to scroll down (iteration 7/200) on .ReactVirtualized__Grid__innerScrollContainer
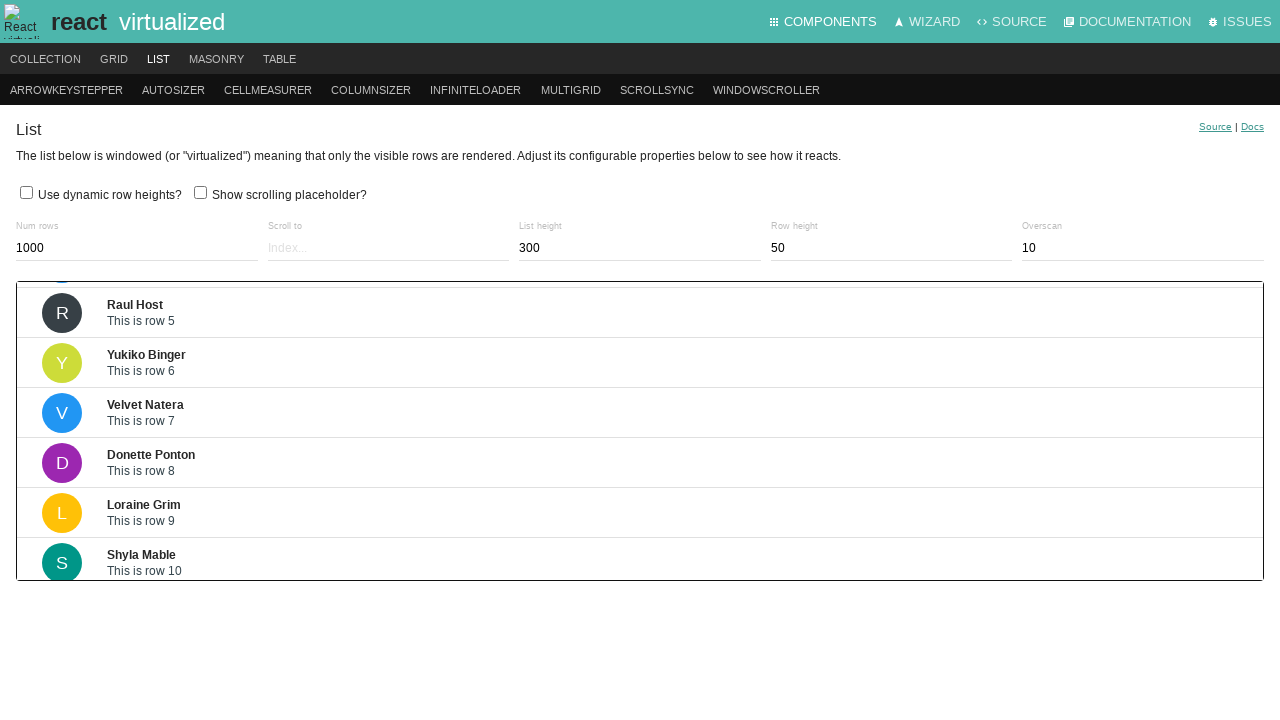

Waited 200ms for scroll animation
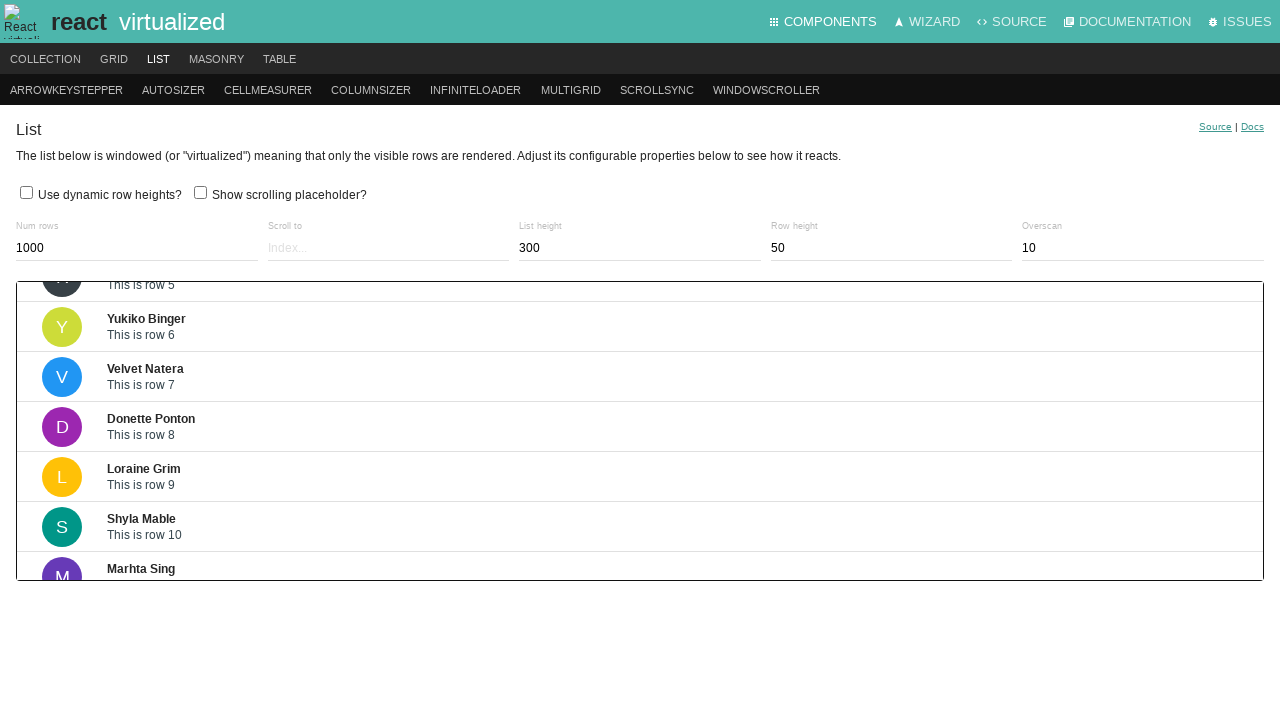

Pressed ArrowDown key to scroll down (iteration 8/200) on .ReactVirtualized__Grid__innerScrollContainer
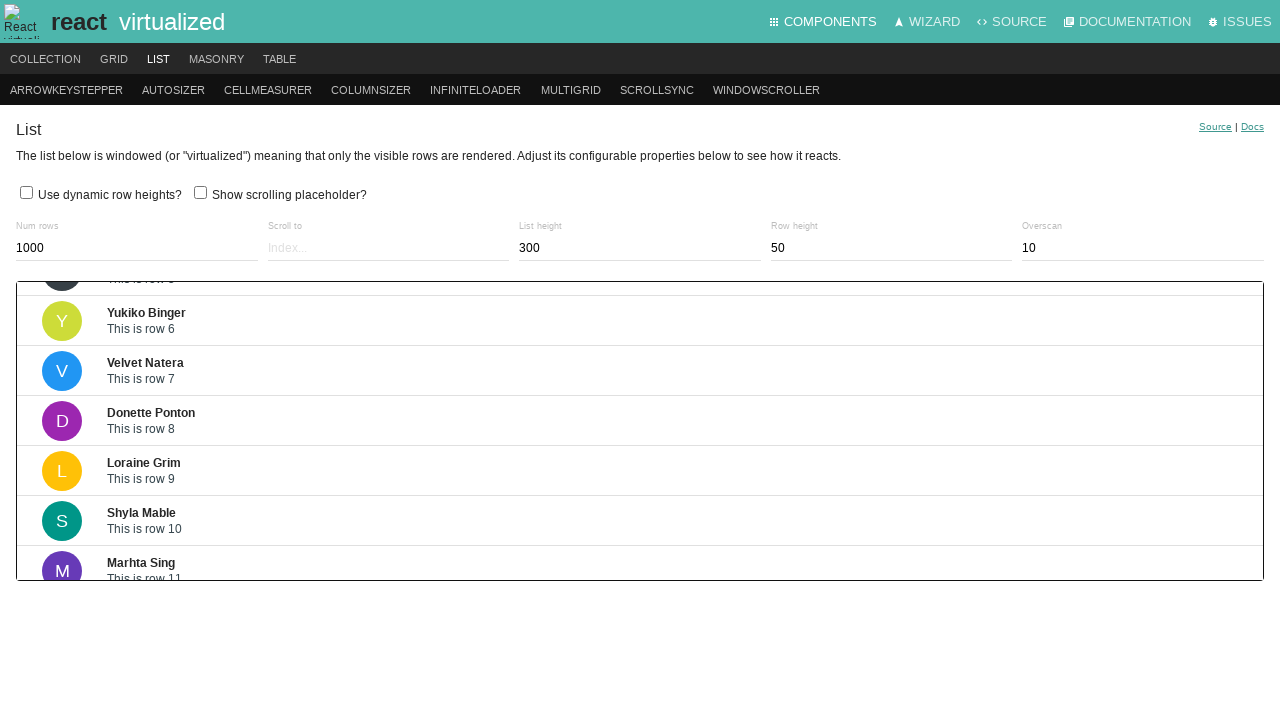

Waited 200ms for scroll animation
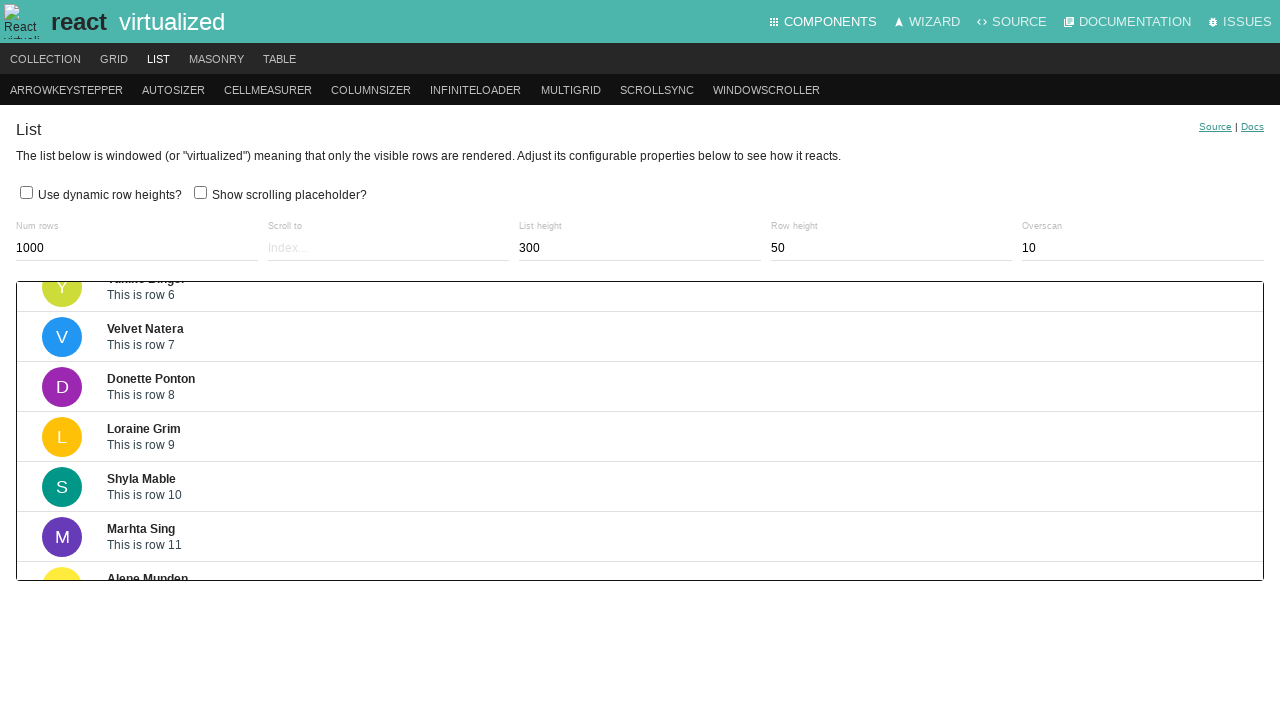

Pressed ArrowDown key to scroll down (iteration 9/200) on .ReactVirtualized__Grid__innerScrollContainer
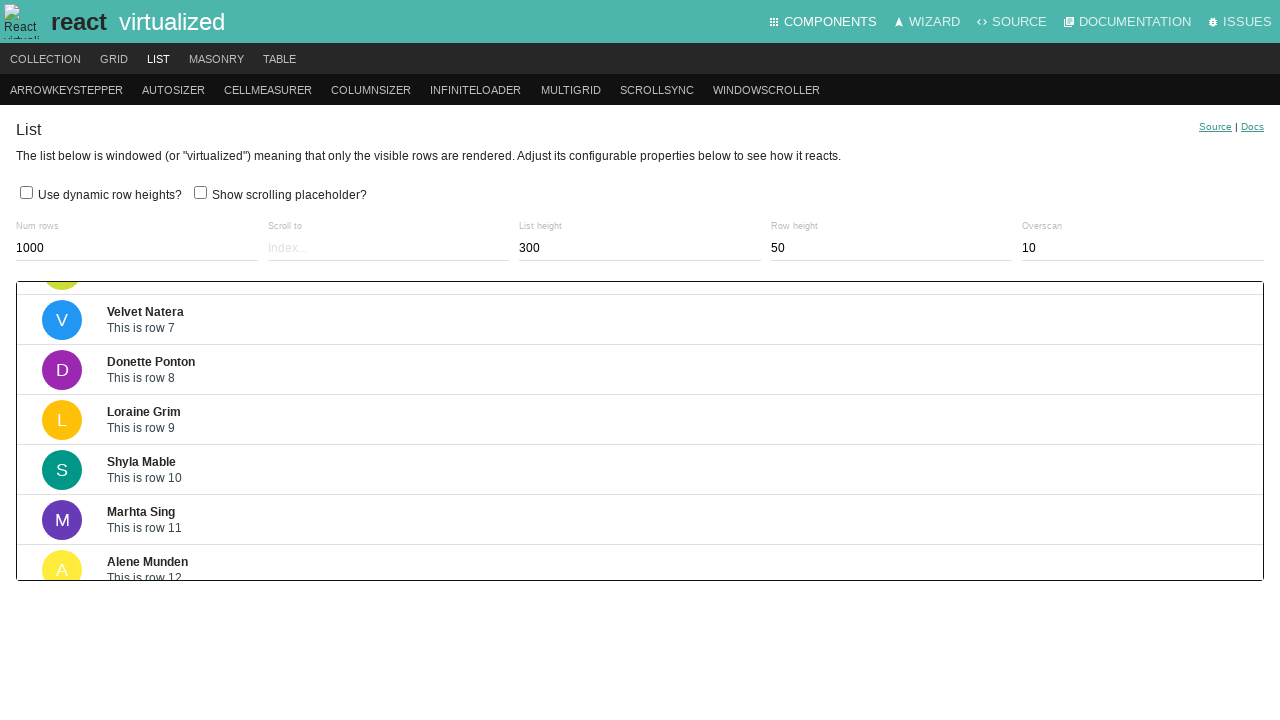

Waited 200ms for scroll animation
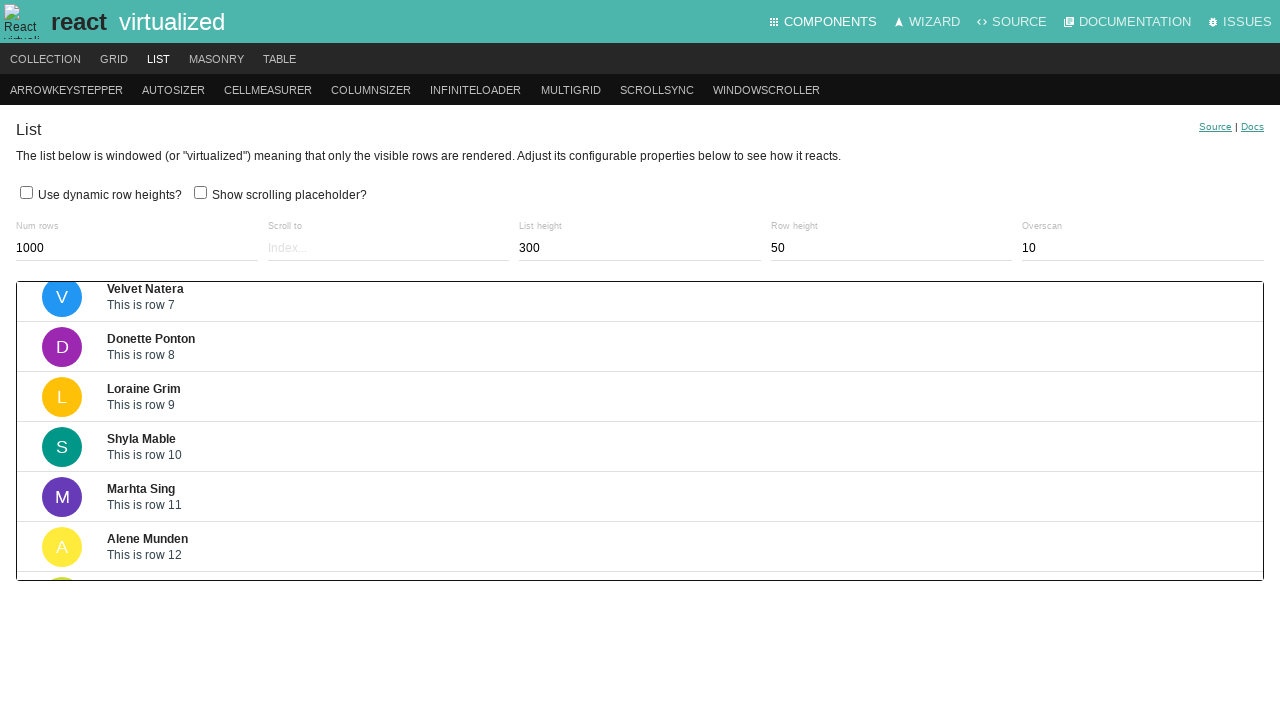

Pressed ArrowDown key to scroll down (iteration 10/200) on .ReactVirtualized__Grid__innerScrollContainer
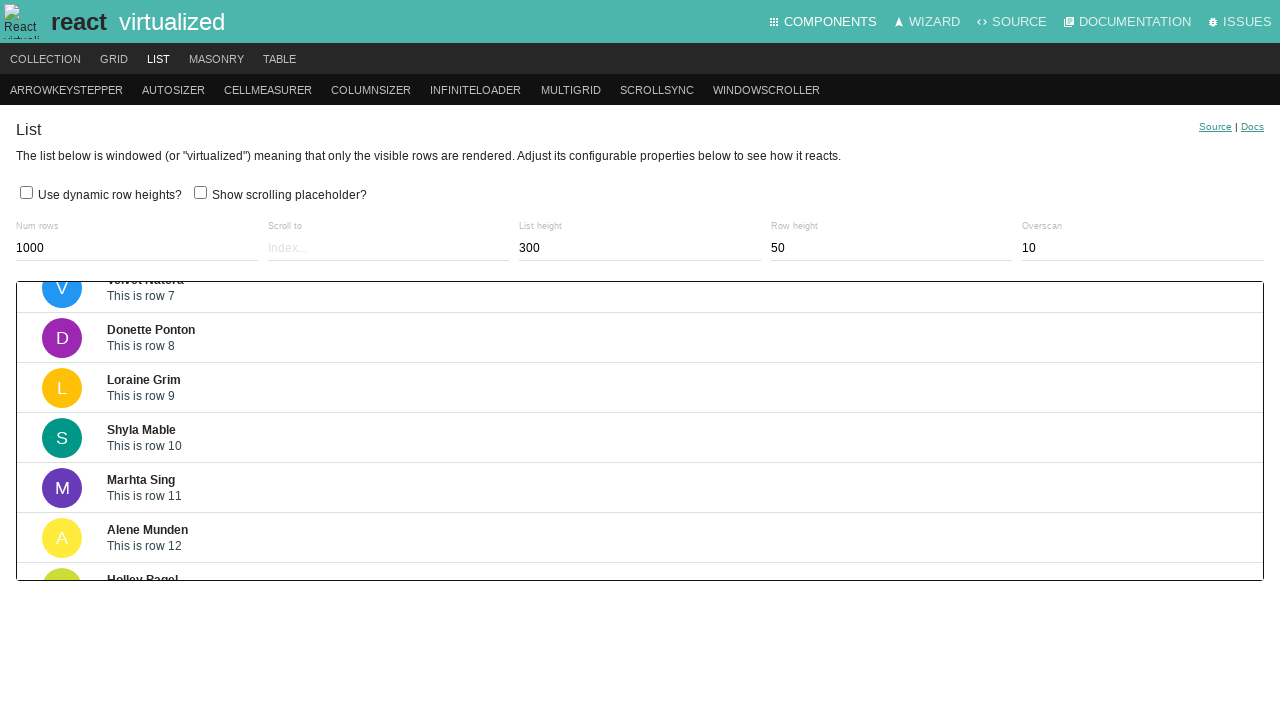

Waited 200ms for scroll animation
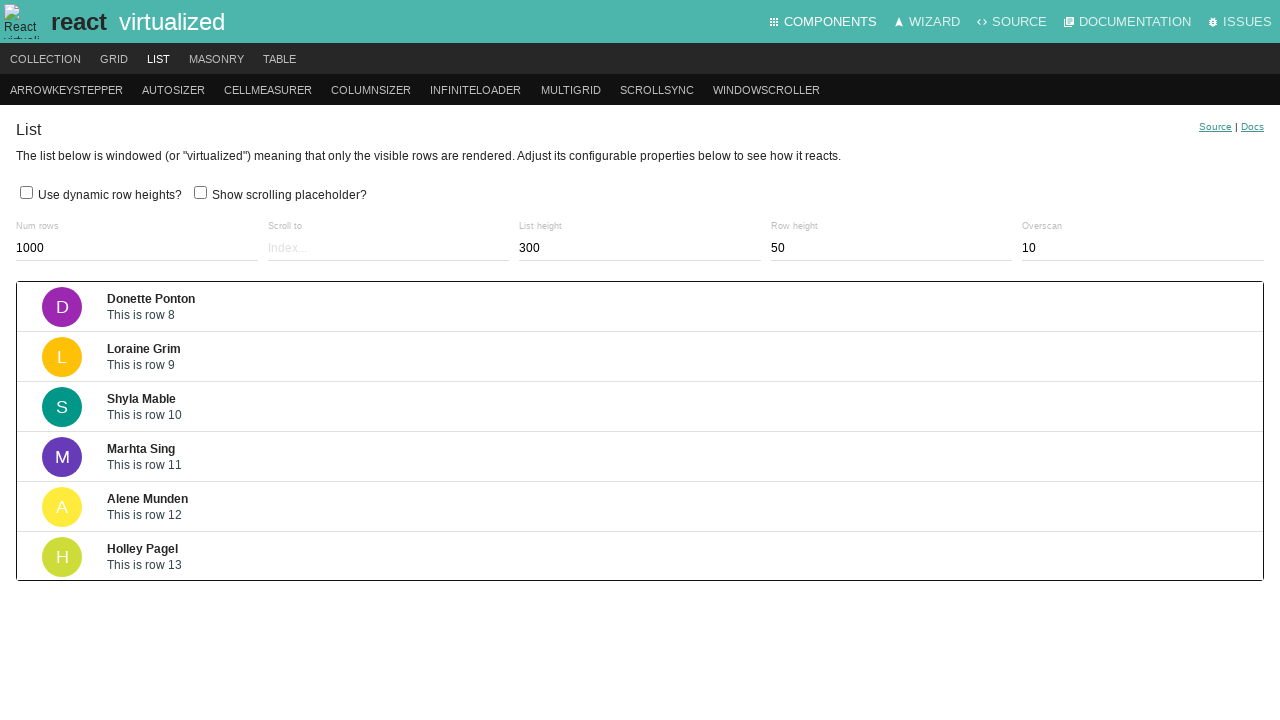

Pressed ArrowDown key to scroll down (iteration 11/200) on .ReactVirtualized__Grid__innerScrollContainer
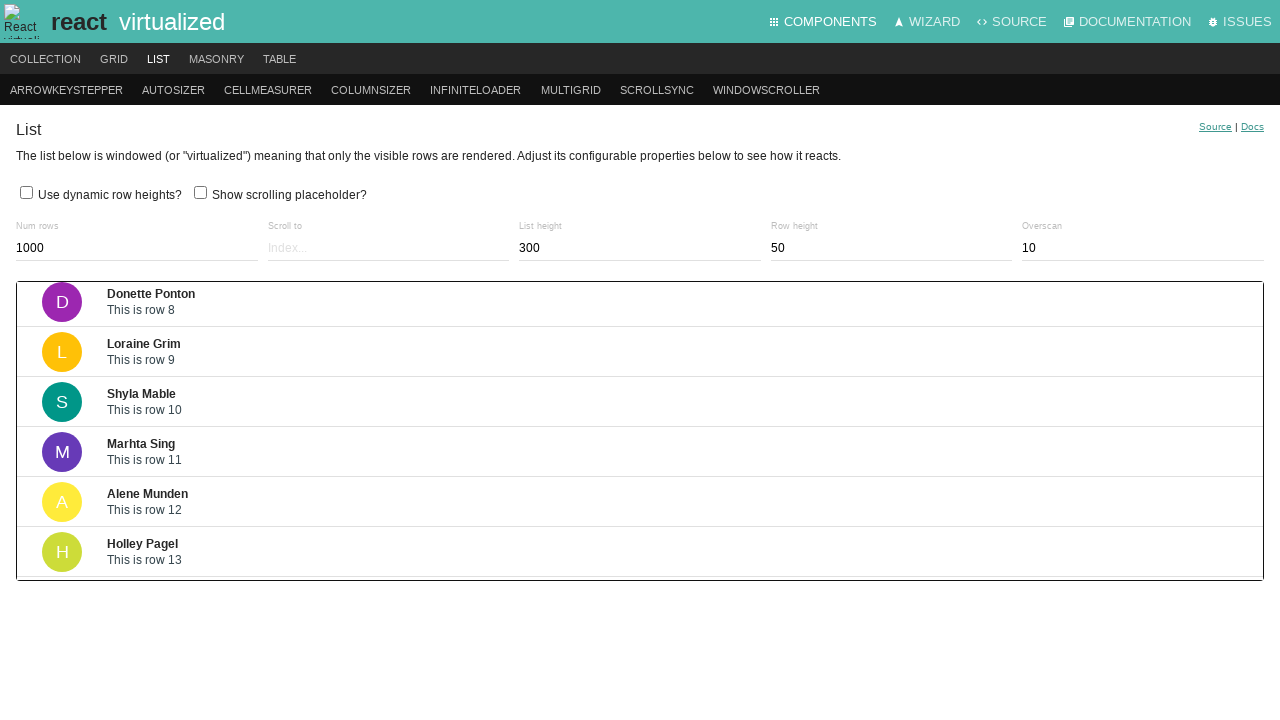

Waited 200ms for scroll animation
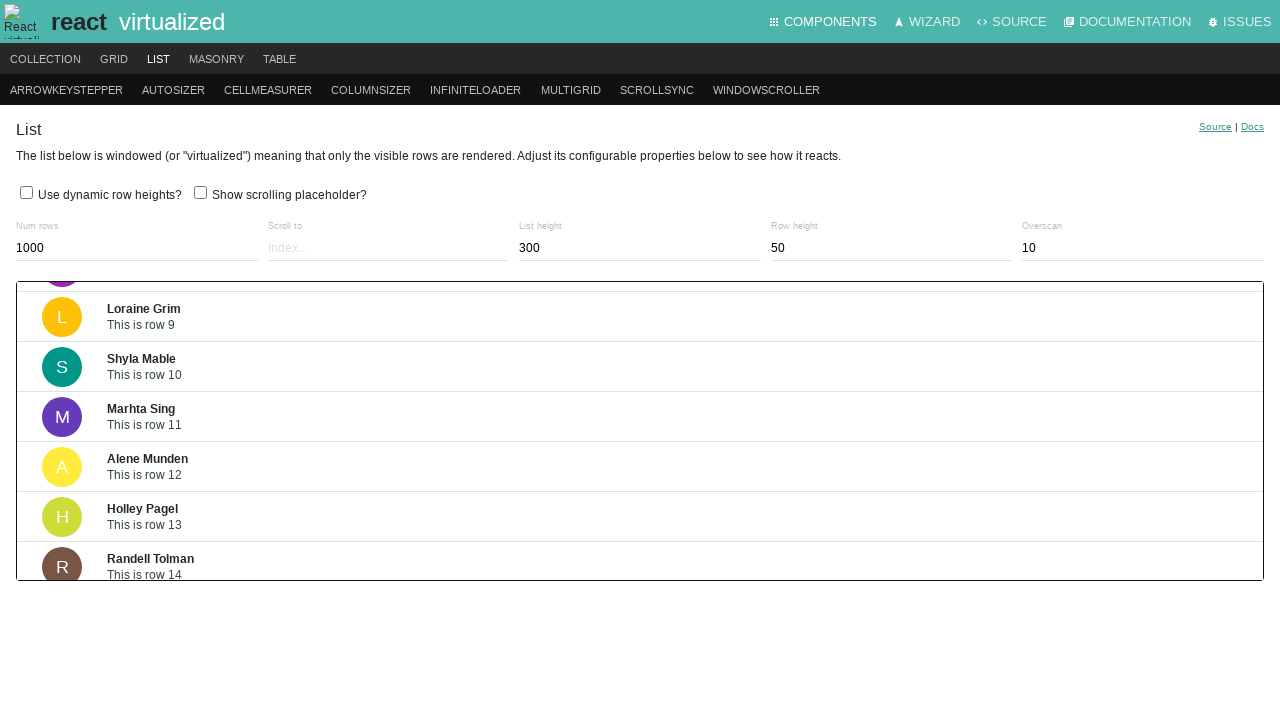

Pressed ArrowDown key to scroll down (iteration 12/200) on .ReactVirtualized__Grid__innerScrollContainer
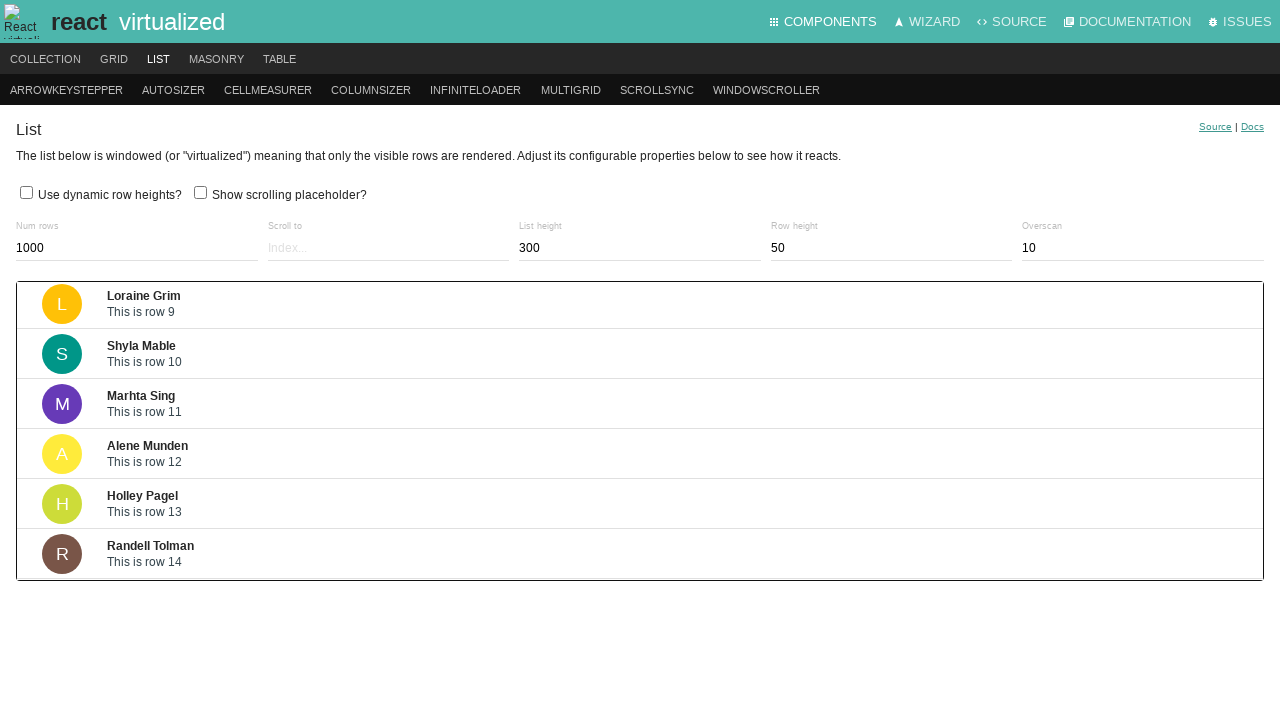

Waited 200ms for scroll animation
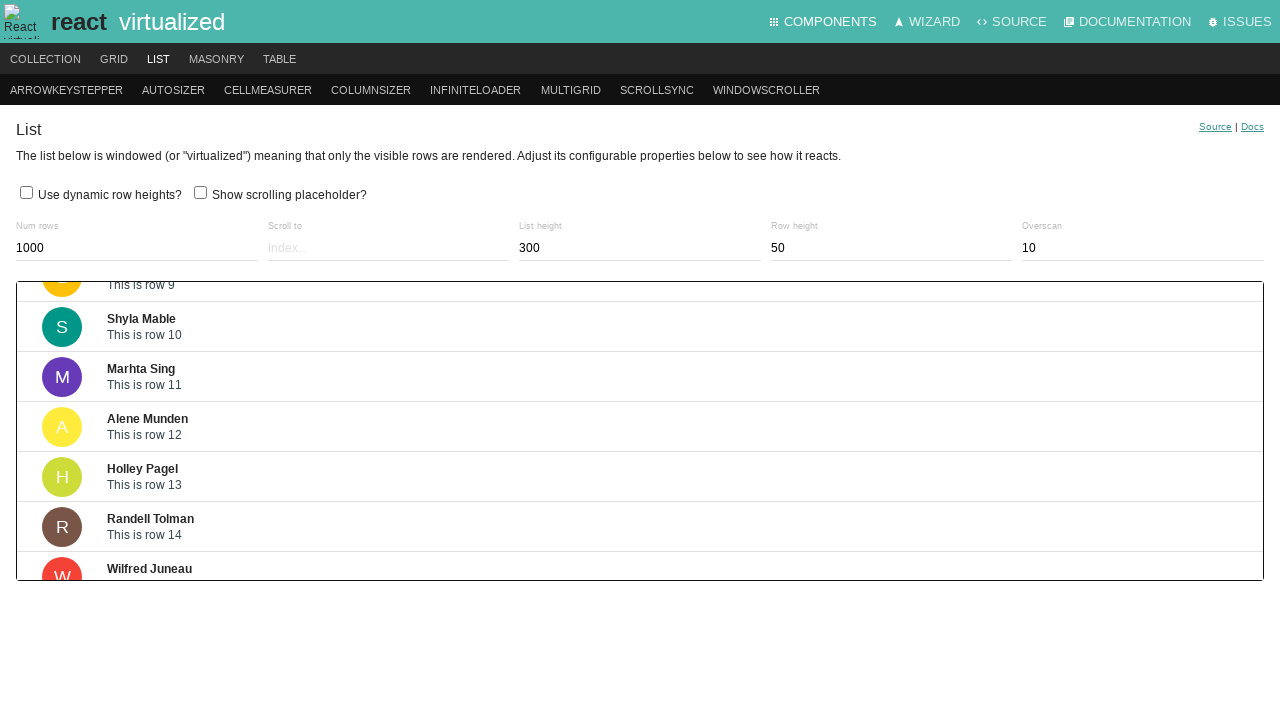

Pressed ArrowDown key to scroll down (iteration 13/200) on .ReactVirtualized__Grid__innerScrollContainer
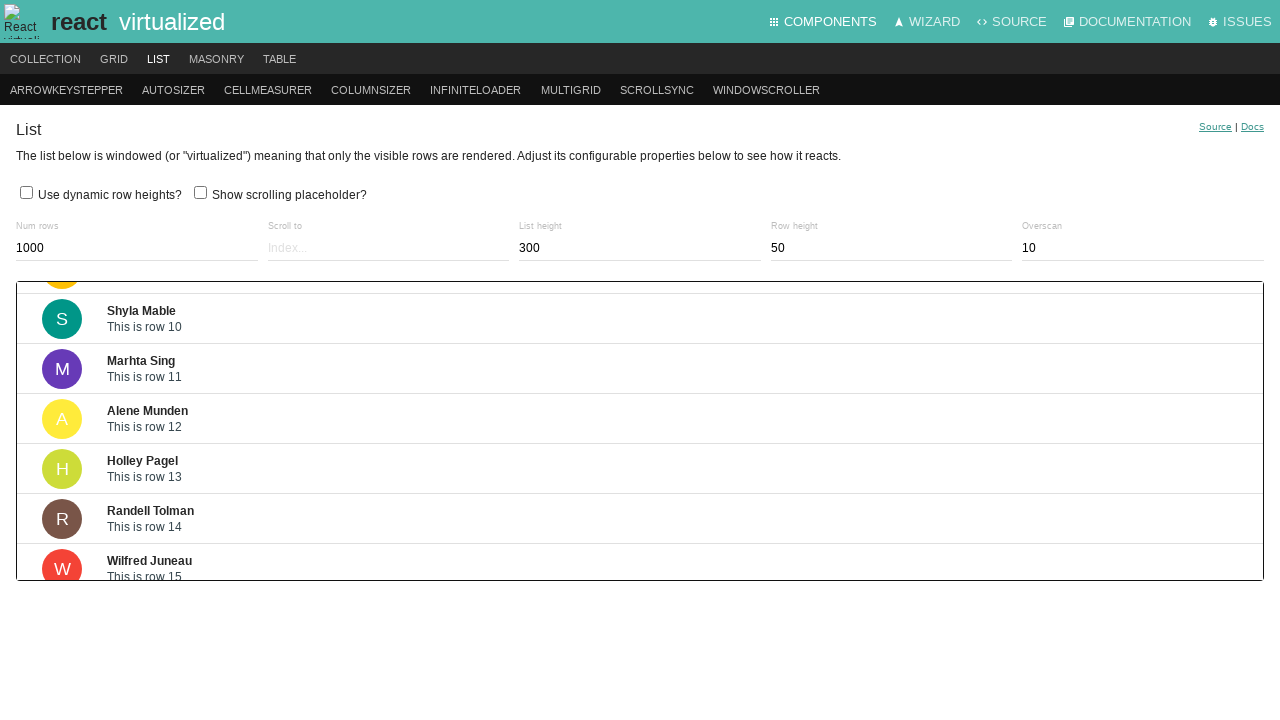

Waited 200ms for scroll animation
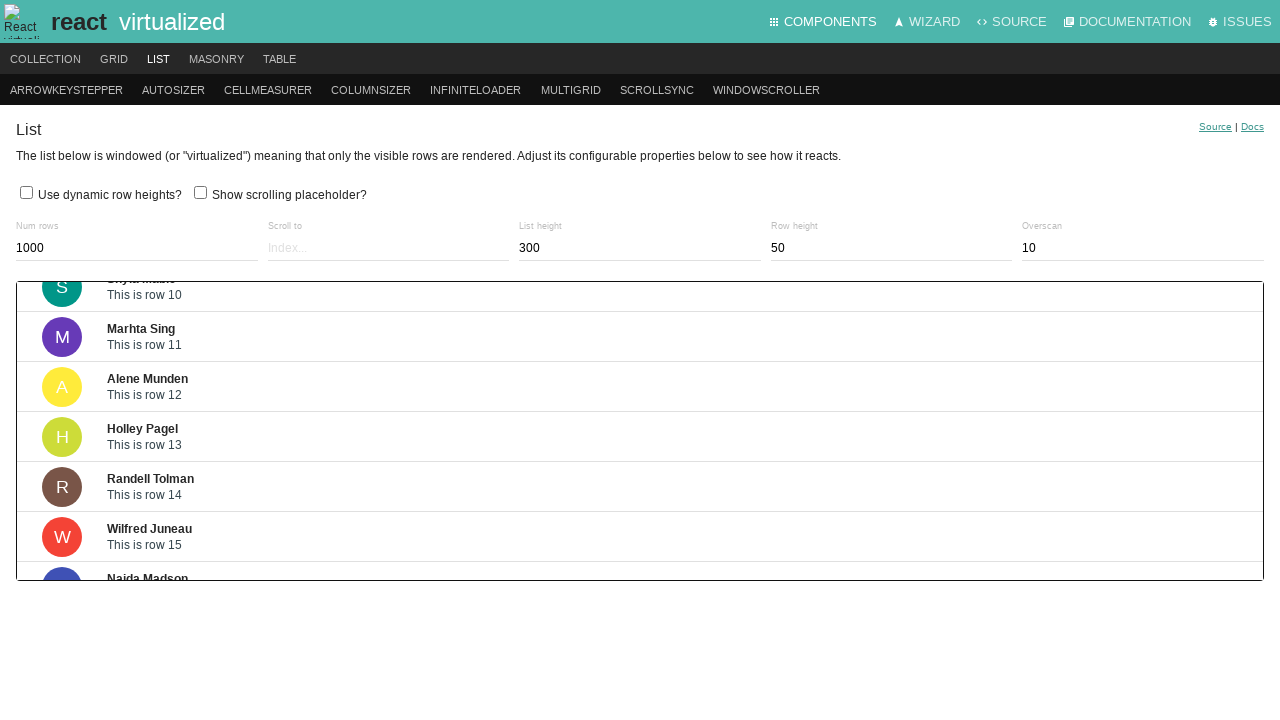

Pressed ArrowDown key to scroll down (iteration 14/200) on .ReactVirtualized__Grid__innerScrollContainer
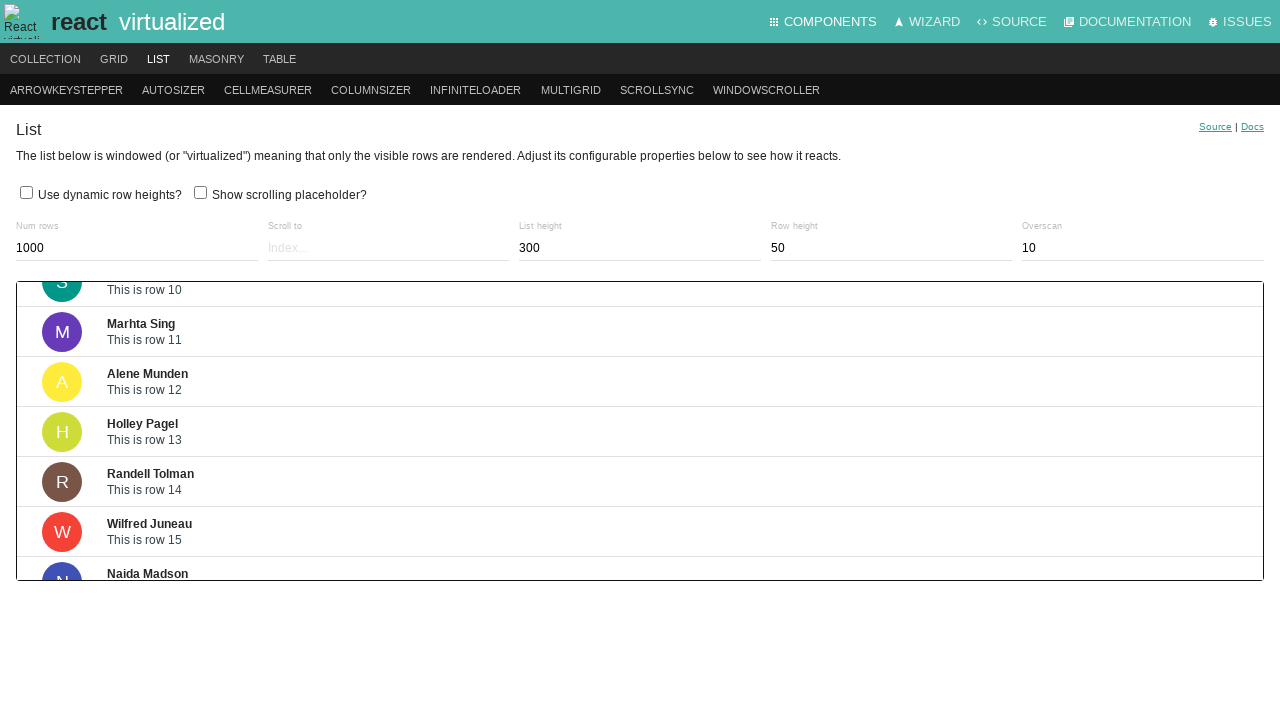

Waited 200ms for scroll animation
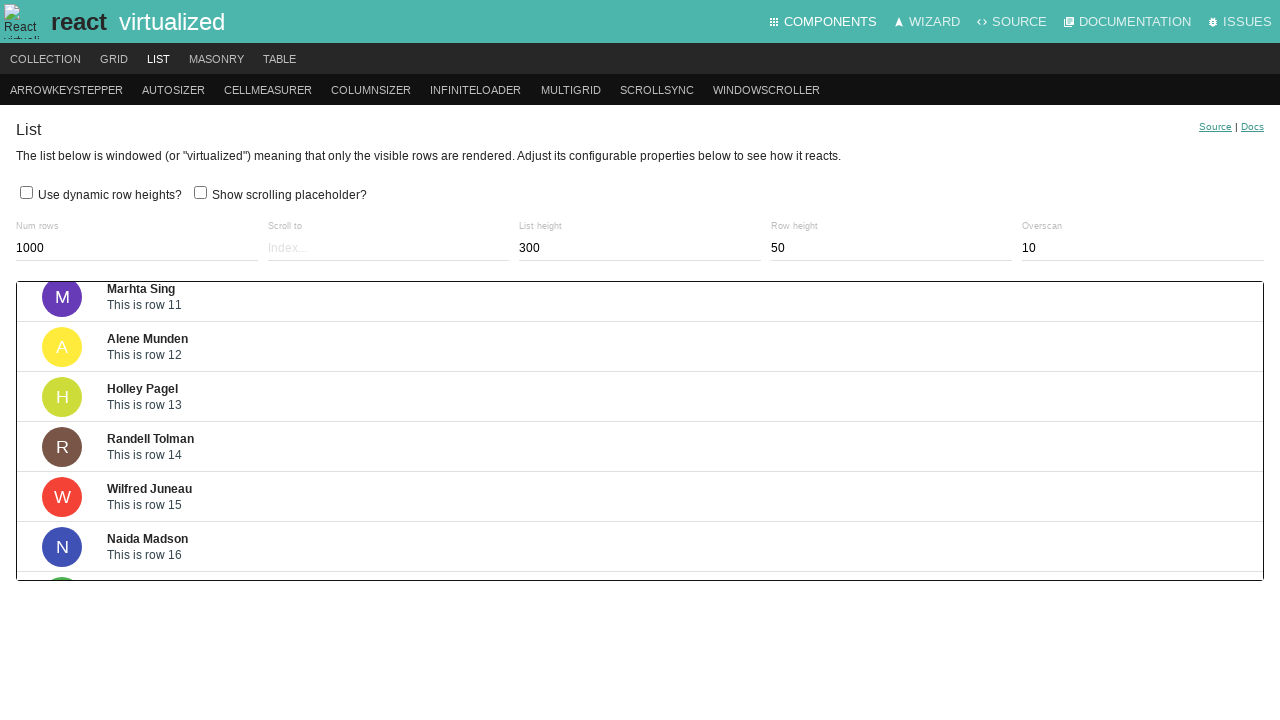

Pressed ArrowDown key to scroll down (iteration 15/200) on .ReactVirtualized__Grid__innerScrollContainer
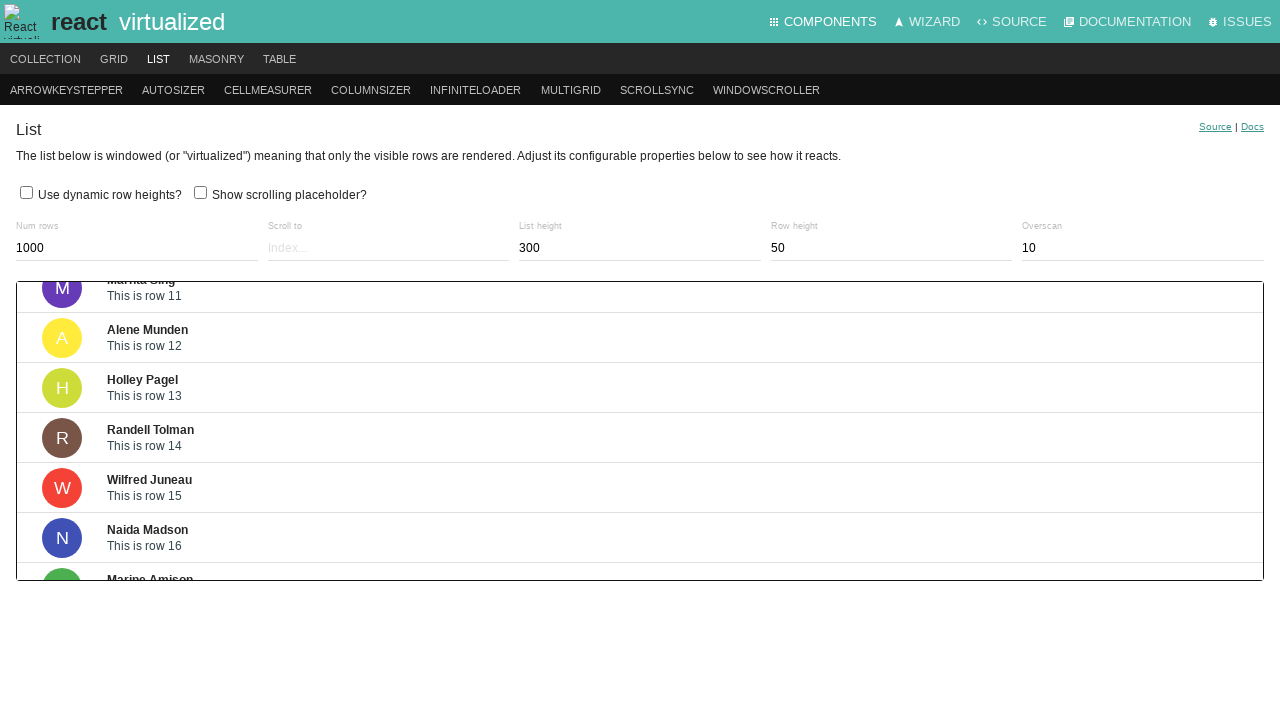

Waited 200ms for scroll animation
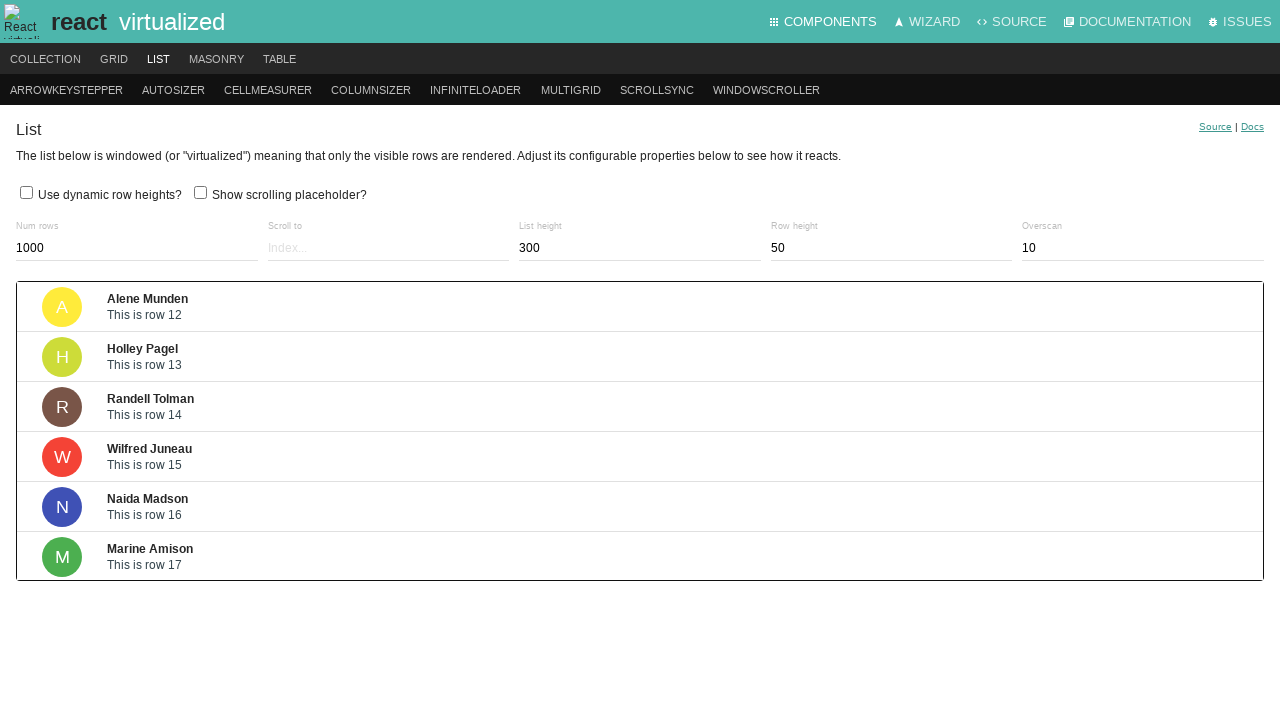

Pressed ArrowDown key to scroll down (iteration 16/200) on .ReactVirtualized__Grid__innerScrollContainer
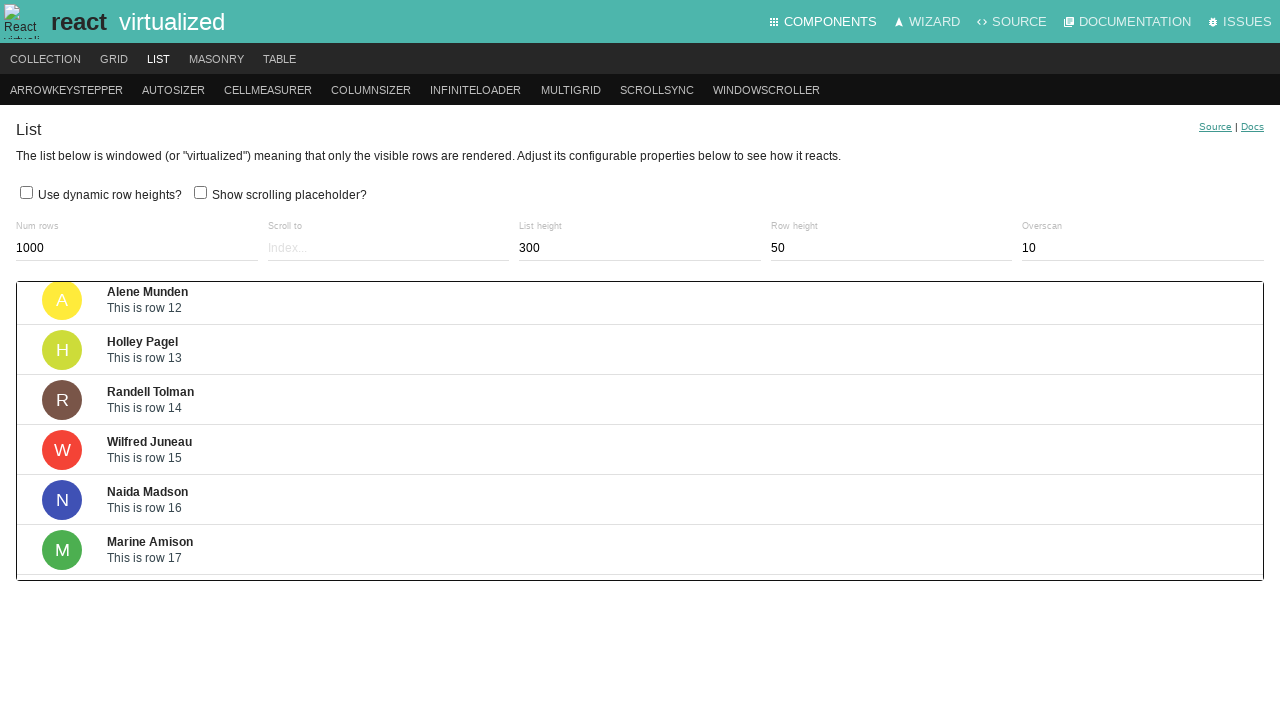

Waited 200ms for scroll animation
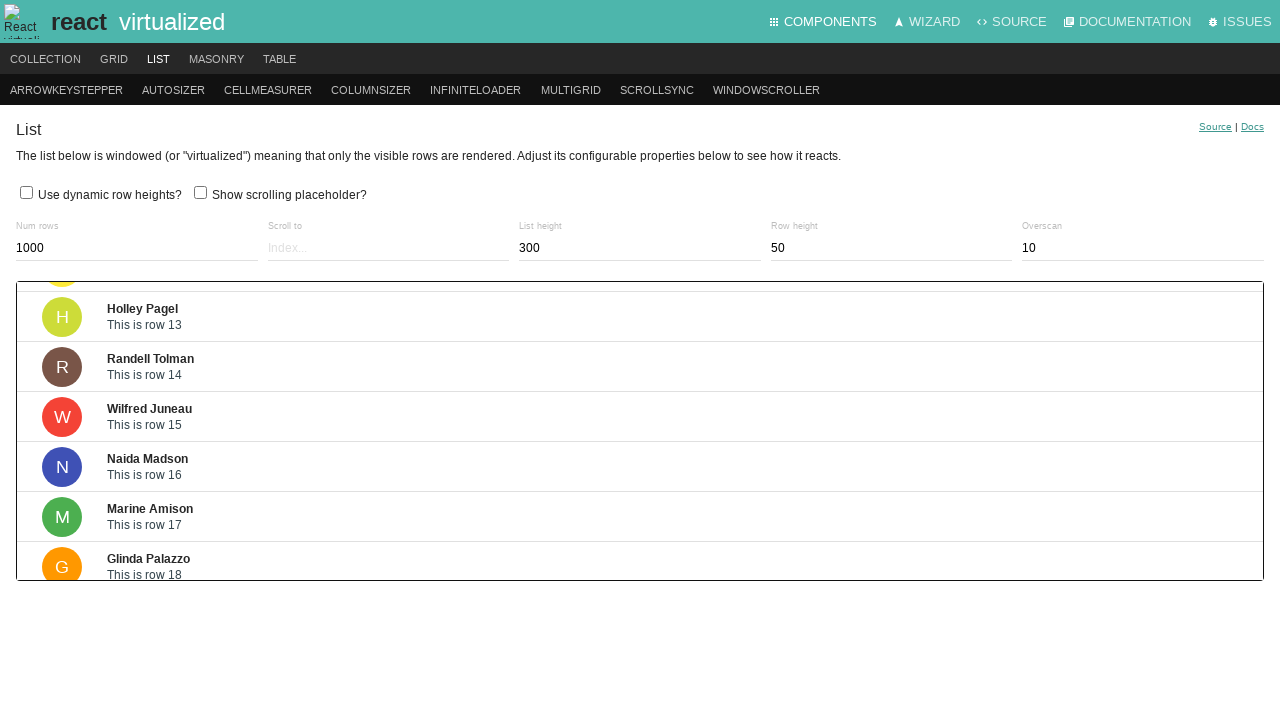

Pressed ArrowDown key to scroll down (iteration 17/200) on .ReactVirtualized__Grid__innerScrollContainer
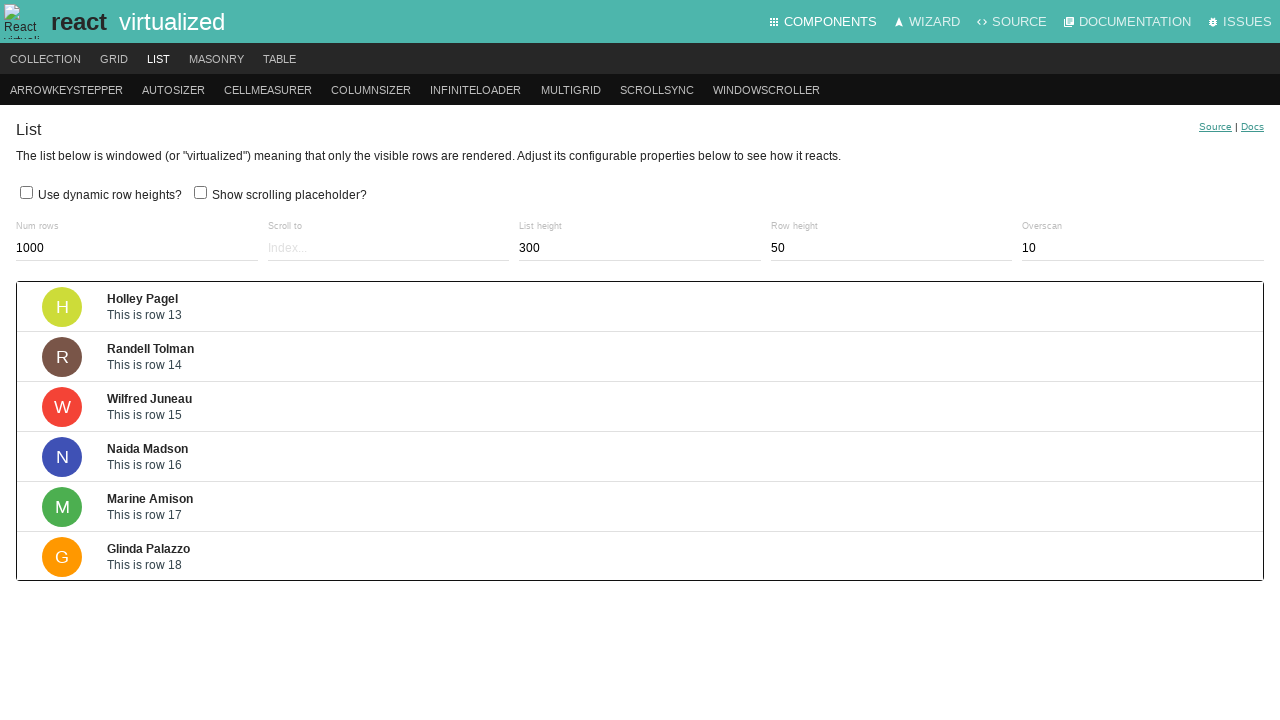

Waited 200ms for scroll animation
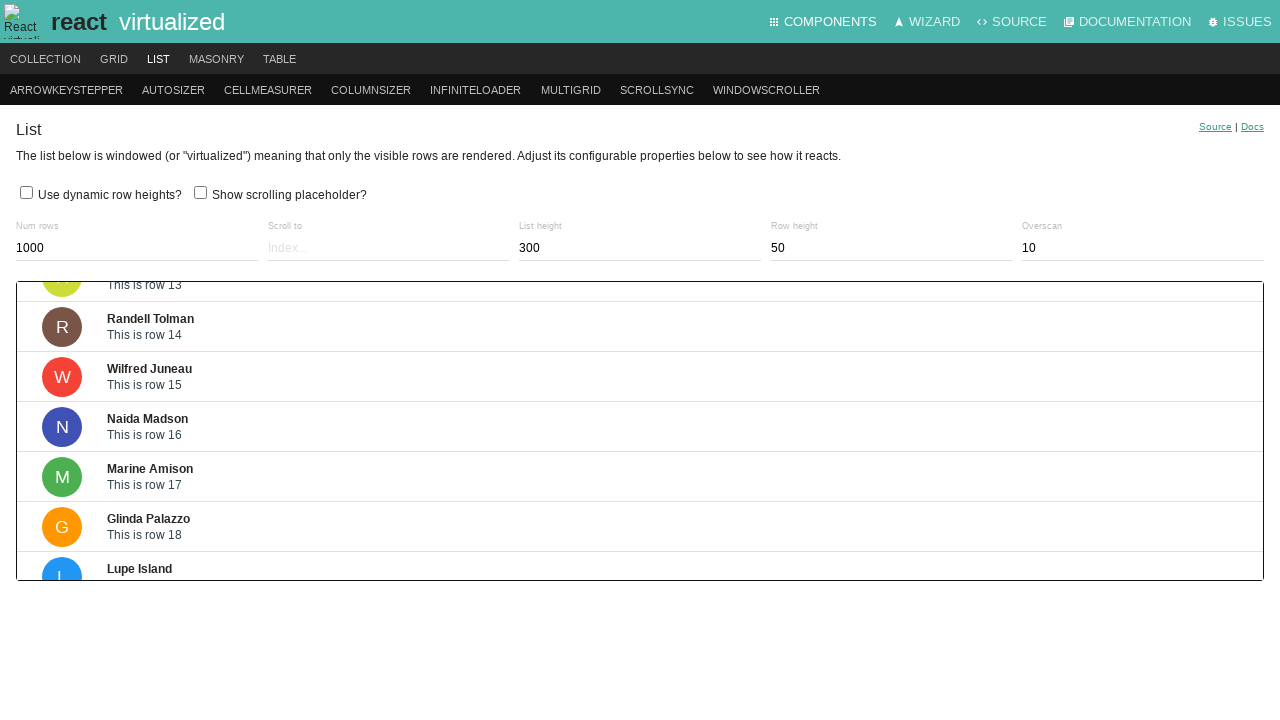

Pressed ArrowDown key to scroll down (iteration 18/200) on .ReactVirtualized__Grid__innerScrollContainer
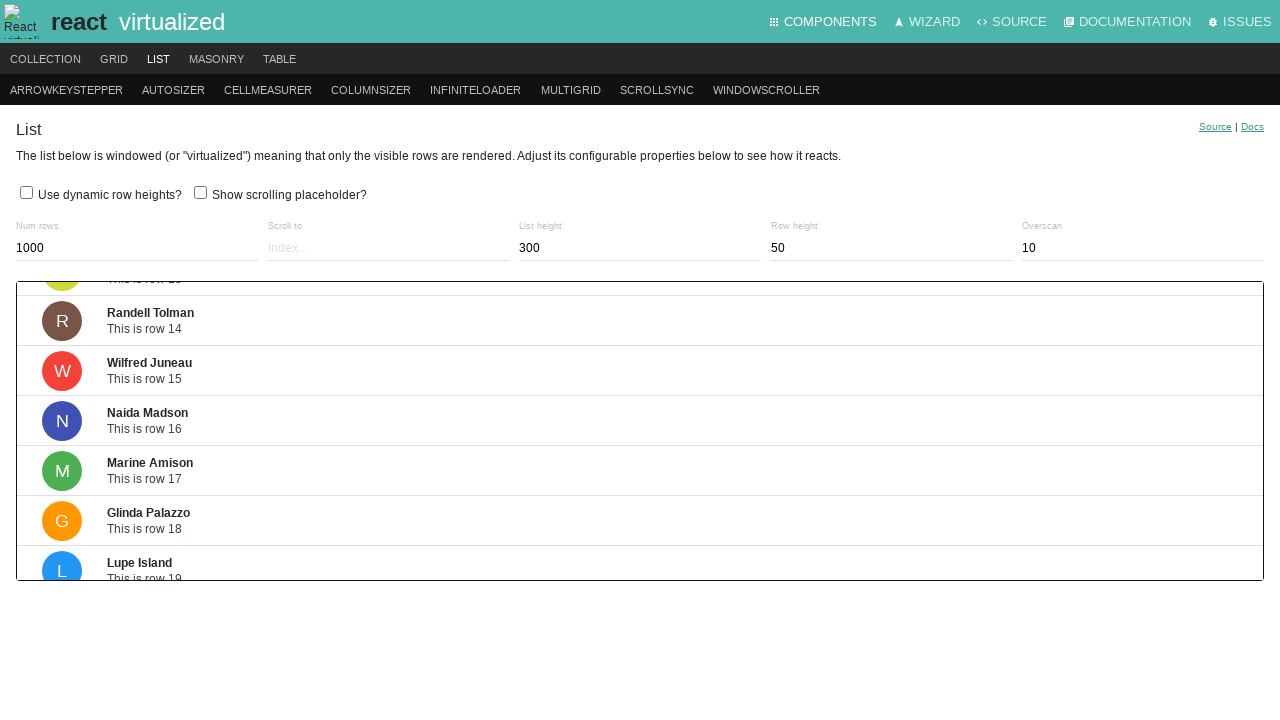

Waited 200ms for scroll animation
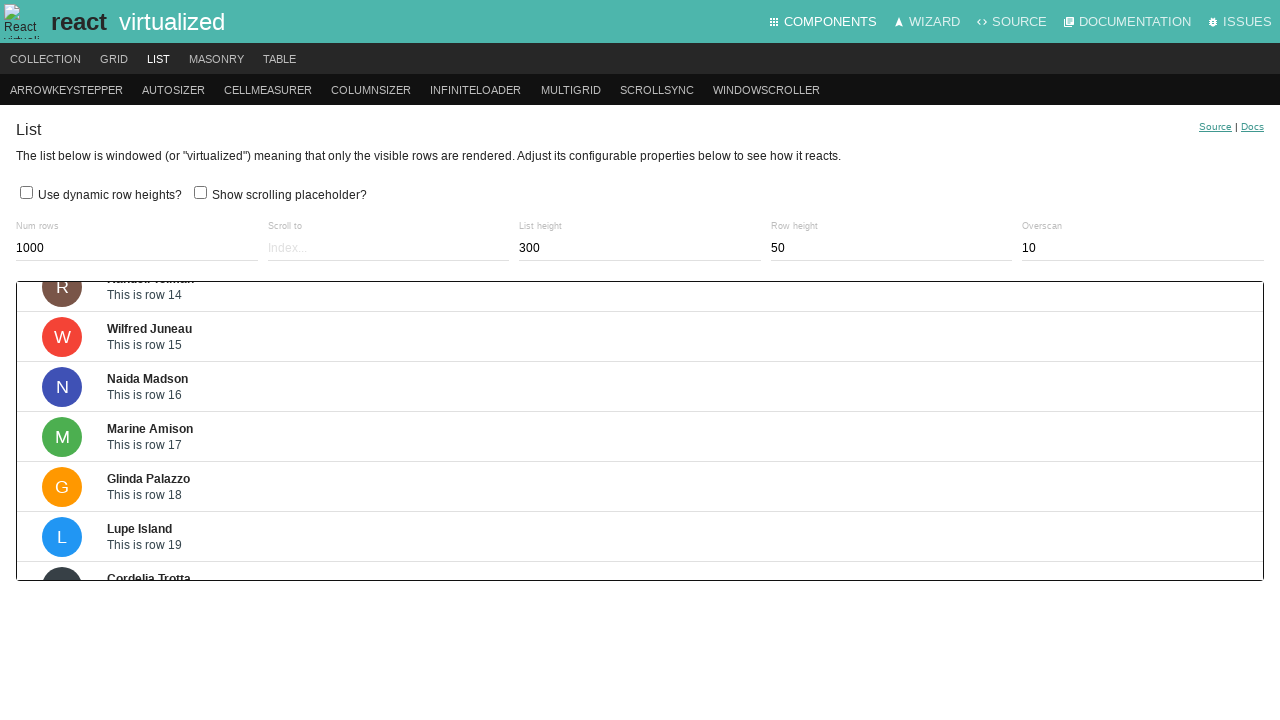

Pressed ArrowDown key to scroll down (iteration 19/200) on .ReactVirtualized__Grid__innerScrollContainer
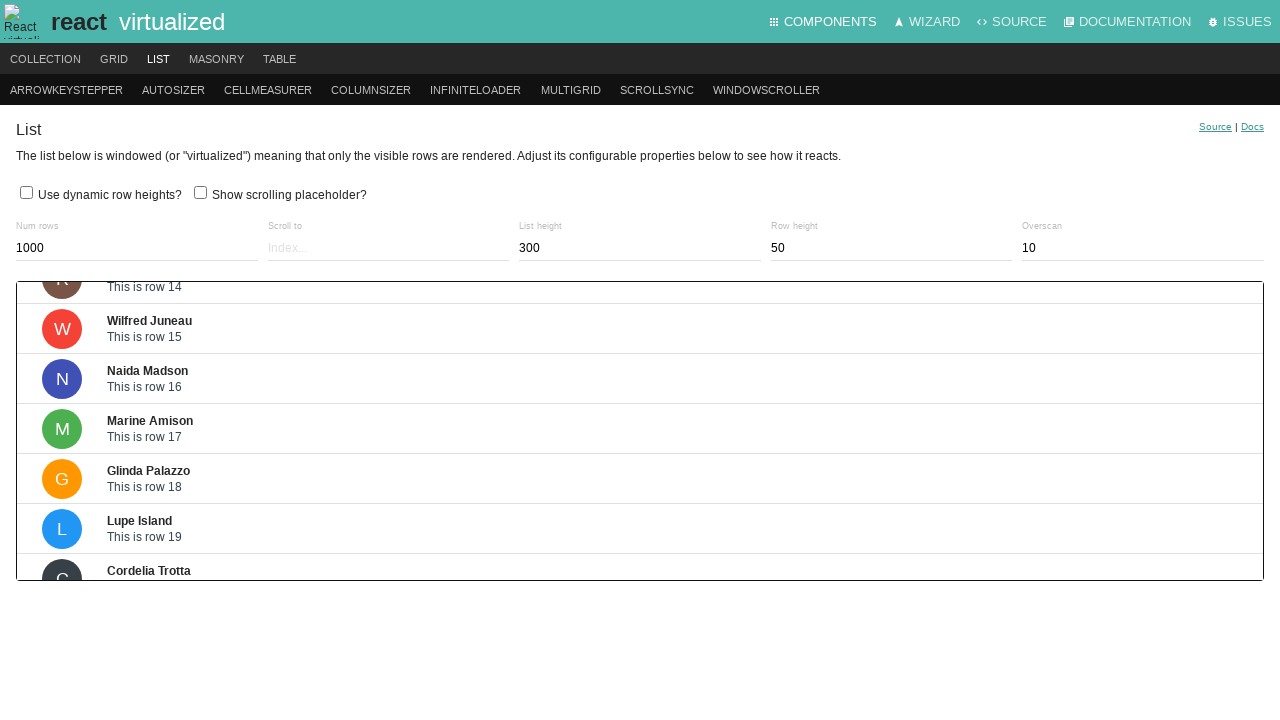

Waited 200ms for scroll animation
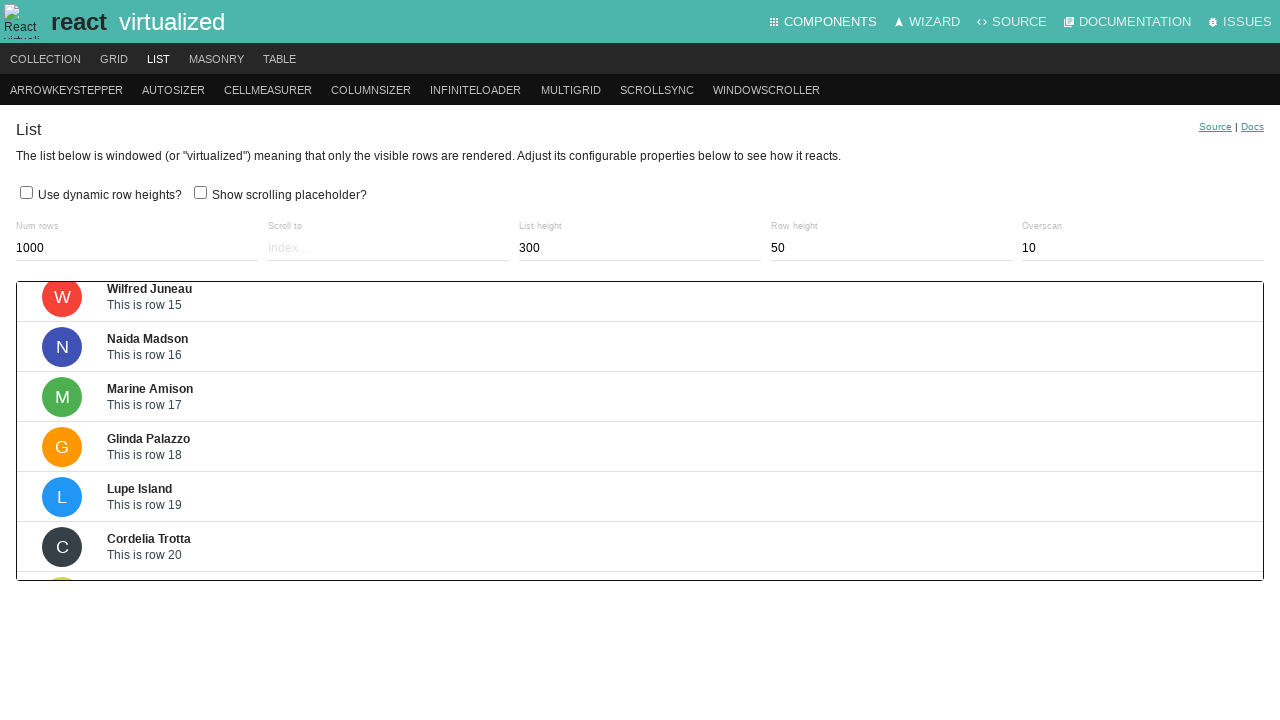

Pressed ArrowDown key to scroll down (iteration 20/200) on .ReactVirtualized__Grid__innerScrollContainer
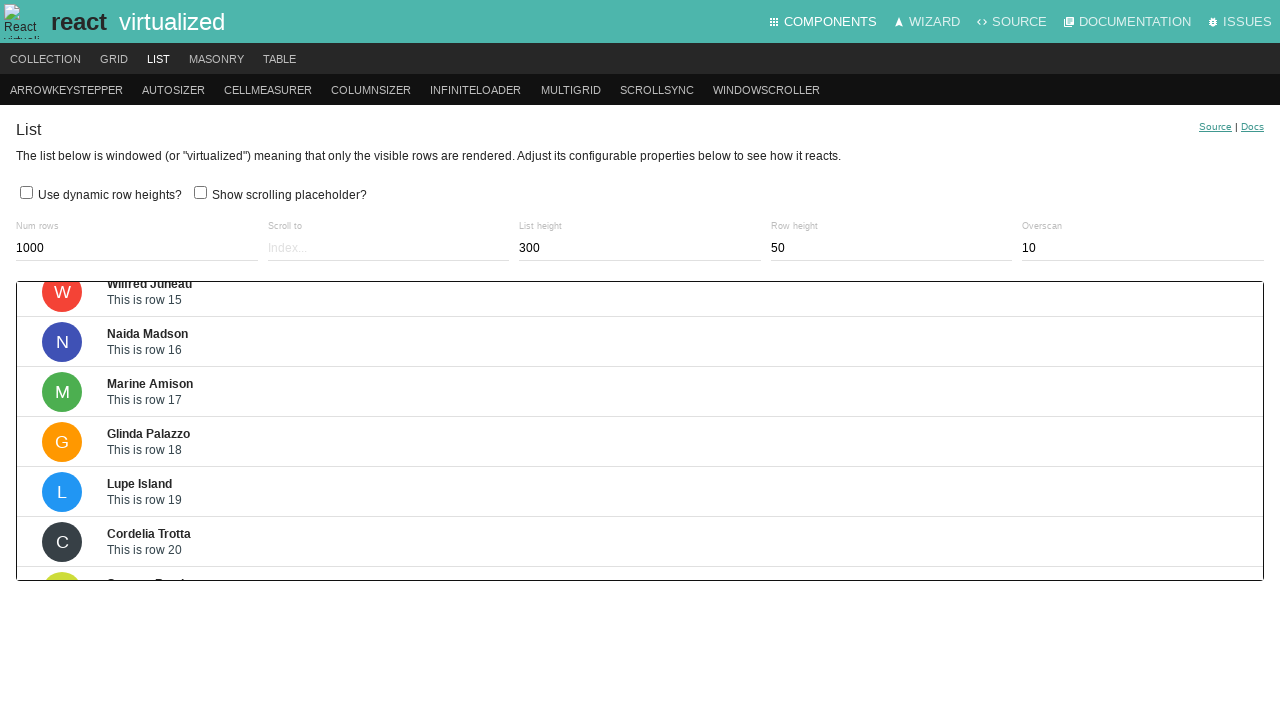

Waited 200ms for scroll animation
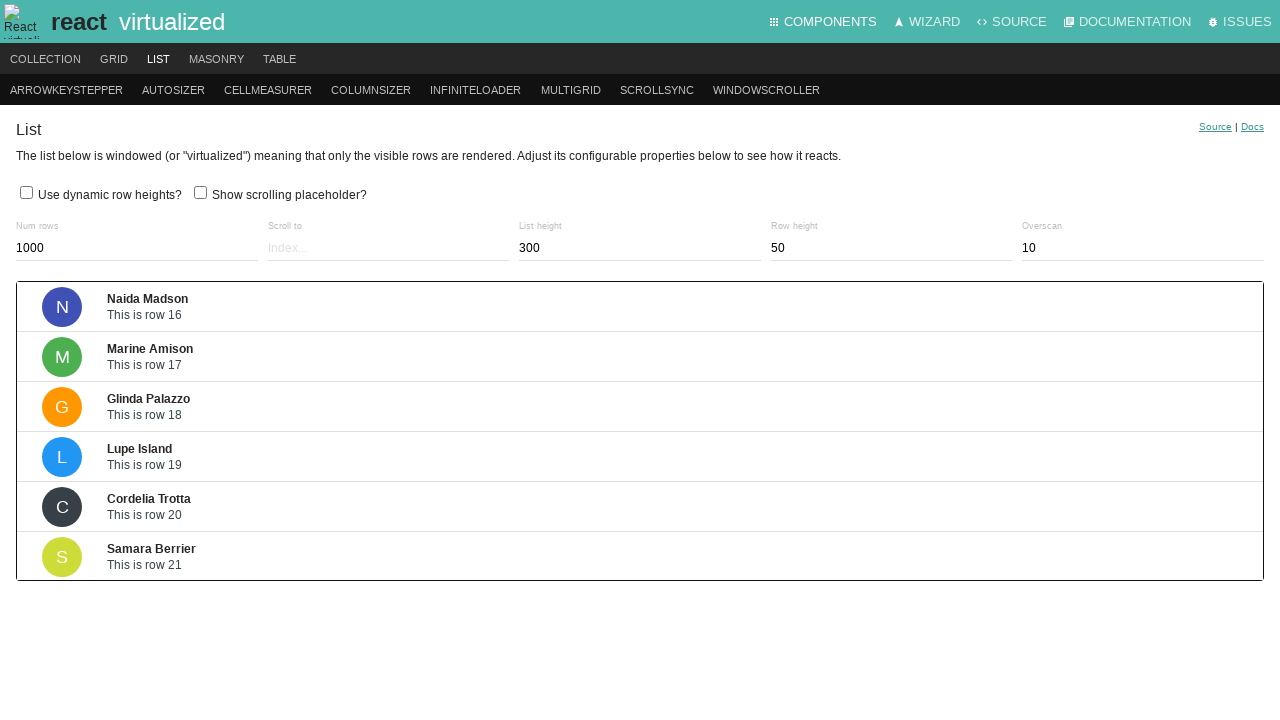

Pressed ArrowDown key to scroll down (iteration 21/200) on .ReactVirtualized__Grid__innerScrollContainer
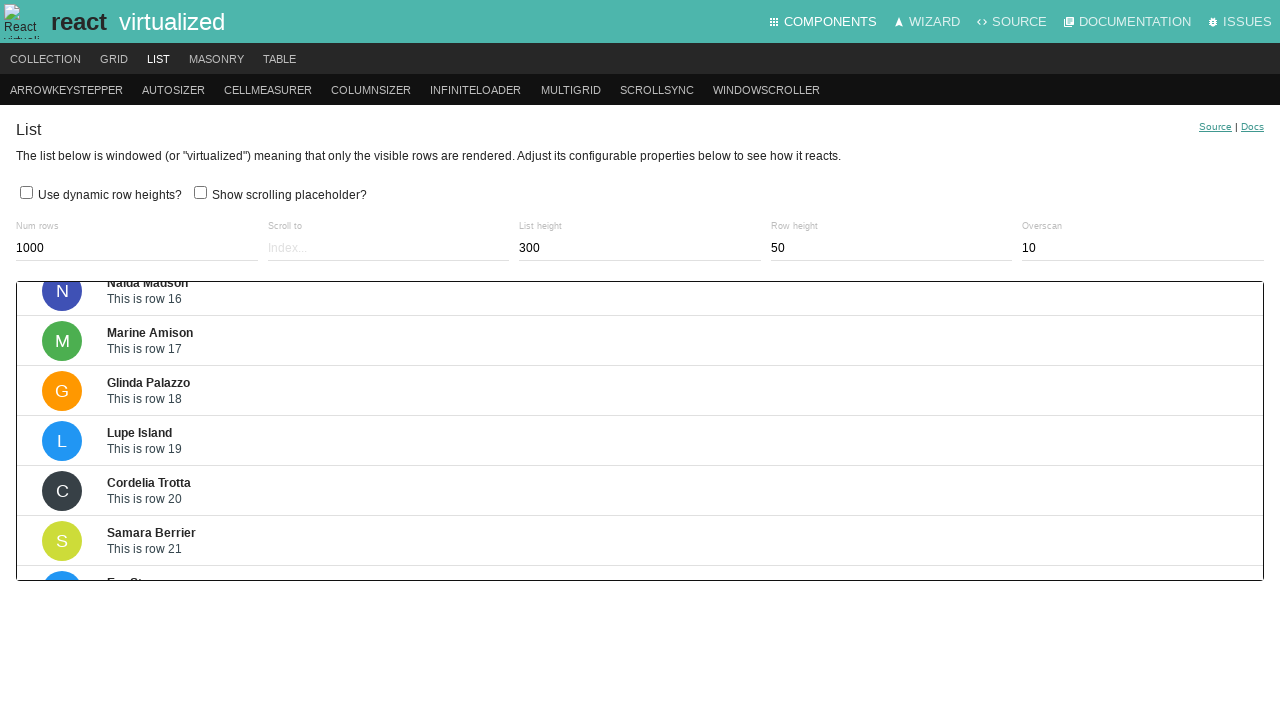

Waited 200ms for scroll animation
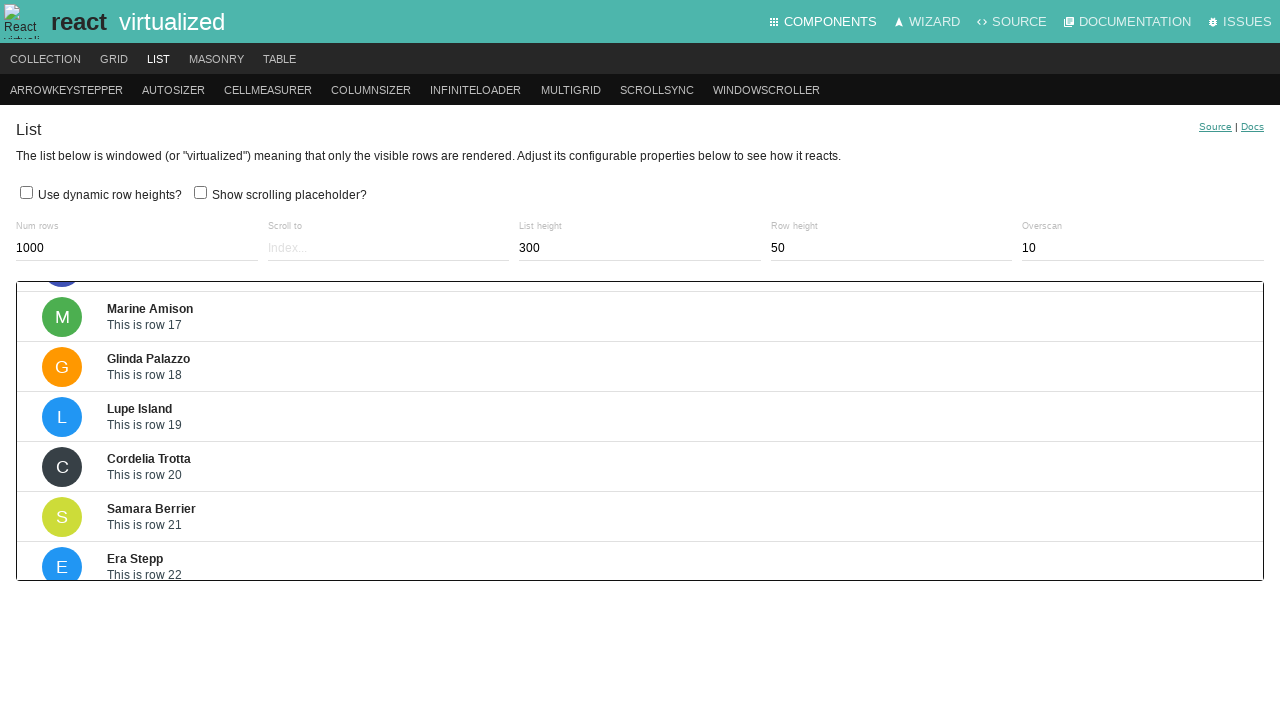

Pressed ArrowDown key to scroll down (iteration 22/200) on .ReactVirtualized__Grid__innerScrollContainer
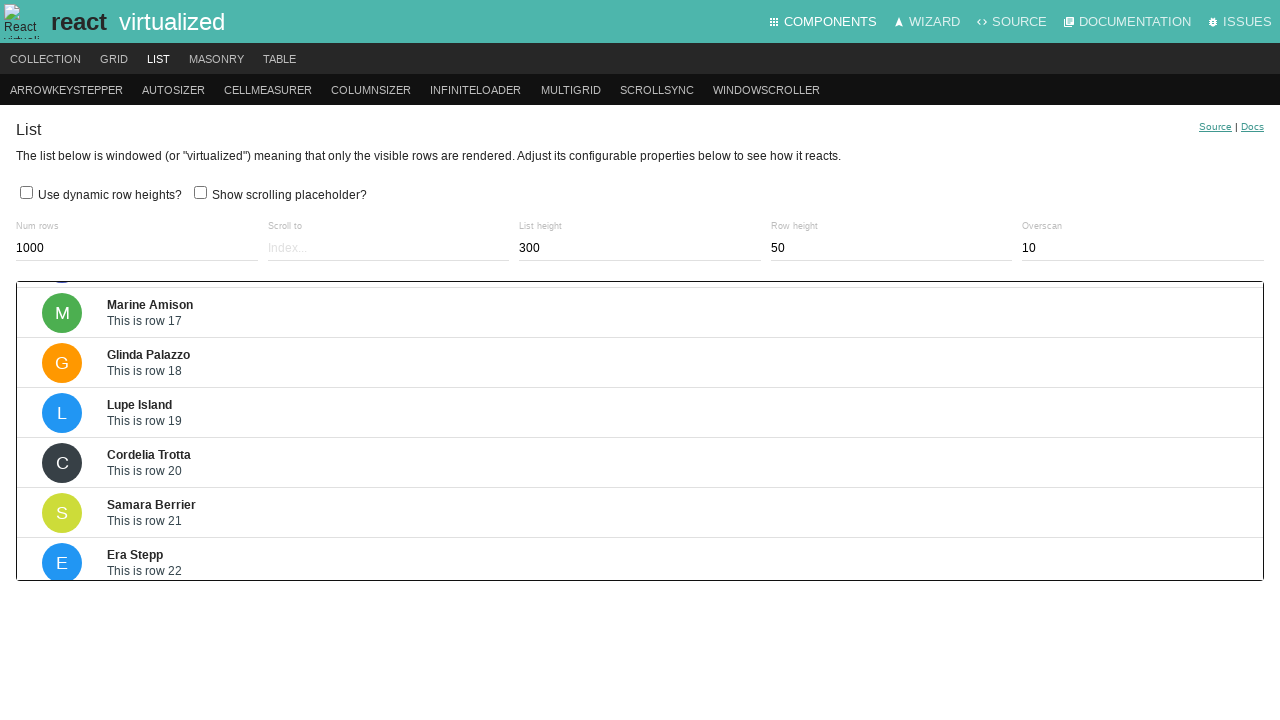

Waited 200ms for scroll animation
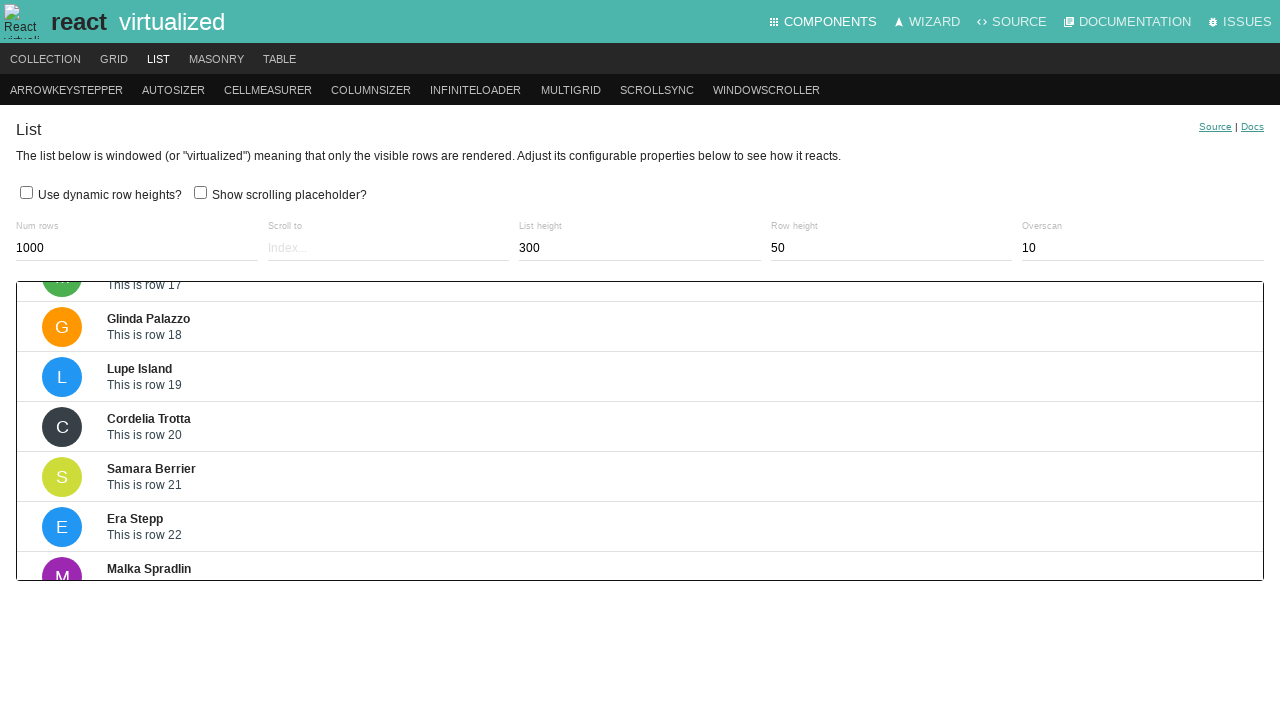

Pressed ArrowDown key to scroll down (iteration 23/200) on .ReactVirtualized__Grid__innerScrollContainer
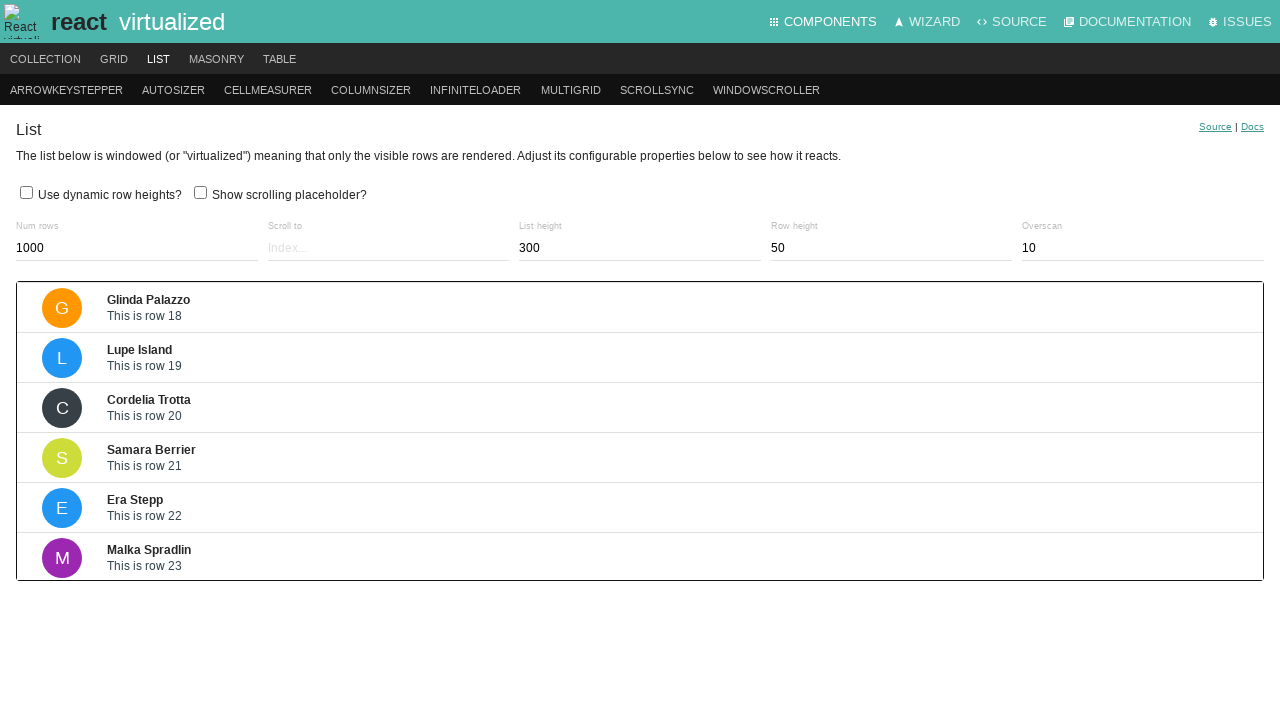

Waited 200ms for scroll animation
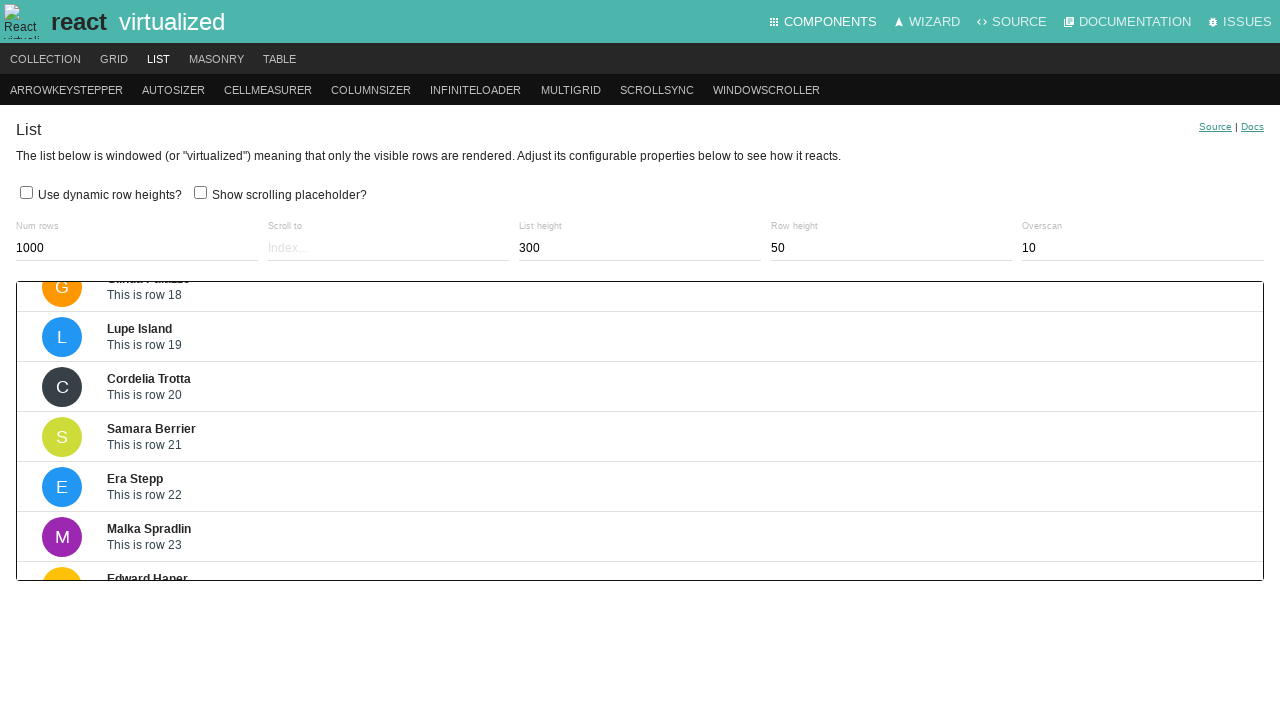

Pressed ArrowDown key to scroll down (iteration 24/200) on .ReactVirtualized__Grid__innerScrollContainer
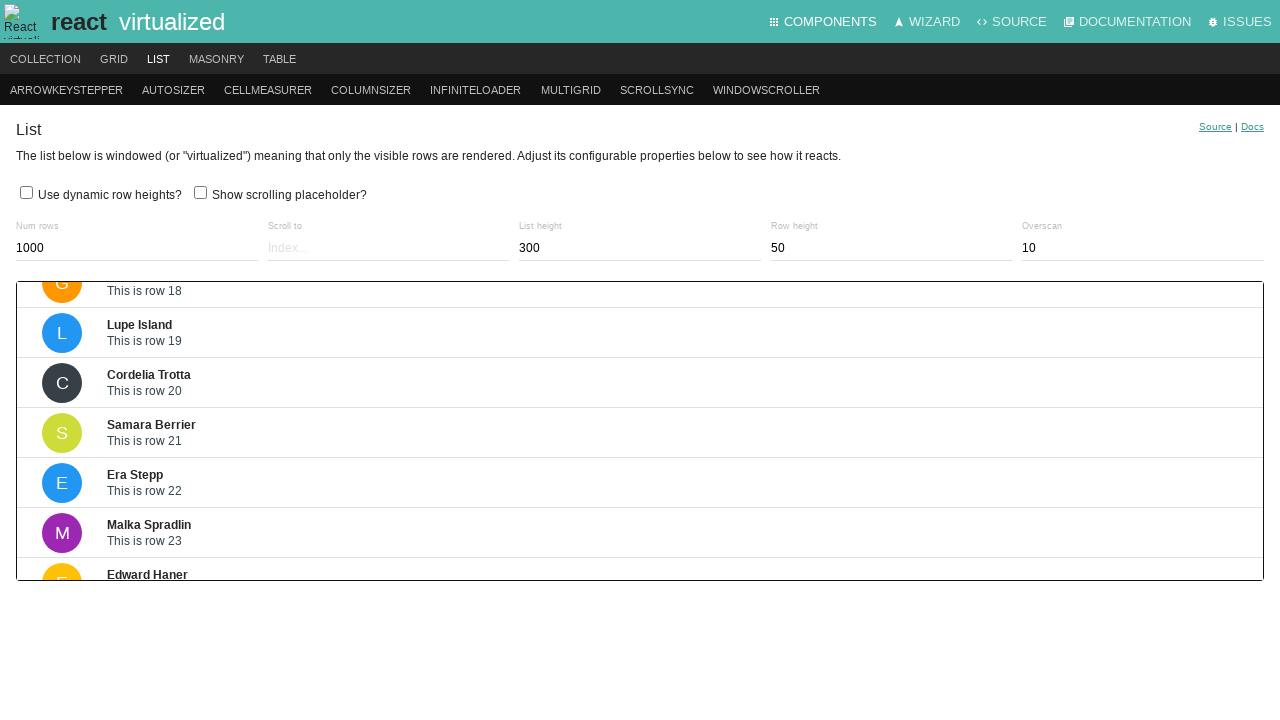

Waited 200ms for scroll animation
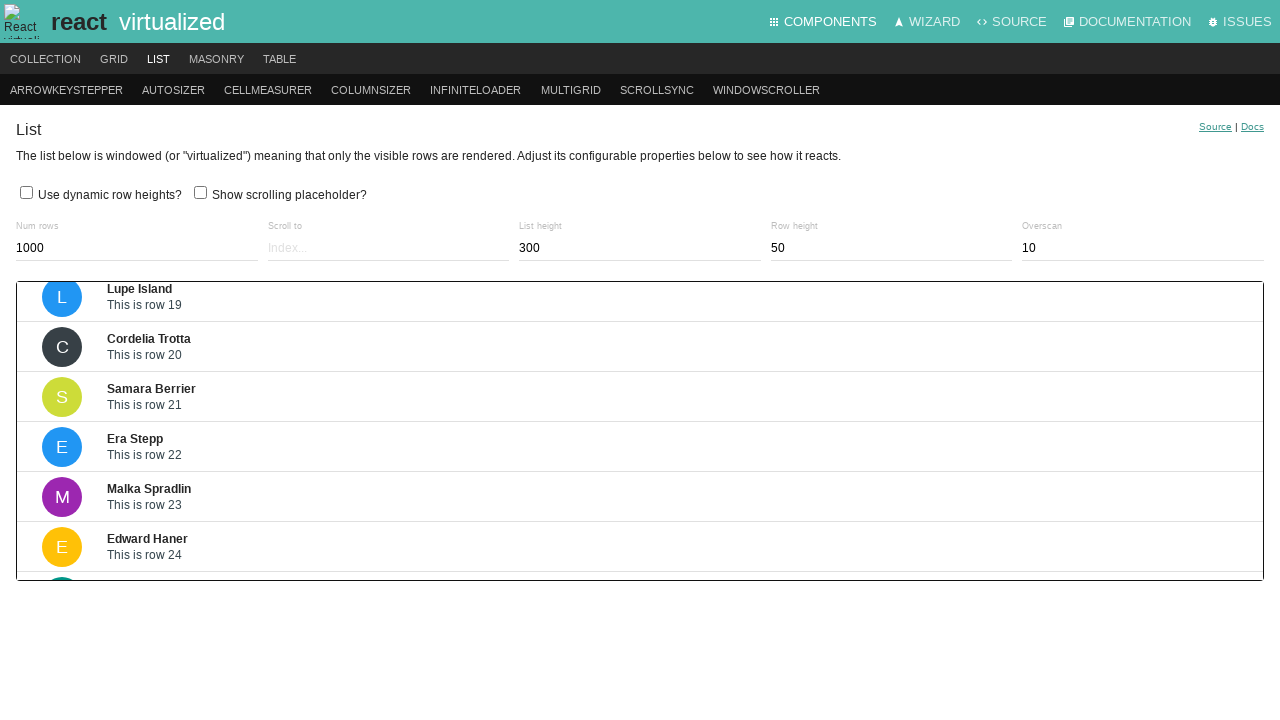

Pressed ArrowDown key to scroll down (iteration 25/200) on .ReactVirtualized__Grid__innerScrollContainer
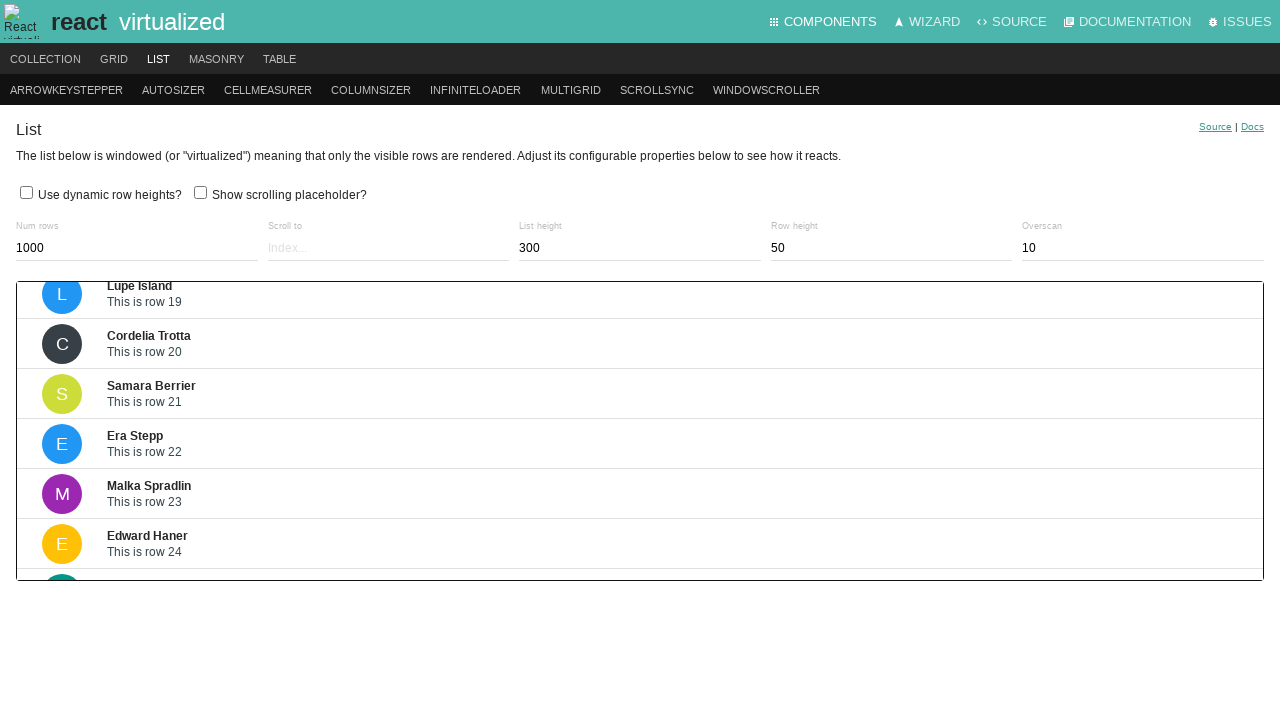

Waited 200ms for scroll animation
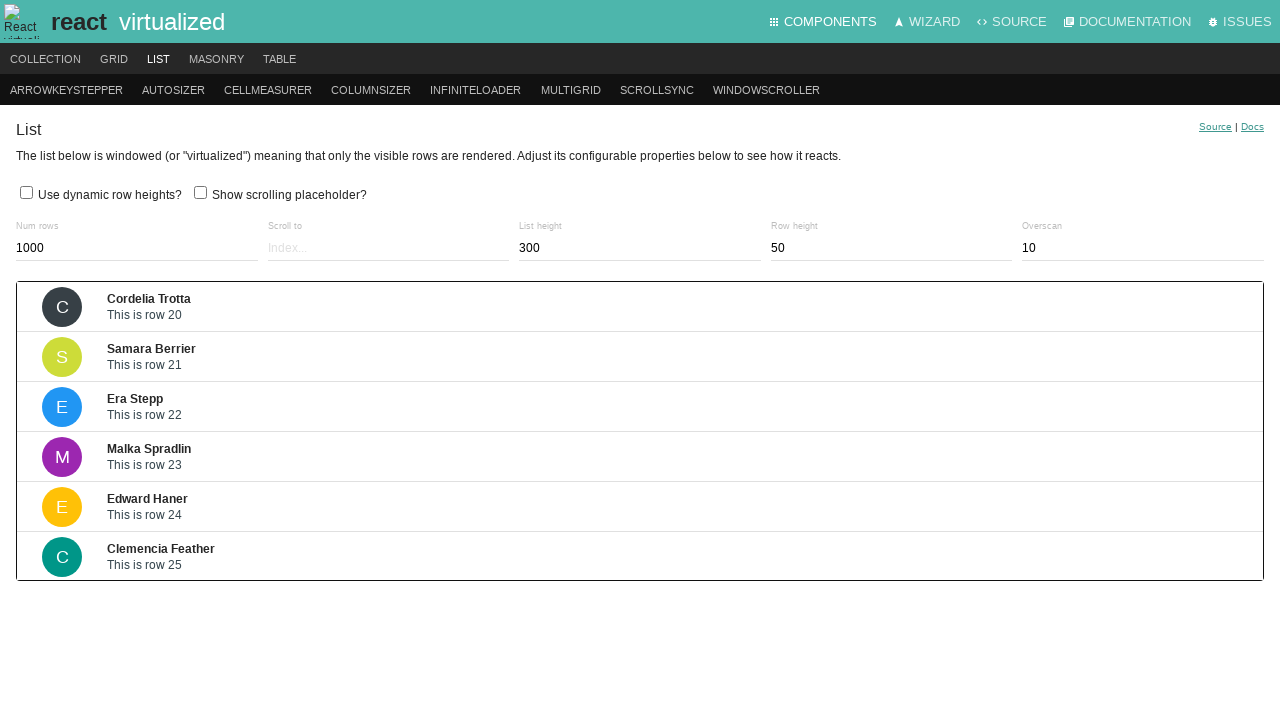

Pressed ArrowDown key to scroll down (iteration 26/200) on .ReactVirtualized__Grid__innerScrollContainer
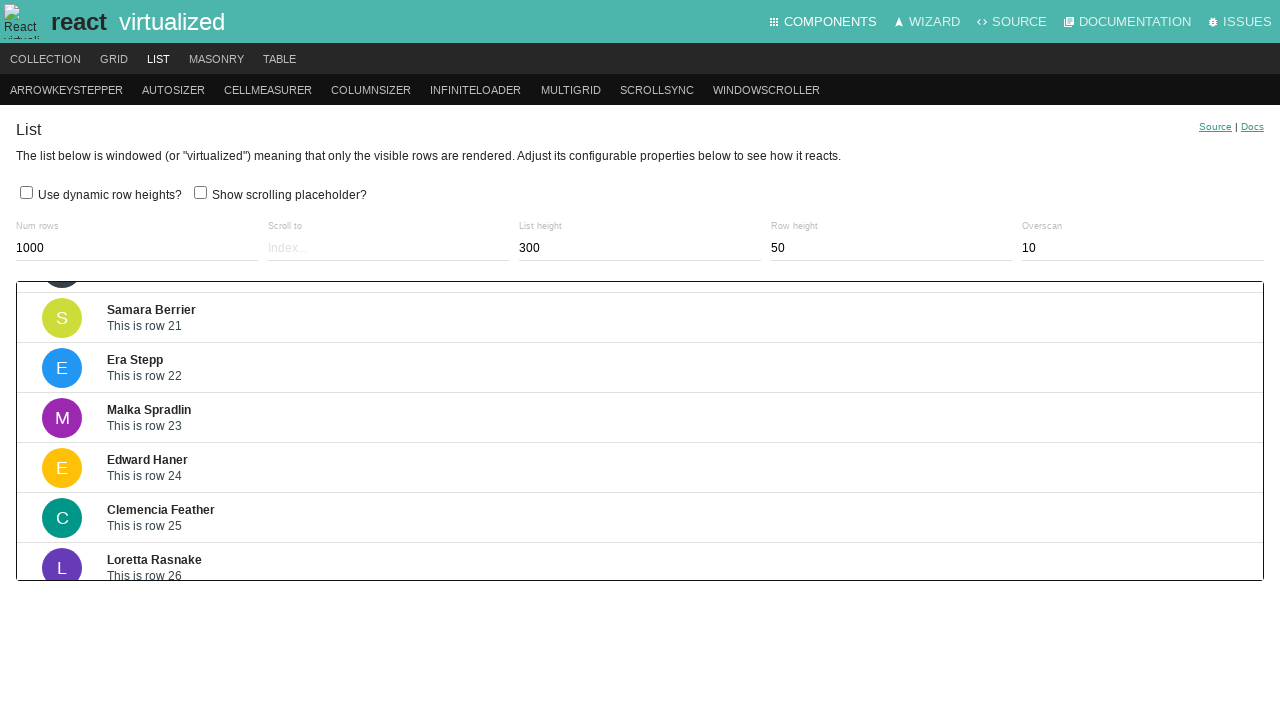

Waited 200ms for scroll animation
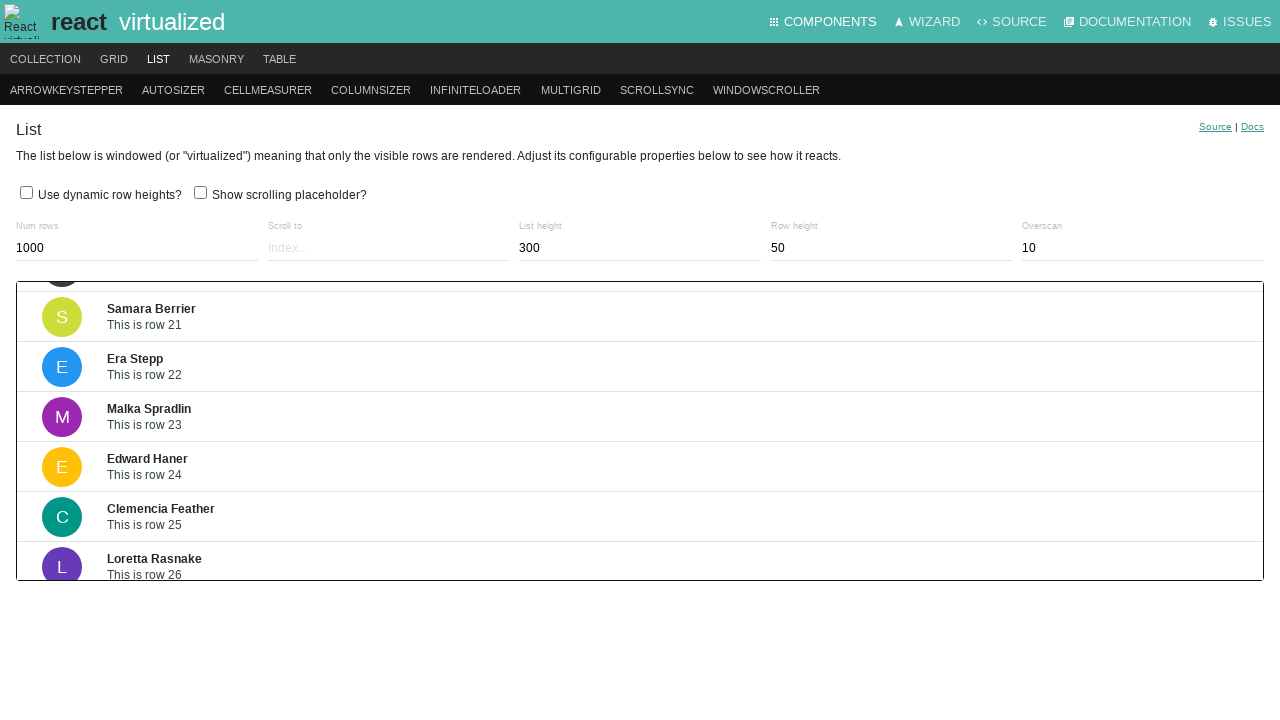

Pressed ArrowDown key to scroll down (iteration 27/200) on .ReactVirtualized__Grid__innerScrollContainer
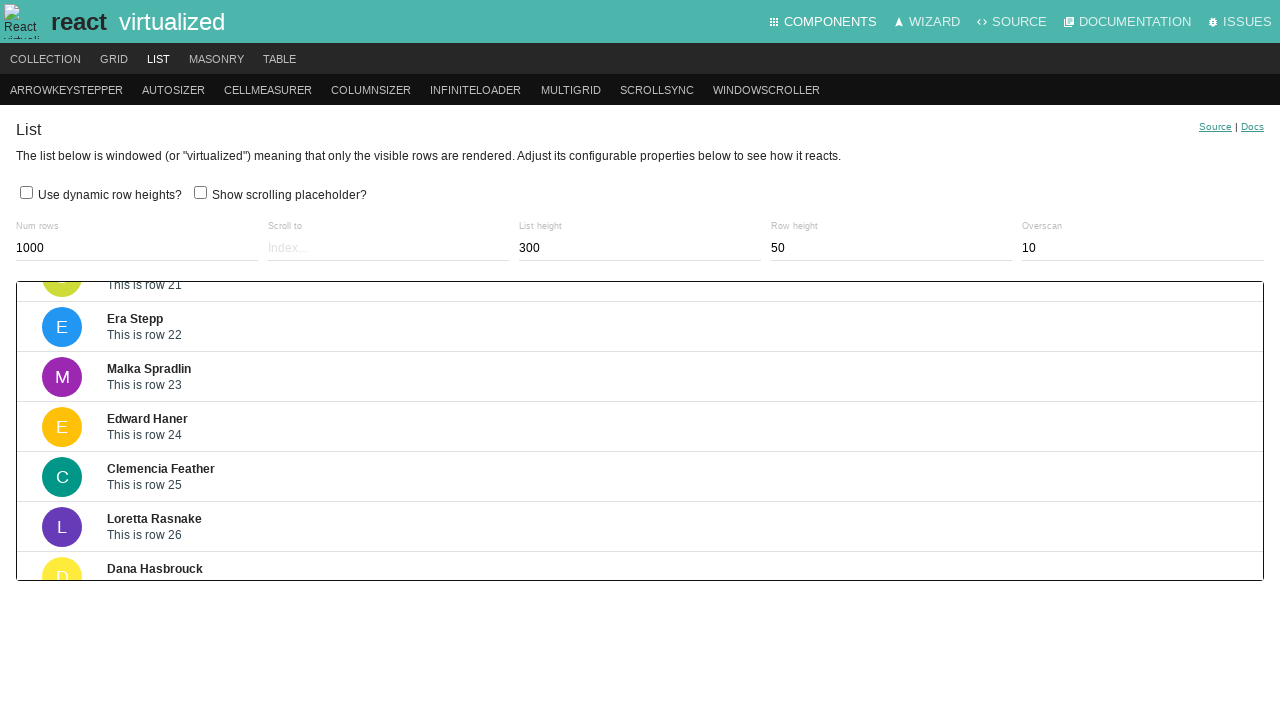

Waited 200ms for scroll animation
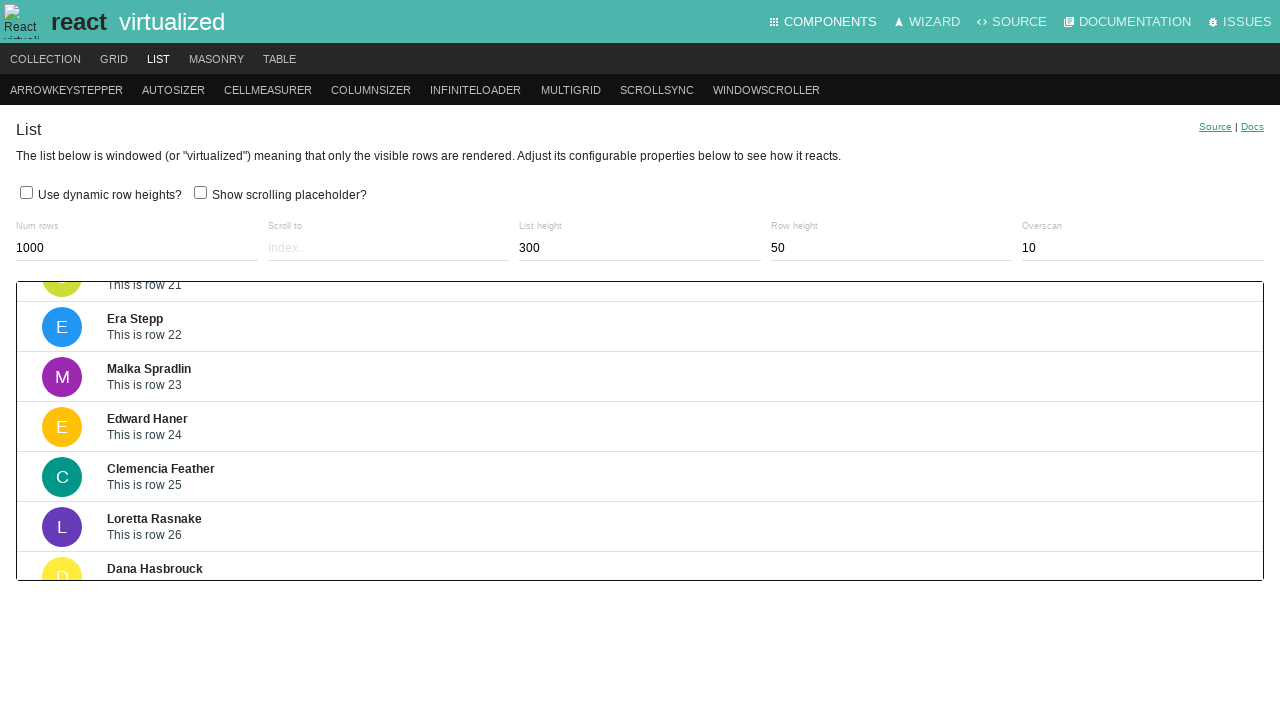

Pressed ArrowDown key to scroll down (iteration 28/200) on .ReactVirtualized__Grid__innerScrollContainer
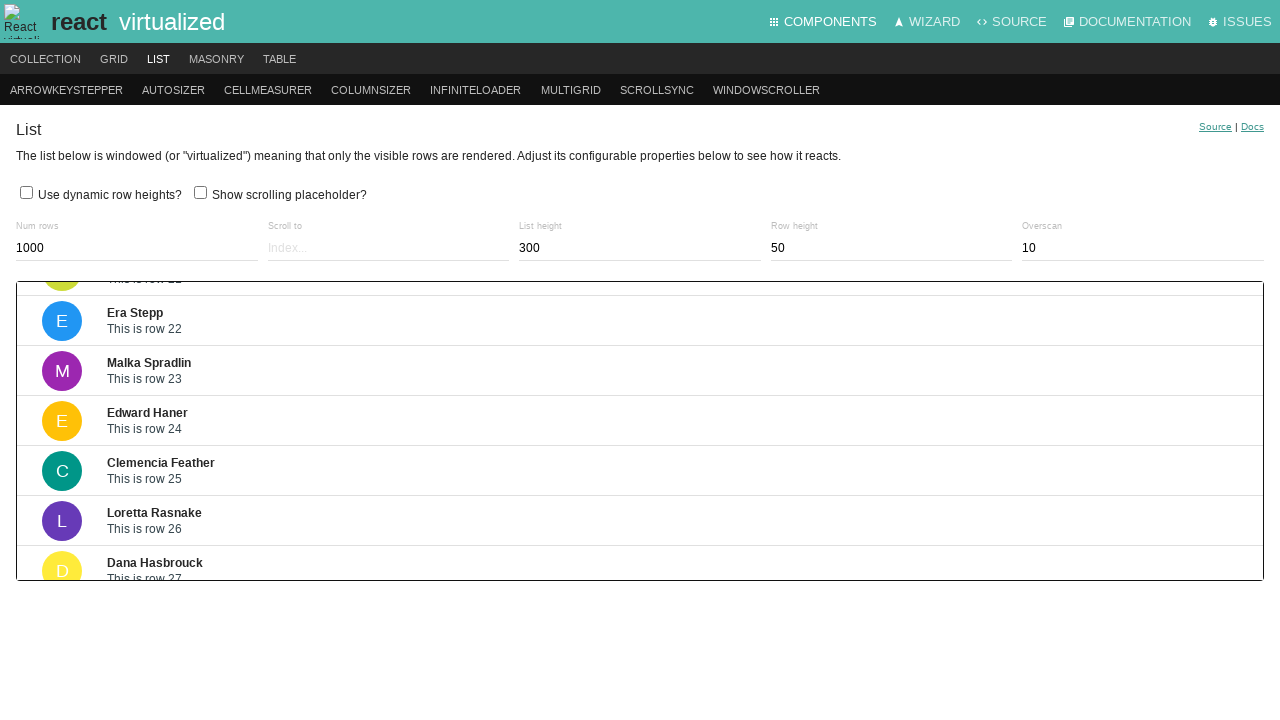

Waited 200ms for scroll animation
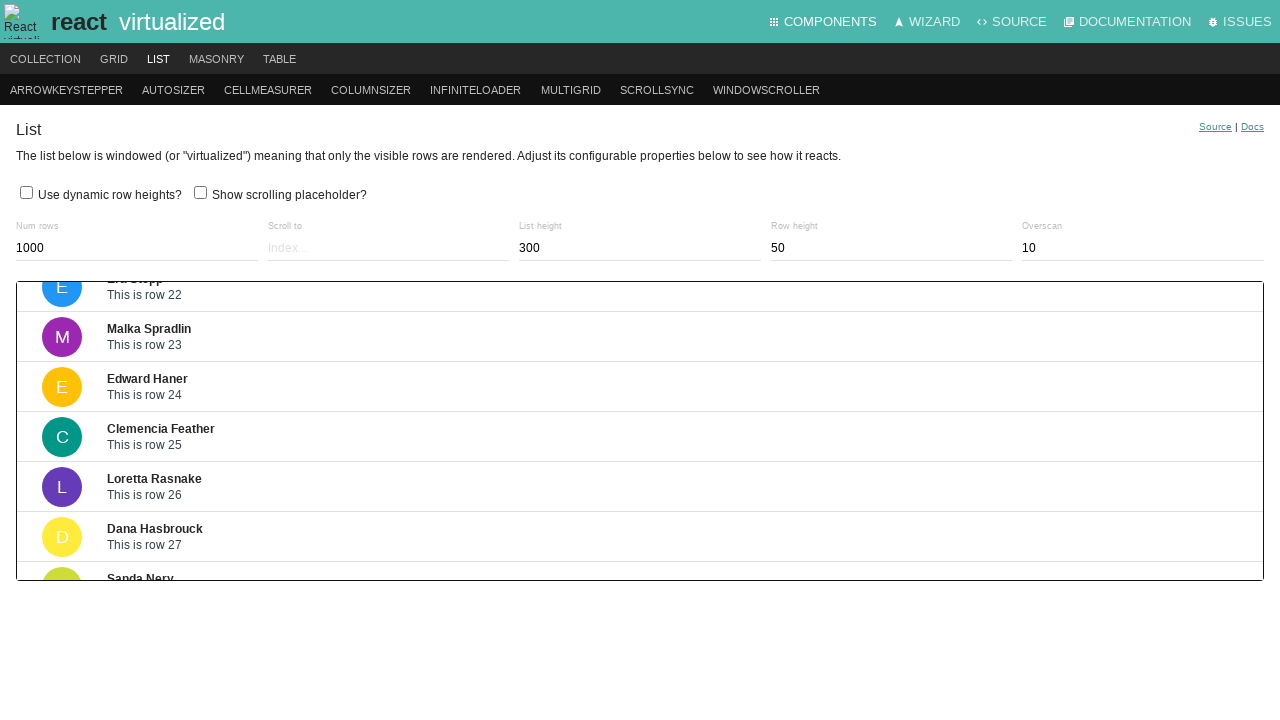

Pressed ArrowDown key to scroll down (iteration 29/200) on .ReactVirtualized__Grid__innerScrollContainer
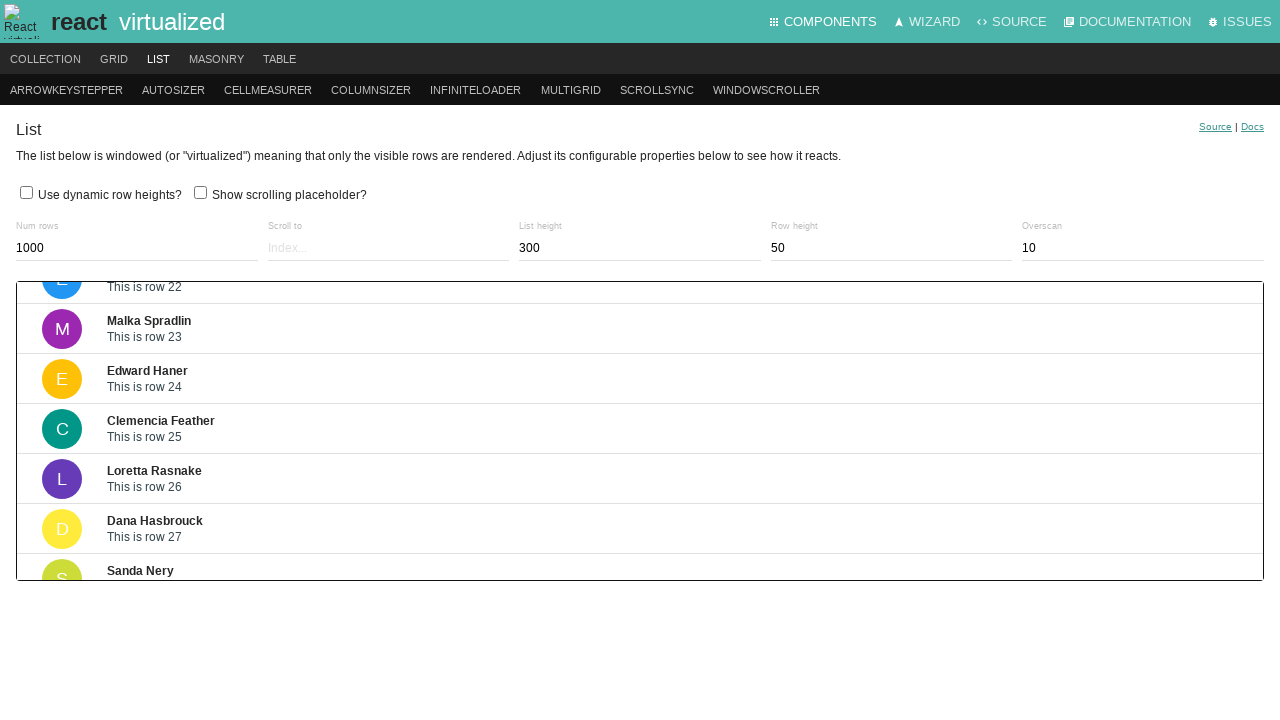

Waited 200ms for scroll animation
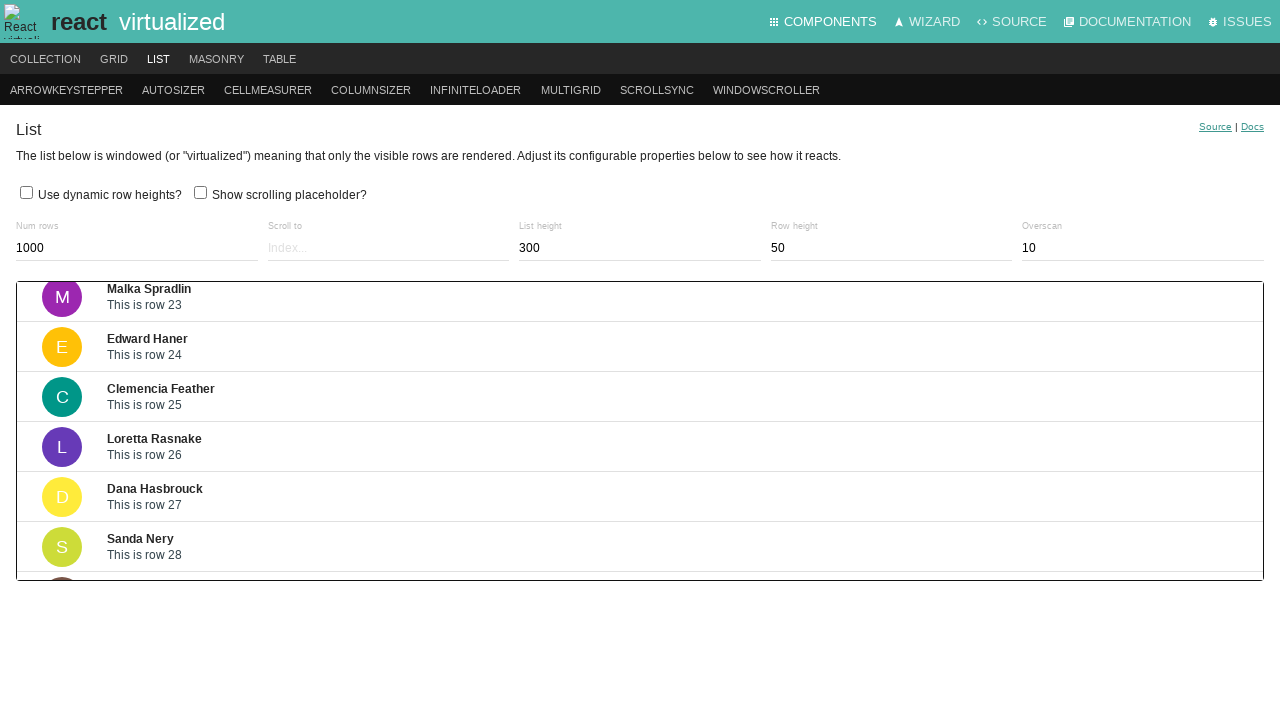

Pressed ArrowDown key to scroll down (iteration 30/200) on .ReactVirtualized__Grid__innerScrollContainer
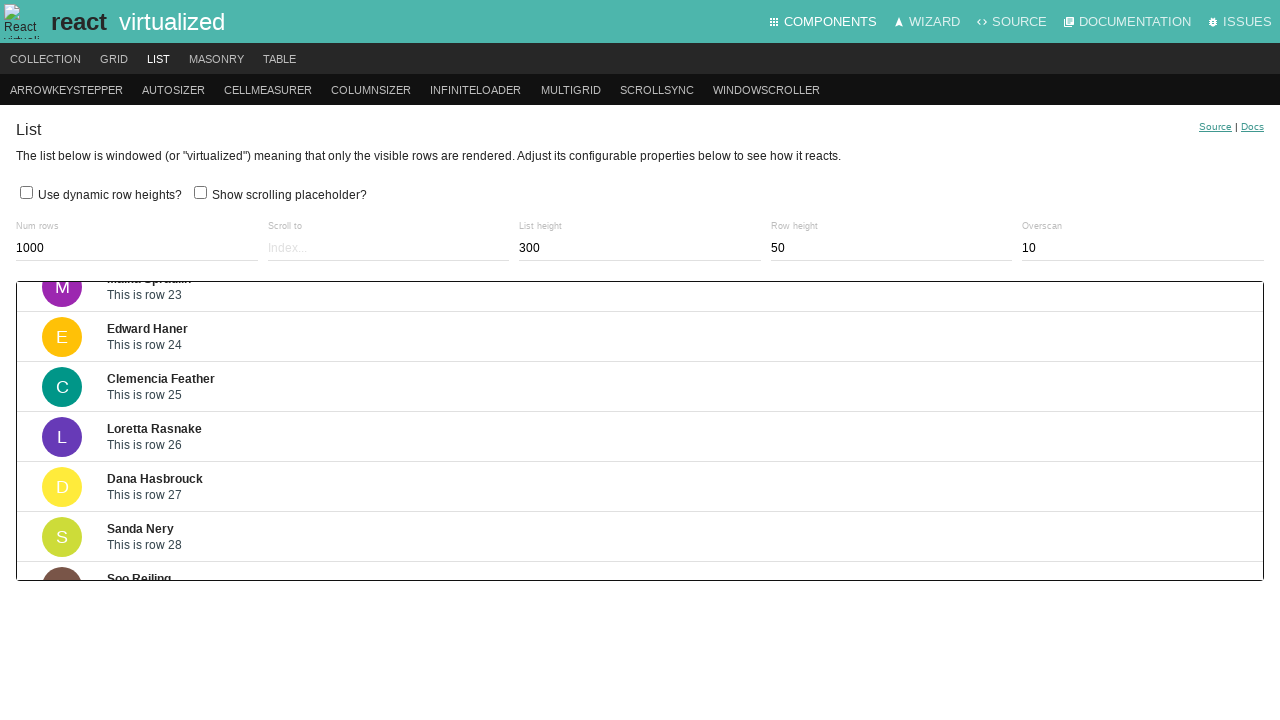

Waited 200ms for scroll animation
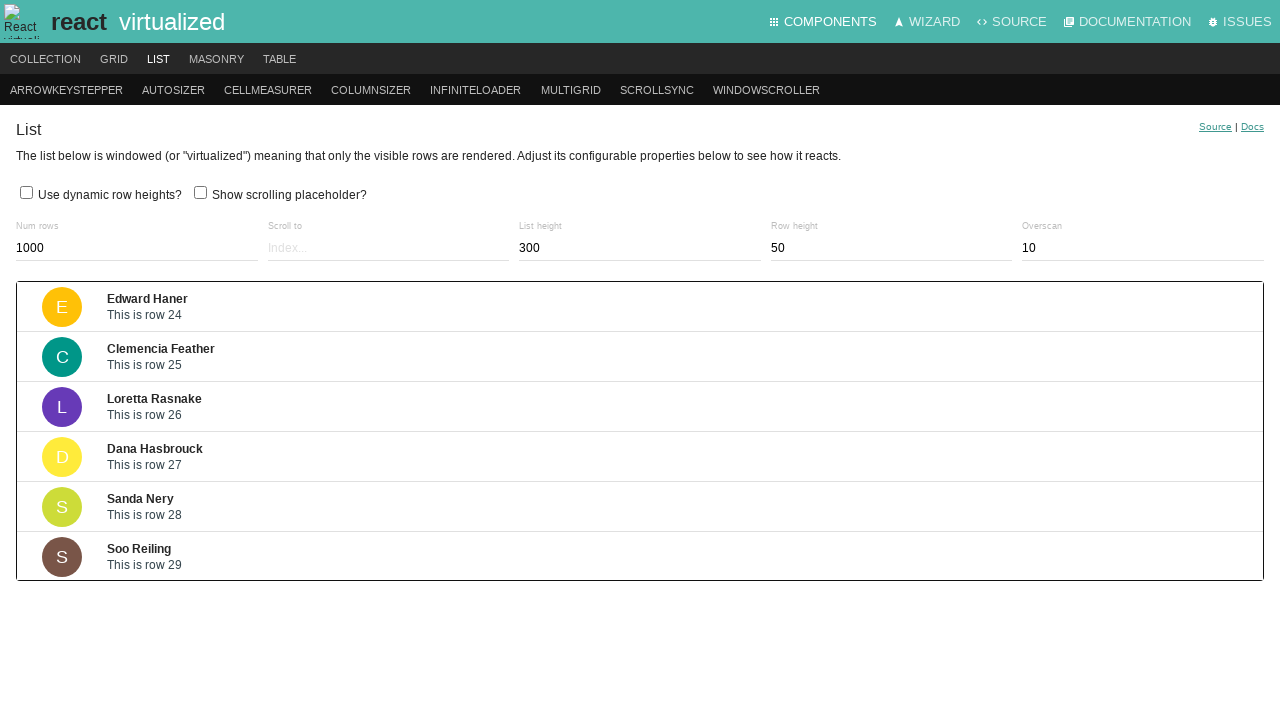

Pressed ArrowDown key to scroll down (iteration 31/200) on .ReactVirtualized__Grid__innerScrollContainer
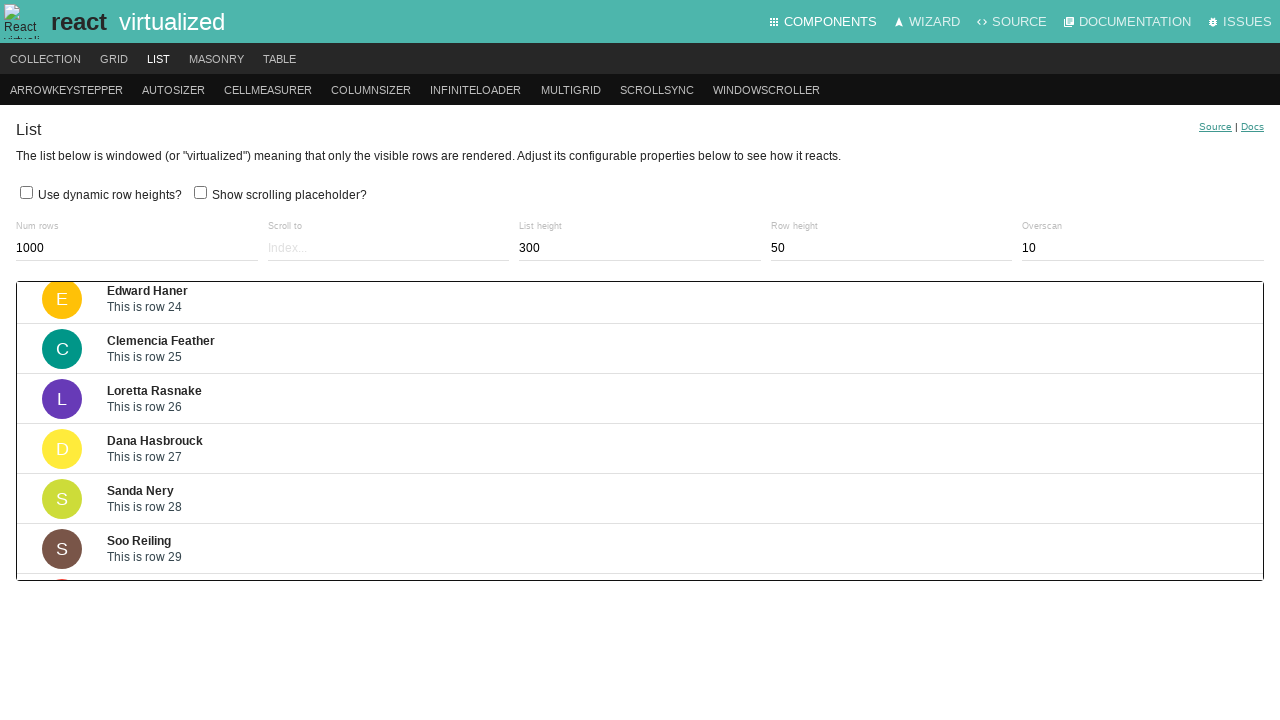

Waited 200ms for scroll animation
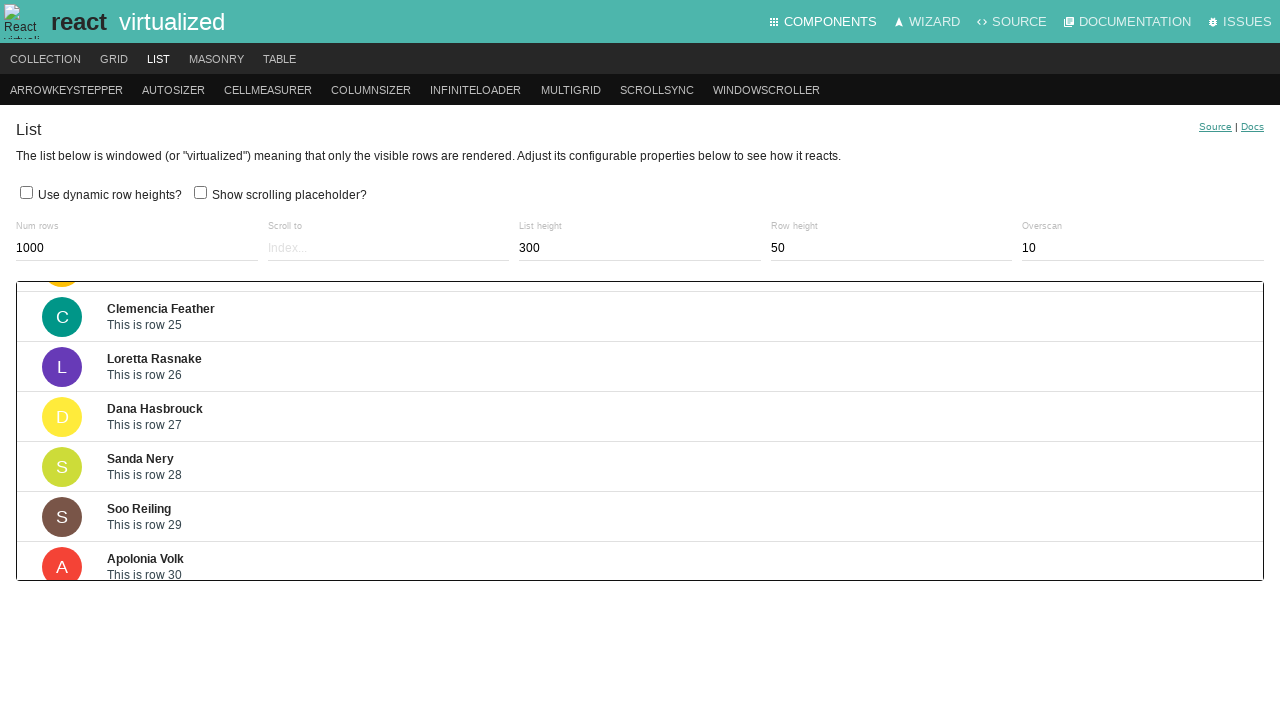

Pressed ArrowDown key to scroll down (iteration 32/200) on .ReactVirtualized__Grid__innerScrollContainer
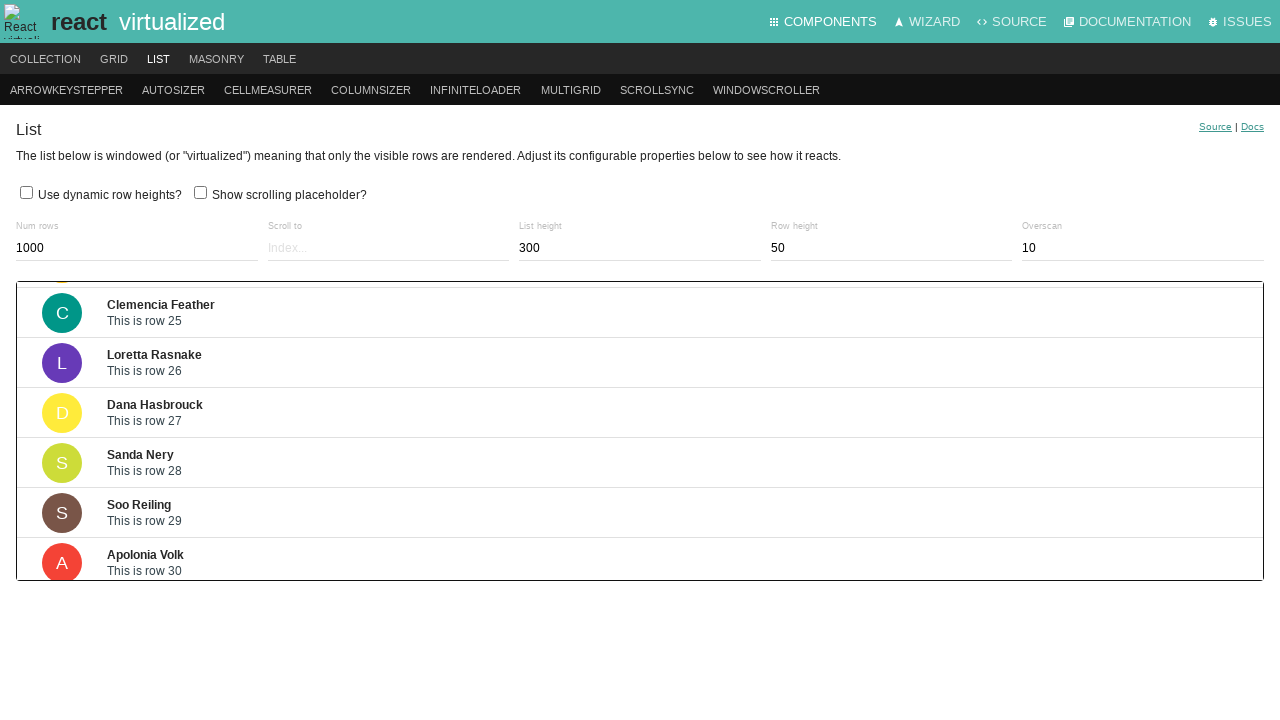

Waited 200ms for scroll animation
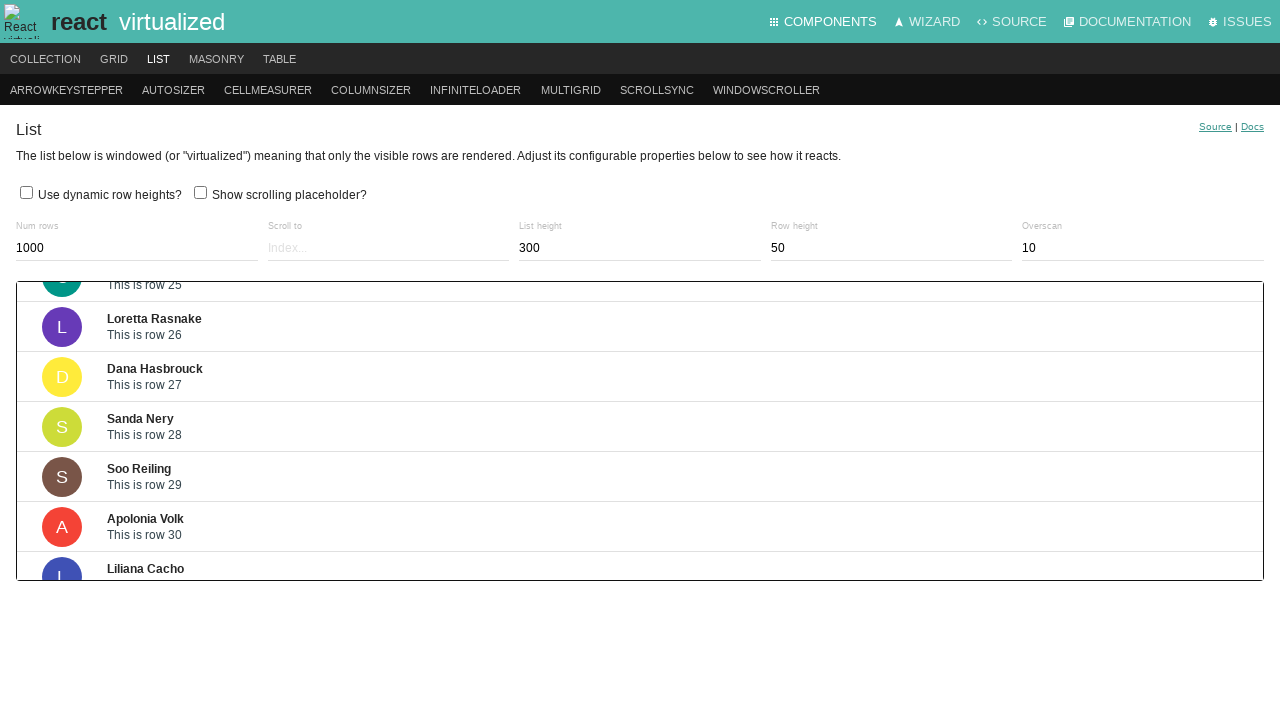

Pressed ArrowDown key to scroll down (iteration 33/200) on .ReactVirtualized__Grid__innerScrollContainer
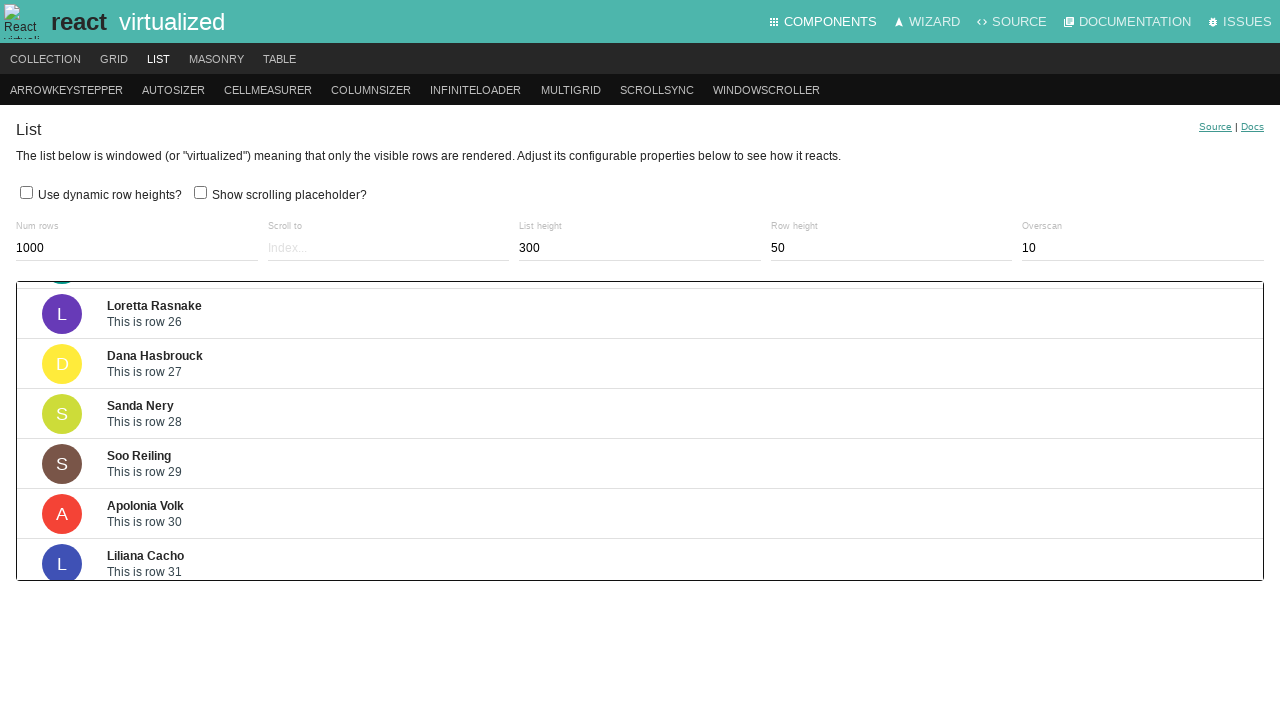

Waited 200ms for scroll animation
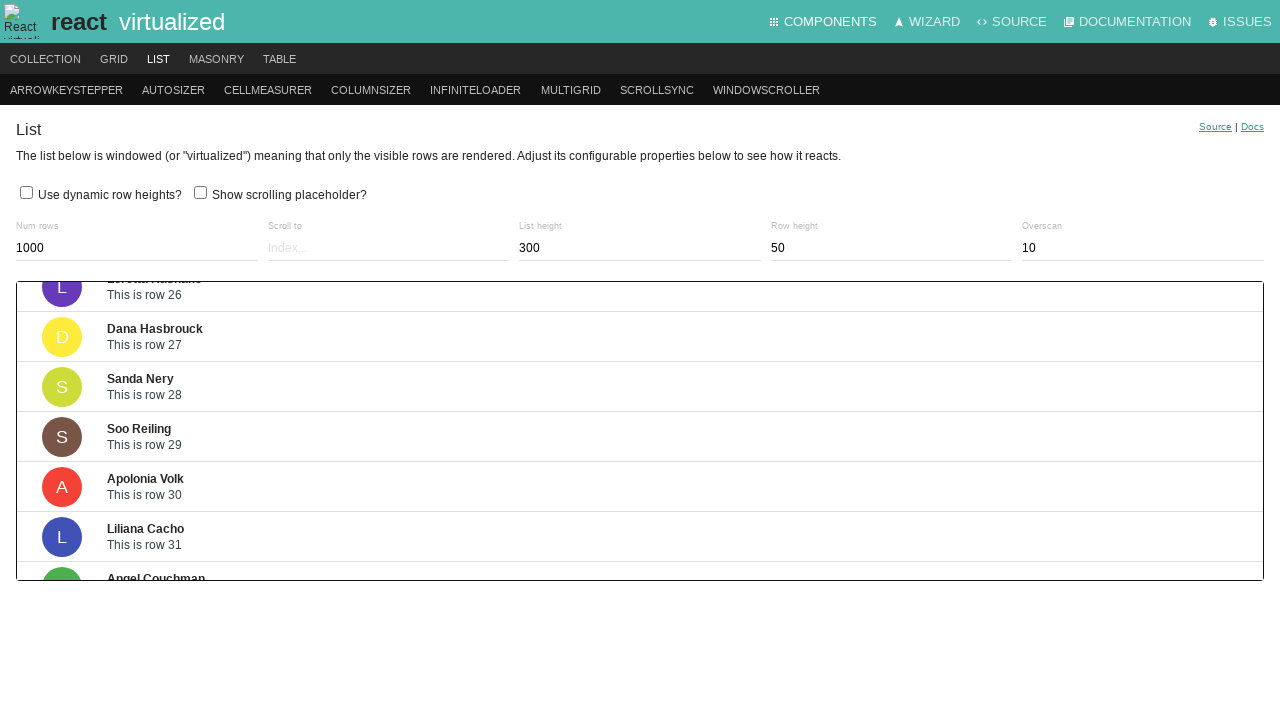

Pressed ArrowDown key to scroll down (iteration 34/200) on .ReactVirtualized__Grid__innerScrollContainer
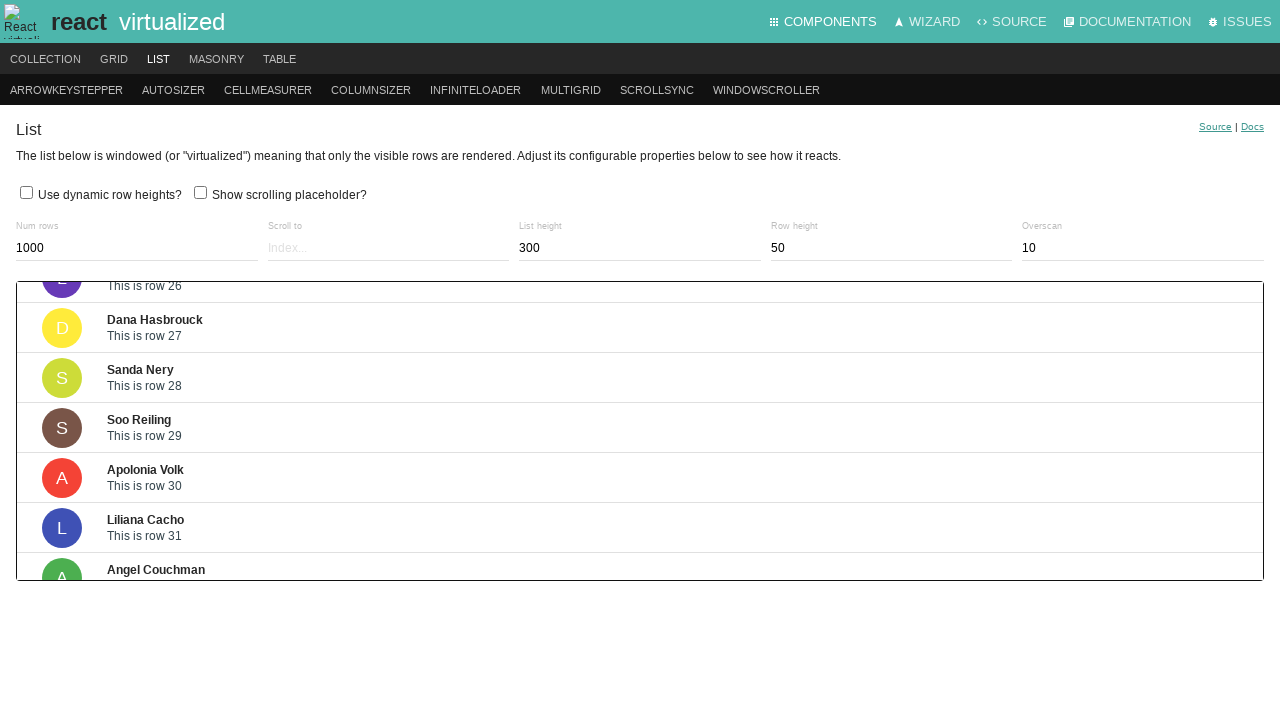

Waited 200ms for scroll animation
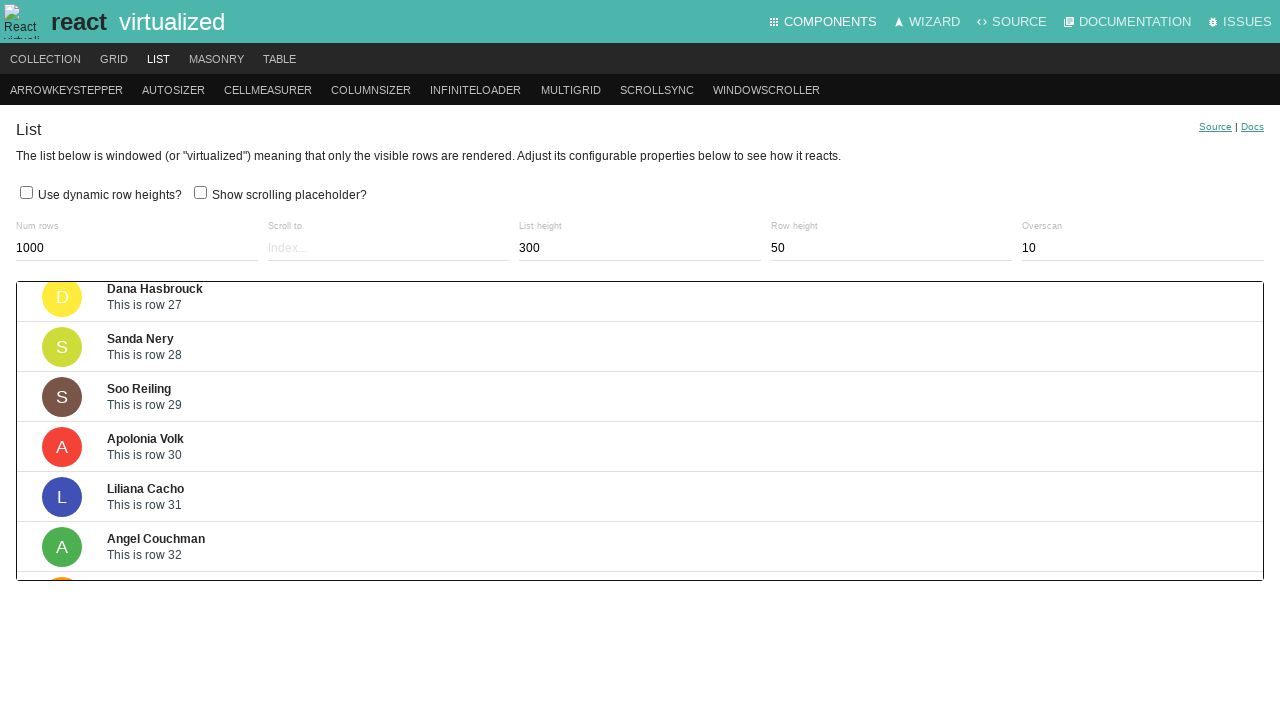

Pressed ArrowDown key to scroll down (iteration 35/200) on .ReactVirtualized__Grid__innerScrollContainer
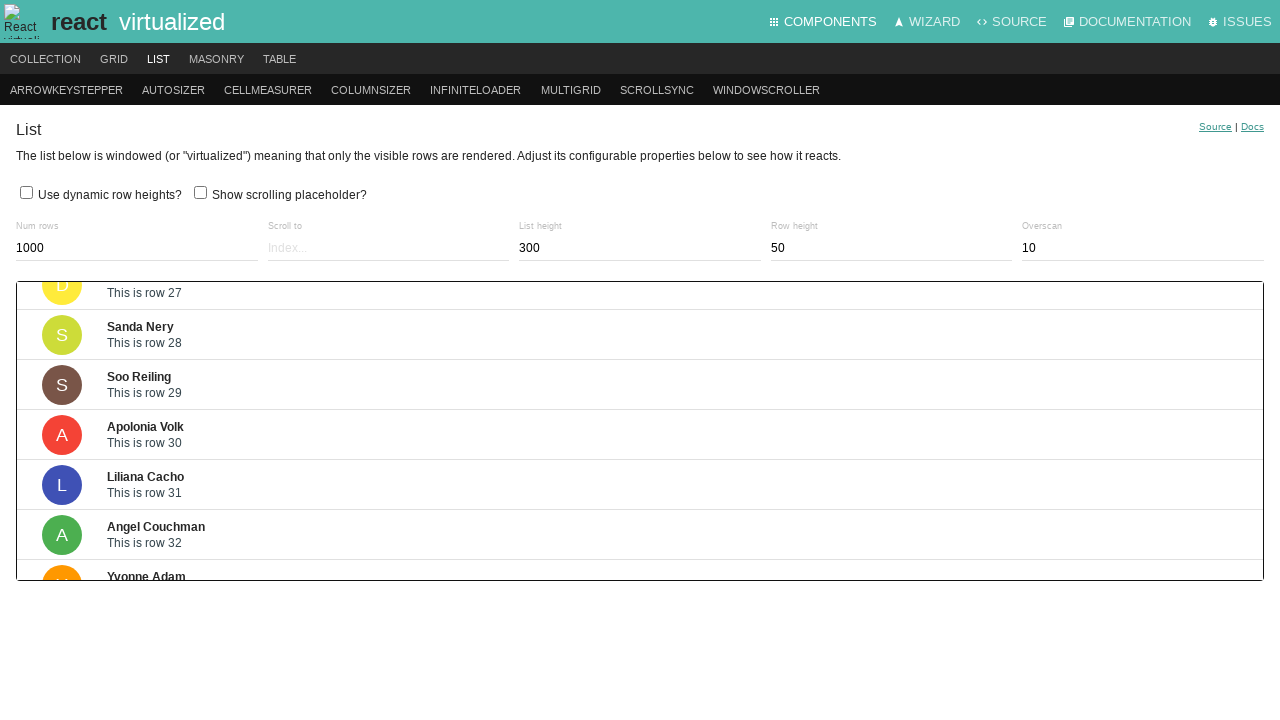

Waited 200ms for scroll animation
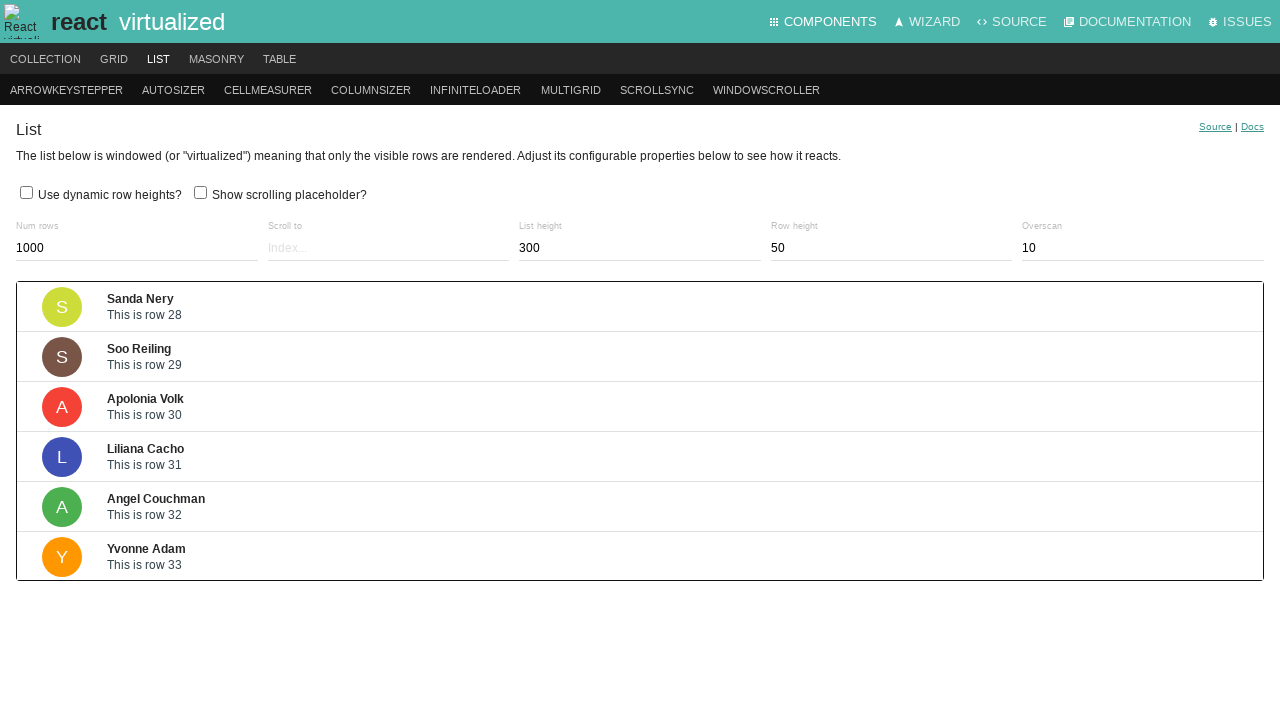

Pressed ArrowDown key to scroll down (iteration 36/200) on .ReactVirtualized__Grid__innerScrollContainer
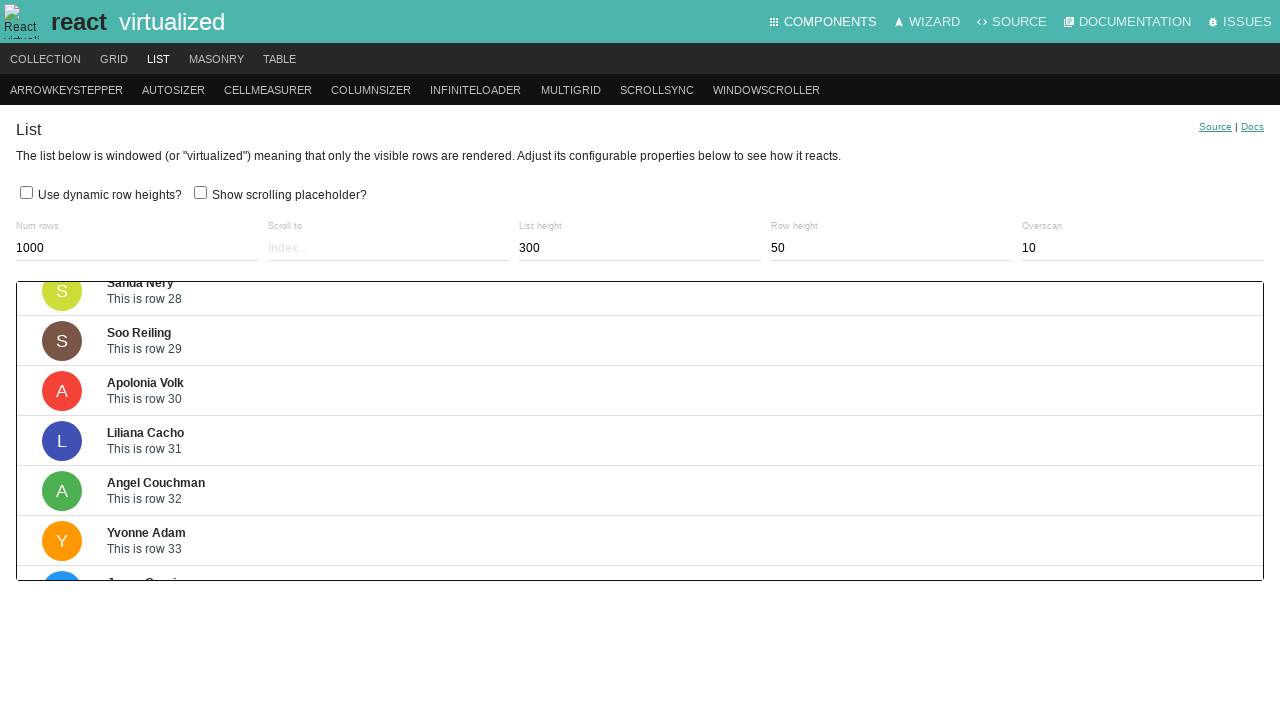

Waited 200ms for scroll animation
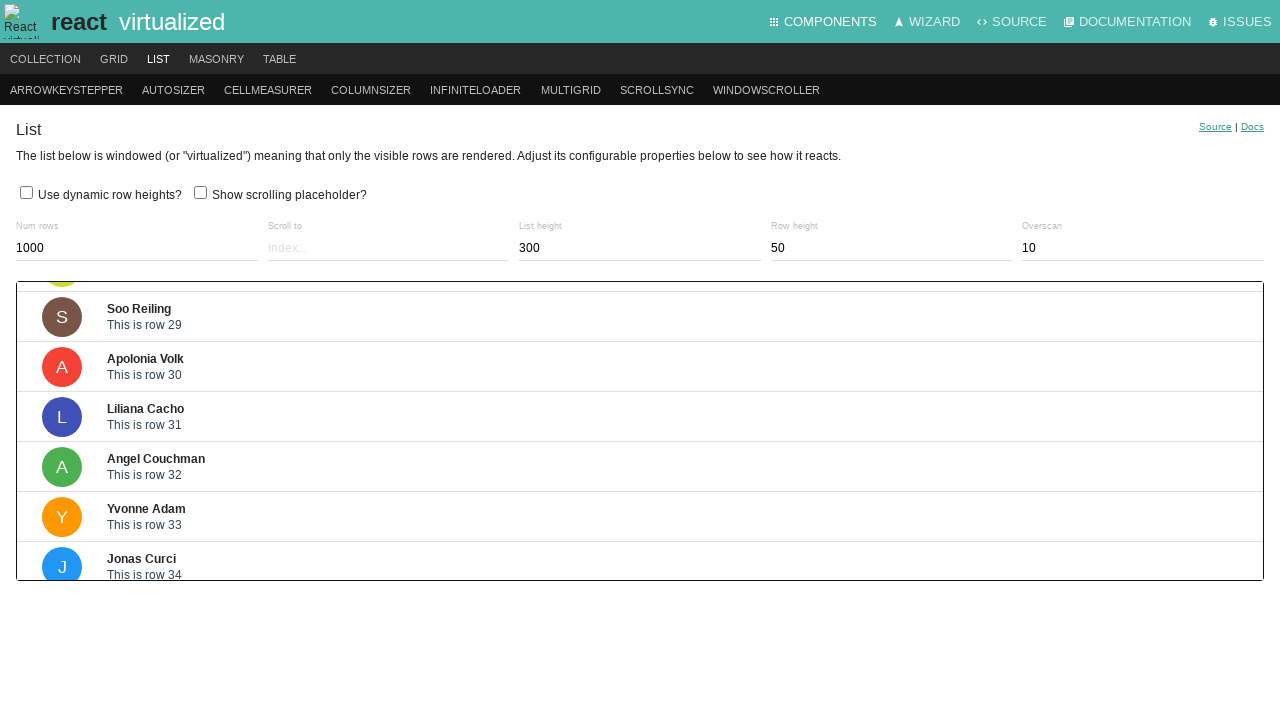

Pressed ArrowDown key to scroll down (iteration 37/200) on .ReactVirtualized__Grid__innerScrollContainer
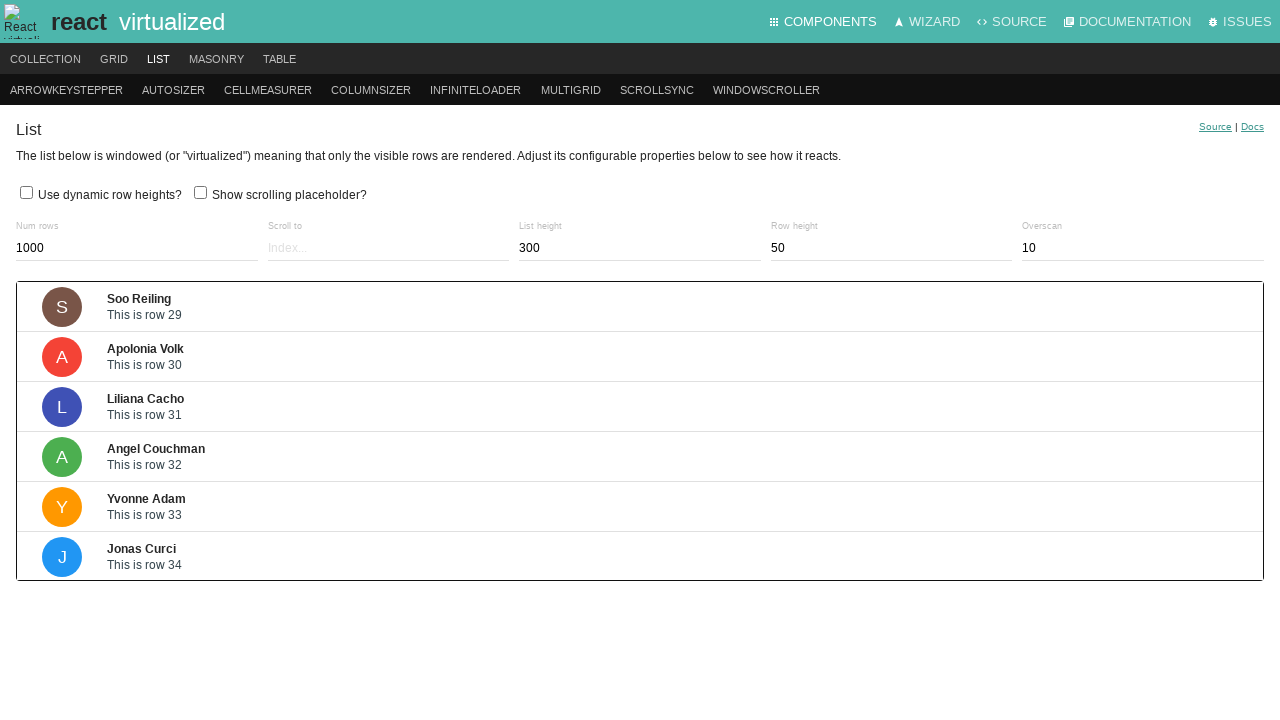

Waited 200ms for scroll animation
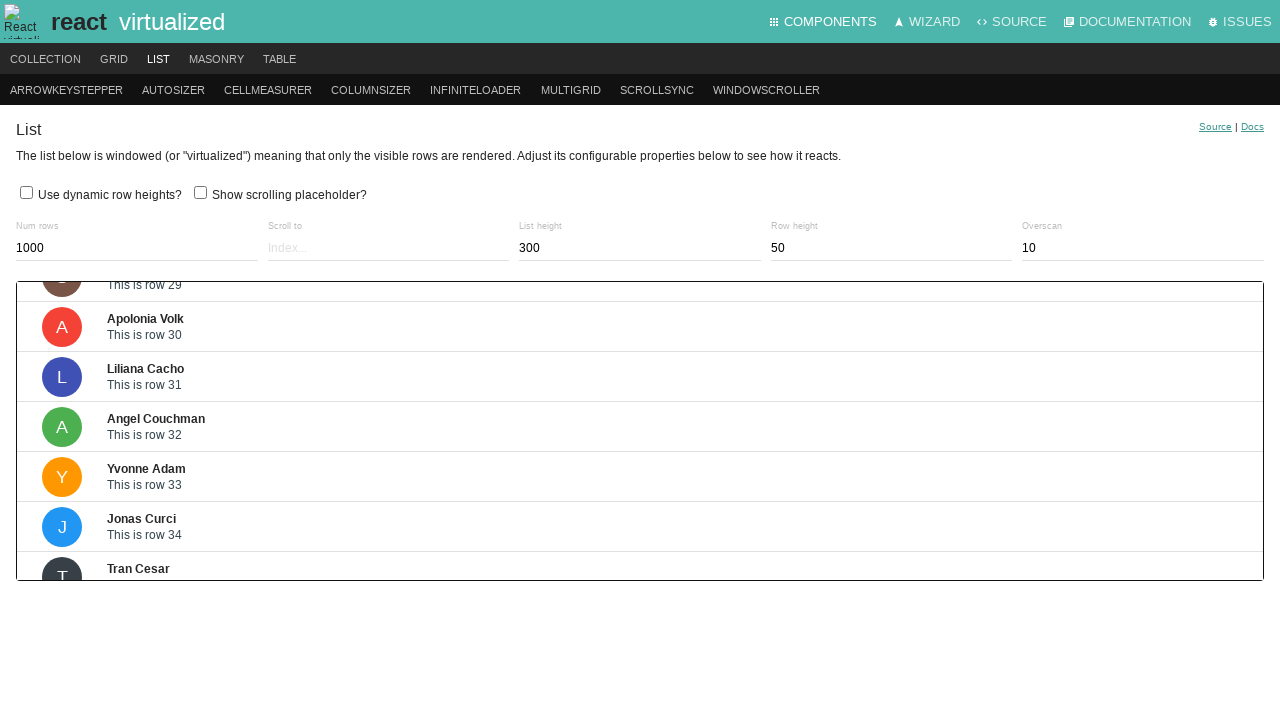

Pressed ArrowDown key to scroll down (iteration 38/200) on .ReactVirtualized__Grid__innerScrollContainer
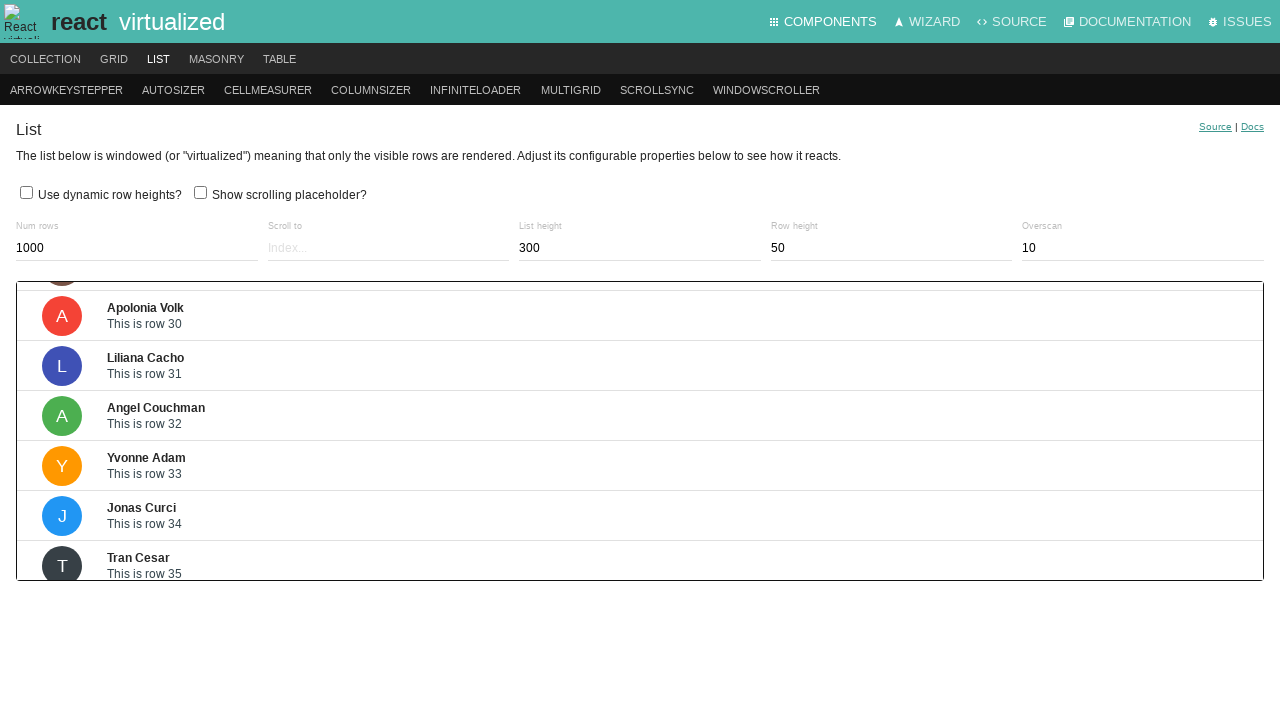

Waited 200ms for scroll animation
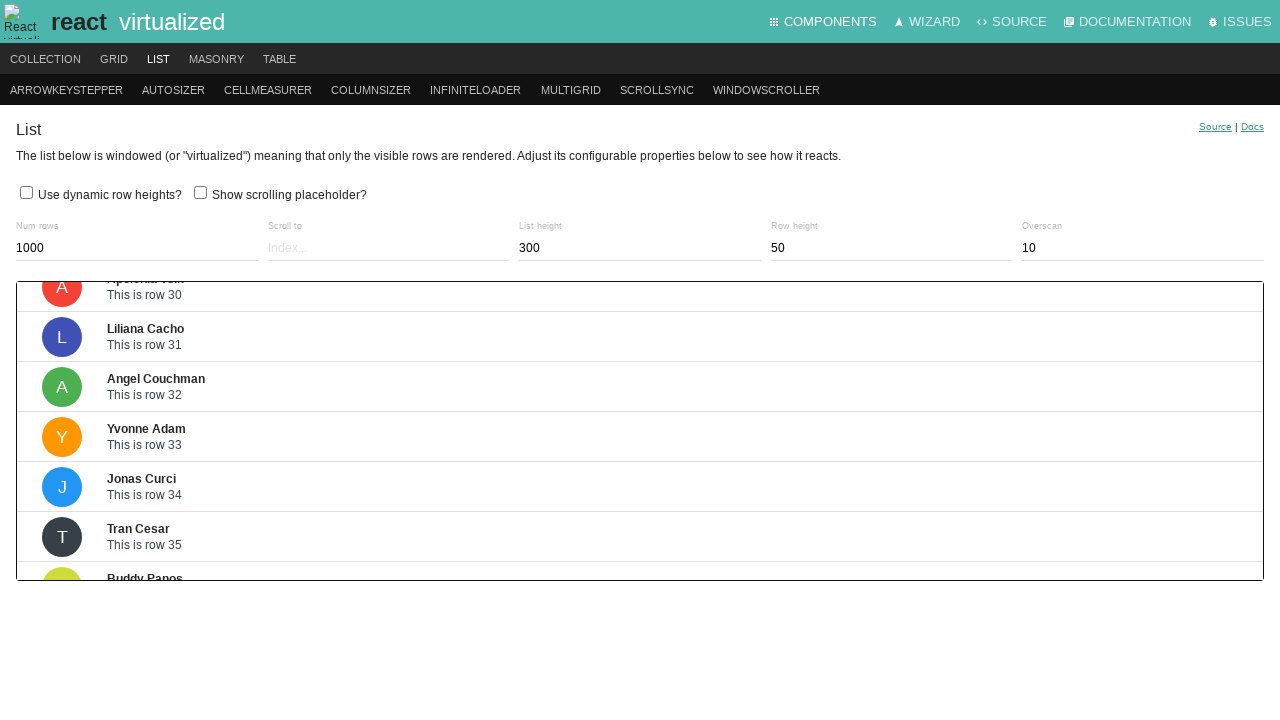

Pressed ArrowDown key to scroll down (iteration 39/200) on .ReactVirtualized__Grid__innerScrollContainer
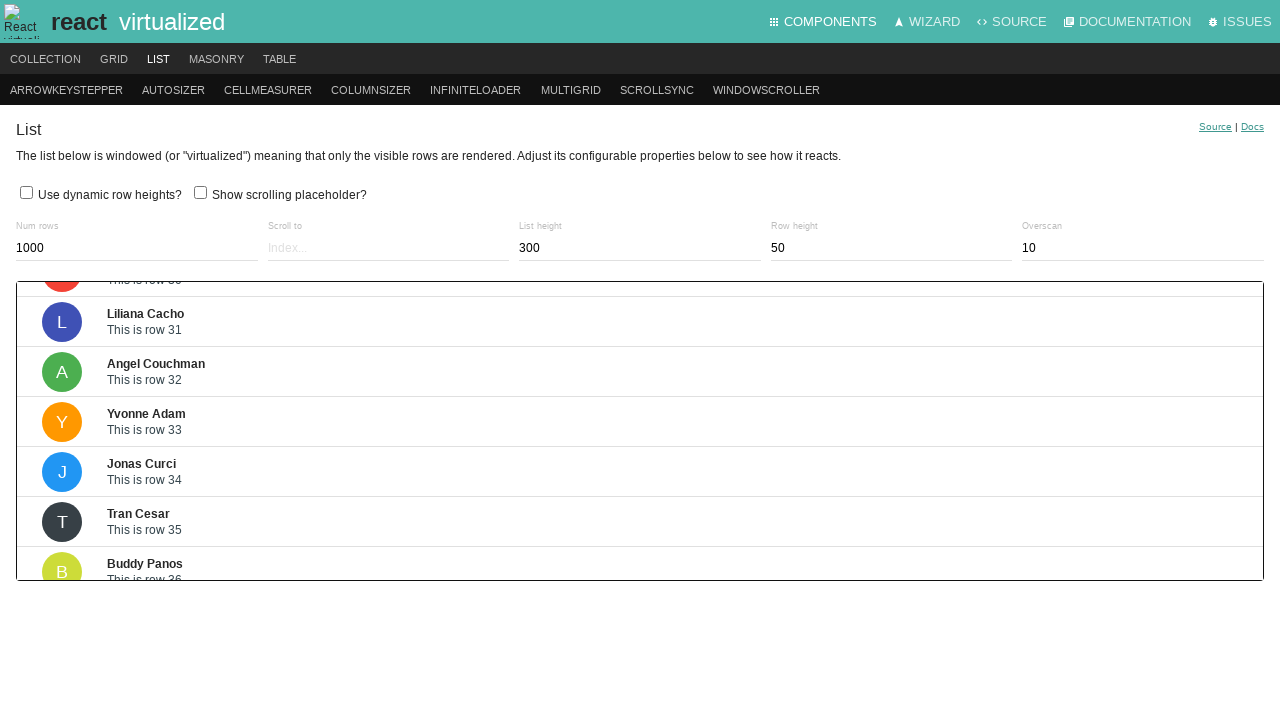

Waited 200ms for scroll animation
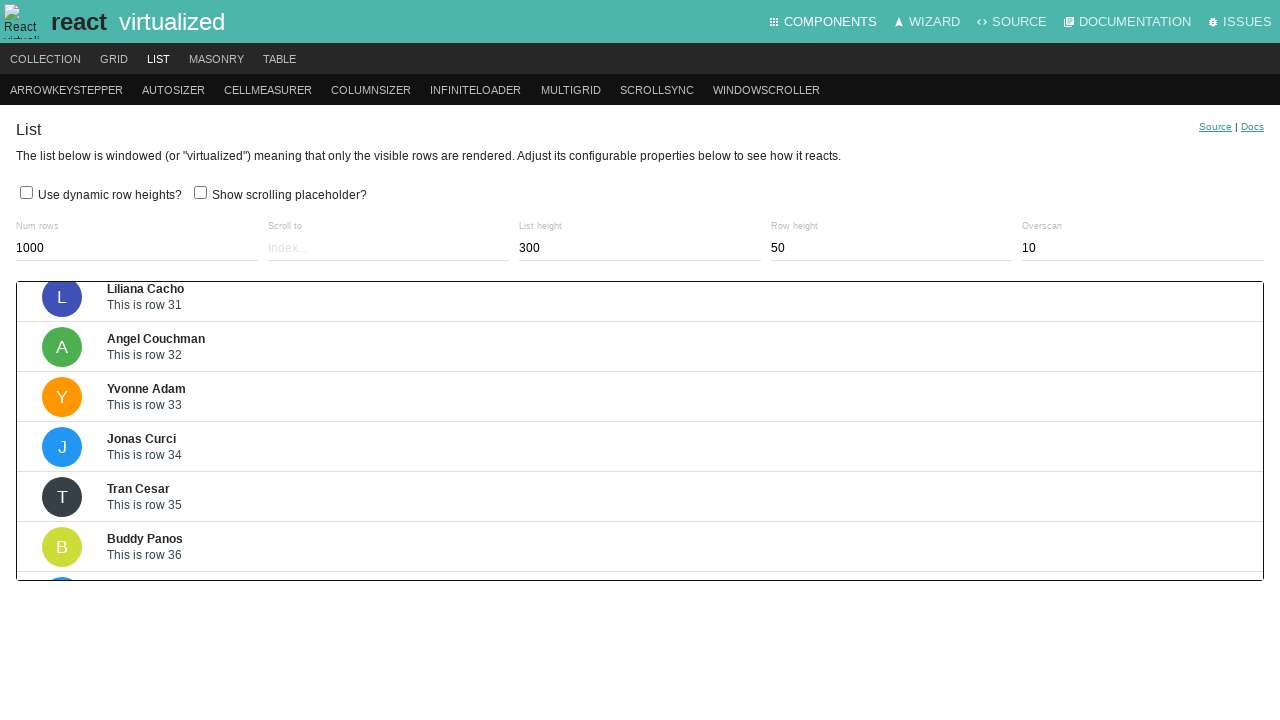

Pressed ArrowDown key to scroll down (iteration 40/200) on .ReactVirtualized__Grid__innerScrollContainer
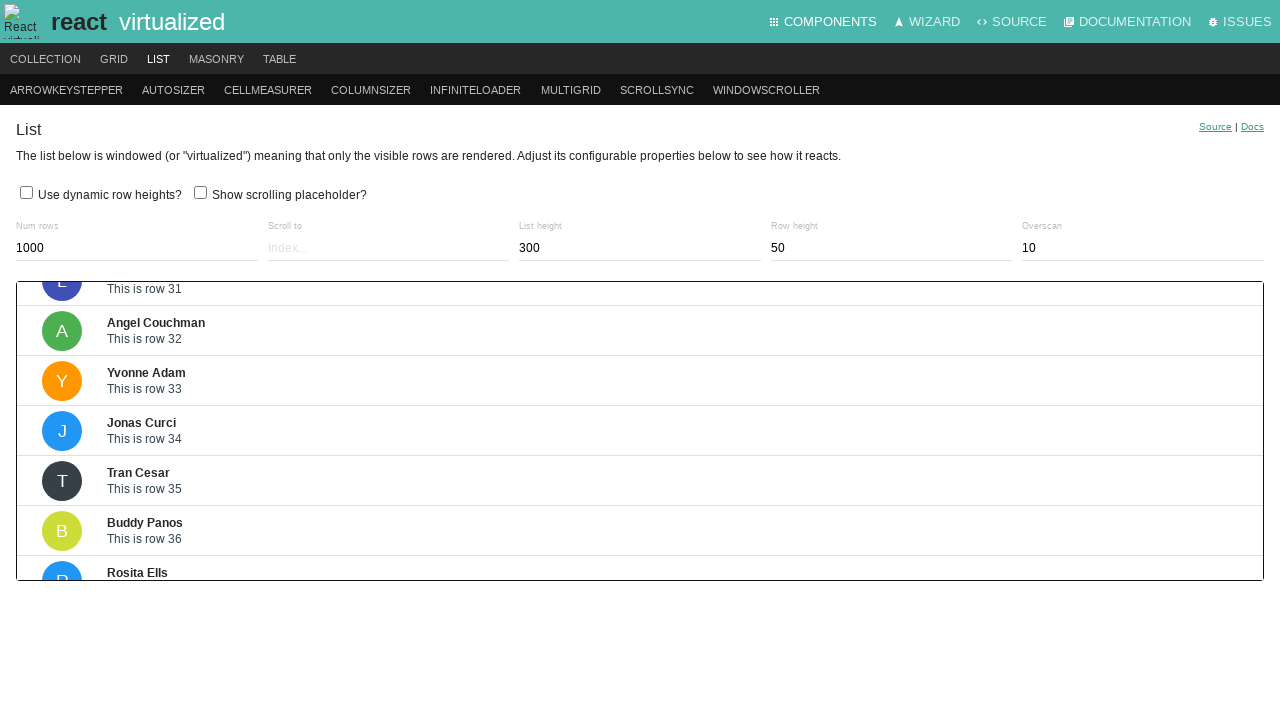

Waited 200ms for scroll animation
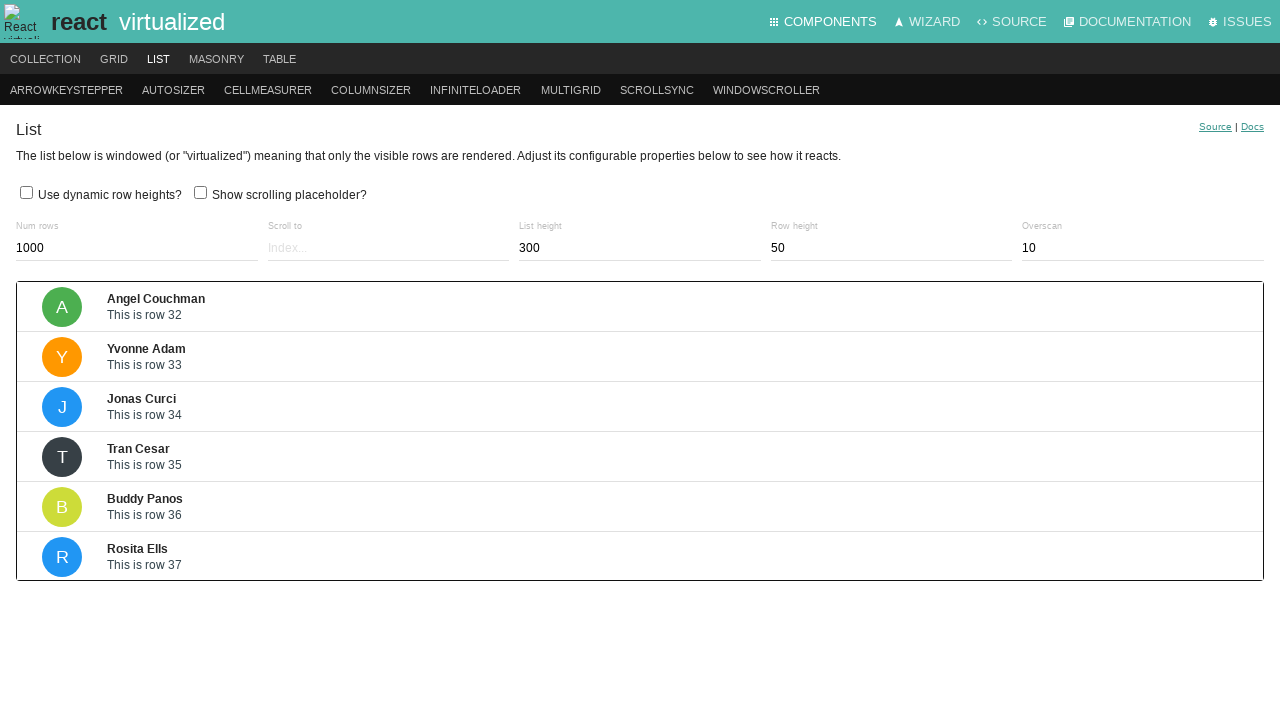

Pressed ArrowDown key to scroll down (iteration 41/200) on .ReactVirtualized__Grid__innerScrollContainer
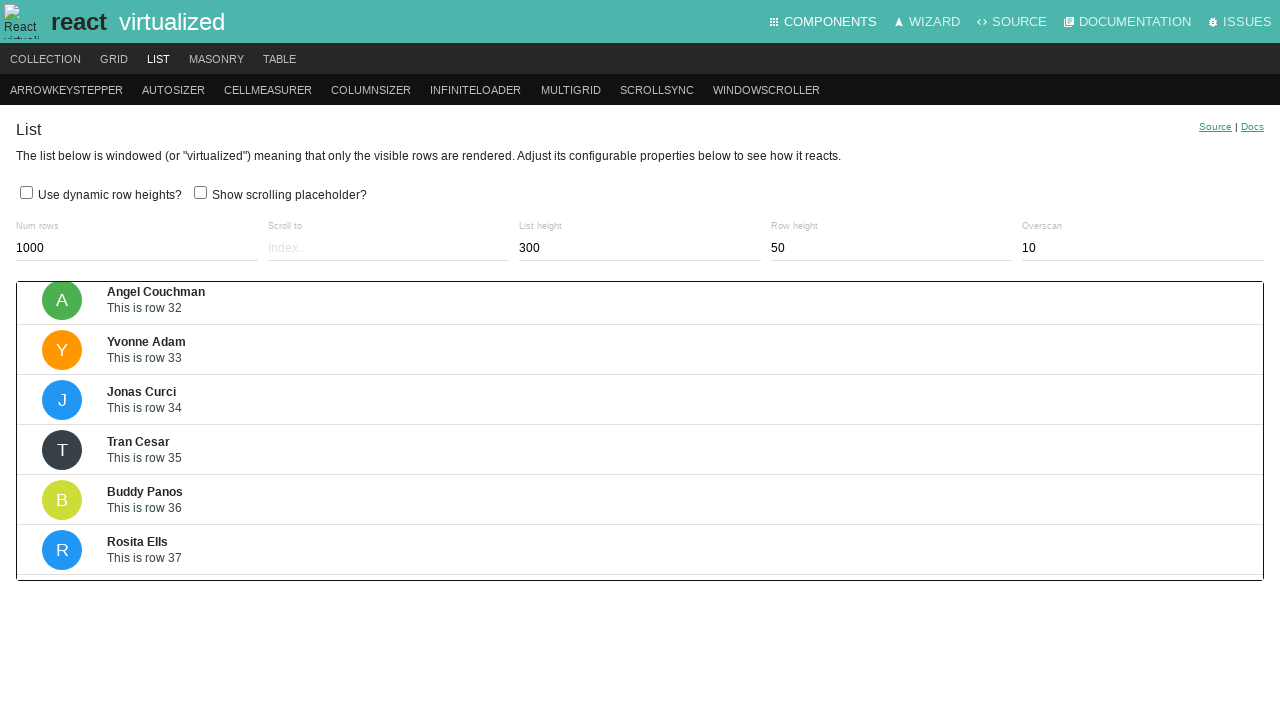

Waited 200ms for scroll animation
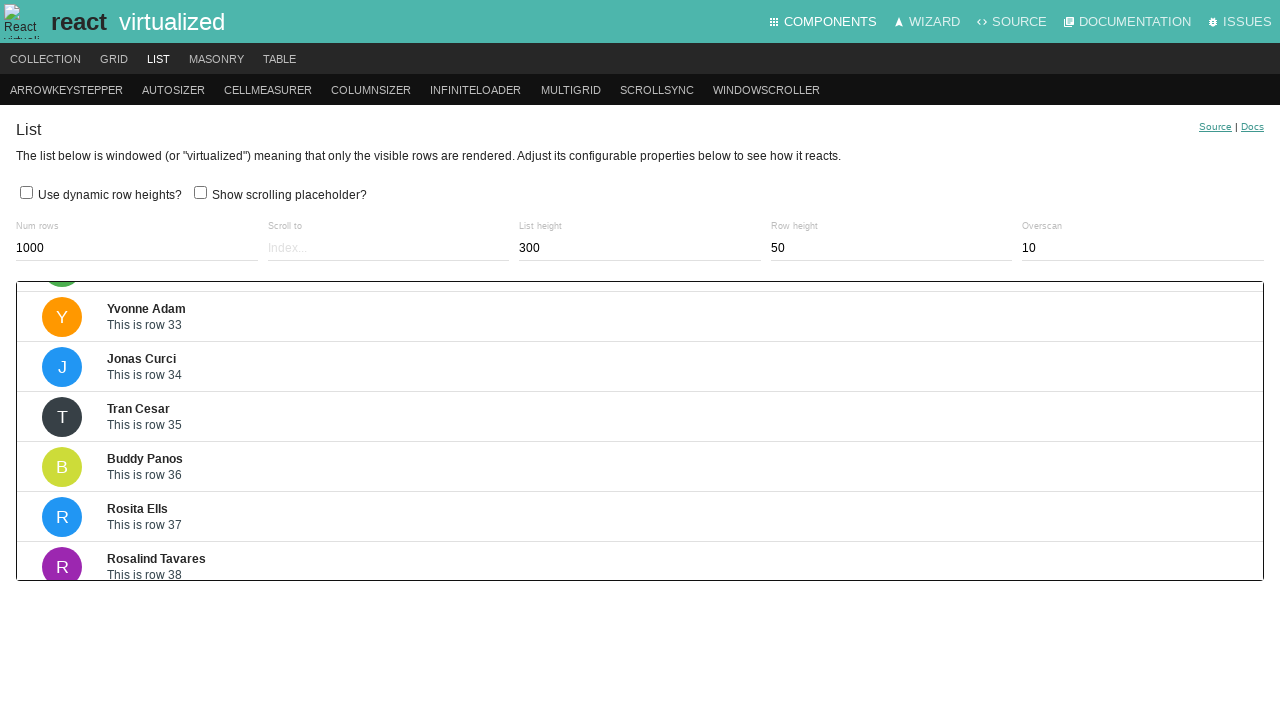

Pressed ArrowDown key to scroll down (iteration 42/200) on .ReactVirtualized__Grid__innerScrollContainer
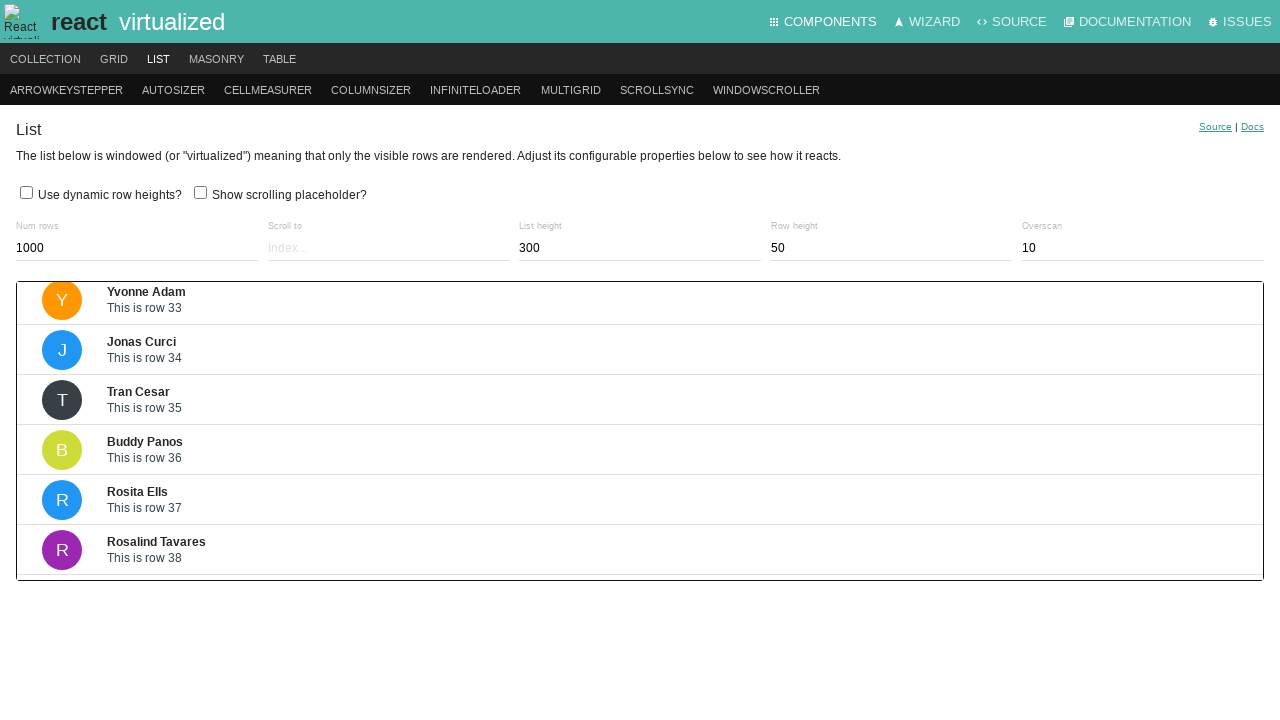

Waited 200ms for scroll animation
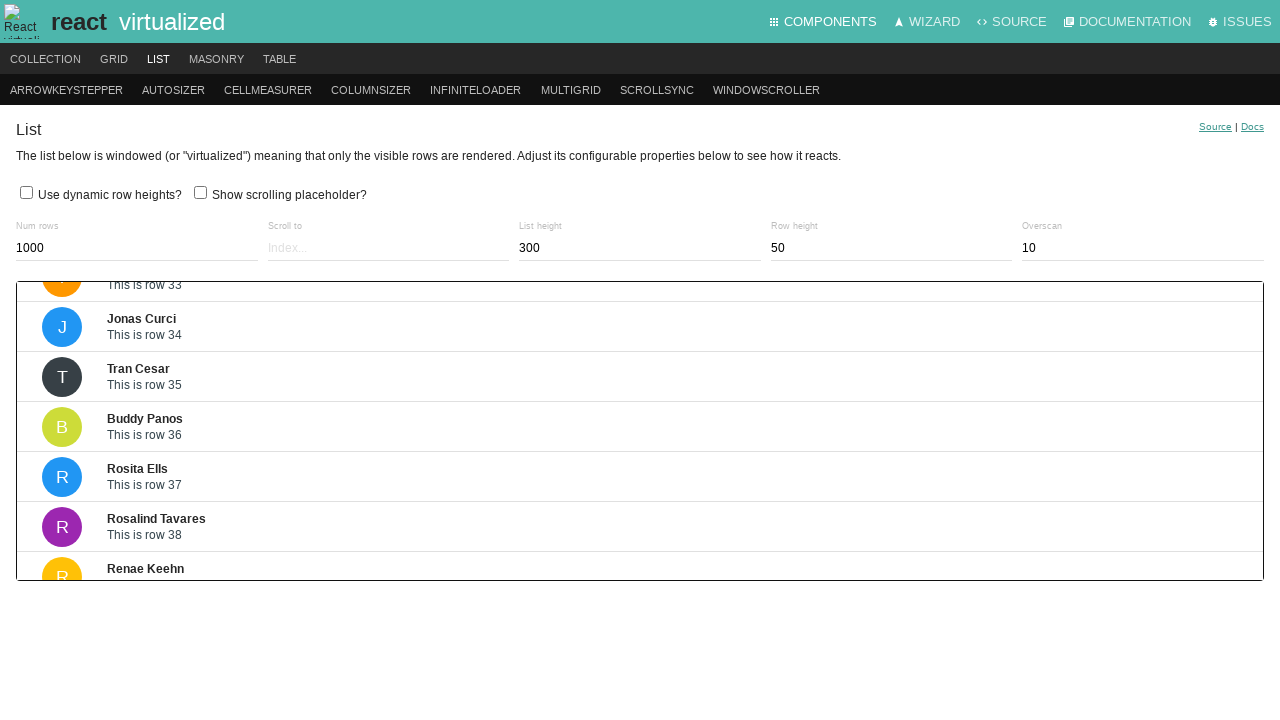

Pressed ArrowDown key to scroll down (iteration 43/200) on .ReactVirtualized__Grid__innerScrollContainer
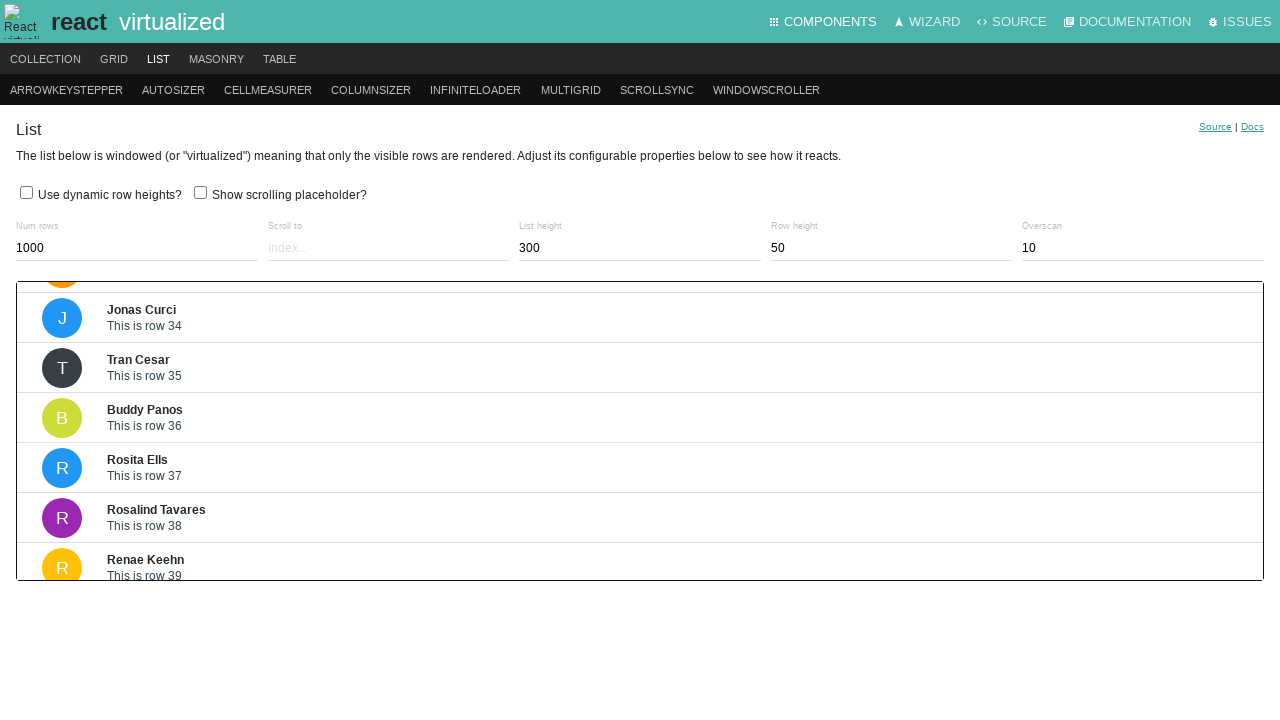

Waited 200ms for scroll animation
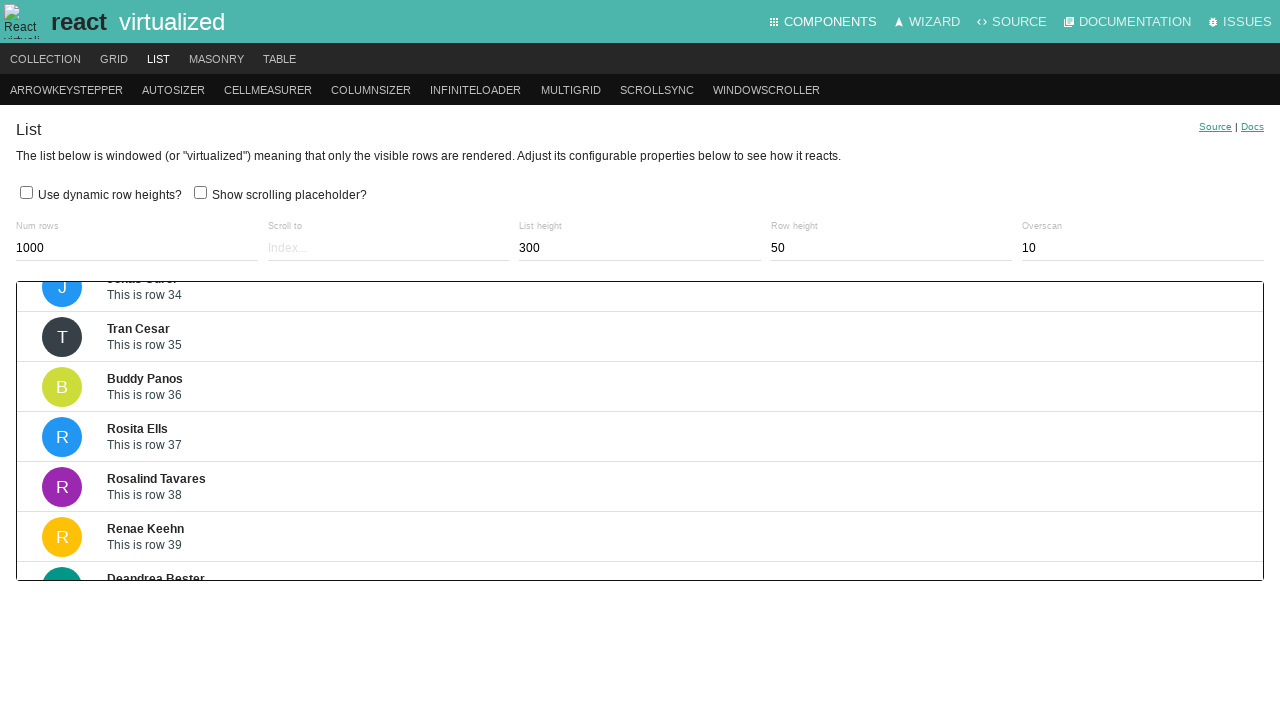

Pressed ArrowDown key to scroll down (iteration 44/200) on .ReactVirtualized__Grid__innerScrollContainer
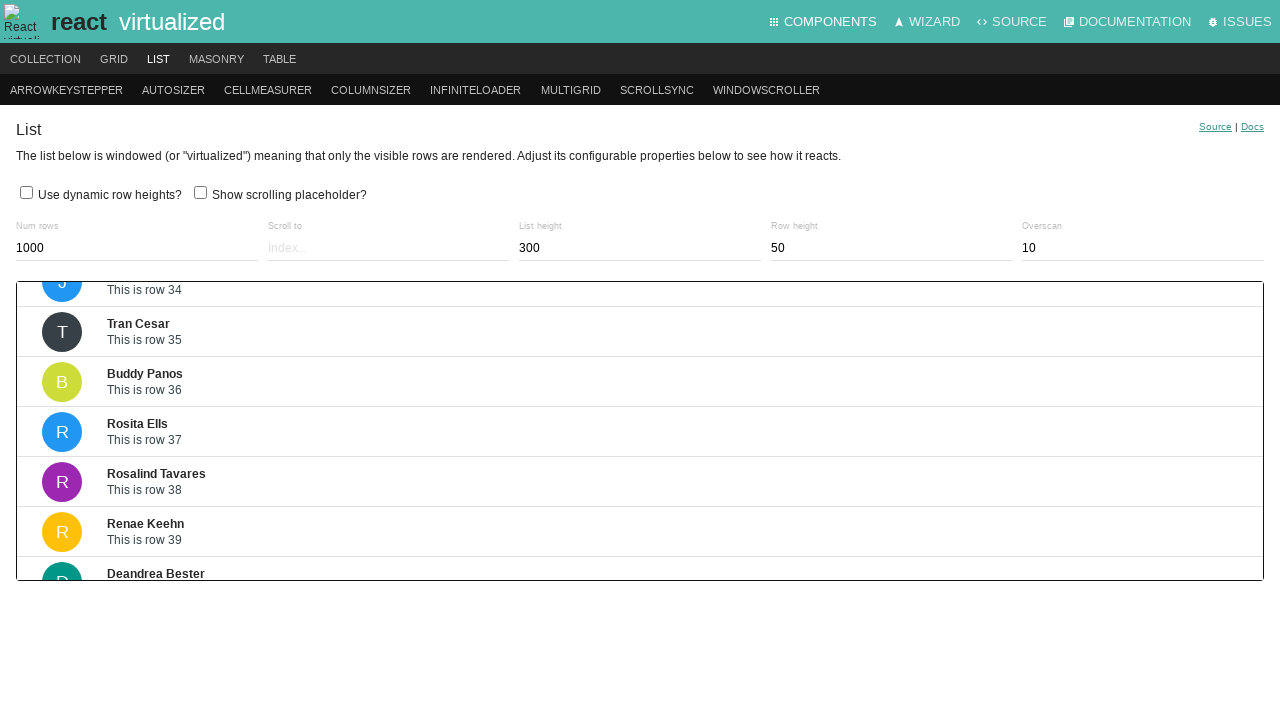

Waited 200ms for scroll animation
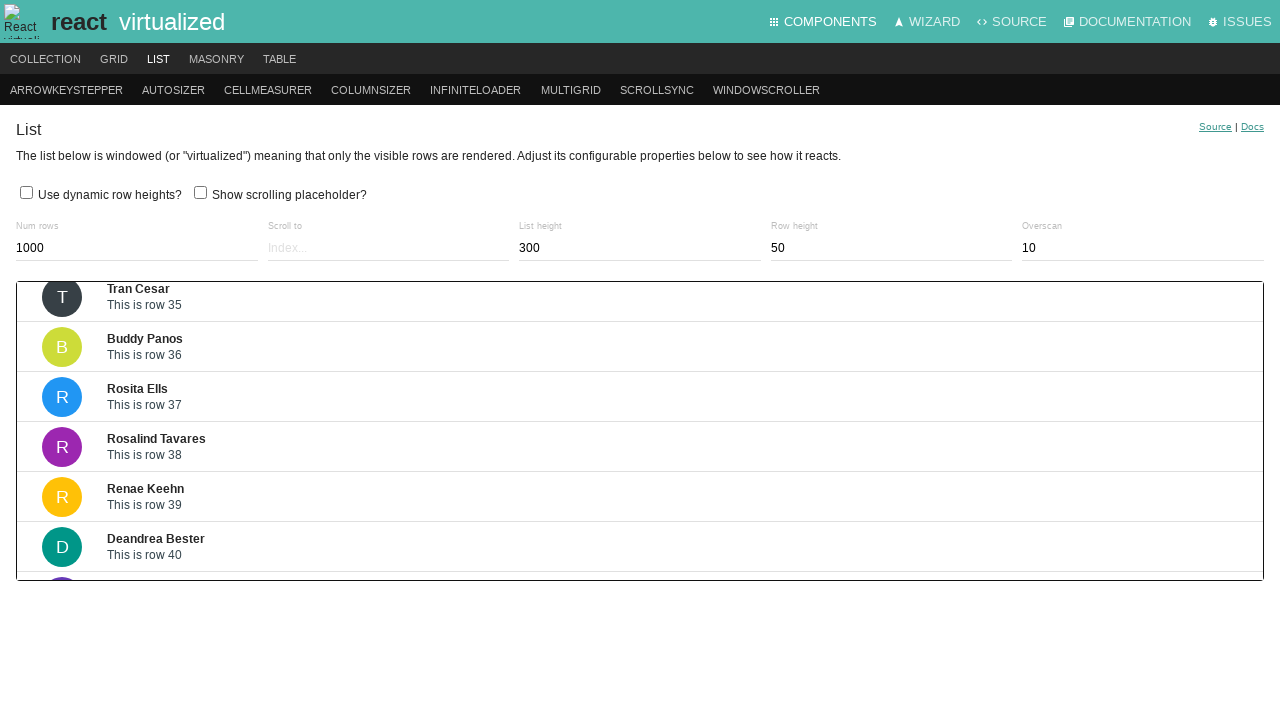

Pressed ArrowDown key to scroll down (iteration 45/200) on .ReactVirtualized__Grid__innerScrollContainer
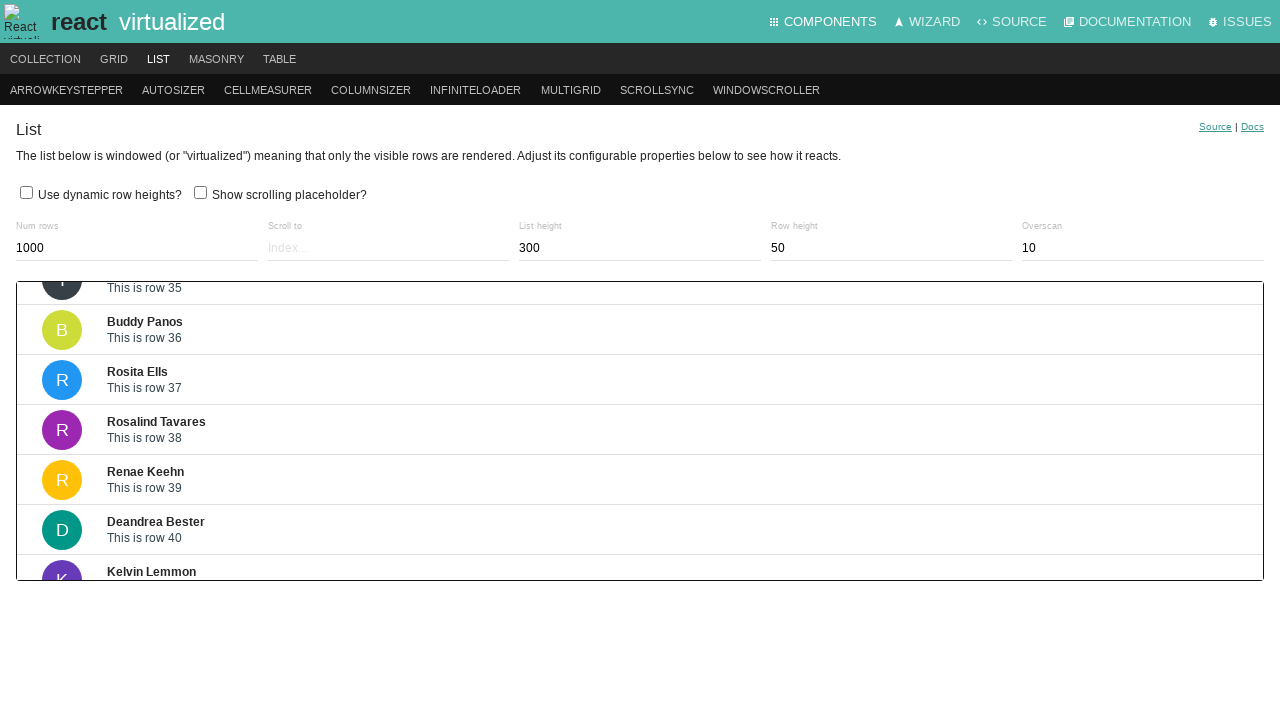

Waited 200ms for scroll animation
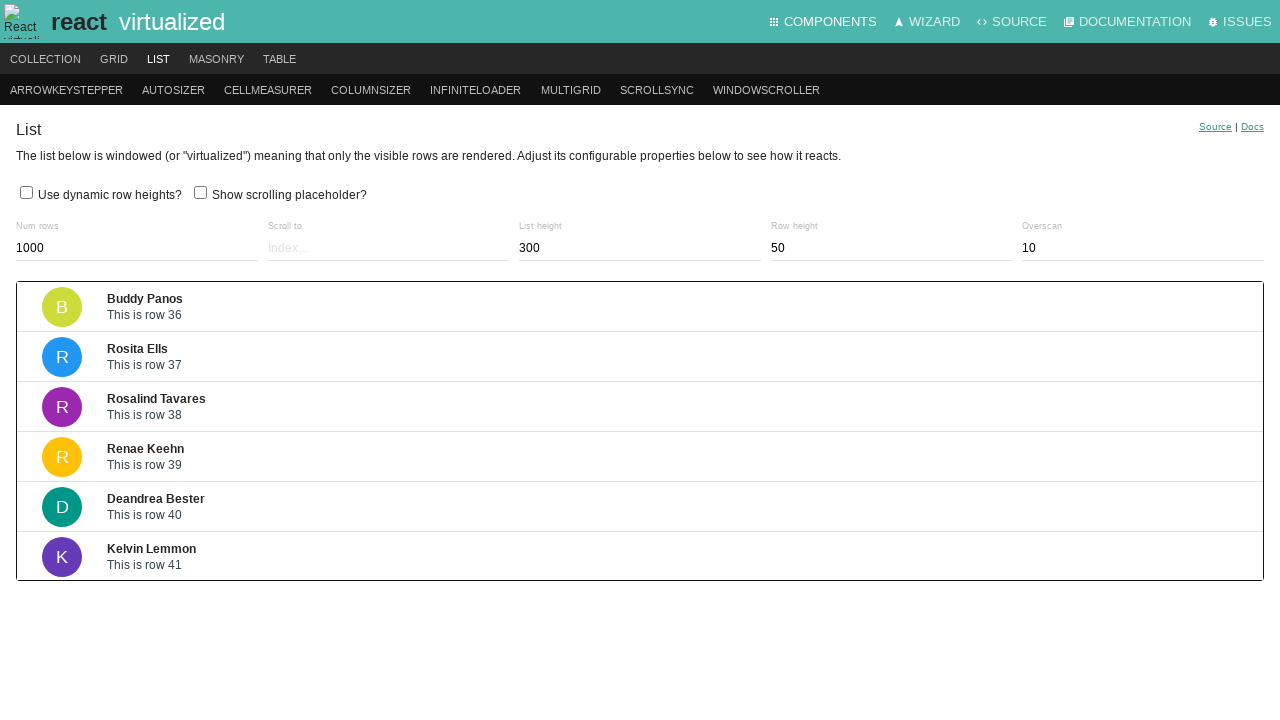

Pressed ArrowDown key to scroll down (iteration 46/200) on .ReactVirtualized__Grid__innerScrollContainer
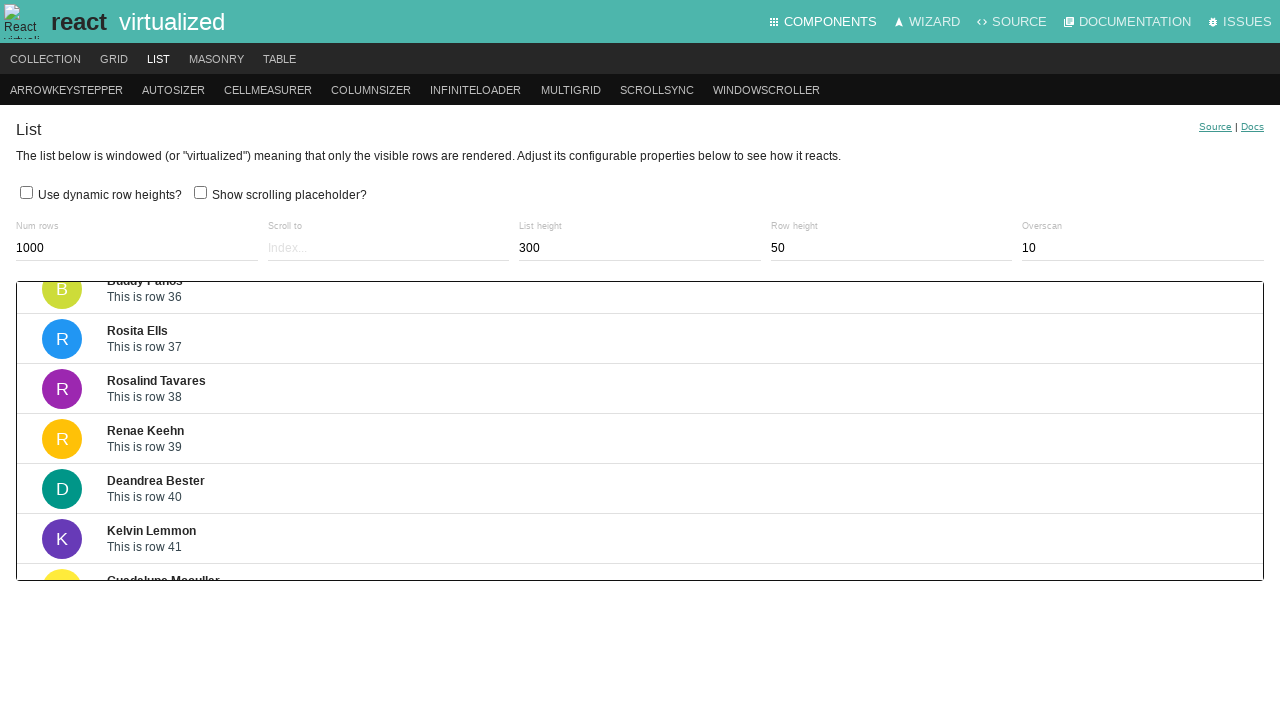

Waited 200ms for scroll animation
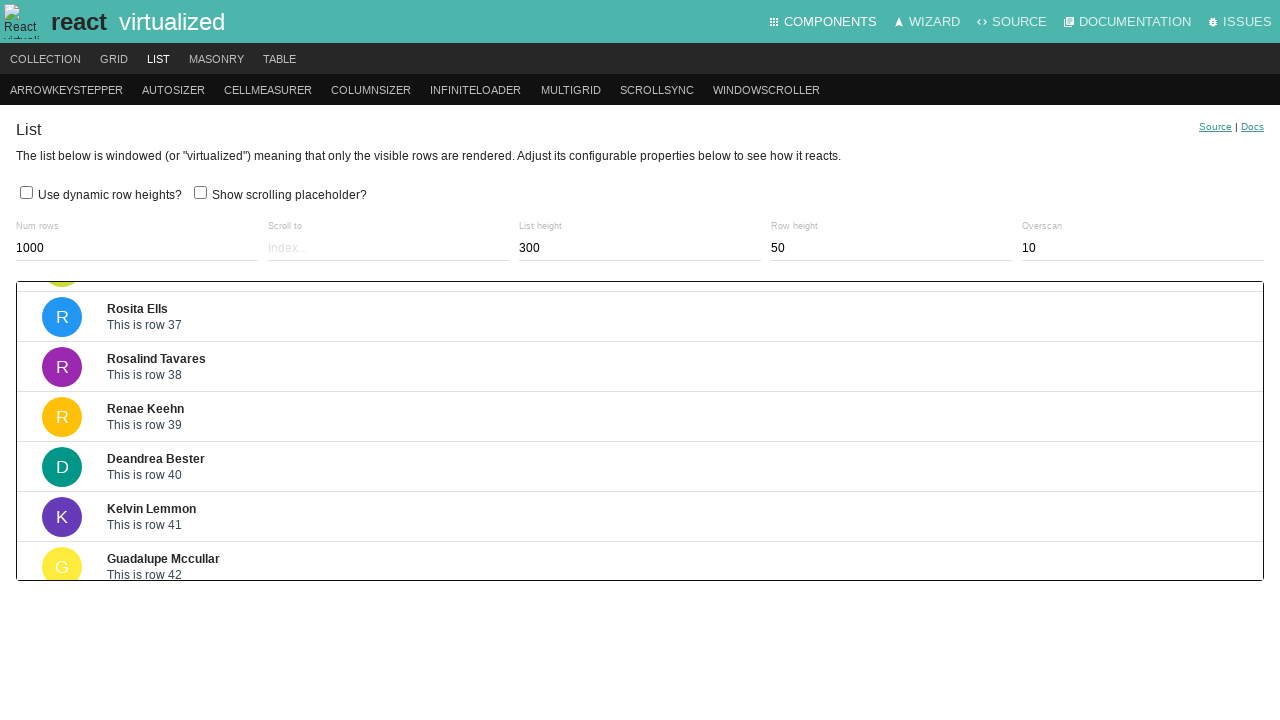

Pressed ArrowDown key to scroll down (iteration 47/200) on .ReactVirtualized__Grid__innerScrollContainer
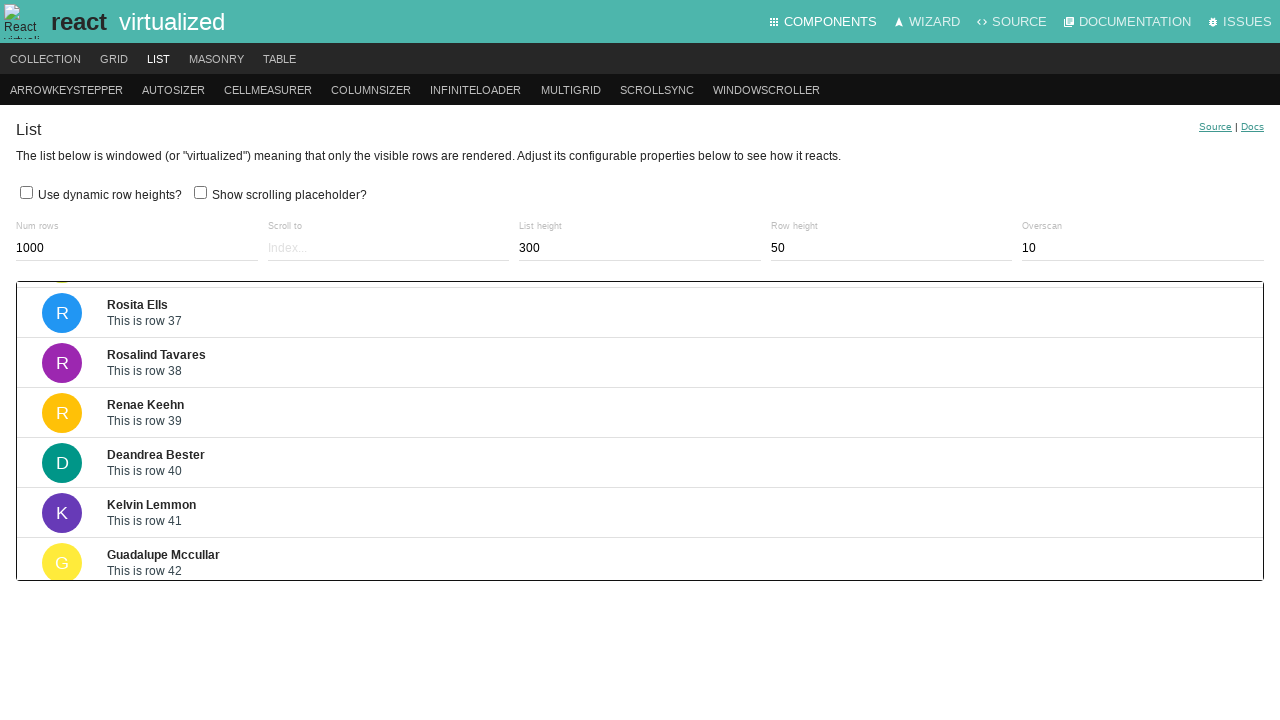

Waited 200ms for scroll animation
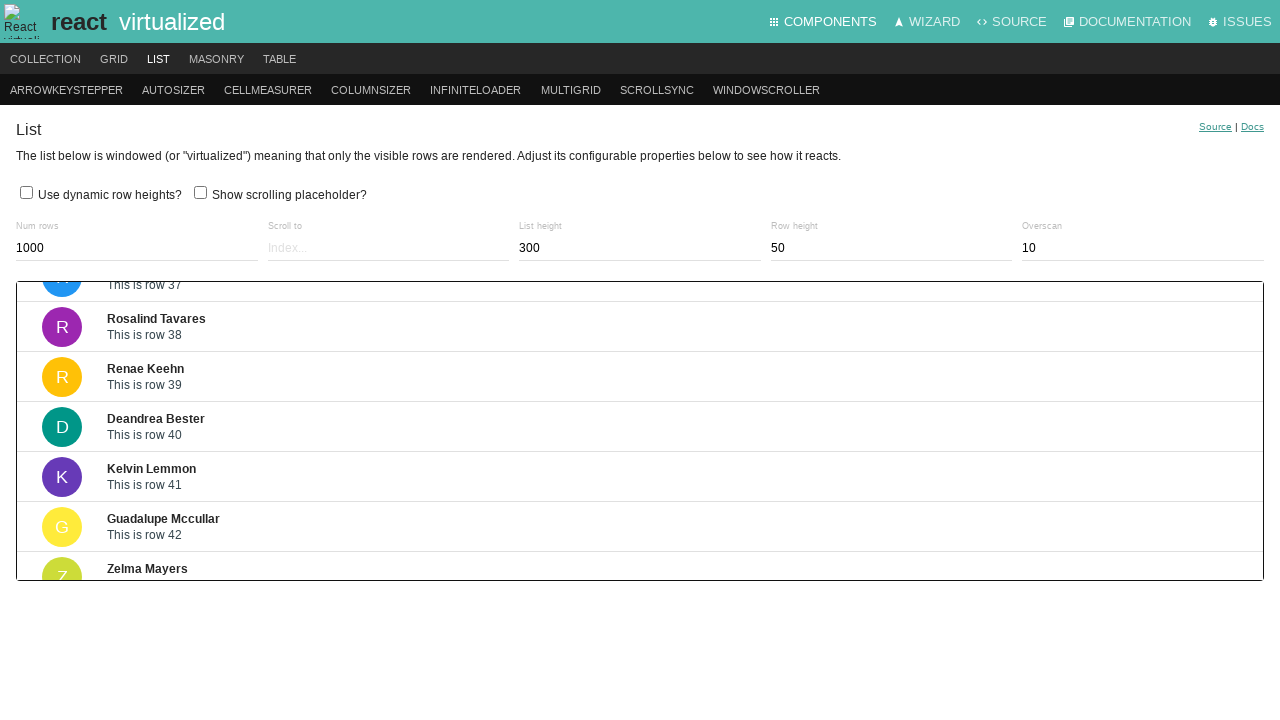

Pressed ArrowDown key to scroll down (iteration 48/200) on .ReactVirtualized__Grid__innerScrollContainer
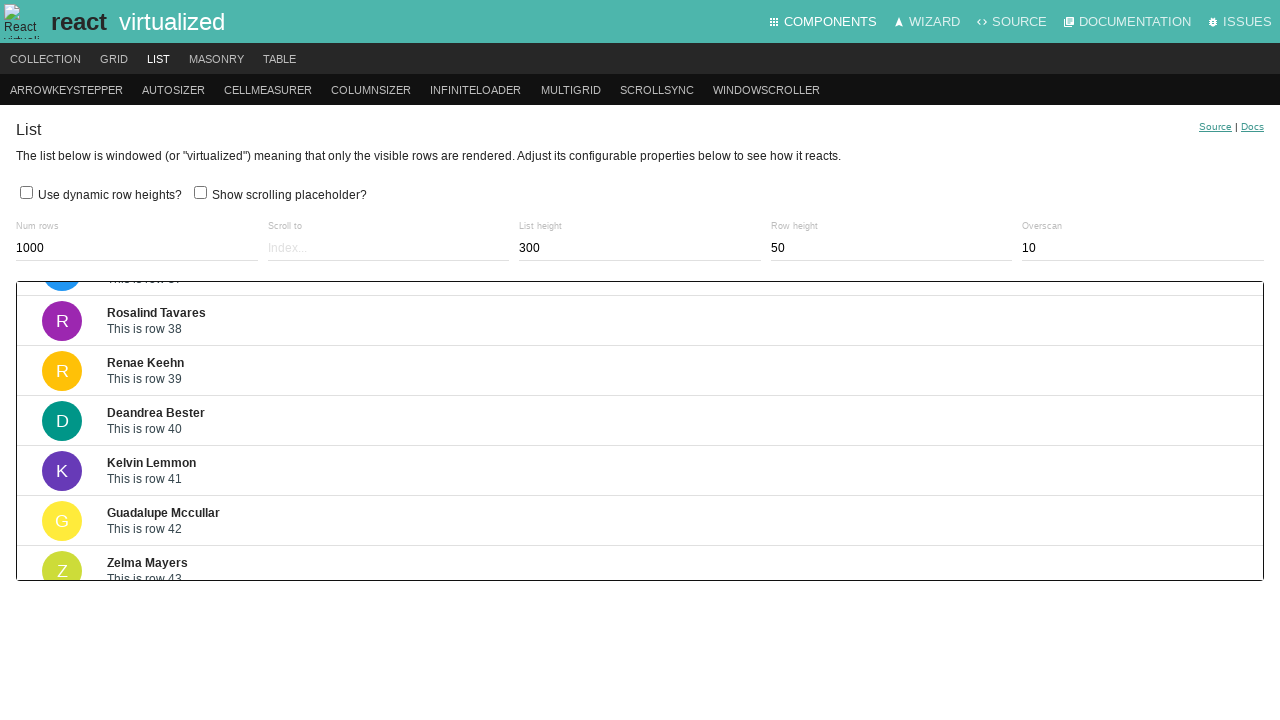

Waited 200ms for scroll animation
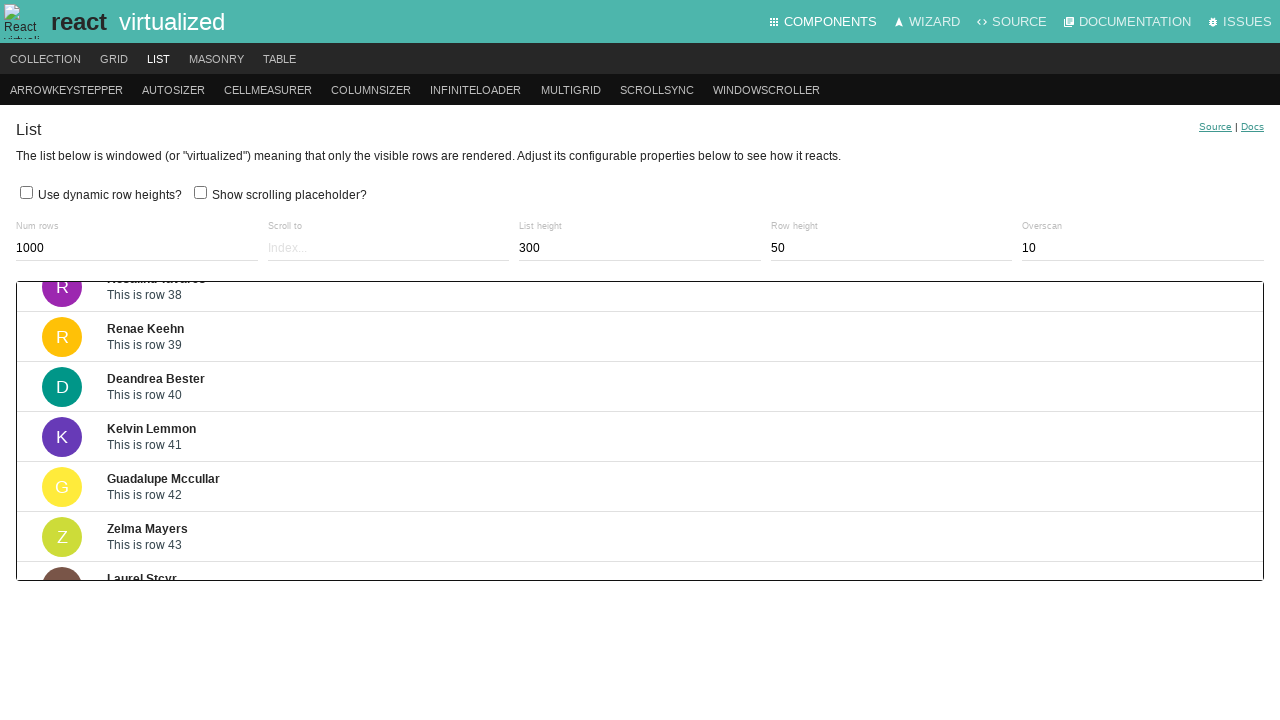

Pressed ArrowDown key to scroll down (iteration 49/200) on .ReactVirtualized__Grid__innerScrollContainer
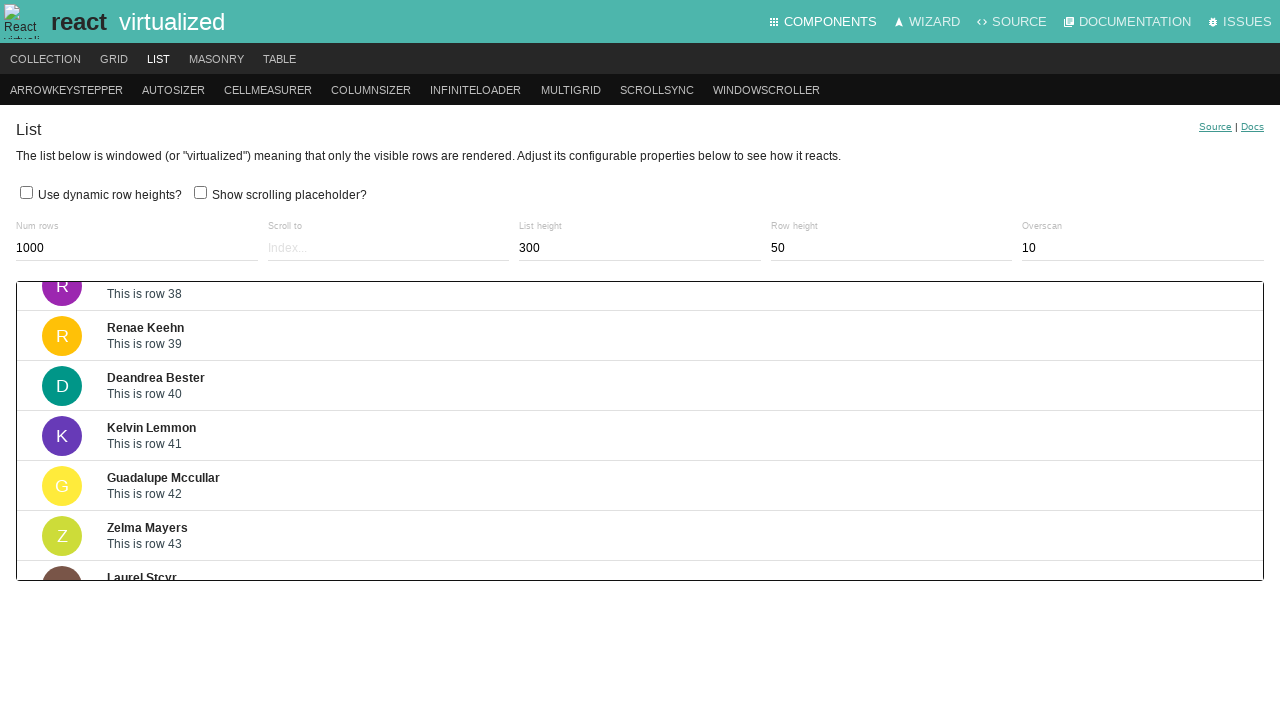

Waited 200ms for scroll animation
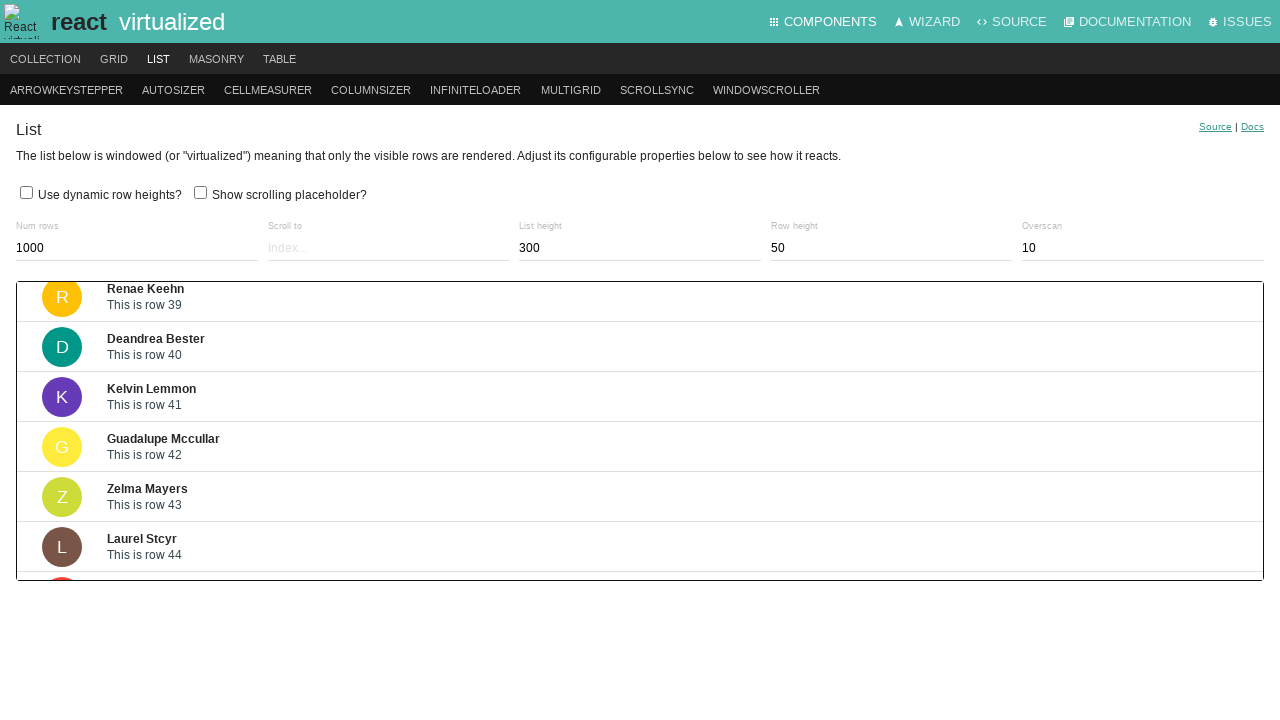

Pressed ArrowDown key to scroll down (iteration 50/200) on .ReactVirtualized__Grid__innerScrollContainer
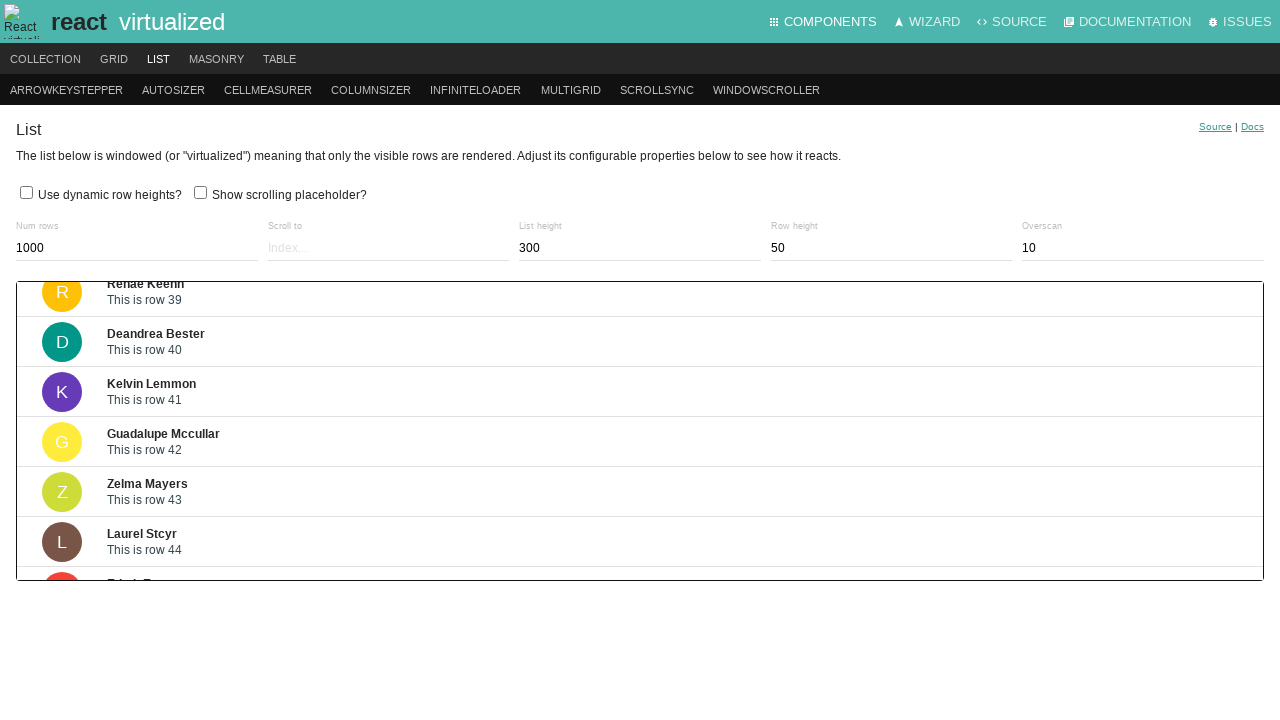

Waited 200ms for scroll animation
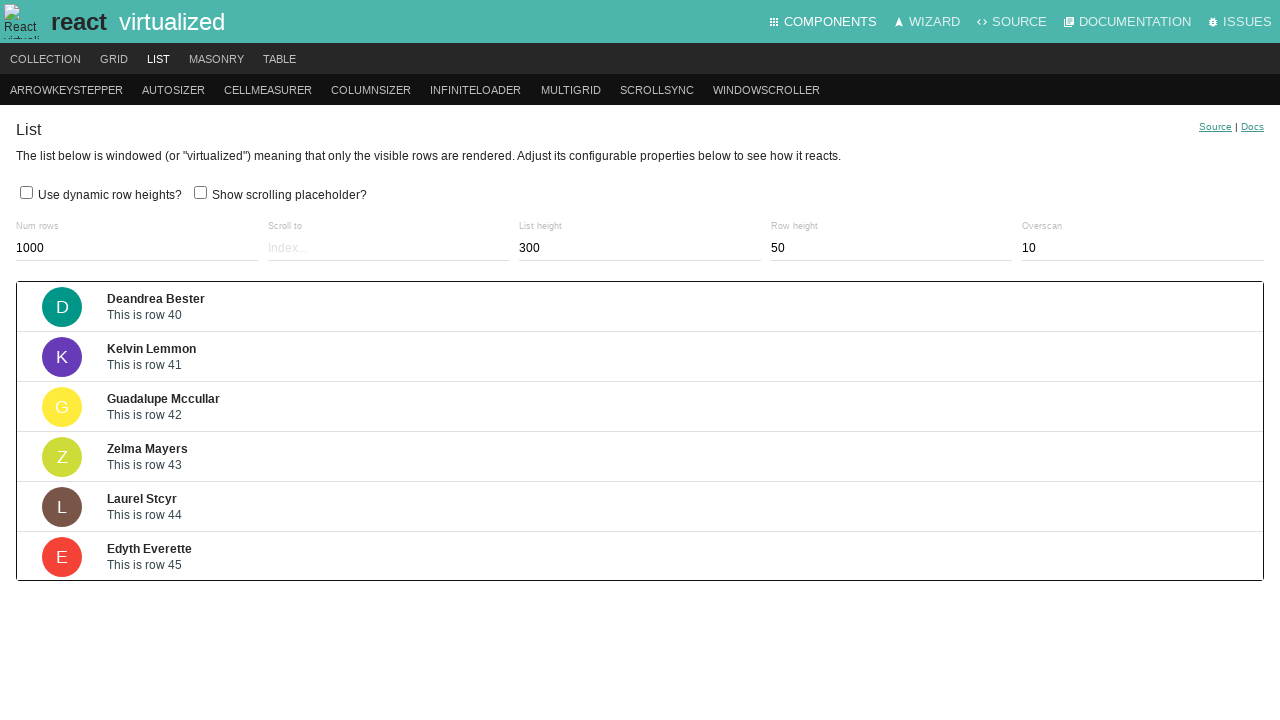

Pressed ArrowDown key to scroll down (iteration 51/200) on .ReactVirtualized__Grid__innerScrollContainer
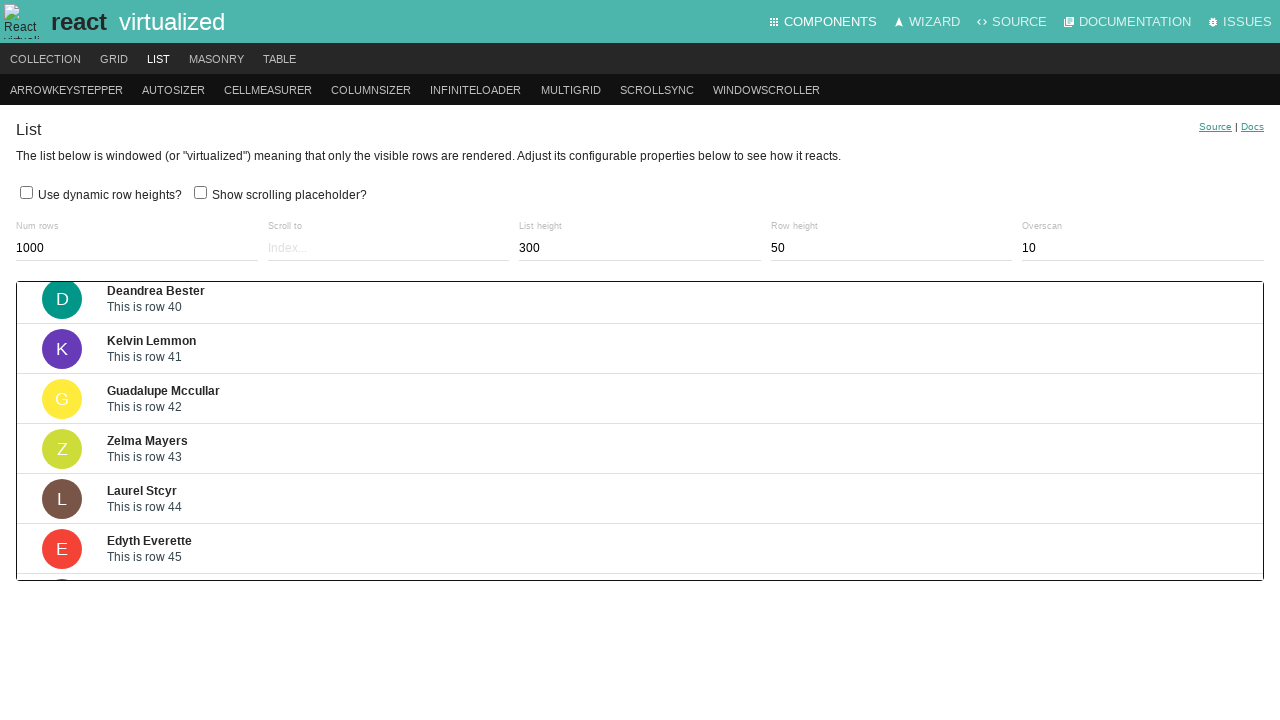

Waited 200ms for scroll animation
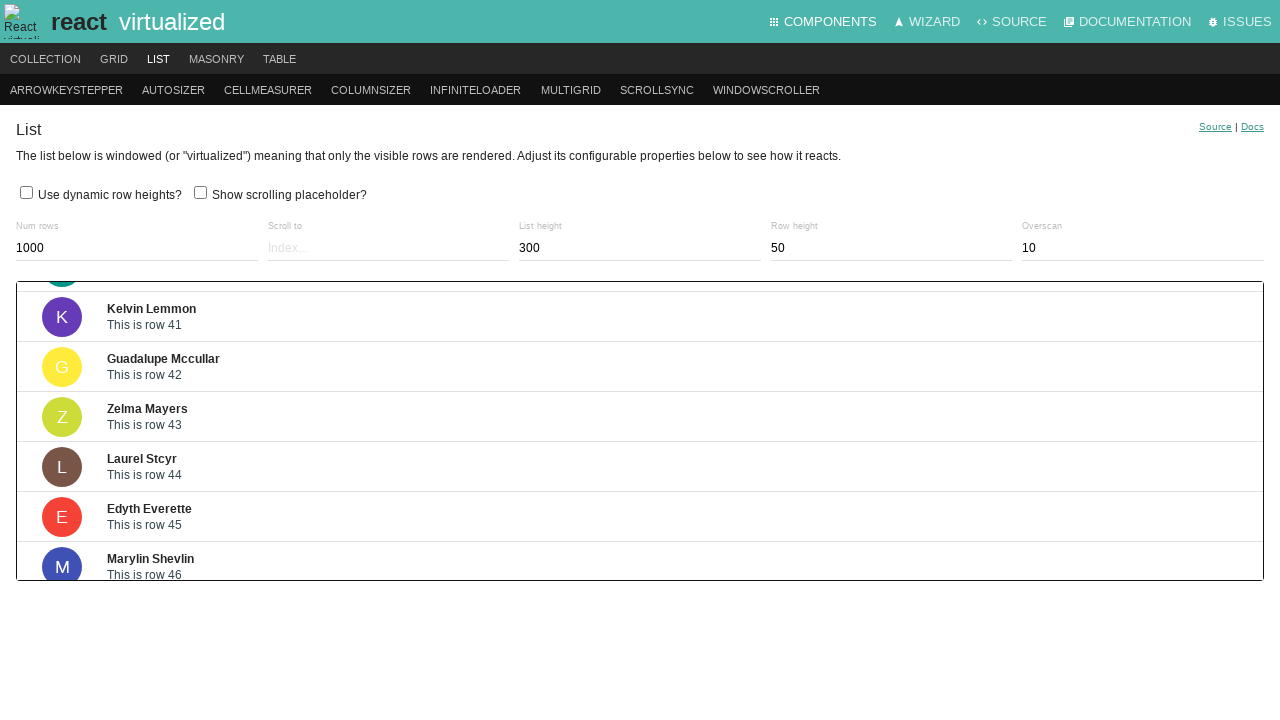

Pressed ArrowDown key to scroll down (iteration 52/200) on .ReactVirtualized__Grid__innerScrollContainer
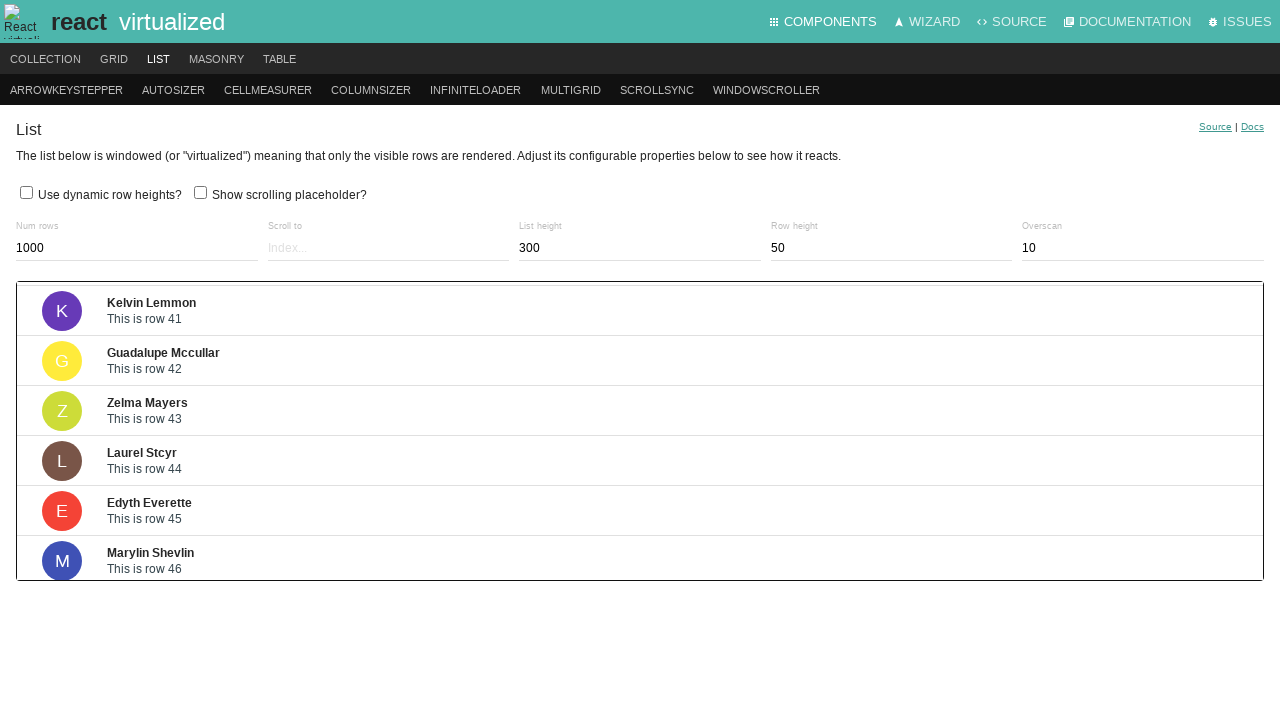

Waited 200ms for scroll animation
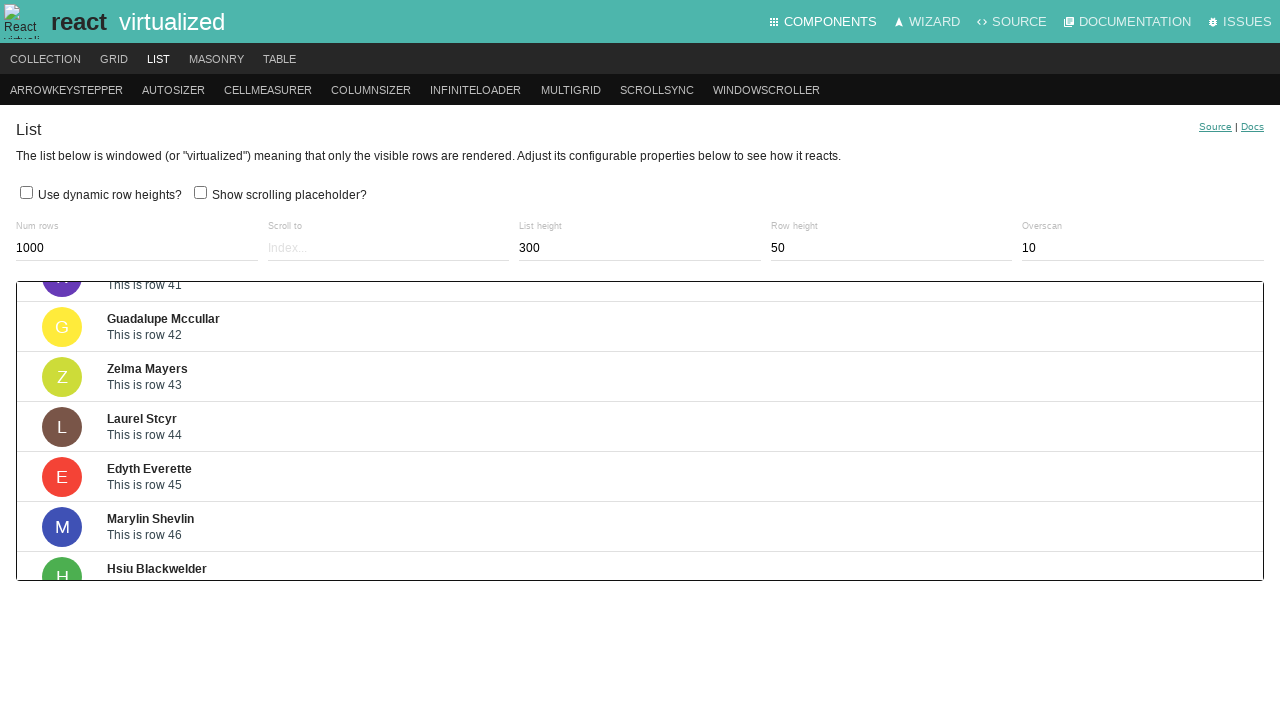

Pressed ArrowDown key to scroll down (iteration 53/200) on .ReactVirtualized__Grid__innerScrollContainer
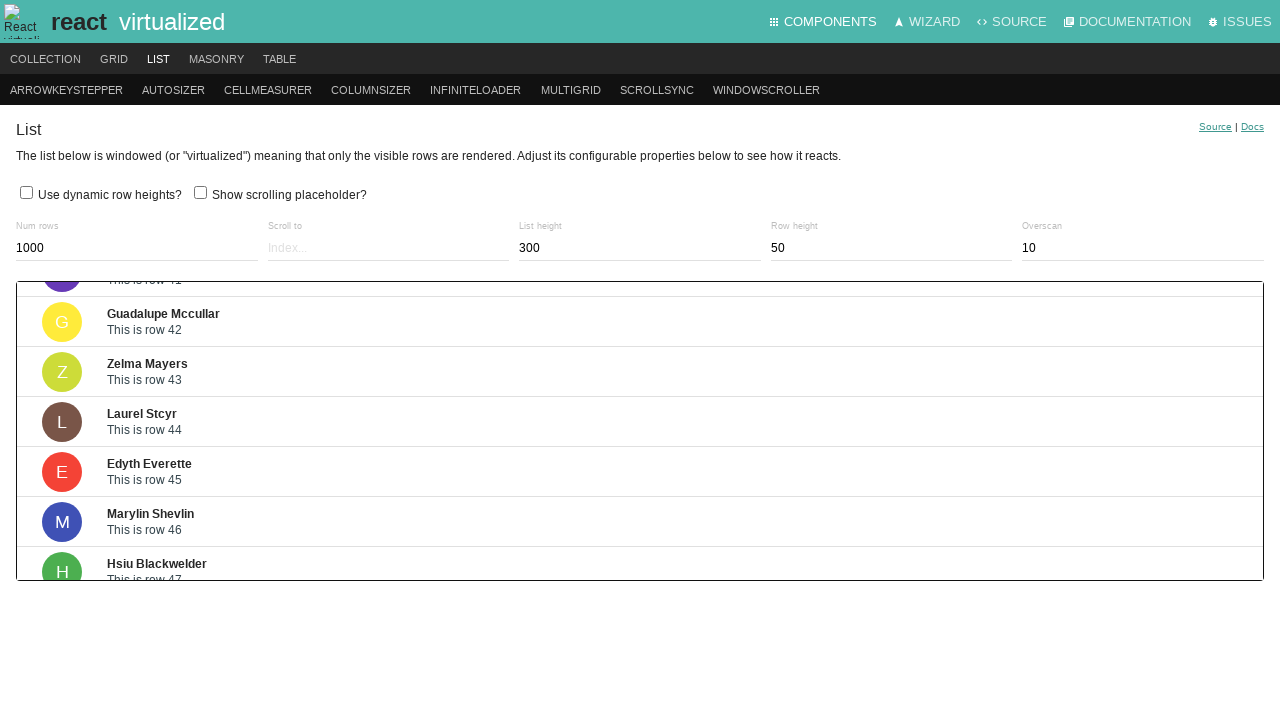

Waited 200ms for scroll animation
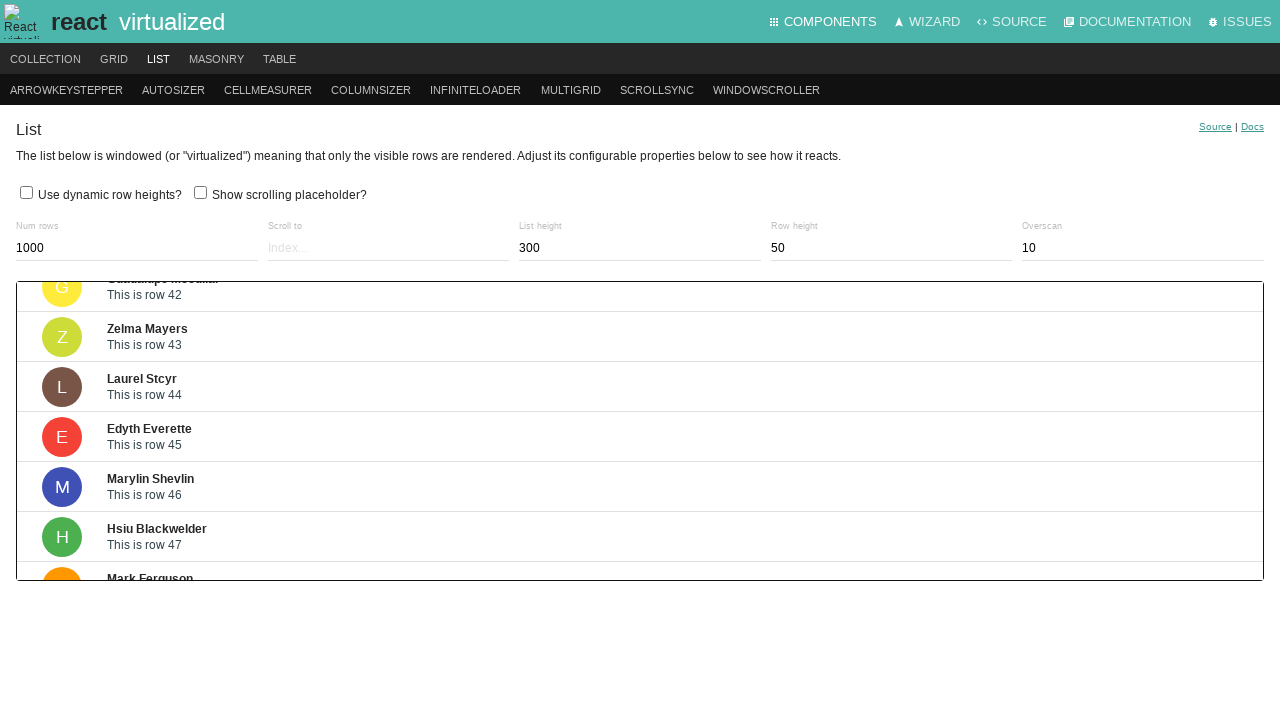

Pressed ArrowDown key to scroll down (iteration 54/200) on .ReactVirtualized__Grid__innerScrollContainer
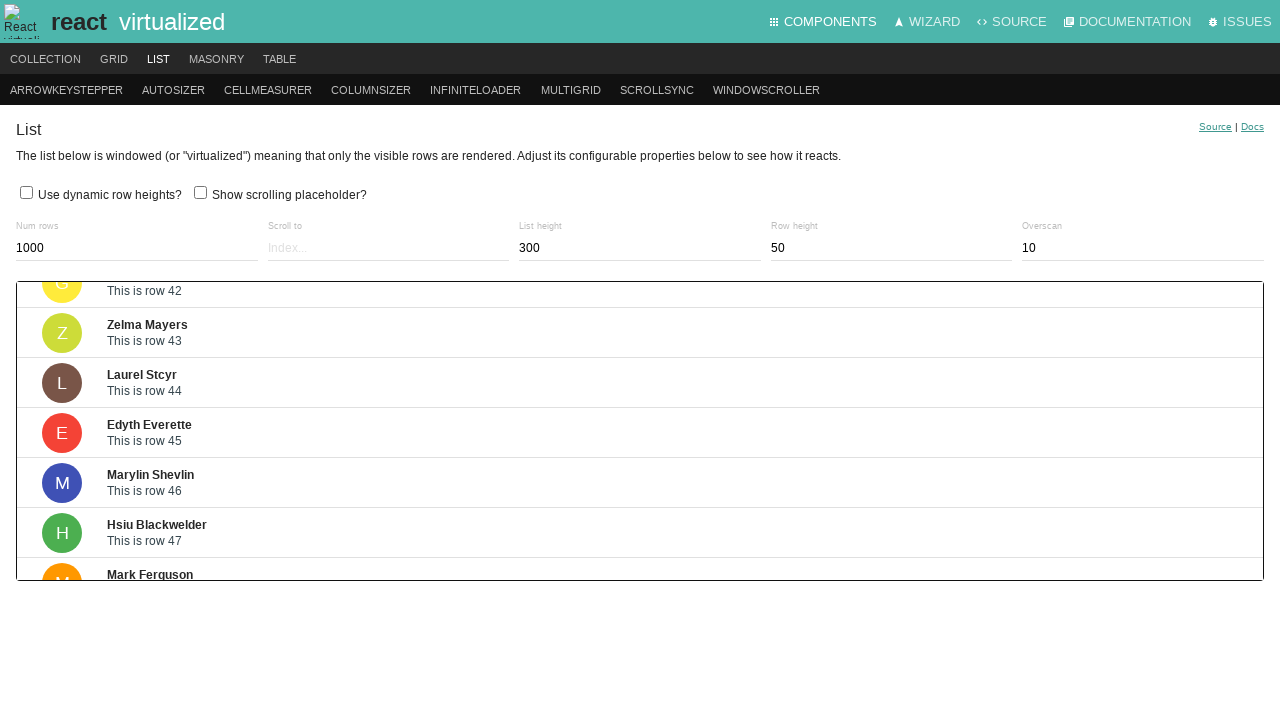

Waited 200ms for scroll animation
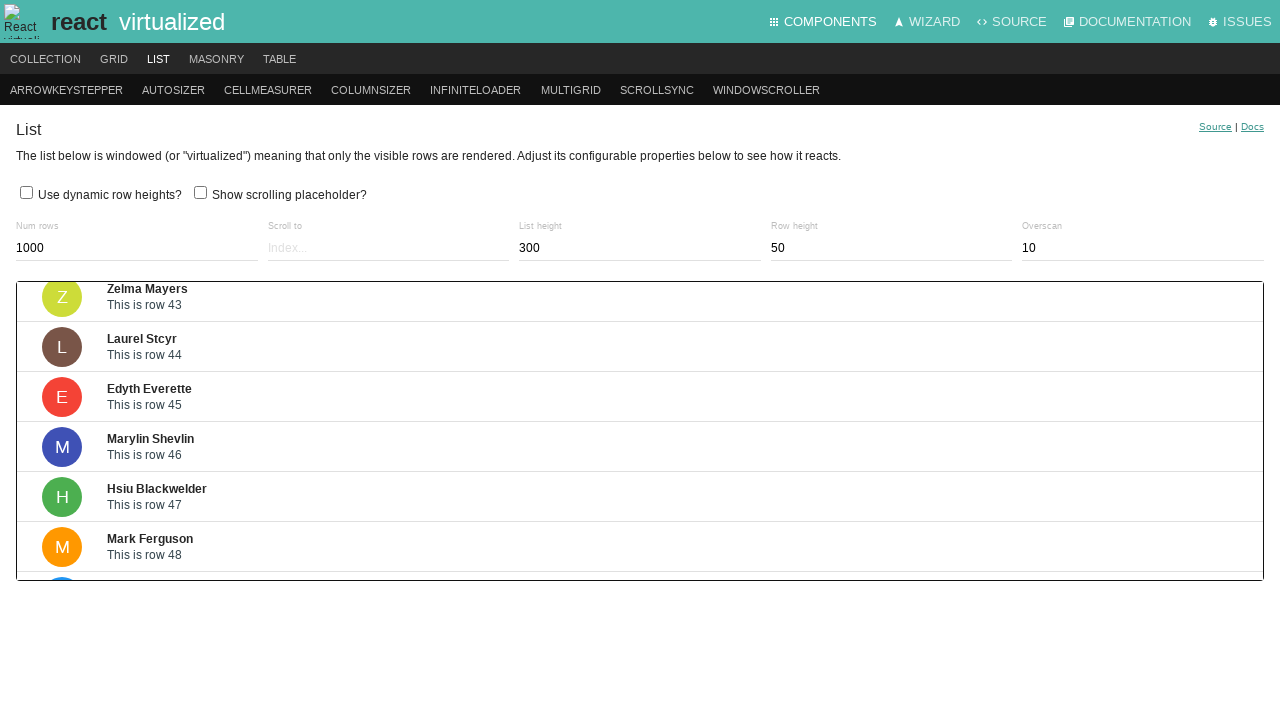

Pressed ArrowDown key to scroll down (iteration 55/200) on .ReactVirtualized__Grid__innerScrollContainer
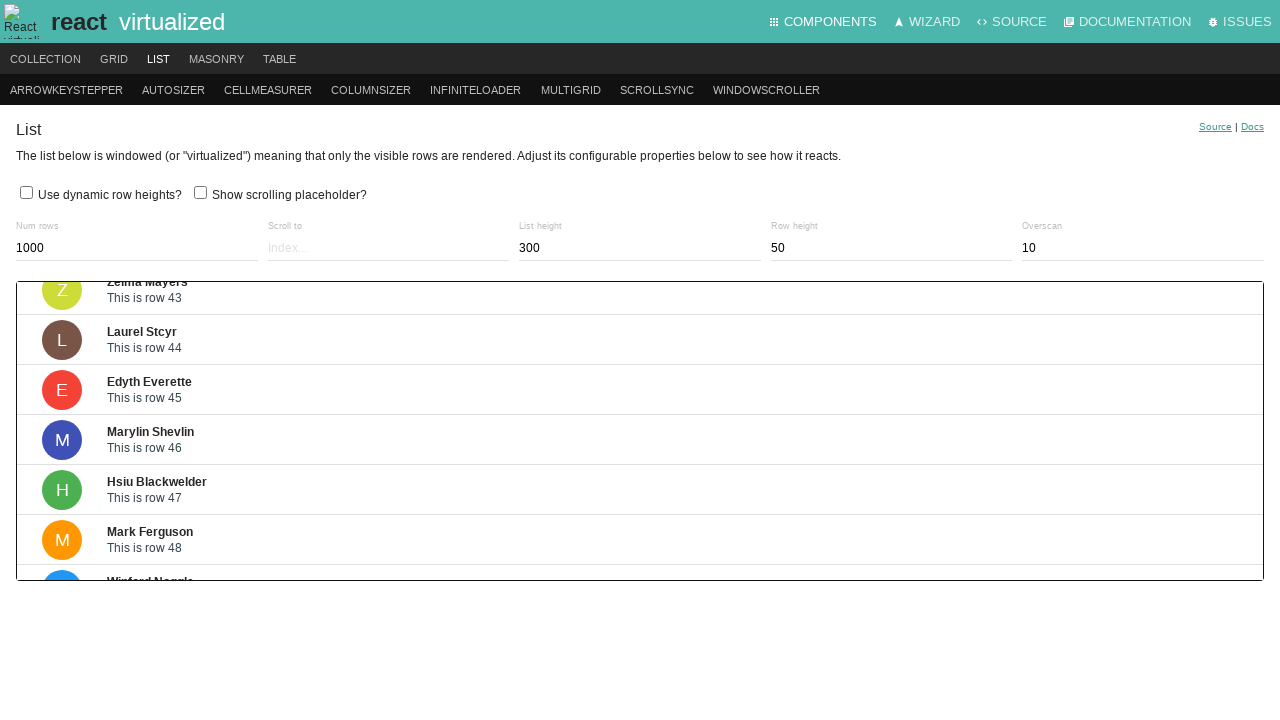

Waited 200ms for scroll animation
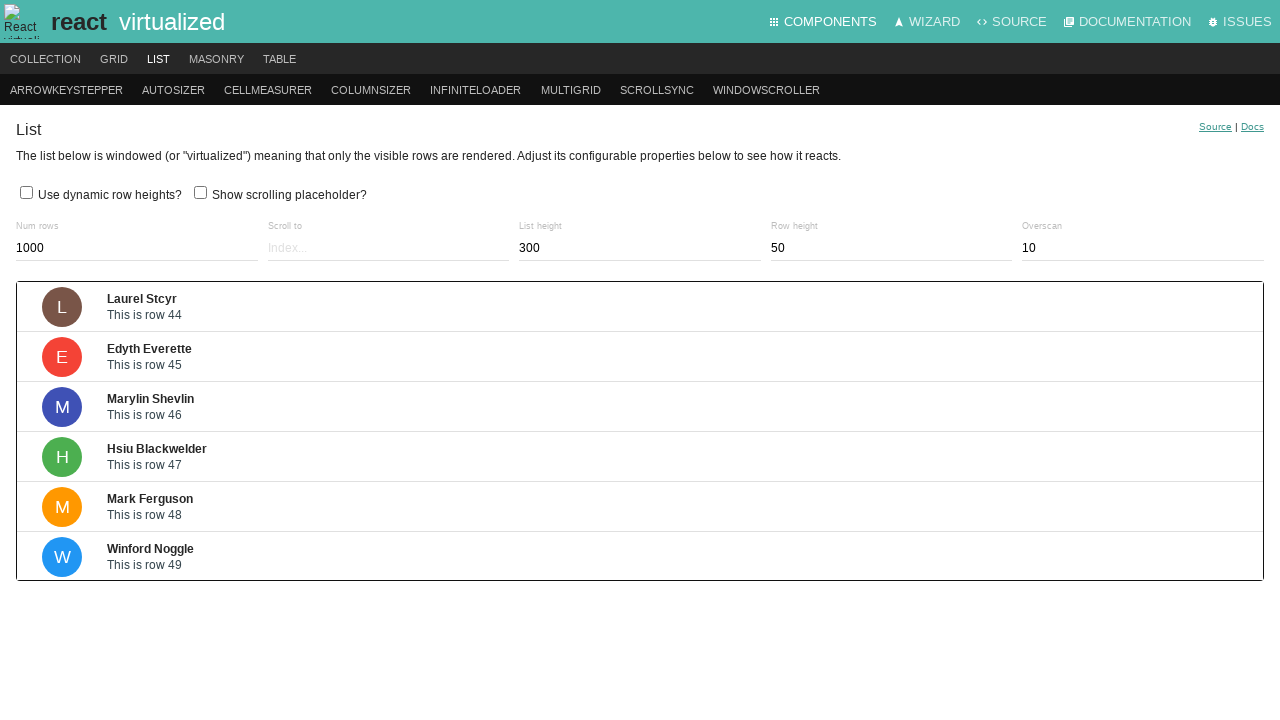

Pressed ArrowDown key to scroll down (iteration 56/200) on .ReactVirtualized__Grid__innerScrollContainer
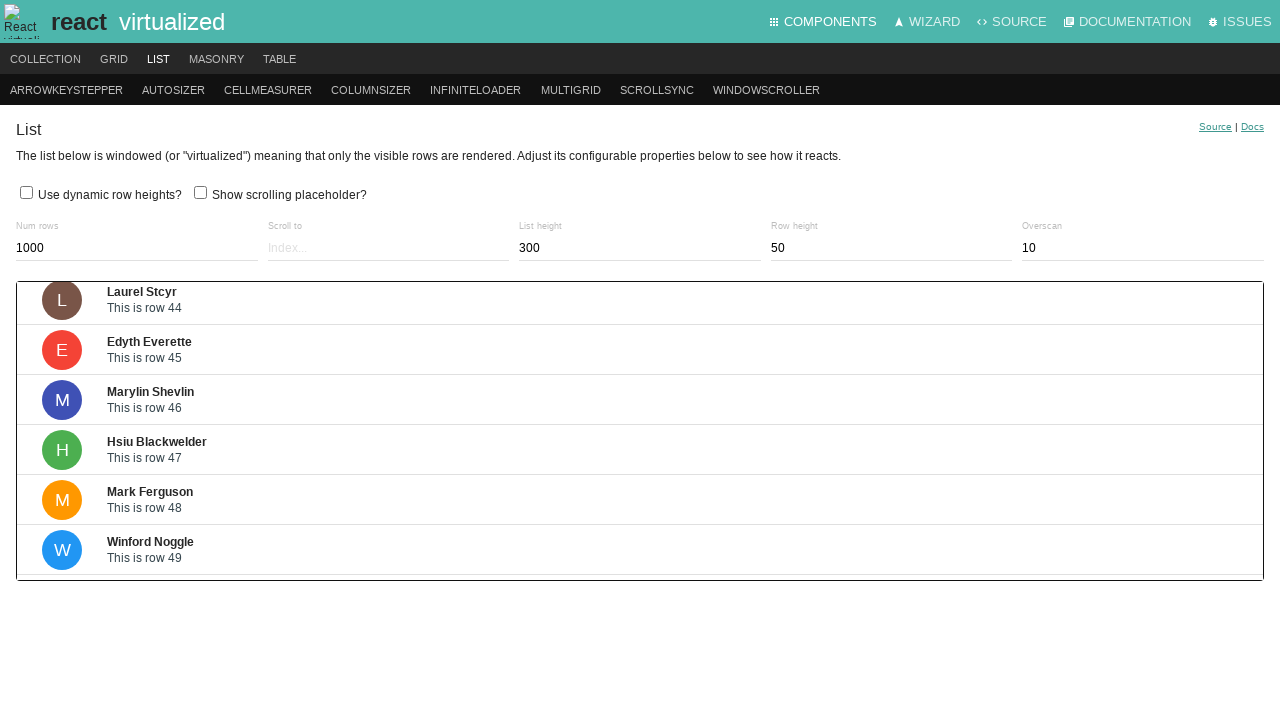

Waited 200ms for scroll animation
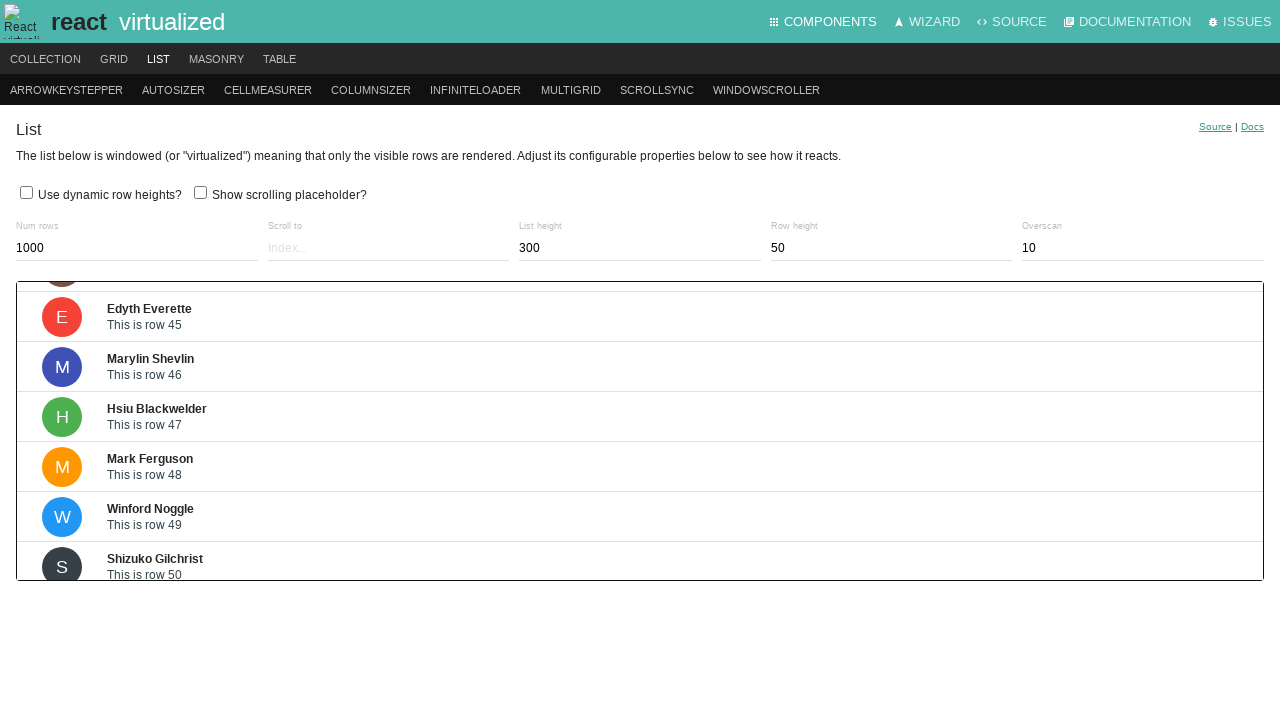

Pressed ArrowDown key to scroll down (iteration 57/200) on .ReactVirtualized__Grid__innerScrollContainer
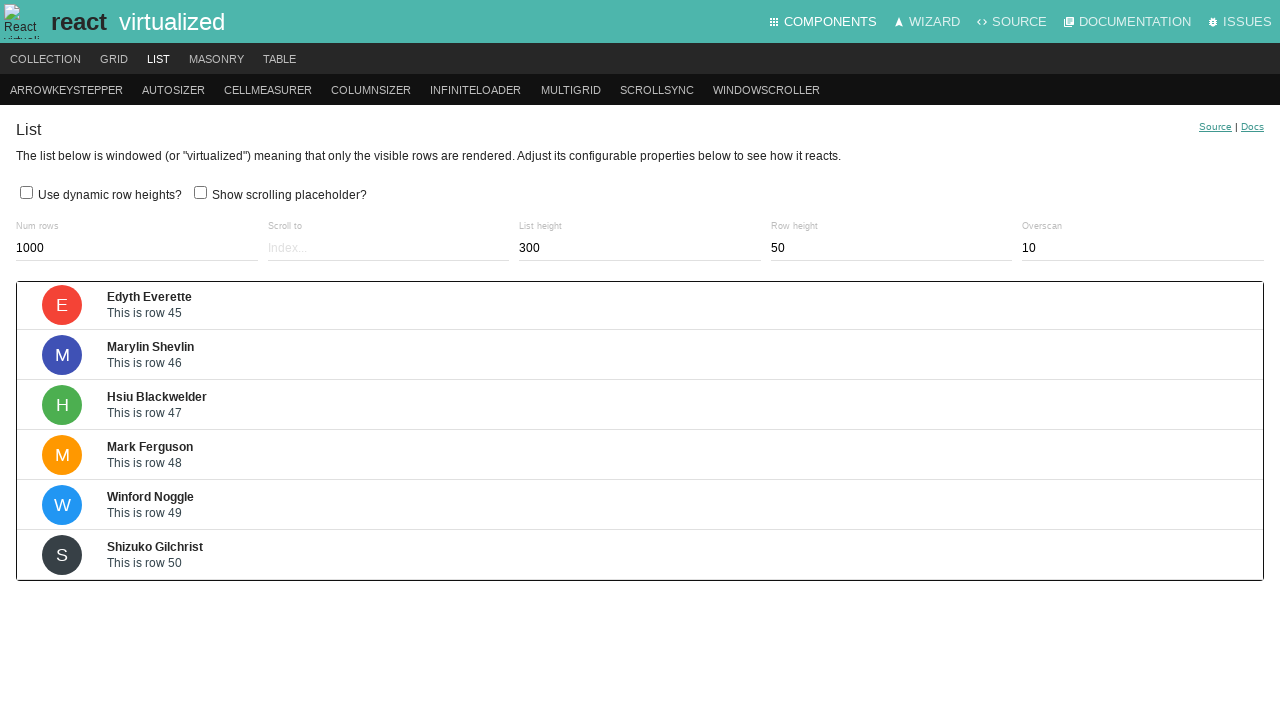

Waited 200ms for scroll animation
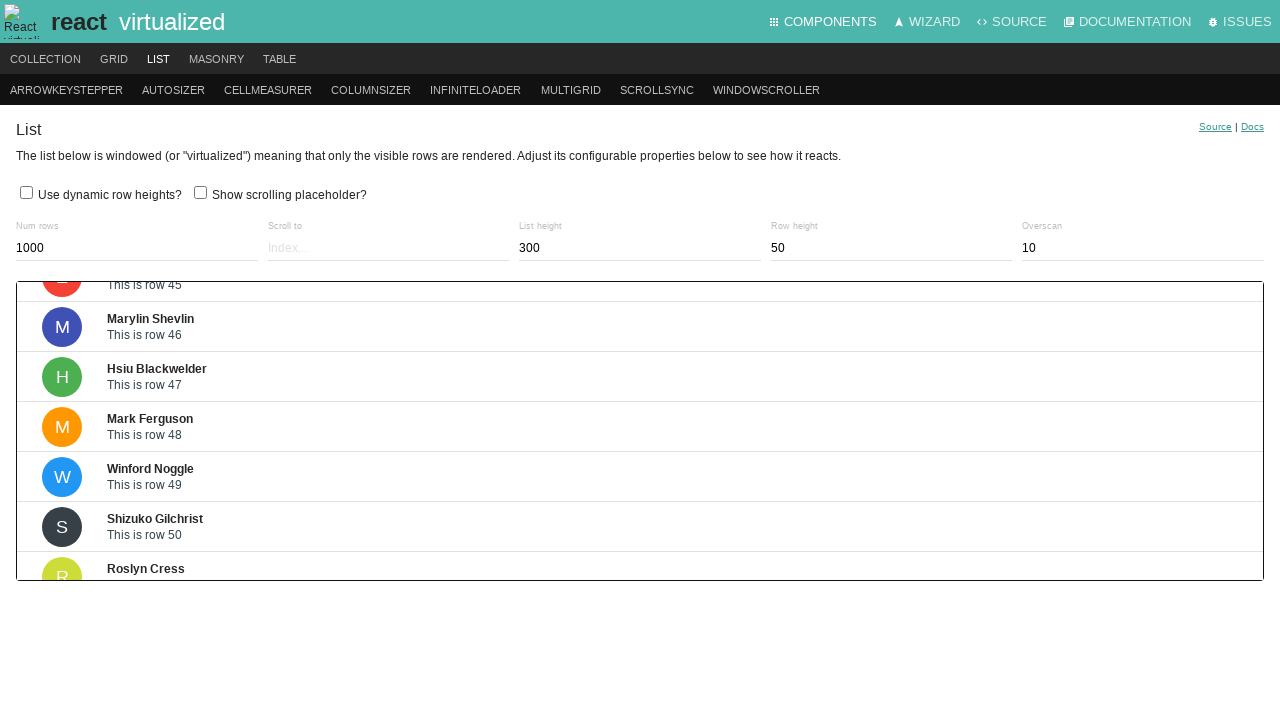

Pressed ArrowDown key to scroll down (iteration 58/200) on .ReactVirtualized__Grid__innerScrollContainer
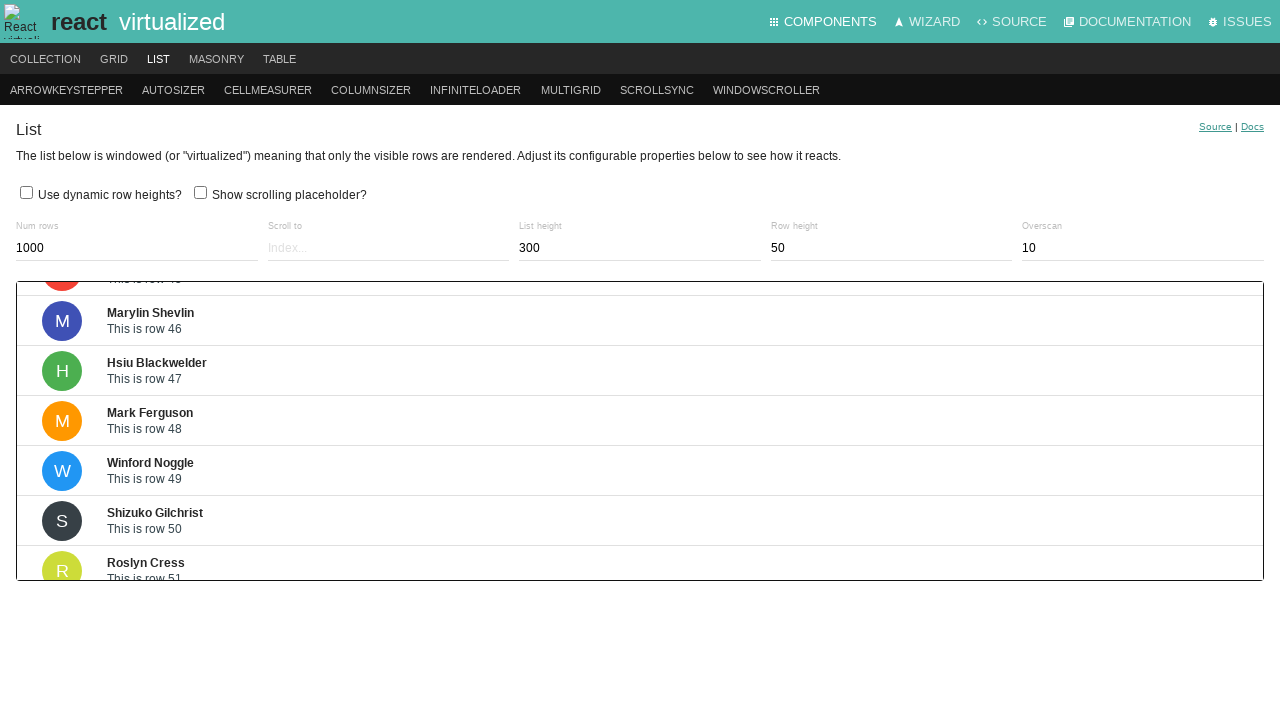

Waited 200ms for scroll animation
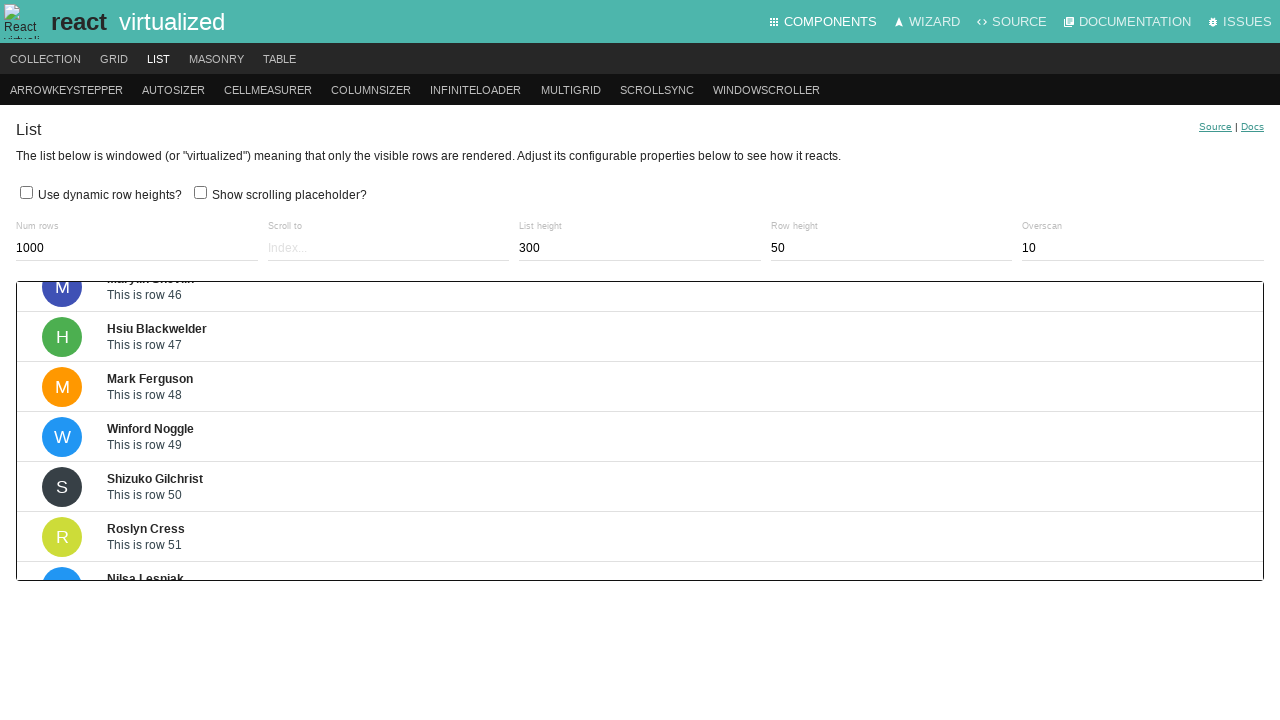

Pressed ArrowDown key to scroll down (iteration 59/200) on .ReactVirtualized__Grid__innerScrollContainer
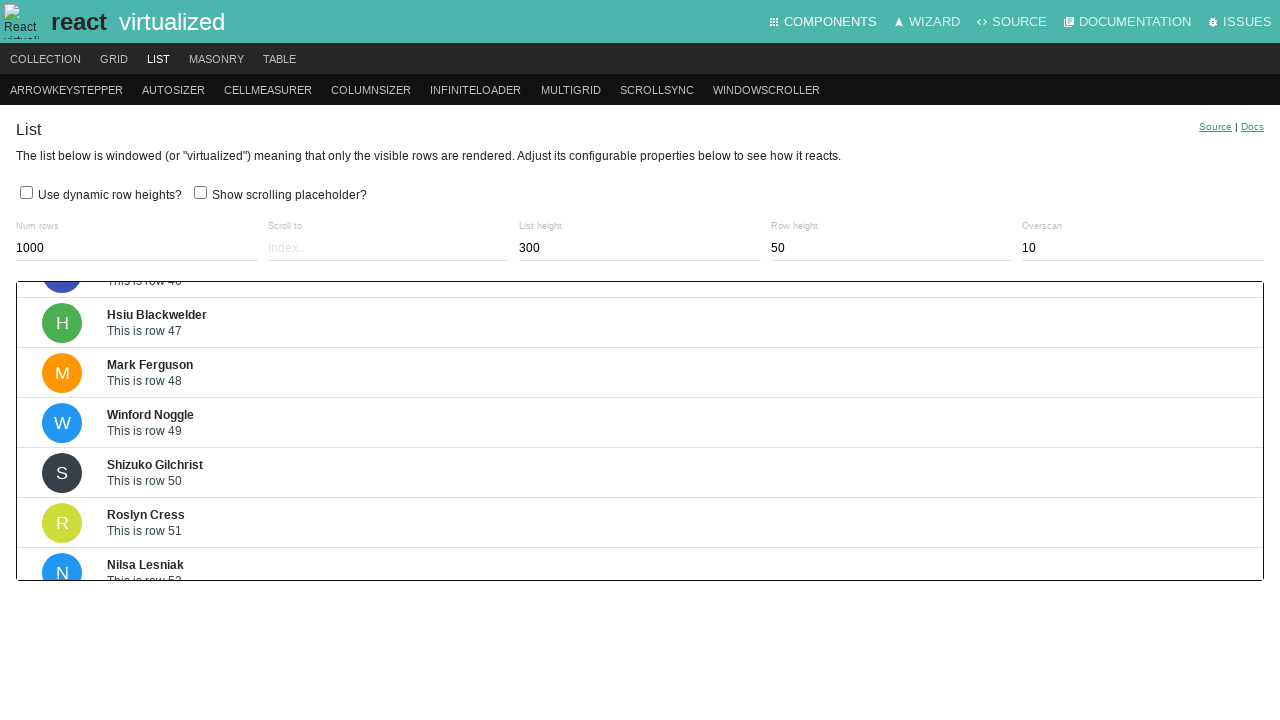

Waited 200ms for scroll animation
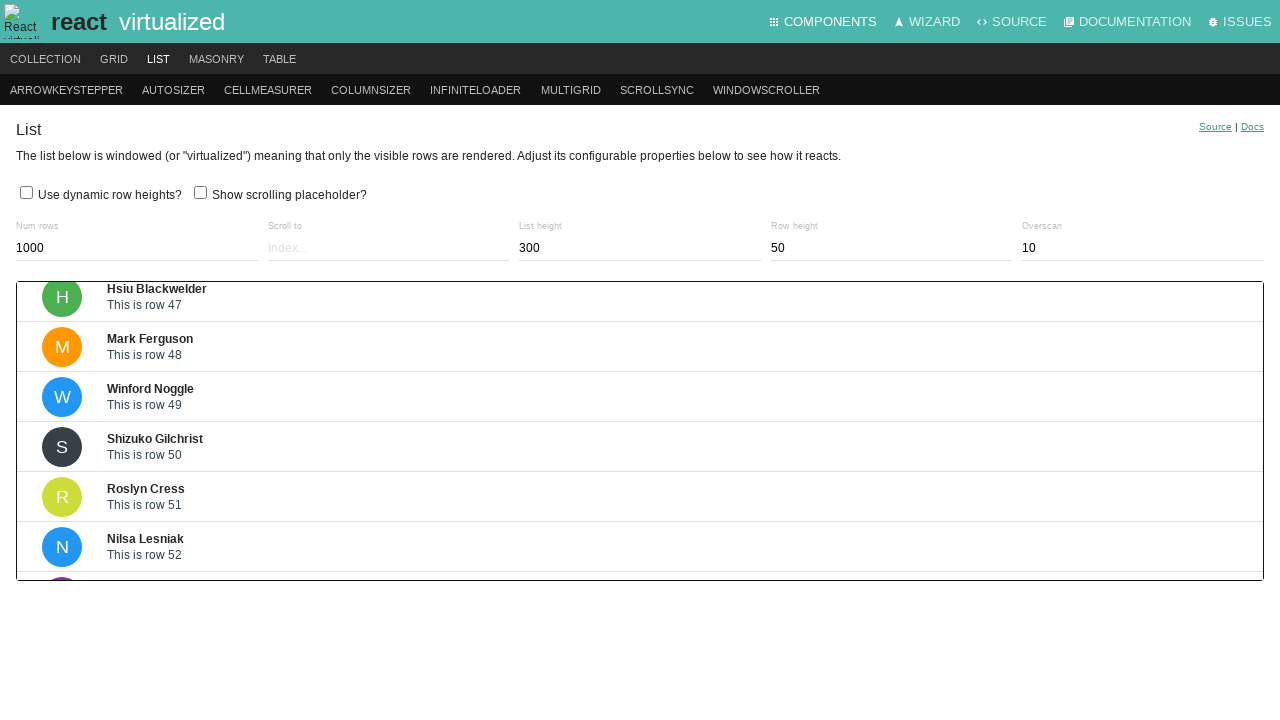

Pressed ArrowDown key to scroll down (iteration 60/200) on .ReactVirtualized__Grid__innerScrollContainer
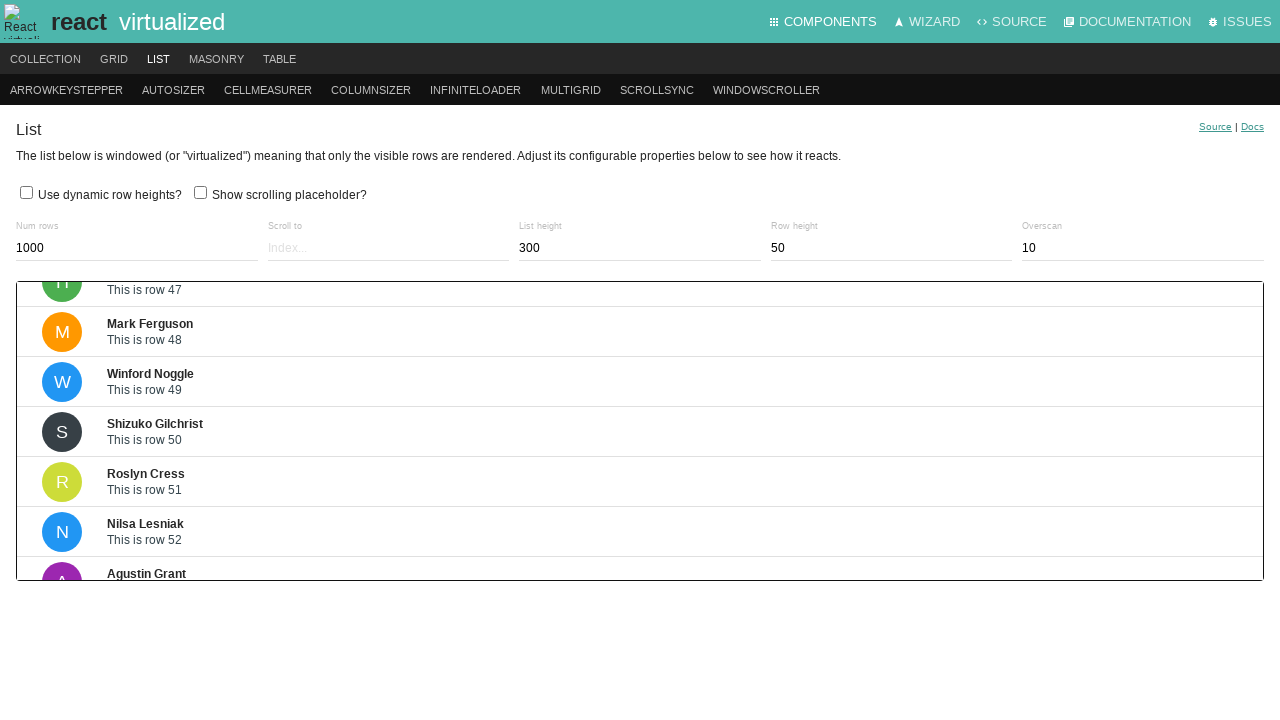

Waited 200ms for scroll animation
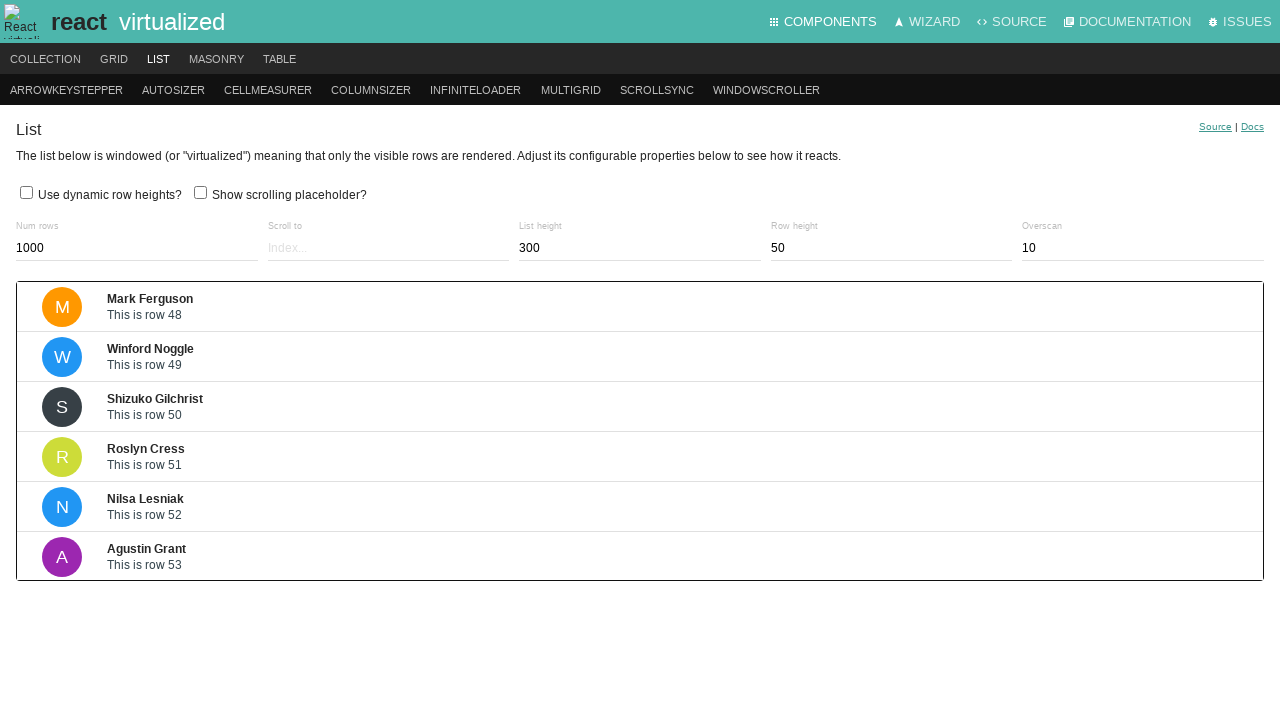

Pressed ArrowDown key to scroll down (iteration 61/200) on .ReactVirtualized__Grid__innerScrollContainer
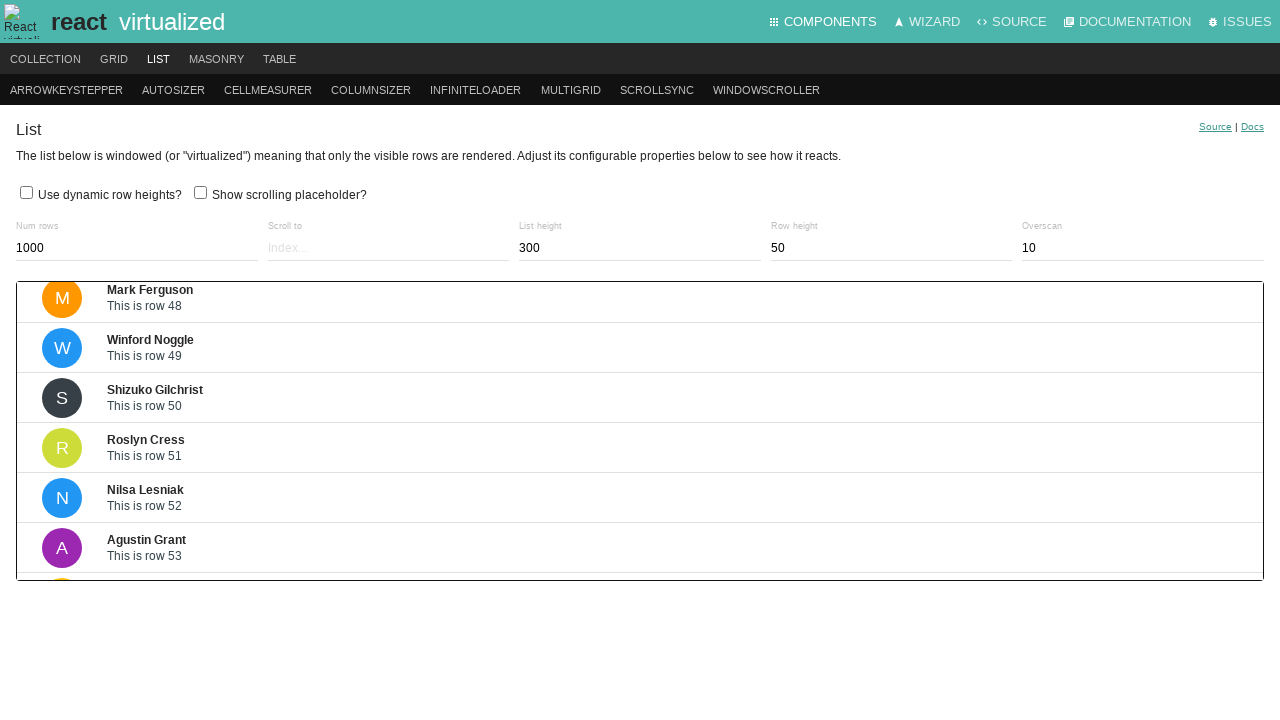

Waited 200ms for scroll animation
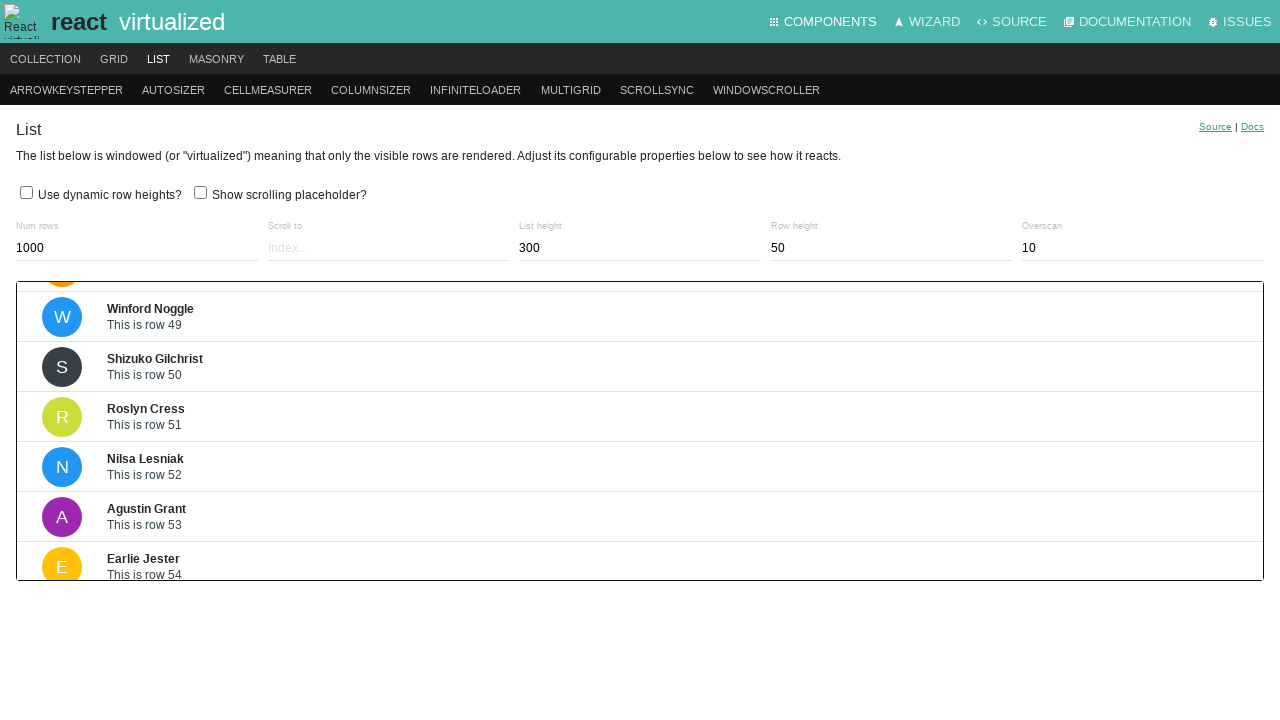

Pressed ArrowDown key to scroll down (iteration 62/200) on .ReactVirtualized__Grid__innerScrollContainer
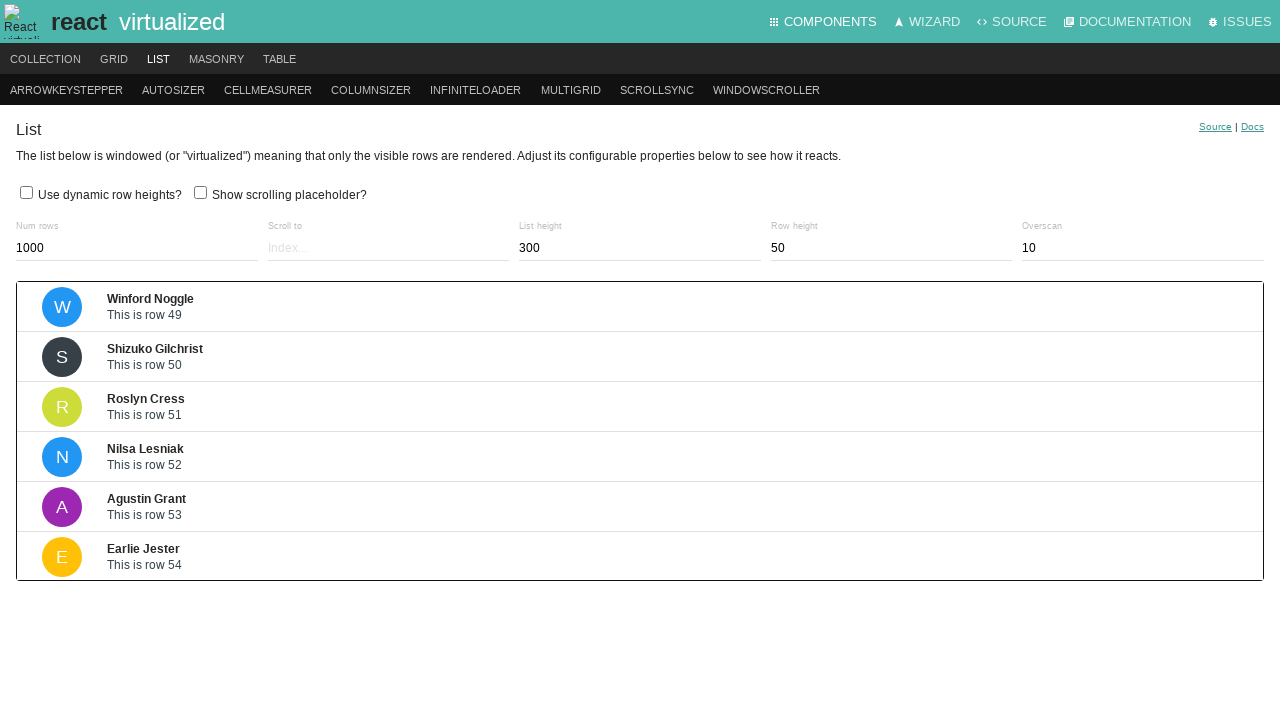

Waited 200ms for scroll animation
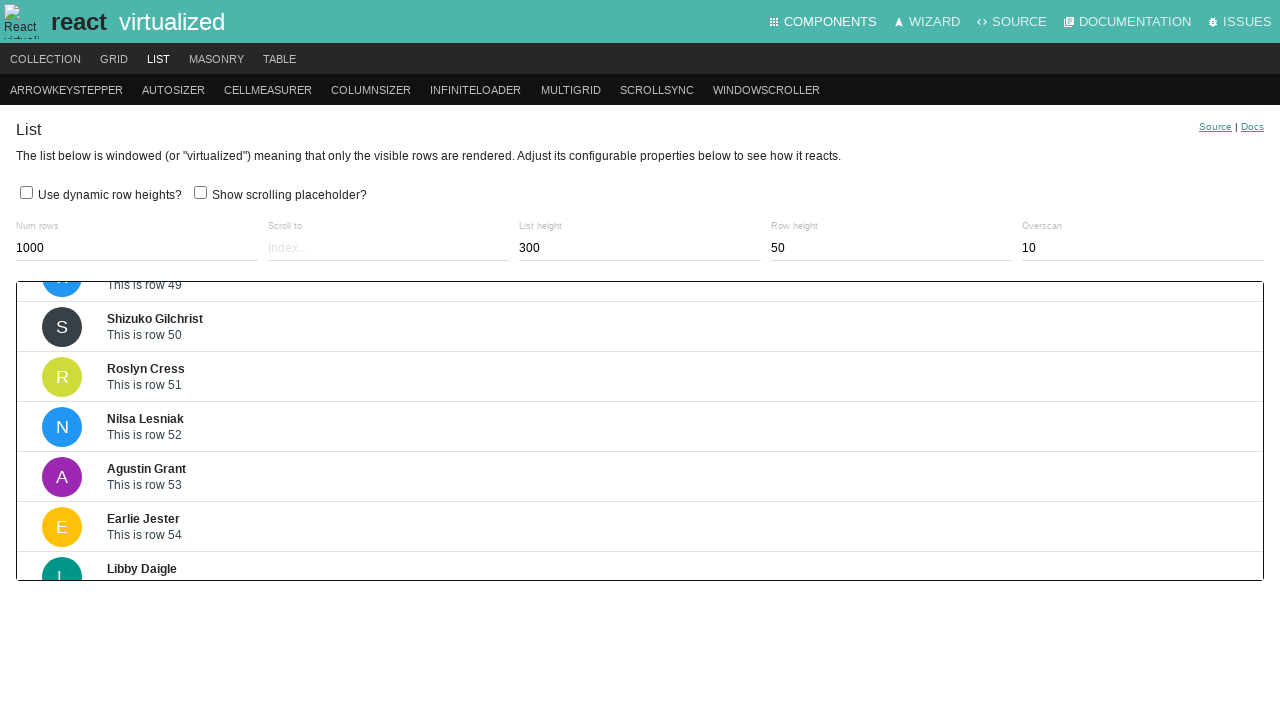

Pressed ArrowDown key to scroll down (iteration 63/200) on .ReactVirtualized__Grid__innerScrollContainer
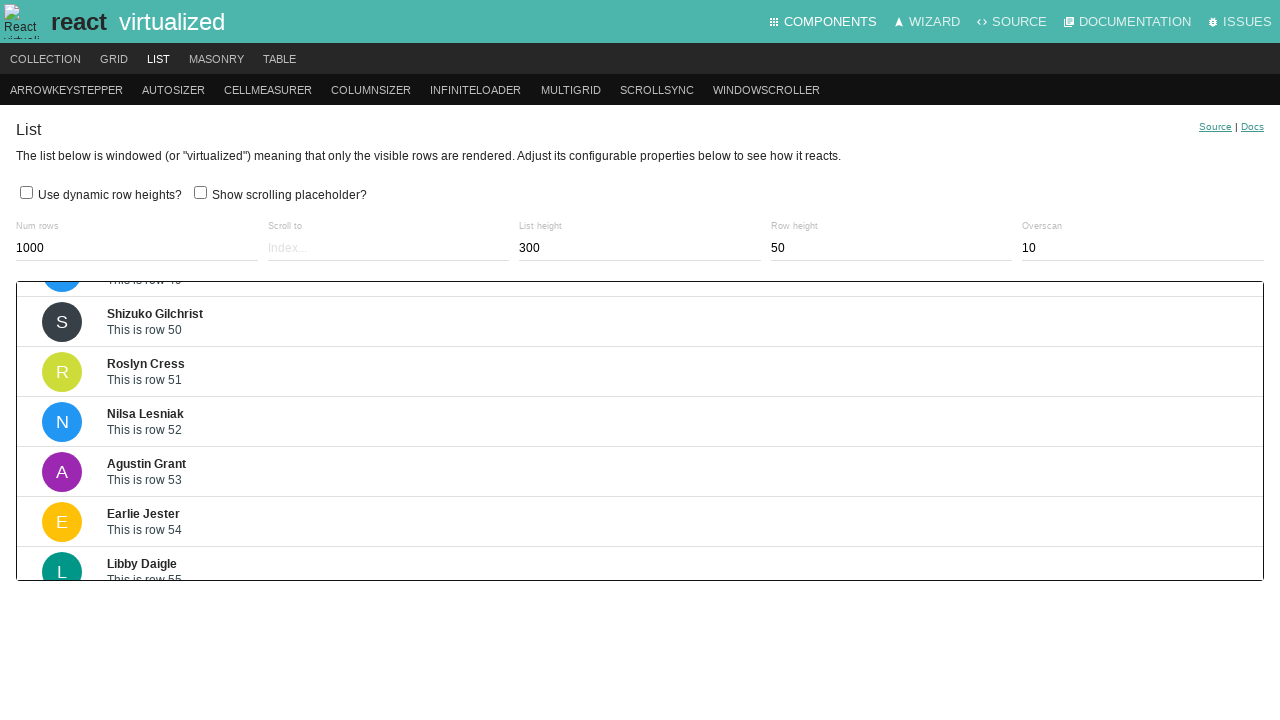

Waited 200ms for scroll animation
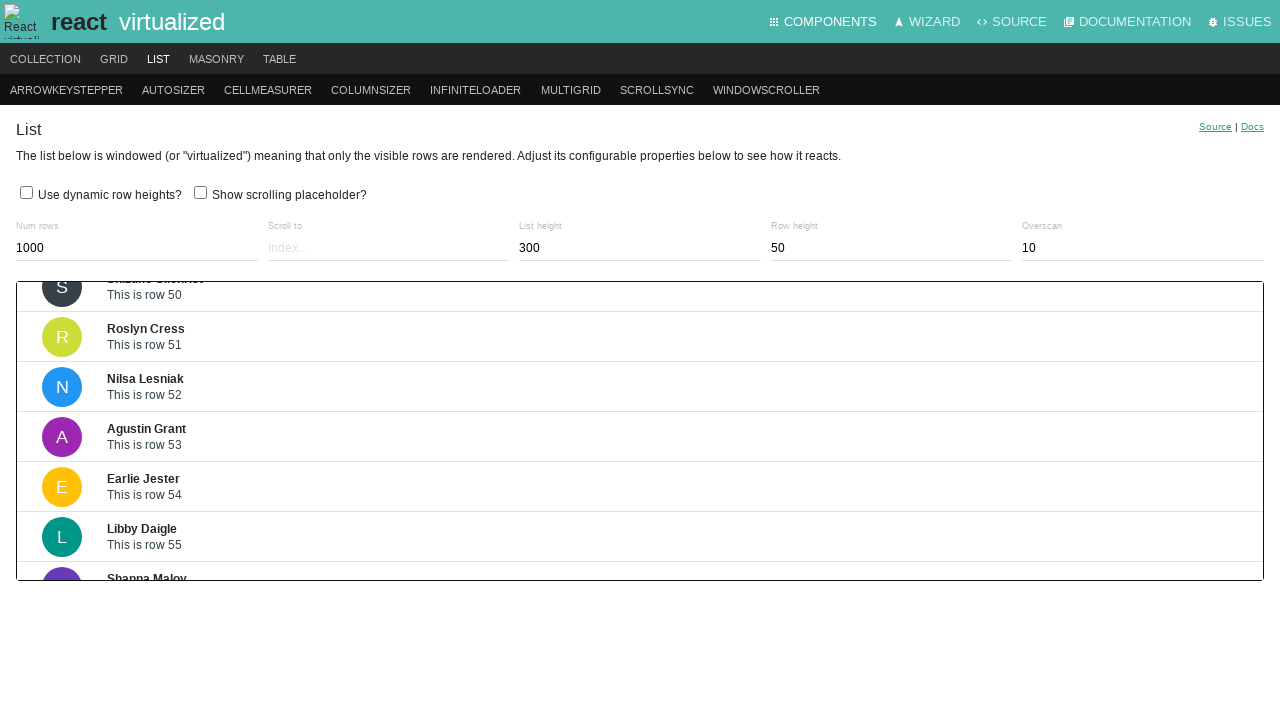

Pressed ArrowDown key to scroll down (iteration 64/200) on .ReactVirtualized__Grid__innerScrollContainer
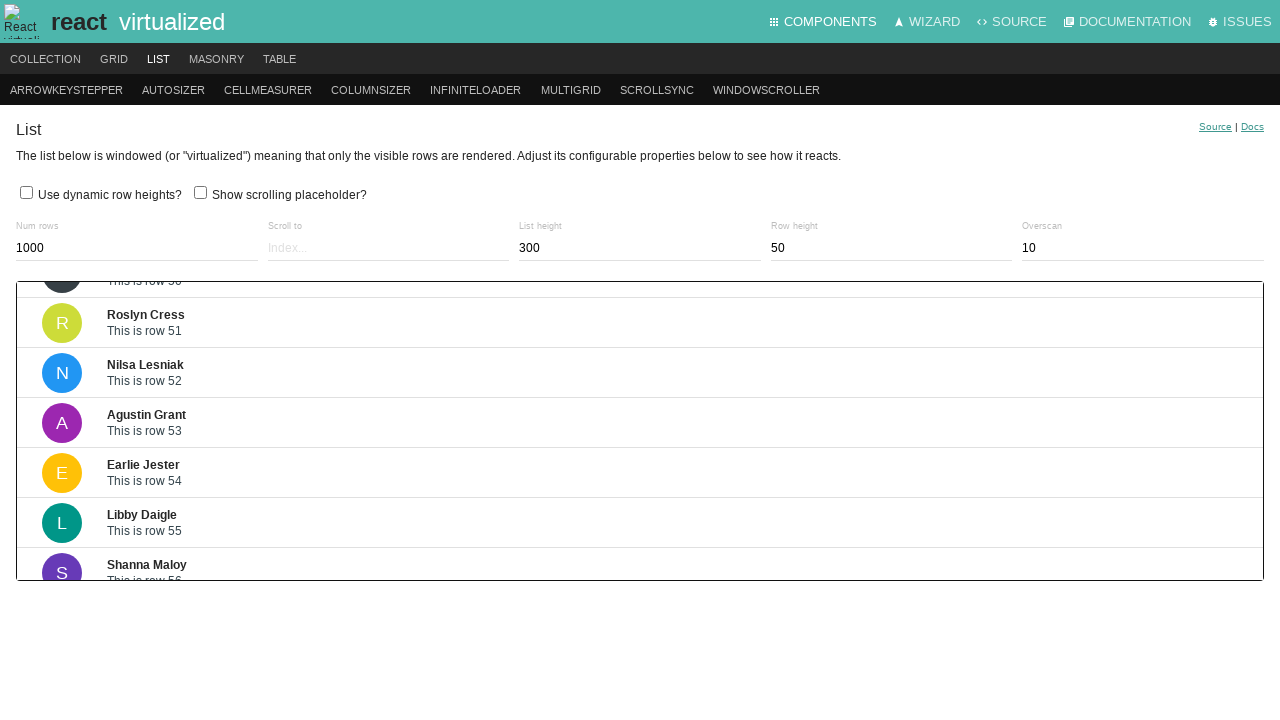

Waited 200ms for scroll animation
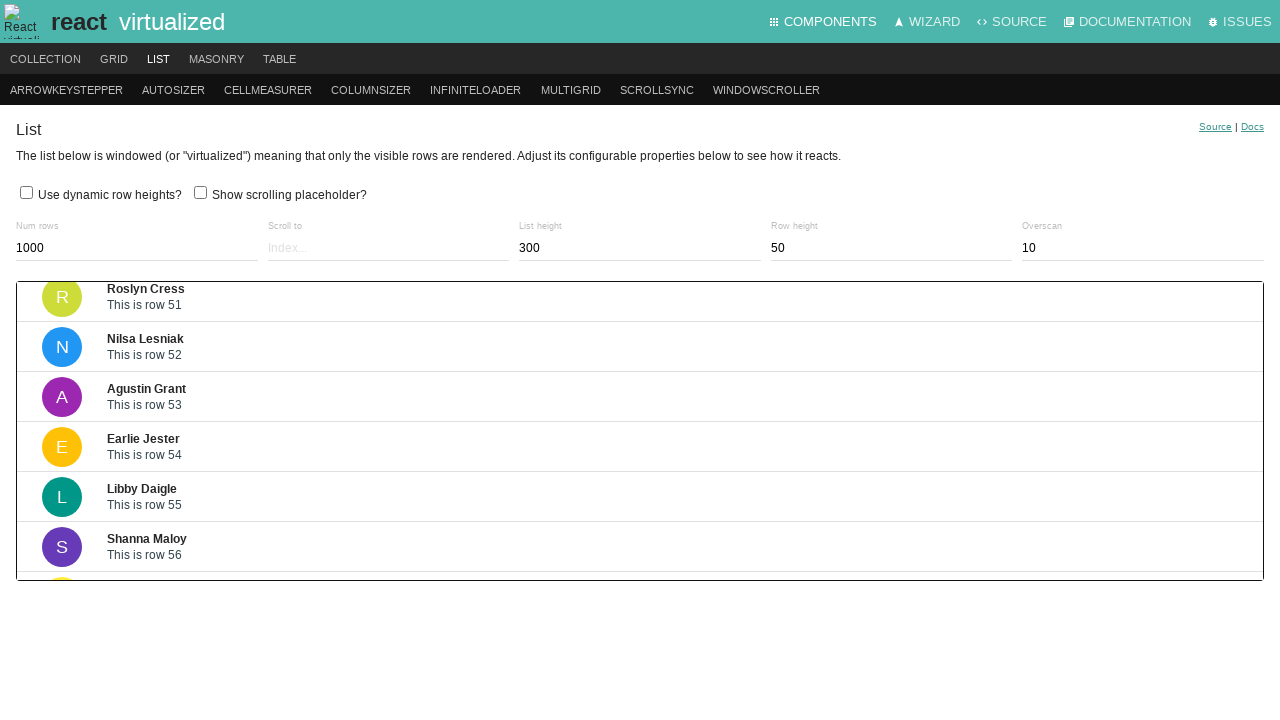

Pressed ArrowDown key to scroll down (iteration 65/200) on .ReactVirtualized__Grid__innerScrollContainer
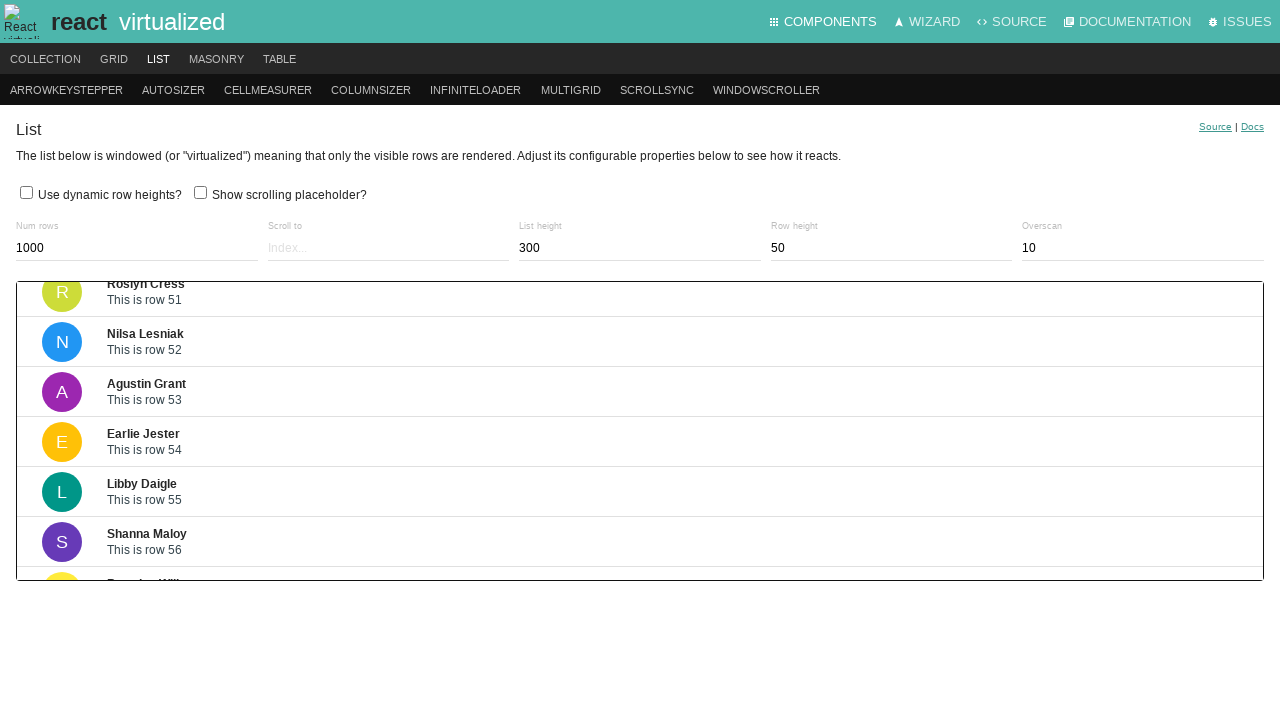

Waited 200ms for scroll animation
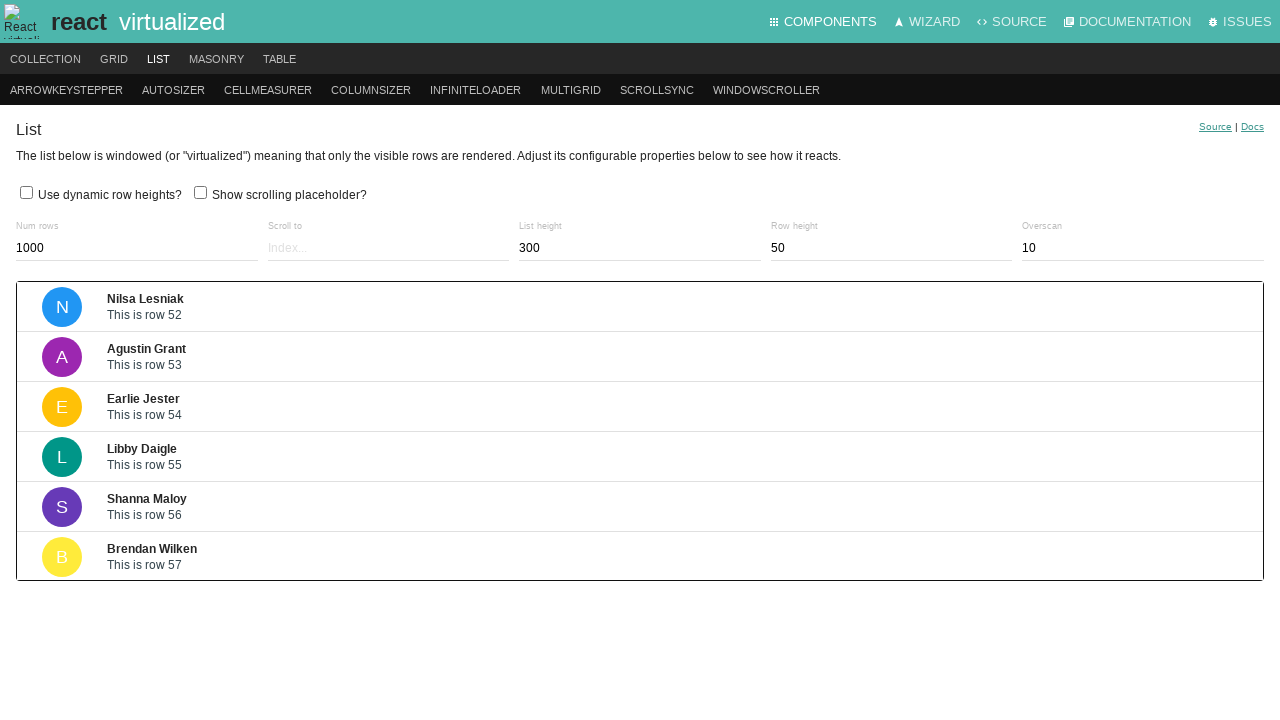

Pressed ArrowDown key to scroll down (iteration 66/200) on .ReactVirtualized__Grid__innerScrollContainer
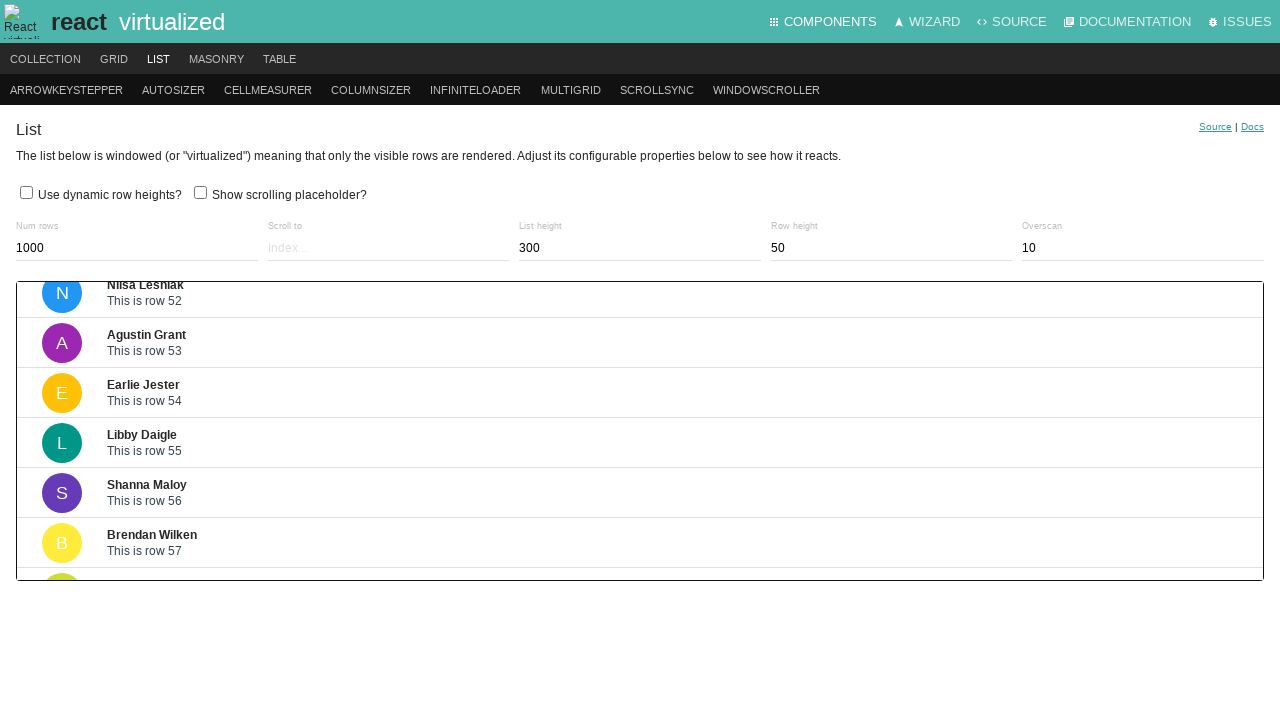

Waited 200ms for scroll animation
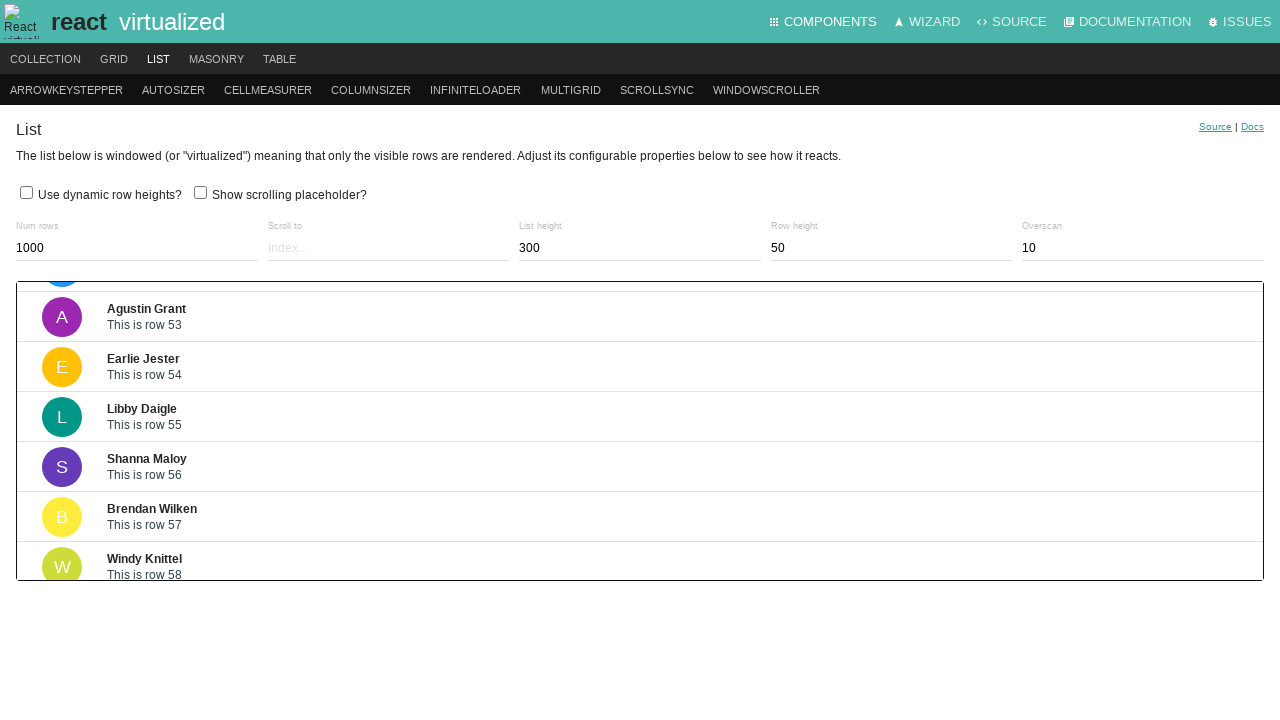

Pressed ArrowDown key to scroll down (iteration 67/200) on .ReactVirtualized__Grid__innerScrollContainer
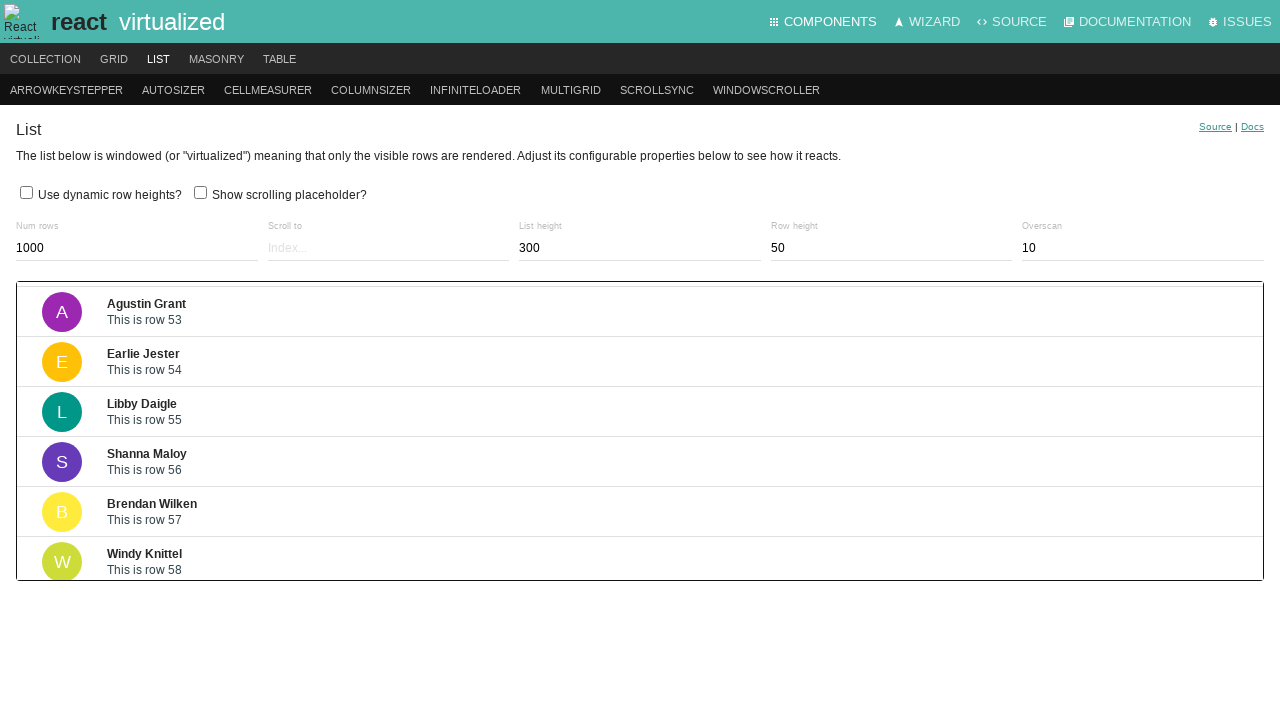

Waited 200ms for scroll animation
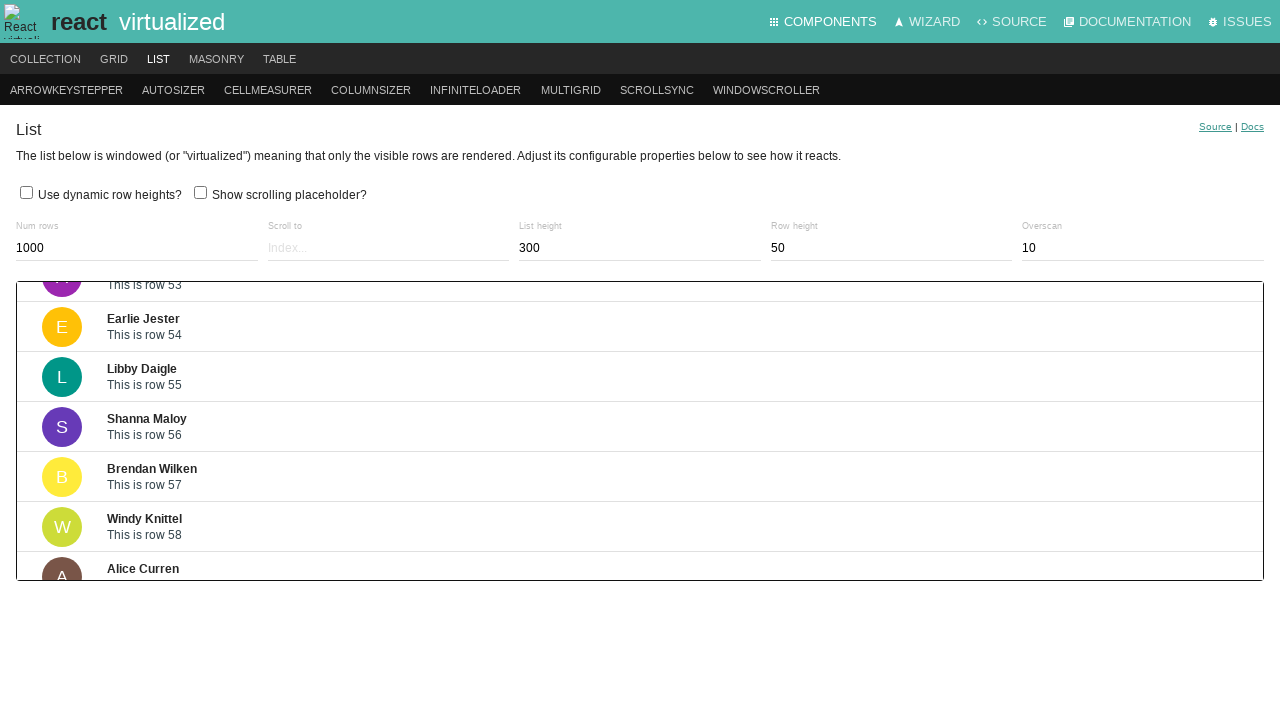

Pressed ArrowDown key to scroll down (iteration 68/200) on .ReactVirtualized__Grid__innerScrollContainer
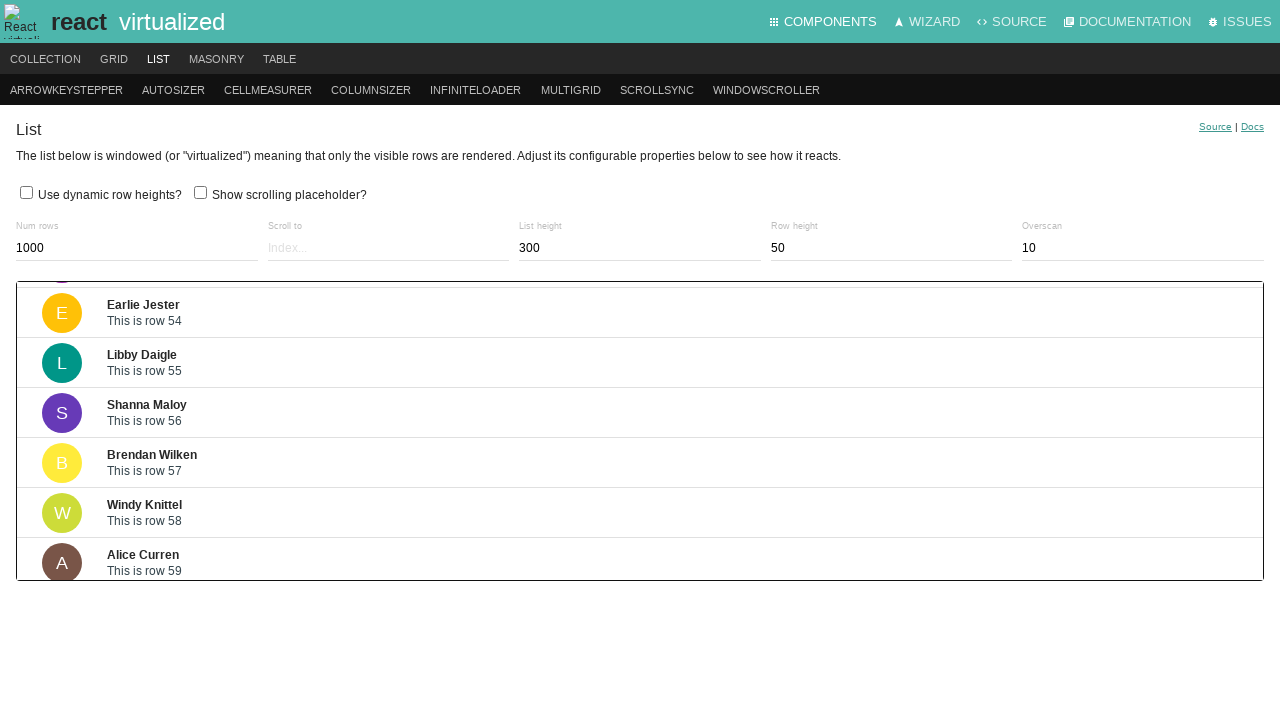

Waited 200ms for scroll animation
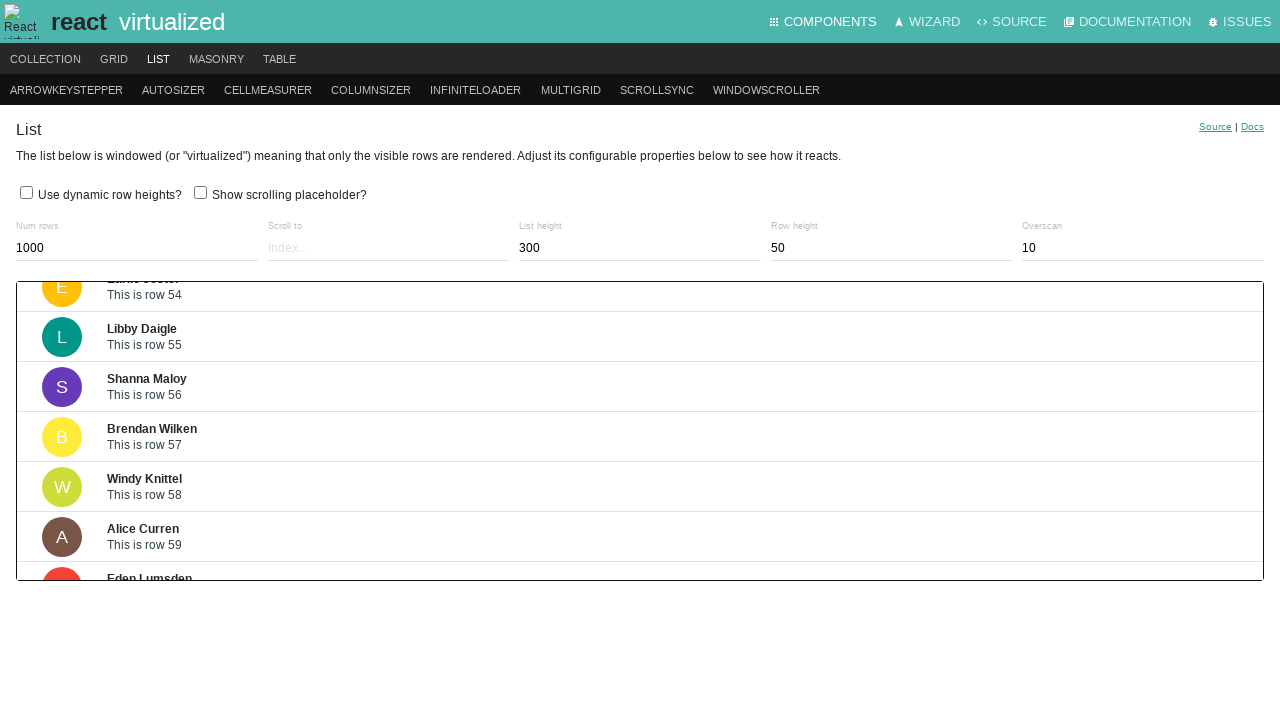

Pressed ArrowDown key to scroll down (iteration 69/200) on .ReactVirtualized__Grid__innerScrollContainer
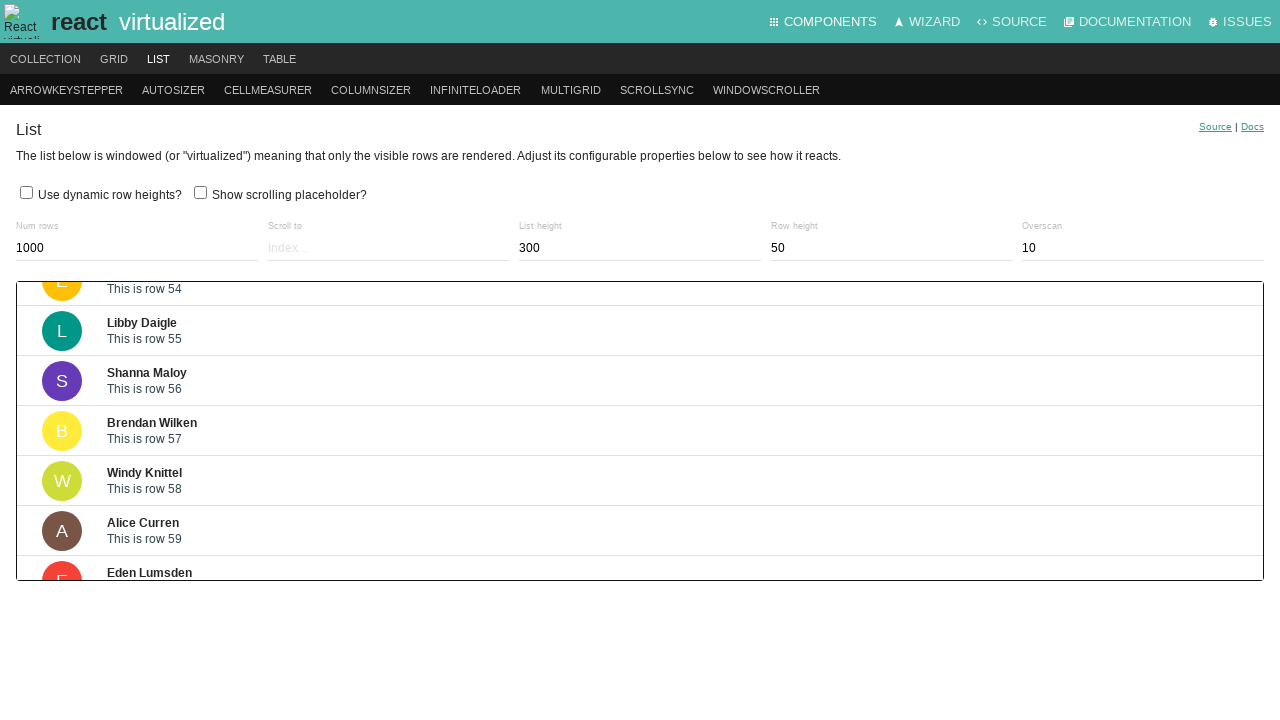

Waited 200ms for scroll animation
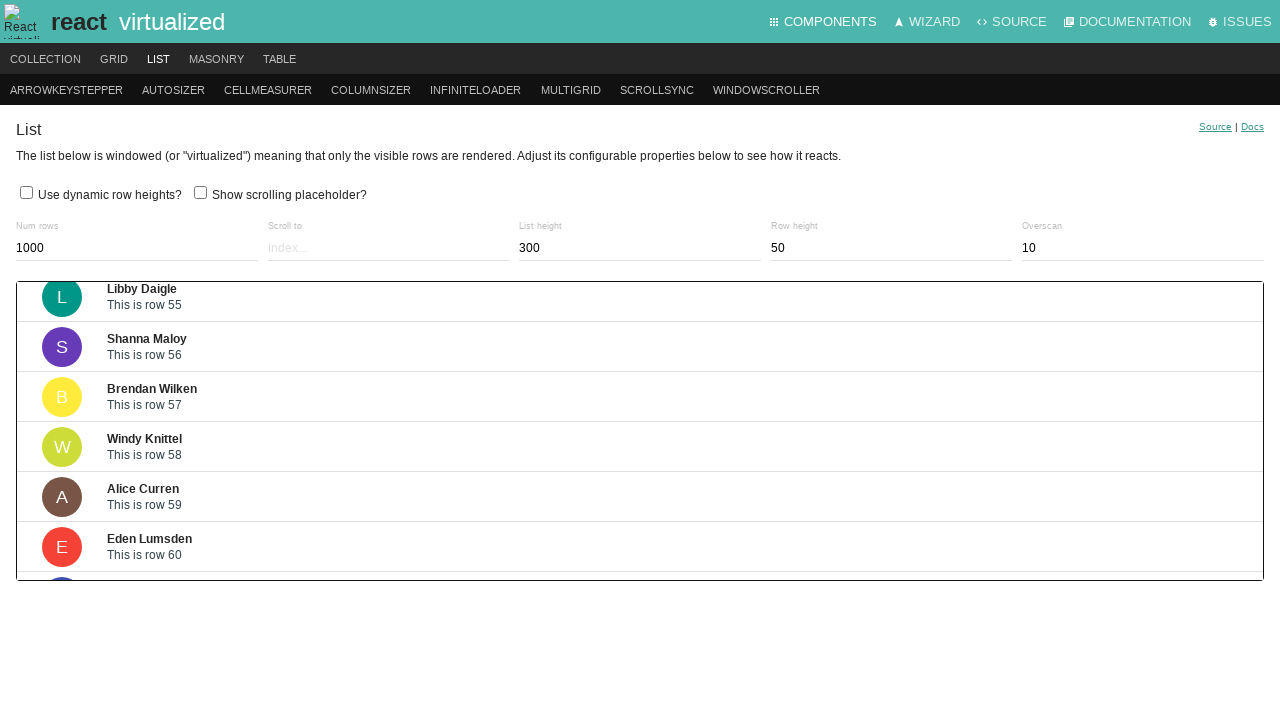

Pressed ArrowDown key to scroll down (iteration 70/200) on .ReactVirtualized__Grid__innerScrollContainer
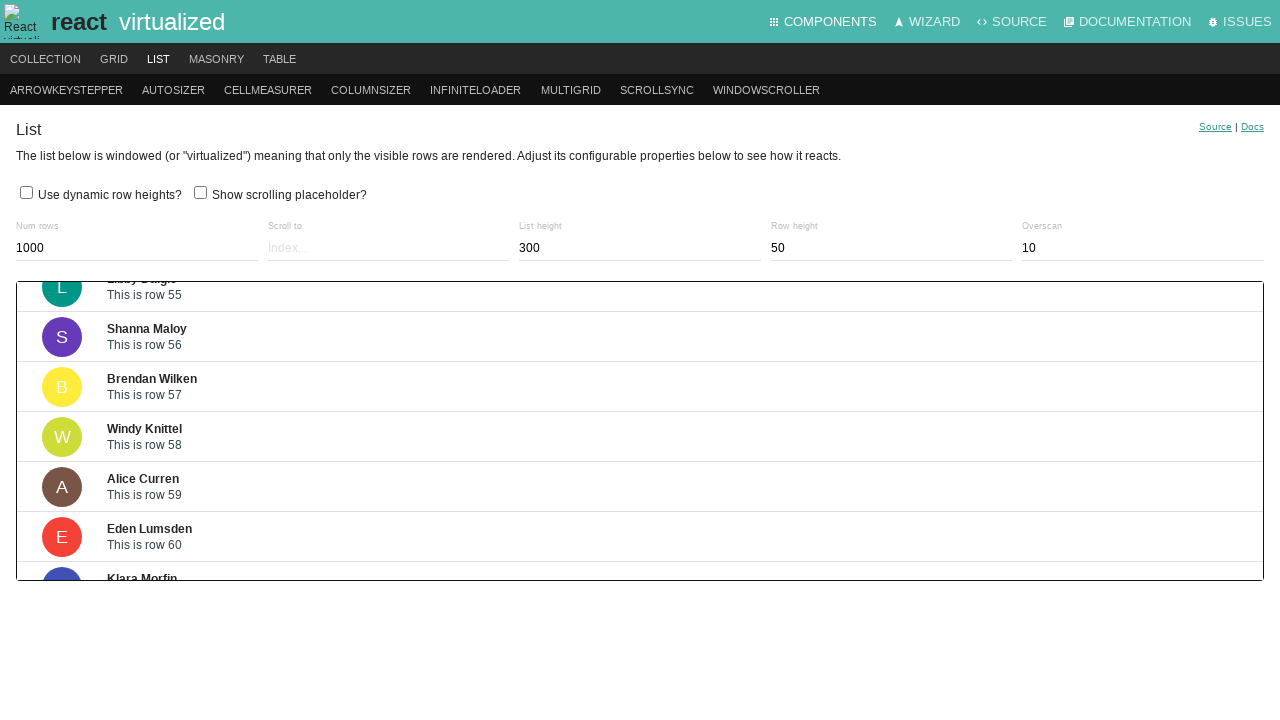

Waited 200ms for scroll animation
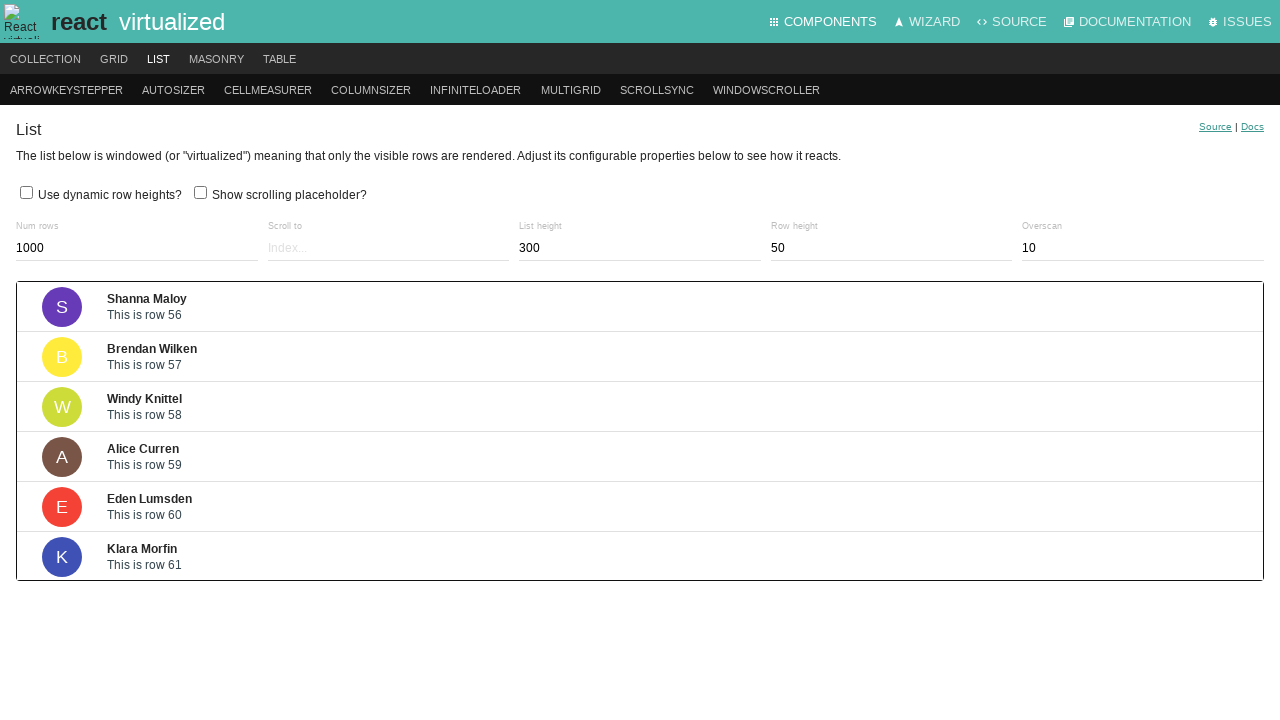

Pressed ArrowDown key to scroll down (iteration 71/200) on .ReactVirtualized__Grid__innerScrollContainer
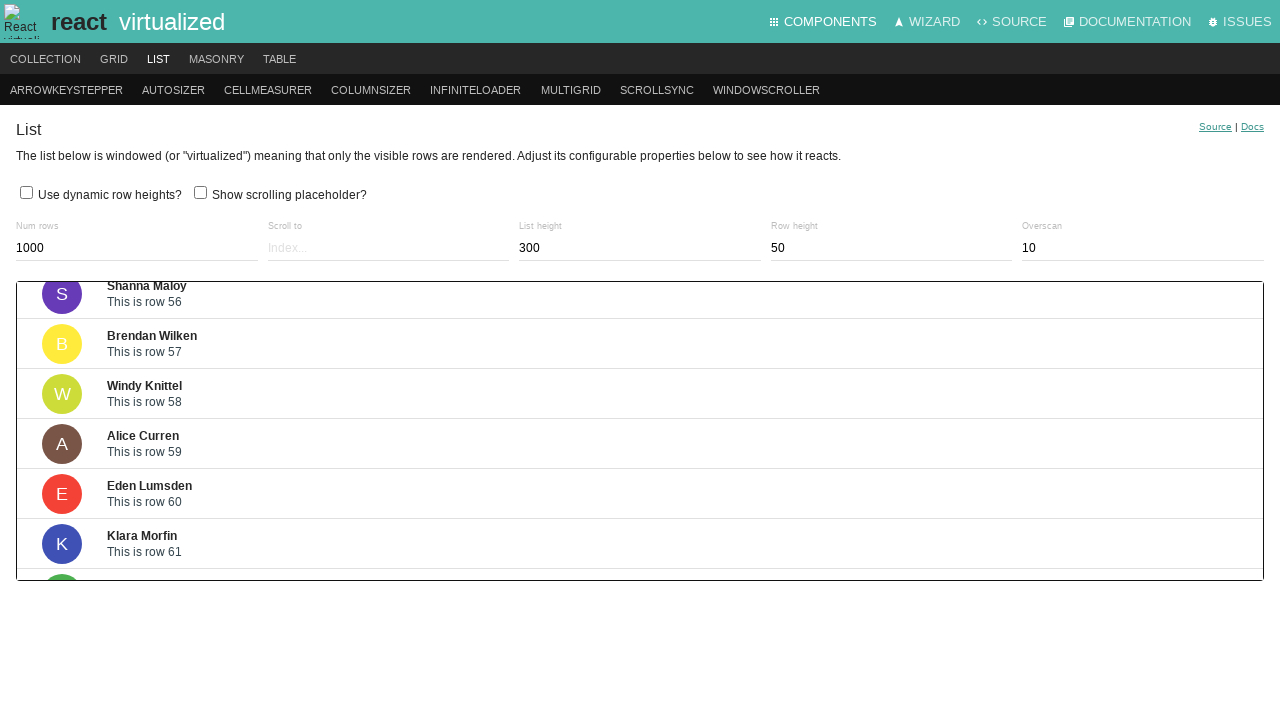

Waited 200ms for scroll animation
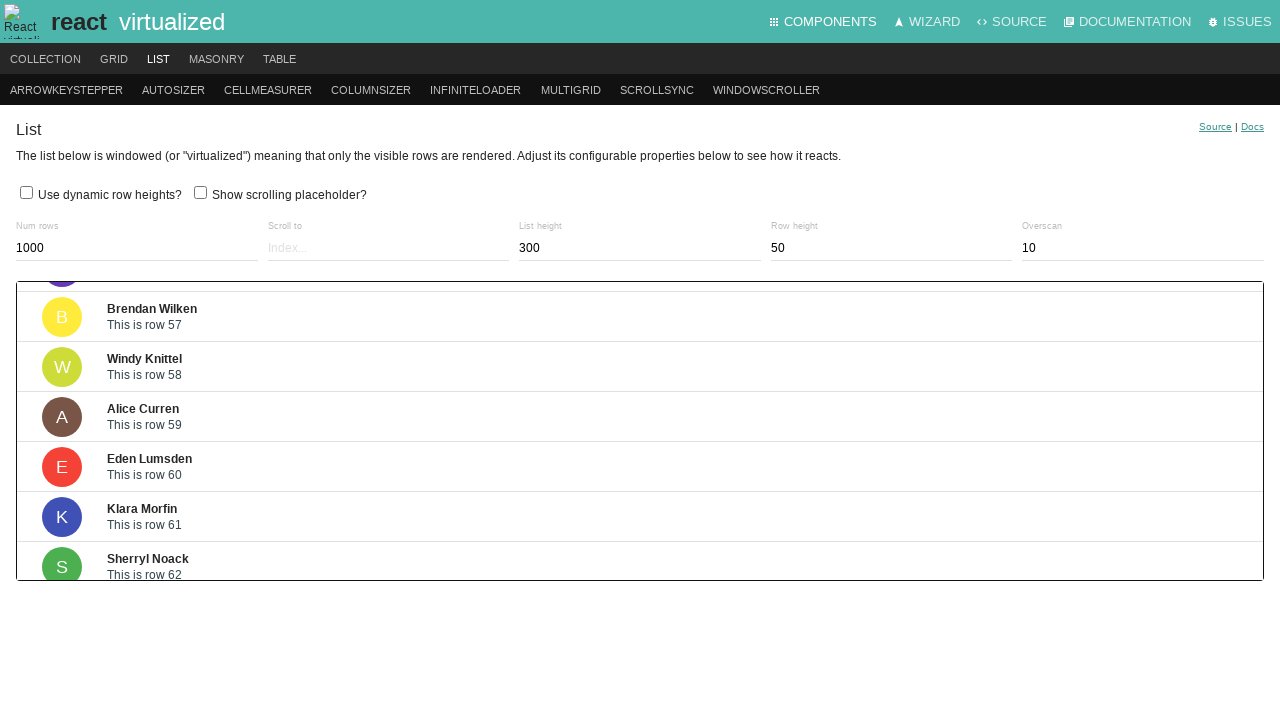

Pressed ArrowDown key to scroll down (iteration 72/200) on .ReactVirtualized__Grid__innerScrollContainer
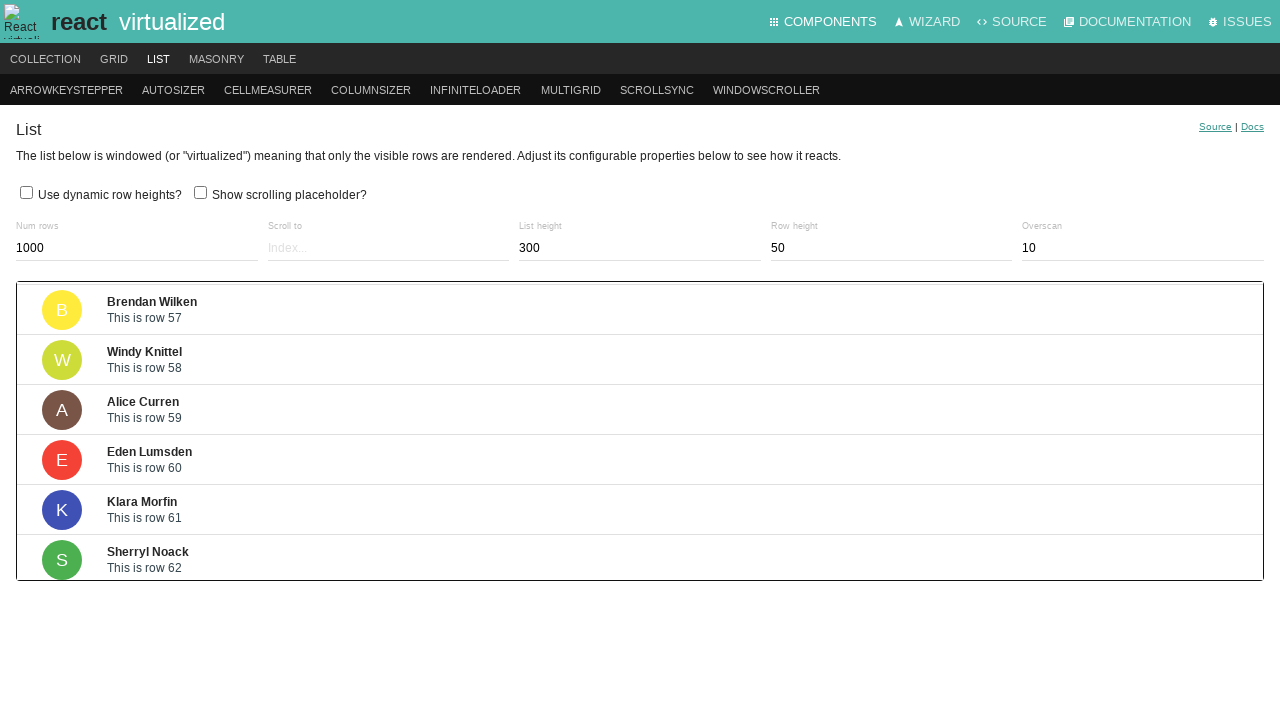

Waited 200ms for scroll animation
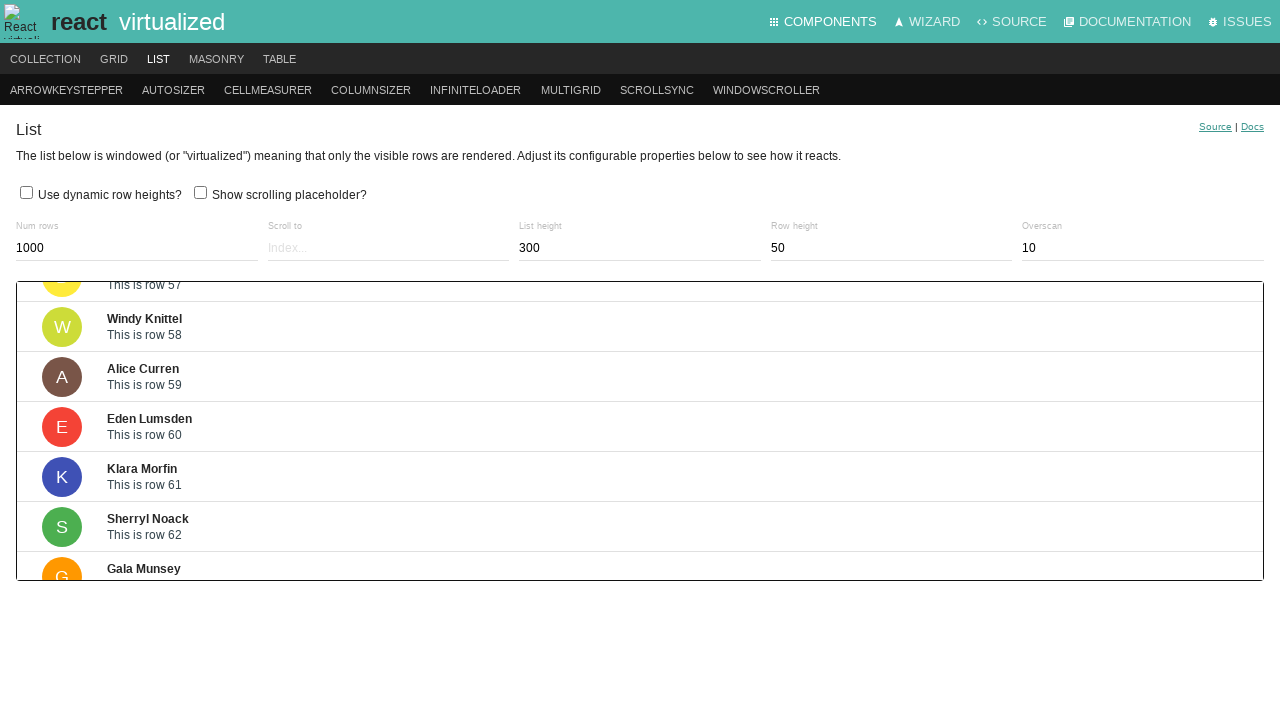

Pressed ArrowDown key to scroll down (iteration 73/200) on .ReactVirtualized__Grid__innerScrollContainer
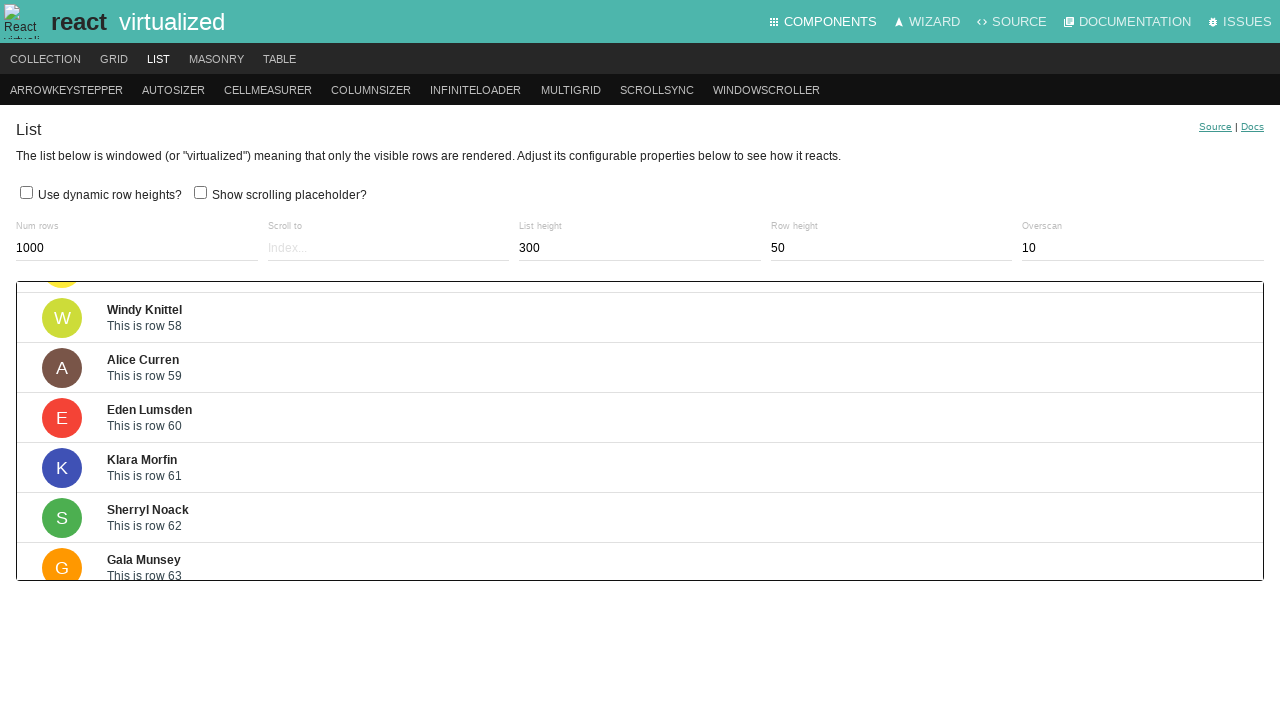

Waited 200ms for scroll animation
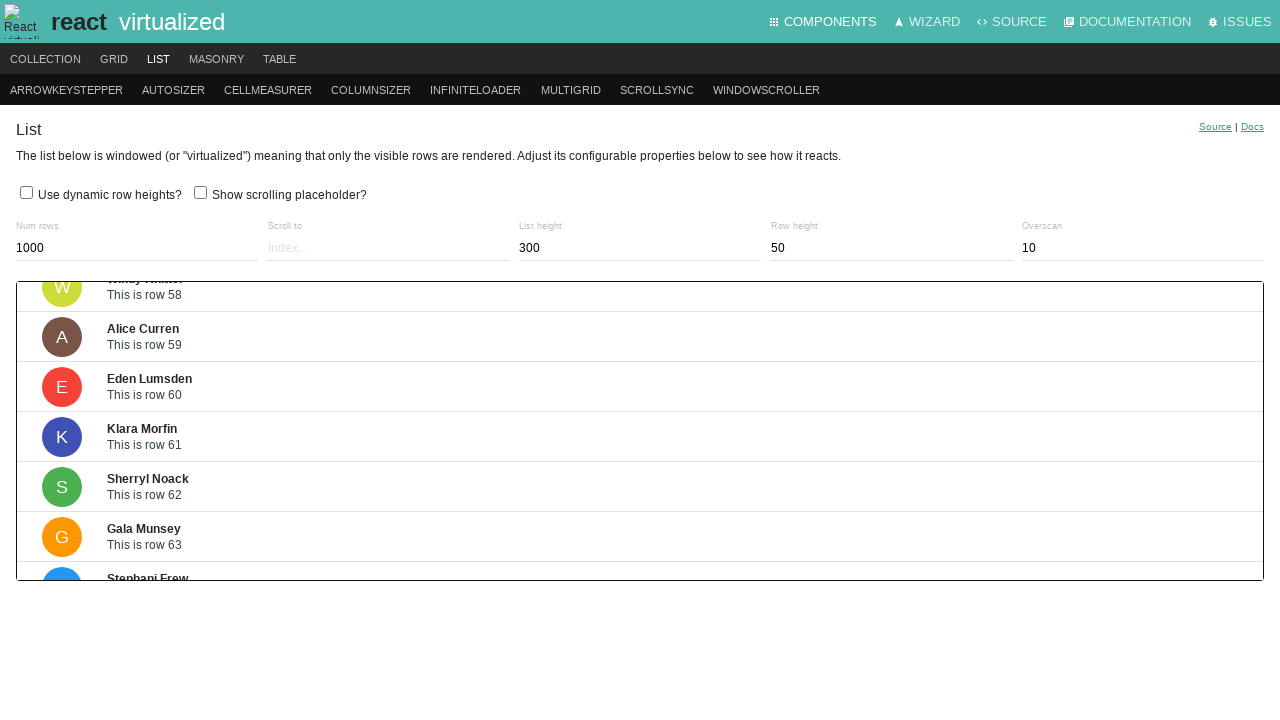

Pressed ArrowDown key to scroll down (iteration 74/200) on .ReactVirtualized__Grid__innerScrollContainer
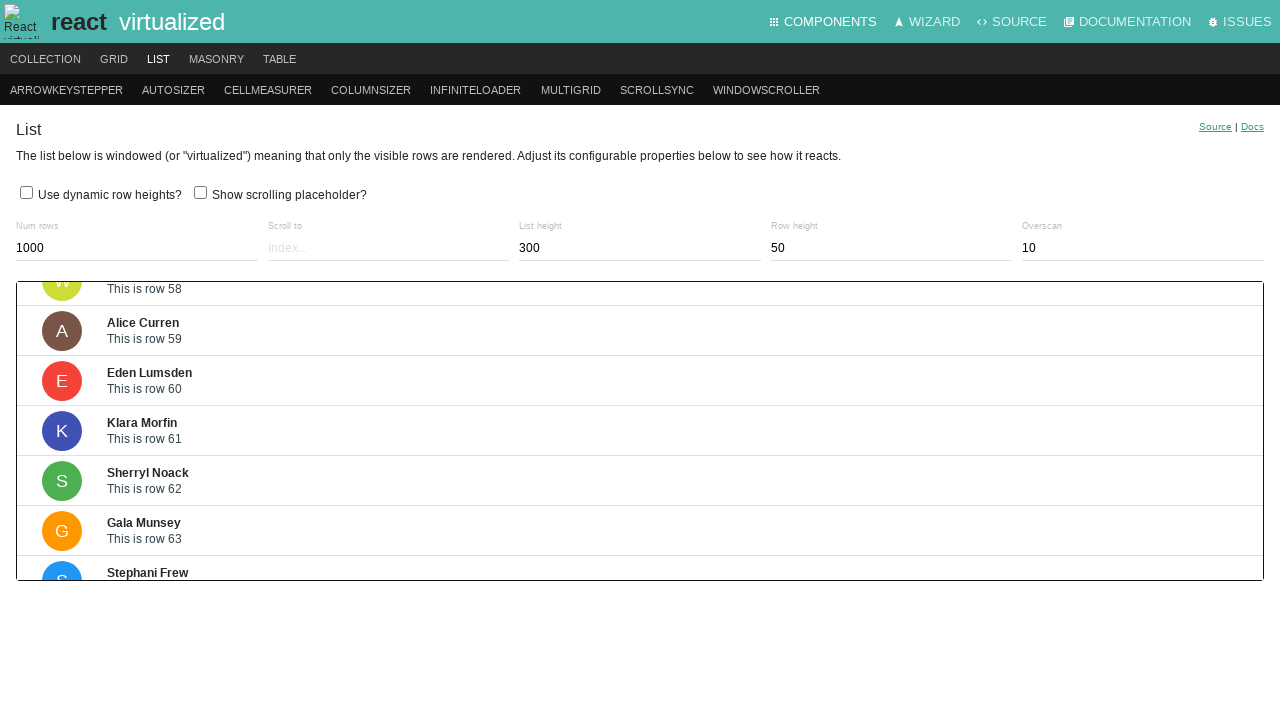

Waited 200ms for scroll animation
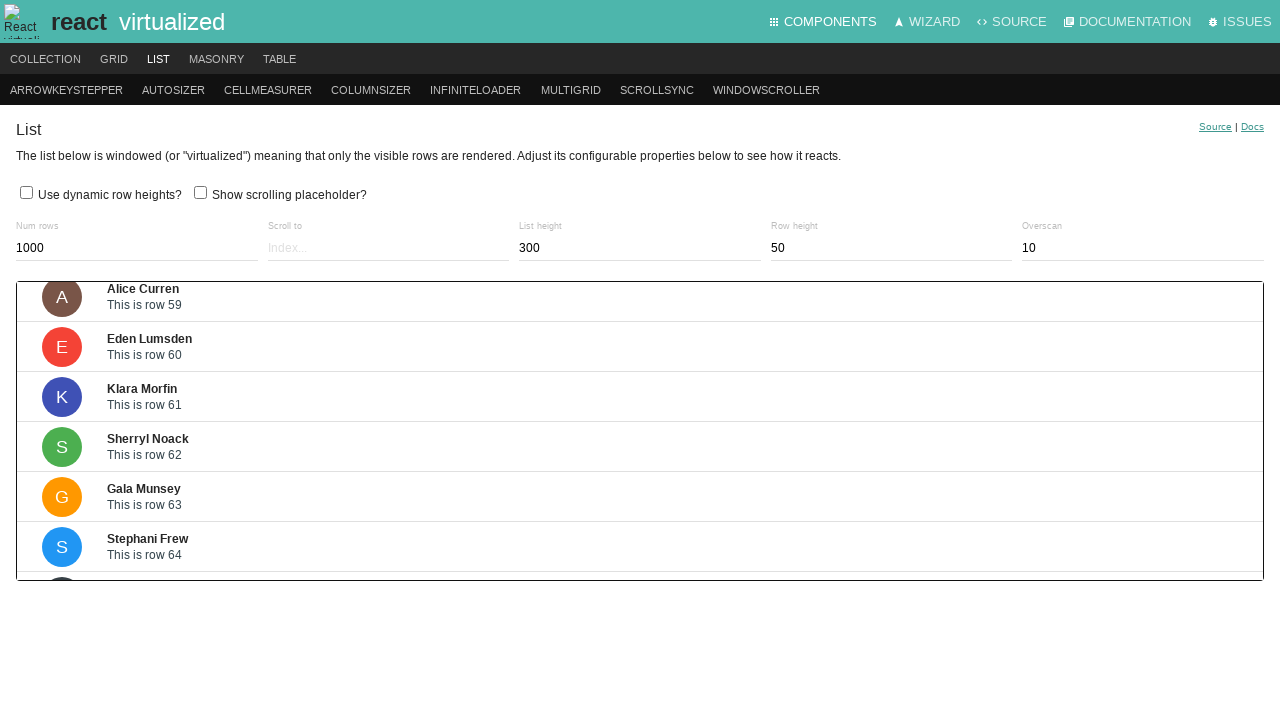

Pressed ArrowDown key to scroll down (iteration 75/200) on .ReactVirtualized__Grid__innerScrollContainer
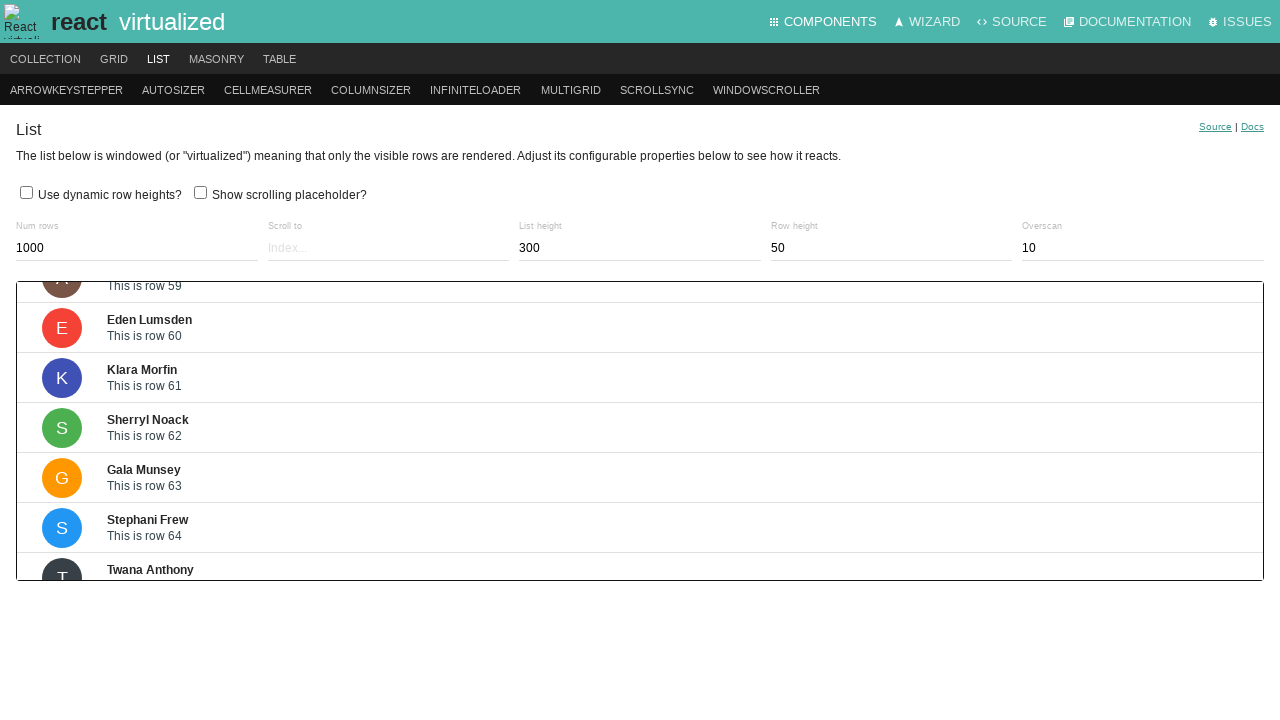

Waited 200ms for scroll animation
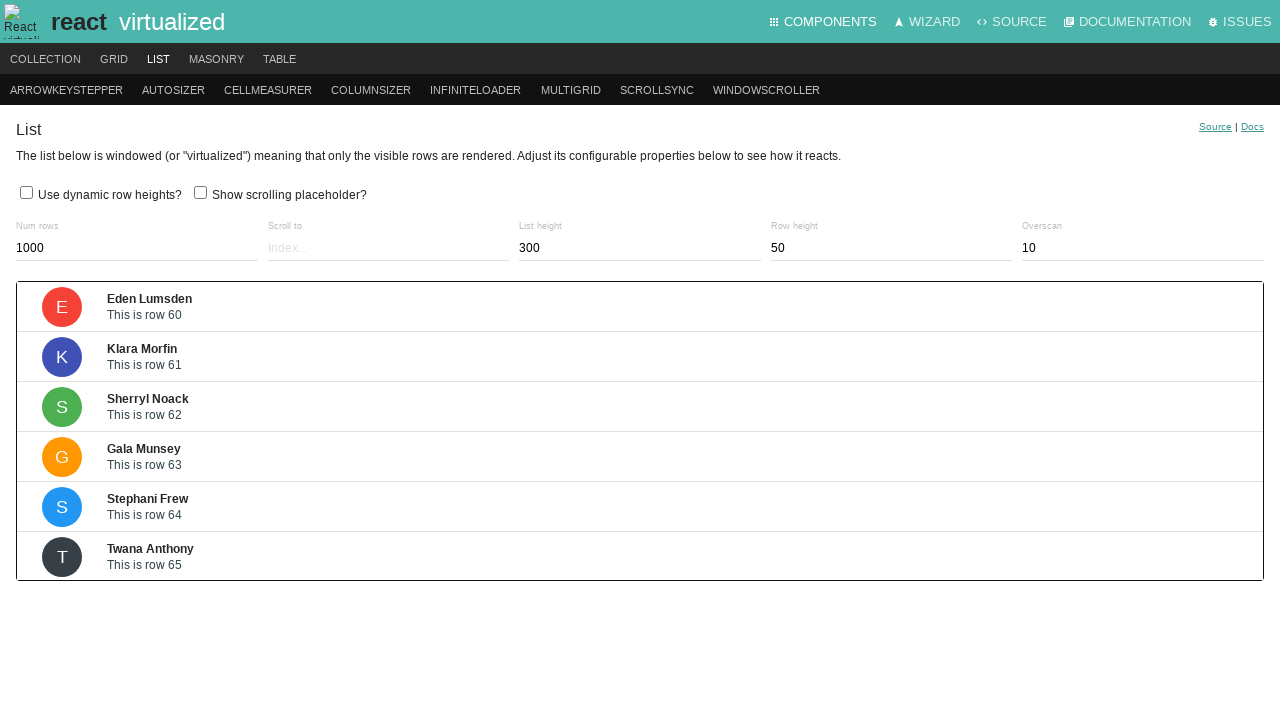

Pressed ArrowDown key to scroll down (iteration 76/200) on .ReactVirtualized__Grid__innerScrollContainer
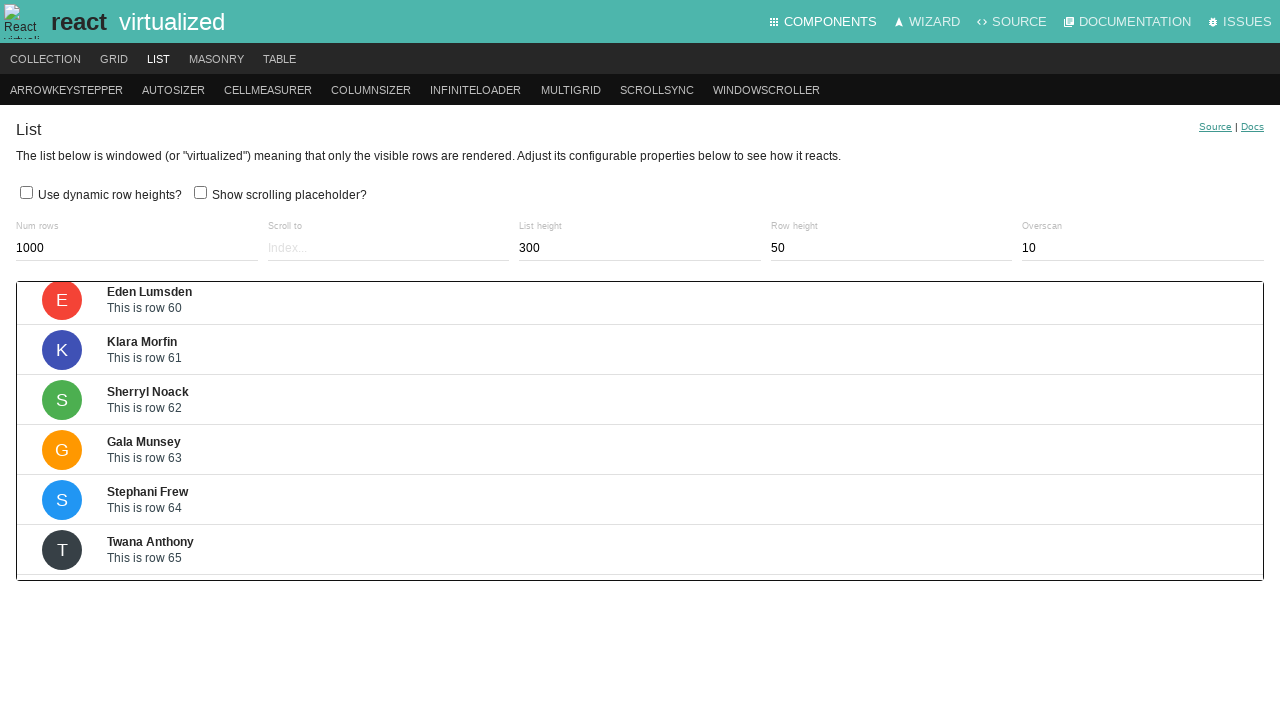

Waited 200ms for scroll animation
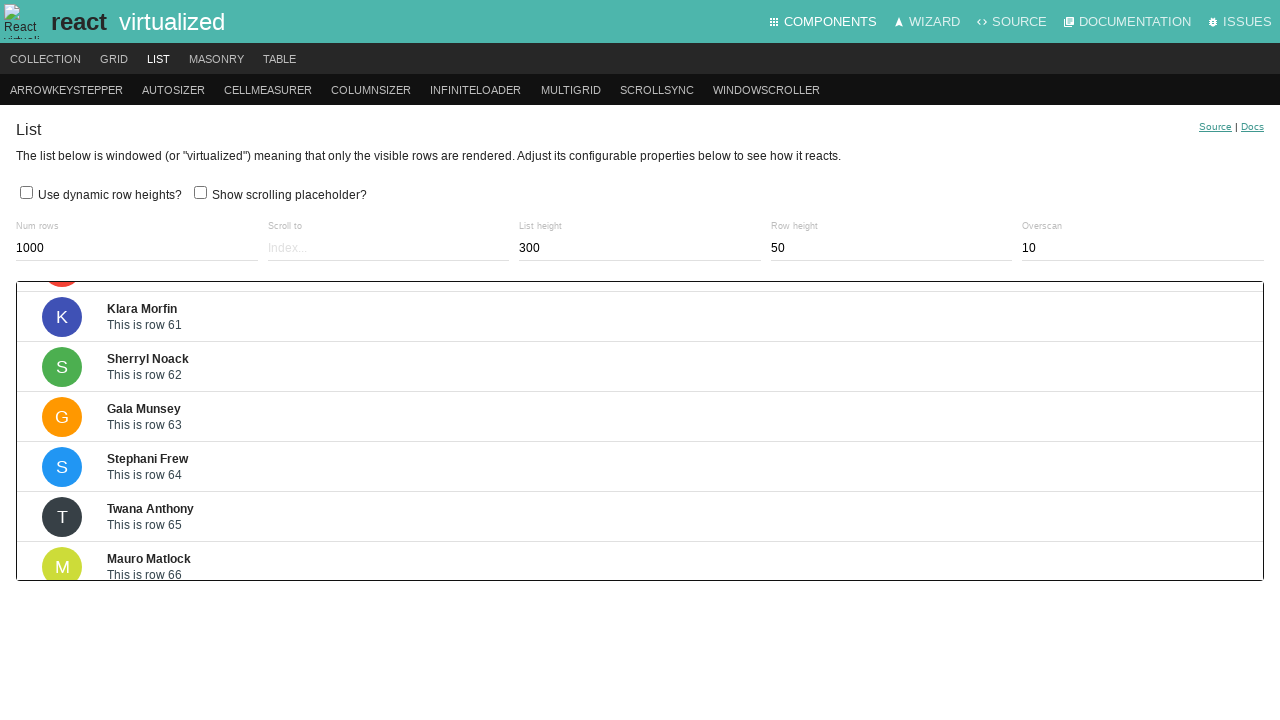

Pressed ArrowDown key to scroll down (iteration 77/200) on .ReactVirtualized__Grid__innerScrollContainer
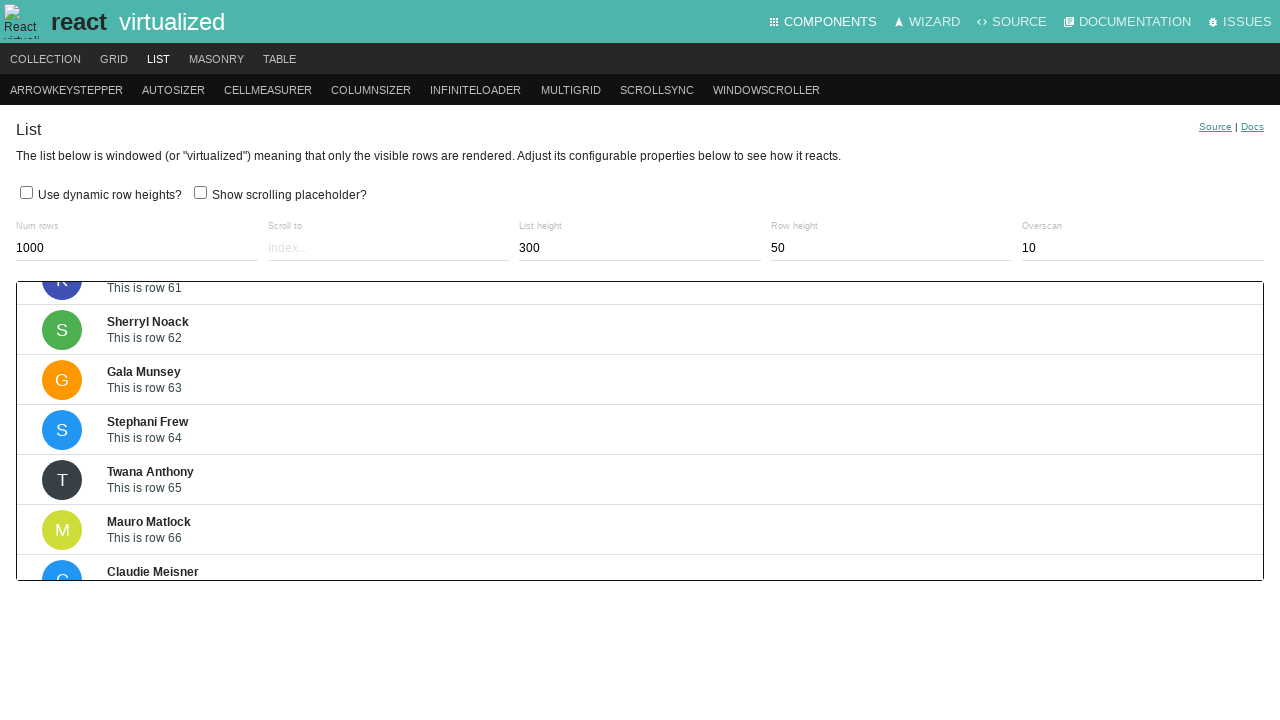

Waited 200ms for scroll animation
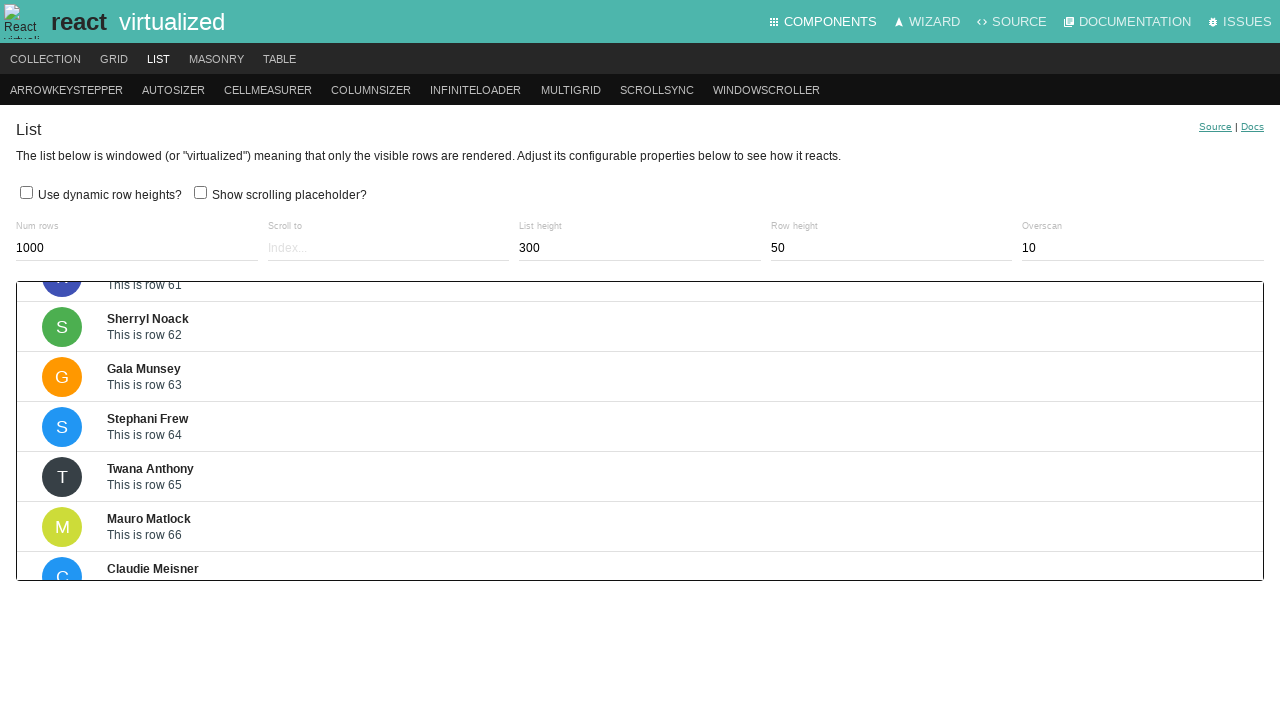

Pressed ArrowDown key to scroll down (iteration 78/200) on .ReactVirtualized__Grid__innerScrollContainer
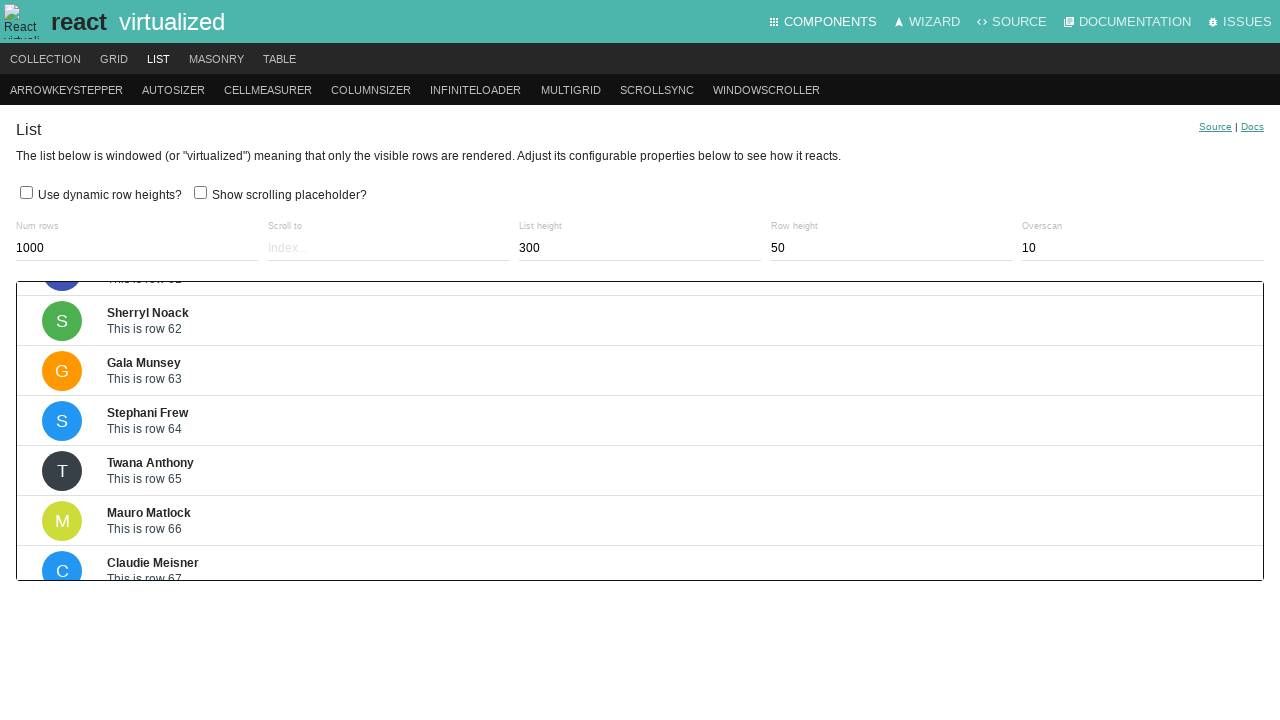

Waited 200ms for scroll animation
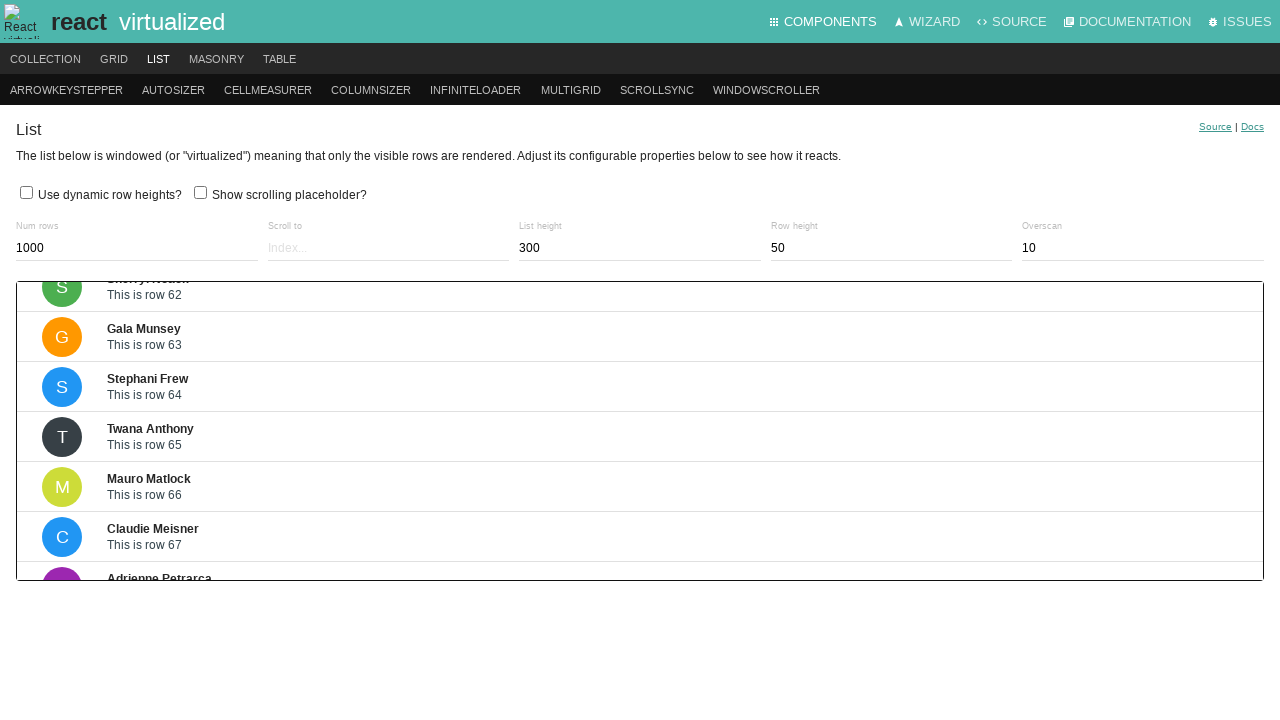

Pressed ArrowDown key to scroll down (iteration 79/200) on .ReactVirtualized__Grid__innerScrollContainer
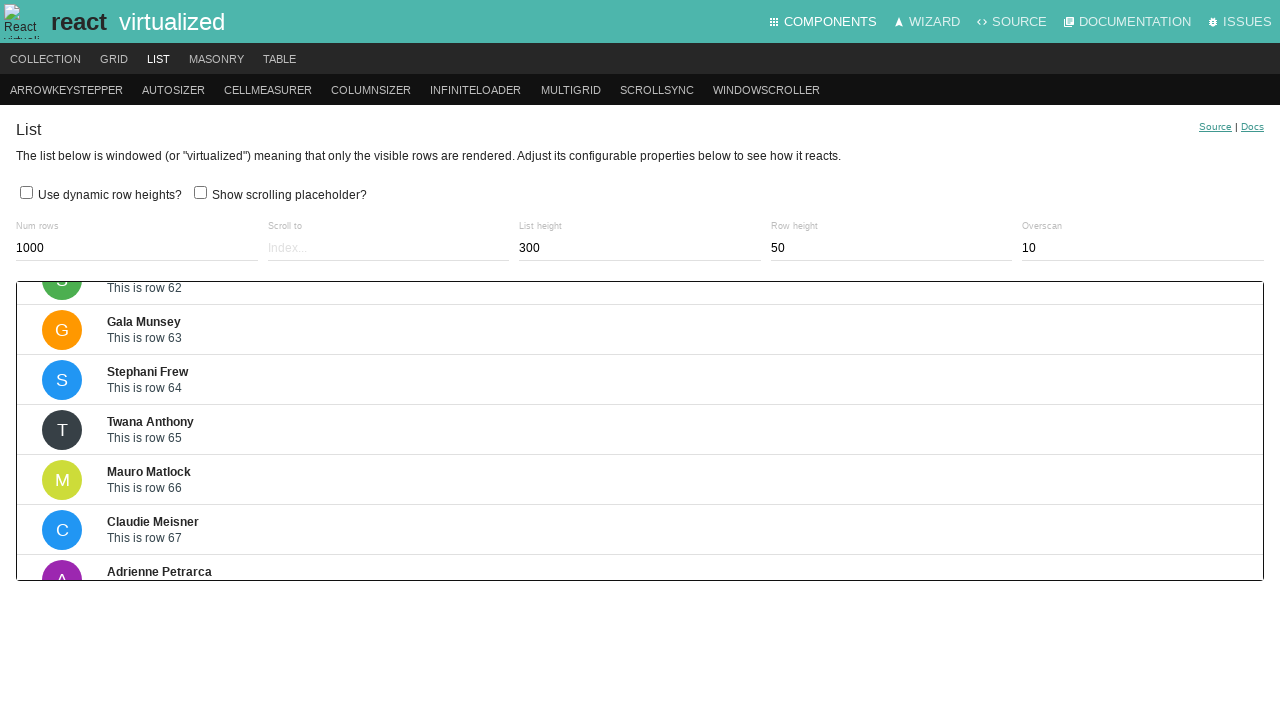

Waited 200ms for scroll animation
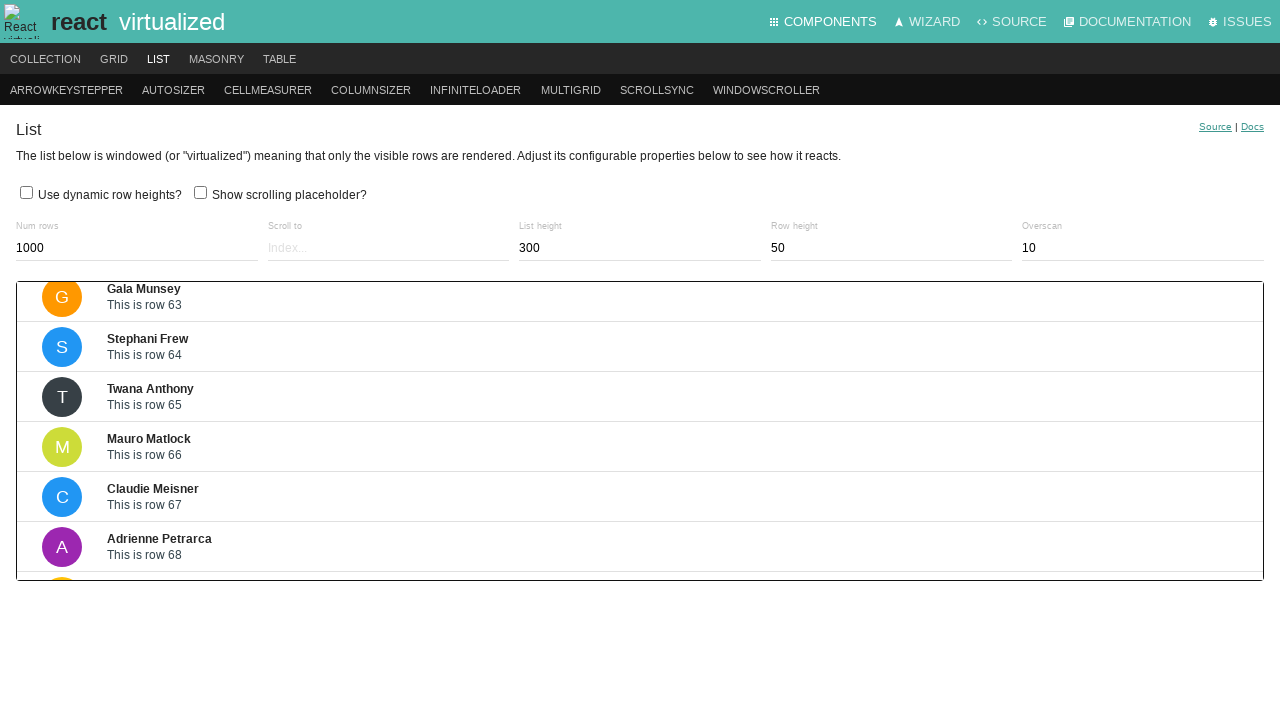

Pressed ArrowDown key to scroll down (iteration 80/200) on .ReactVirtualized__Grid__innerScrollContainer
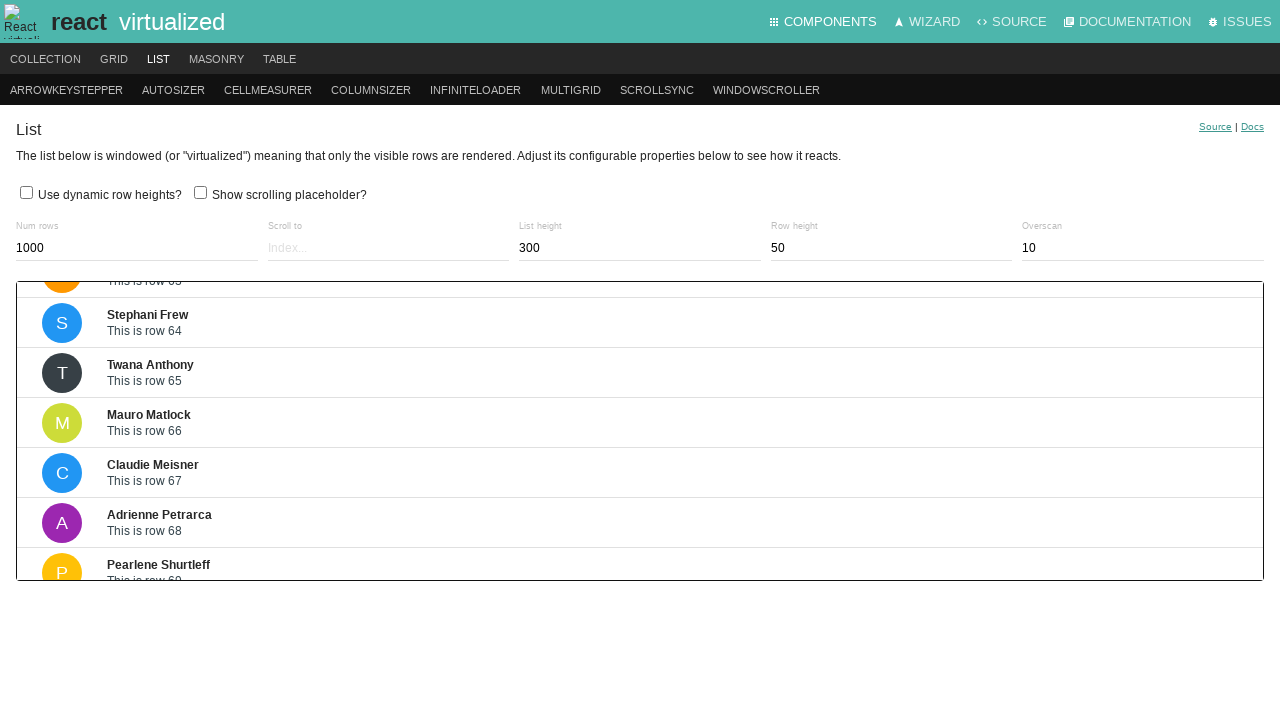

Waited 200ms for scroll animation
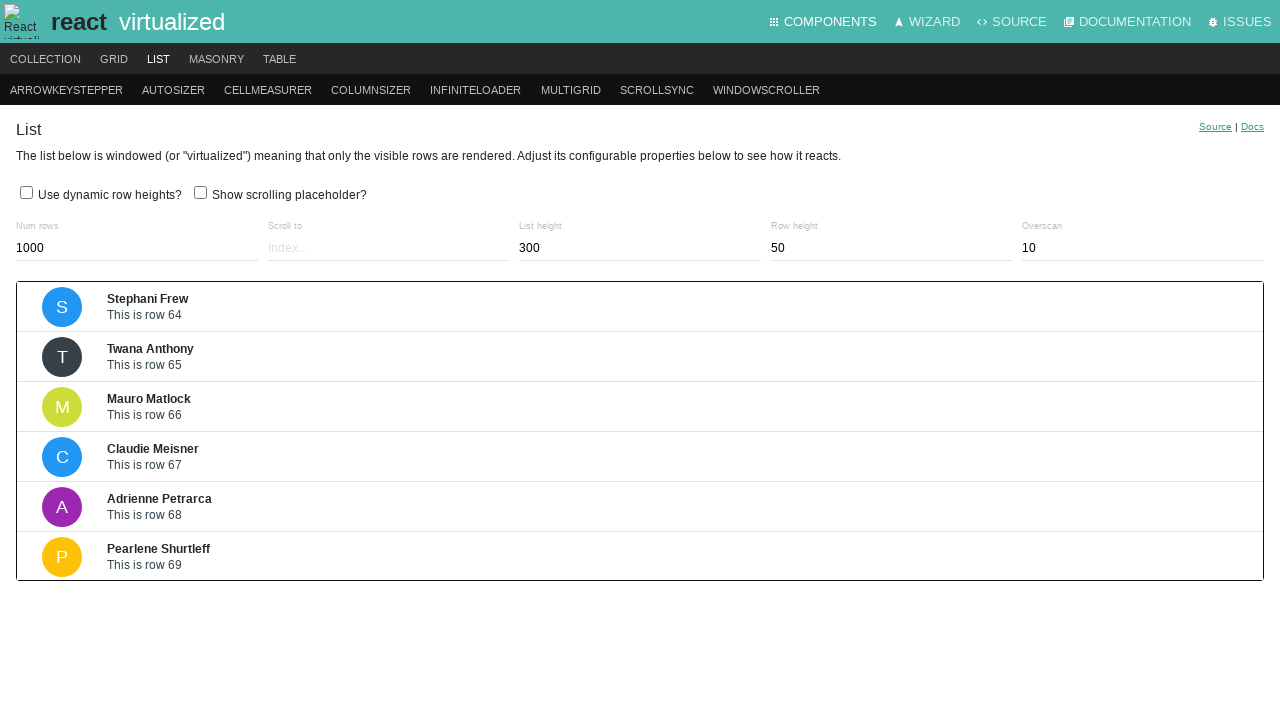

Pressed ArrowDown key to scroll down (iteration 81/200) on .ReactVirtualized__Grid__innerScrollContainer
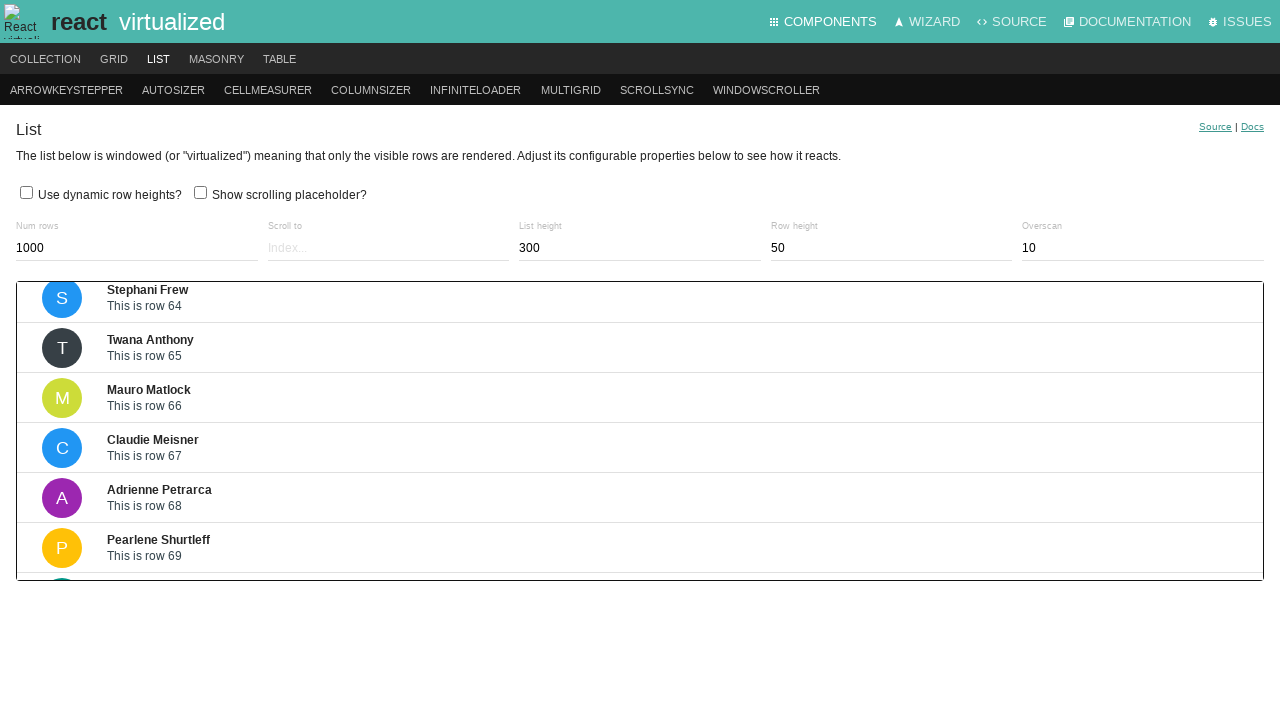

Waited 200ms for scroll animation
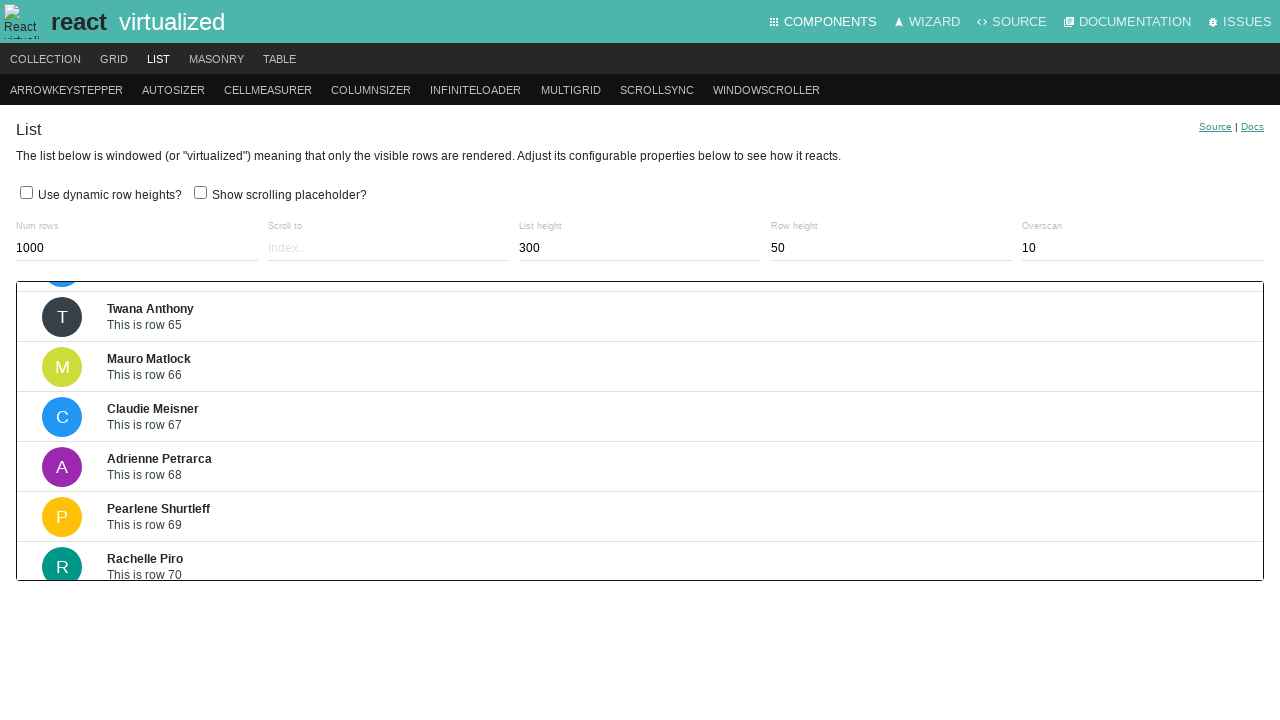

Pressed ArrowDown key to scroll down (iteration 82/200) on .ReactVirtualized__Grid__innerScrollContainer
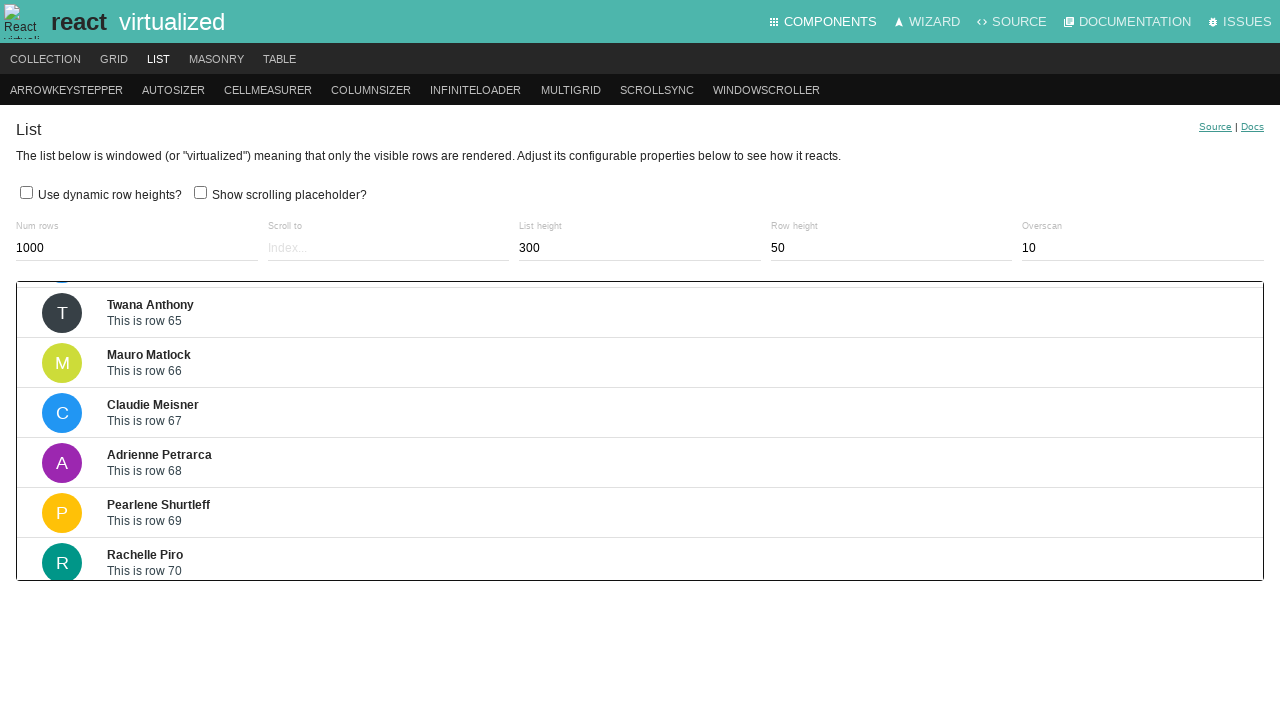

Waited 200ms for scroll animation
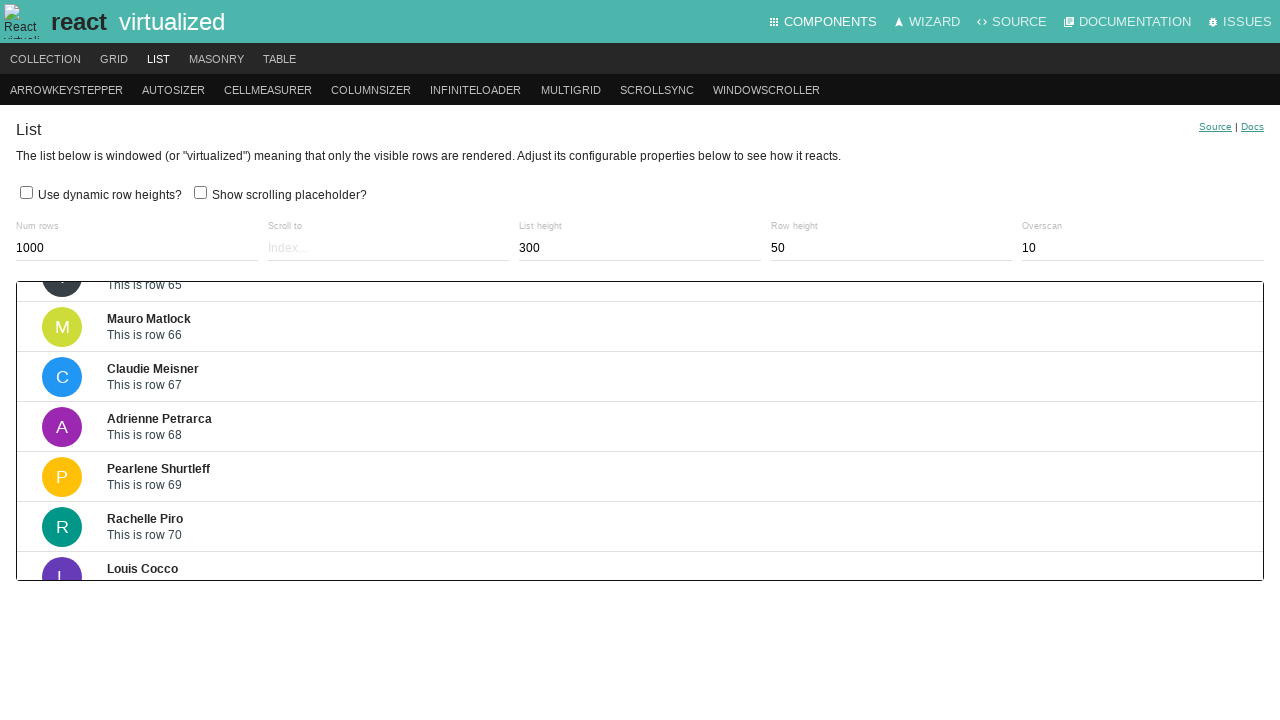

Pressed ArrowDown key to scroll down (iteration 83/200) on .ReactVirtualized__Grid__innerScrollContainer
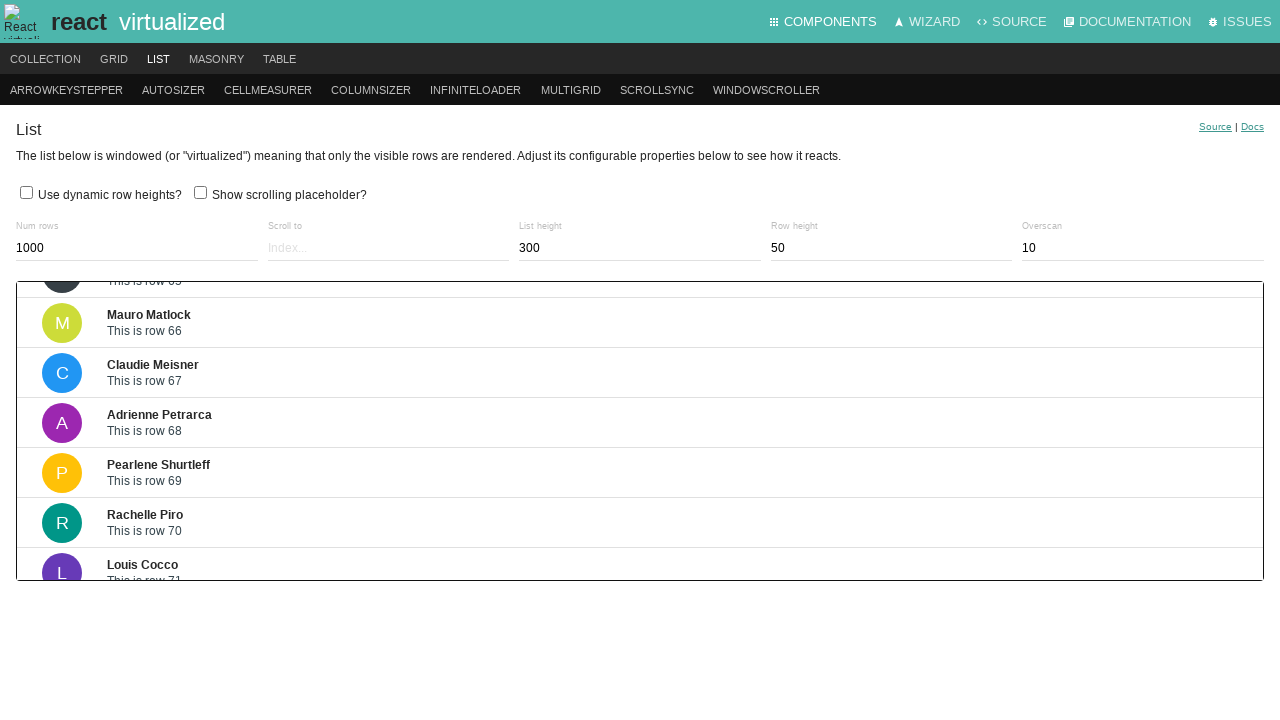

Waited 200ms for scroll animation
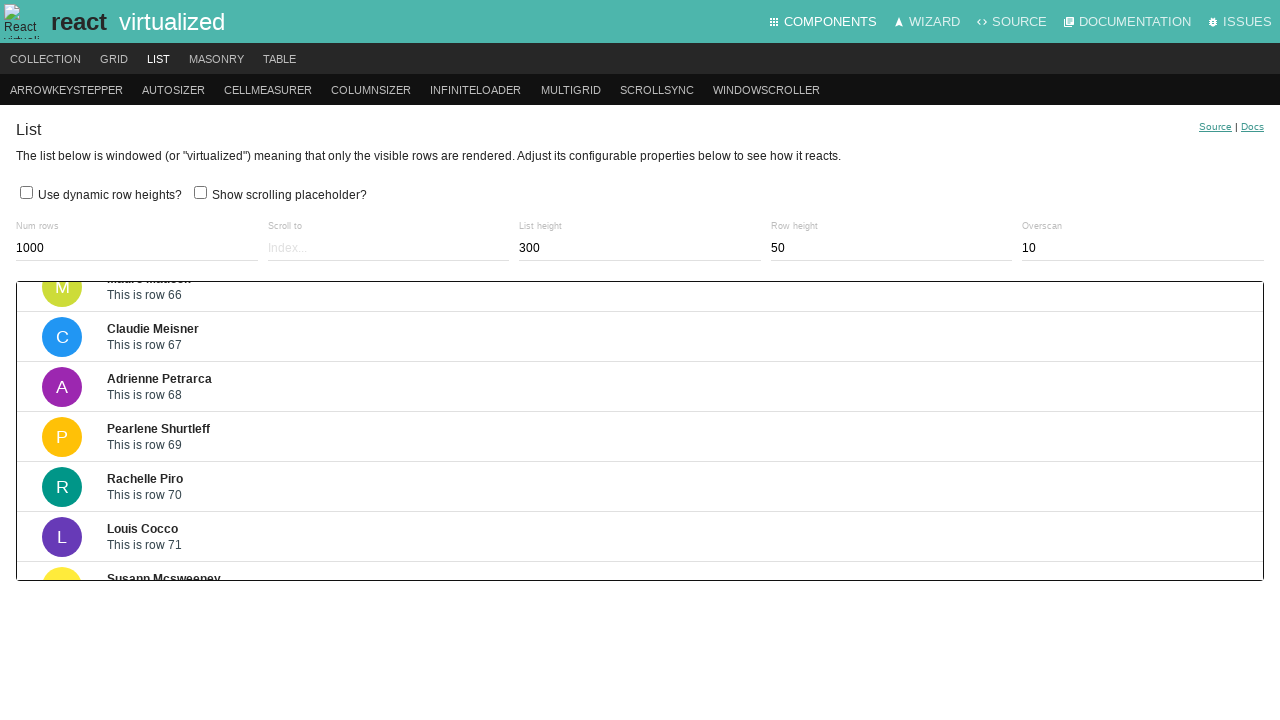

Pressed ArrowDown key to scroll down (iteration 84/200) on .ReactVirtualized__Grid__innerScrollContainer
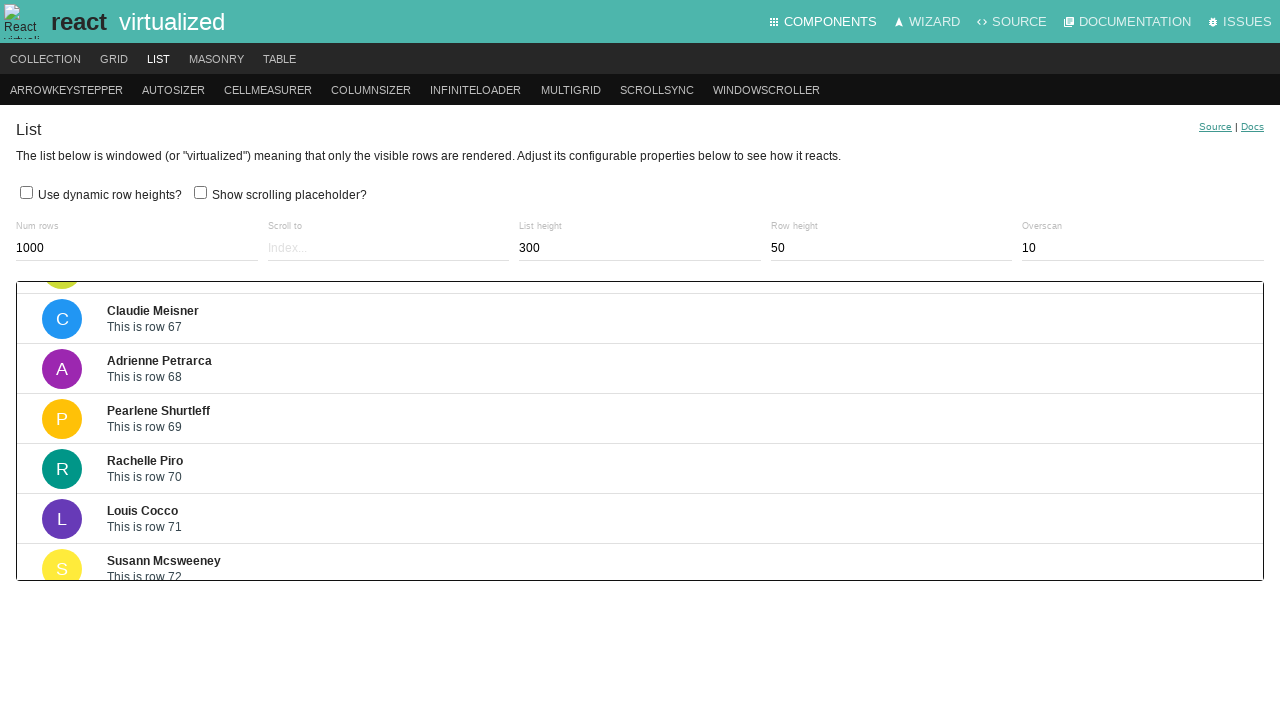

Waited 200ms for scroll animation
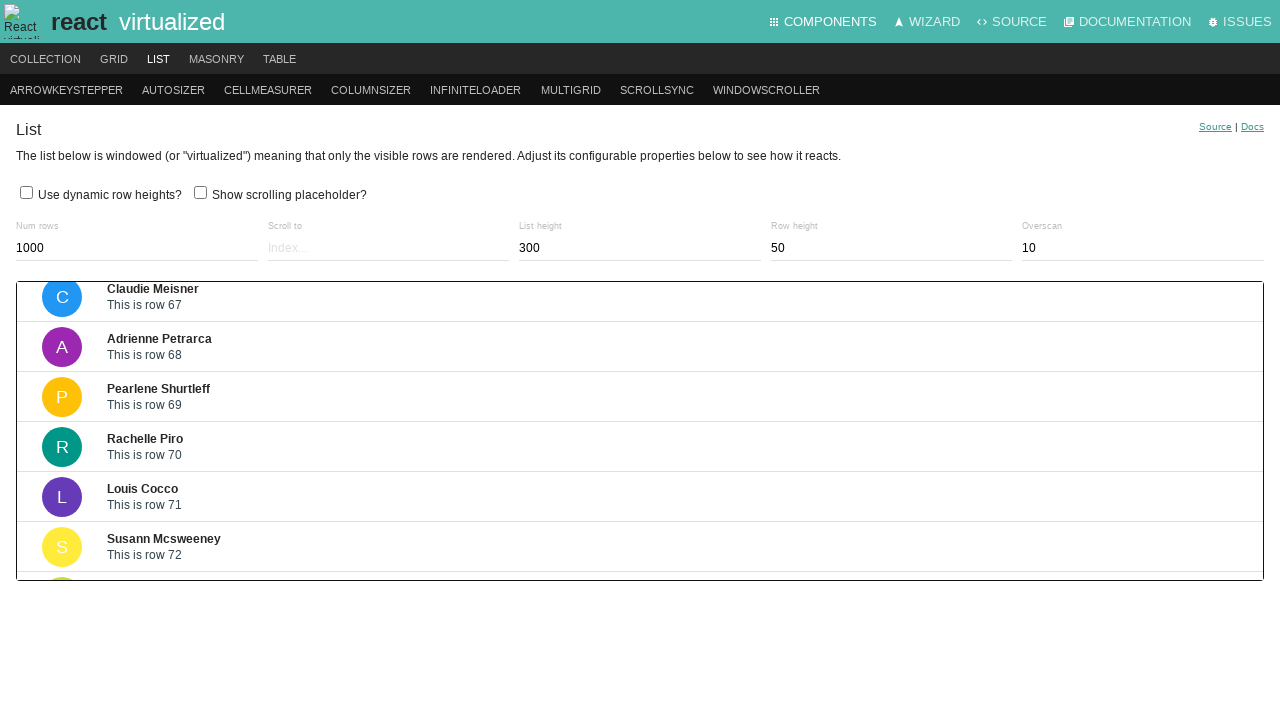

Pressed ArrowDown key to scroll down (iteration 85/200) on .ReactVirtualized__Grid__innerScrollContainer
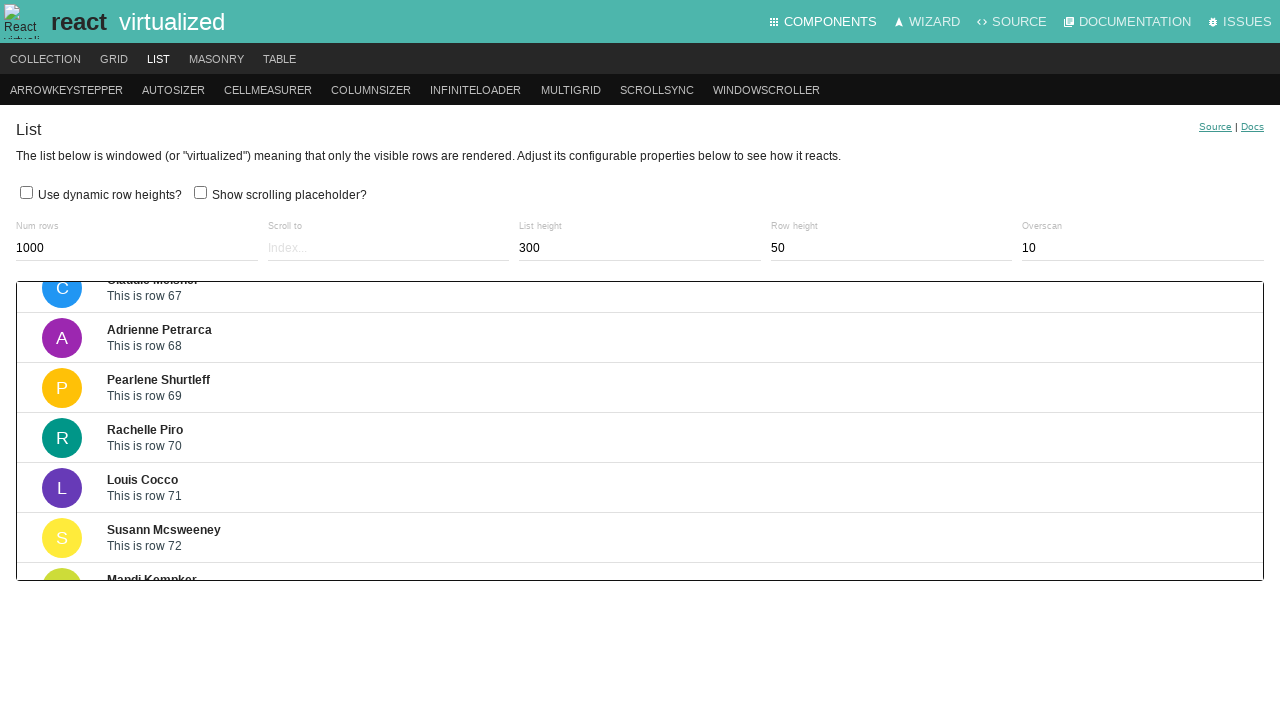

Waited 200ms for scroll animation
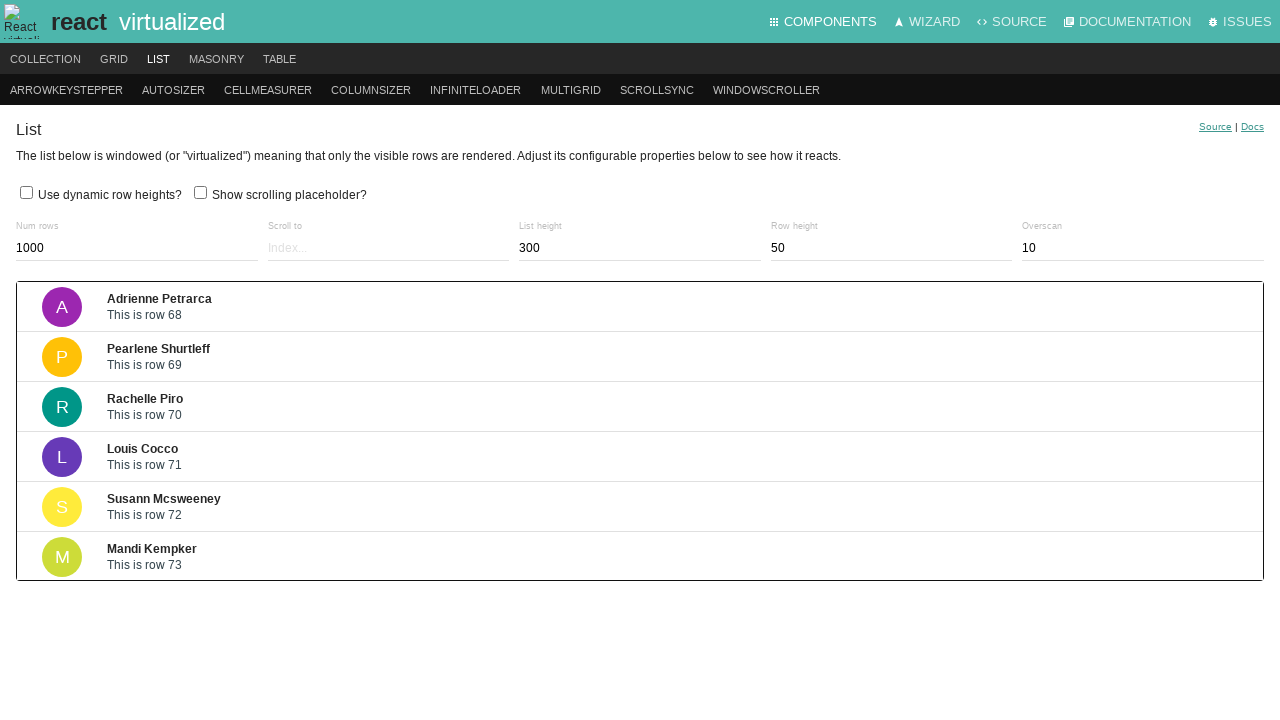

Pressed ArrowDown key to scroll down (iteration 86/200) on .ReactVirtualized__Grid__innerScrollContainer
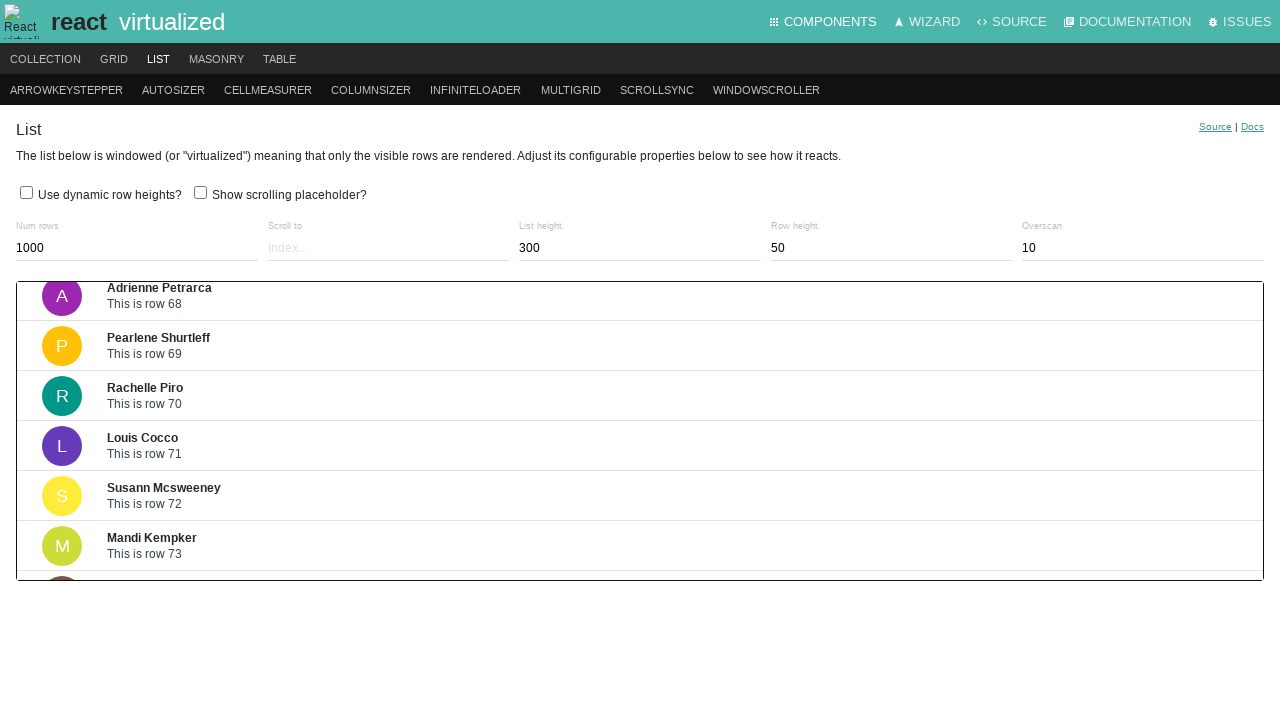

Waited 200ms for scroll animation
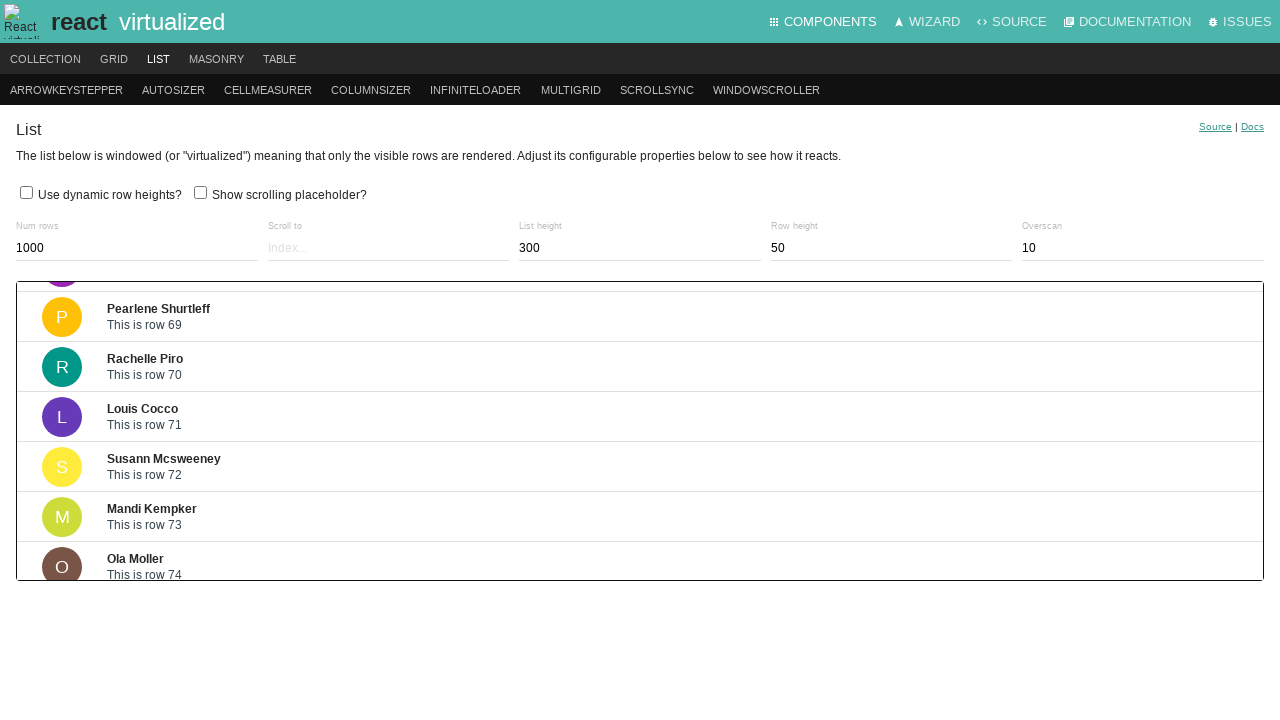

Pressed ArrowDown key to scroll down (iteration 87/200) on .ReactVirtualized__Grid__innerScrollContainer
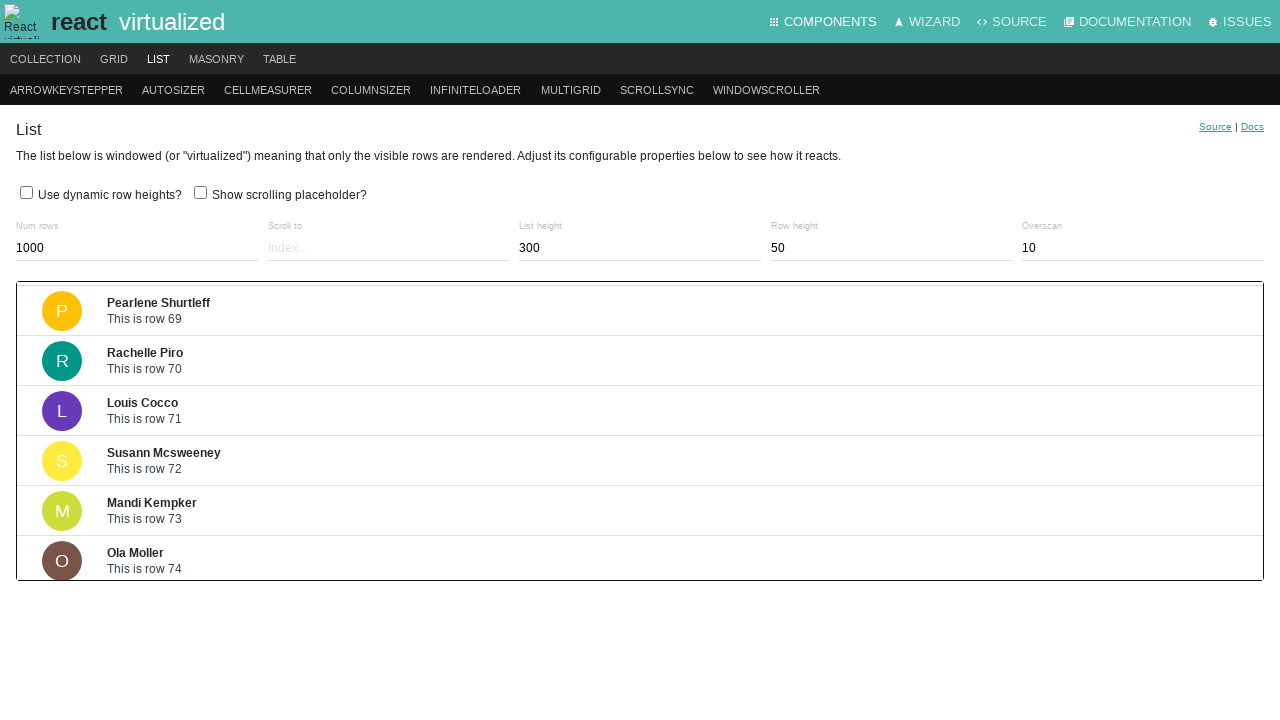

Waited 200ms for scroll animation
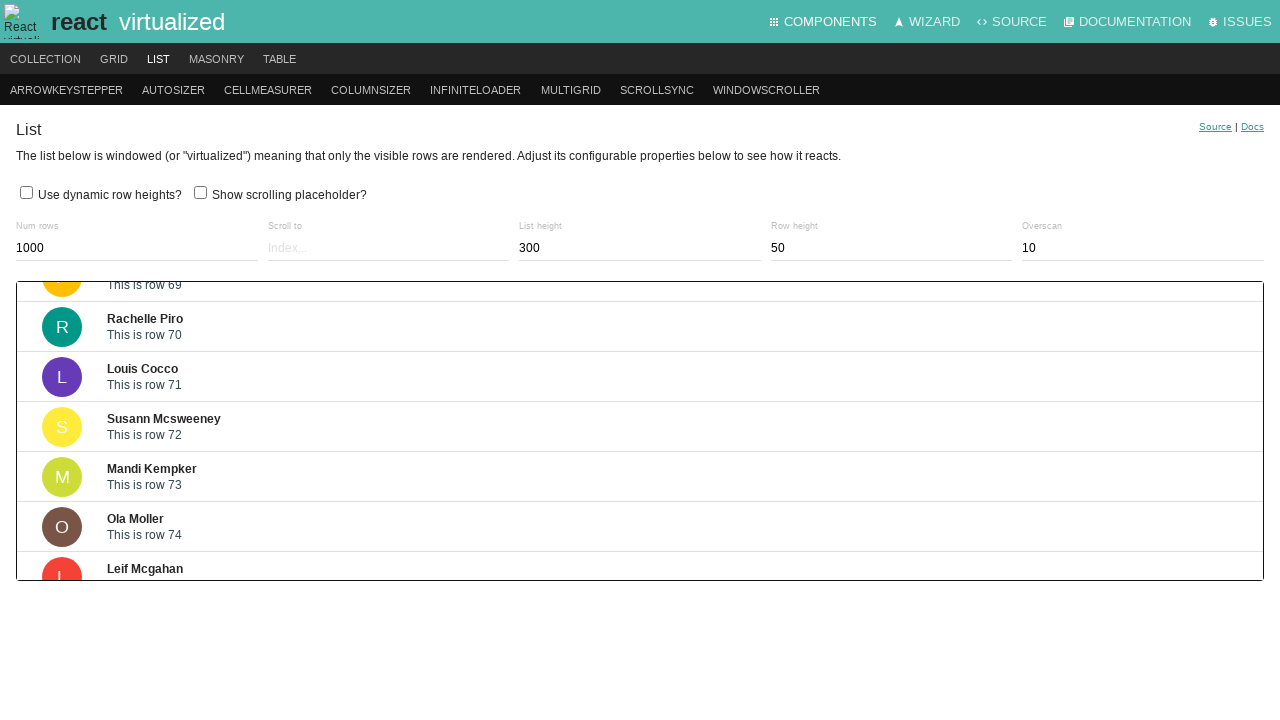

Pressed ArrowDown key to scroll down (iteration 88/200) on .ReactVirtualized__Grid__innerScrollContainer
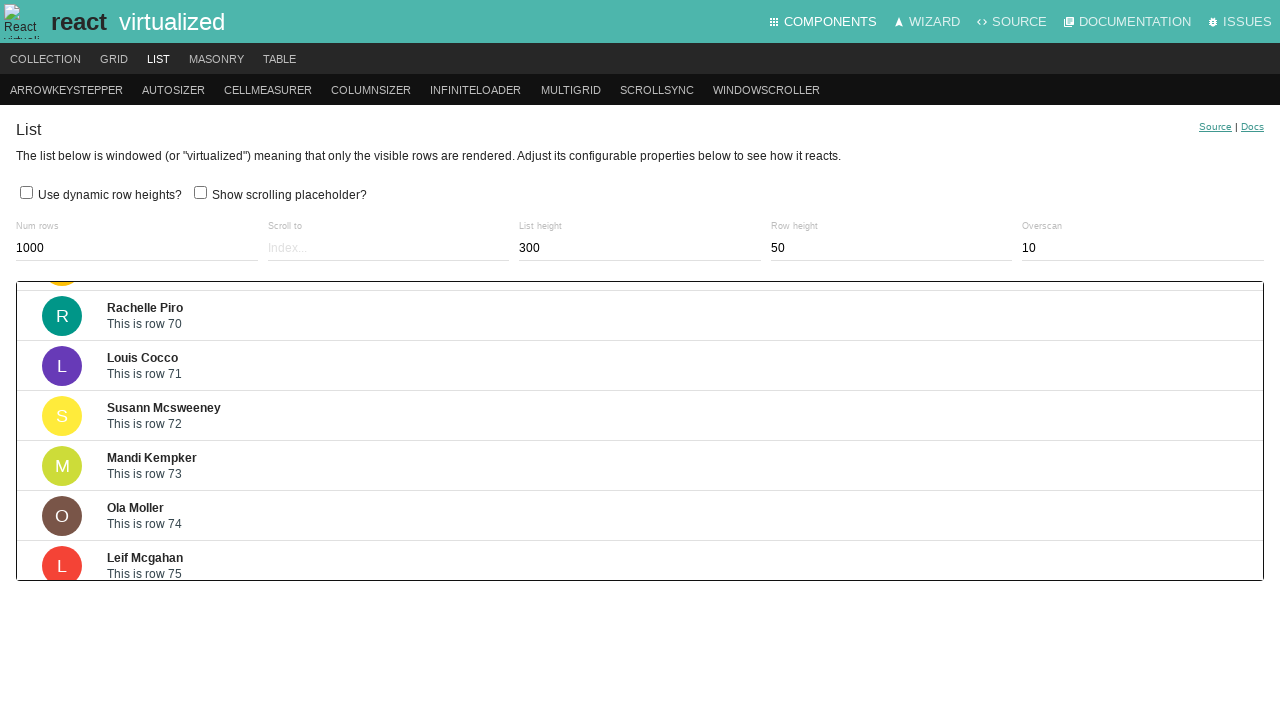

Waited 200ms for scroll animation
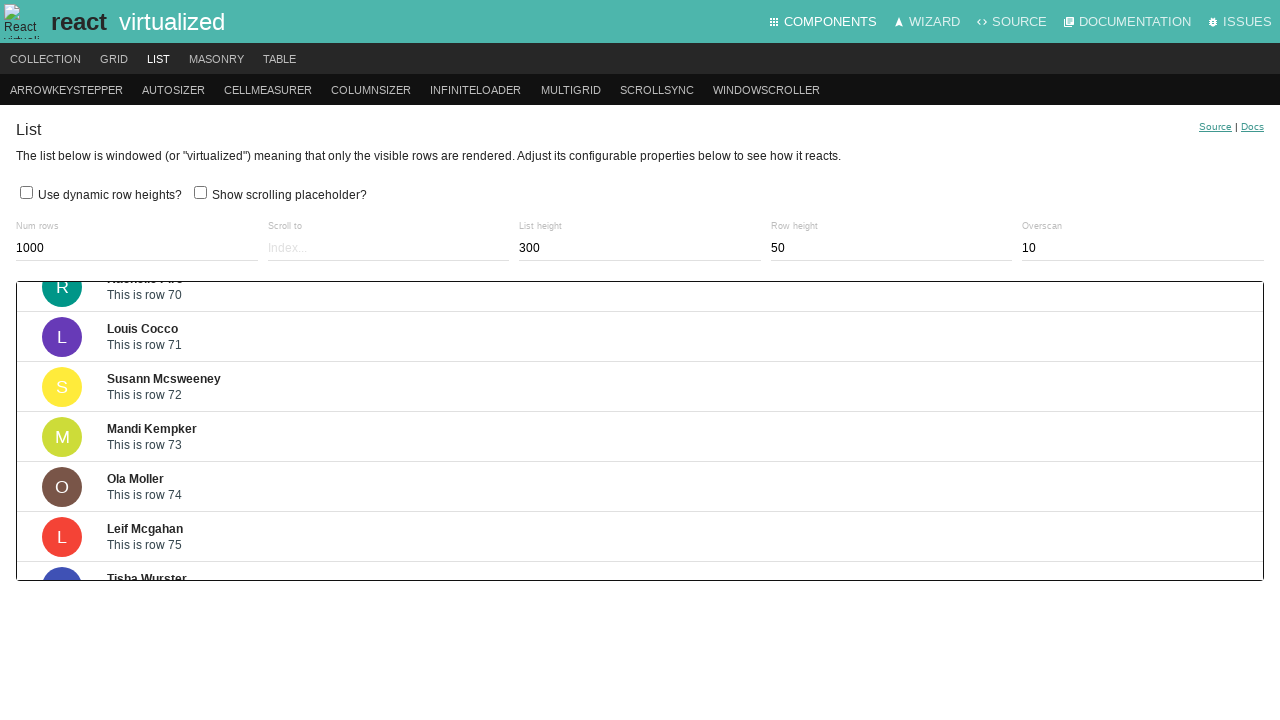

Pressed ArrowDown key to scroll down (iteration 89/200) on .ReactVirtualized__Grid__innerScrollContainer
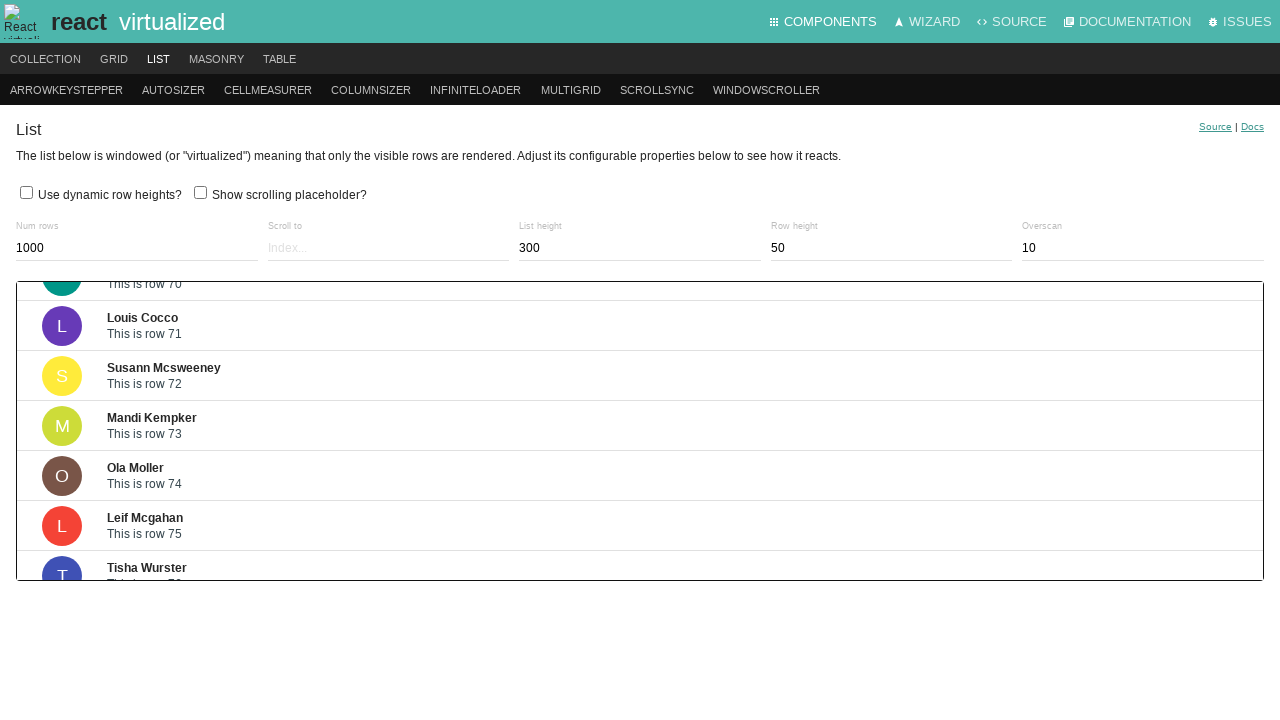

Waited 200ms for scroll animation
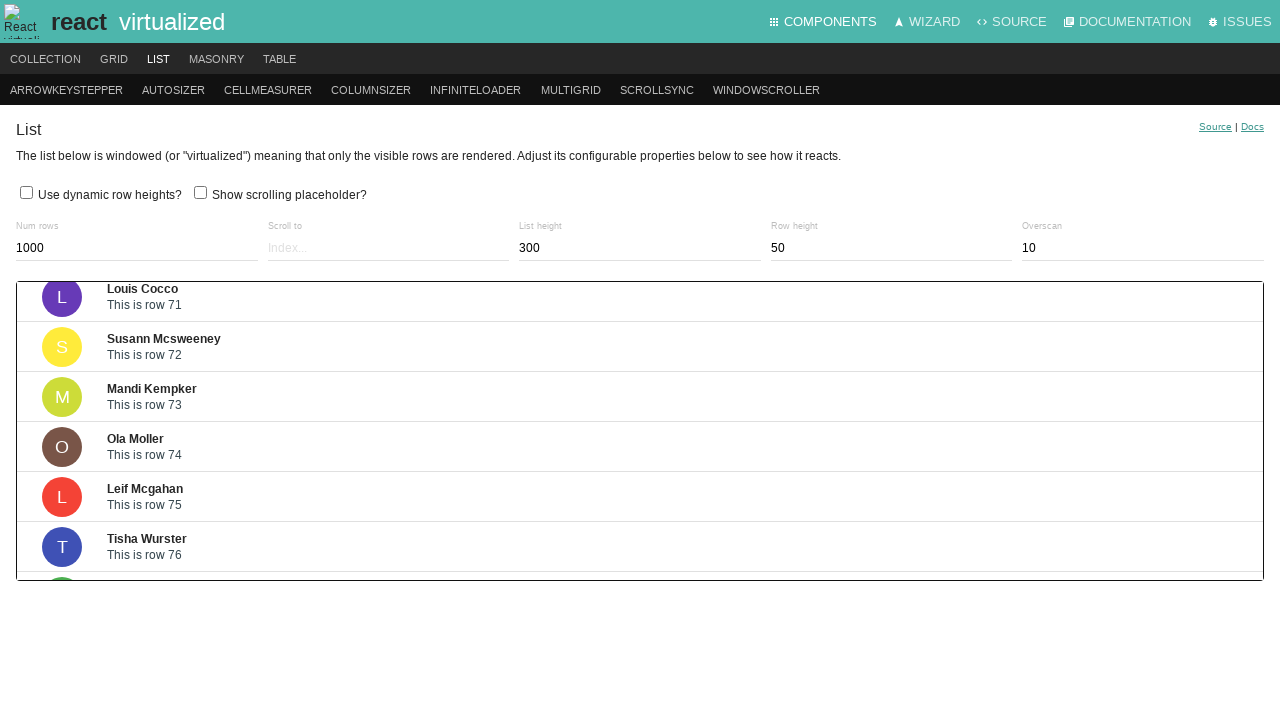

Pressed ArrowDown key to scroll down (iteration 90/200) on .ReactVirtualized__Grid__innerScrollContainer
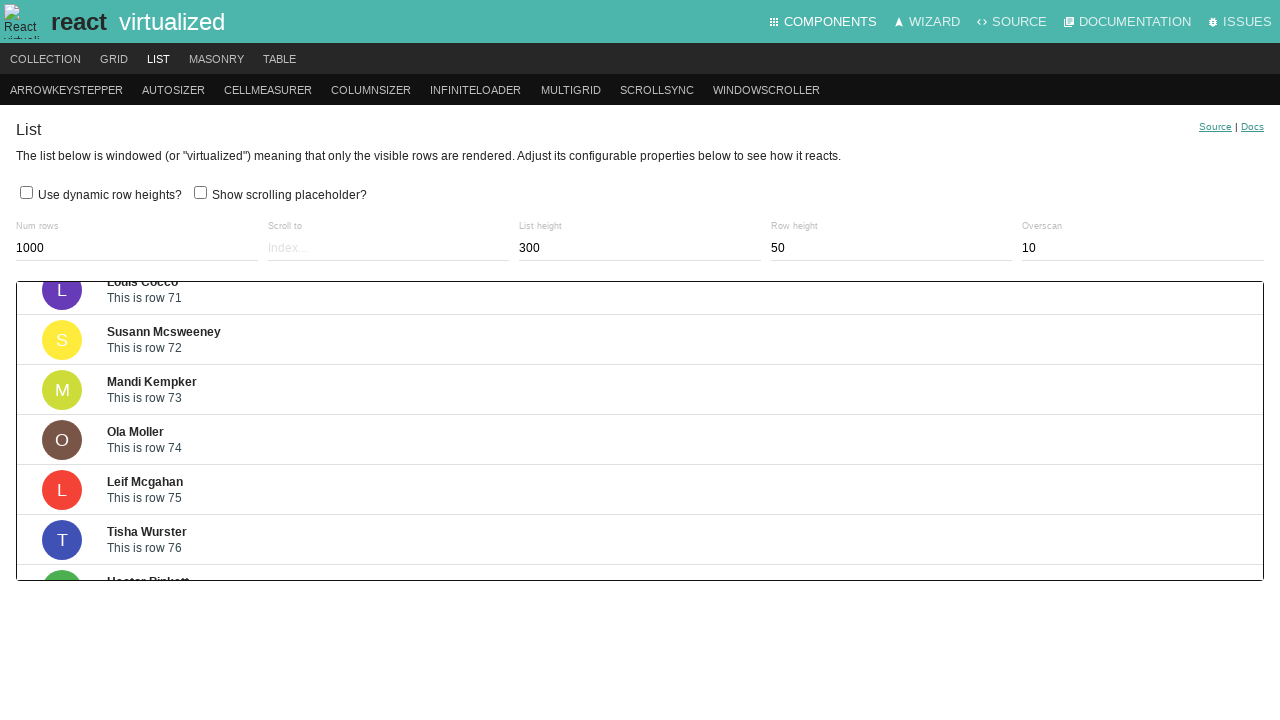

Waited 200ms for scroll animation
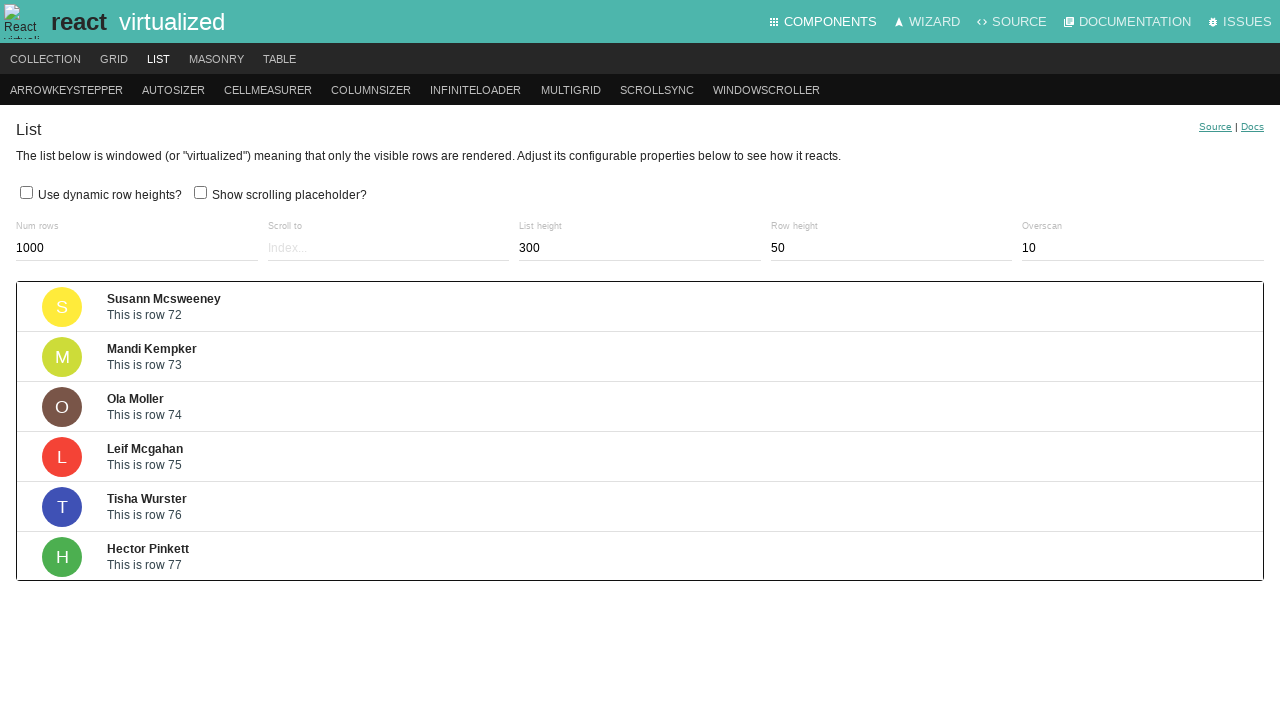

Pressed ArrowDown key to scroll down (iteration 91/200) on .ReactVirtualized__Grid__innerScrollContainer
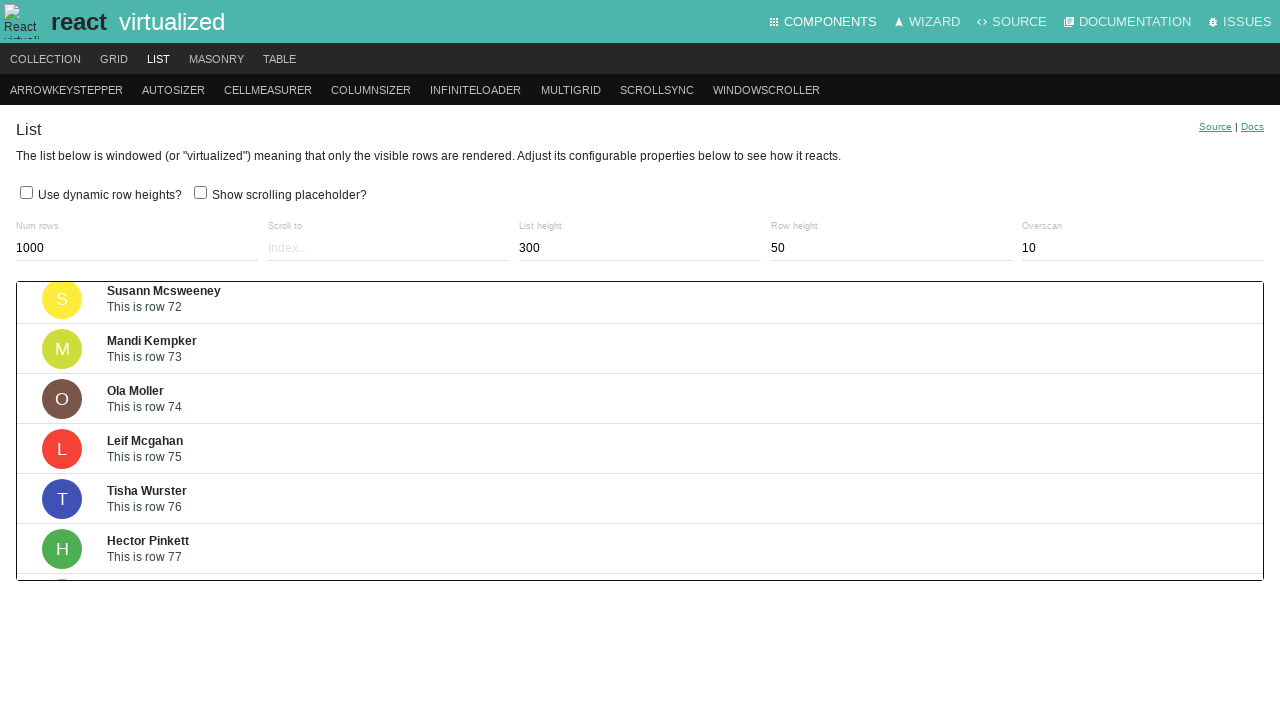

Waited 200ms for scroll animation
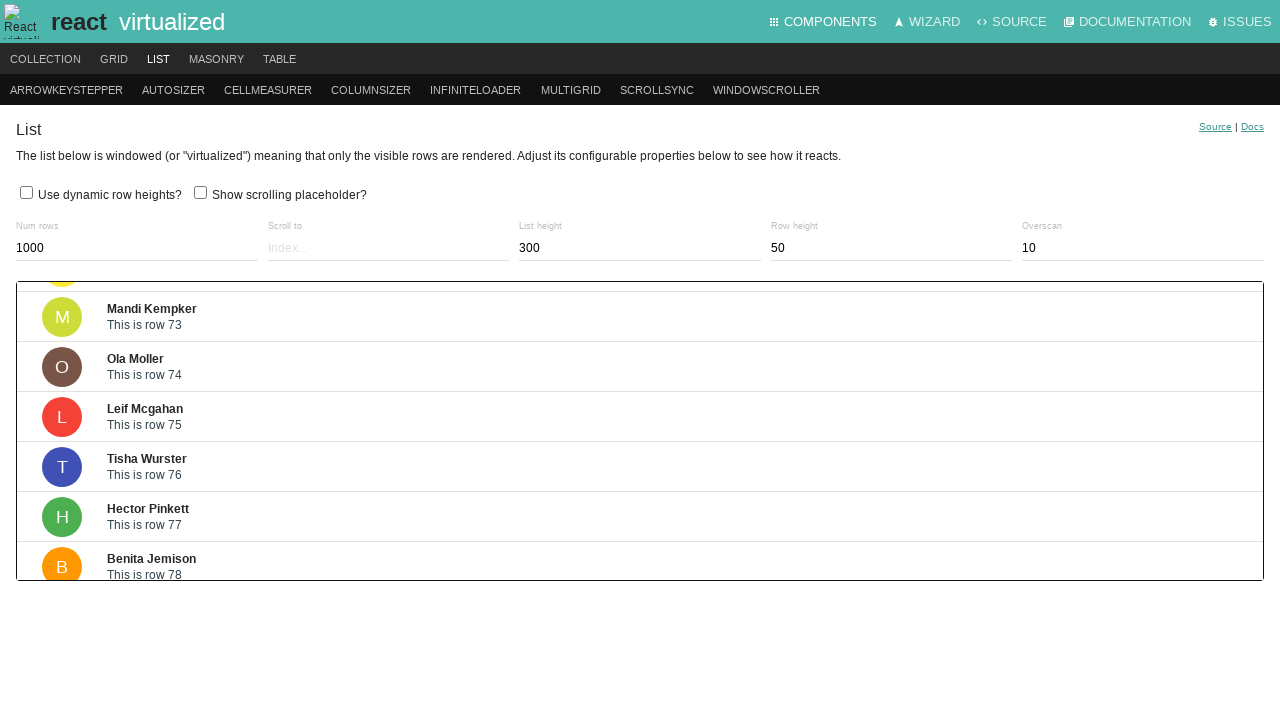

Pressed ArrowDown key to scroll down (iteration 92/200) on .ReactVirtualized__Grid__innerScrollContainer
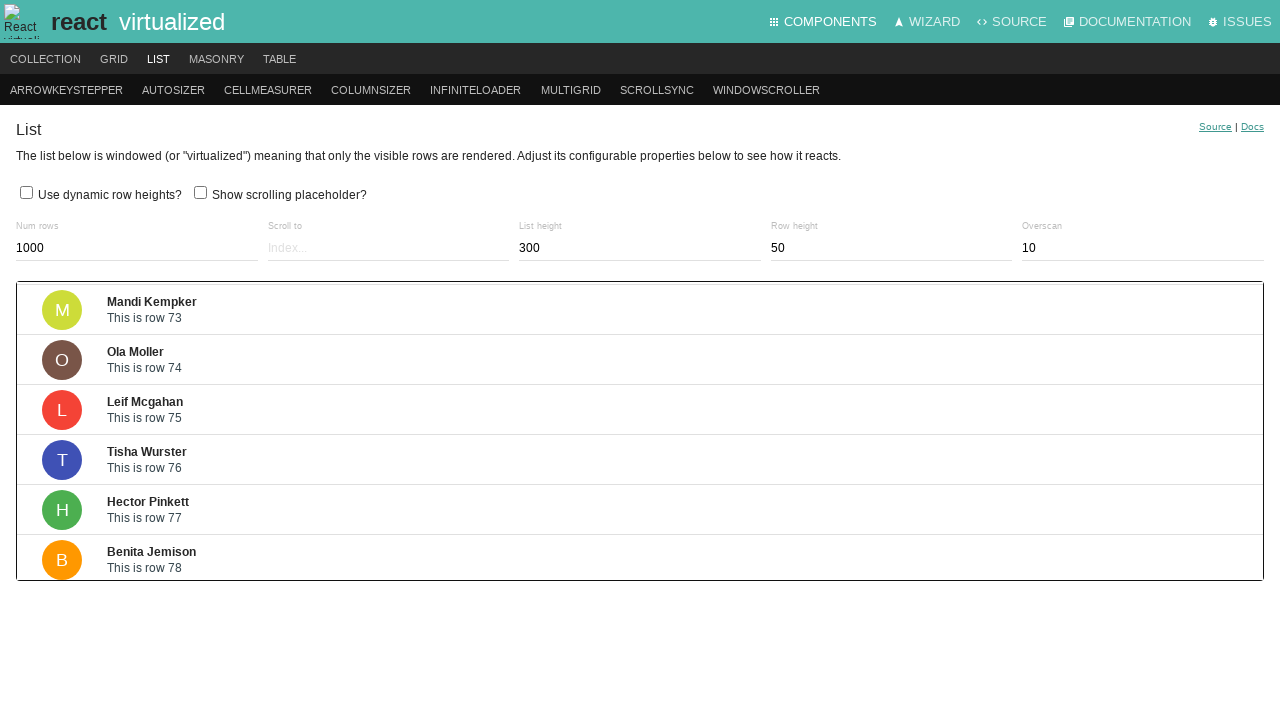

Waited 200ms for scroll animation
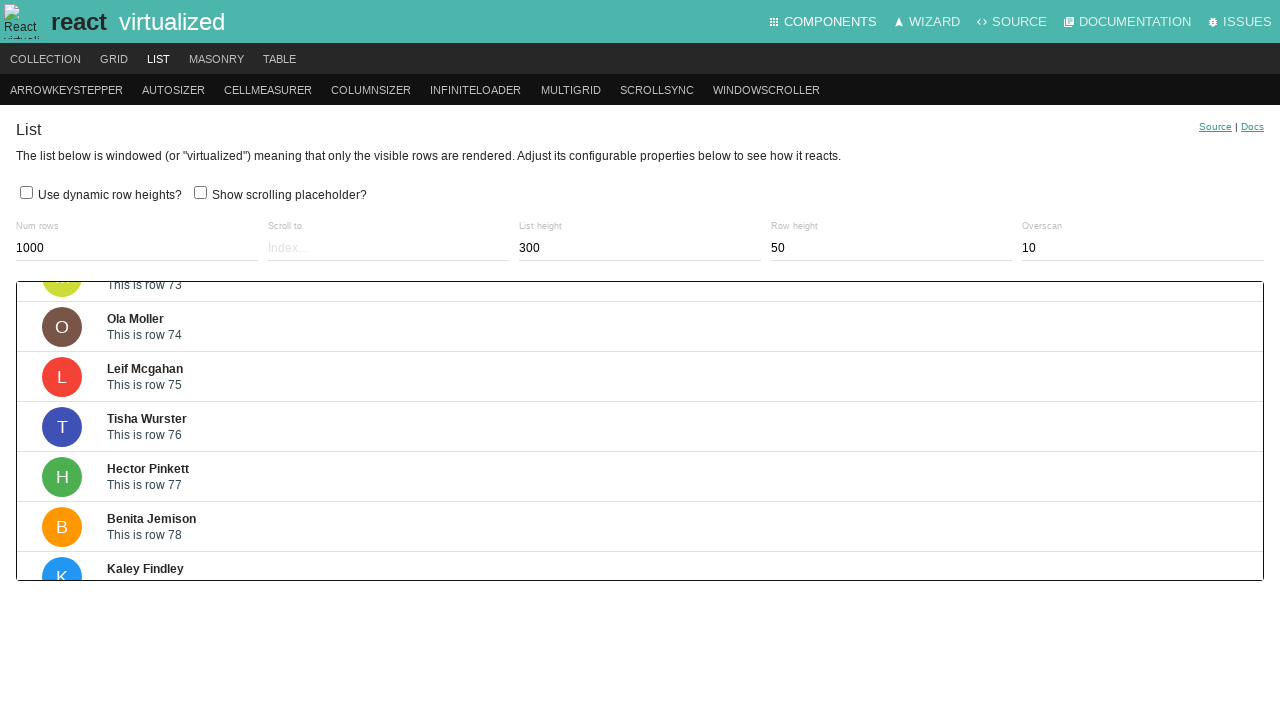

Pressed ArrowDown key to scroll down (iteration 93/200) on .ReactVirtualized__Grid__innerScrollContainer
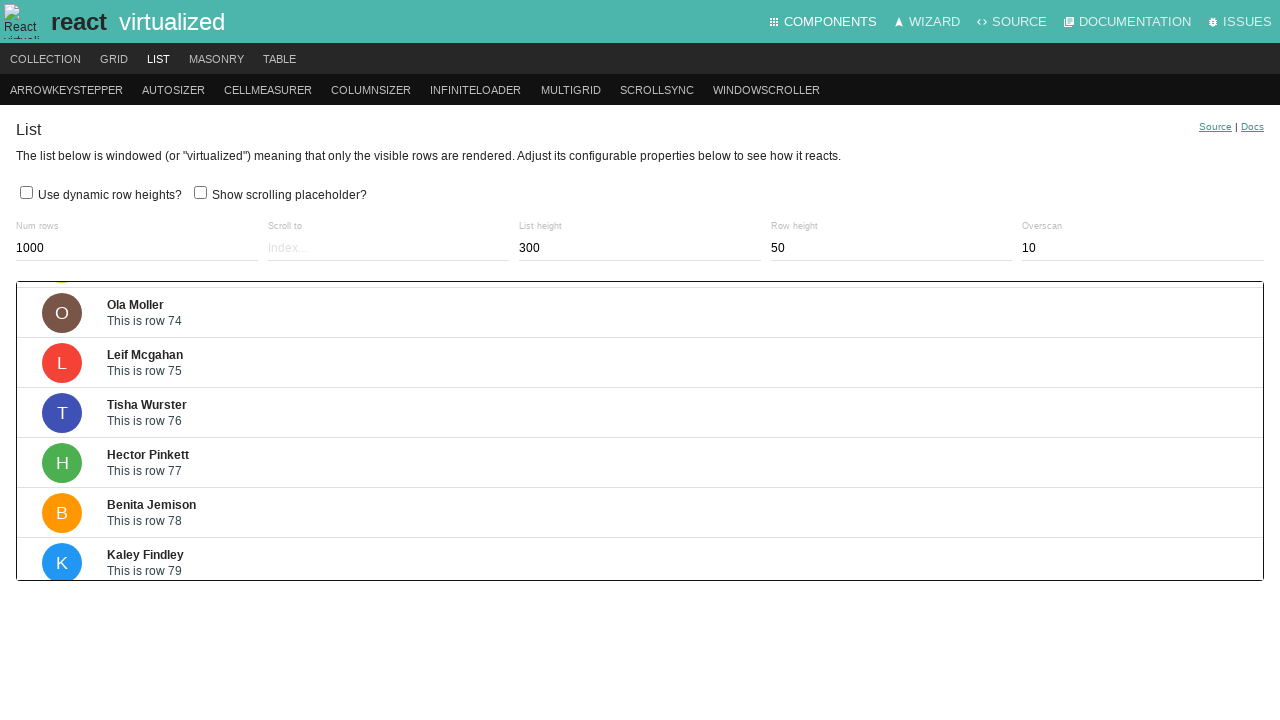

Waited 200ms for scroll animation
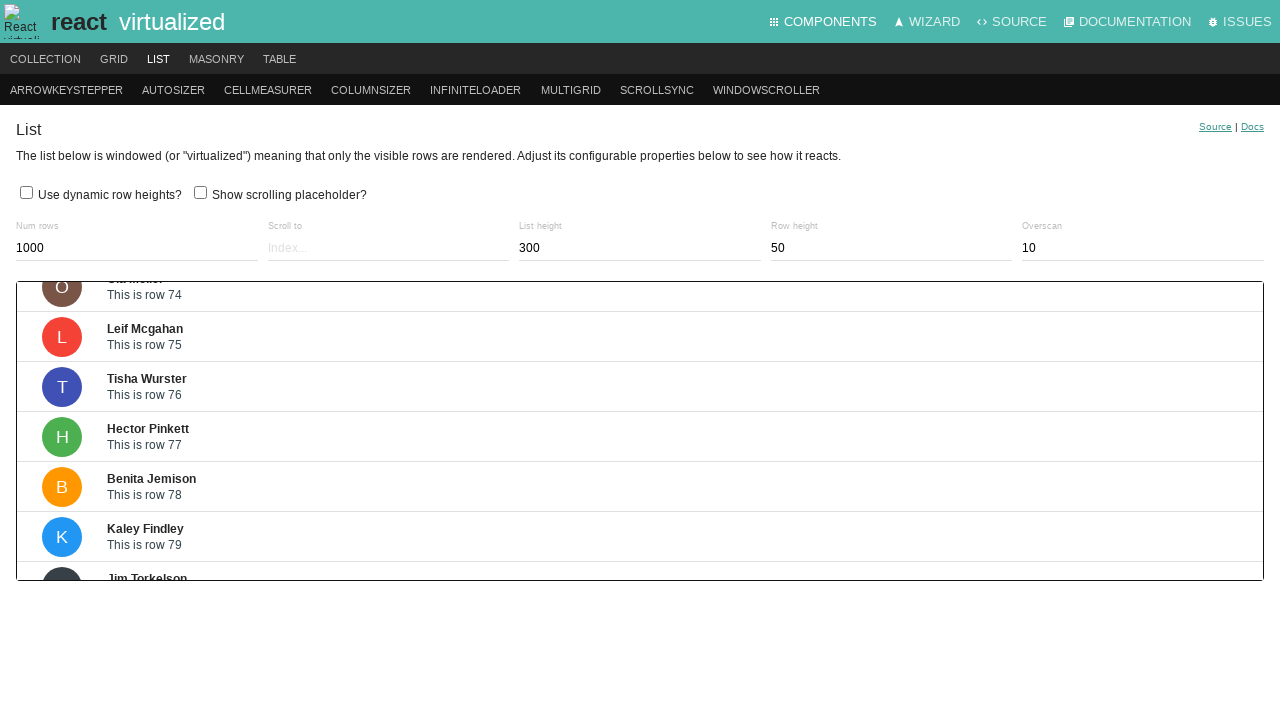

Pressed ArrowDown key to scroll down (iteration 94/200) on .ReactVirtualized__Grid__innerScrollContainer
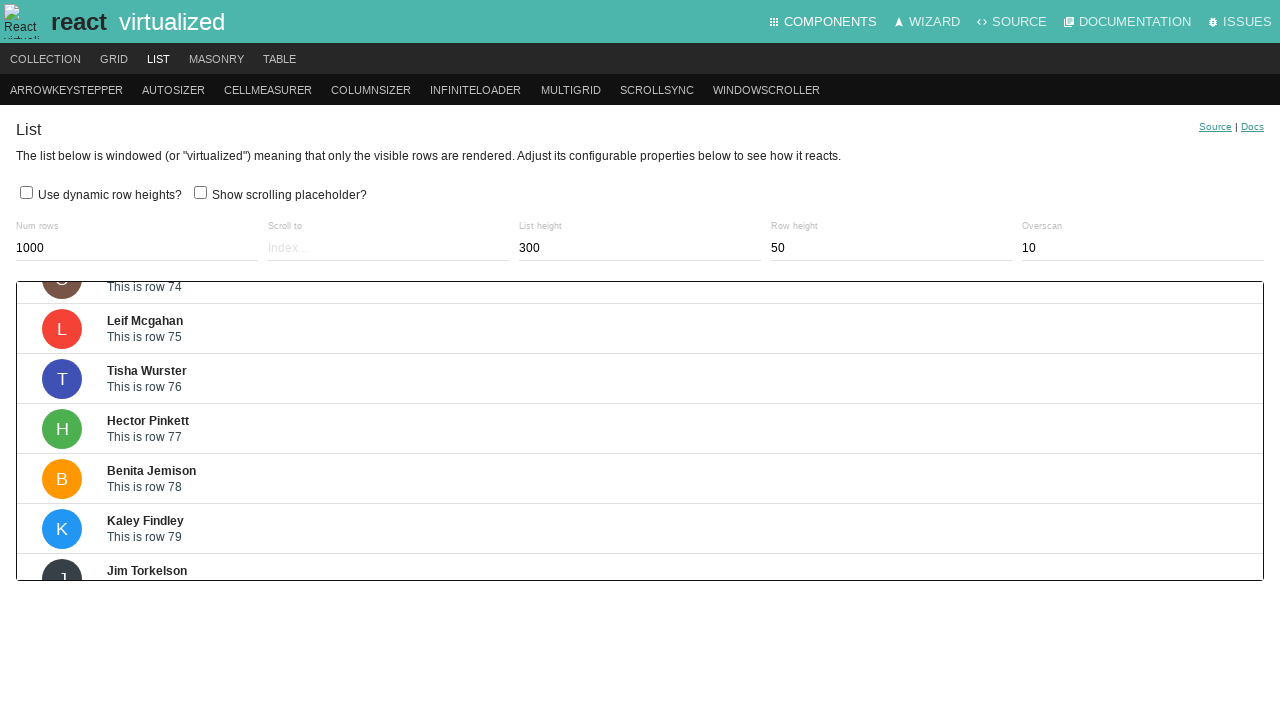

Waited 200ms for scroll animation
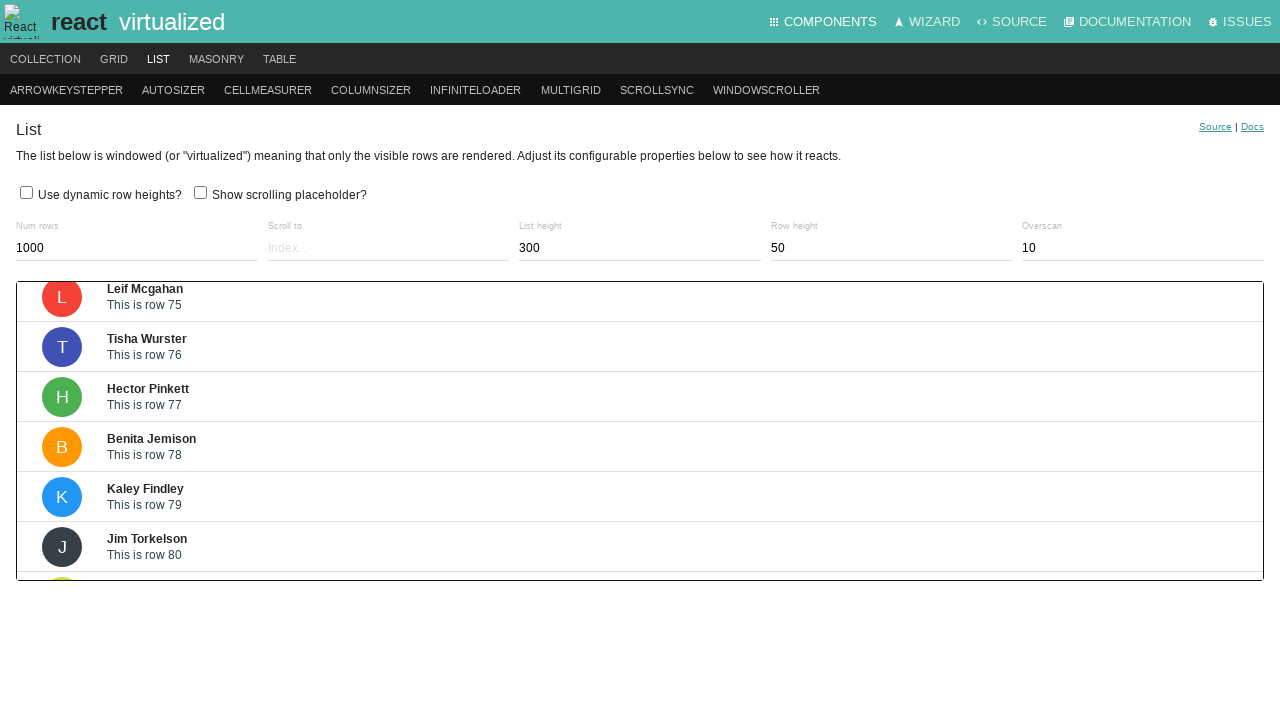

Pressed ArrowDown key to scroll down (iteration 95/200) on .ReactVirtualized__Grid__innerScrollContainer
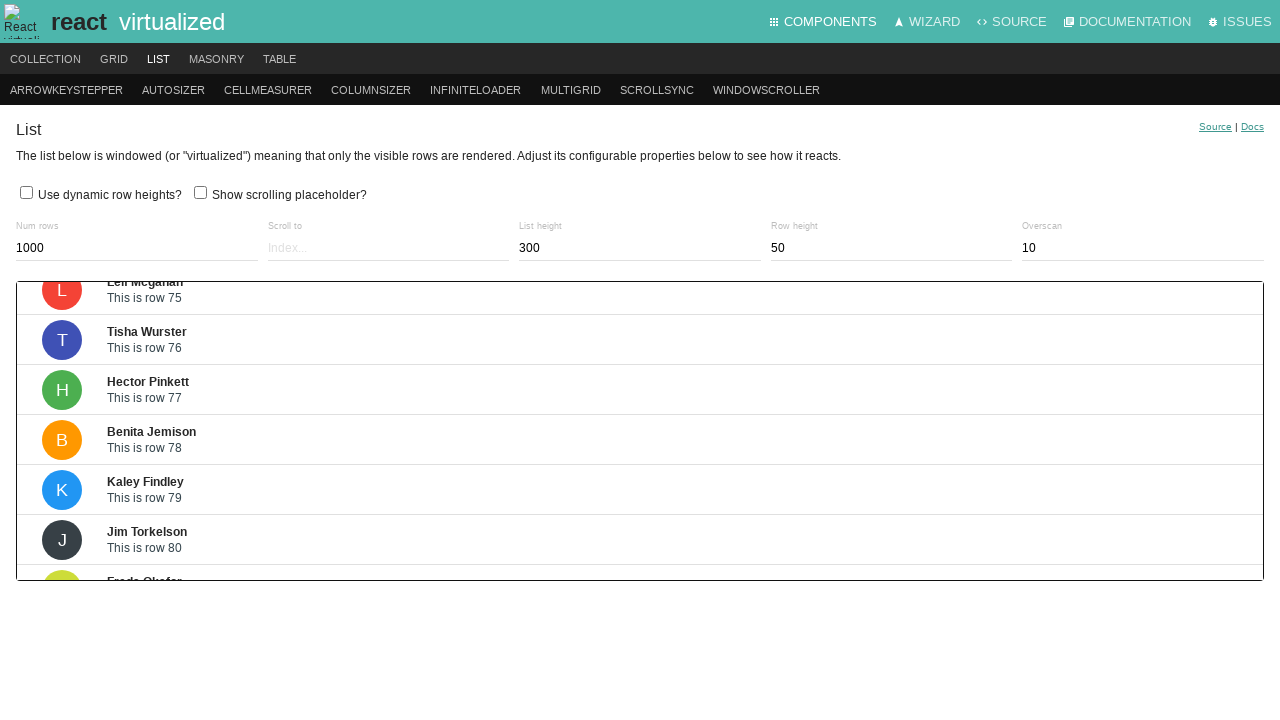

Waited 200ms for scroll animation
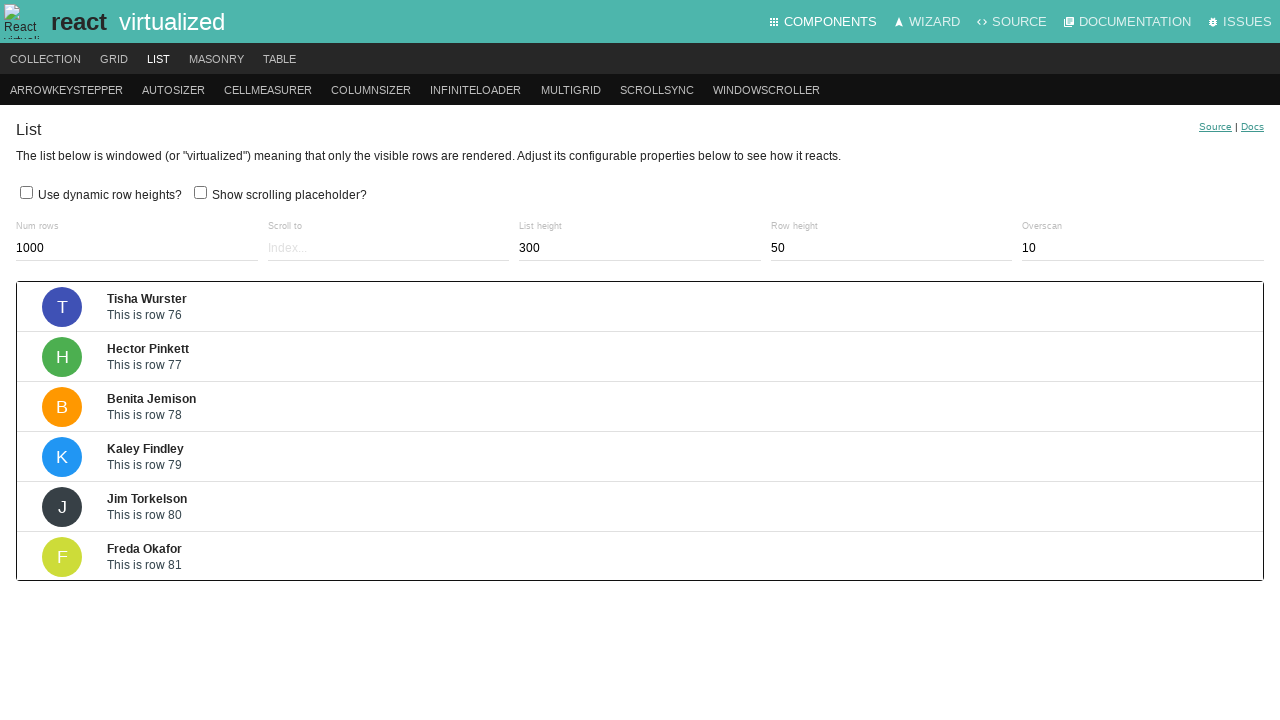

Pressed ArrowDown key to scroll down (iteration 96/200) on .ReactVirtualized__Grid__innerScrollContainer
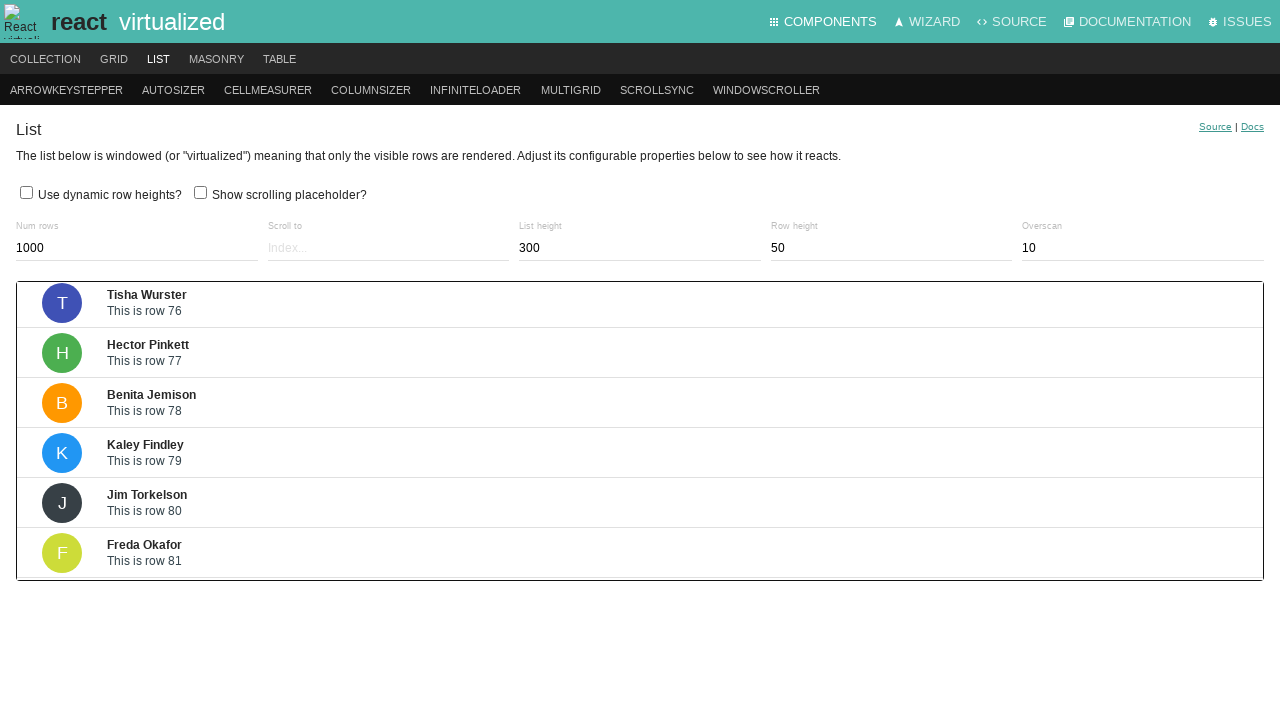

Waited 200ms for scroll animation
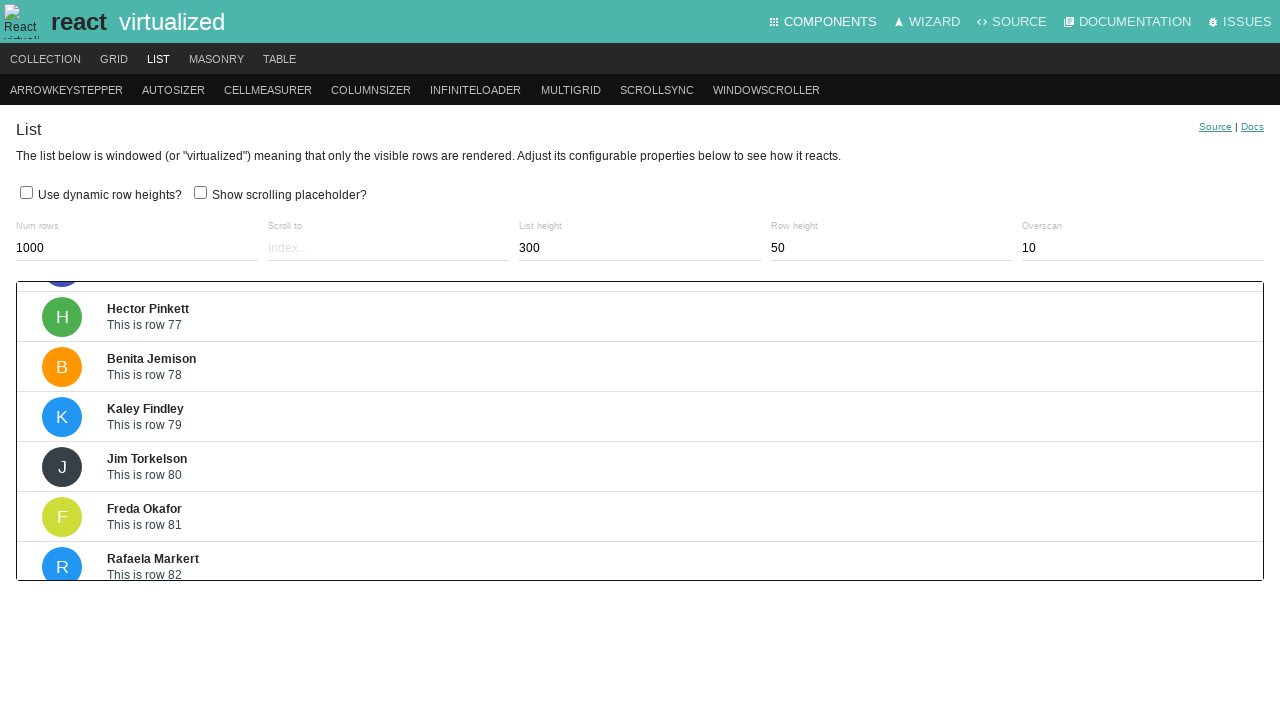

Pressed ArrowDown key to scroll down (iteration 97/200) on .ReactVirtualized__Grid__innerScrollContainer
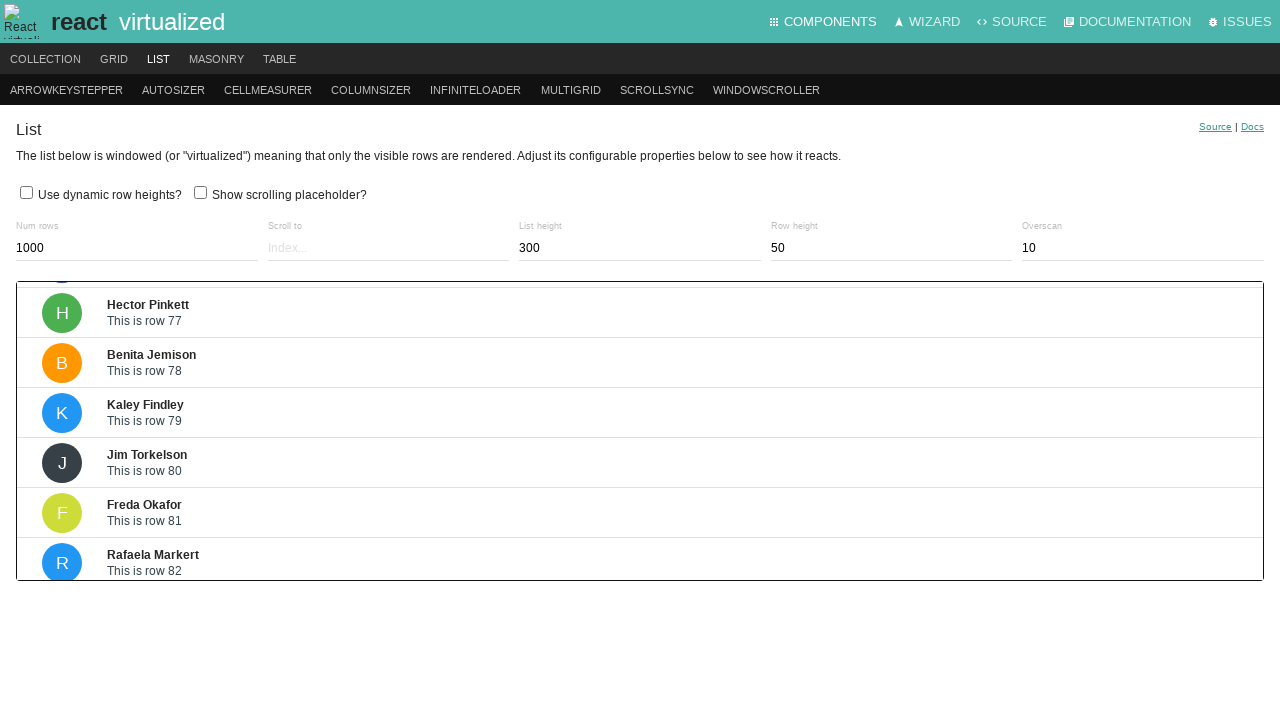

Waited 200ms for scroll animation
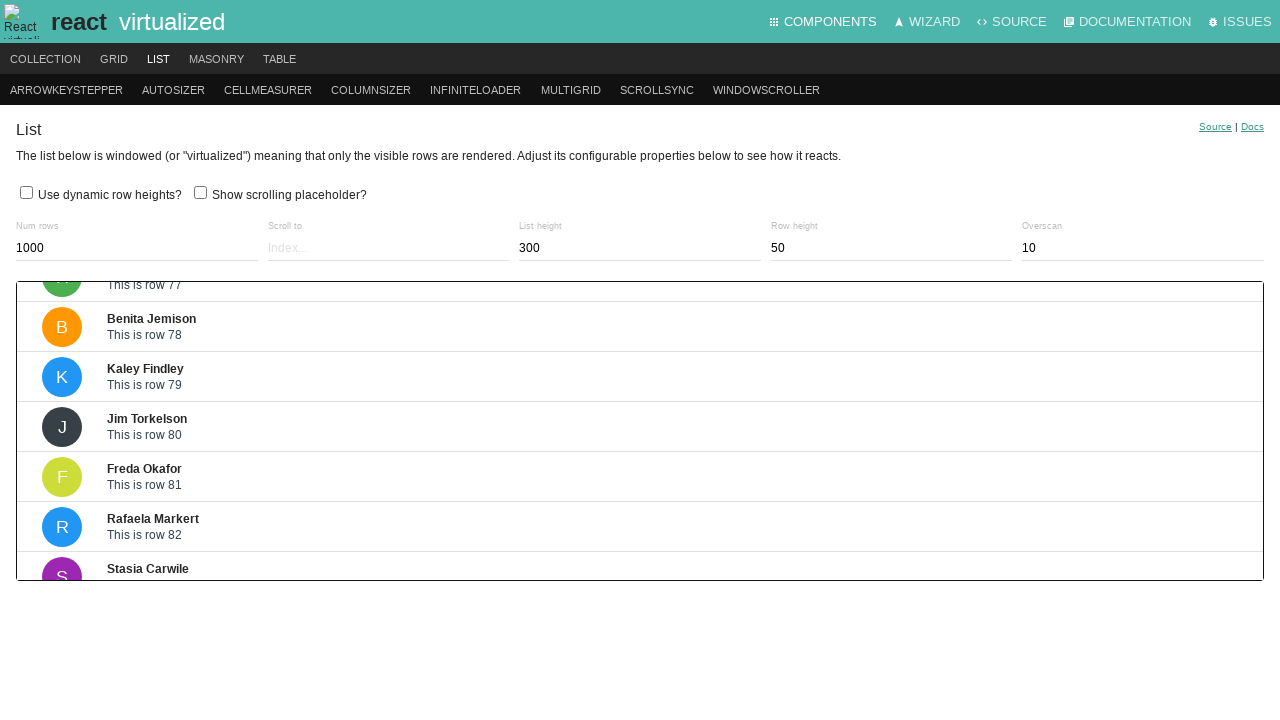

Pressed ArrowDown key to scroll down (iteration 98/200) on .ReactVirtualized__Grid__innerScrollContainer
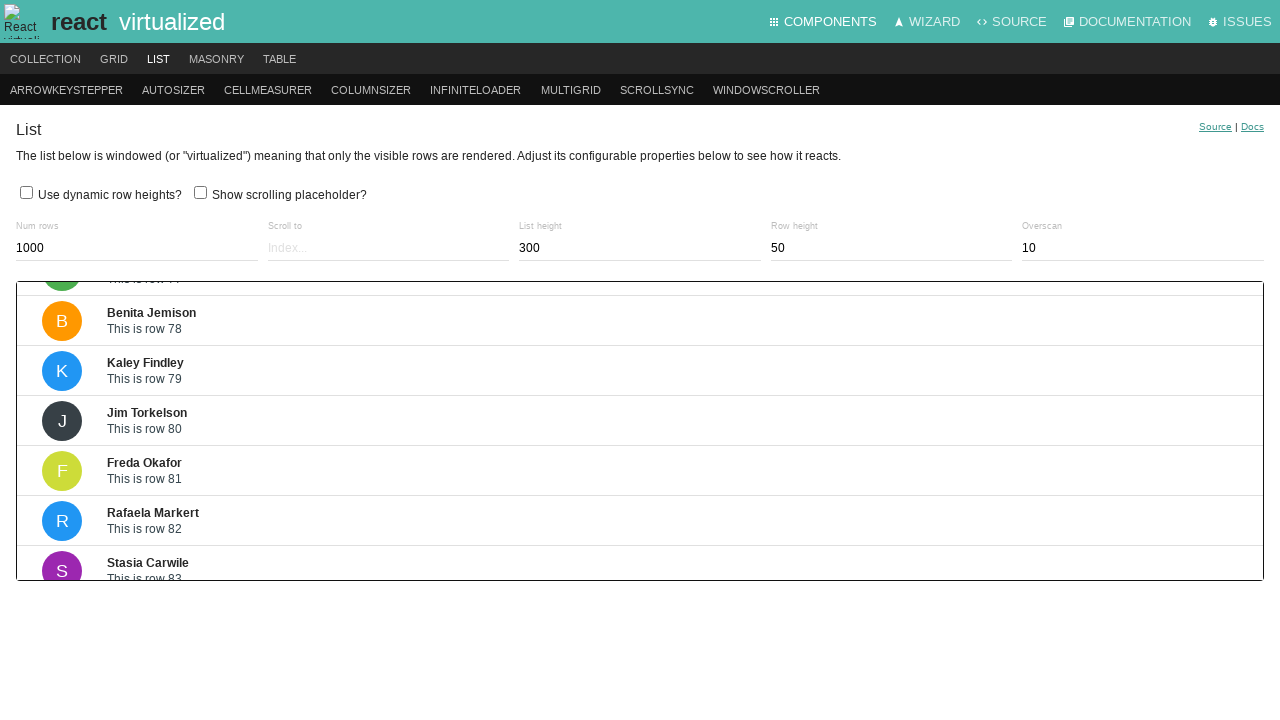

Waited 200ms for scroll animation
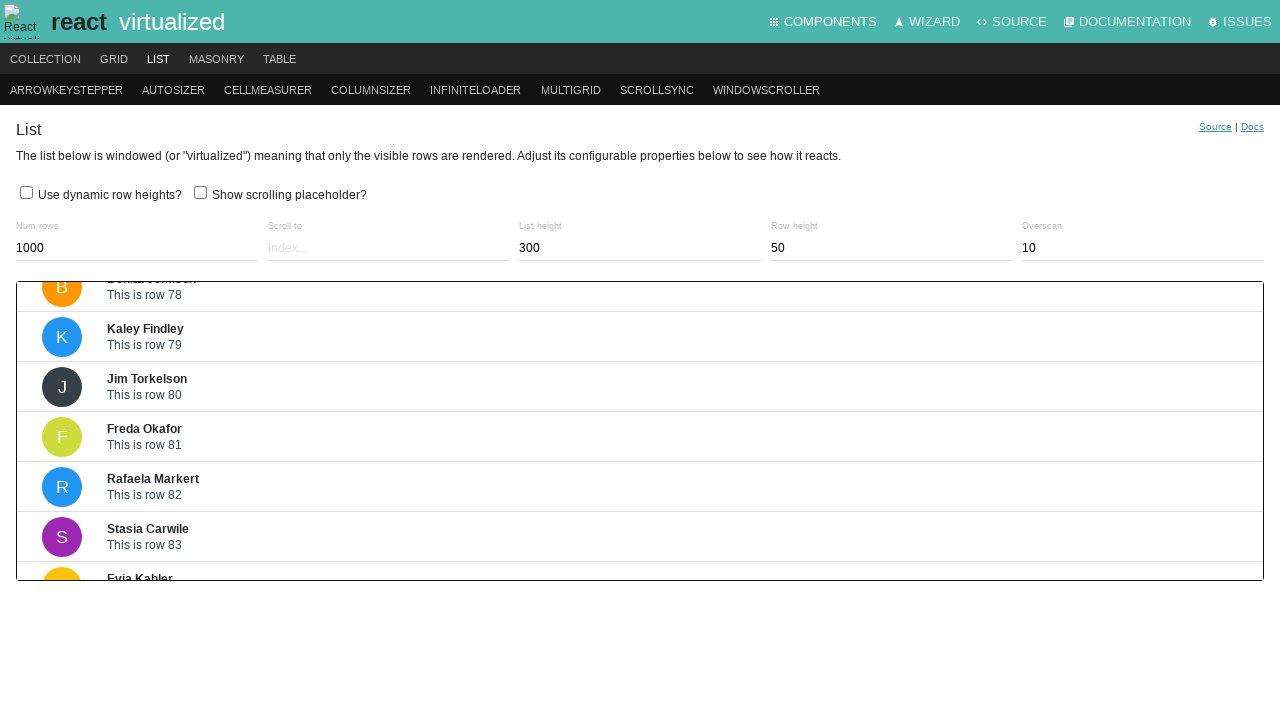

Pressed ArrowDown key to scroll down (iteration 99/200) on .ReactVirtualized__Grid__innerScrollContainer
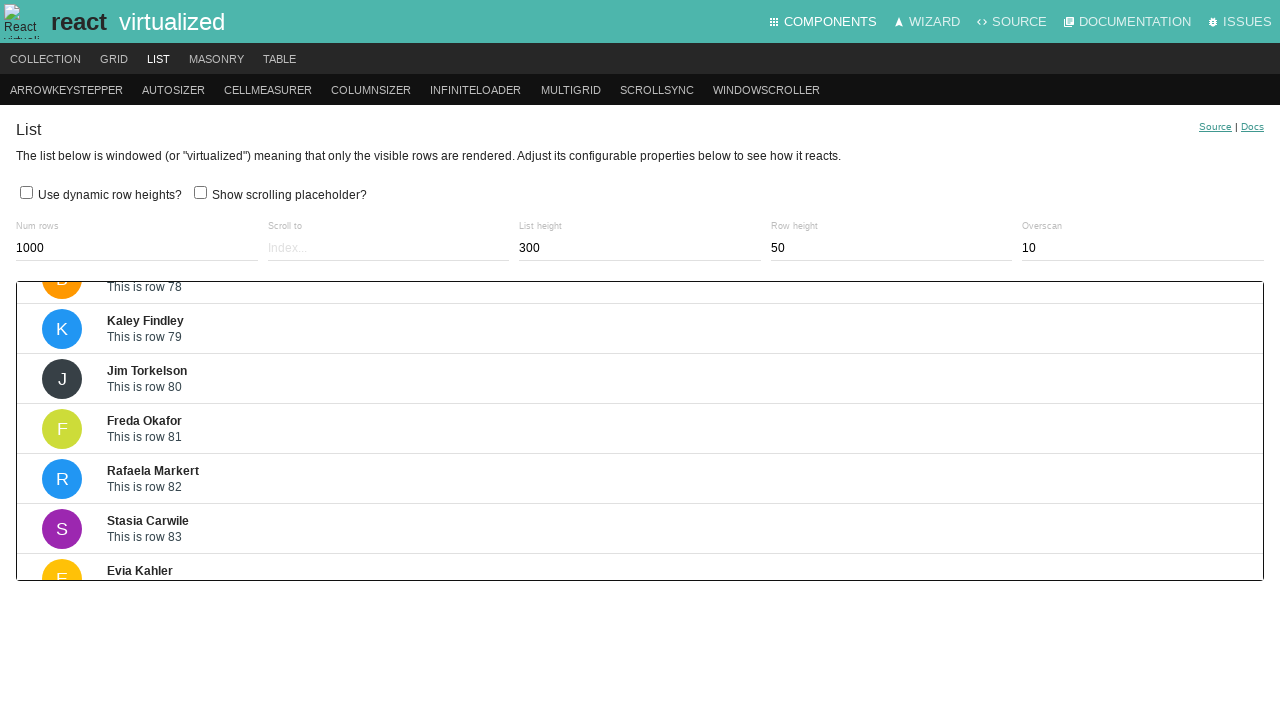

Waited 200ms for scroll animation
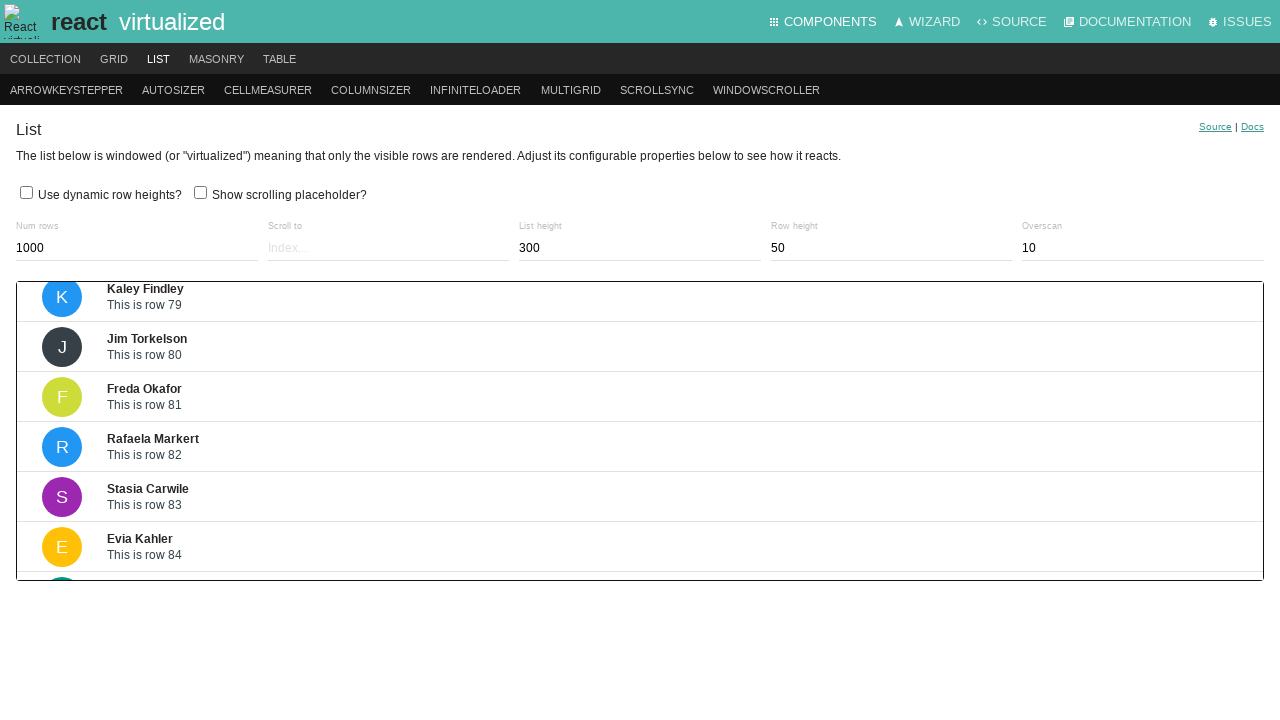

Pressed ArrowDown key to scroll down (iteration 100/200) on .ReactVirtualized__Grid__innerScrollContainer
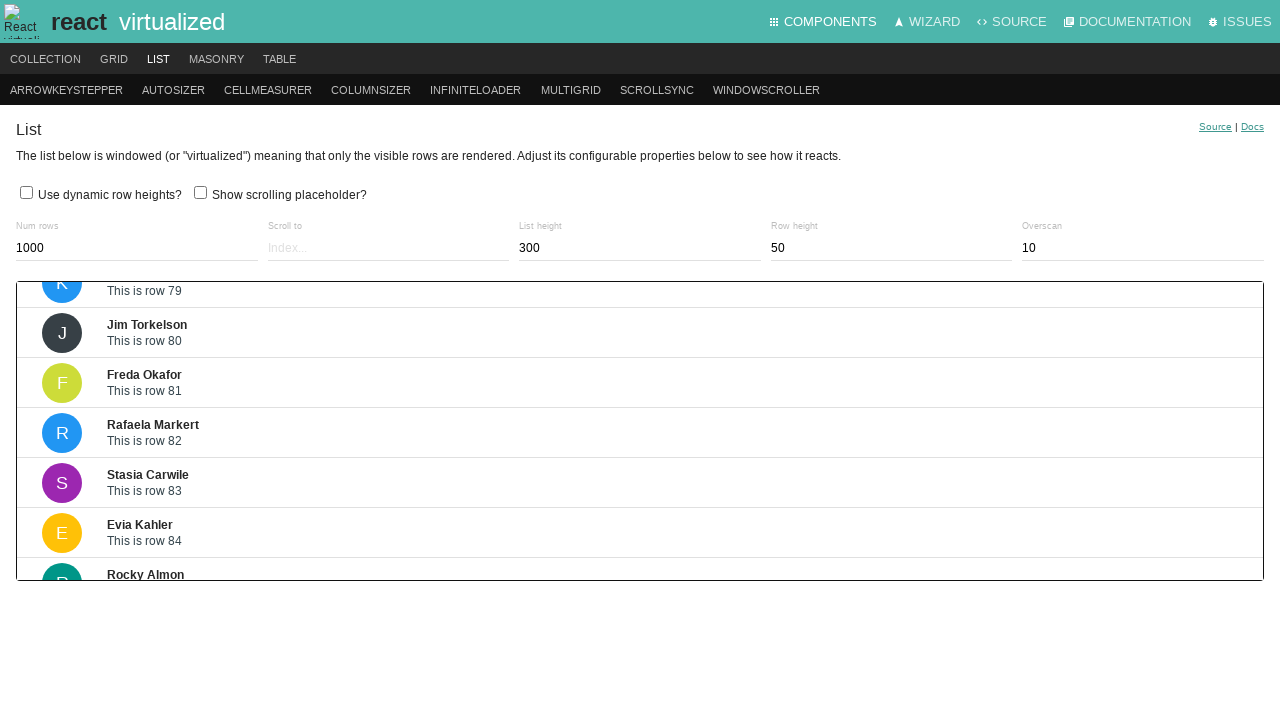

Waited 200ms for scroll animation
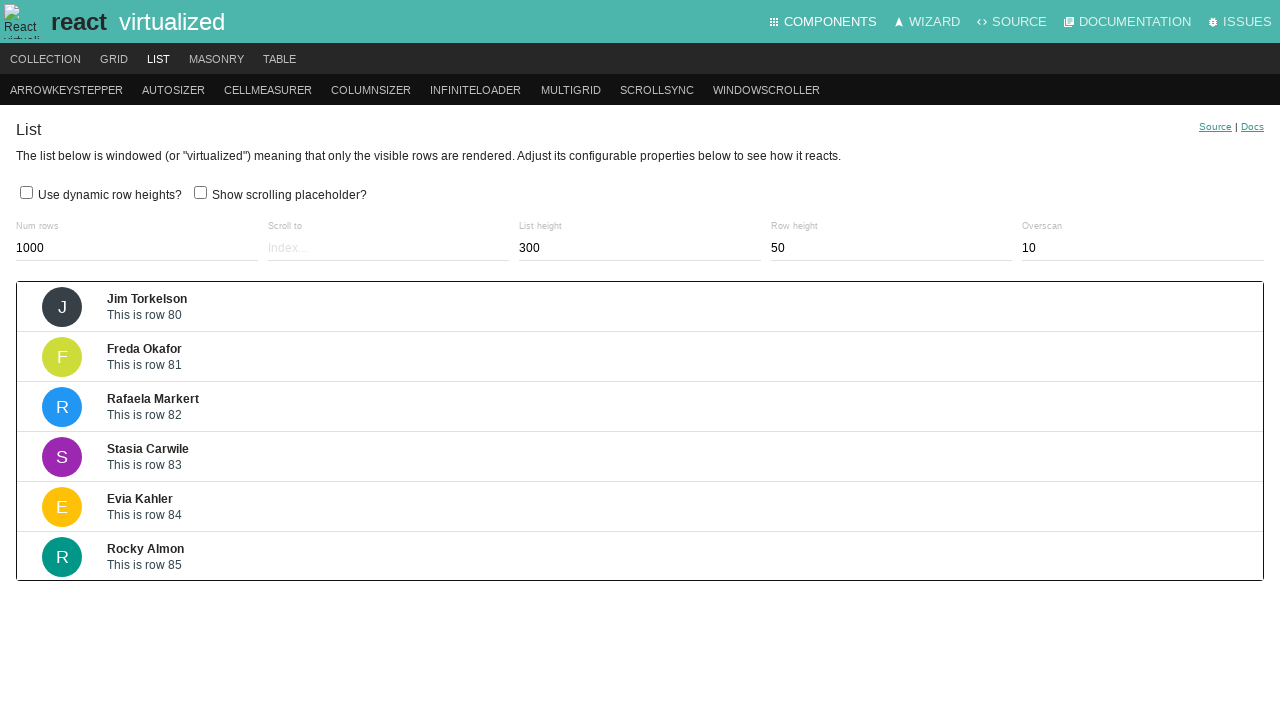

Pressed ArrowDown key to scroll down (iteration 101/200) on .ReactVirtualized__Grid__innerScrollContainer
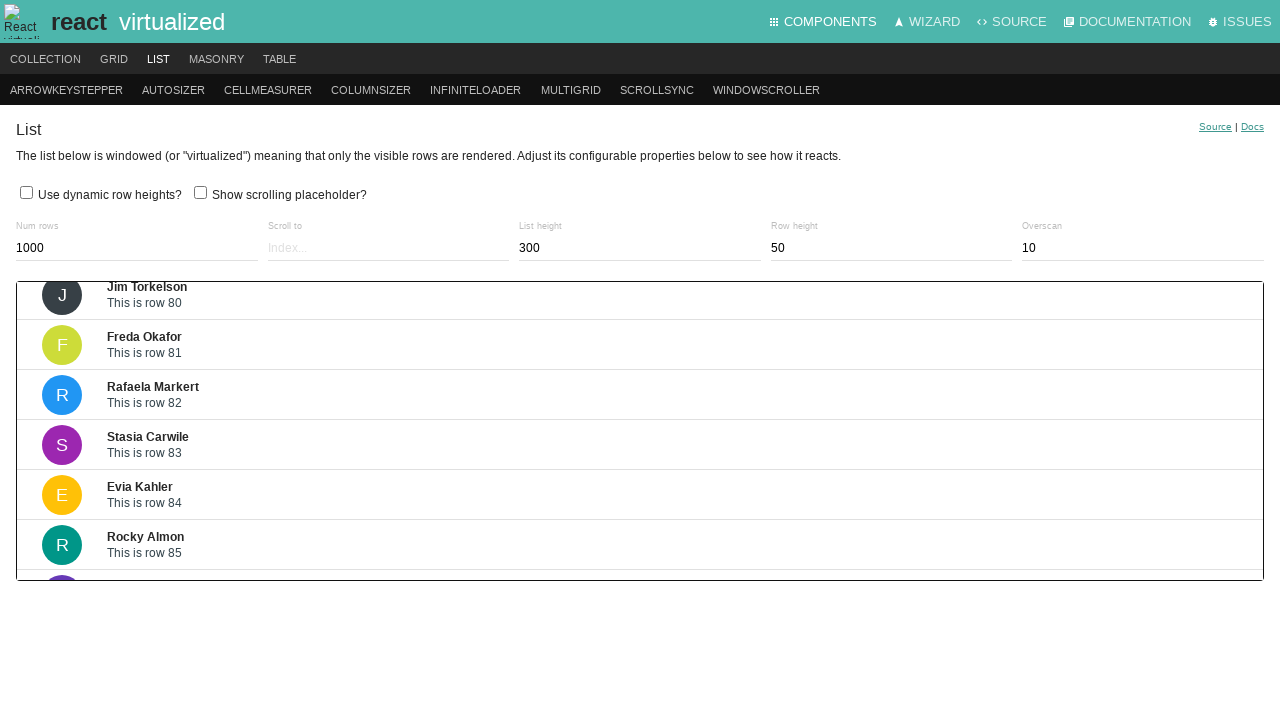

Waited 200ms for scroll animation
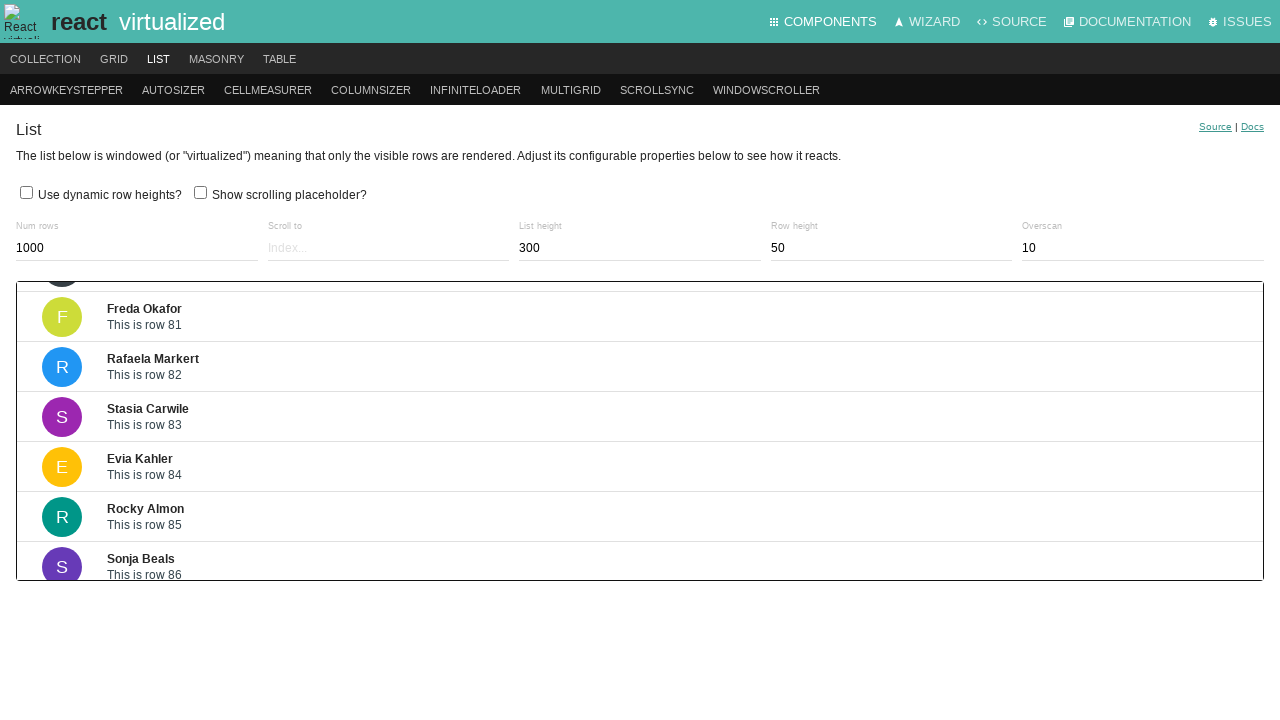

Pressed ArrowDown key to scroll down (iteration 102/200) on .ReactVirtualized__Grid__innerScrollContainer
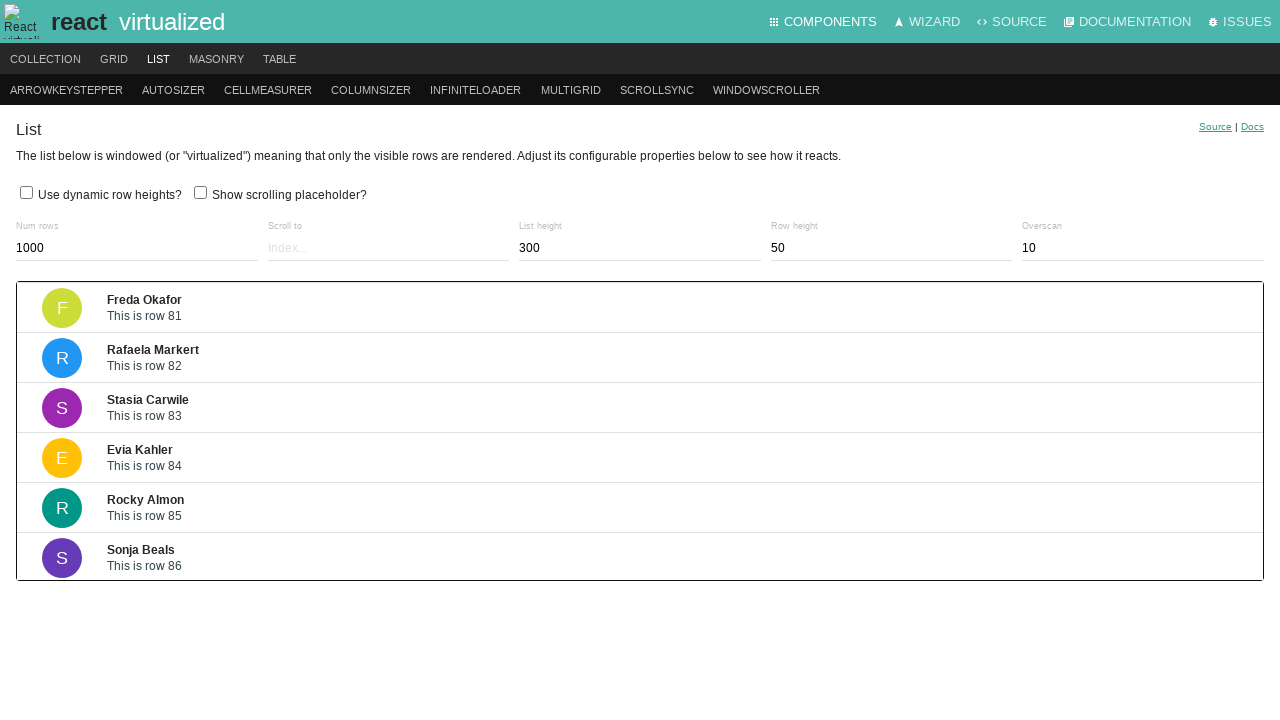

Waited 200ms for scroll animation
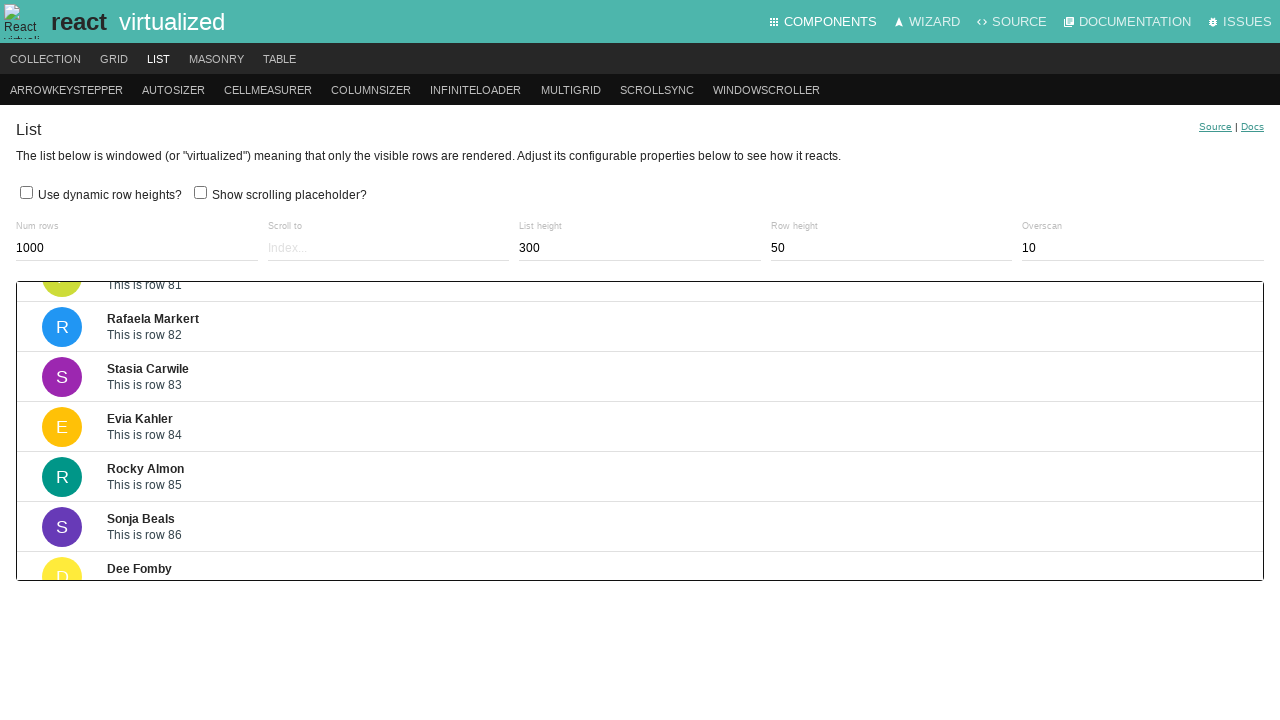

Pressed ArrowDown key to scroll down (iteration 103/200) on .ReactVirtualized__Grid__innerScrollContainer
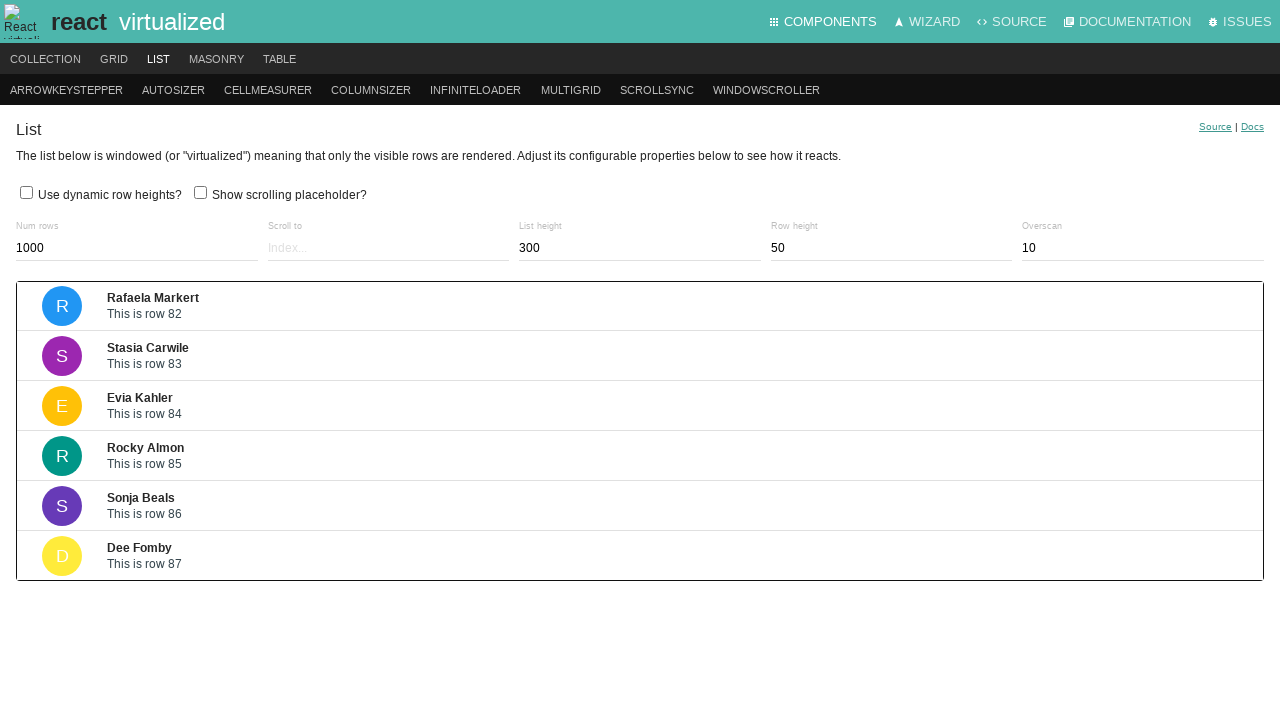

Waited 200ms for scroll animation
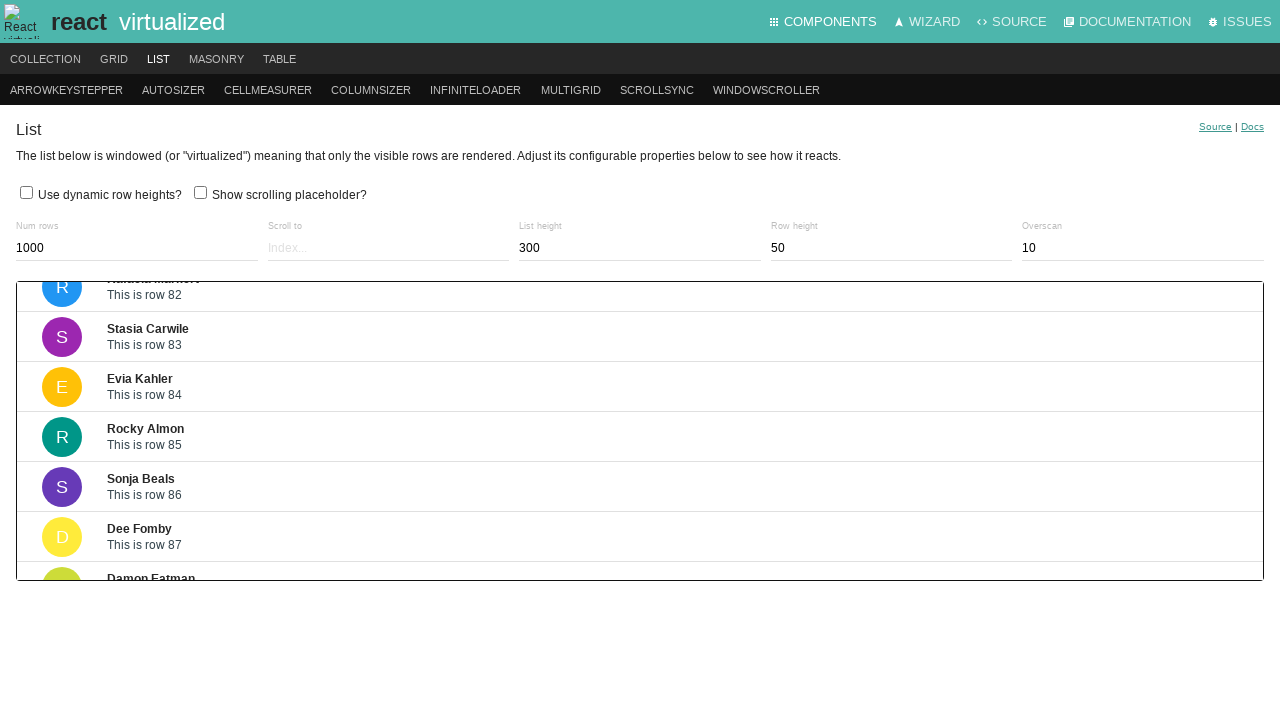

Pressed ArrowDown key to scroll down (iteration 104/200) on .ReactVirtualized__Grid__innerScrollContainer
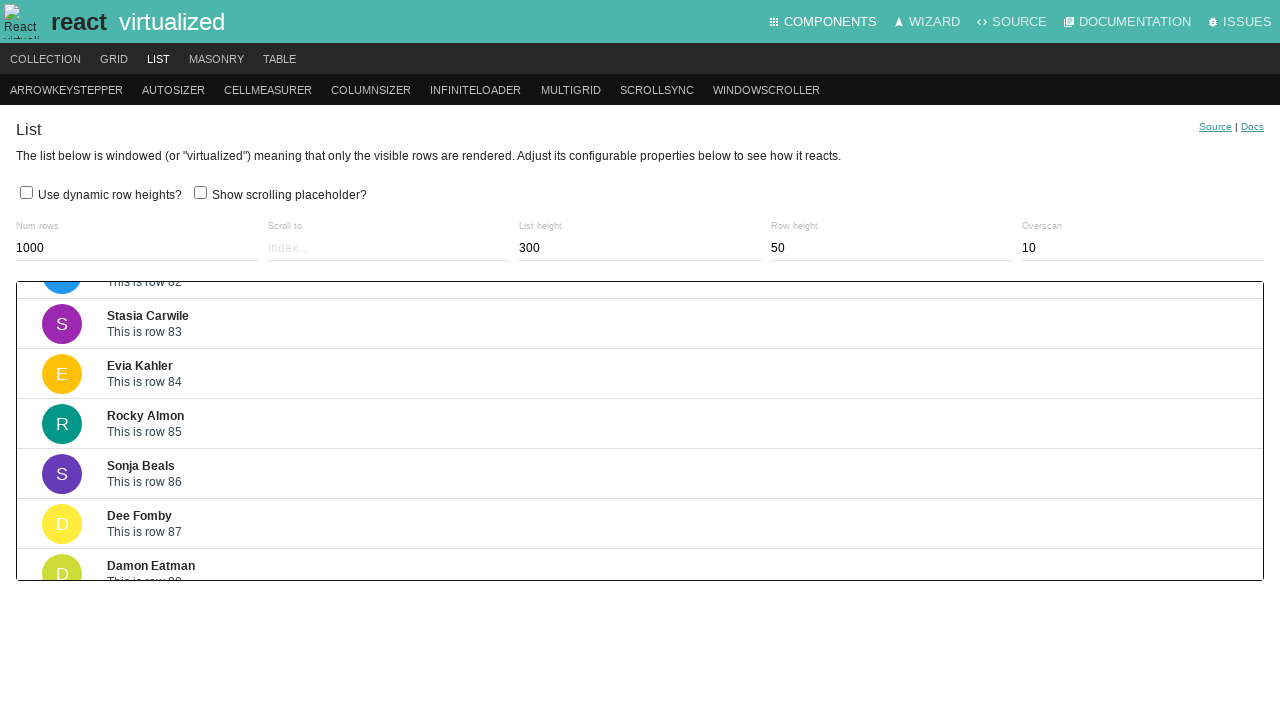

Waited 200ms for scroll animation
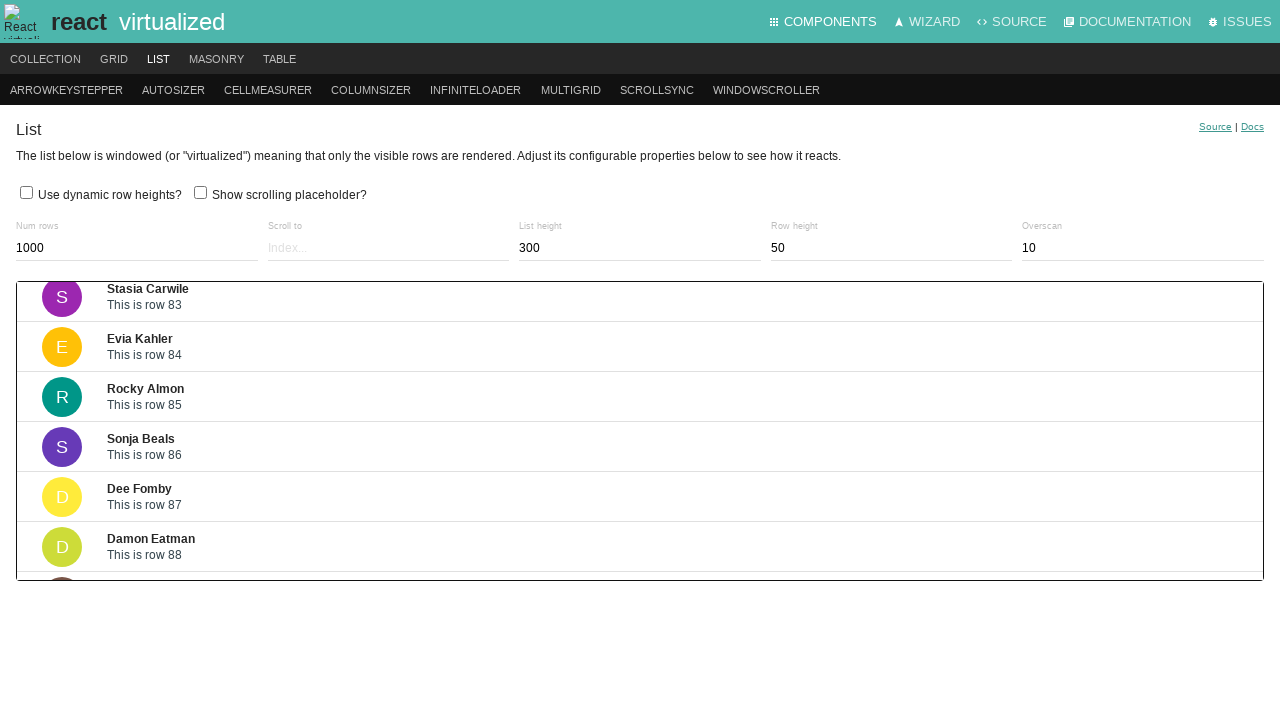

Pressed ArrowDown key to scroll down (iteration 105/200) on .ReactVirtualized__Grid__innerScrollContainer
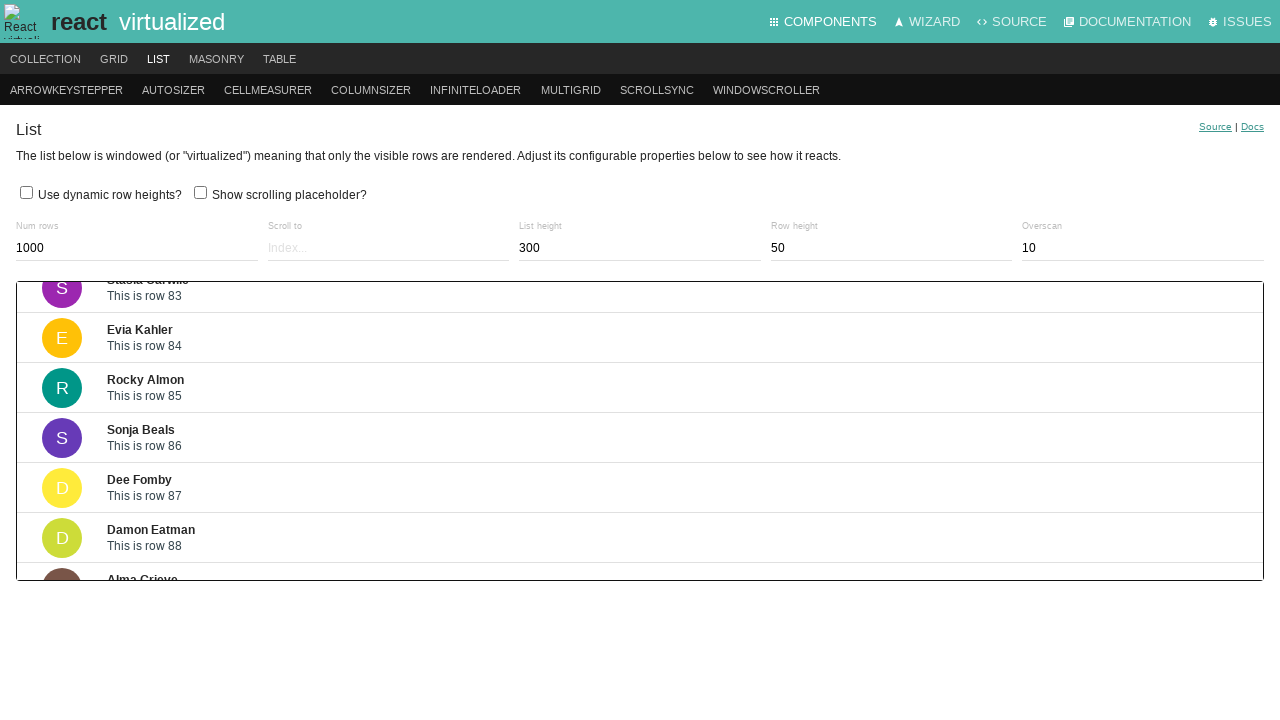

Waited 200ms for scroll animation
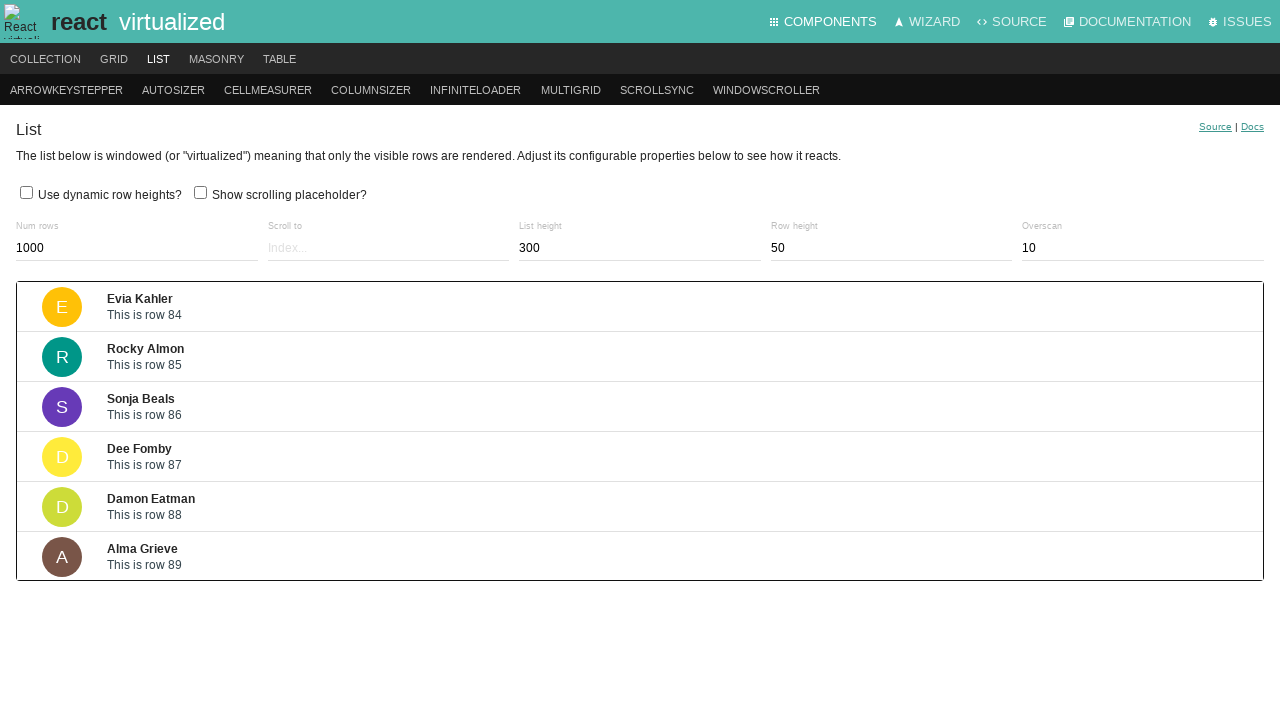

Pressed ArrowDown key to scroll down (iteration 106/200) on .ReactVirtualized__Grid__innerScrollContainer
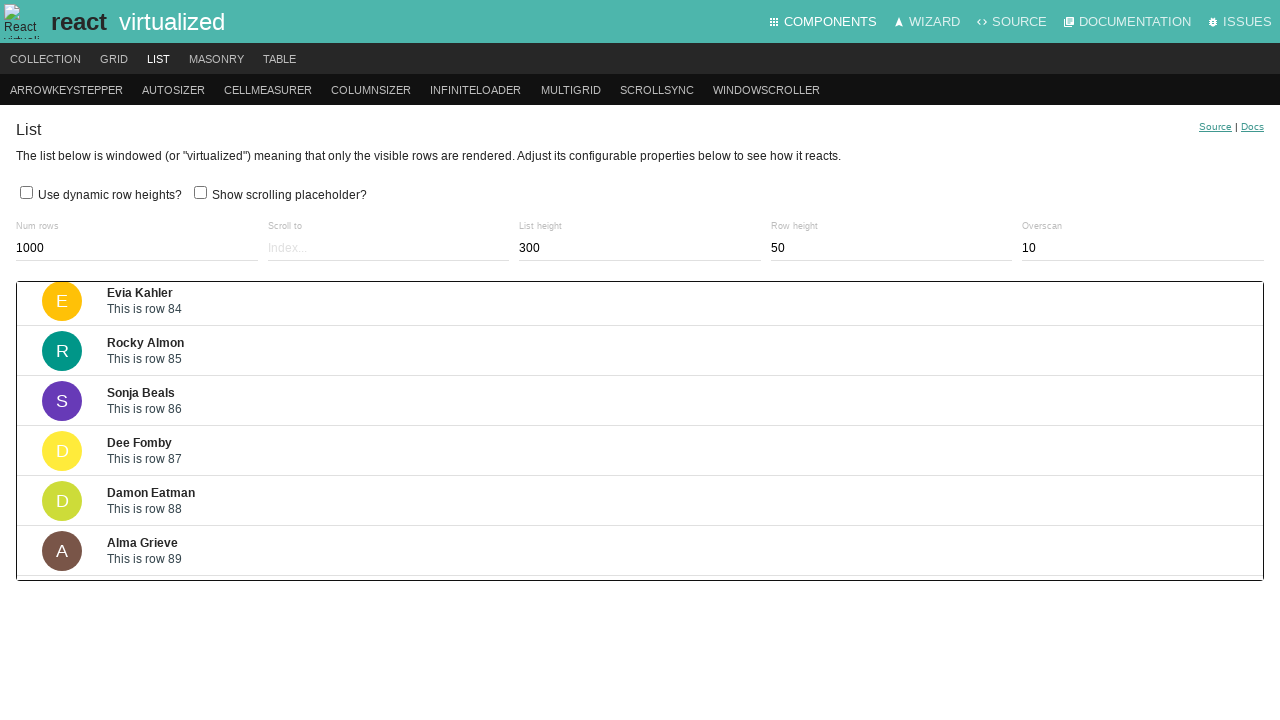

Waited 200ms for scroll animation
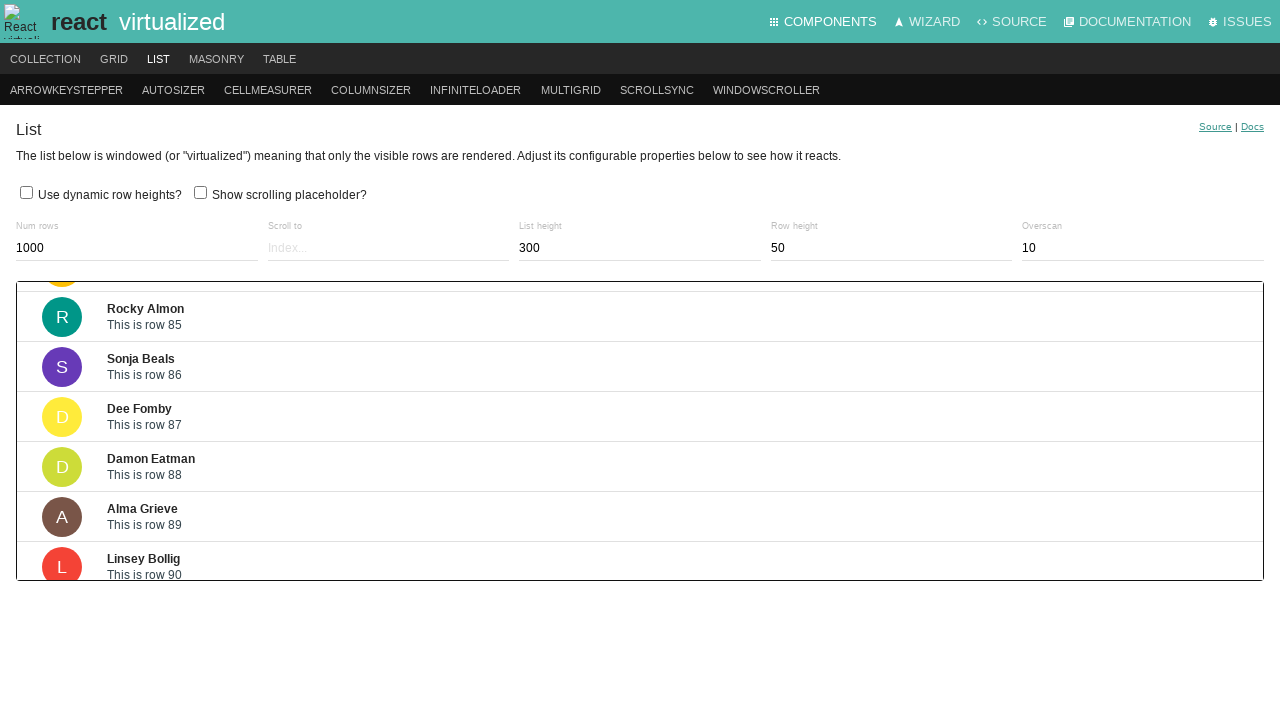

Pressed ArrowDown key to scroll down (iteration 107/200) on .ReactVirtualized__Grid__innerScrollContainer
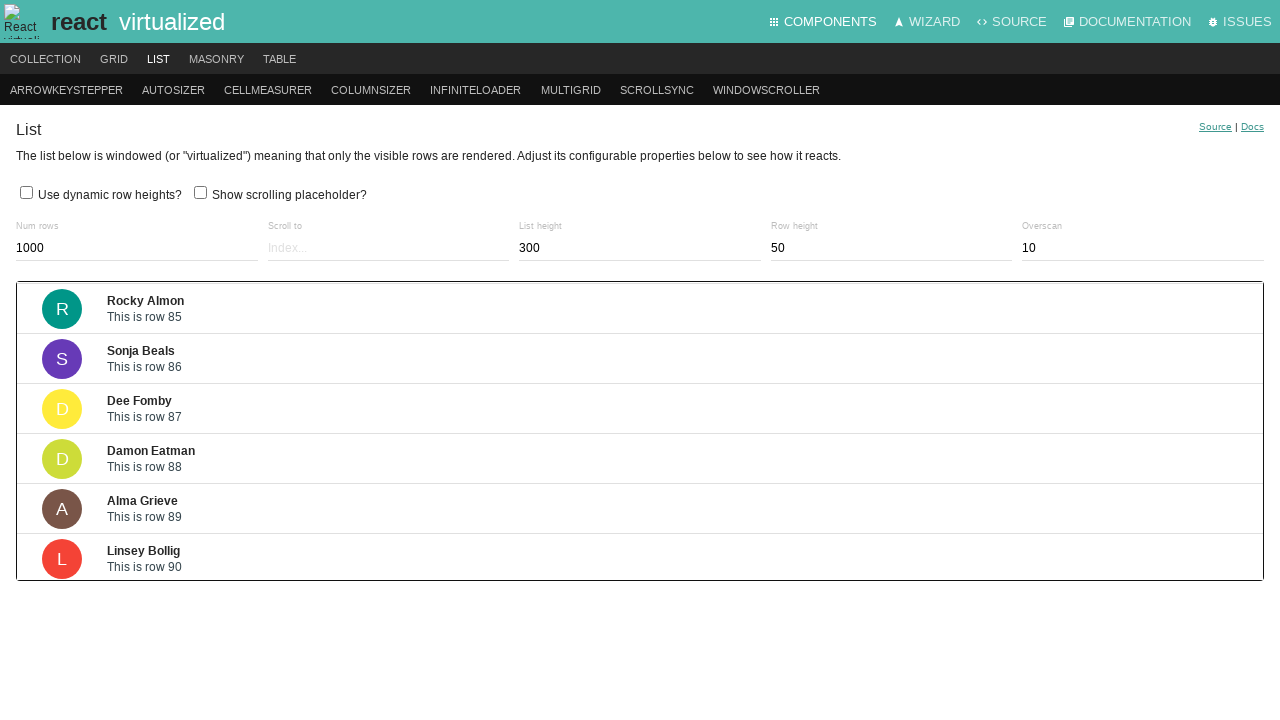

Waited 200ms for scroll animation
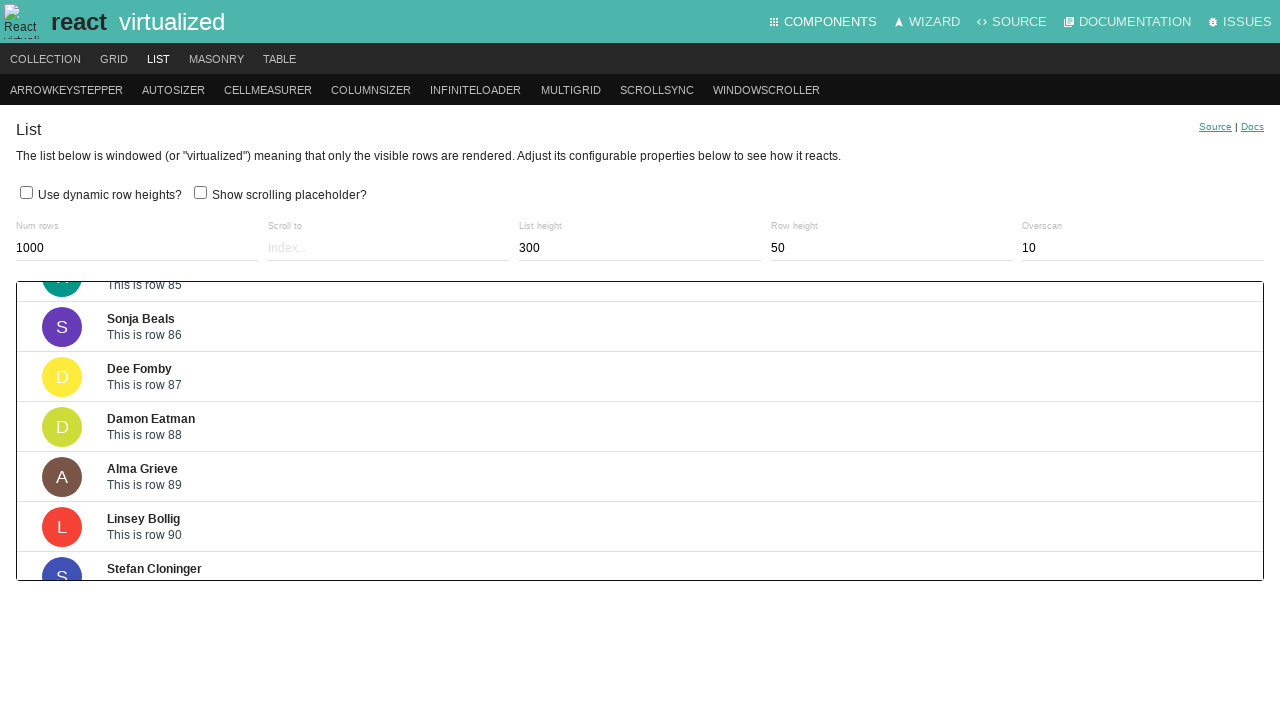

Pressed ArrowDown key to scroll down (iteration 108/200) on .ReactVirtualized__Grid__innerScrollContainer
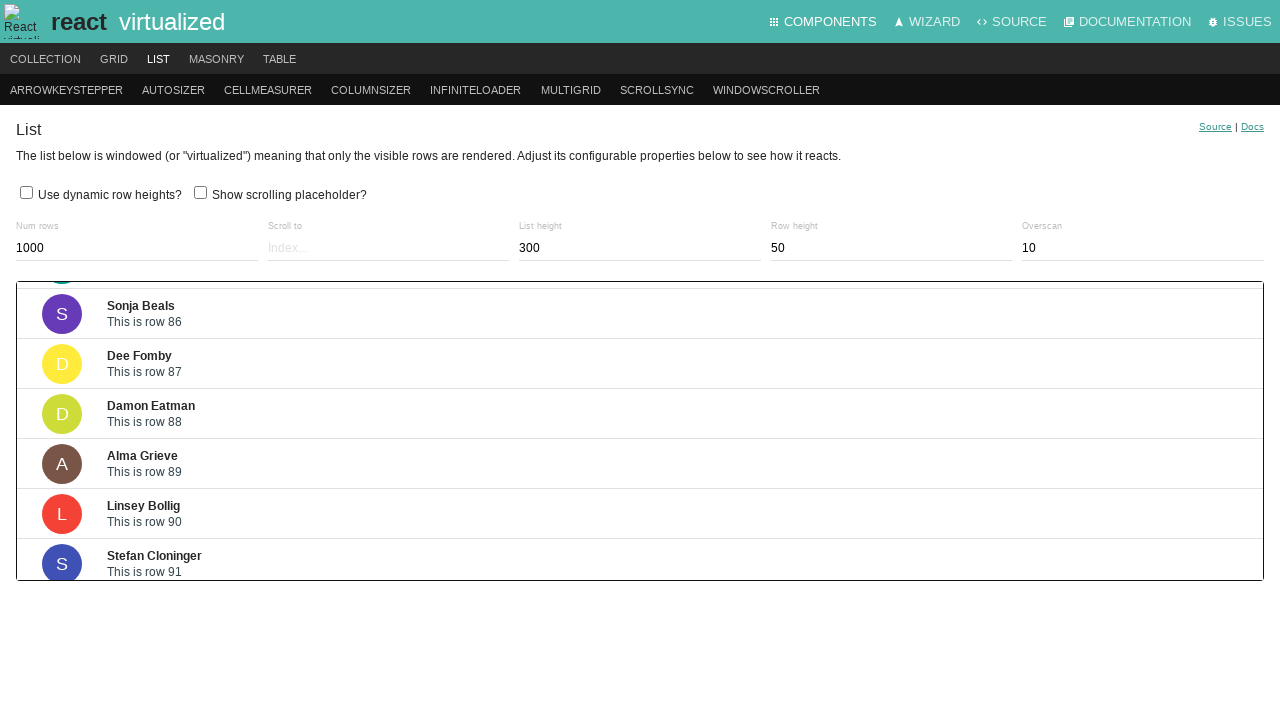

Waited 200ms for scroll animation
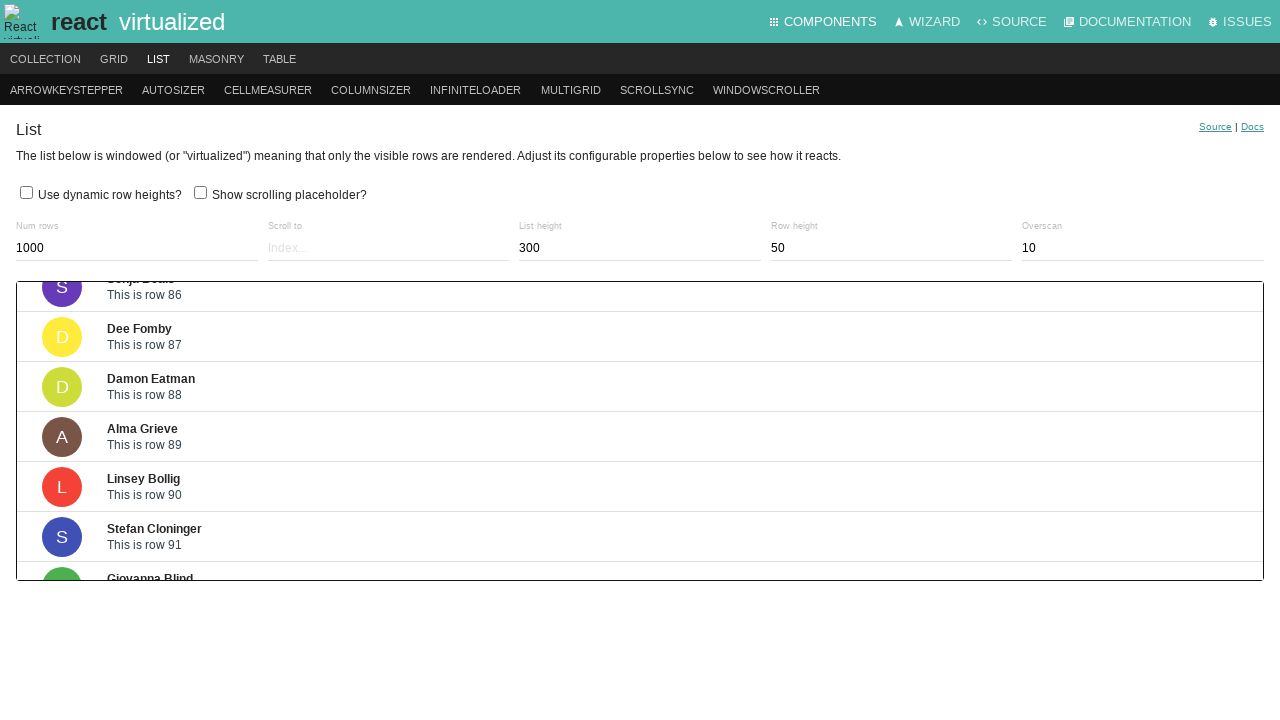

Pressed ArrowDown key to scroll down (iteration 109/200) on .ReactVirtualized__Grid__innerScrollContainer
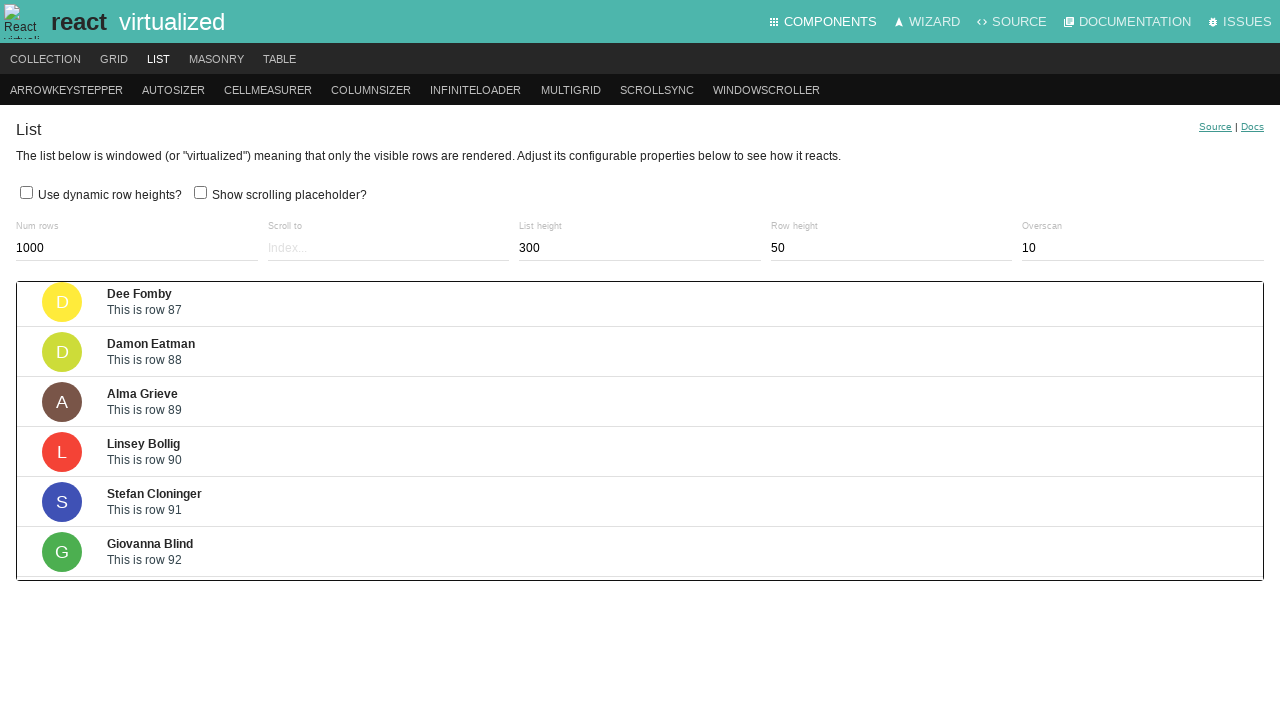

Waited 200ms for scroll animation
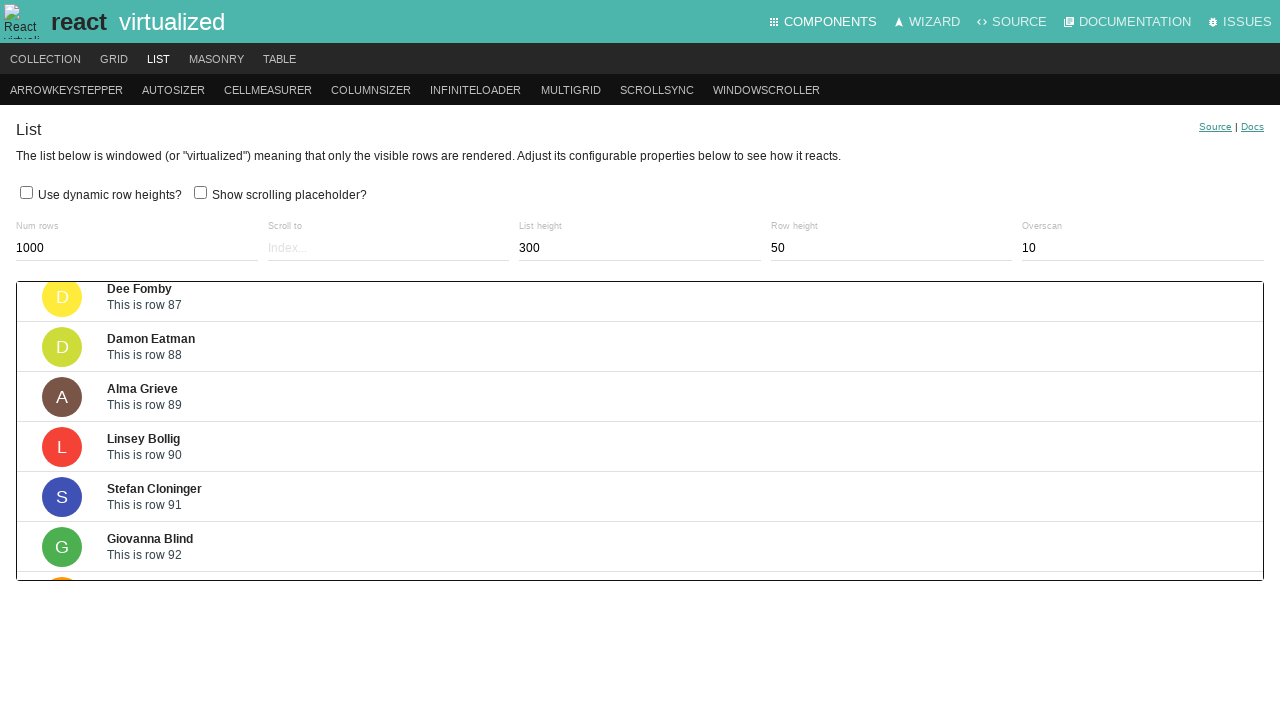

Pressed ArrowDown key to scroll down (iteration 110/200) on .ReactVirtualized__Grid__innerScrollContainer
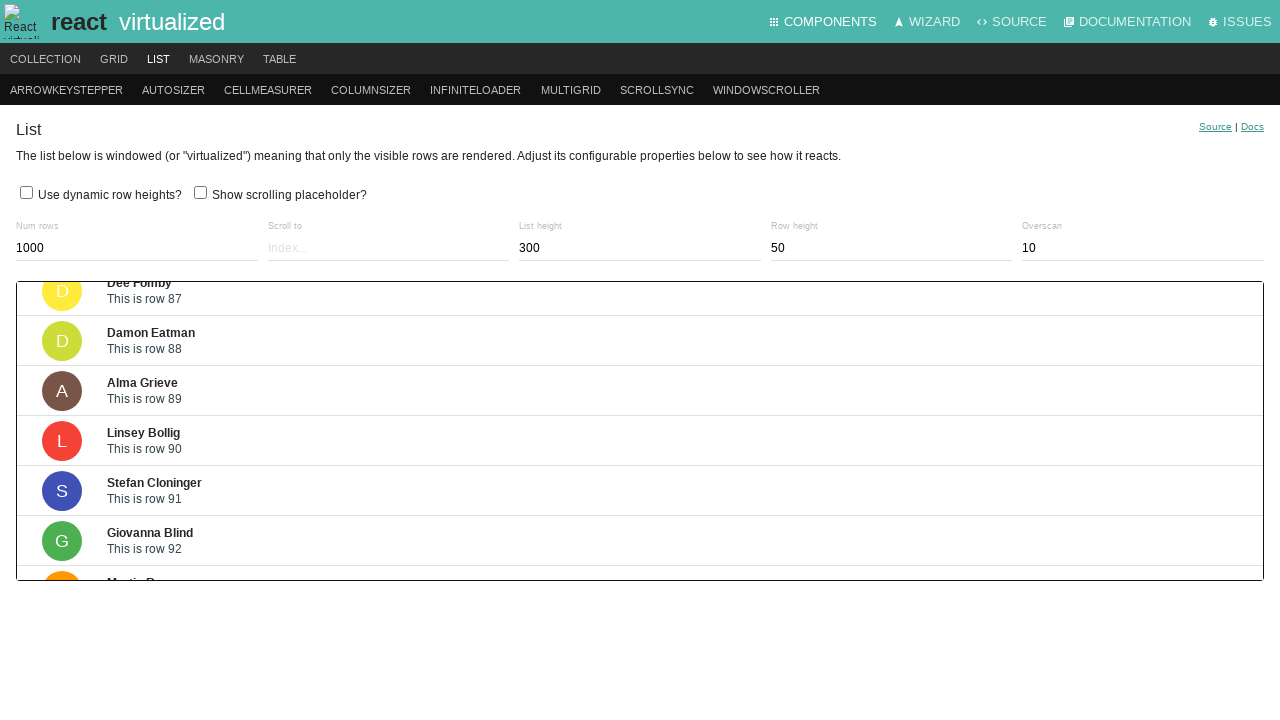

Waited 200ms for scroll animation
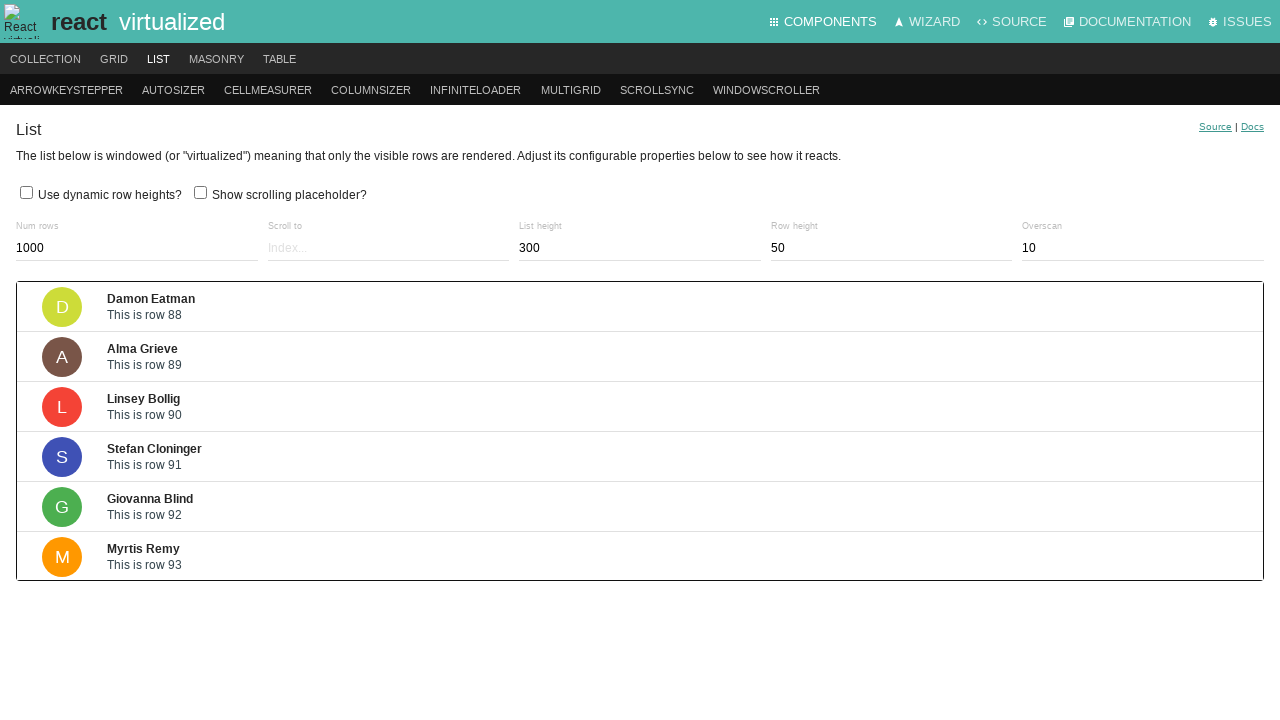

Pressed ArrowDown key to scroll down (iteration 111/200) on .ReactVirtualized__Grid__innerScrollContainer
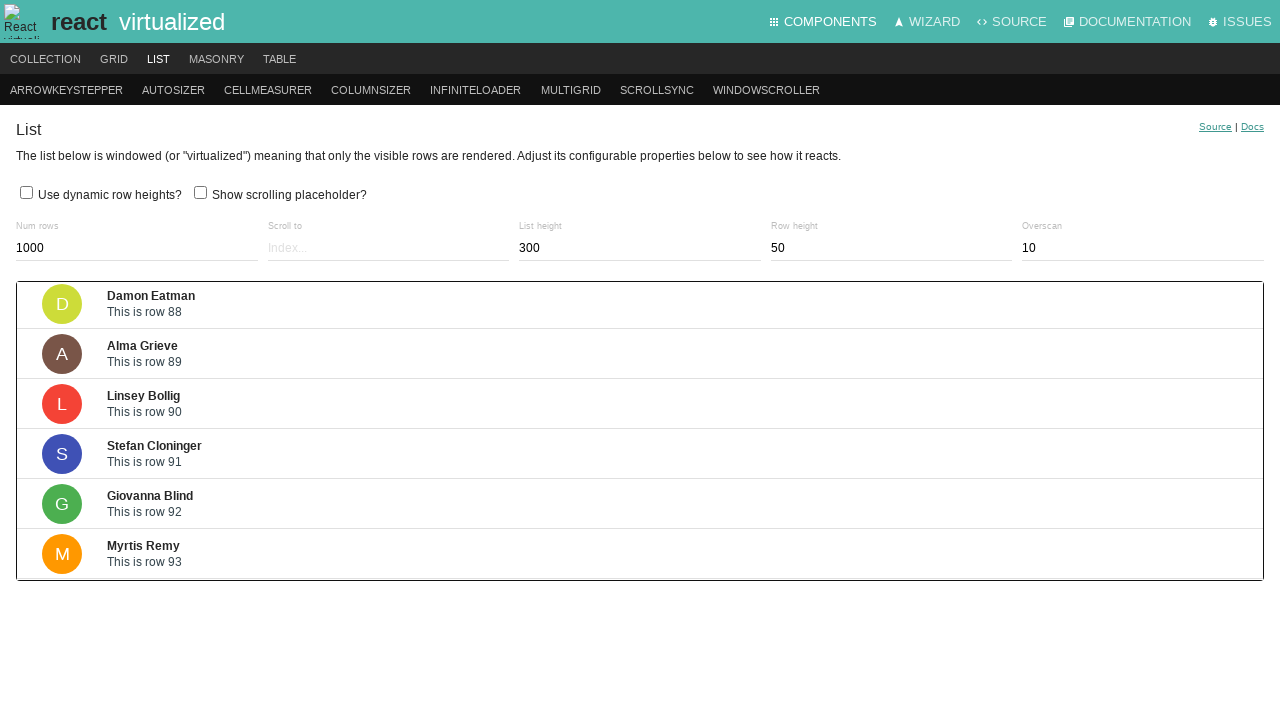

Waited 200ms for scroll animation
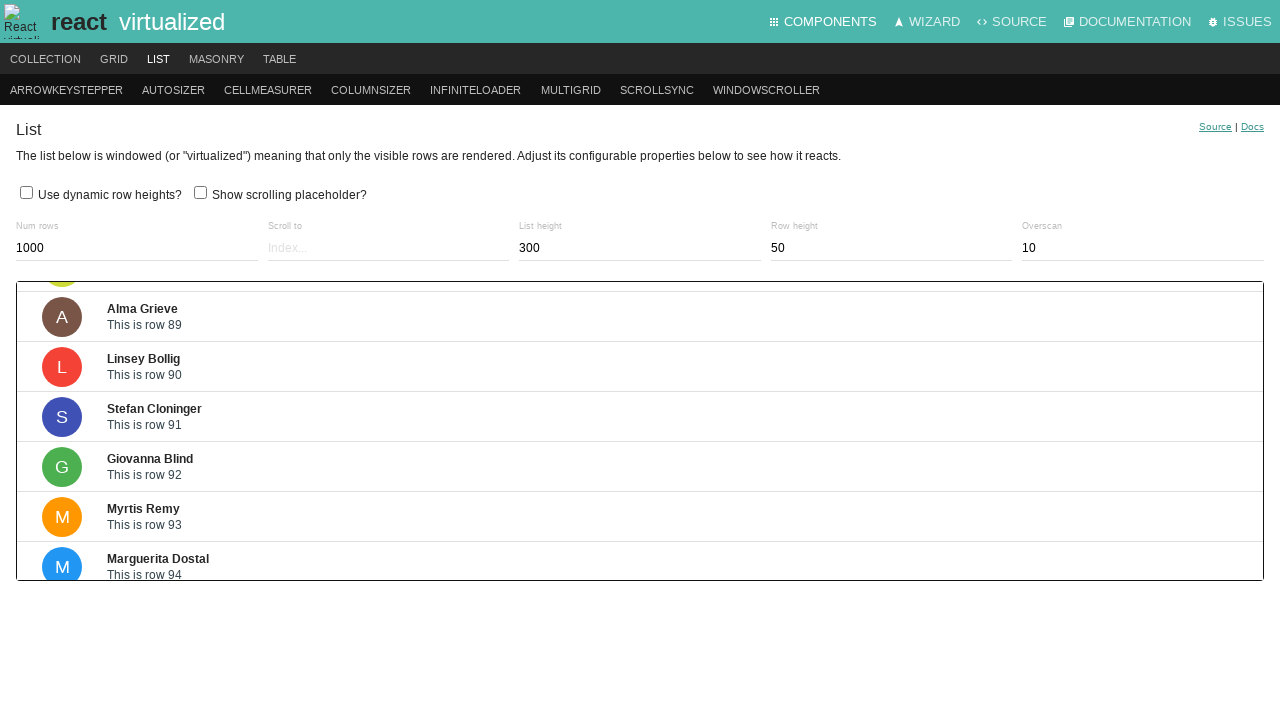

Pressed ArrowDown key to scroll down (iteration 112/200) on .ReactVirtualized__Grid__innerScrollContainer
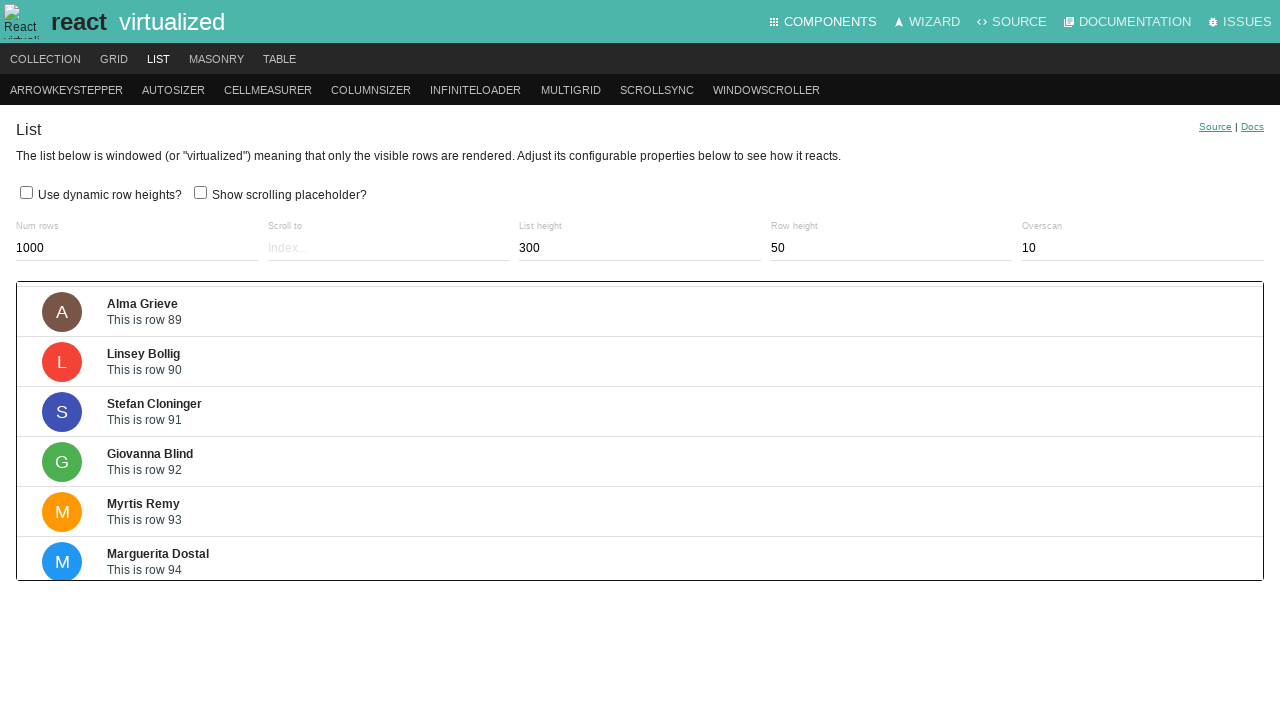

Waited 200ms for scroll animation
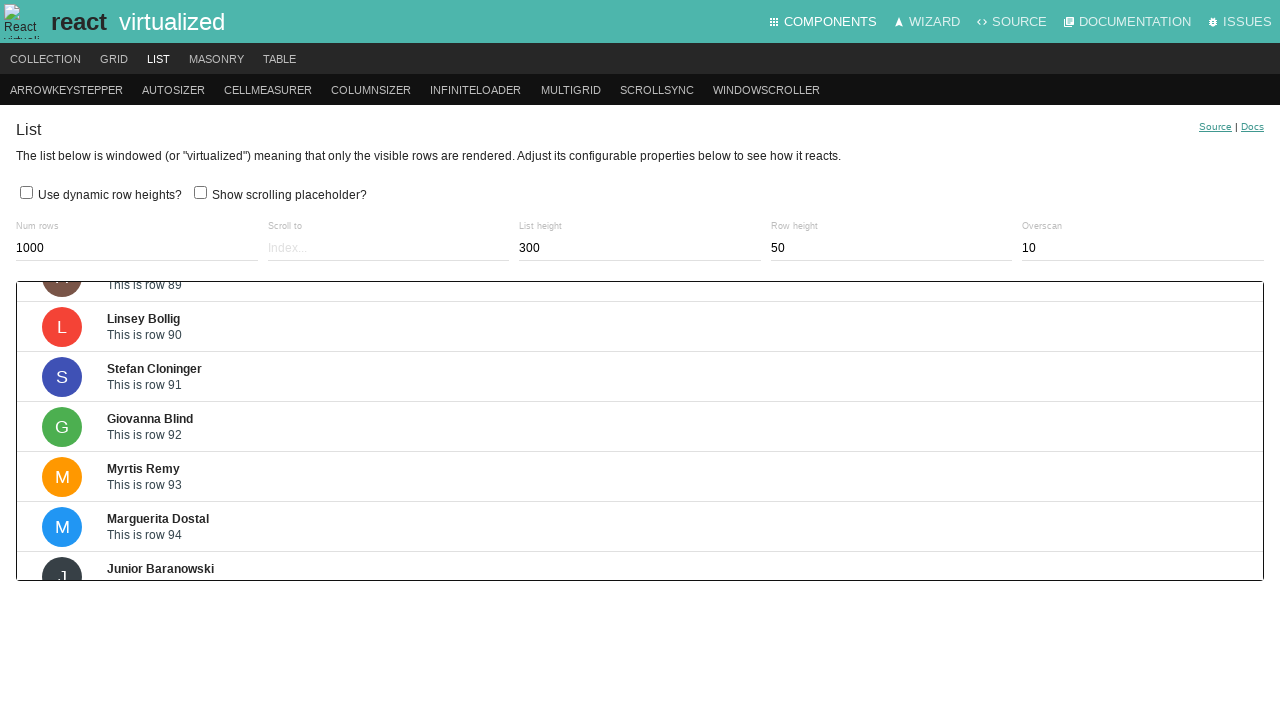

Pressed ArrowDown key to scroll down (iteration 113/200) on .ReactVirtualized__Grid__innerScrollContainer
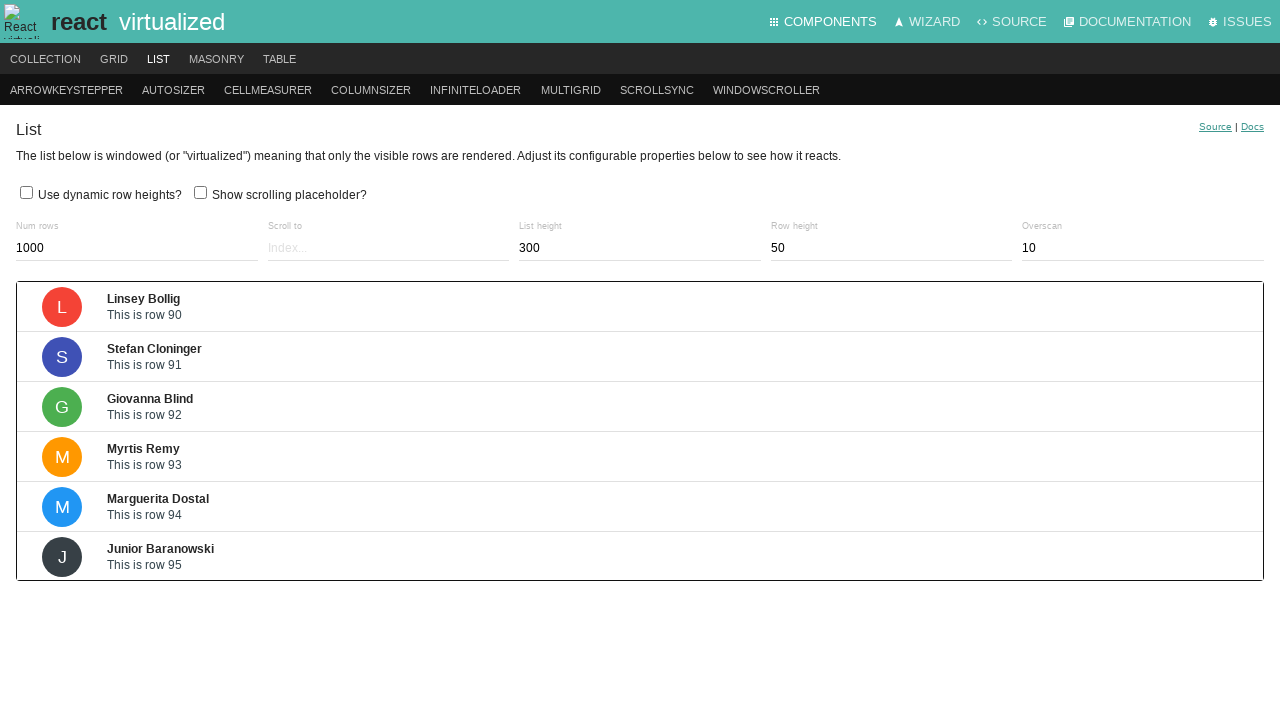

Waited 200ms for scroll animation
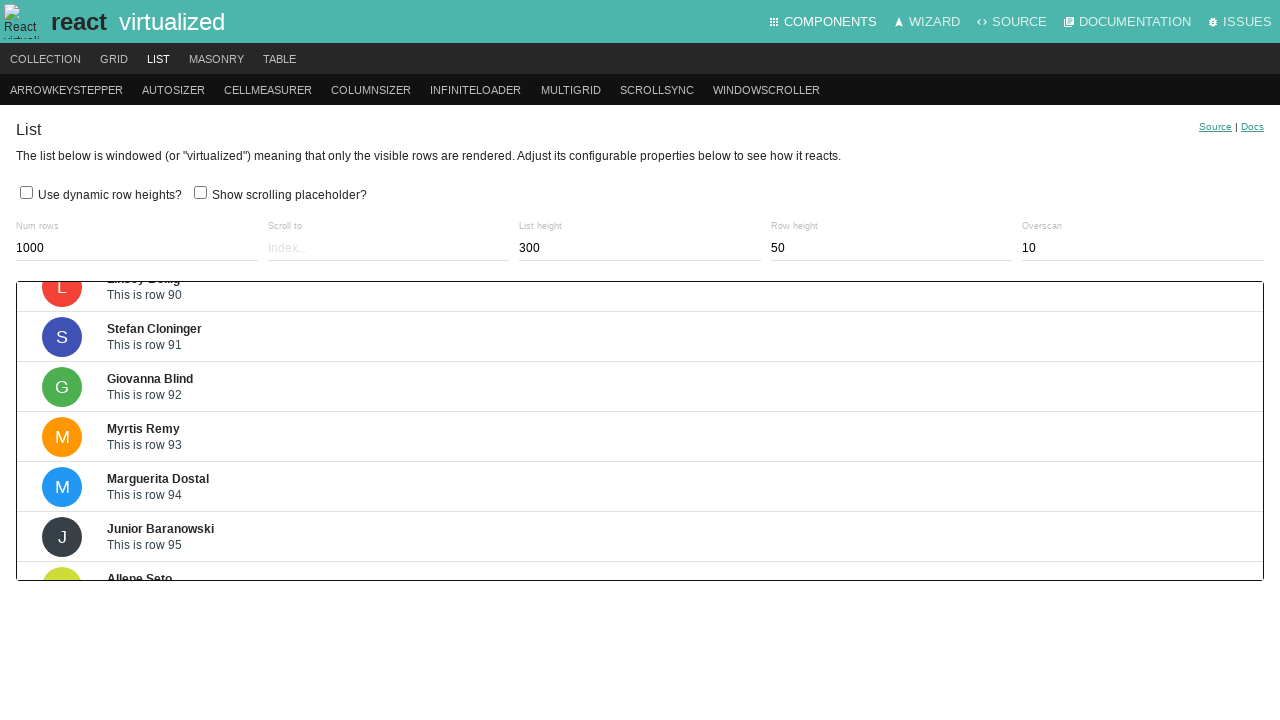

Pressed ArrowDown key to scroll down (iteration 114/200) on .ReactVirtualized__Grid__innerScrollContainer
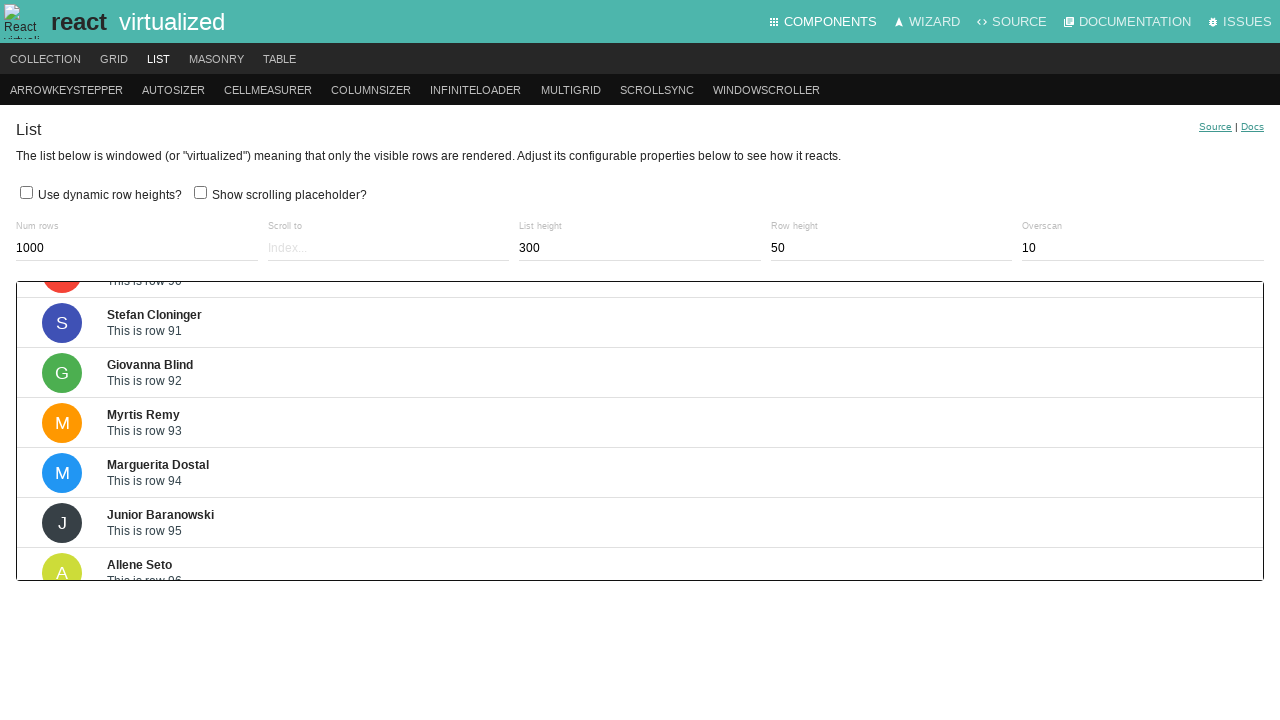

Waited 200ms for scroll animation
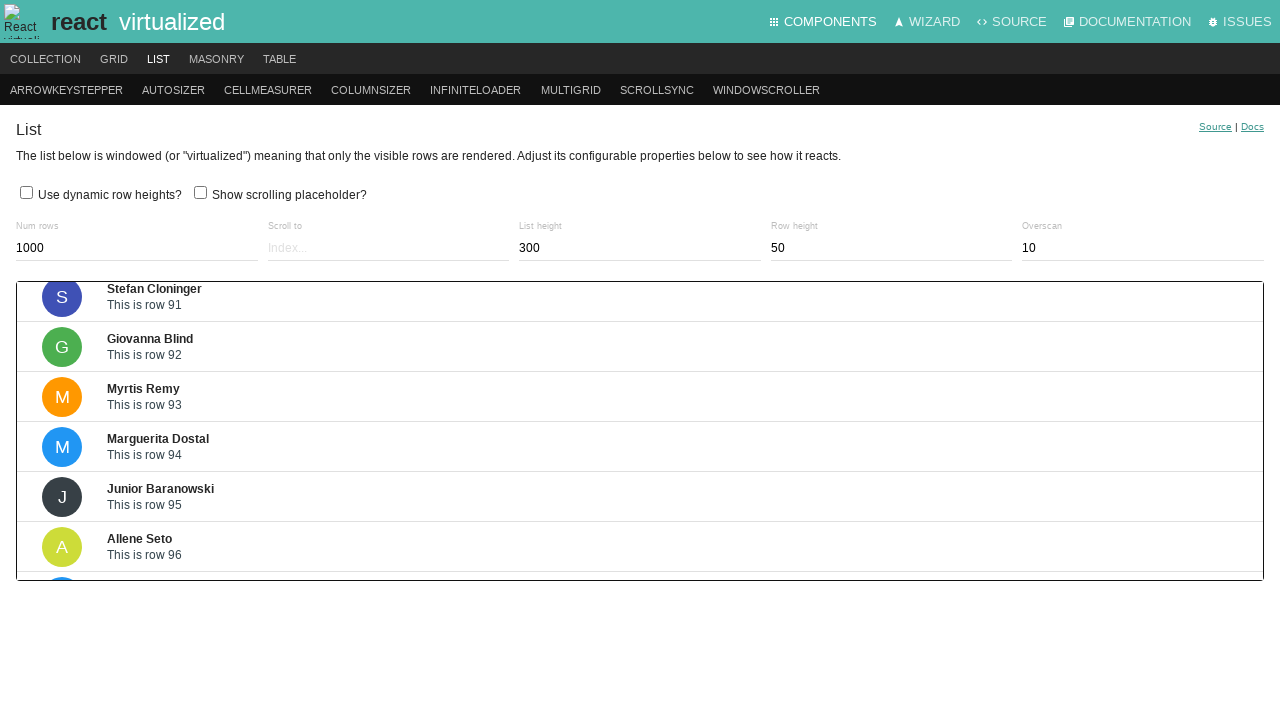

Pressed ArrowDown key to scroll down (iteration 115/200) on .ReactVirtualized__Grid__innerScrollContainer
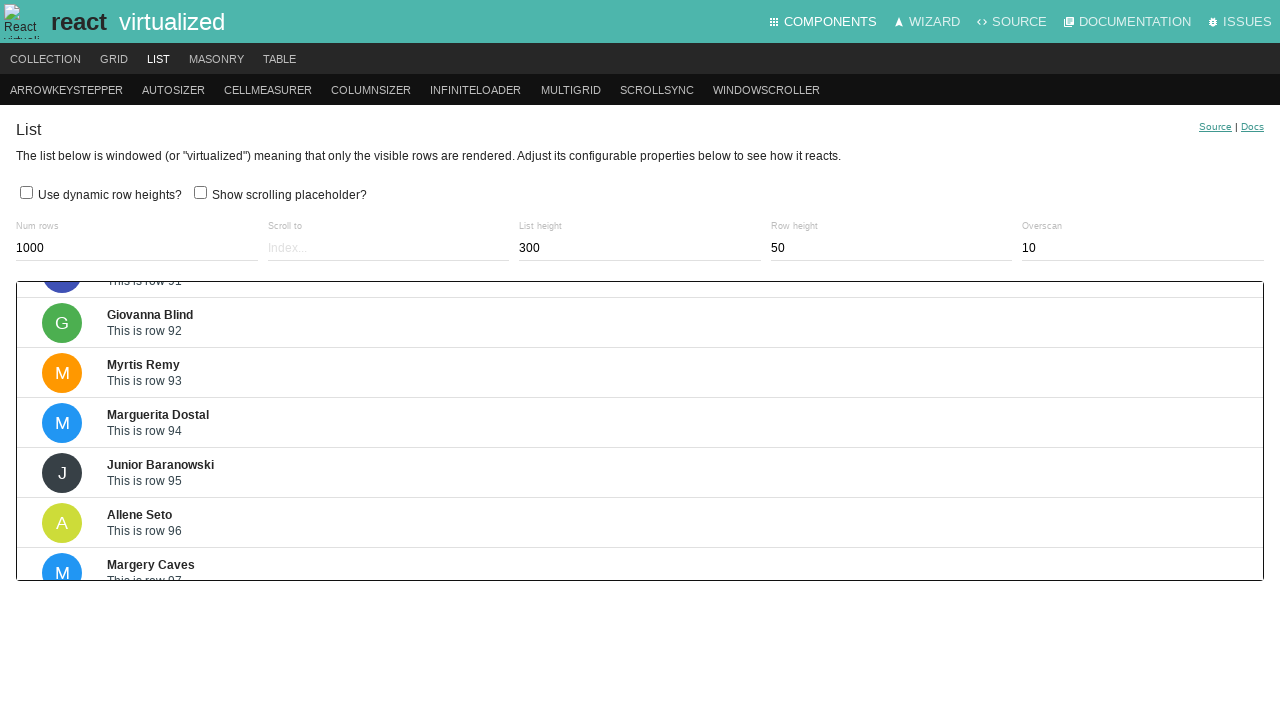

Waited 200ms for scroll animation
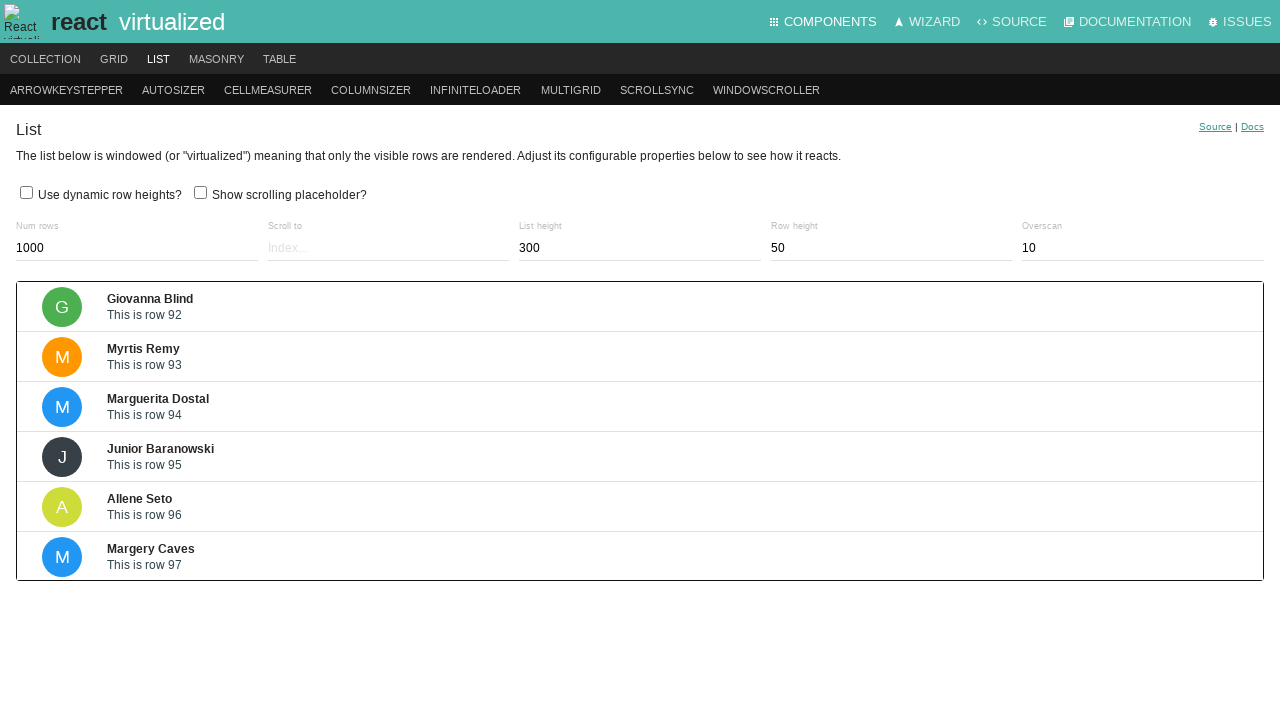

Pressed ArrowDown key to scroll down (iteration 116/200) on .ReactVirtualized__Grid__innerScrollContainer
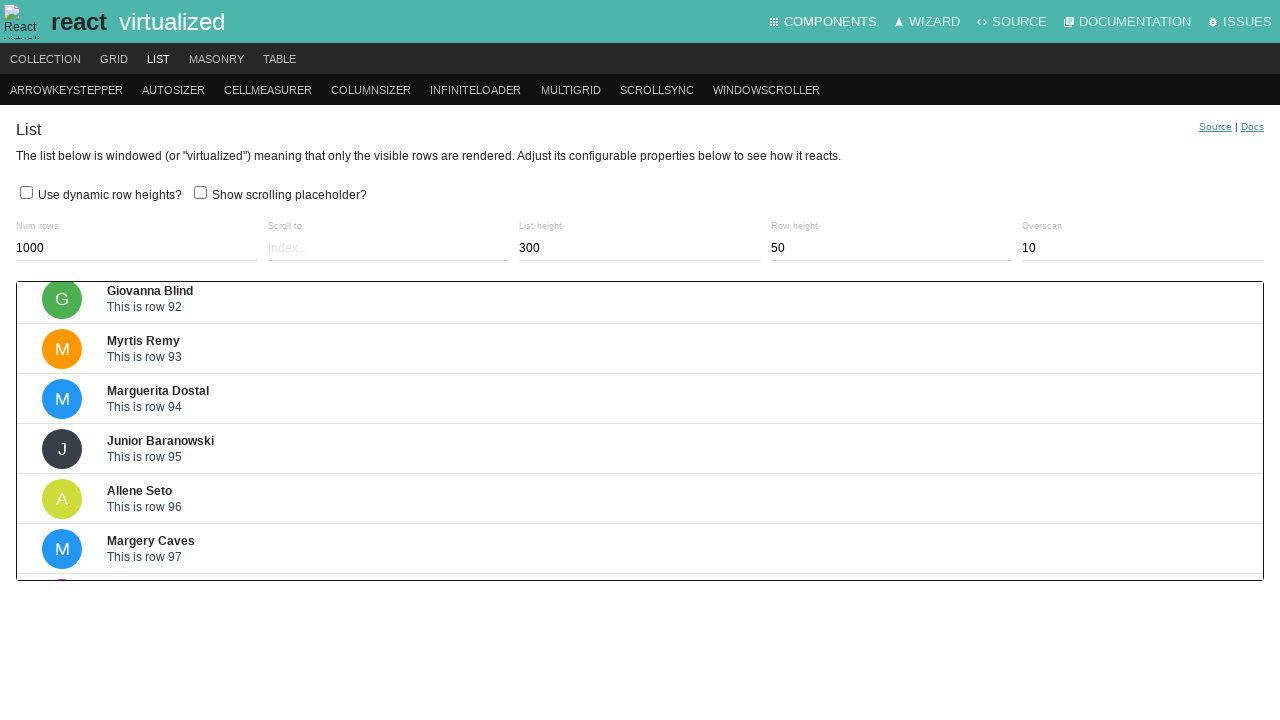

Waited 200ms for scroll animation
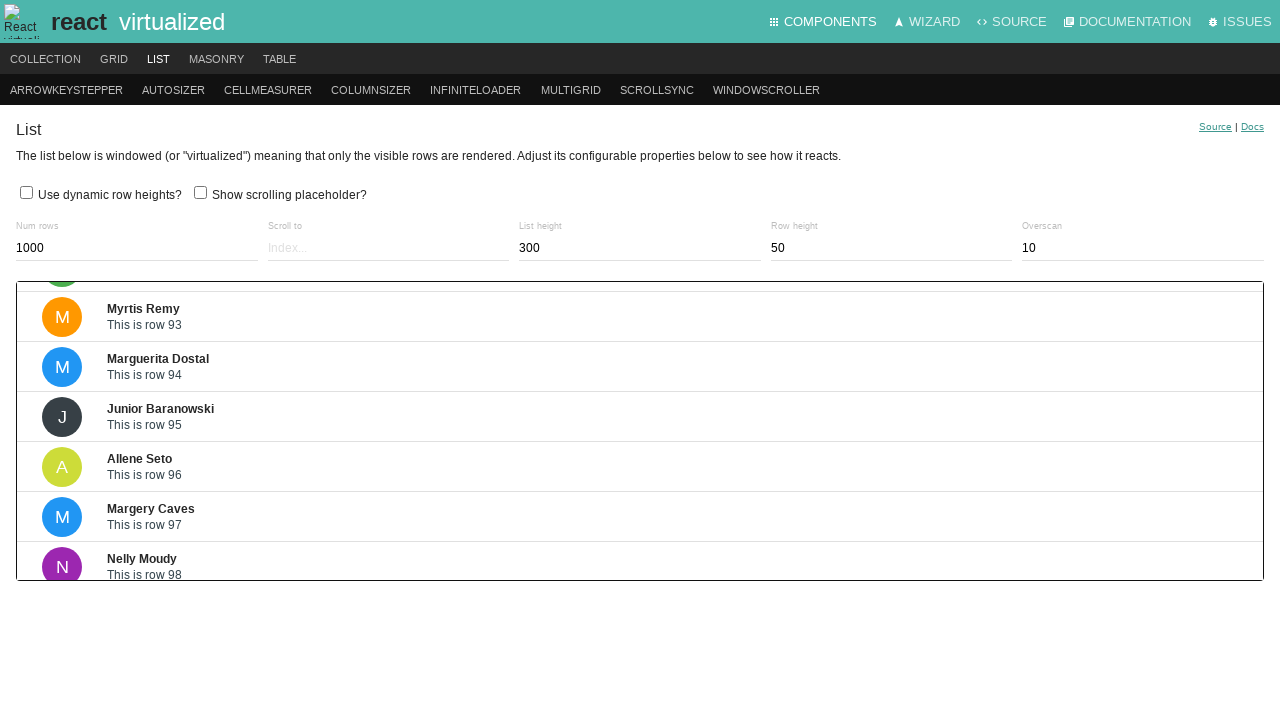

Pressed ArrowDown key to scroll down (iteration 117/200) on .ReactVirtualized__Grid__innerScrollContainer
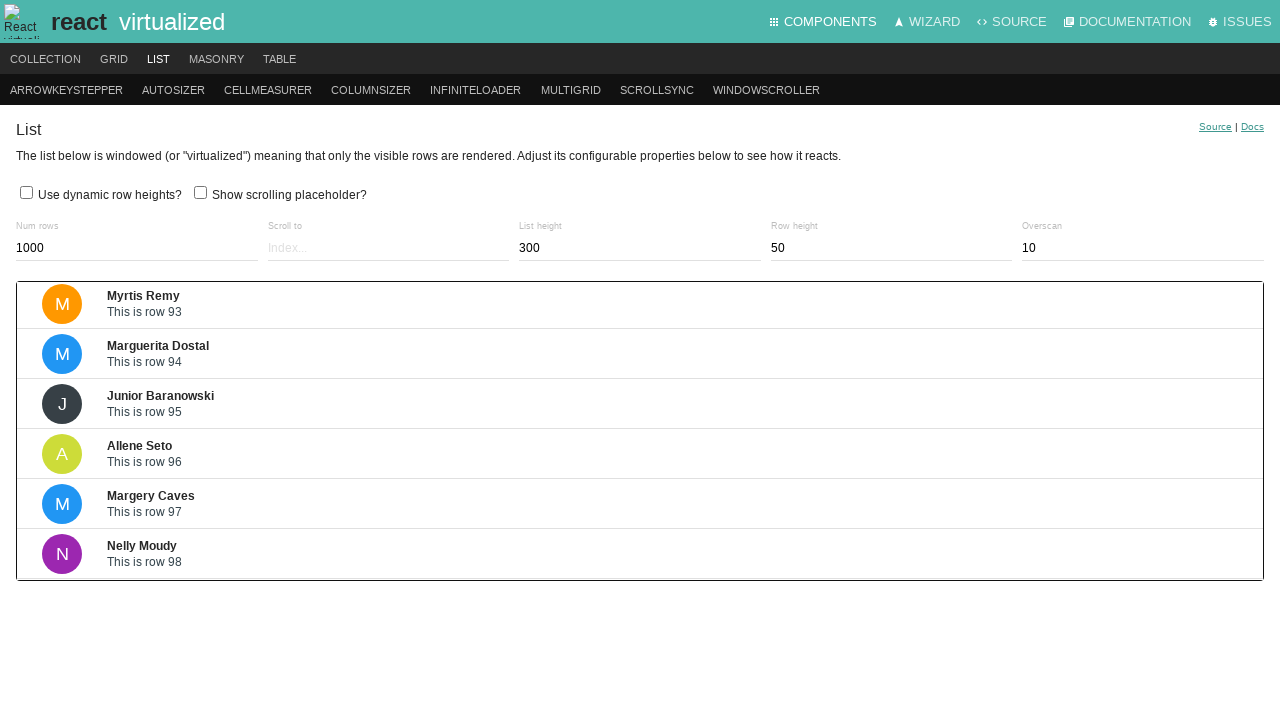

Waited 200ms for scroll animation
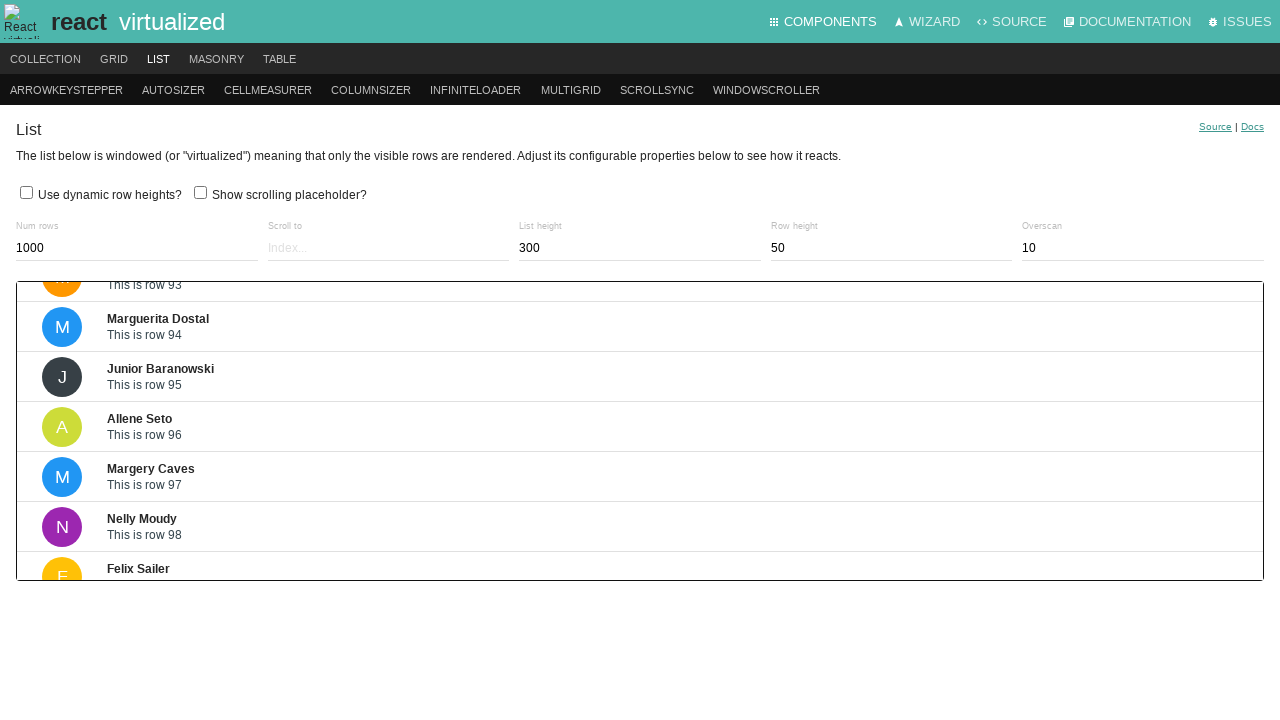

Pressed ArrowDown key to scroll down (iteration 118/200) on .ReactVirtualized__Grid__innerScrollContainer
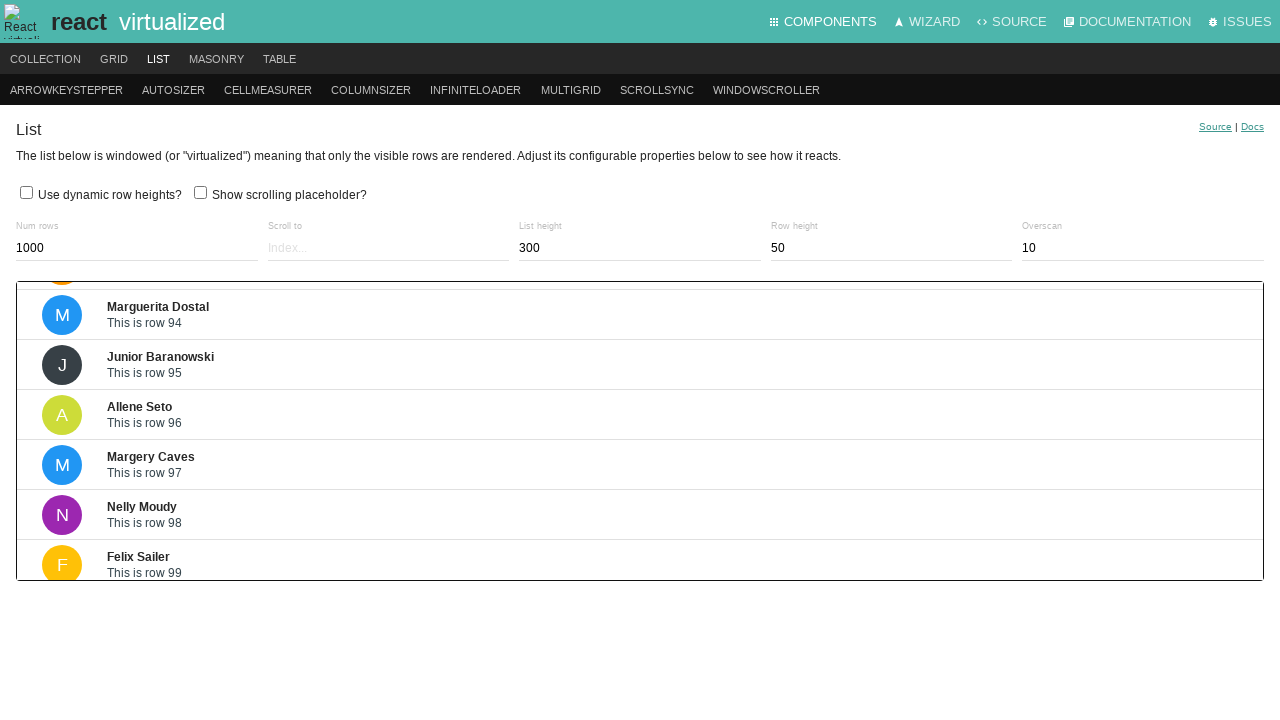

Waited 200ms for scroll animation
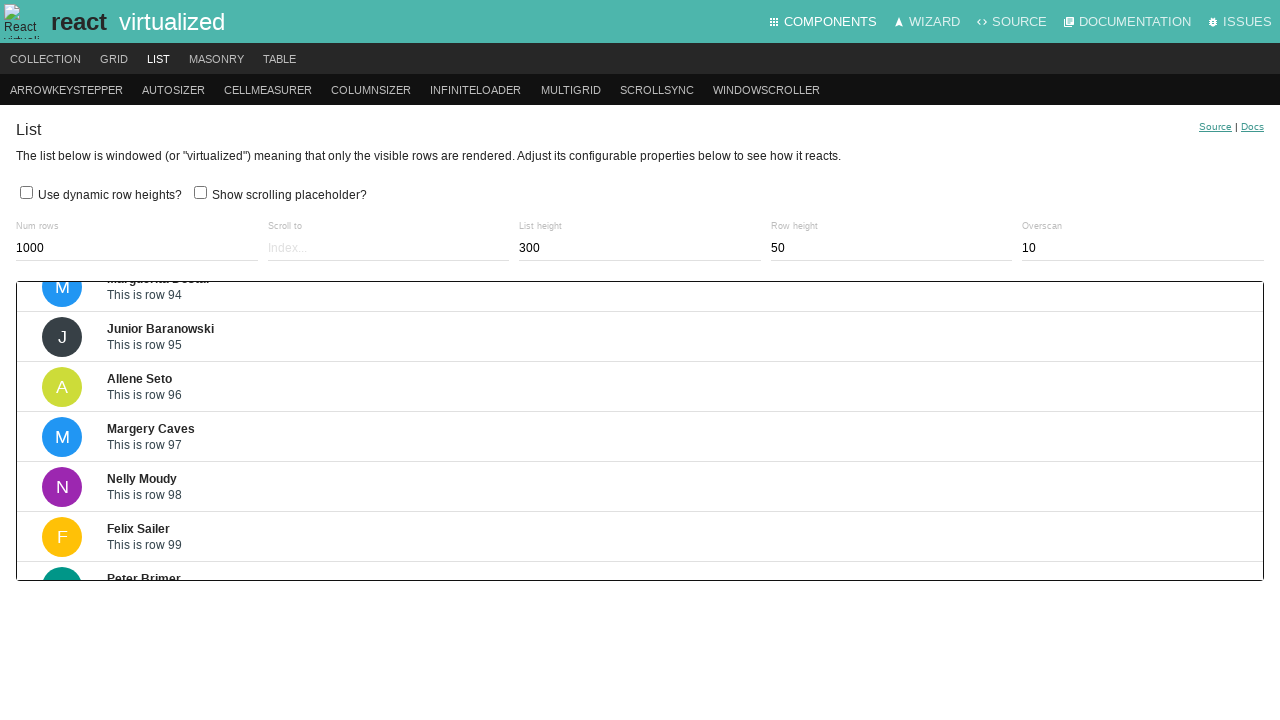

Pressed ArrowDown key to scroll down (iteration 119/200) on .ReactVirtualized__Grid__innerScrollContainer
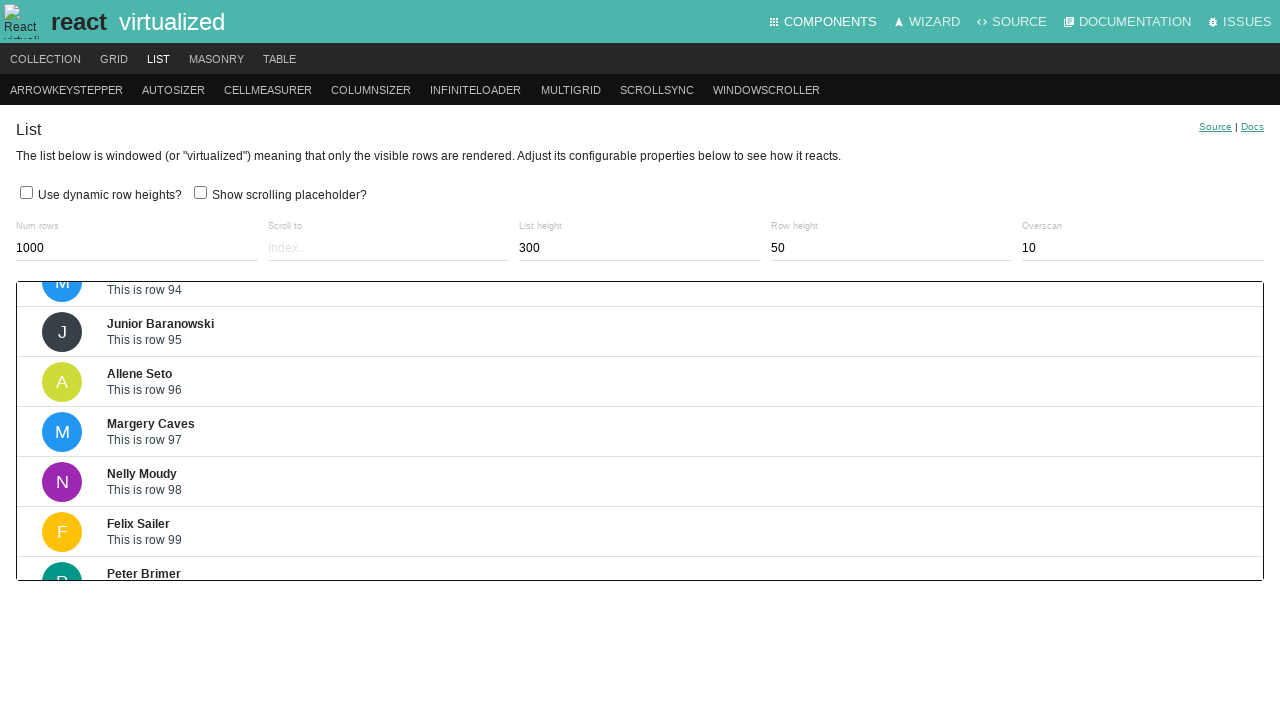

Waited 200ms for scroll animation
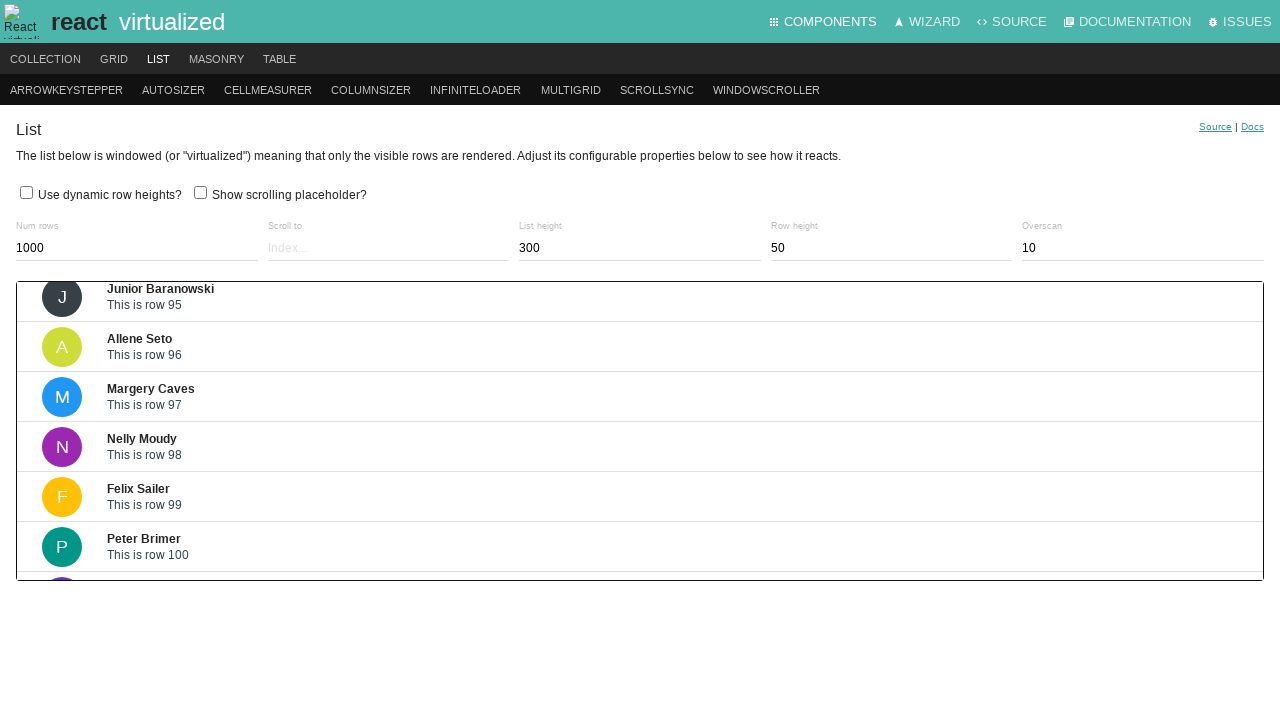

Pressed ArrowDown key to scroll down (iteration 120/200) on .ReactVirtualized__Grid__innerScrollContainer
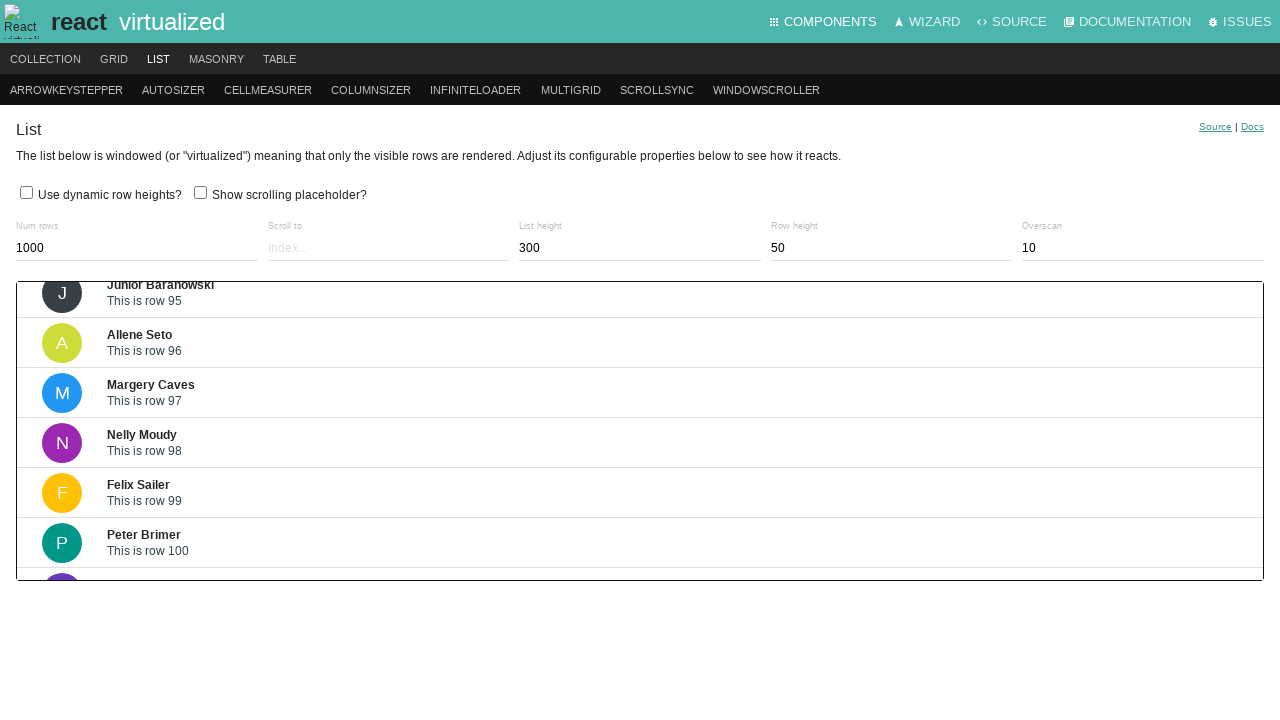

Waited 200ms for scroll animation
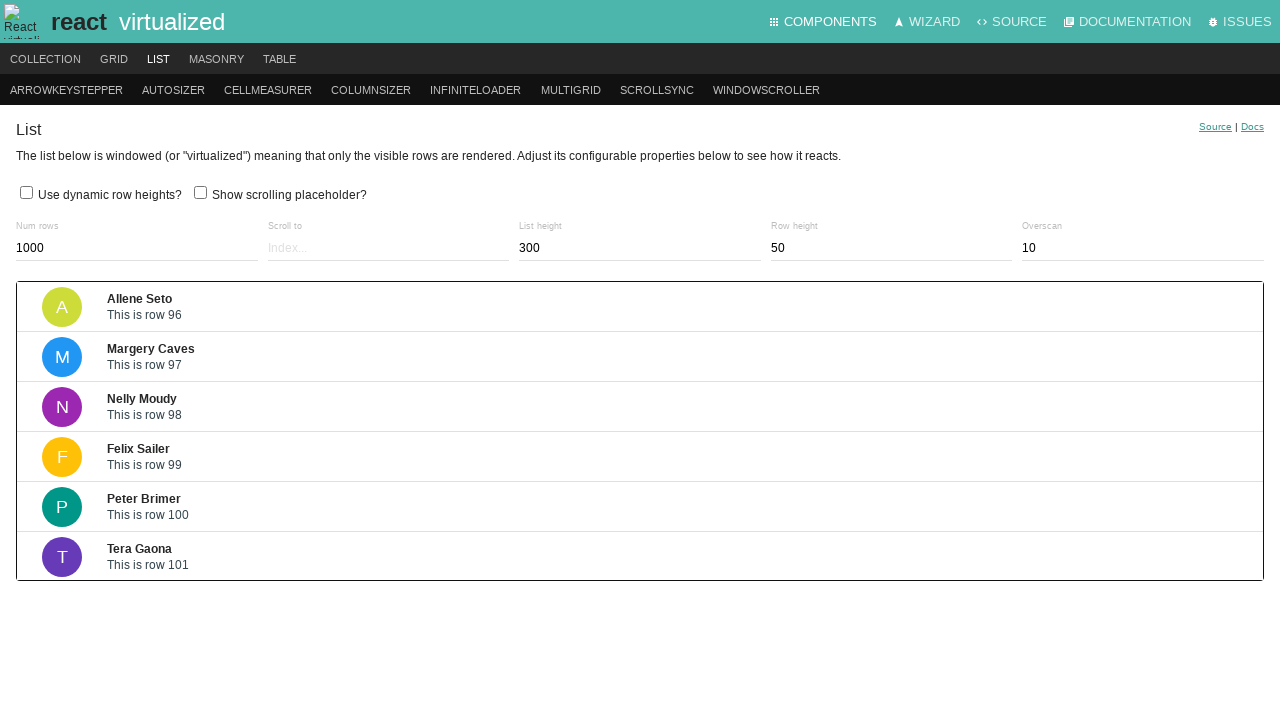

Pressed ArrowDown key to scroll down (iteration 121/200) on .ReactVirtualized__Grid__innerScrollContainer
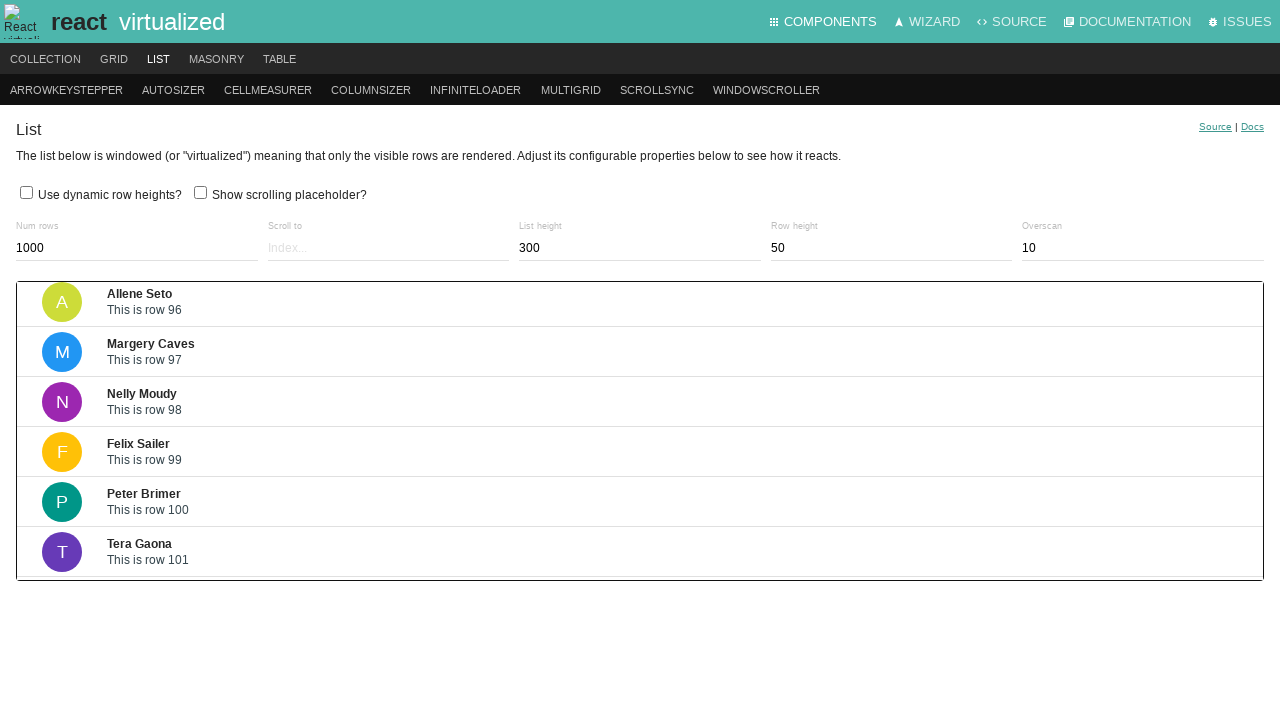

Waited 200ms for scroll animation
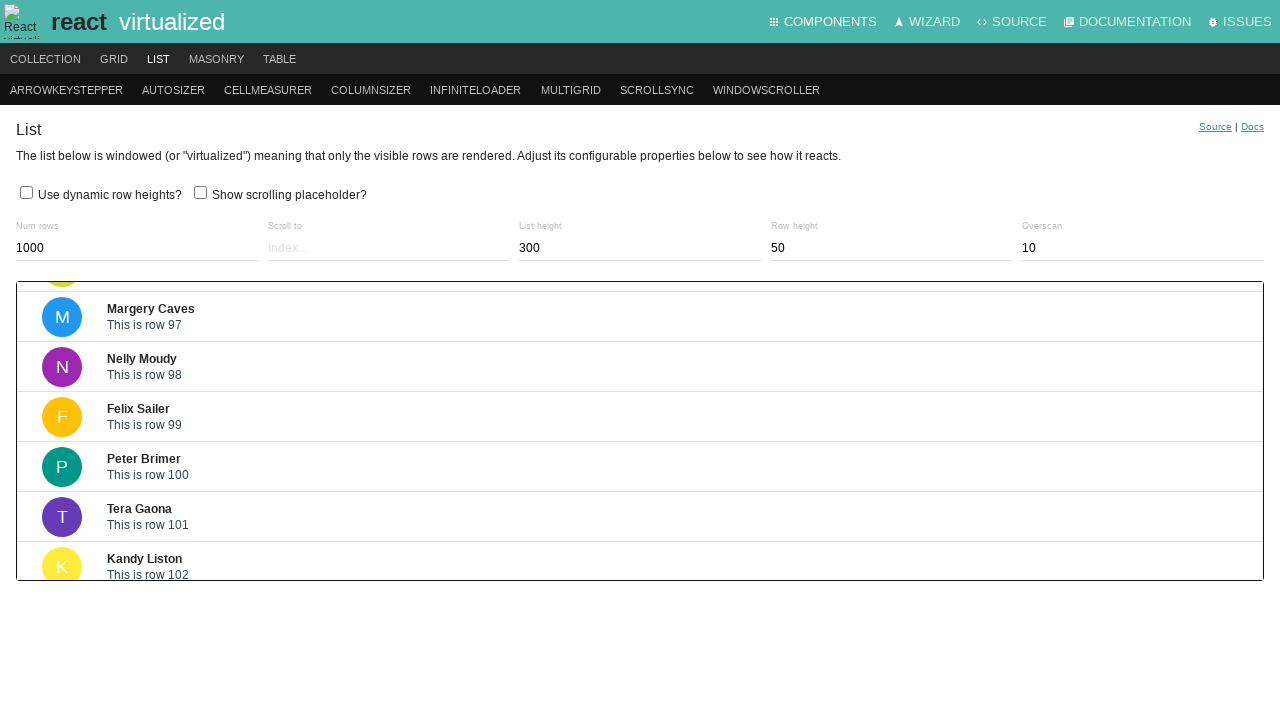

Pressed ArrowDown key to scroll down (iteration 122/200) on .ReactVirtualized__Grid__innerScrollContainer
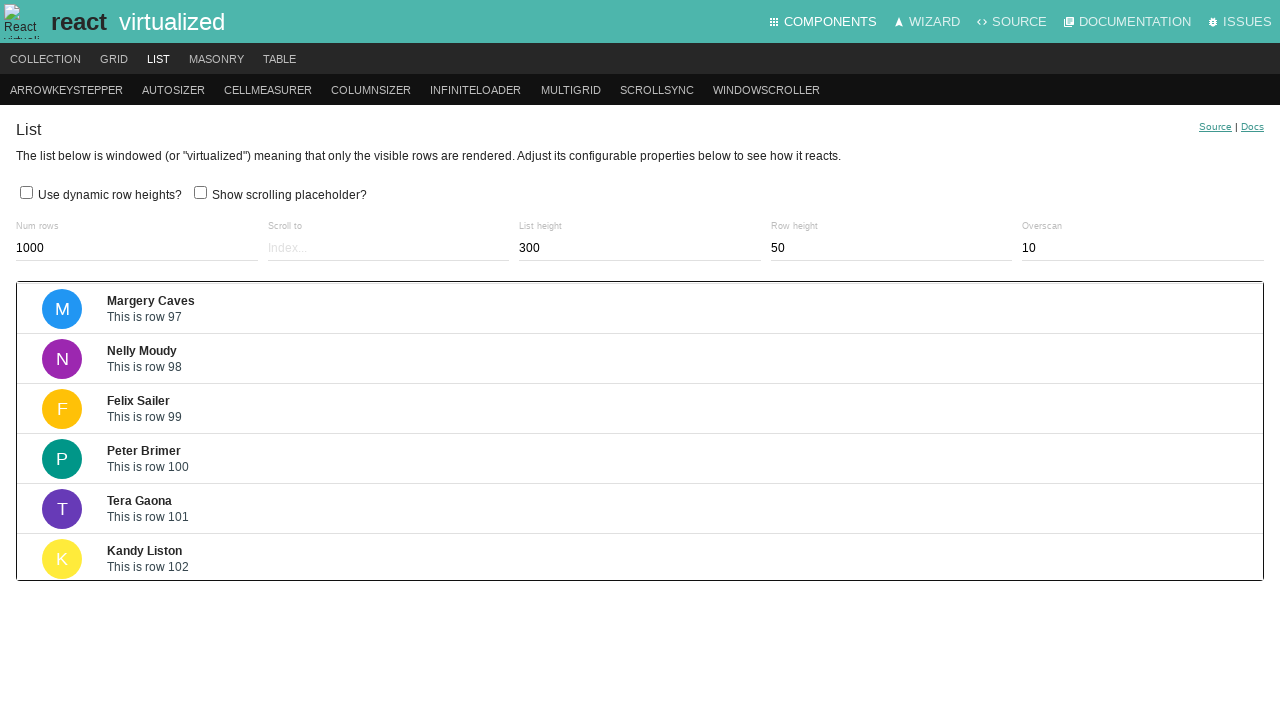

Waited 200ms for scroll animation
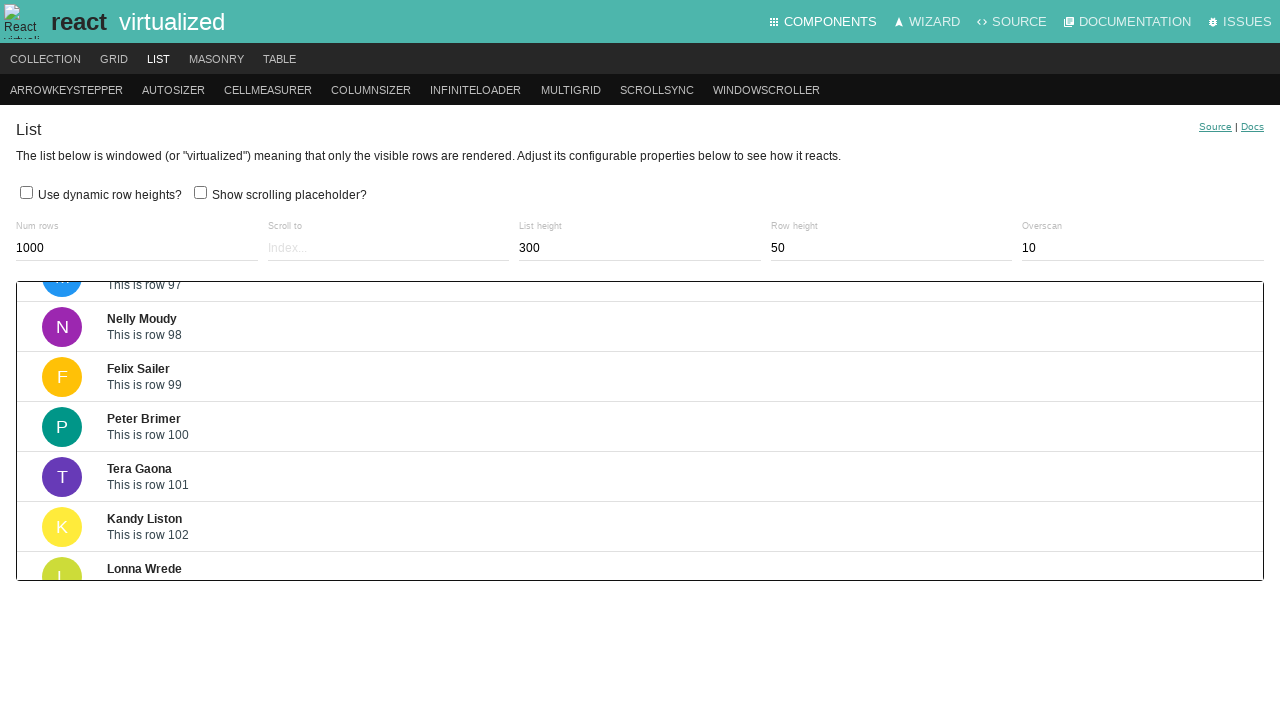

Pressed ArrowDown key to scroll down (iteration 123/200) on .ReactVirtualized__Grid__innerScrollContainer
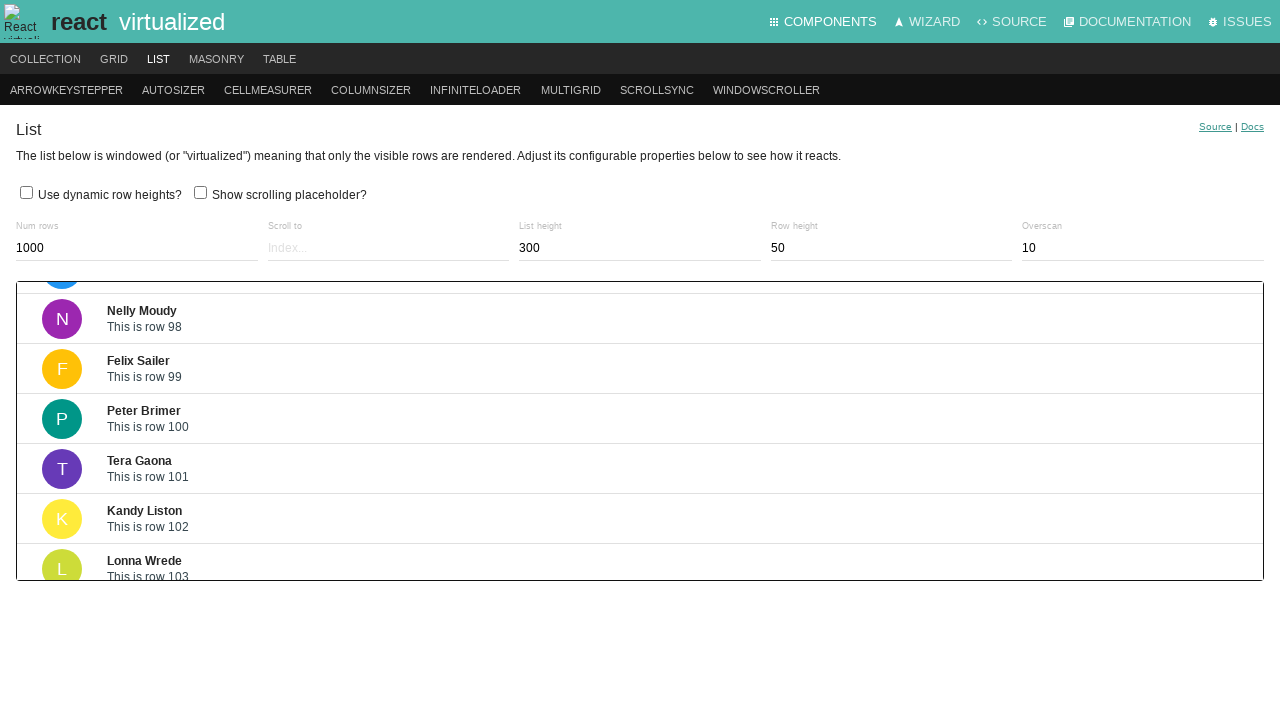

Waited 200ms for scroll animation
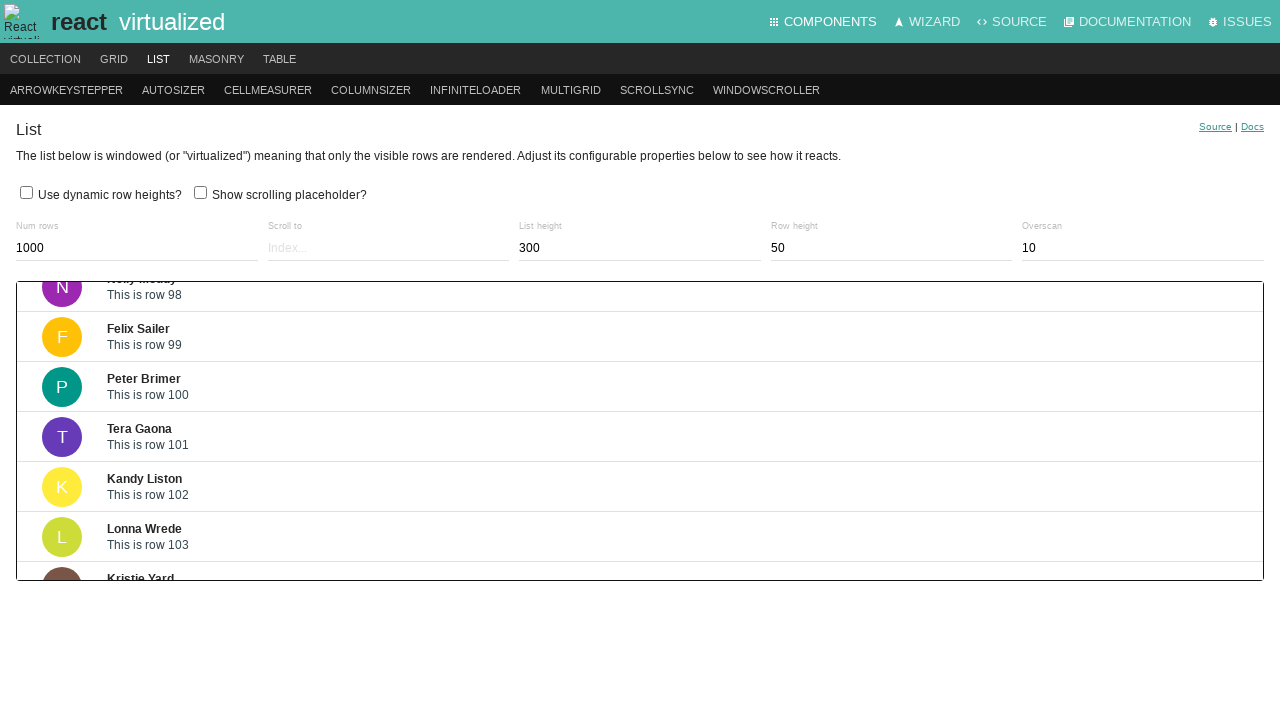

Pressed ArrowDown key to scroll down (iteration 124/200) on .ReactVirtualized__Grid__innerScrollContainer
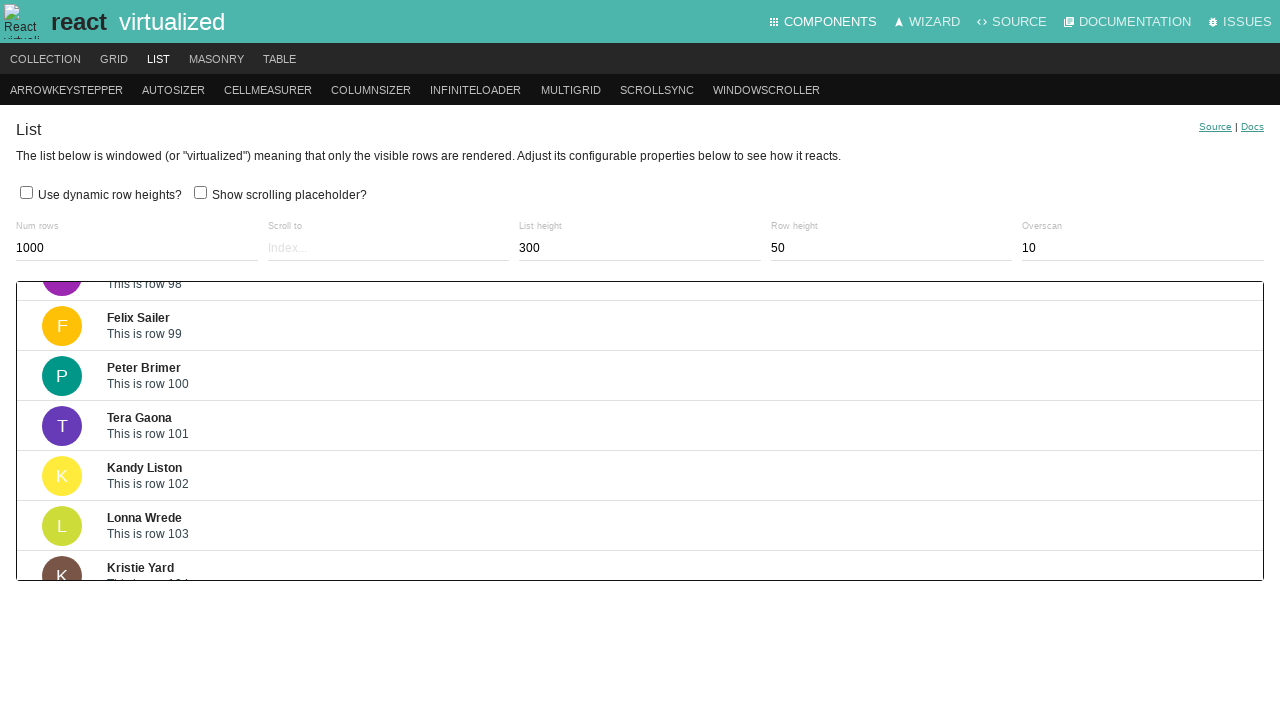

Waited 200ms for scroll animation
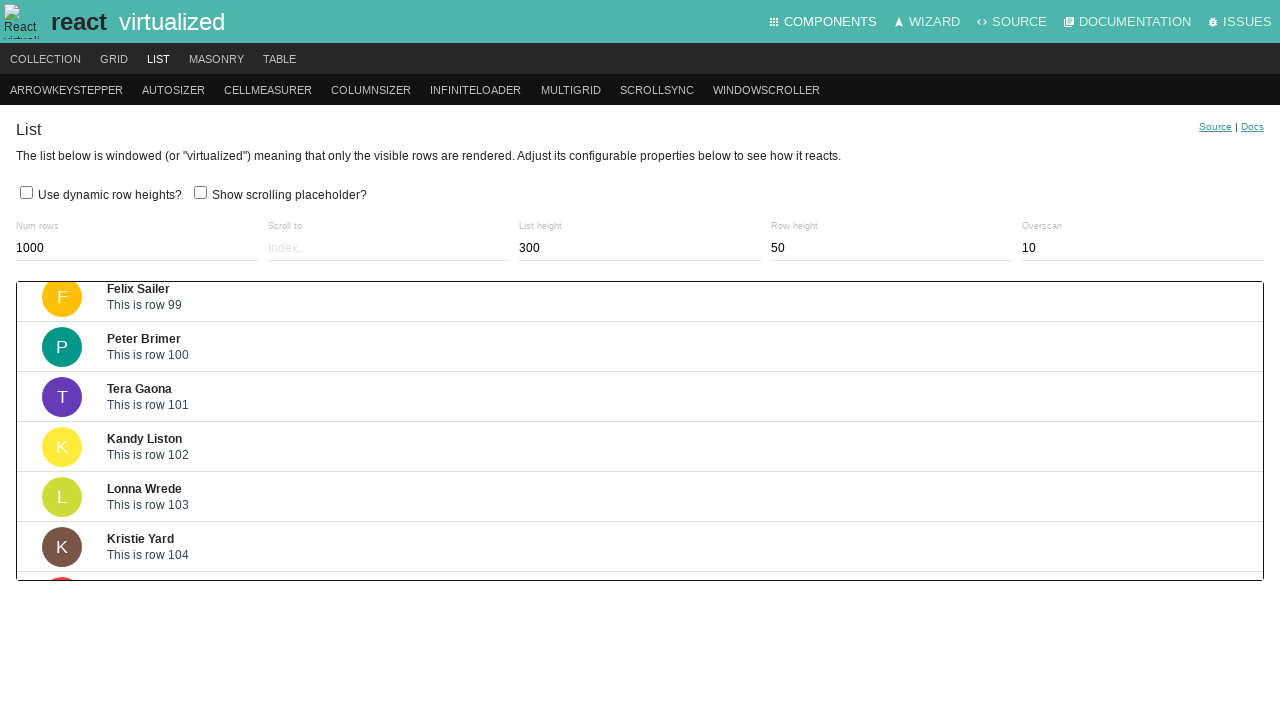

Pressed ArrowDown key to scroll down (iteration 125/200) on .ReactVirtualized__Grid__innerScrollContainer
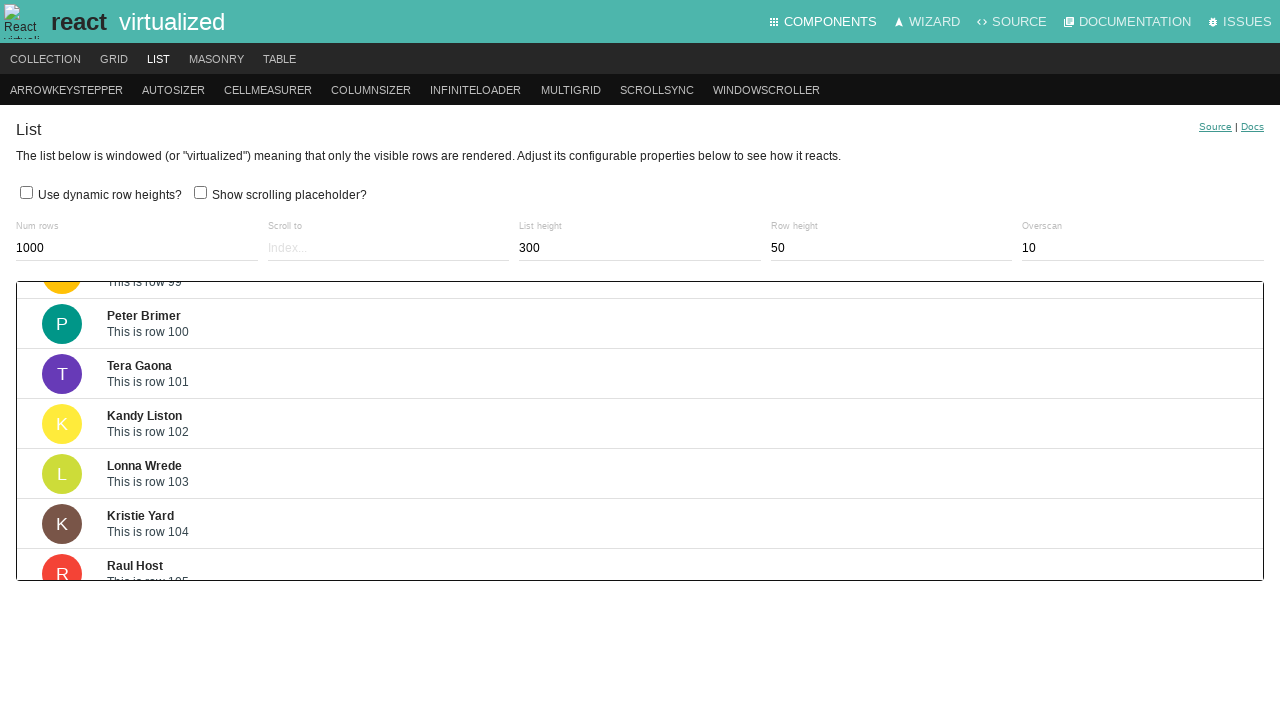

Waited 200ms for scroll animation
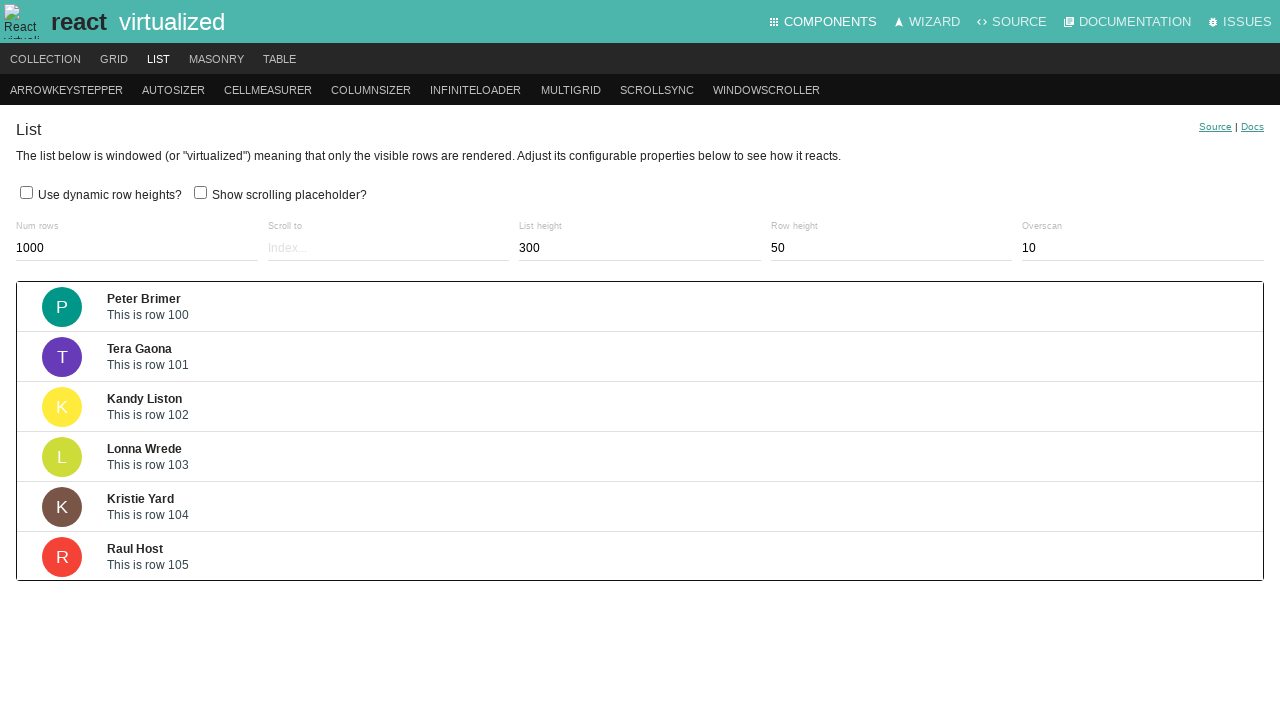

Pressed ArrowDown key to scroll down (iteration 126/200) on .ReactVirtualized__Grid__innerScrollContainer
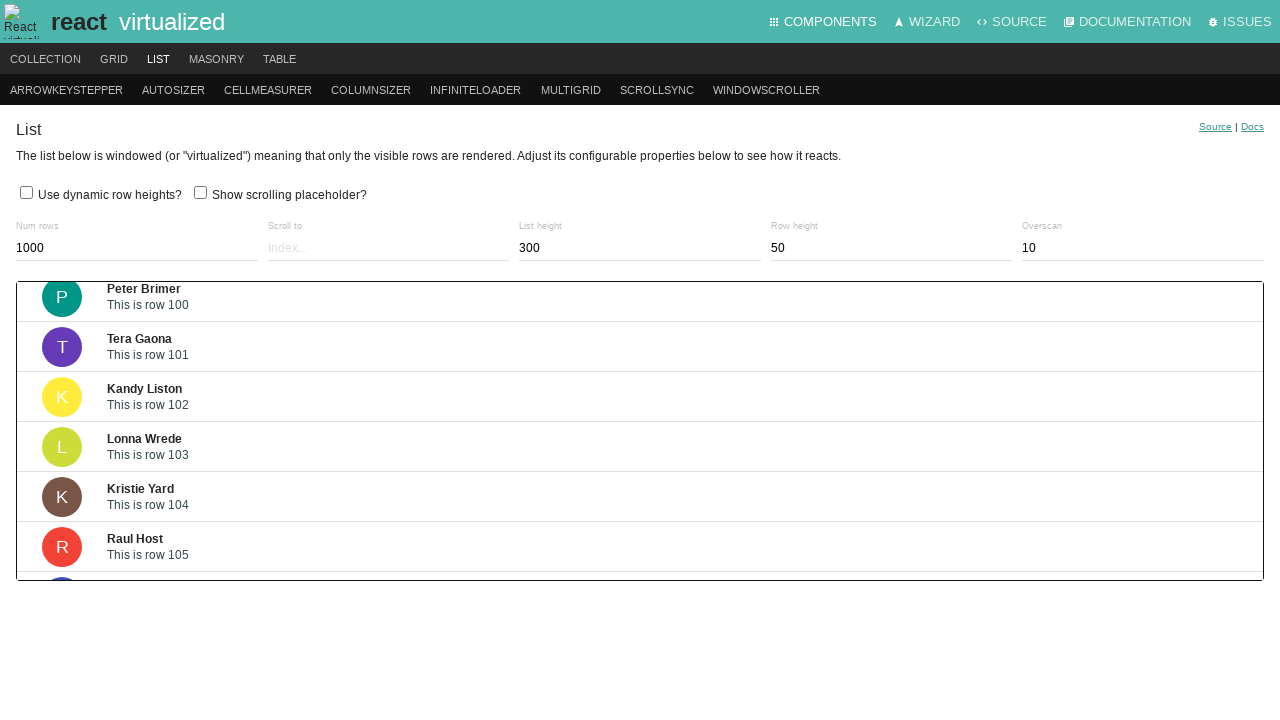

Waited 200ms for scroll animation
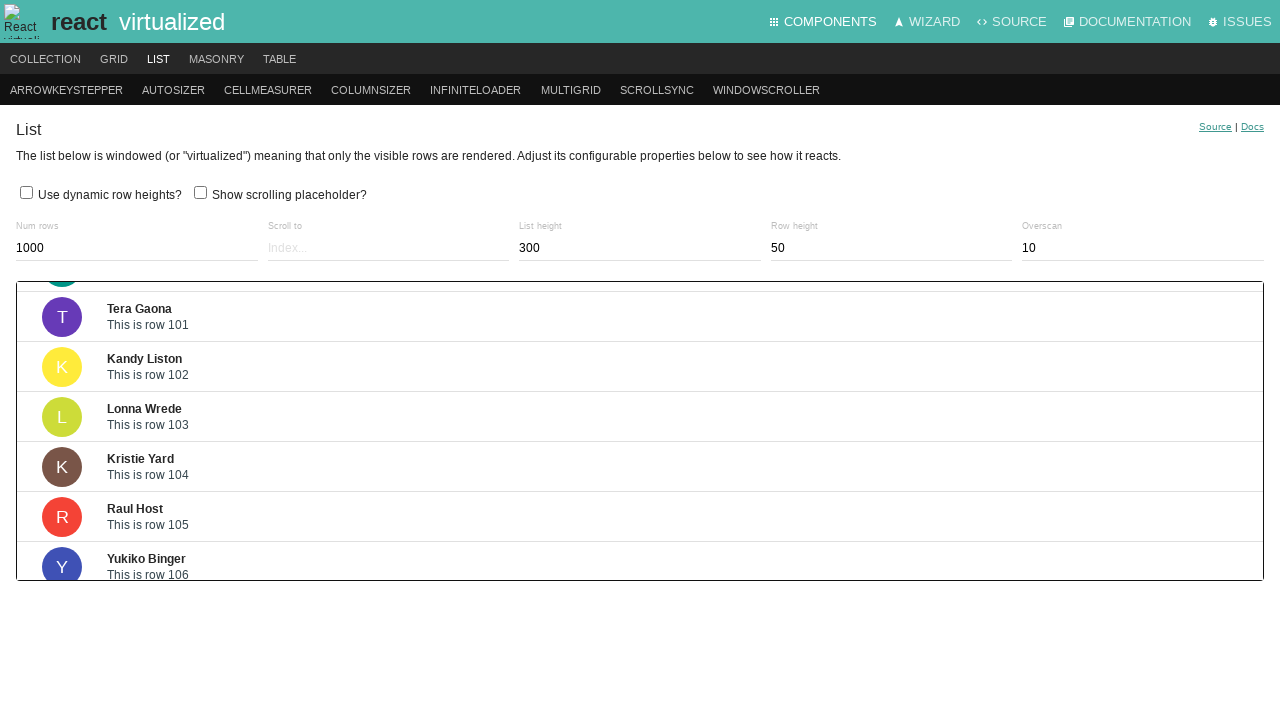

Pressed ArrowDown key to scroll down (iteration 127/200) on .ReactVirtualized__Grid__innerScrollContainer
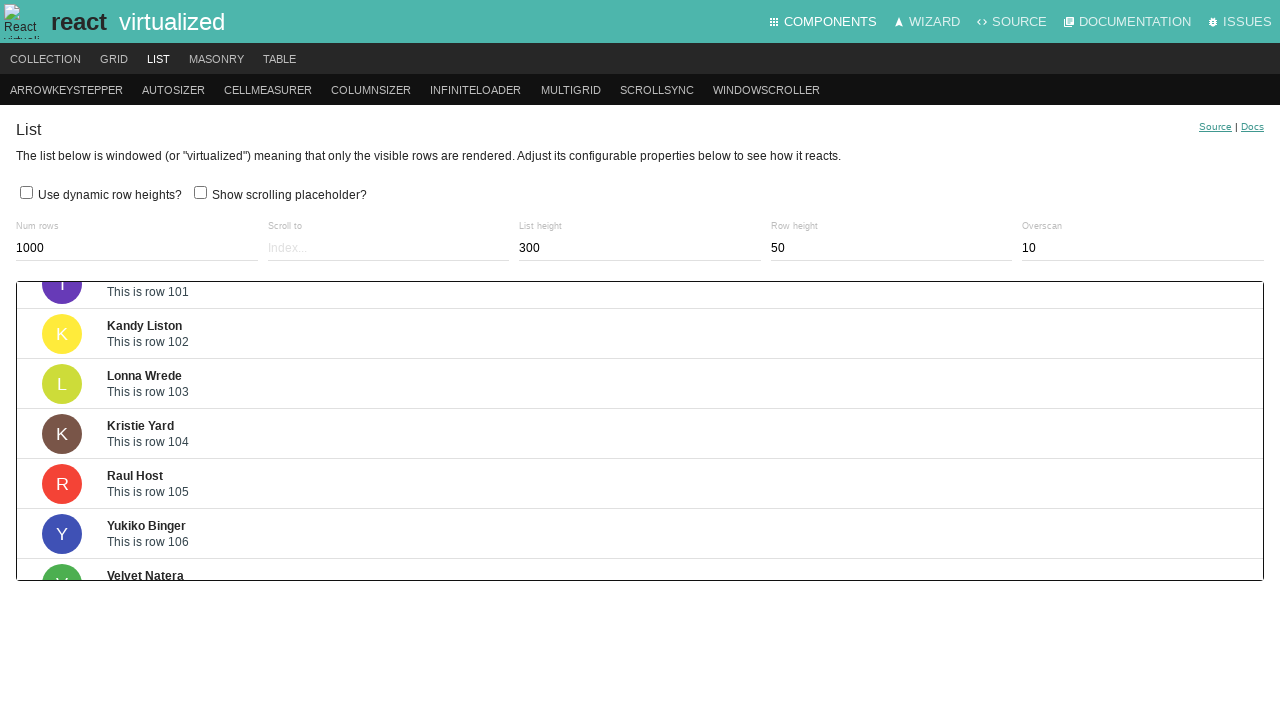

Waited 200ms for scroll animation
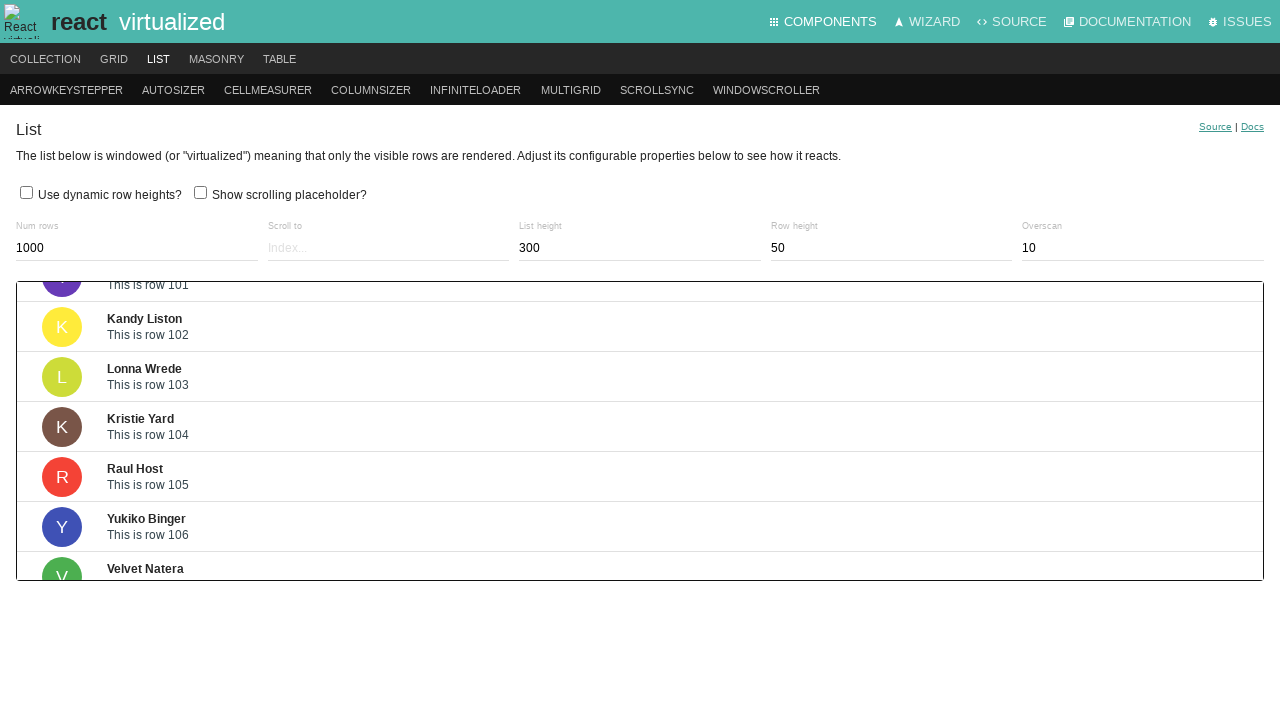

Pressed ArrowDown key to scroll down (iteration 128/200) on .ReactVirtualized__Grid__innerScrollContainer
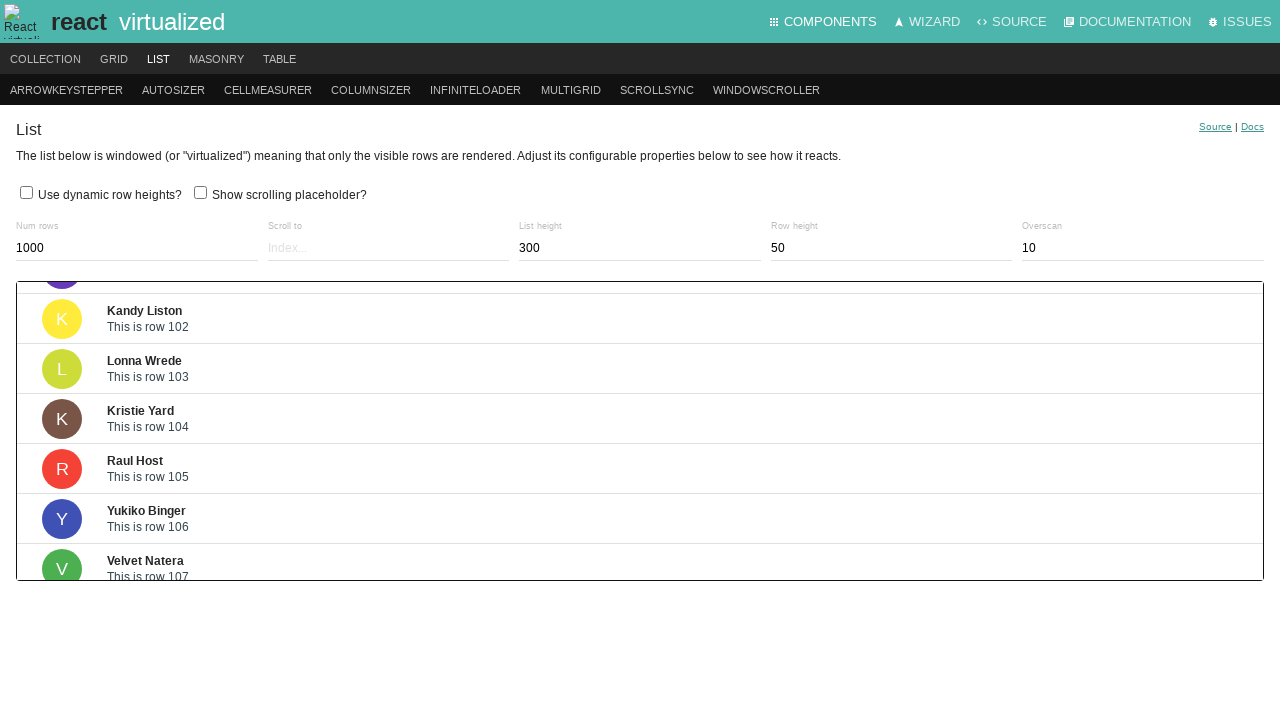

Waited 200ms for scroll animation
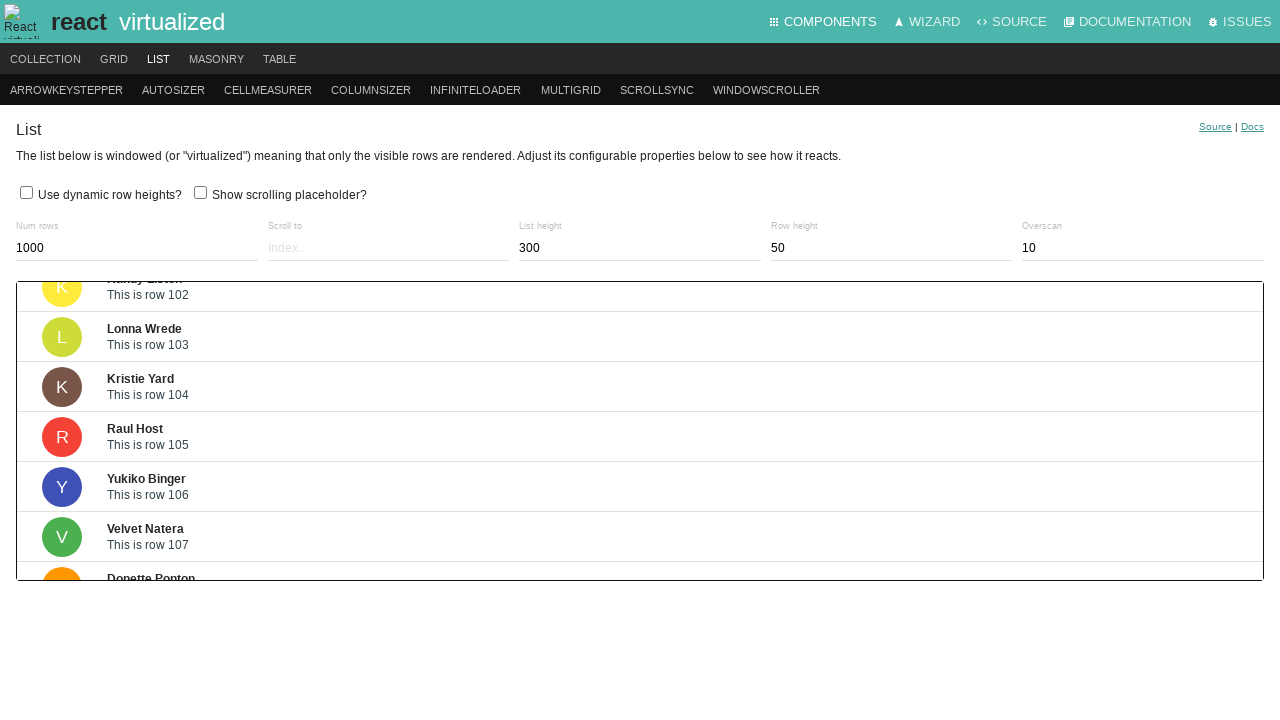

Pressed ArrowDown key to scroll down (iteration 129/200) on .ReactVirtualized__Grid__innerScrollContainer
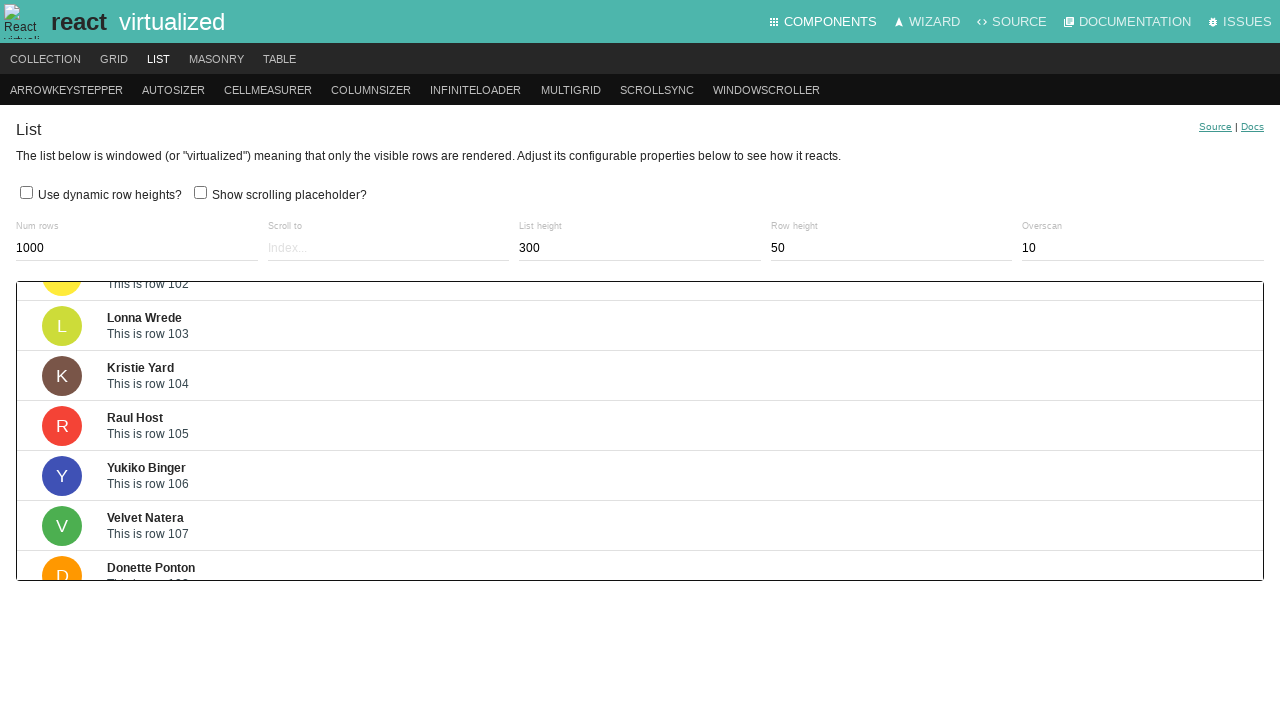

Waited 200ms for scroll animation
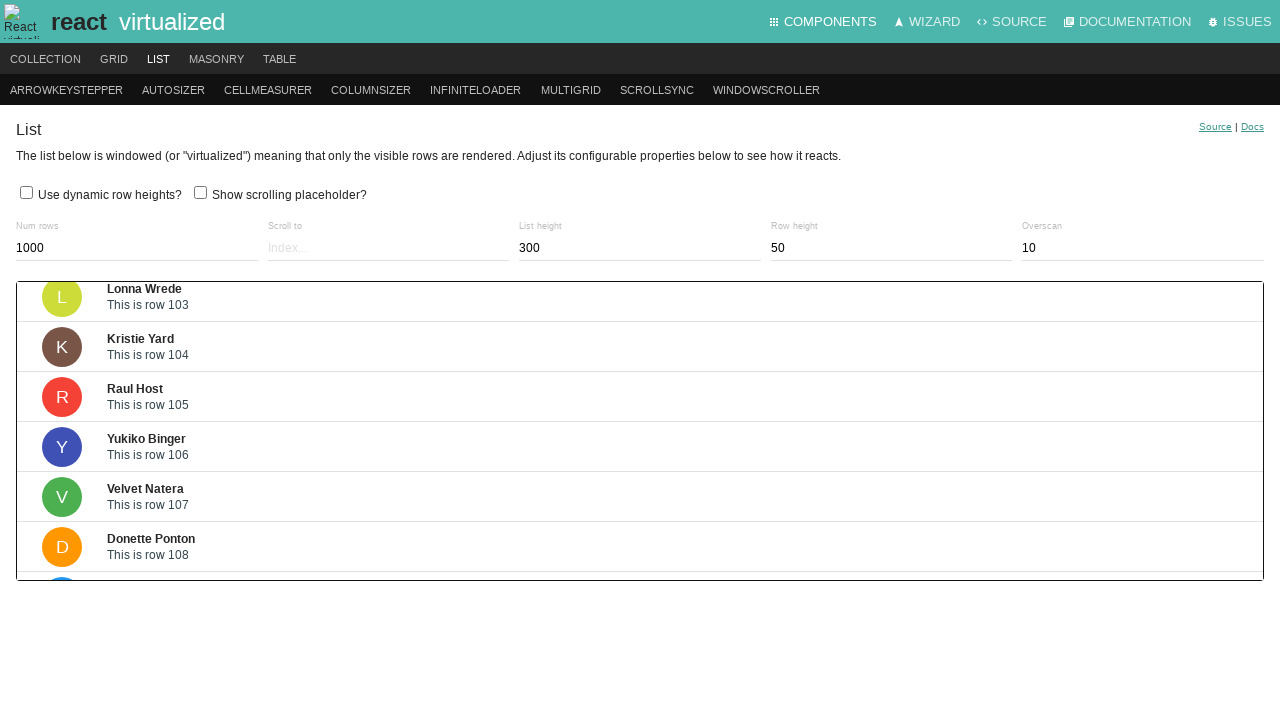

Pressed ArrowDown key to scroll down (iteration 130/200) on .ReactVirtualized__Grid__innerScrollContainer
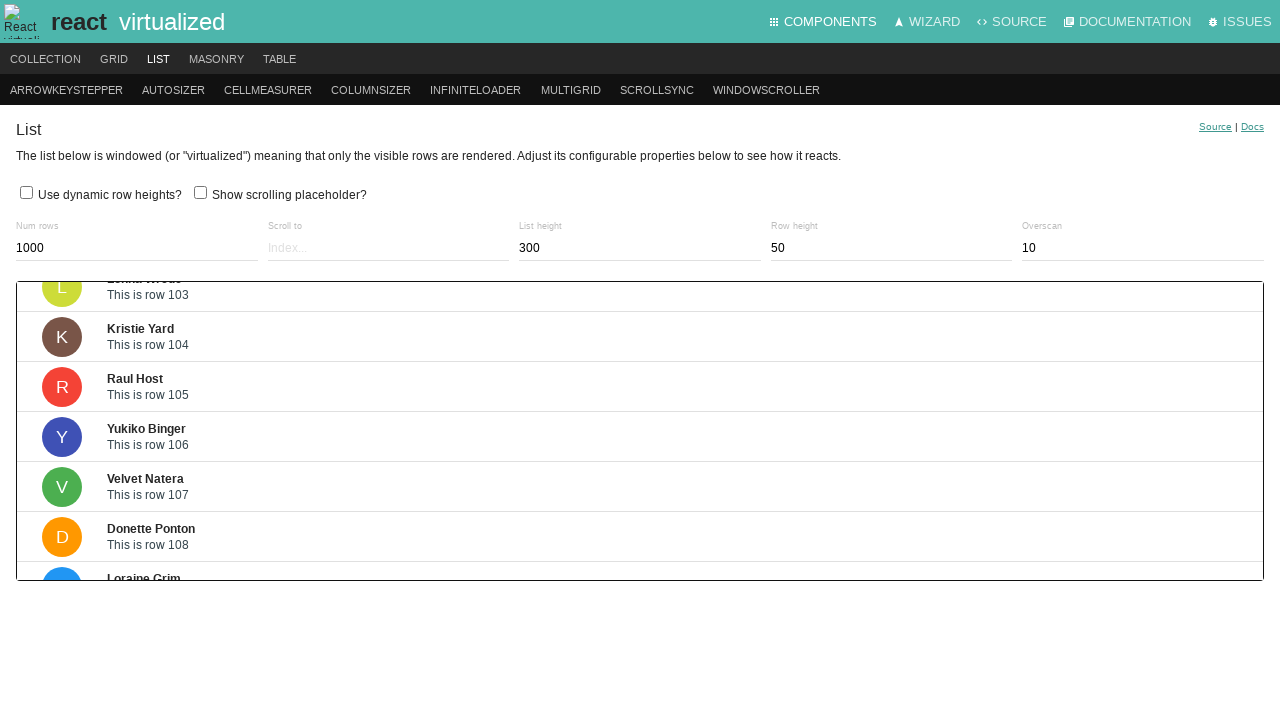

Waited 200ms for scroll animation
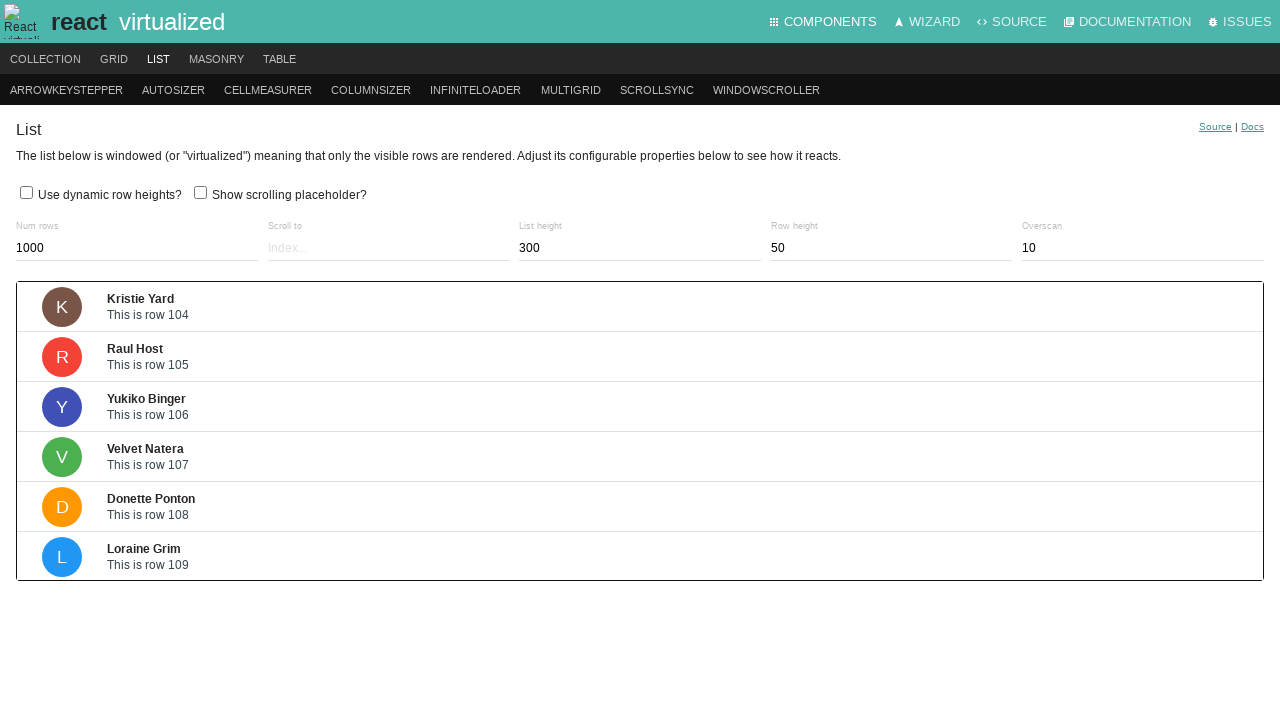

Pressed ArrowDown key to scroll down (iteration 131/200) on .ReactVirtualized__Grid__innerScrollContainer
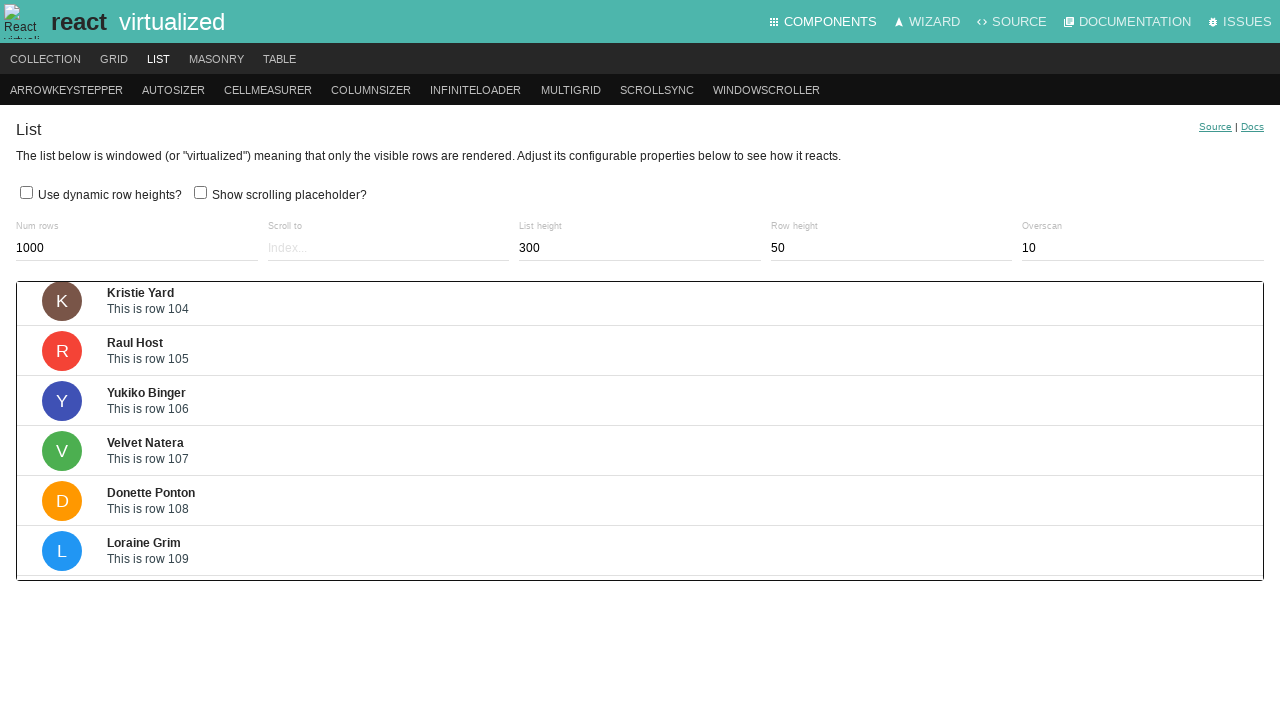

Waited 200ms for scroll animation
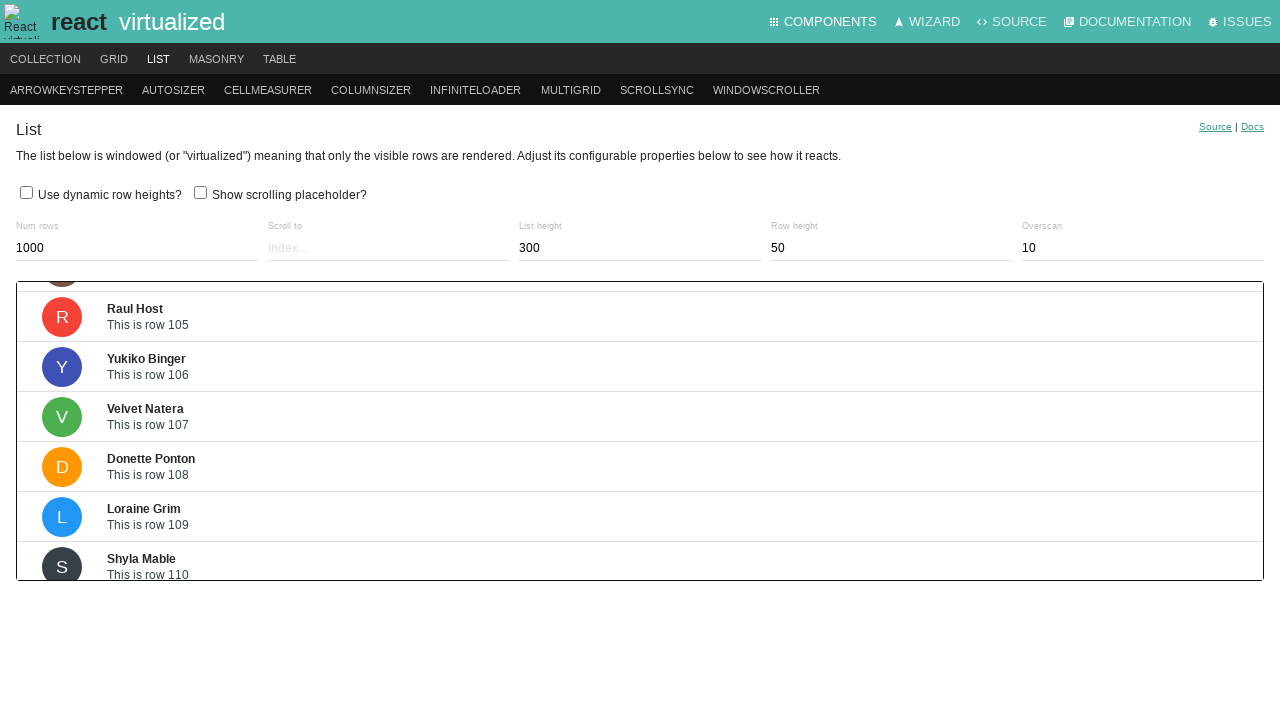

Pressed ArrowDown key to scroll down (iteration 132/200) on .ReactVirtualized__Grid__innerScrollContainer
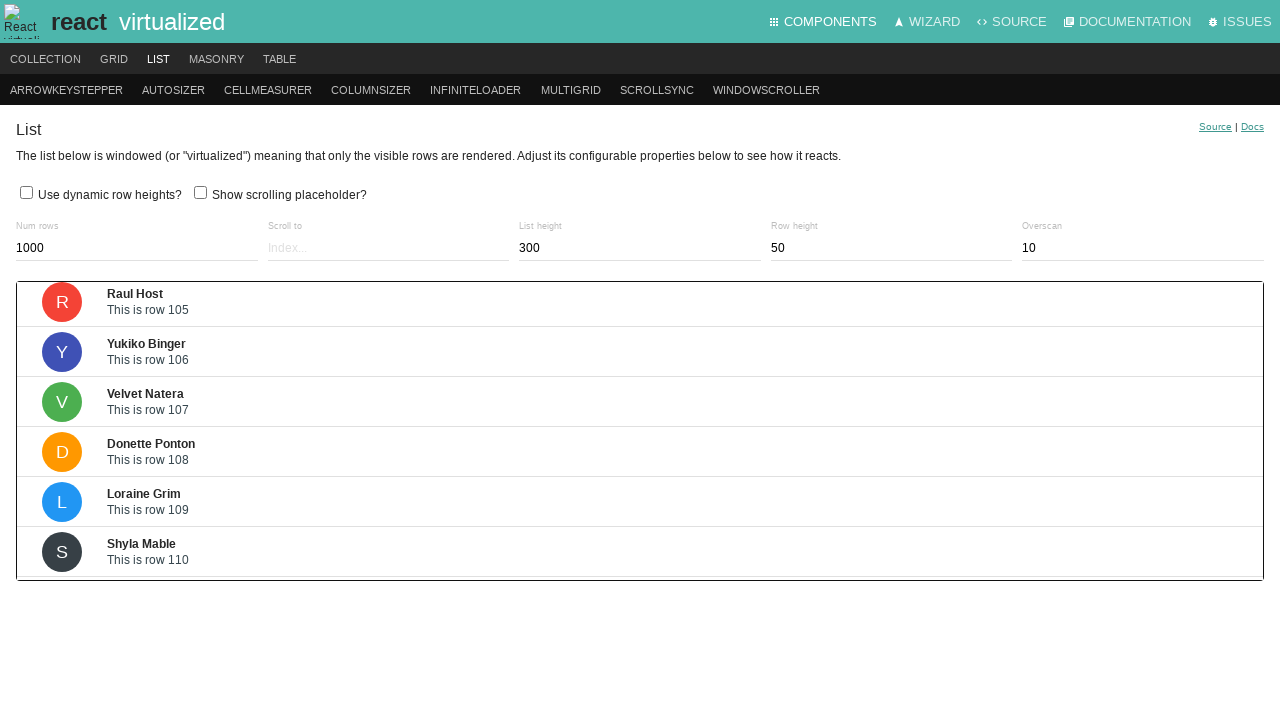

Waited 200ms for scroll animation
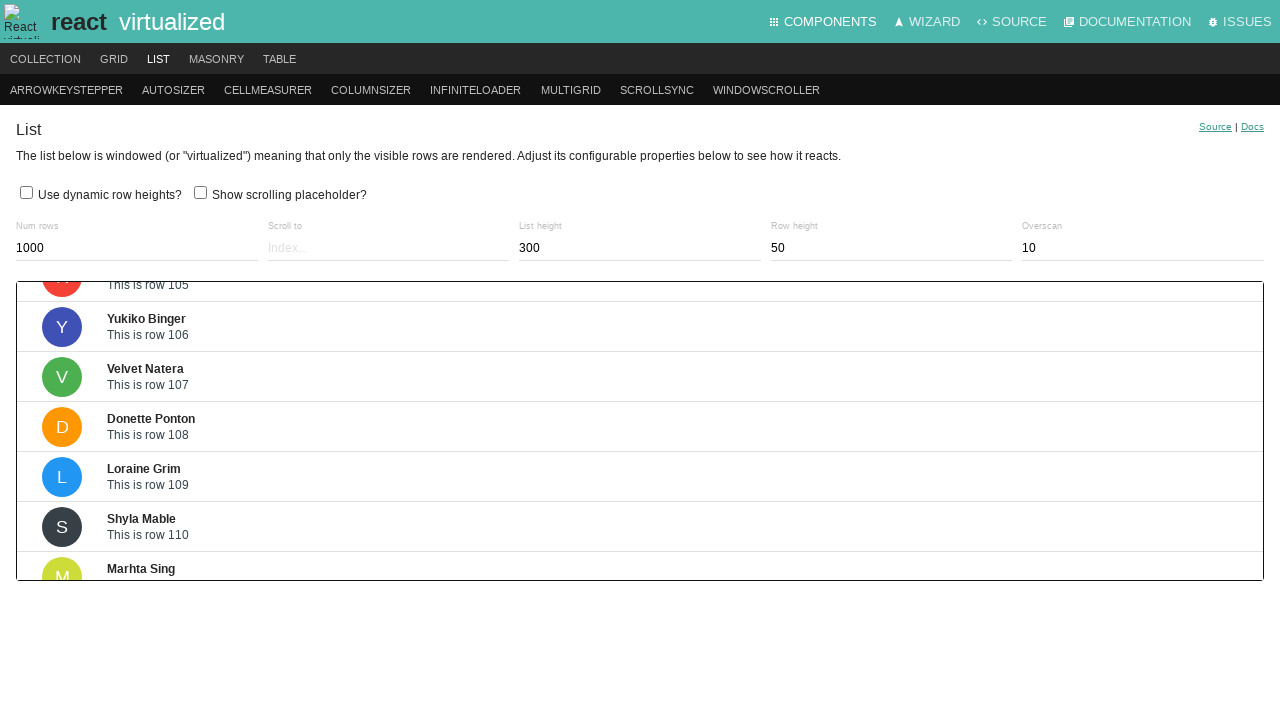

Pressed ArrowDown key to scroll down (iteration 133/200) on .ReactVirtualized__Grid__innerScrollContainer
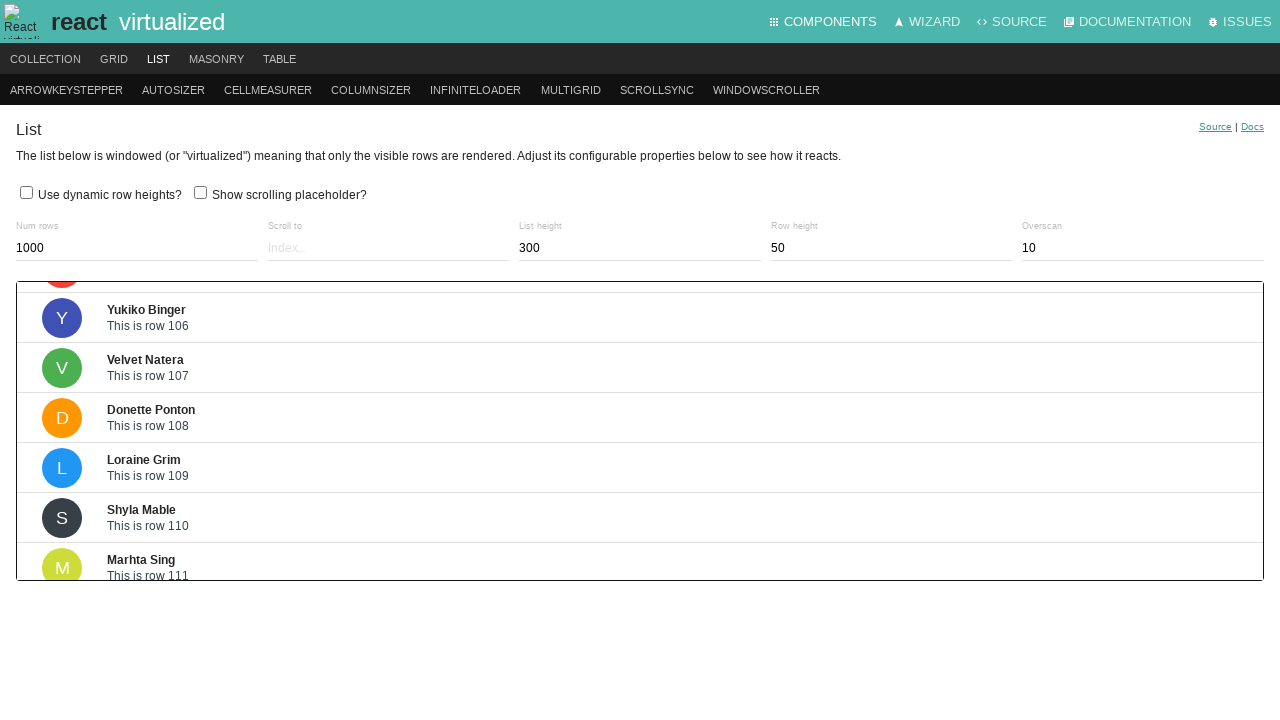

Waited 200ms for scroll animation
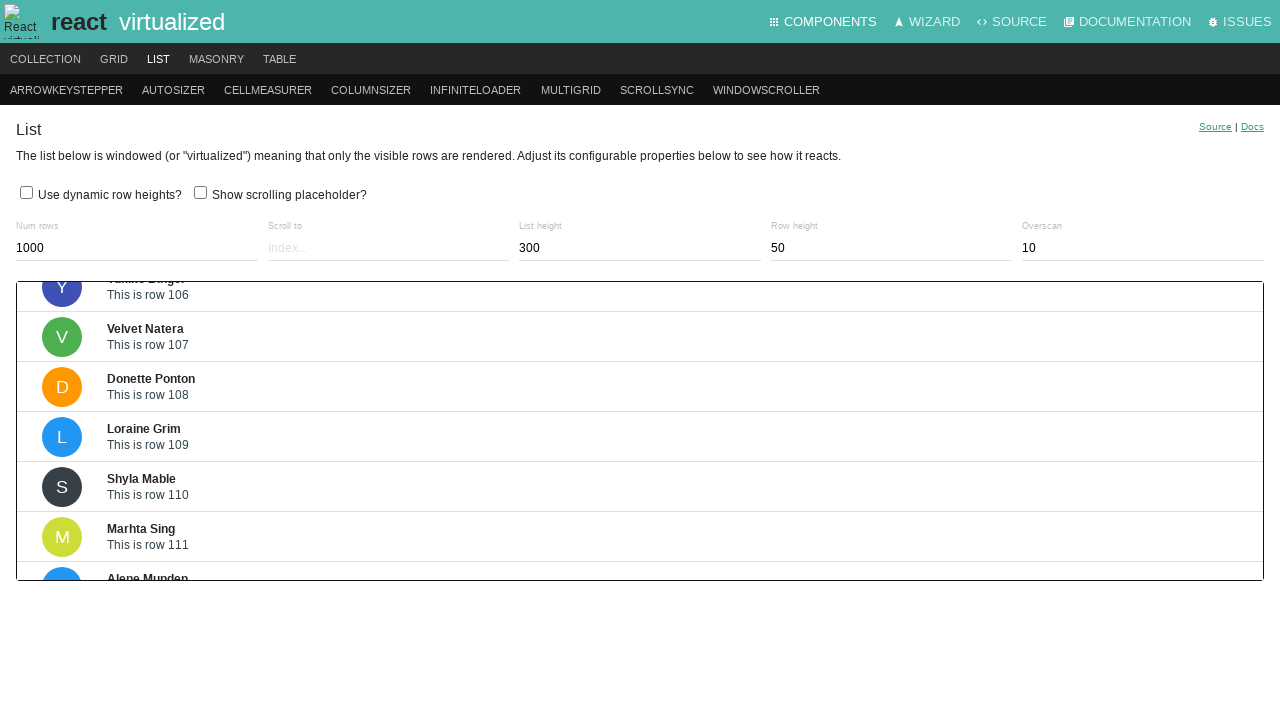

Pressed ArrowDown key to scroll down (iteration 134/200) on .ReactVirtualized__Grid__innerScrollContainer
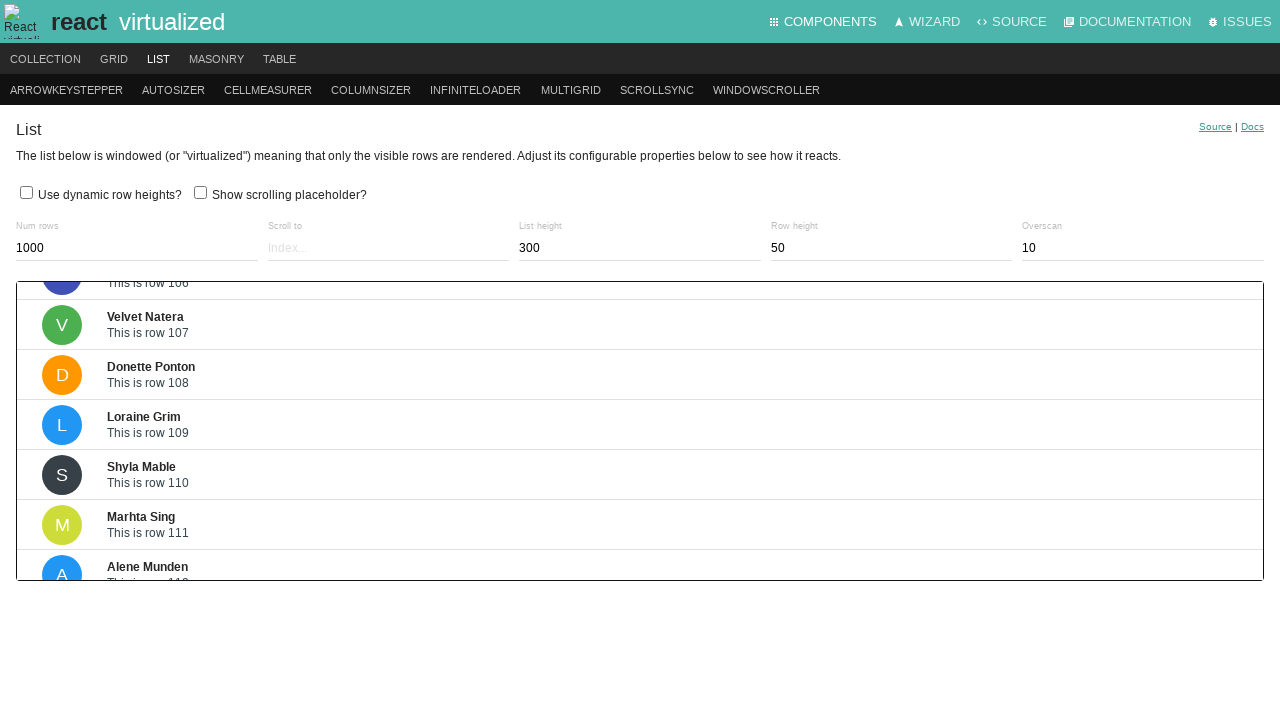

Waited 200ms for scroll animation
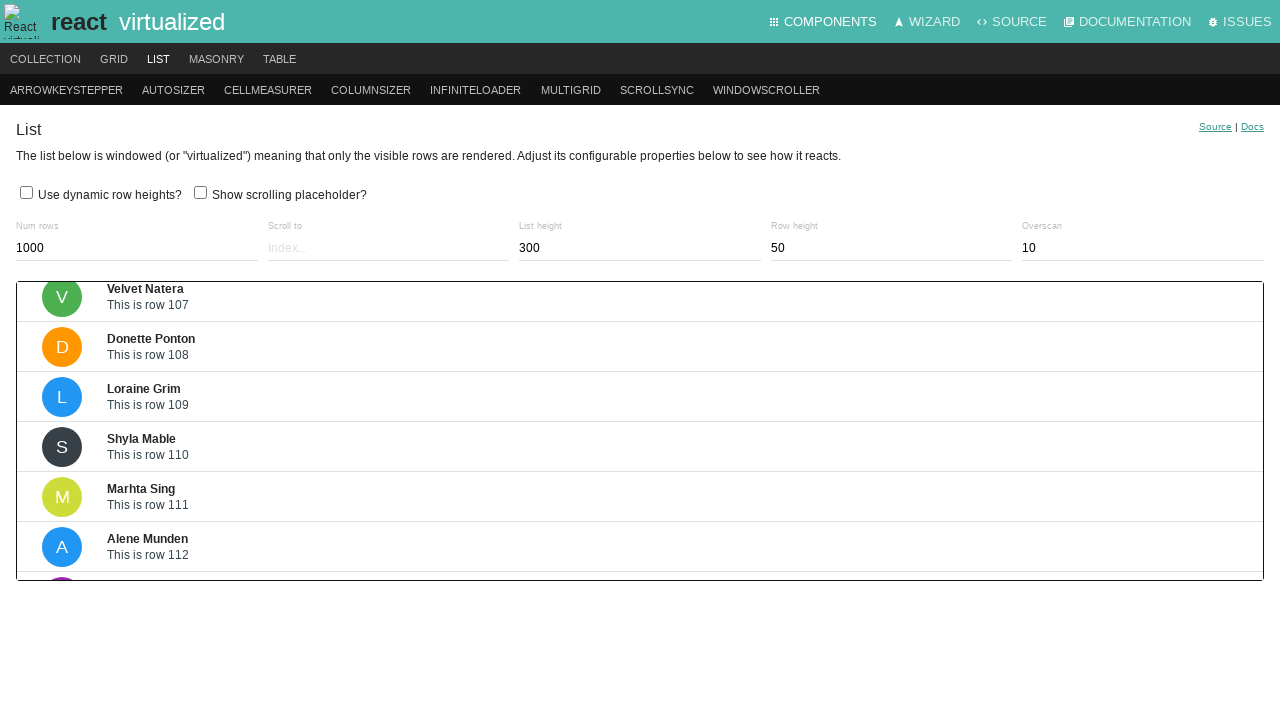

Pressed ArrowDown key to scroll down (iteration 135/200) on .ReactVirtualized__Grid__innerScrollContainer
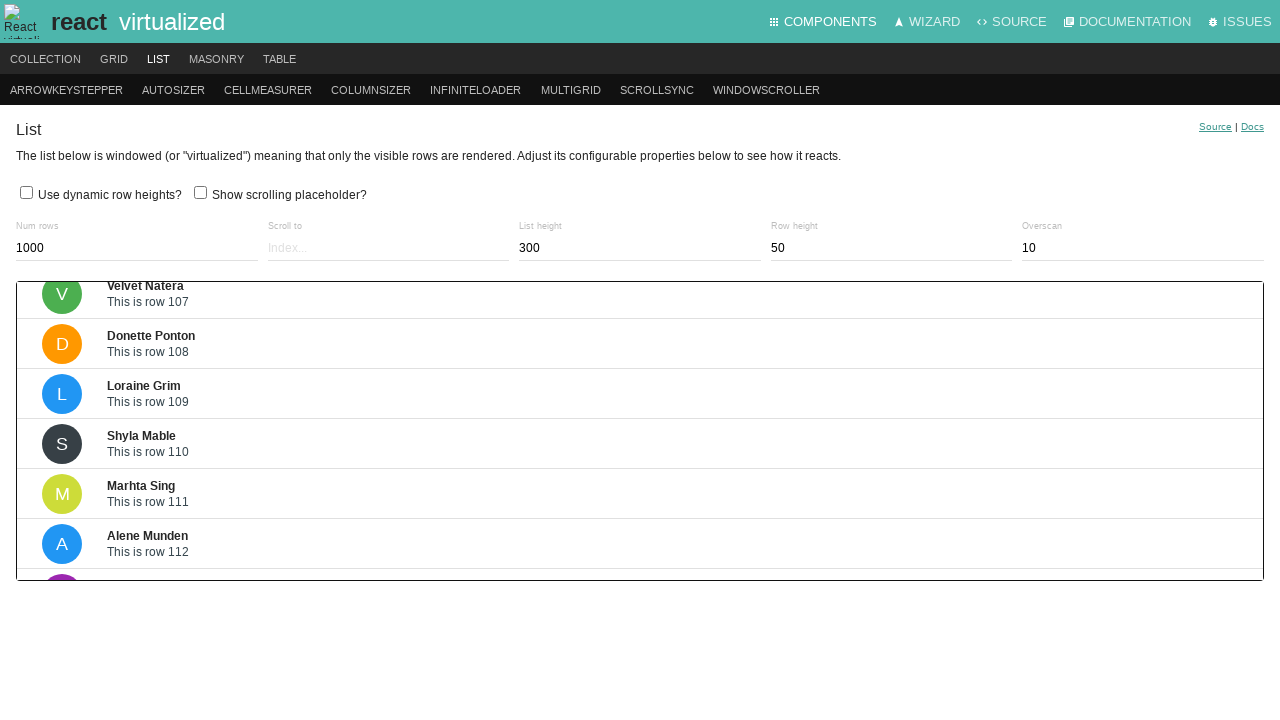

Waited 200ms for scroll animation
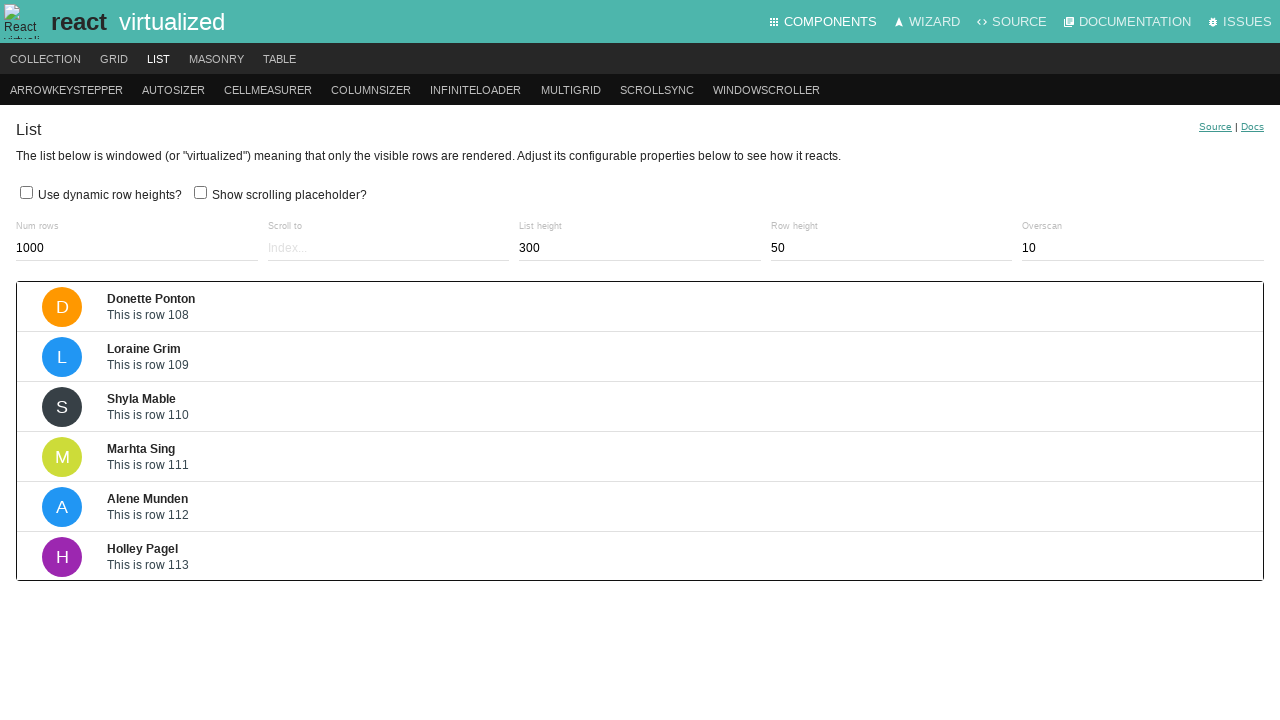

Pressed ArrowDown key to scroll down (iteration 136/200) on .ReactVirtualized__Grid__innerScrollContainer
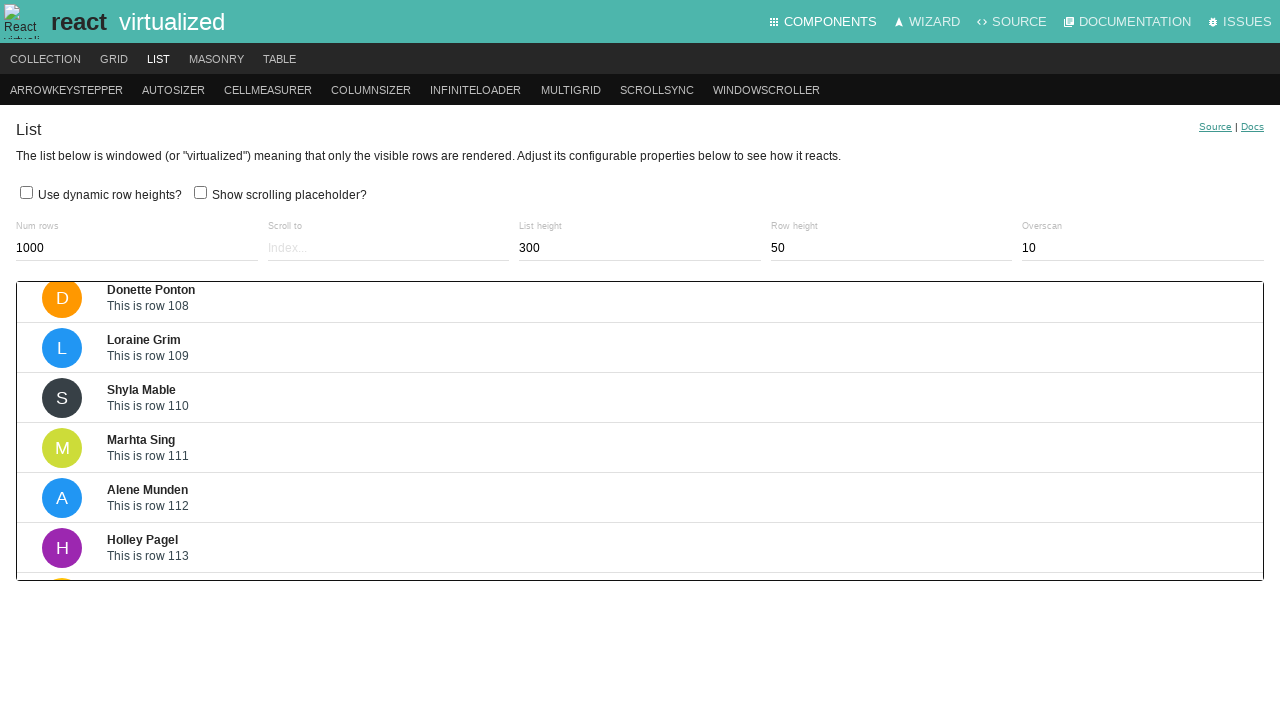

Waited 200ms for scroll animation
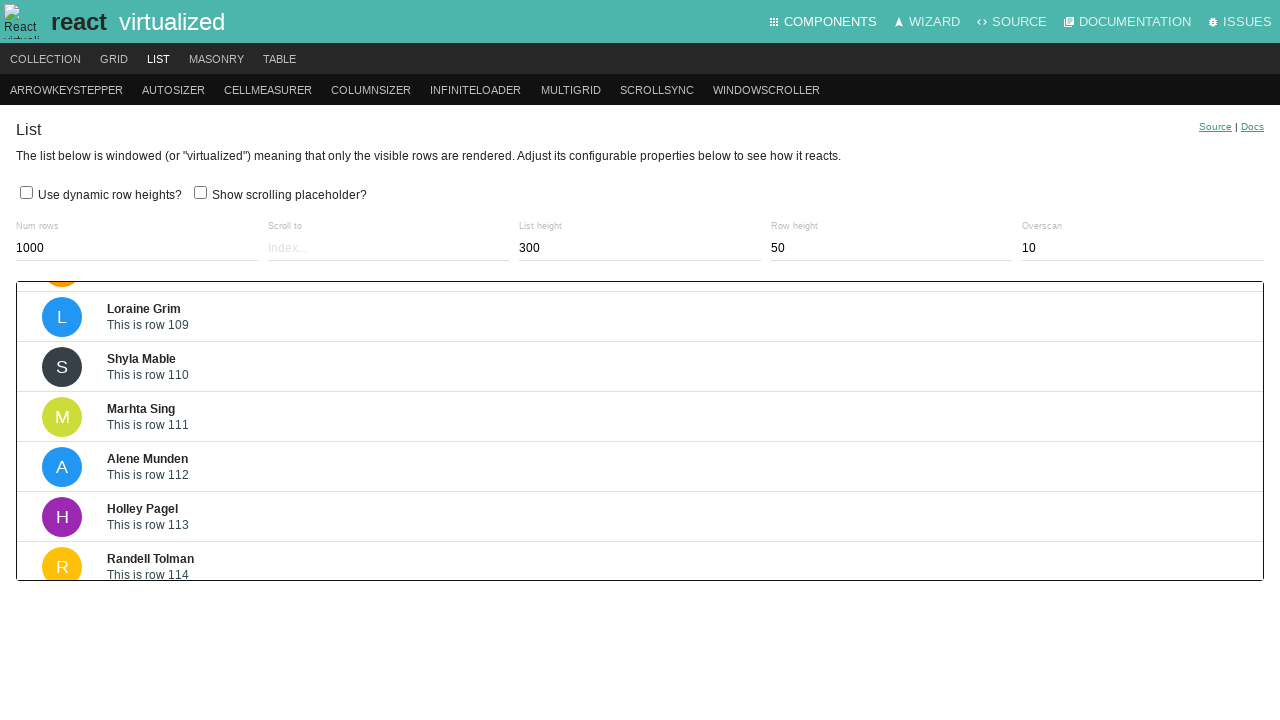

Pressed ArrowDown key to scroll down (iteration 137/200) on .ReactVirtualized__Grid__innerScrollContainer
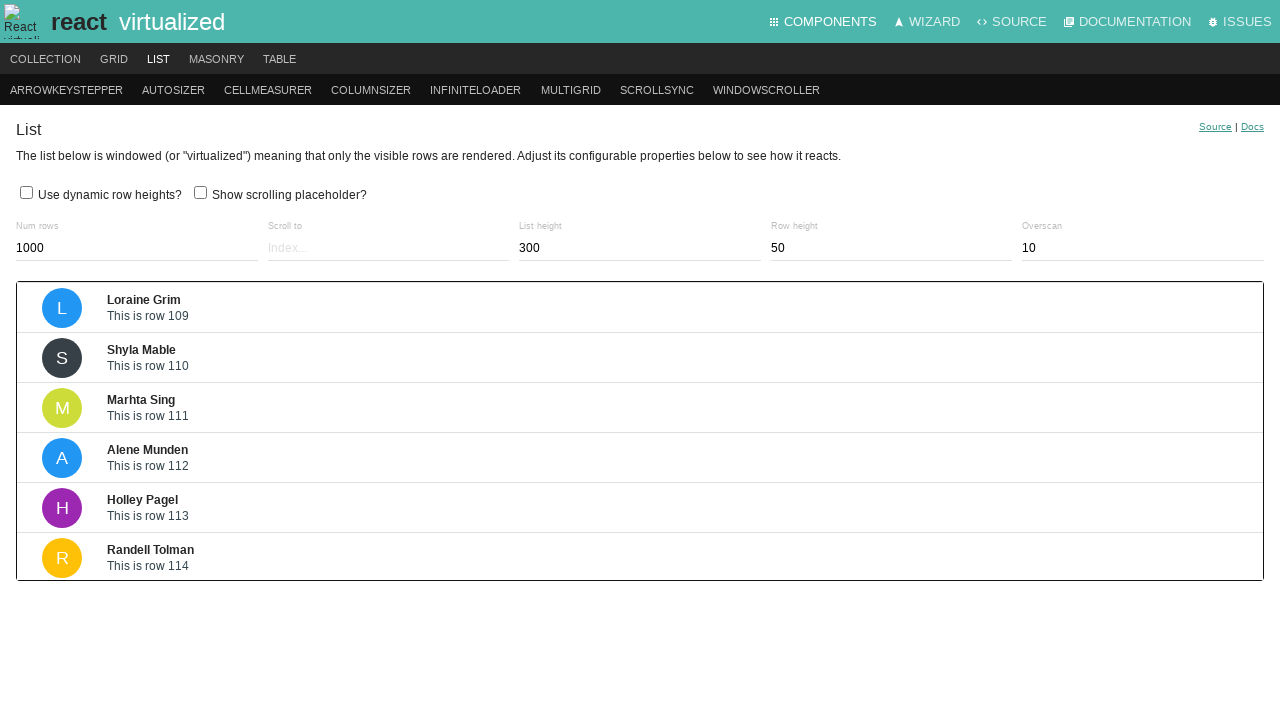

Waited 200ms for scroll animation
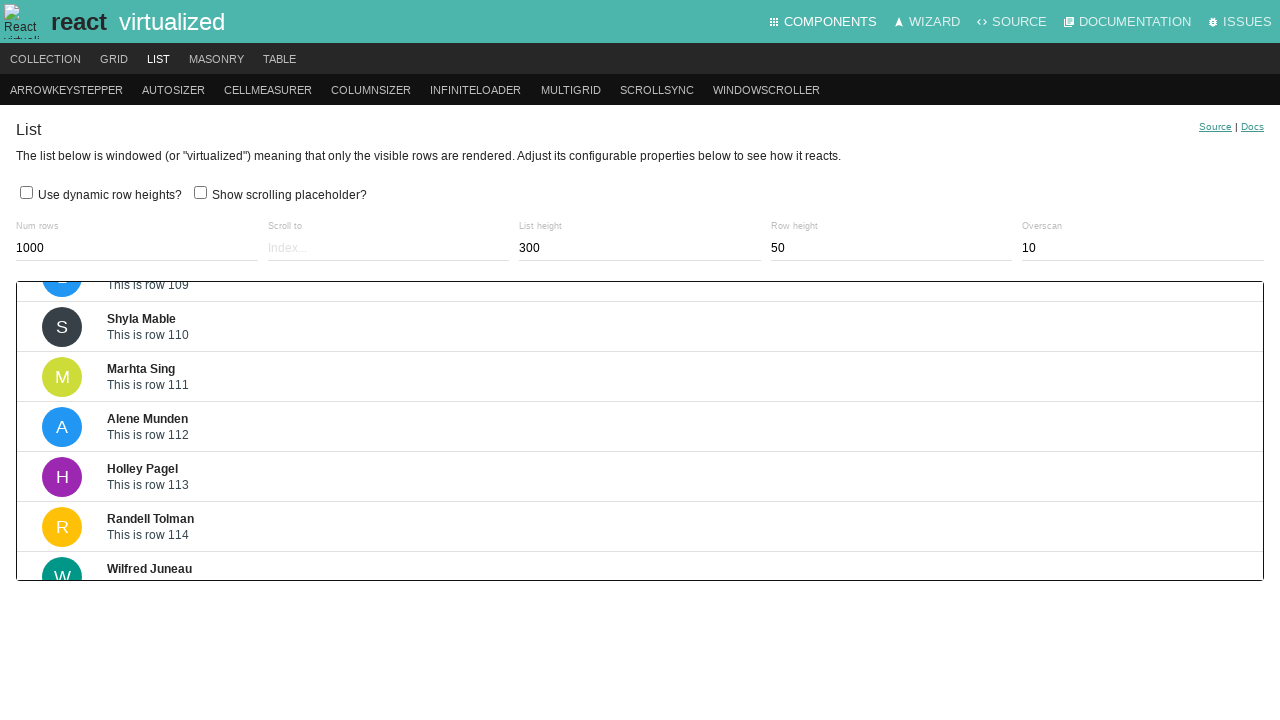

Pressed ArrowDown key to scroll down (iteration 138/200) on .ReactVirtualized__Grid__innerScrollContainer
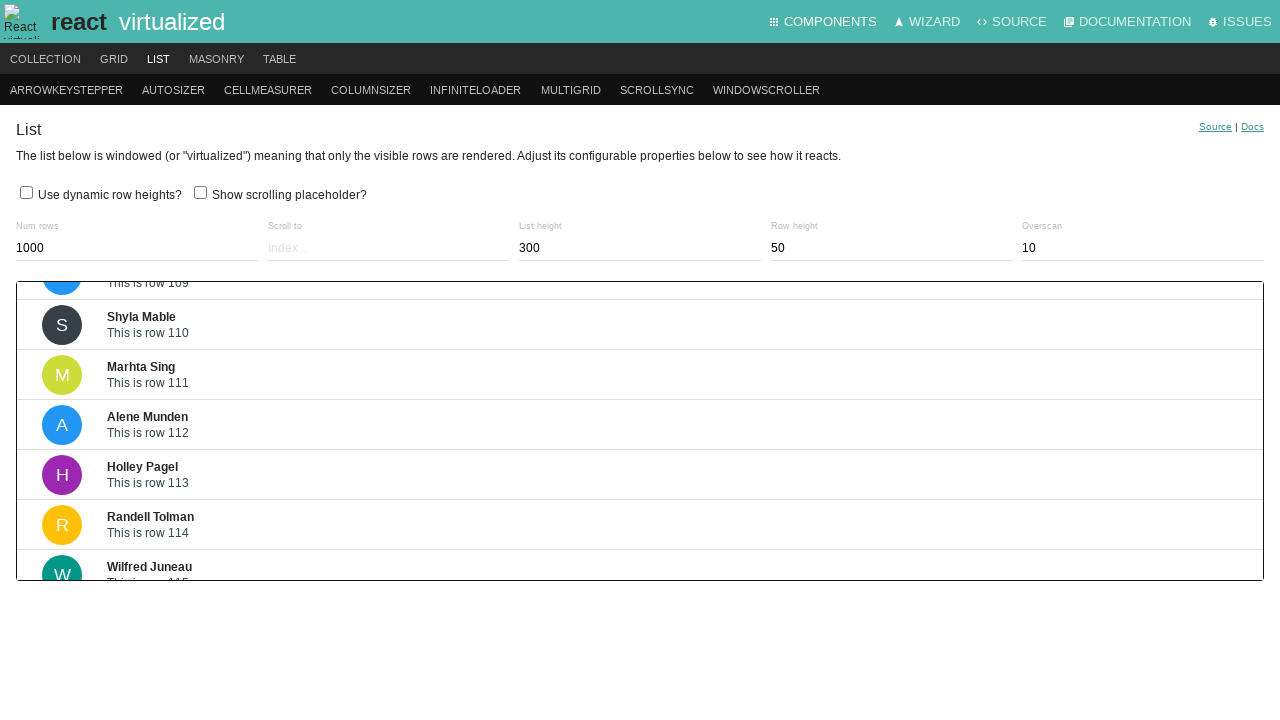

Waited 200ms for scroll animation
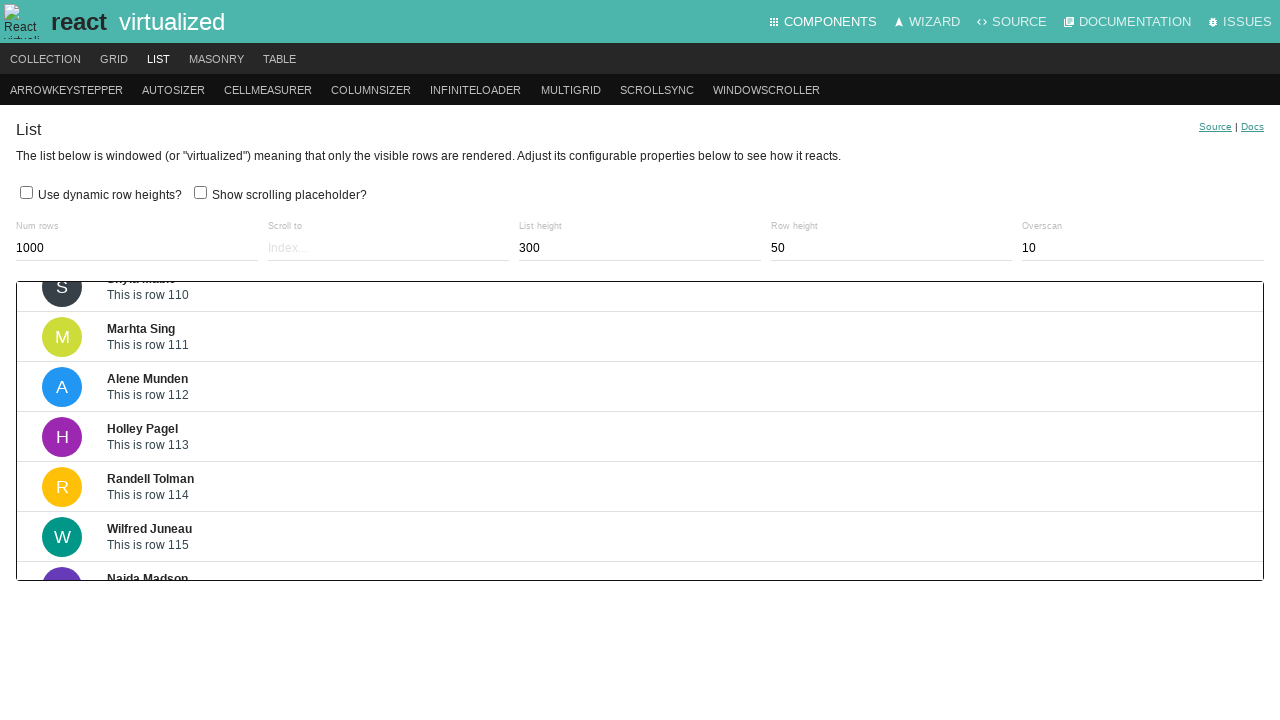

Pressed ArrowDown key to scroll down (iteration 139/200) on .ReactVirtualized__Grid__innerScrollContainer
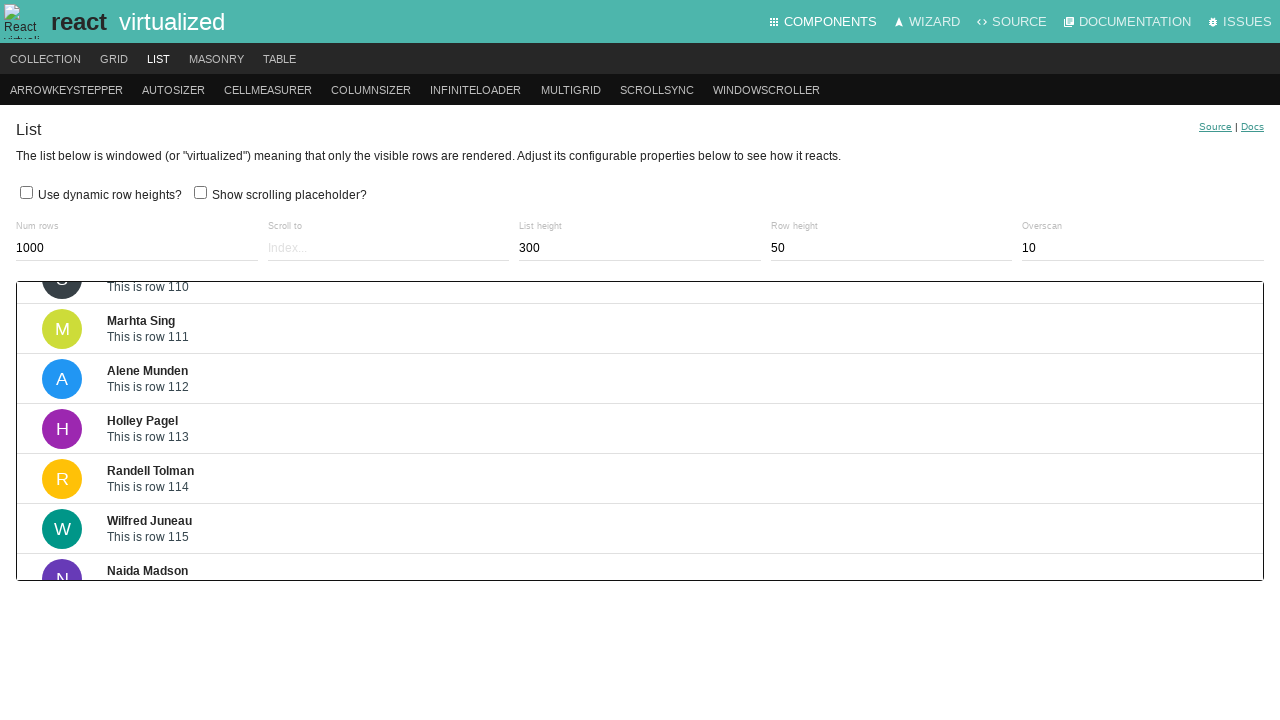

Waited 200ms for scroll animation
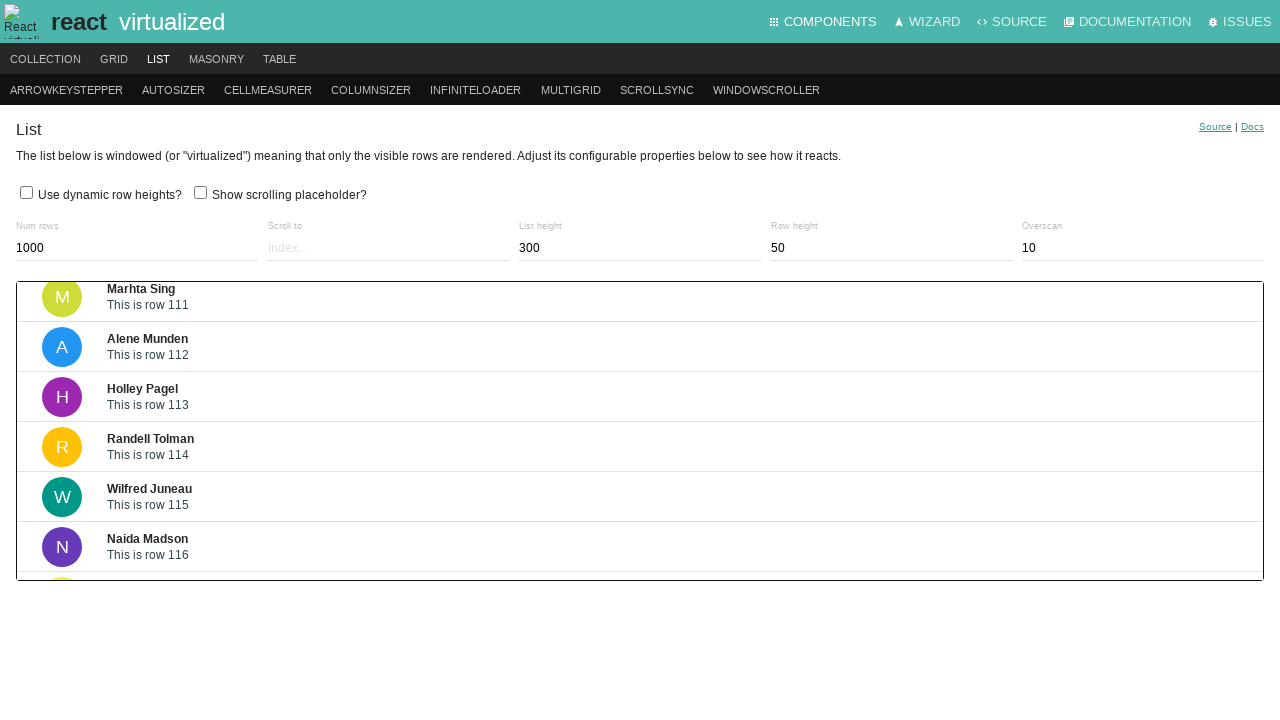

Pressed ArrowDown key to scroll down (iteration 140/200) on .ReactVirtualized__Grid__innerScrollContainer
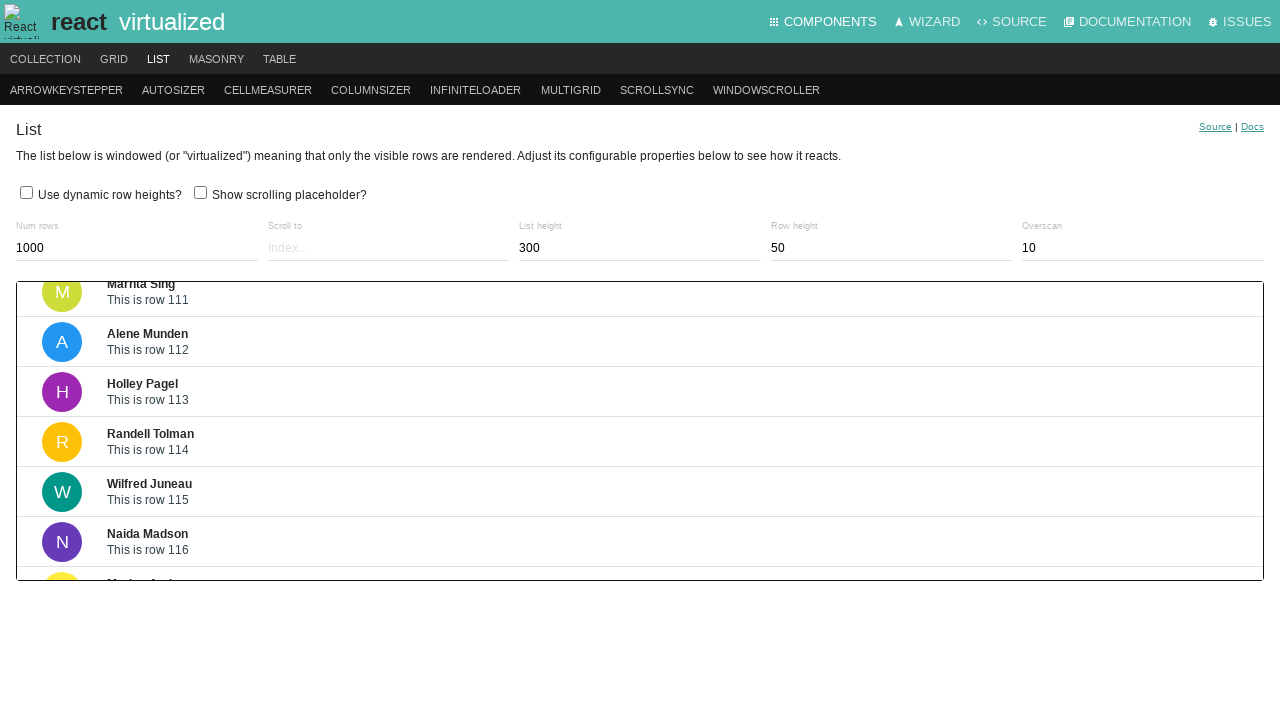

Waited 200ms for scroll animation
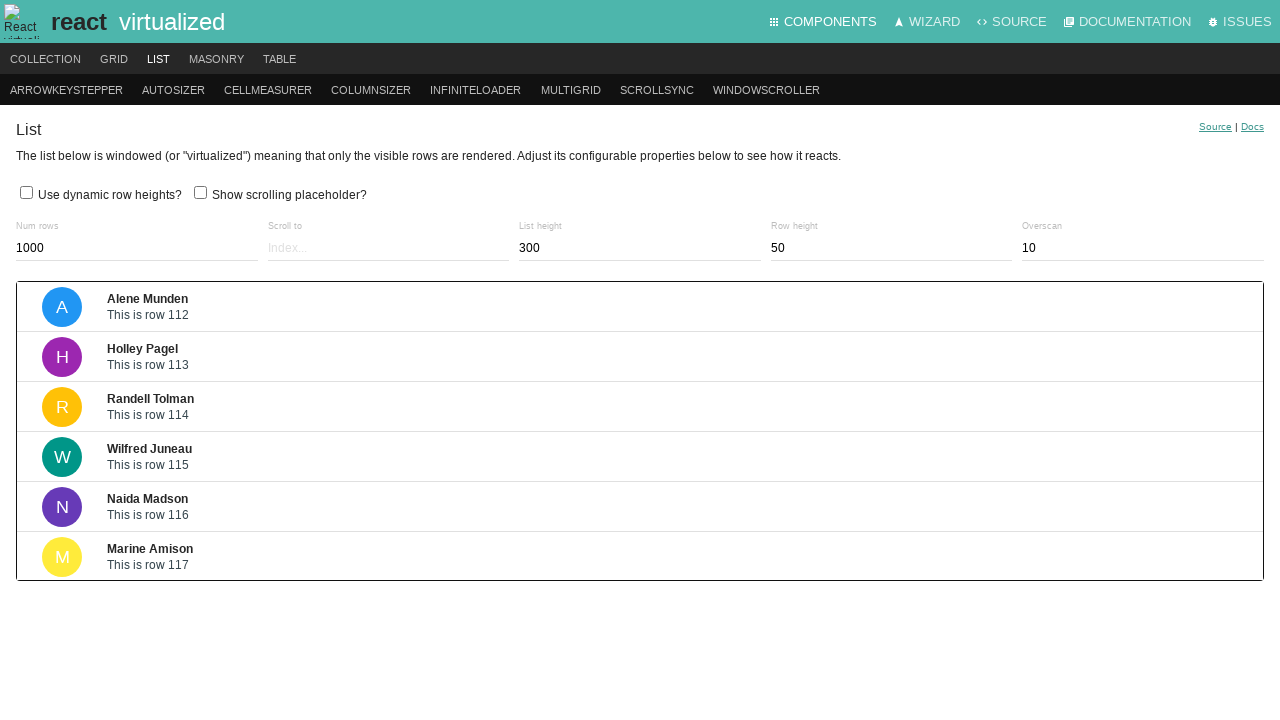

Pressed ArrowDown key to scroll down (iteration 141/200) on .ReactVirtualized__Grid__innerScrollContainer
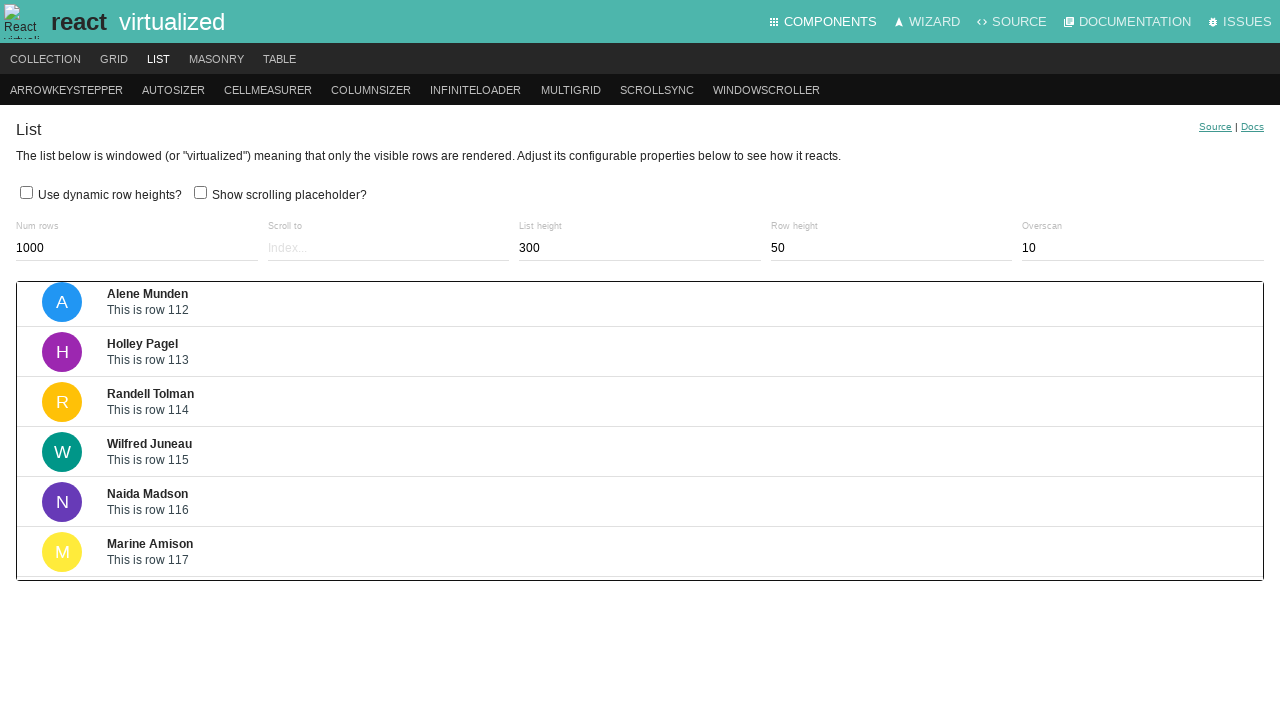

Waited 200ms for scroll animation
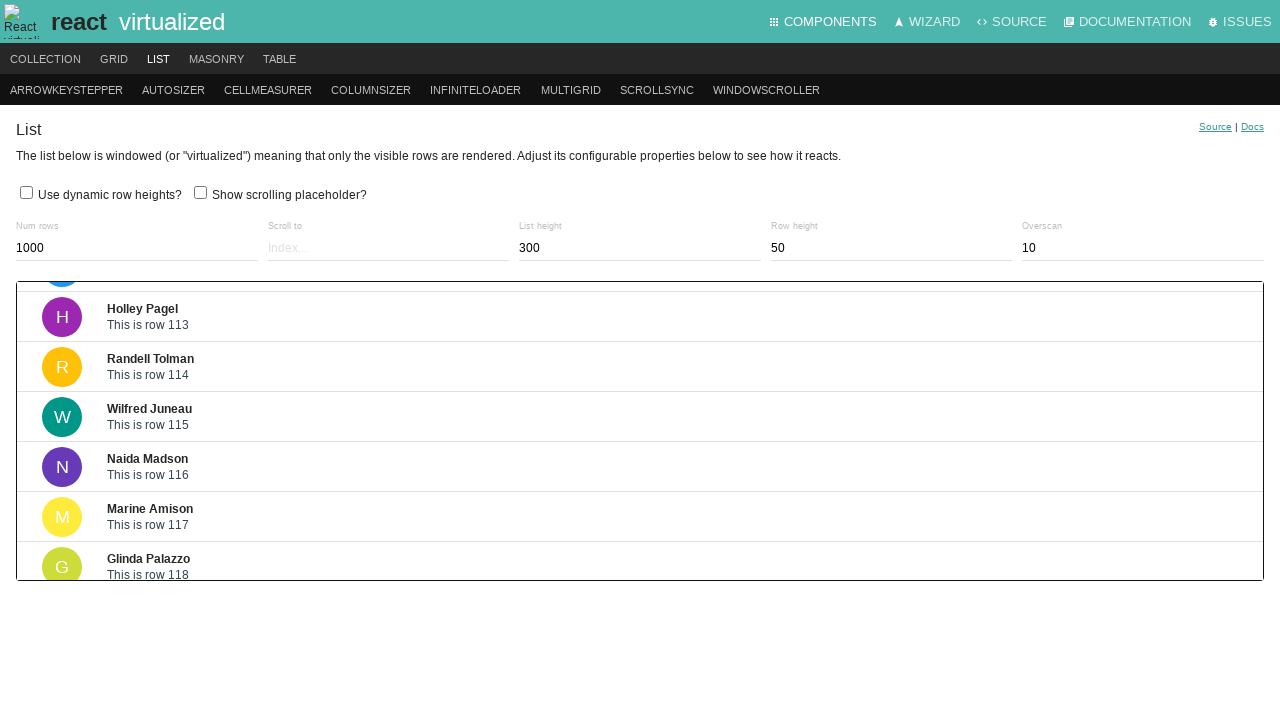

Pressed ArrowDown key to scroll down (iteration 142/200) on .ReactVirtualized__Grid__innerScrollContainer
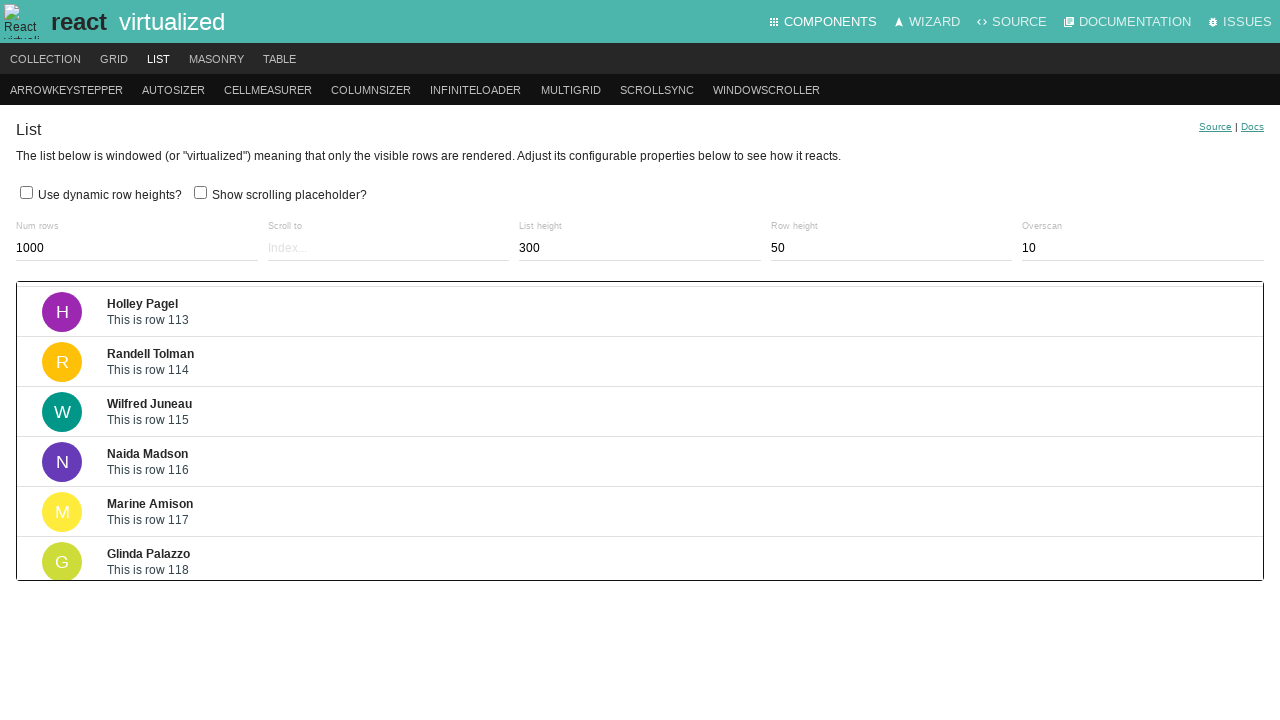

Waited 200ms for scroll animation
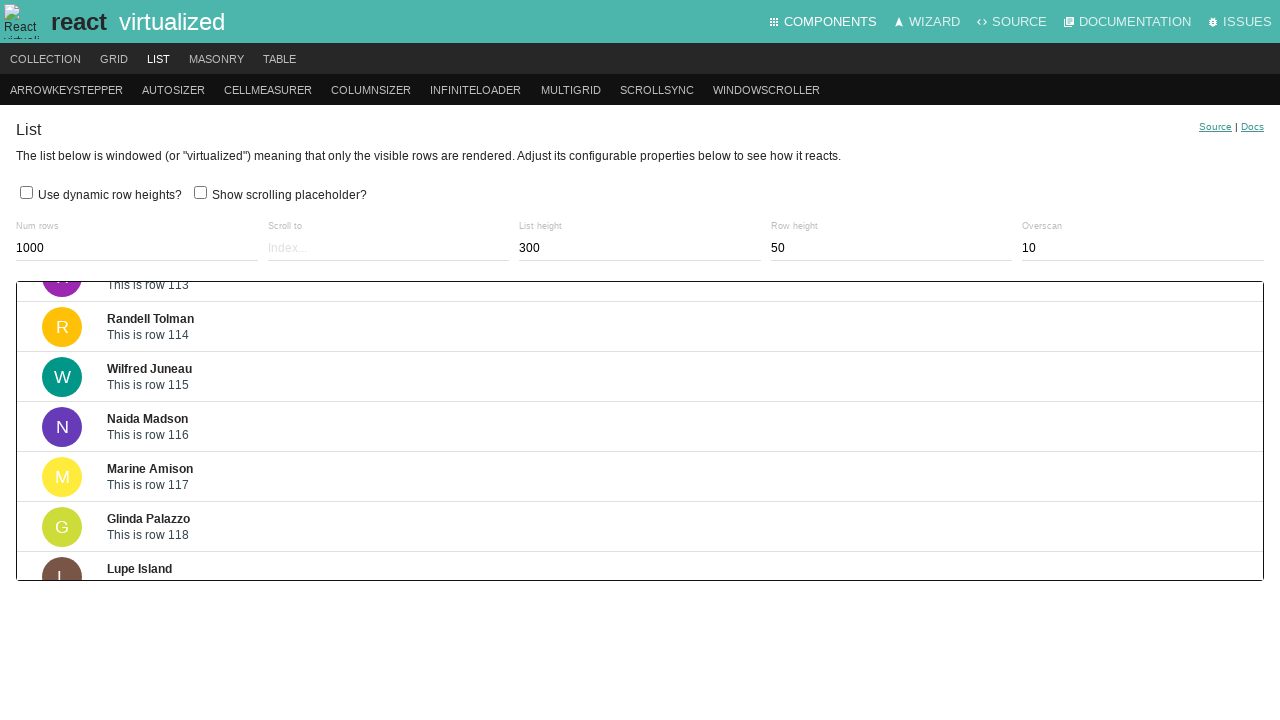

Pressed ArrowDown key to scroll down (iteration 143/200) on .ReactVirtualized__Grid__innerScrollContainer
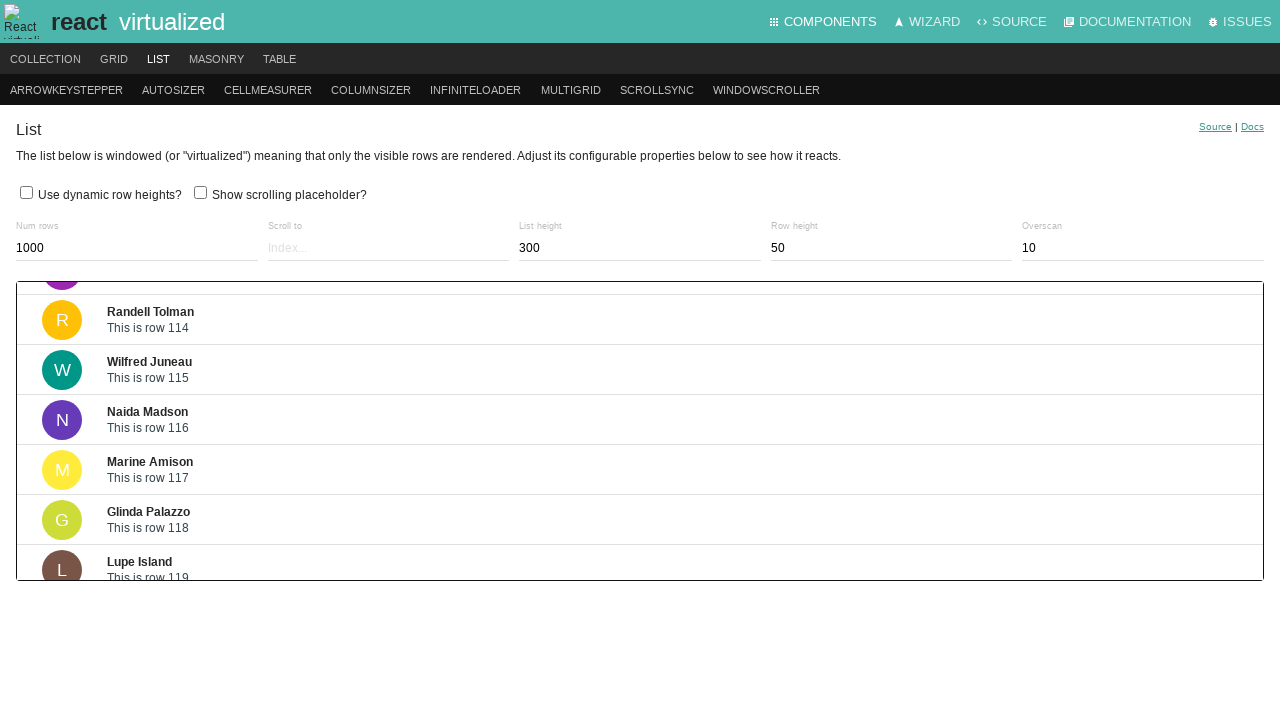

Waited 200ms for scroll animation
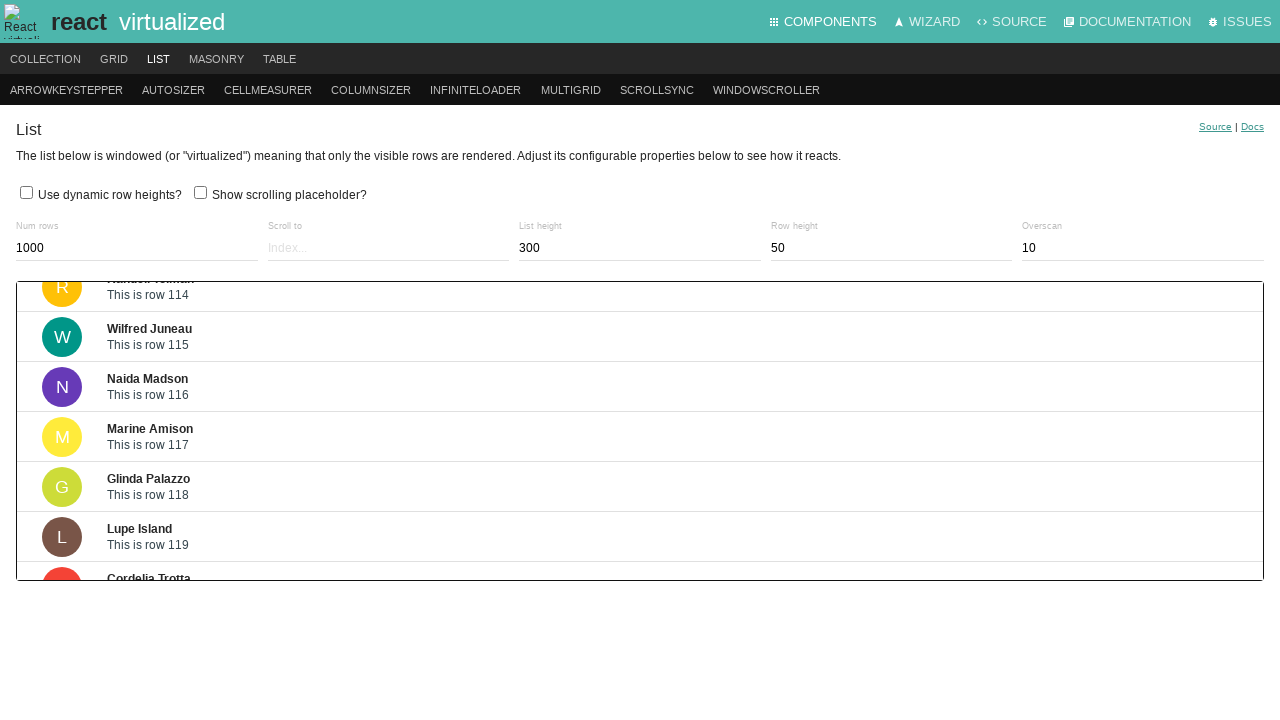

Pressed ArrowDown key to scroll down (iteration 144/200) on .ReactVirtualized__Grid__innerScrollContainer
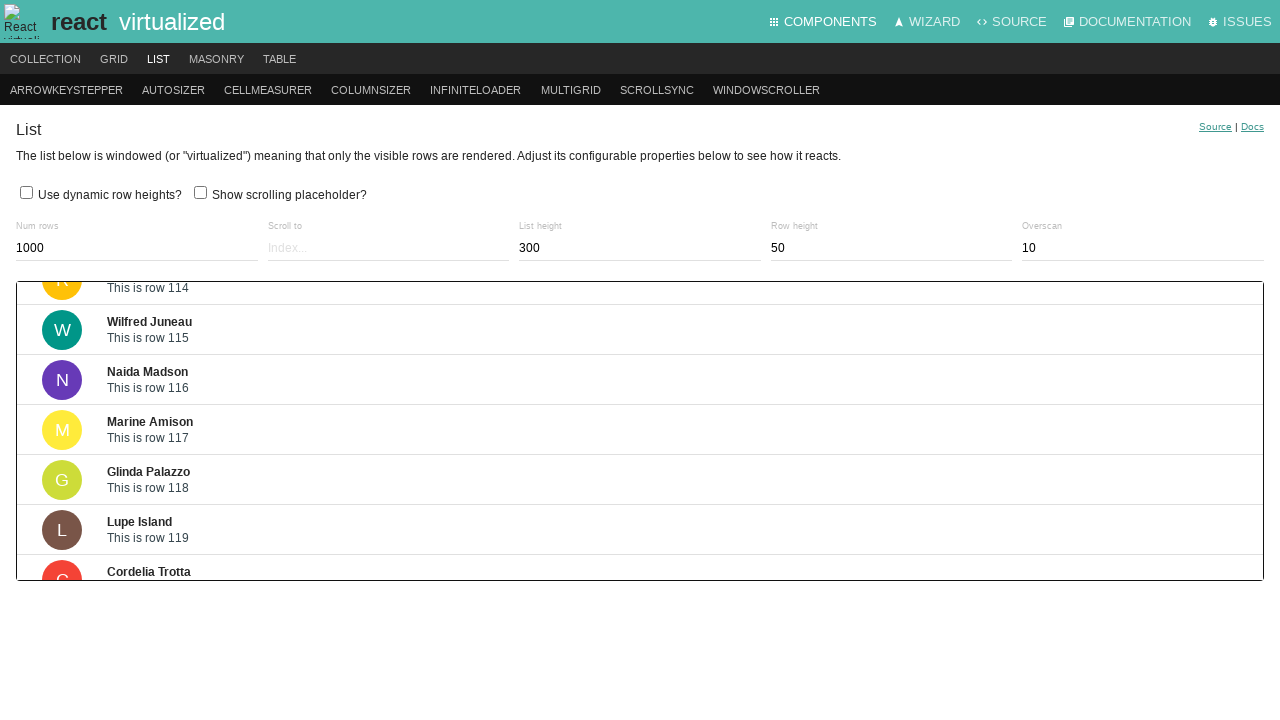

Waited 200ms for scroll animation
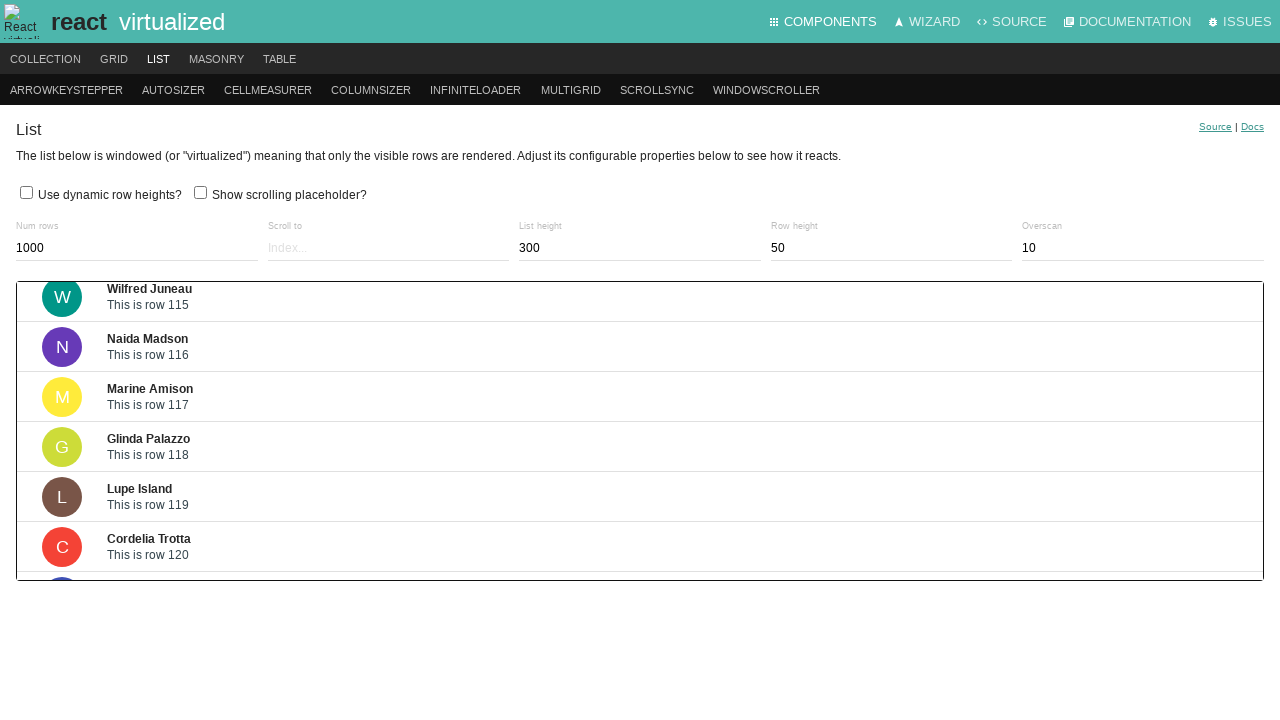

Pressed ArrowDown key to scroll down (iteration 145/200) on .ReactVirtualized__Grid__innerScrollContainer
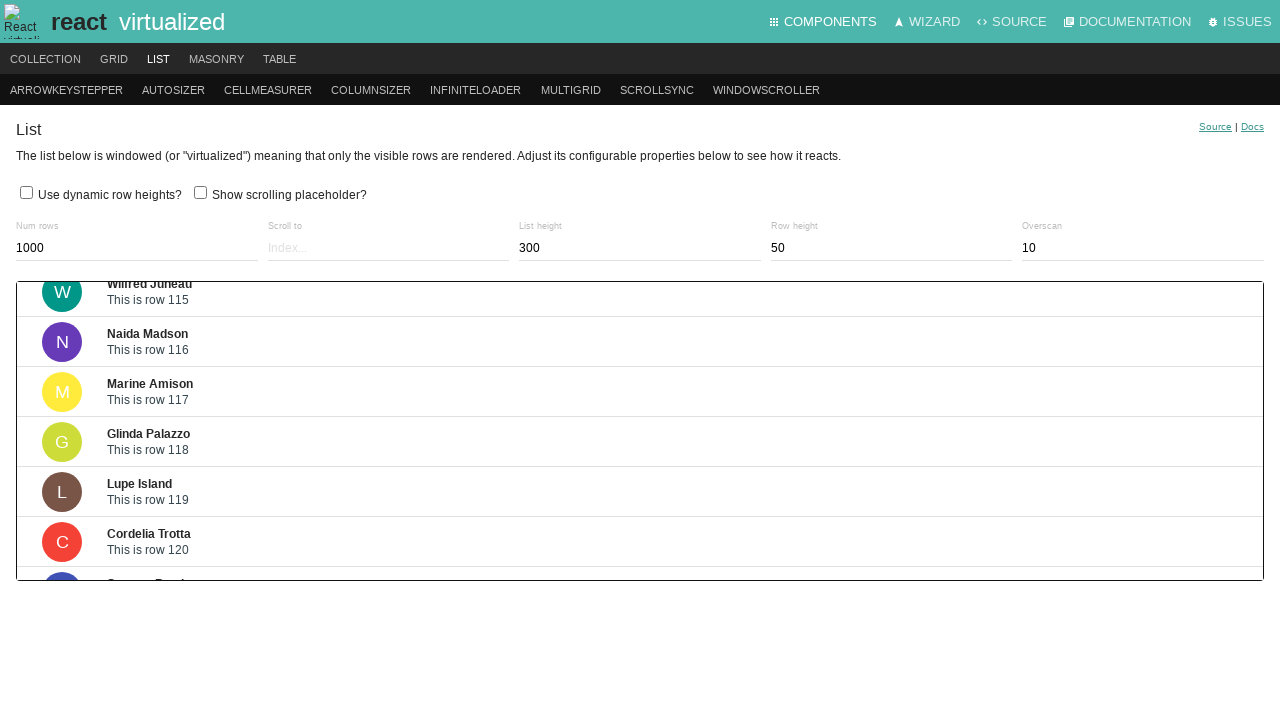

Waited 200ms for scroll animation
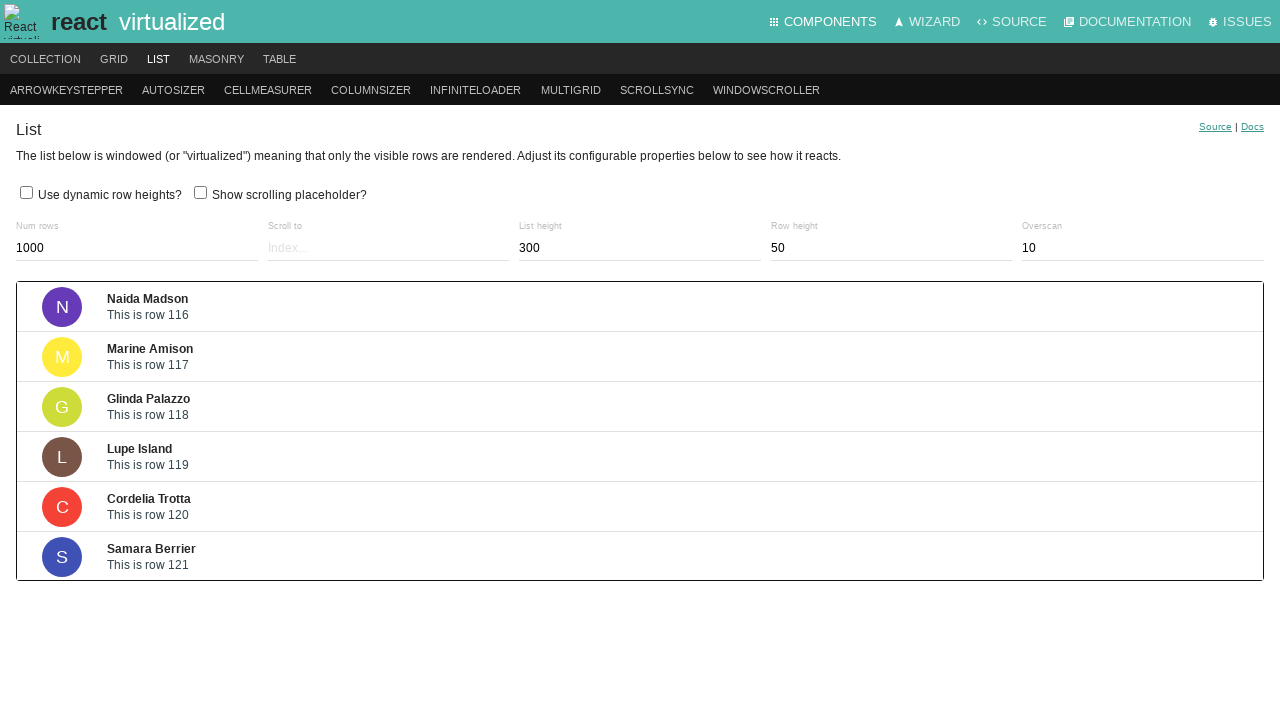

Pressed ArrowDown key to scroll down (iteration 146/200) on .ReactVirtualized__Grid__innerScrollContainer
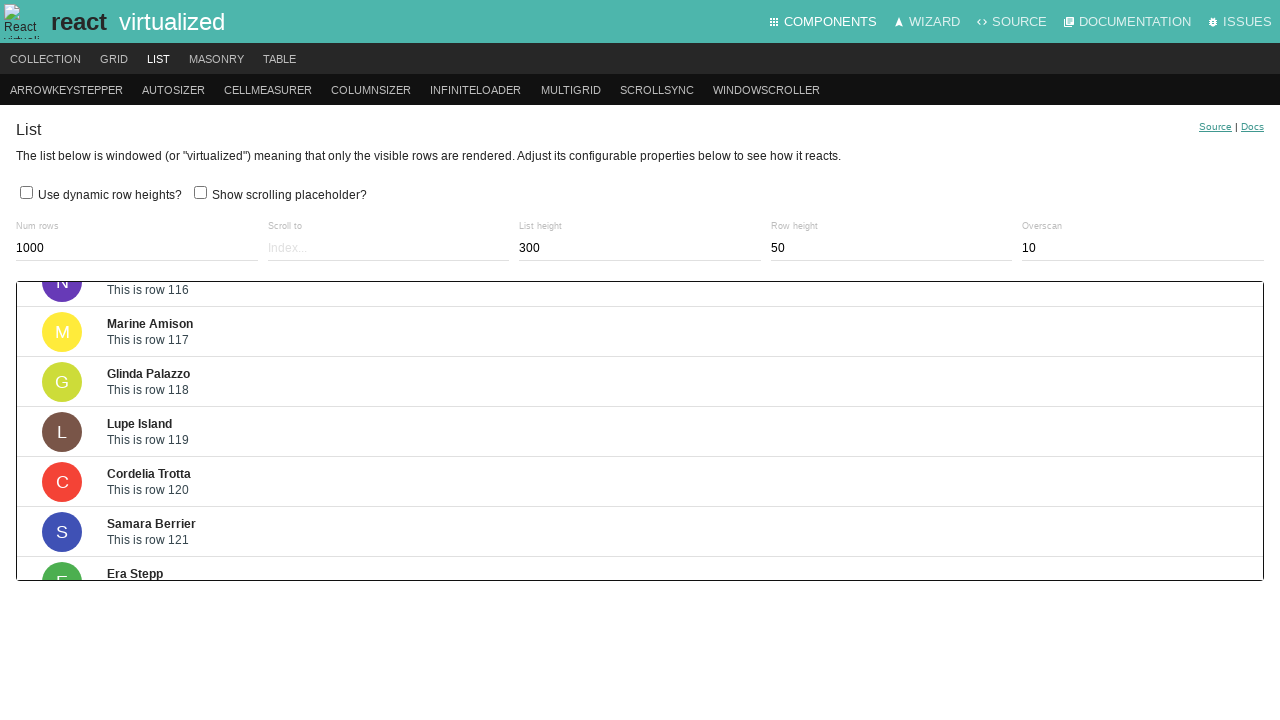

Waited 200ms for scroll animation
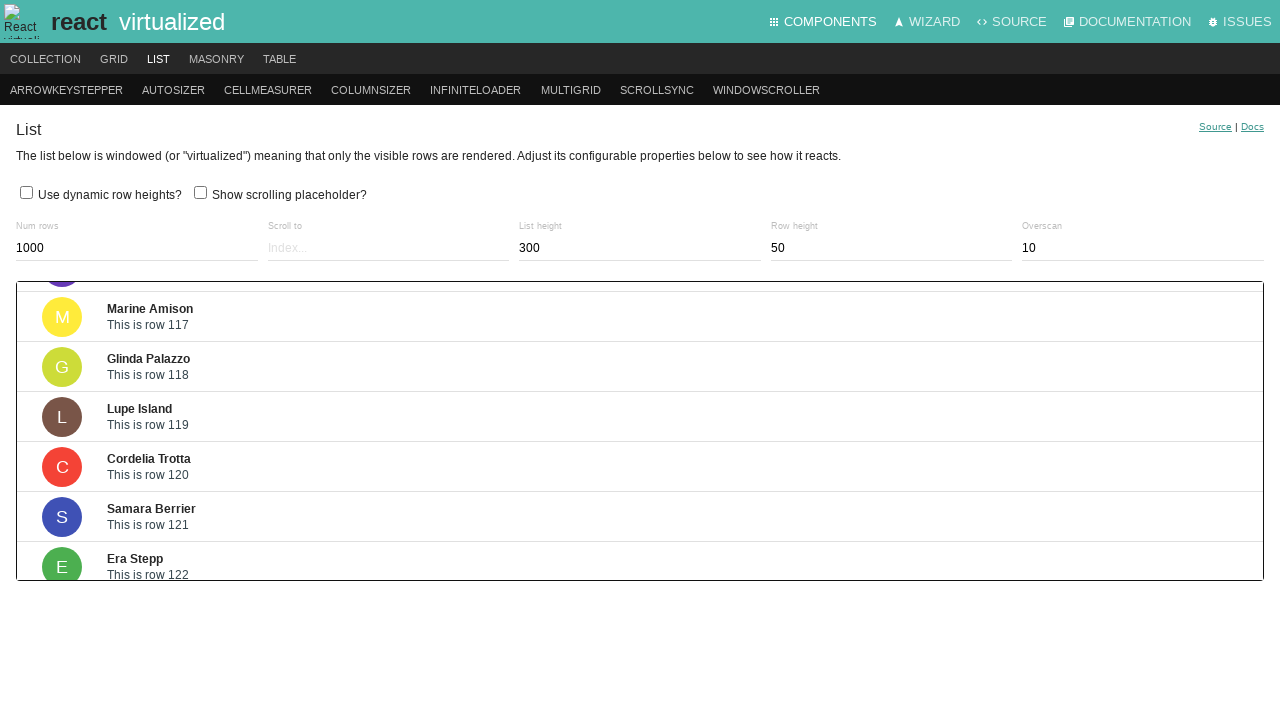

Pressed ArrowDown key to scroll down (iteration 147/200) on .ReactVirtualized__Grid__innerScrollContainer
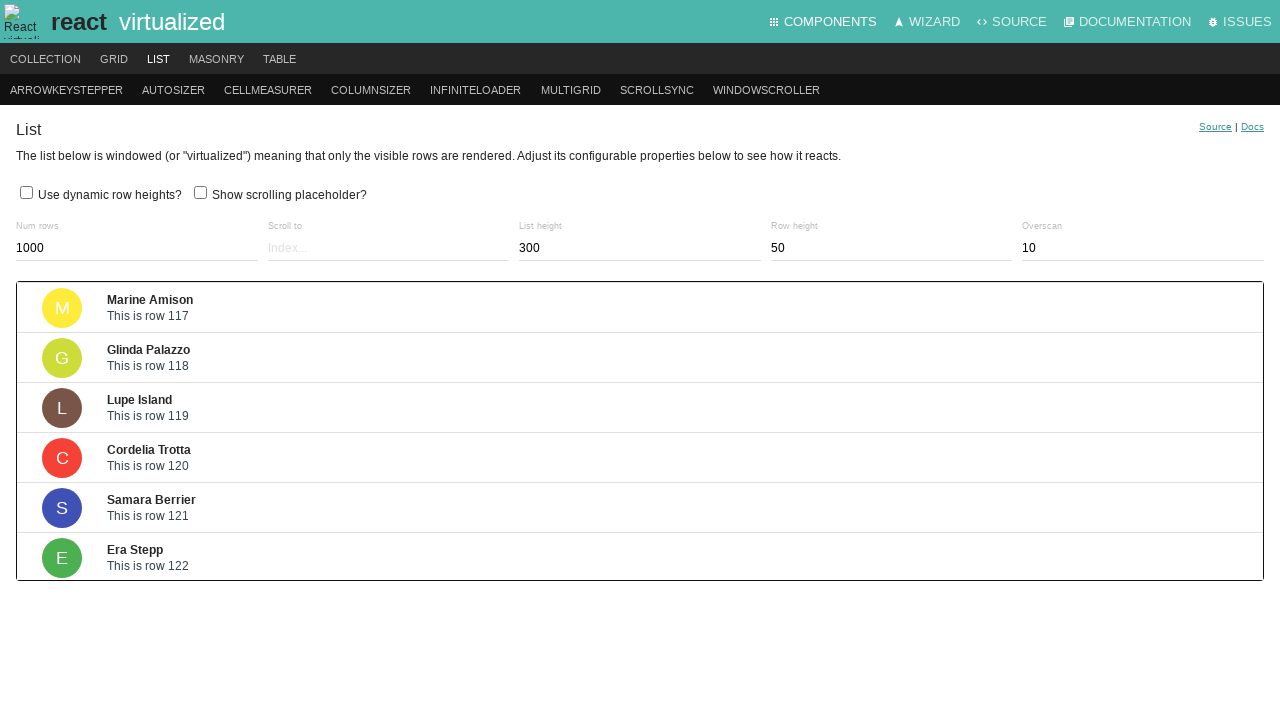

Waited 200ms for scroll animation
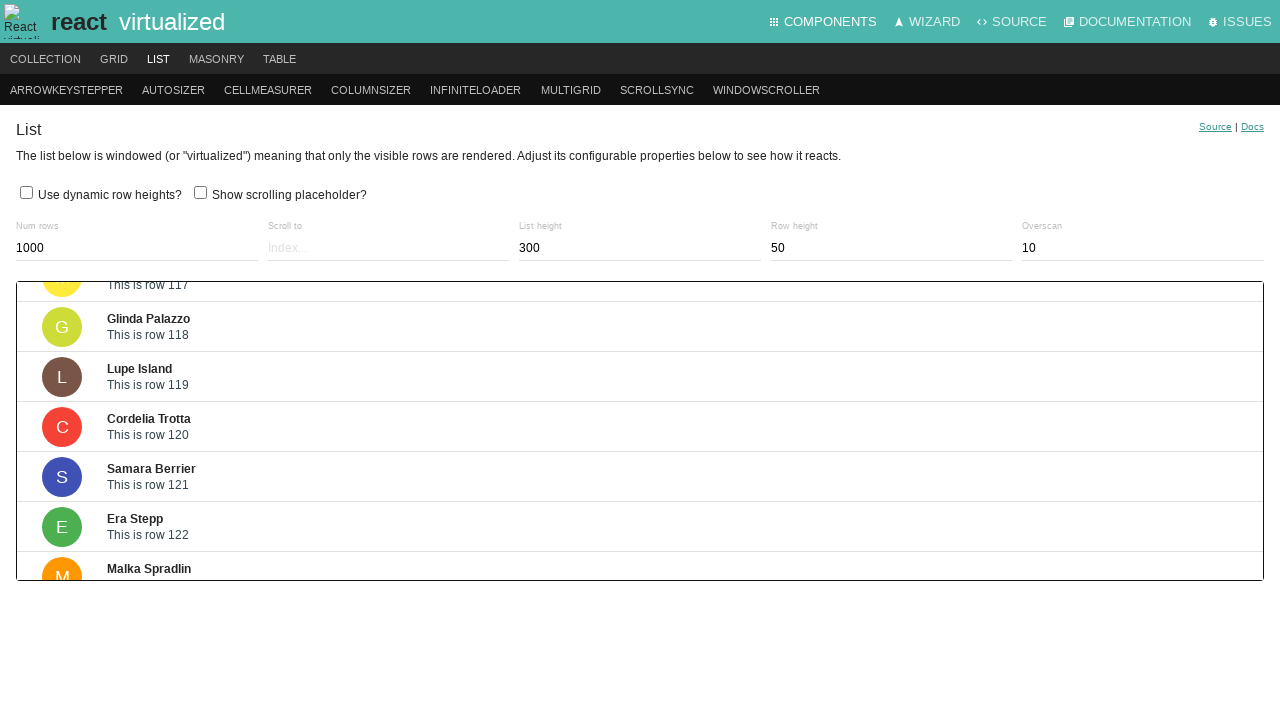

Pressed ArrowDown key to scroll down (iteration 148/200) on .ReactVirtualized__Grid__innerScrollContainer
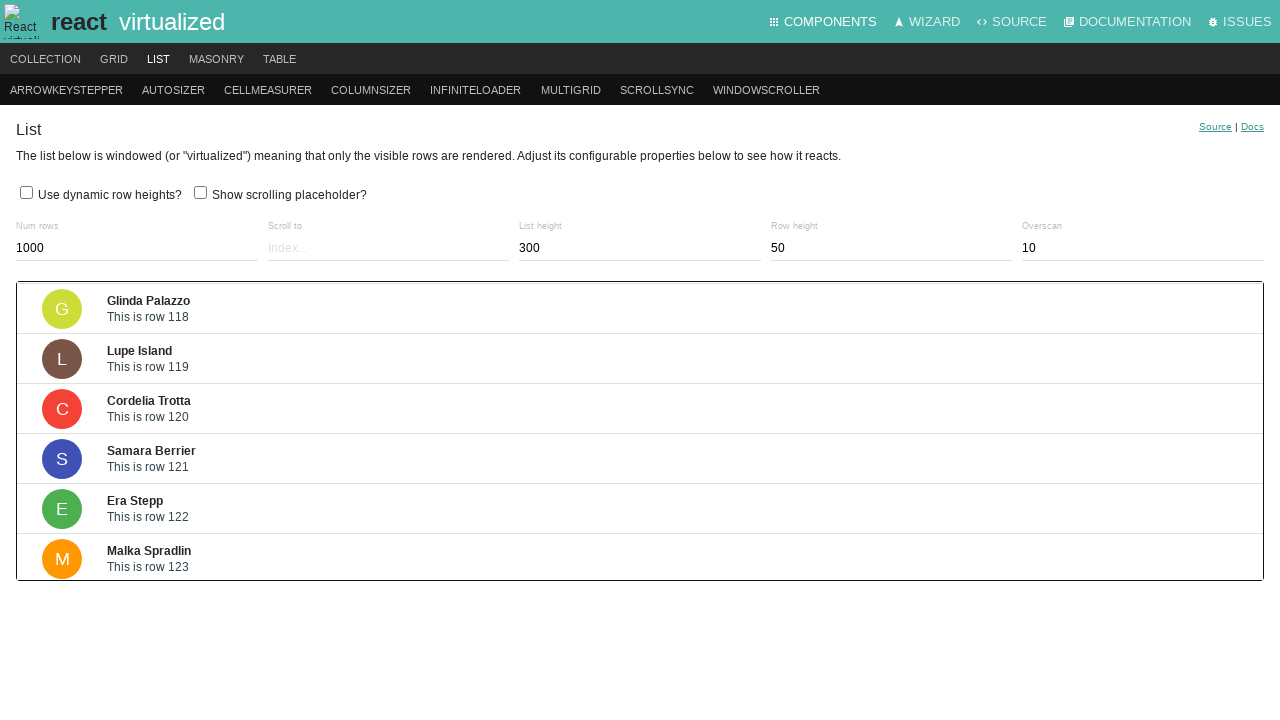

Waited 200ms for scroll animation
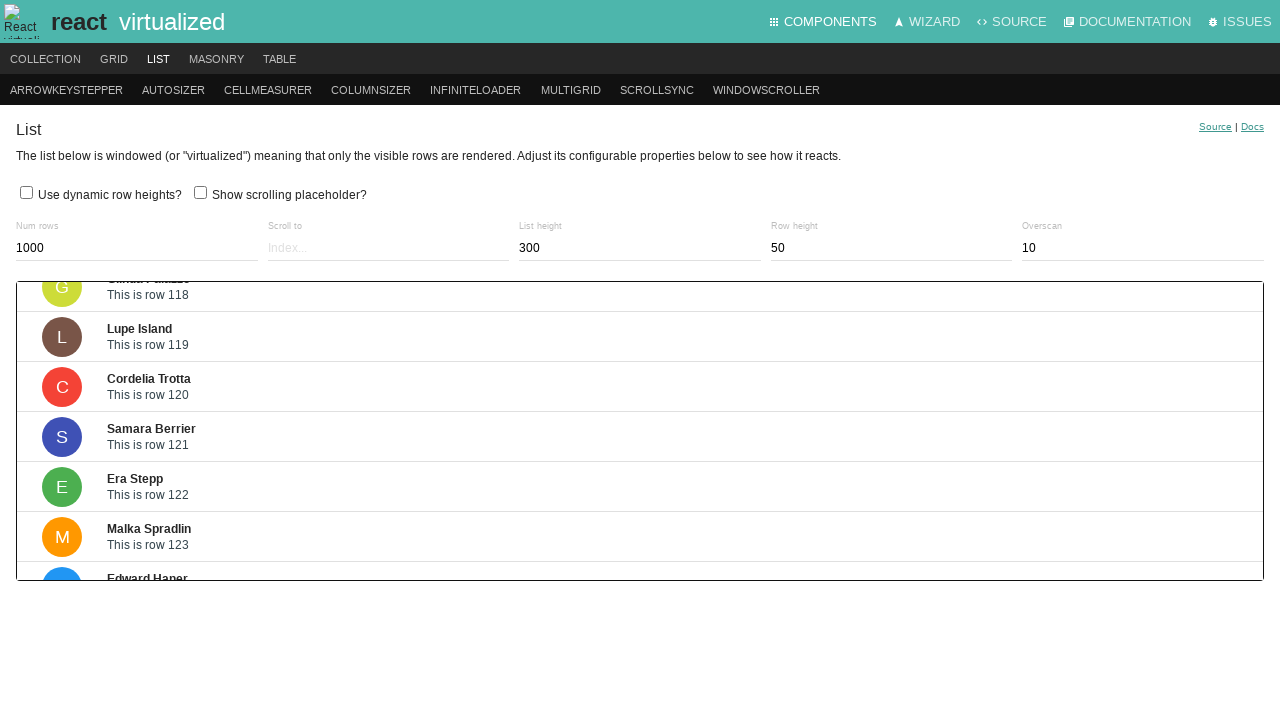

Pressed ArrowDown key to scroll down (iteration 149/200) on .ReactVirtualized__Grid__innerScrollContainer
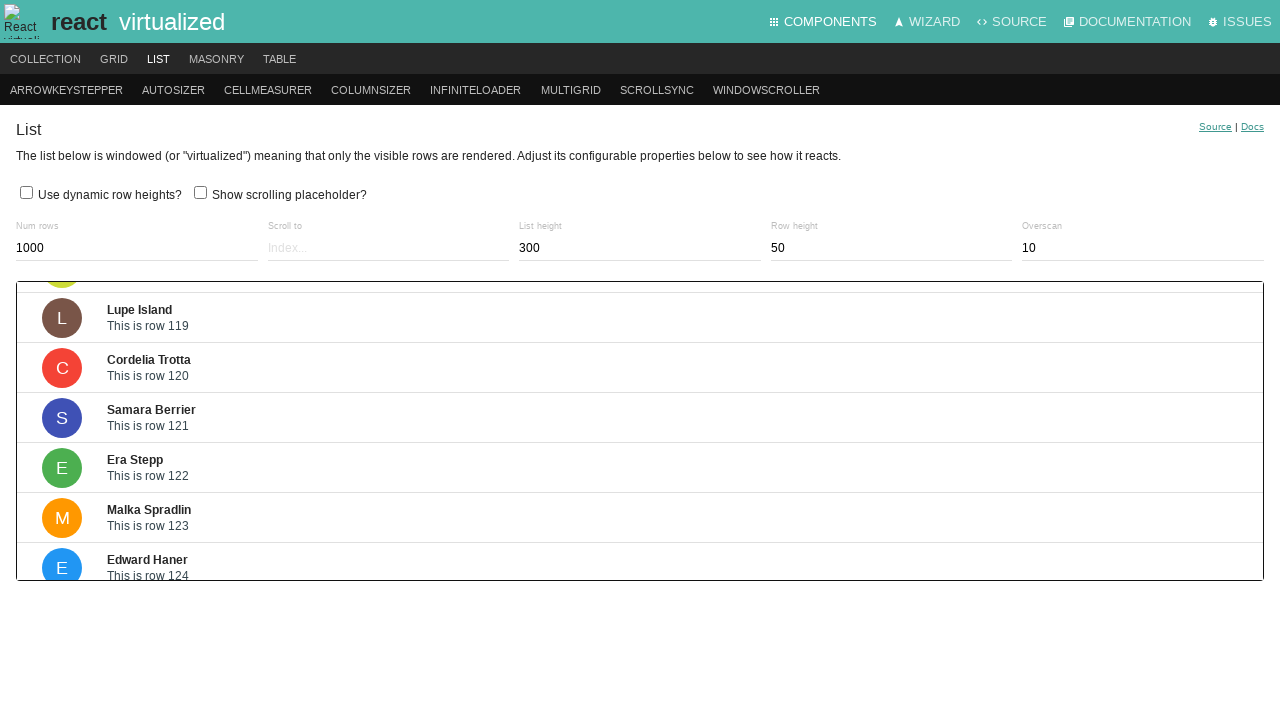

Waited 200ms for scroll animation
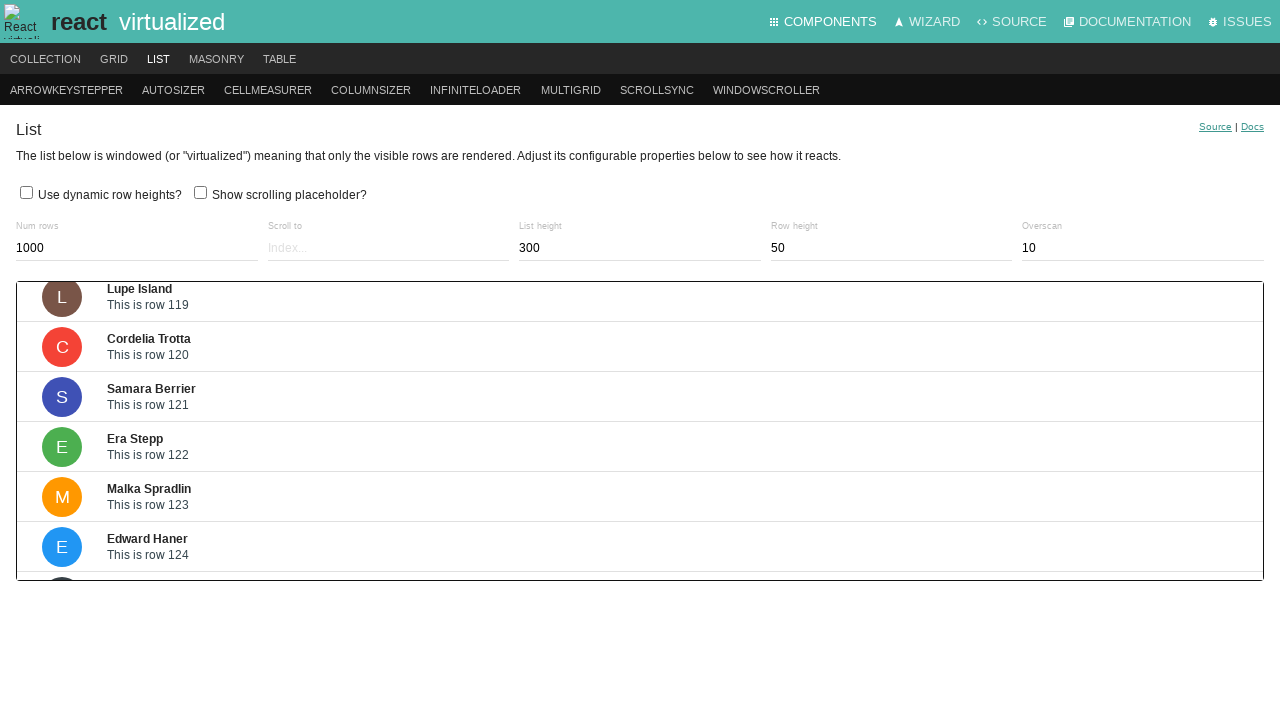

Pressed ArrowDown key to scroll down (iteration 150/200) on .ReactVirtualized__Grid__innerScrollContainer
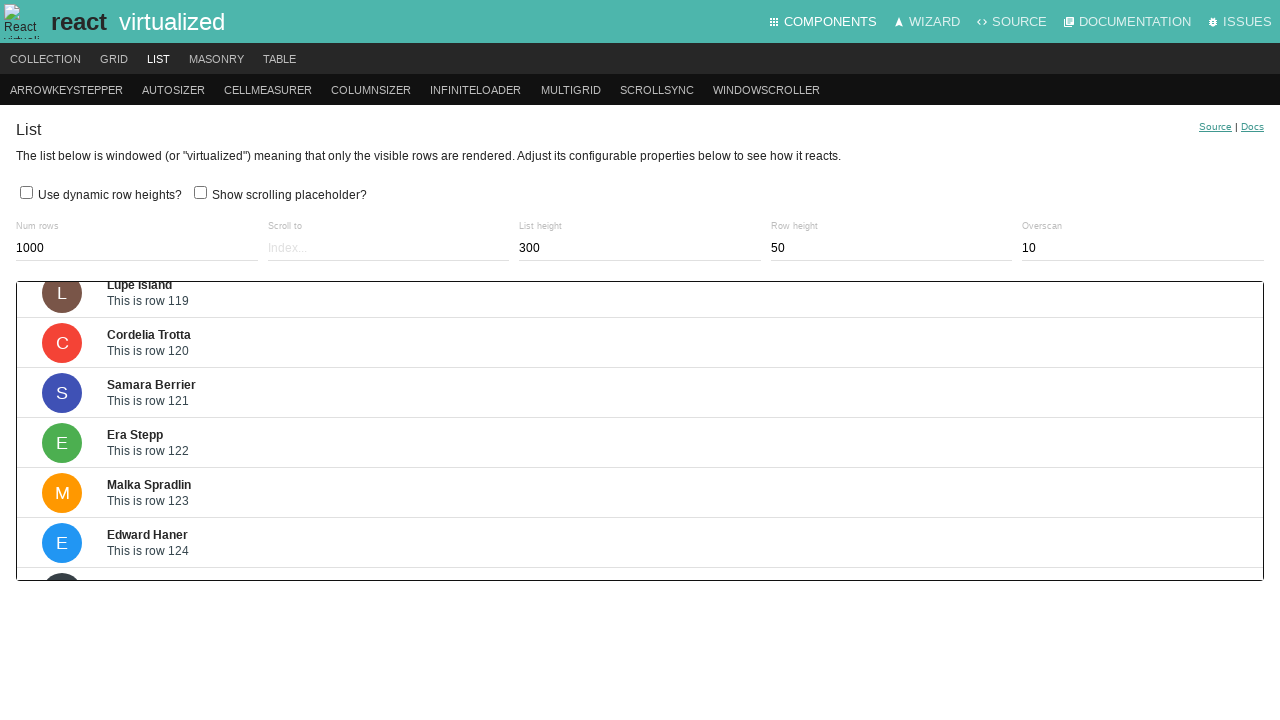

Waited 200ms for scroll animation
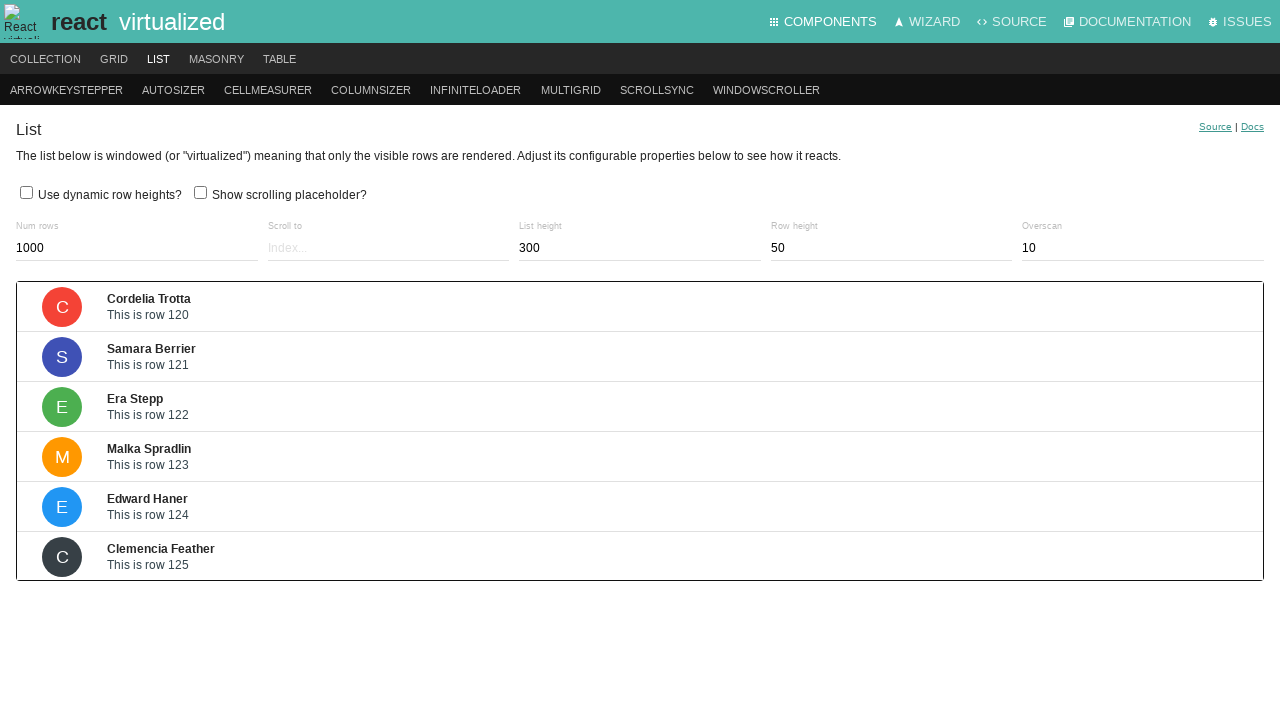

Pressed ArrowDown key to scroll down (iteration 151/200) on .ReactVirtualized__Grid__innerScrollContainer
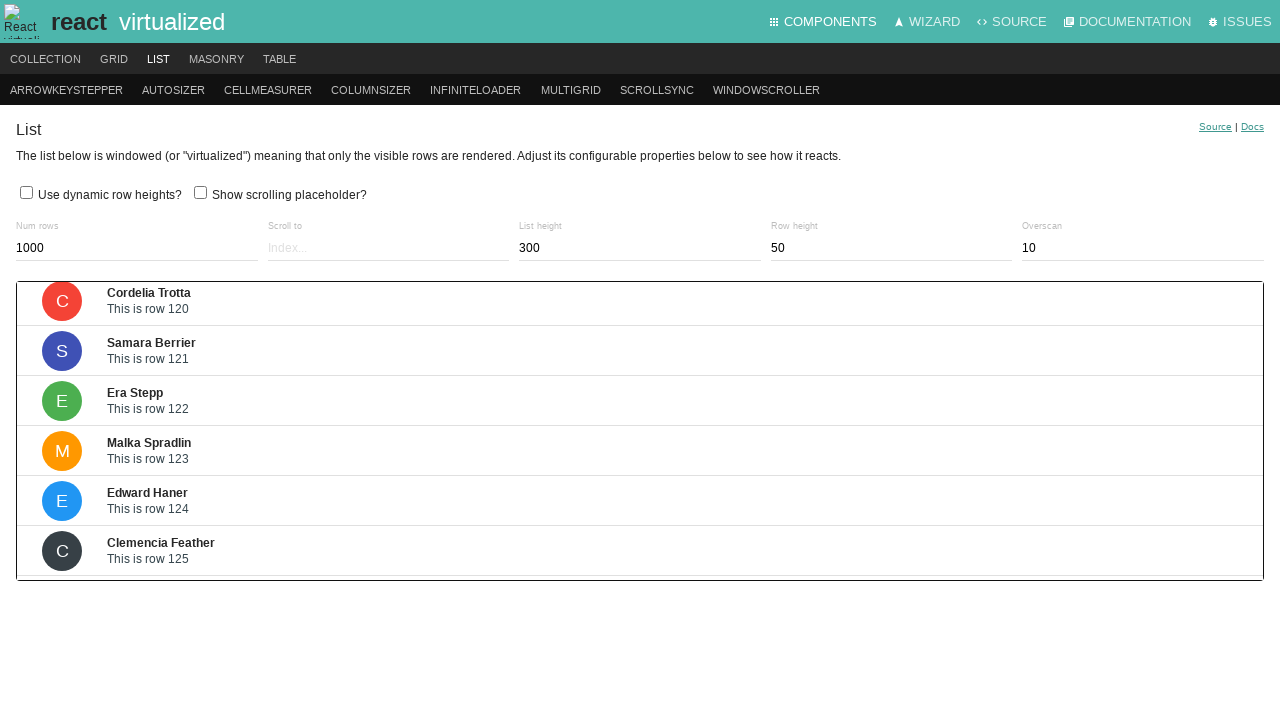

Waited 200ms for scroll animation
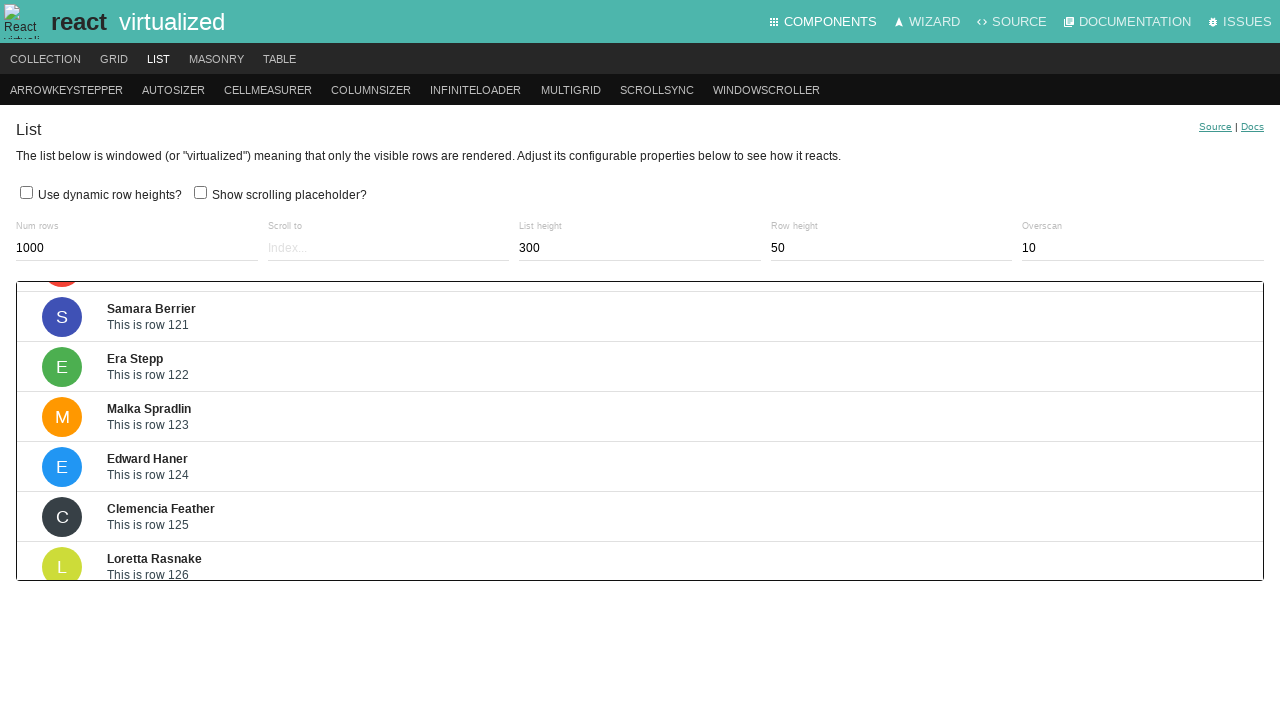

Pressed ArrowDown key to scroll down (iteration 152/200) on .ReactVirtualized__Grid__innerScrollContainer
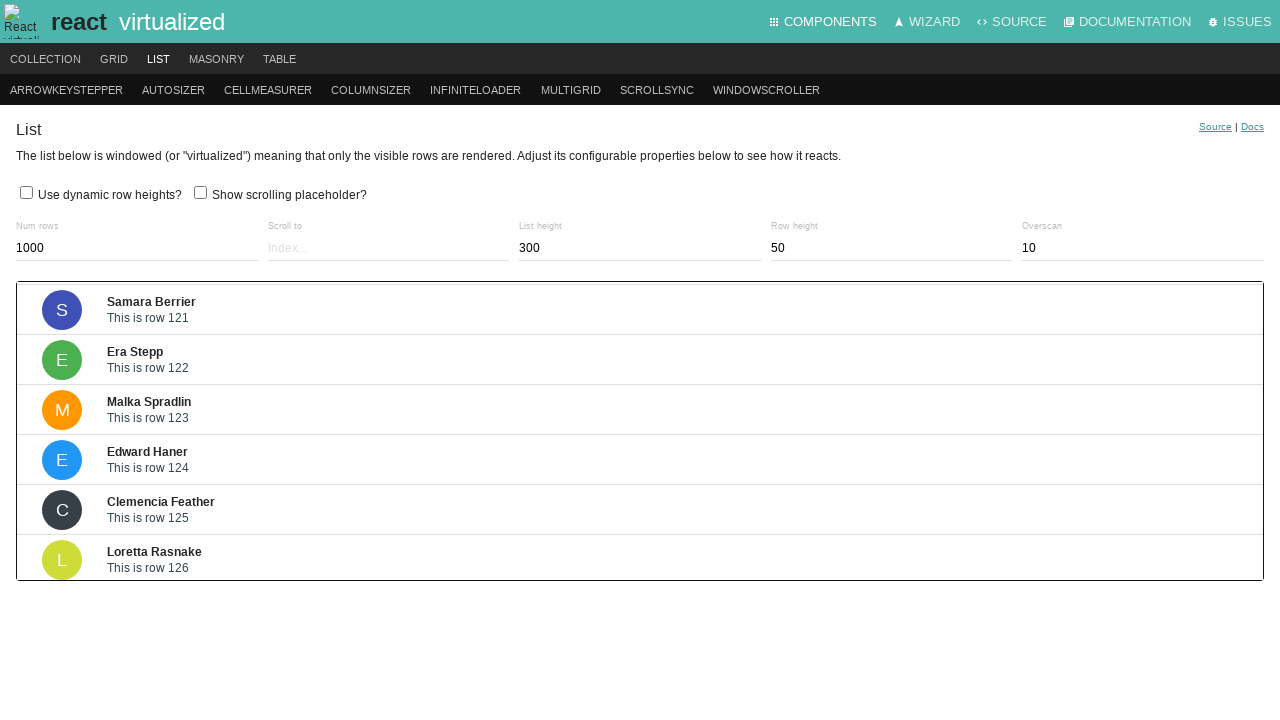

Waited 200ms for scroll animation
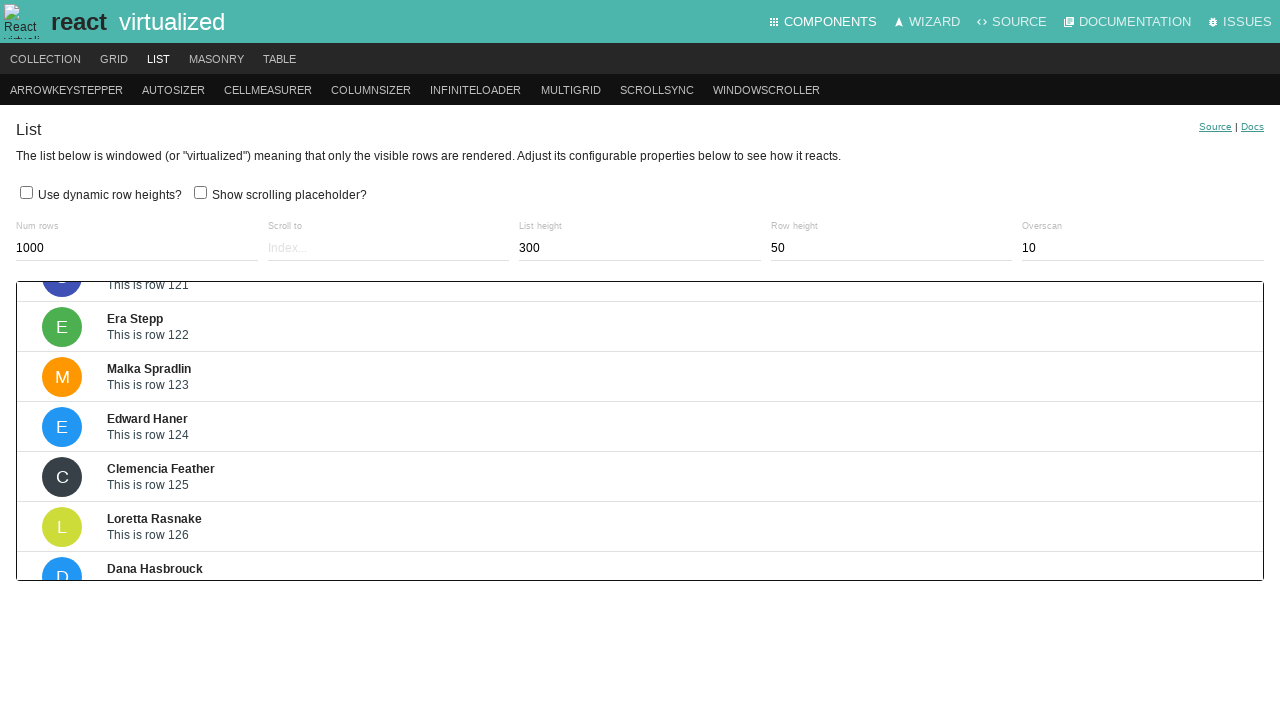

Pressed ArrowDown key to scroll down (iteration 153/200) on .ReactVirtualized__Grid__innerScrollContainer
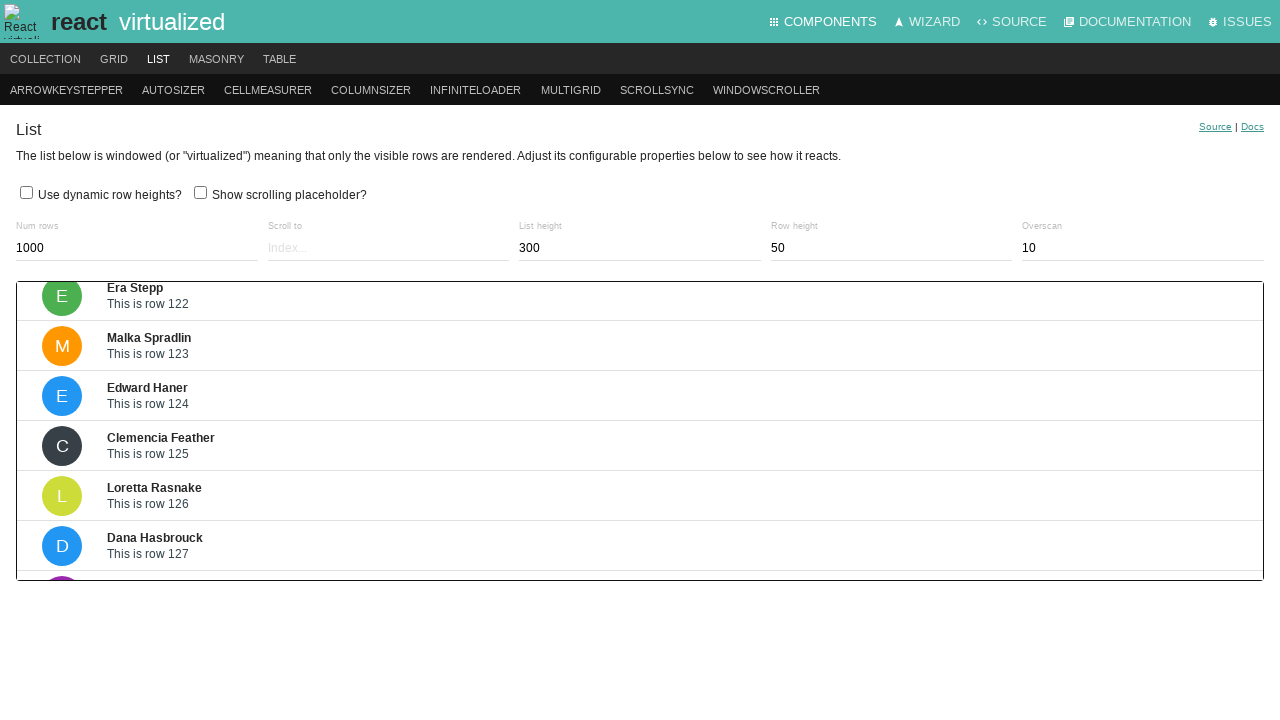

Waited 200ms for scroll animation
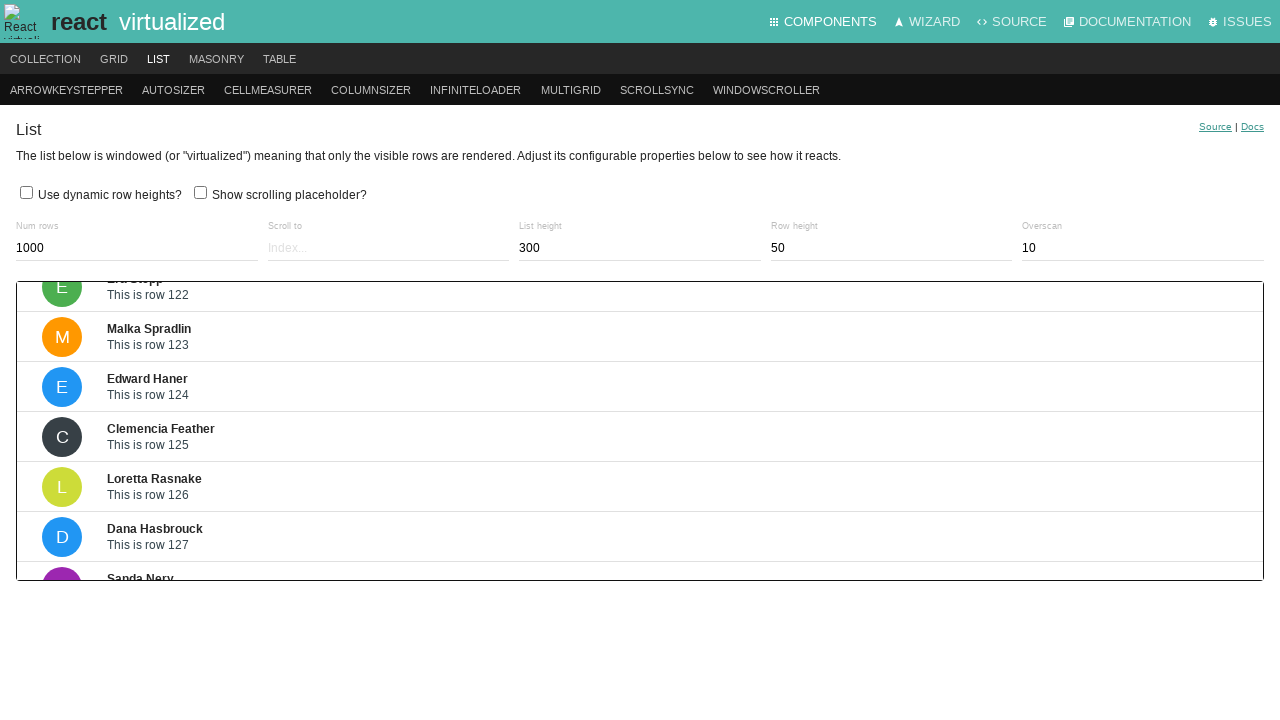

Pressed ArrowDown key to scroll down (iteration 154/200) on .ReactVirtualized__Grid__innerScrollContainer
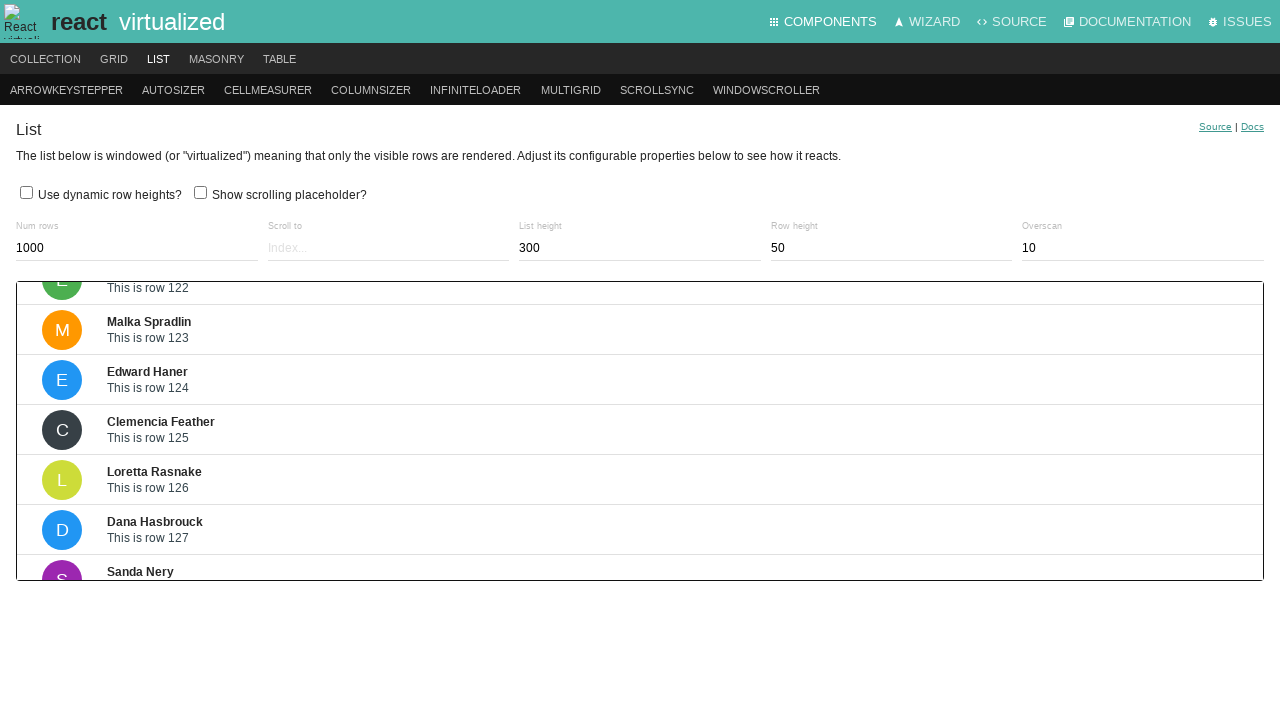

Waited 200ms for scroll animation
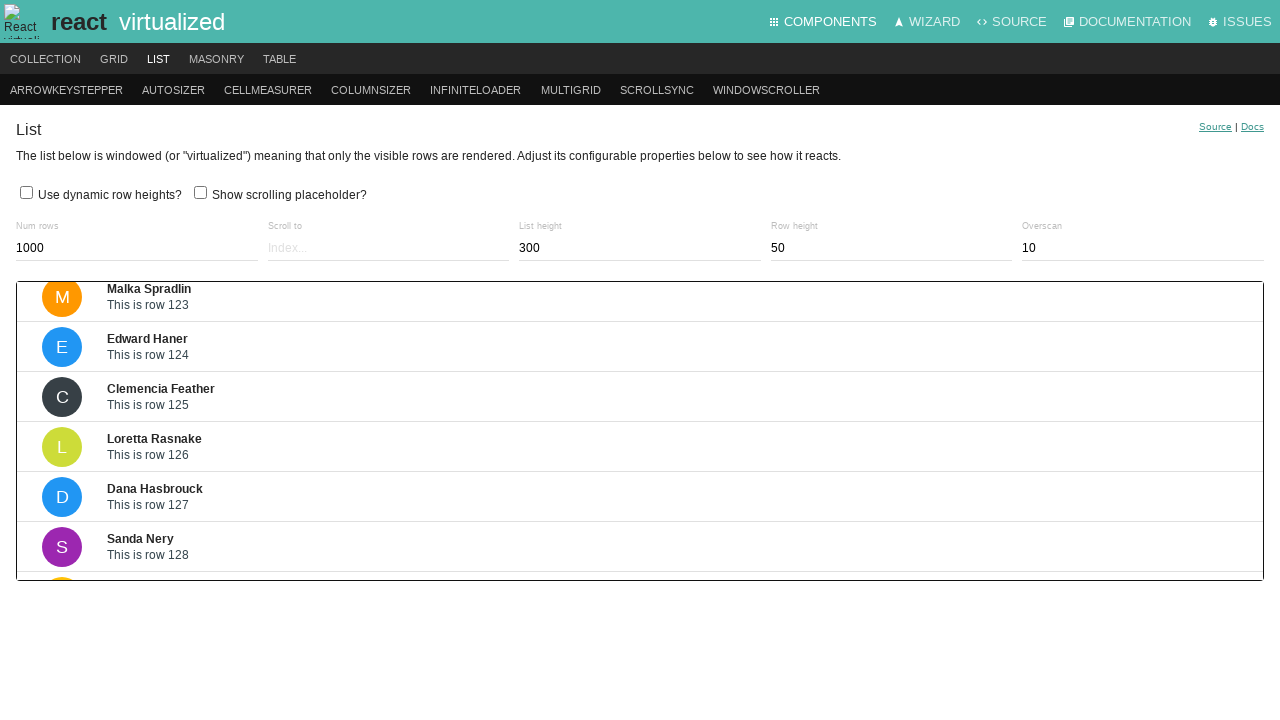

Pressed ArrowDown key to scroll down (iteration 155/200) on .ReactVirtualized__Grid__innerScrollContainer
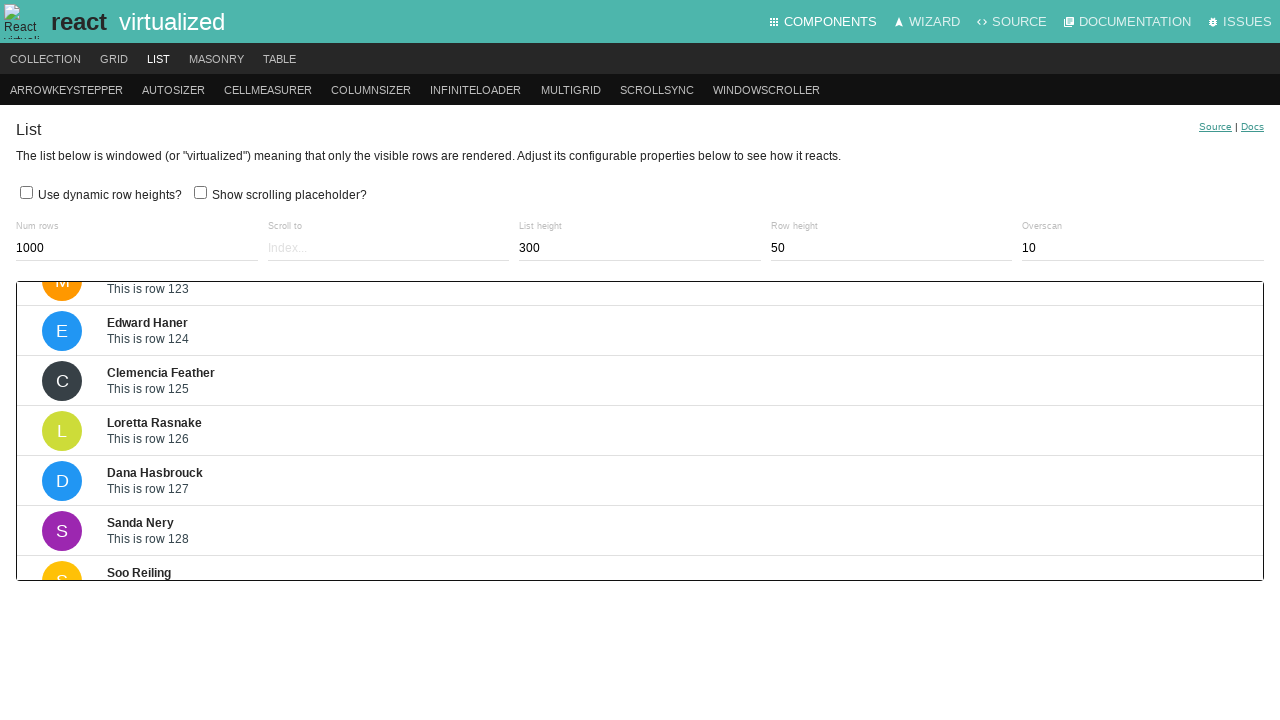

Waited 200ms for scroll animation
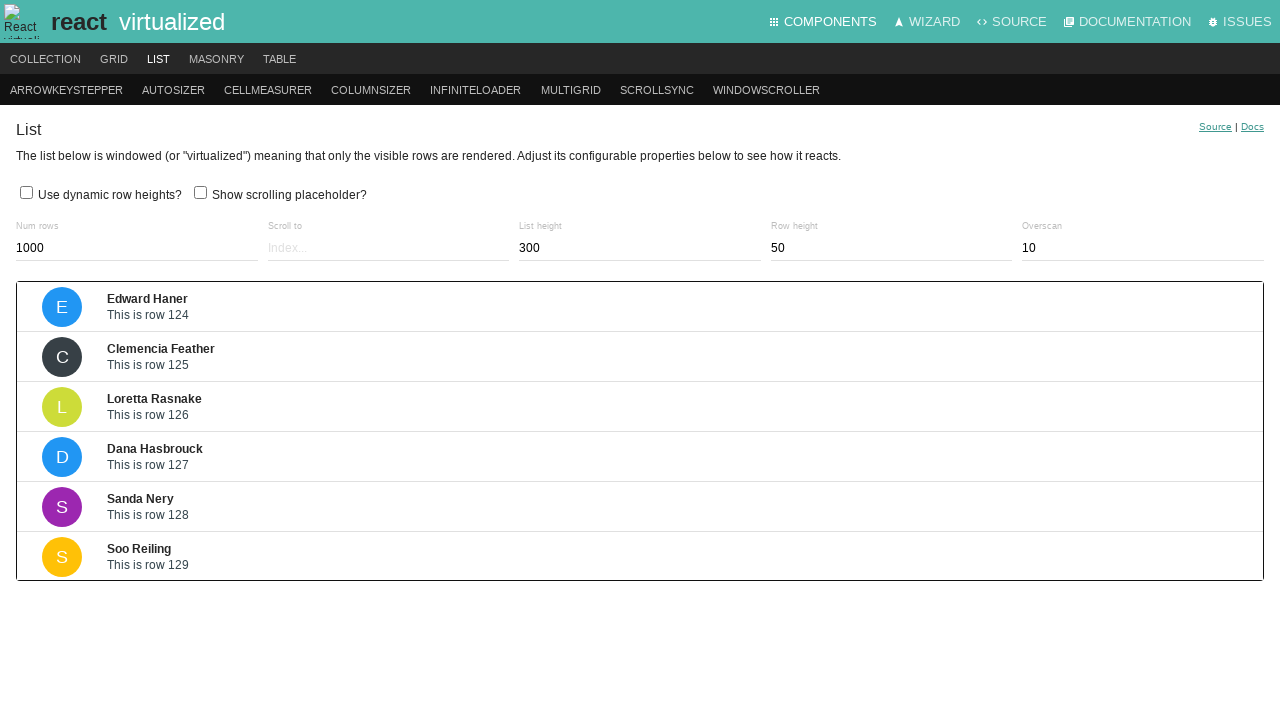

Pressed ArrowDown key to scroll down (iteration 156/200) on .ReactVirtualized__Grid__innerScrollContainer
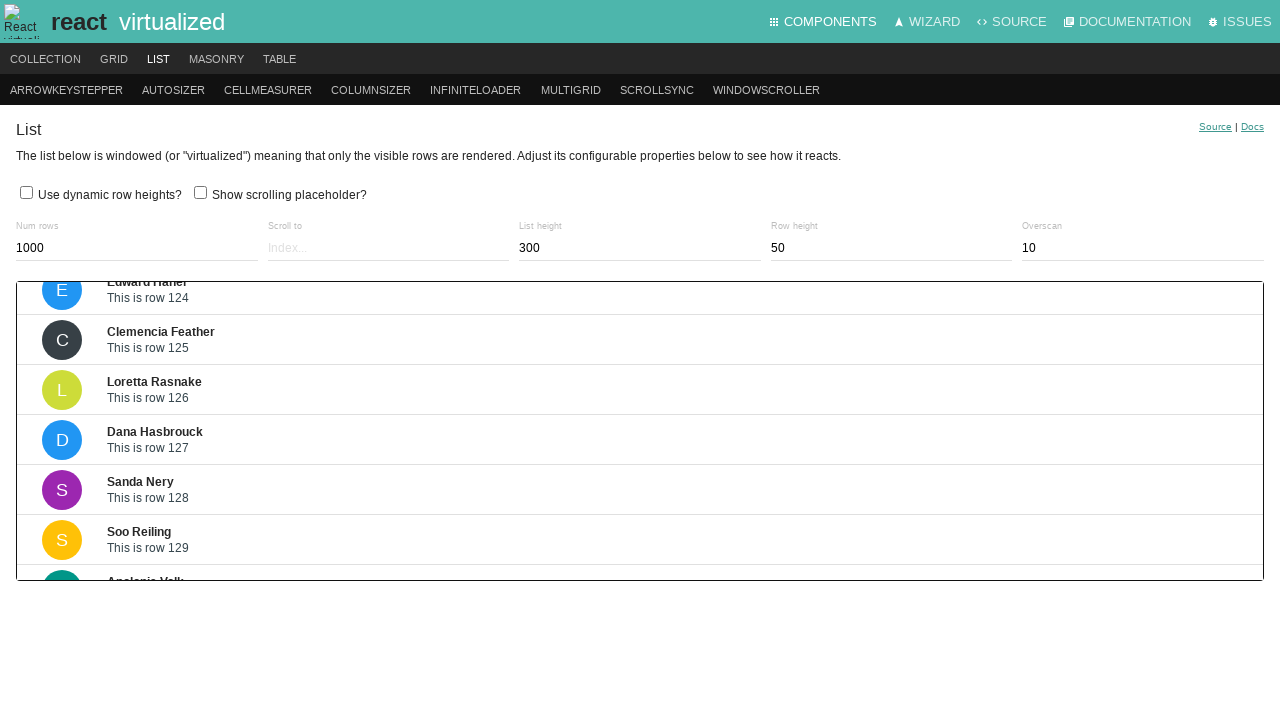

Waited 200ms for scroll animation
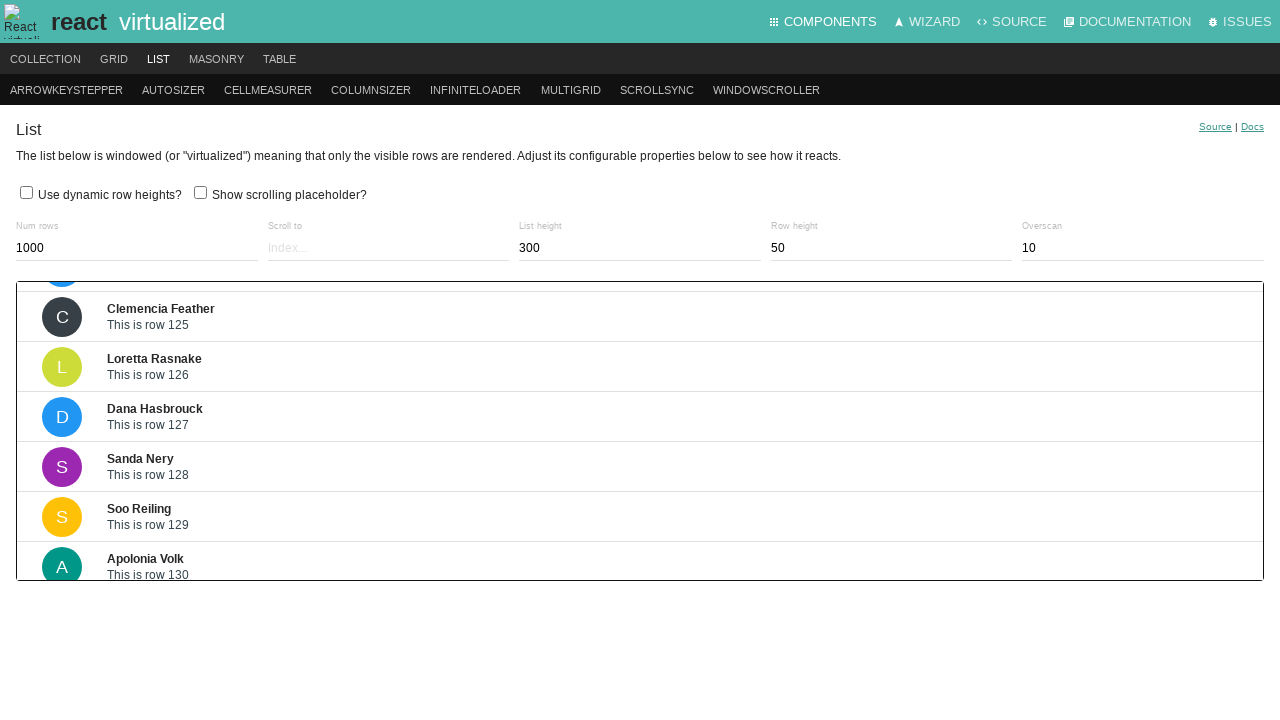

Pressed ArrowDown key to scroll down (iteration 157/200) on .ReactVirtualized__Grid__innerScrollContainer
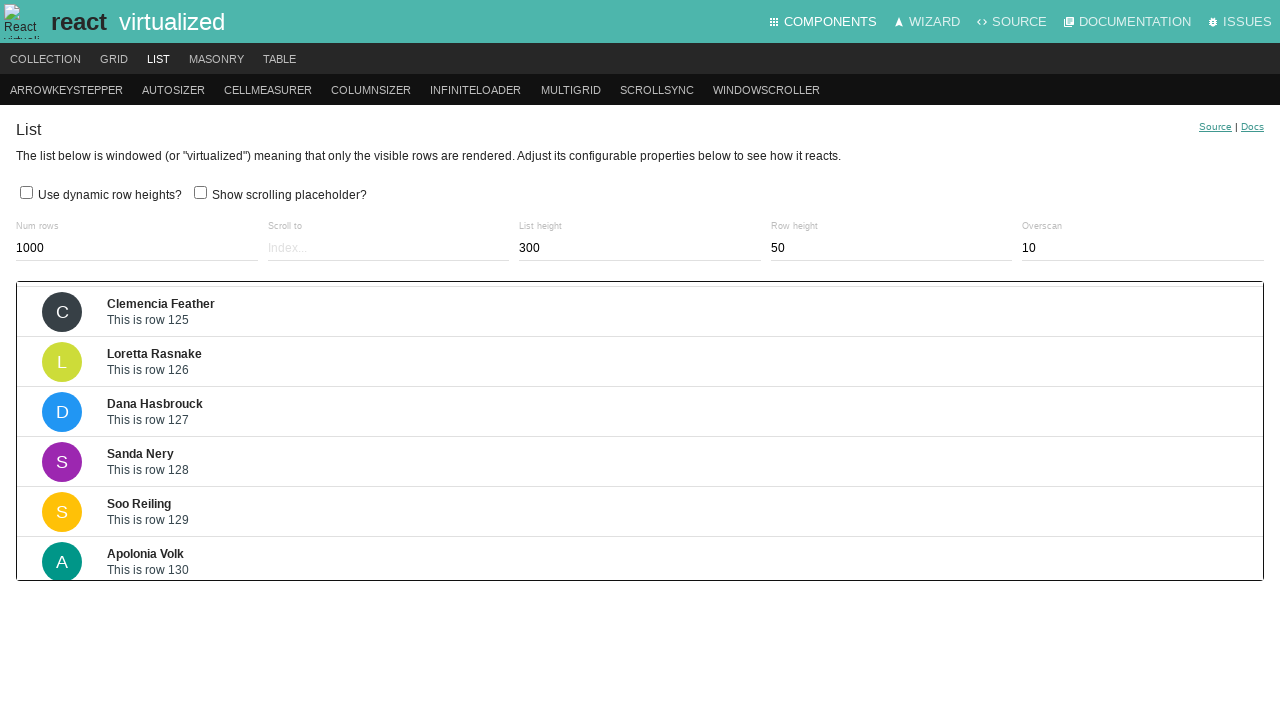

Waited 200ms for scroll animation
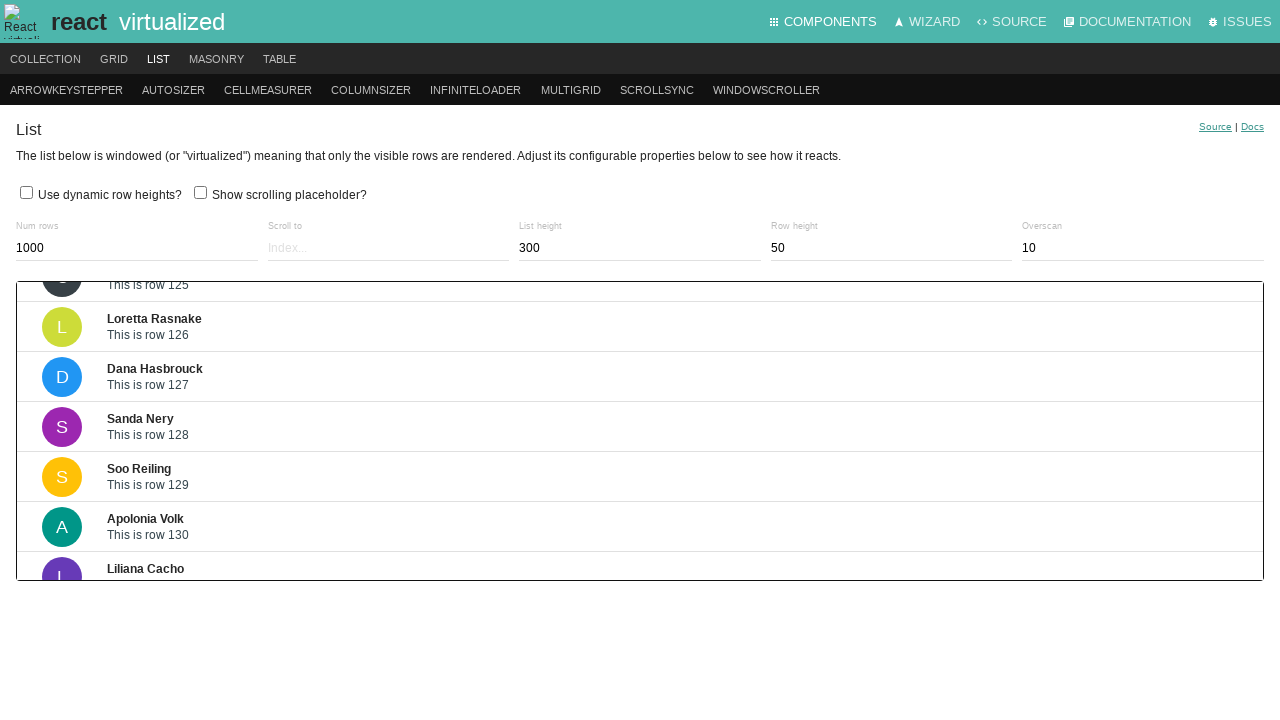

Pressed ArrowDown key to scroll down (iteration 158/200) on .ReactVirtualized__Grid__innerScrollContainer
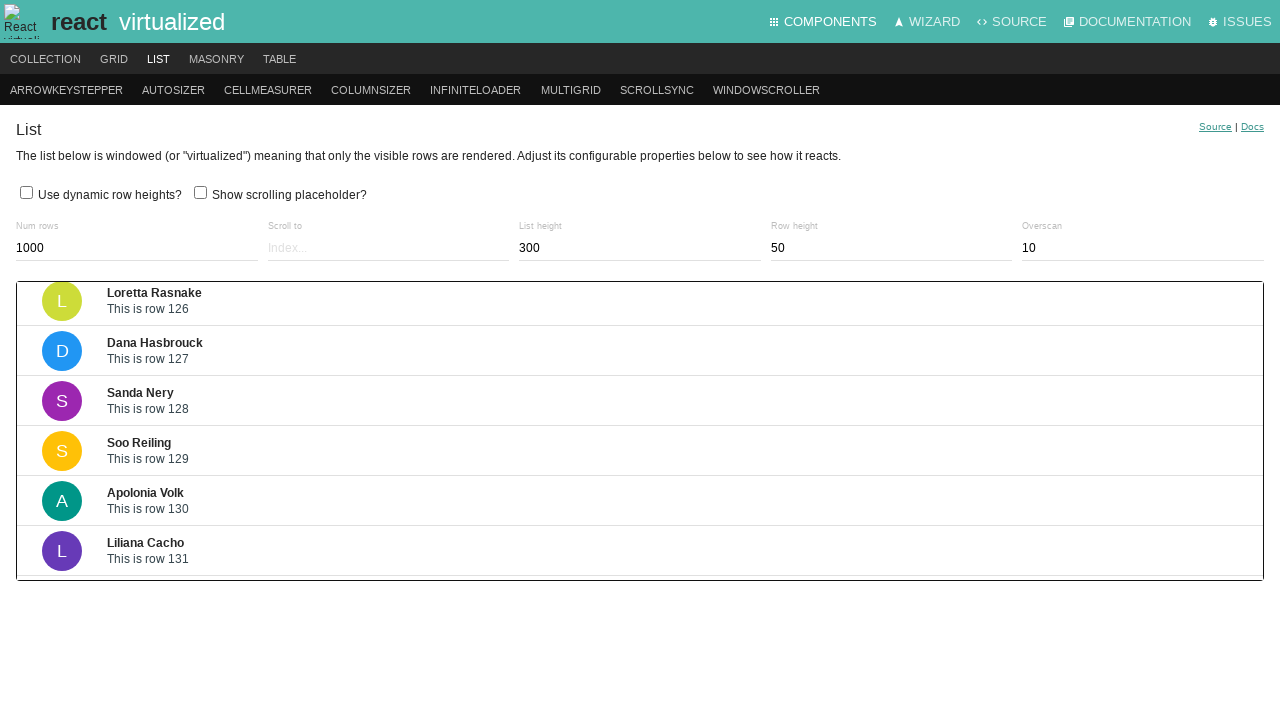

Waited 200ms for scroll animation
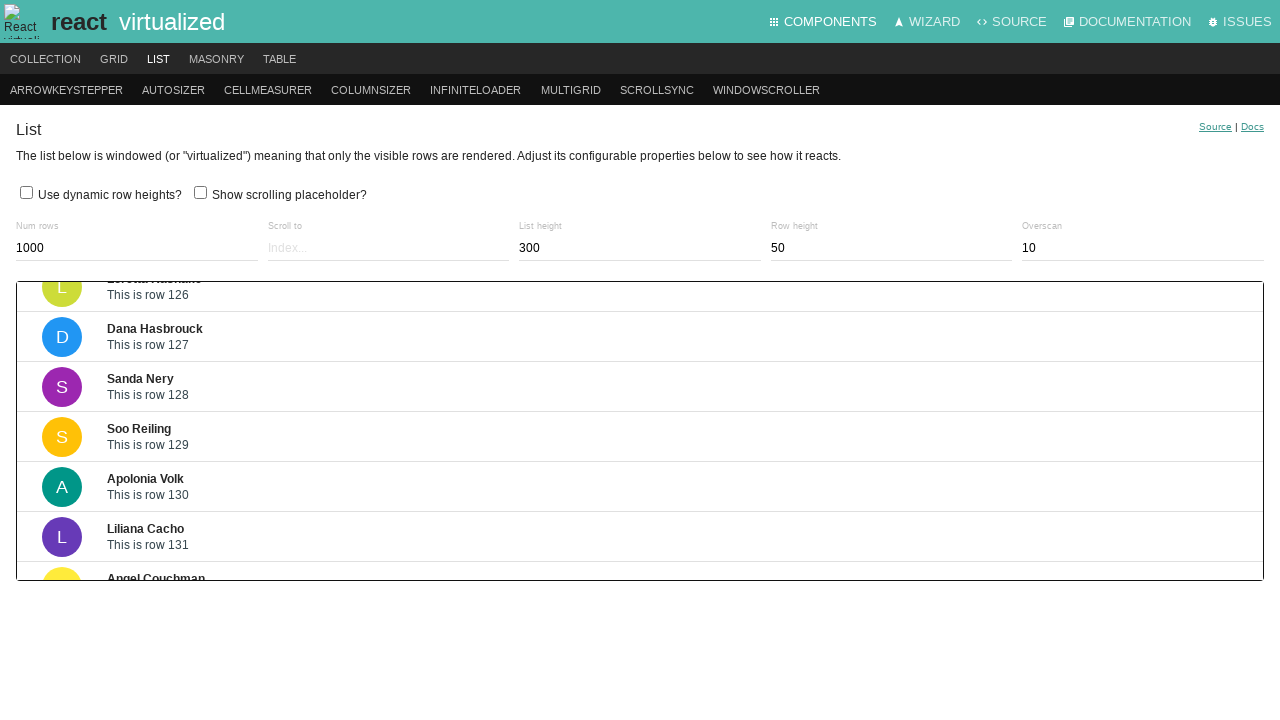

Pressed ArrowDown key to scroll down (iteration 159/200) on .ReactVirtualized__Grid__innerScrollContainer
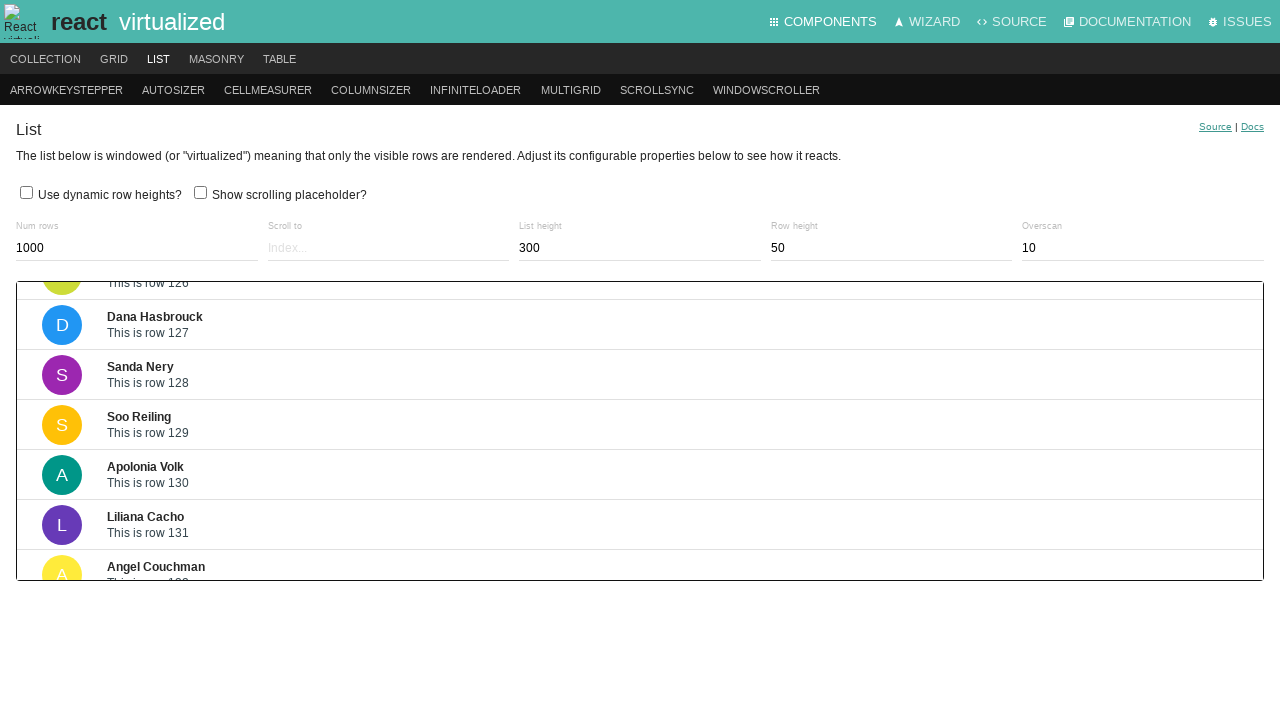

Waited 200ms for scroll animation
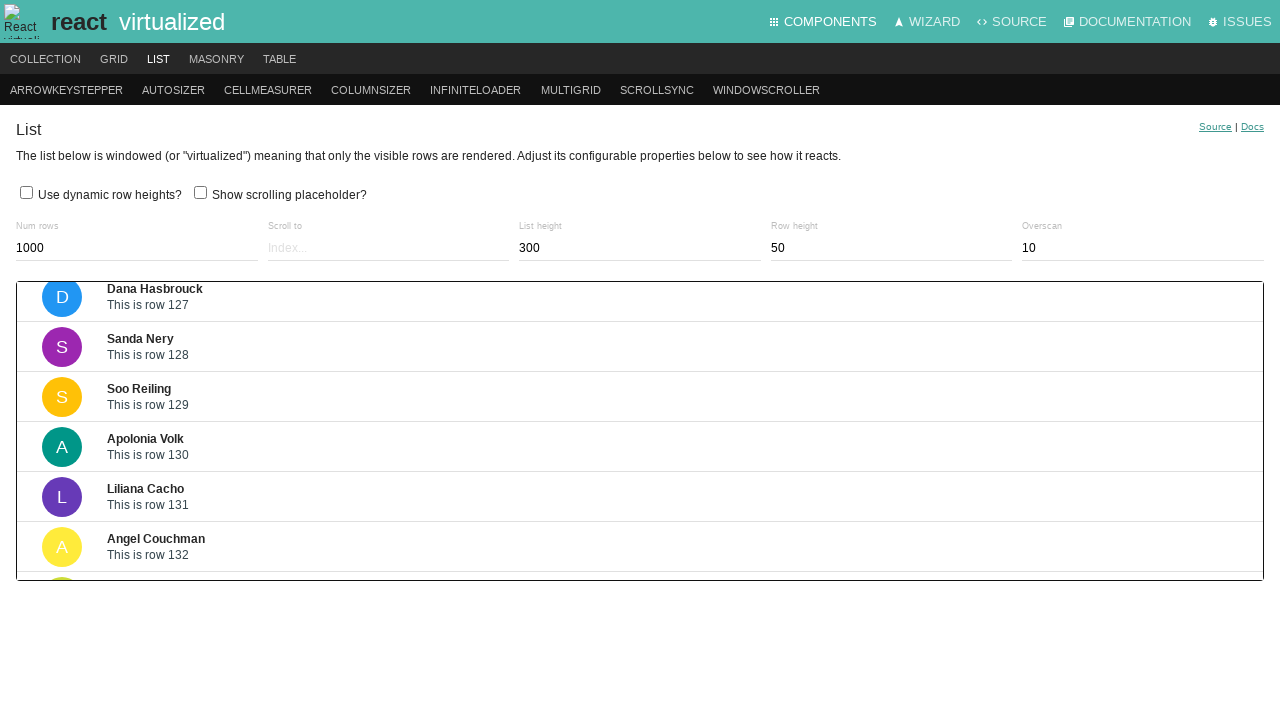

Pressed ArrowDown key to scroll down (iteration 160/200) on .ReactVirtualized__Grid__innerScrollContainer
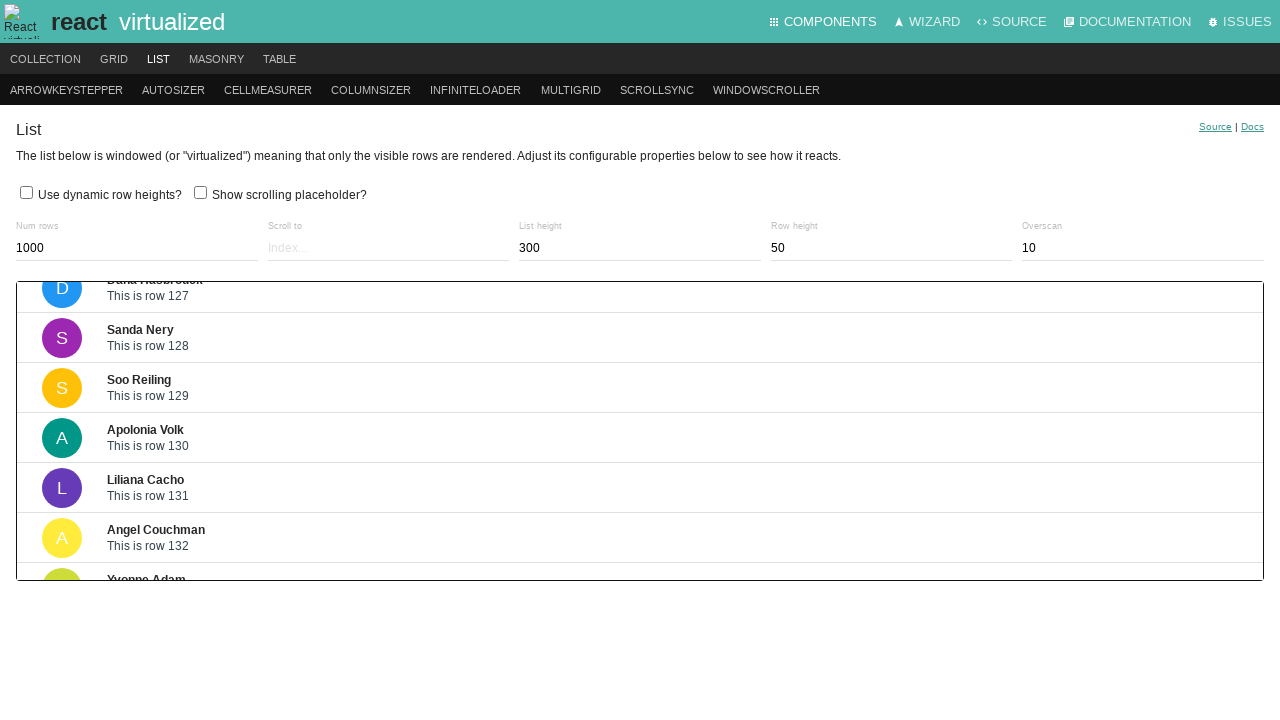

Waited 200ms for scroll animation
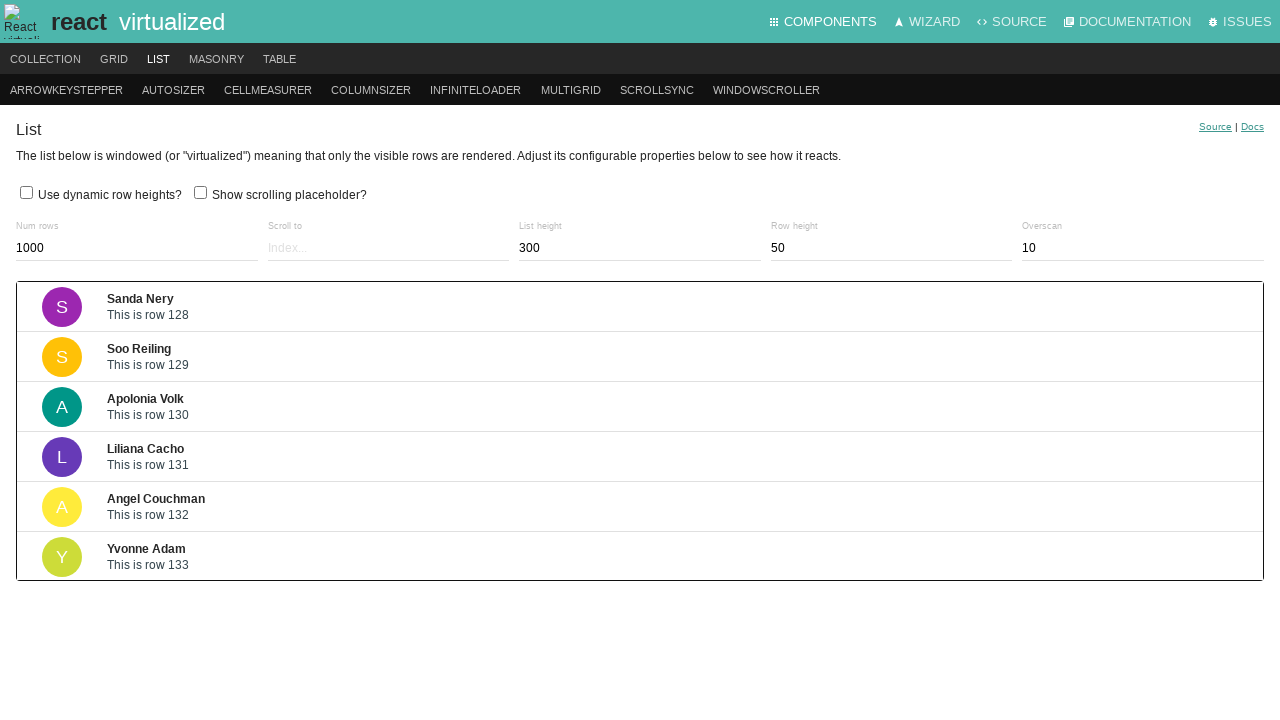

Pressed ArrowDown key to scroll down (iteration 161/200) on .ReactVirtualized__Grid__innerScrollContainer
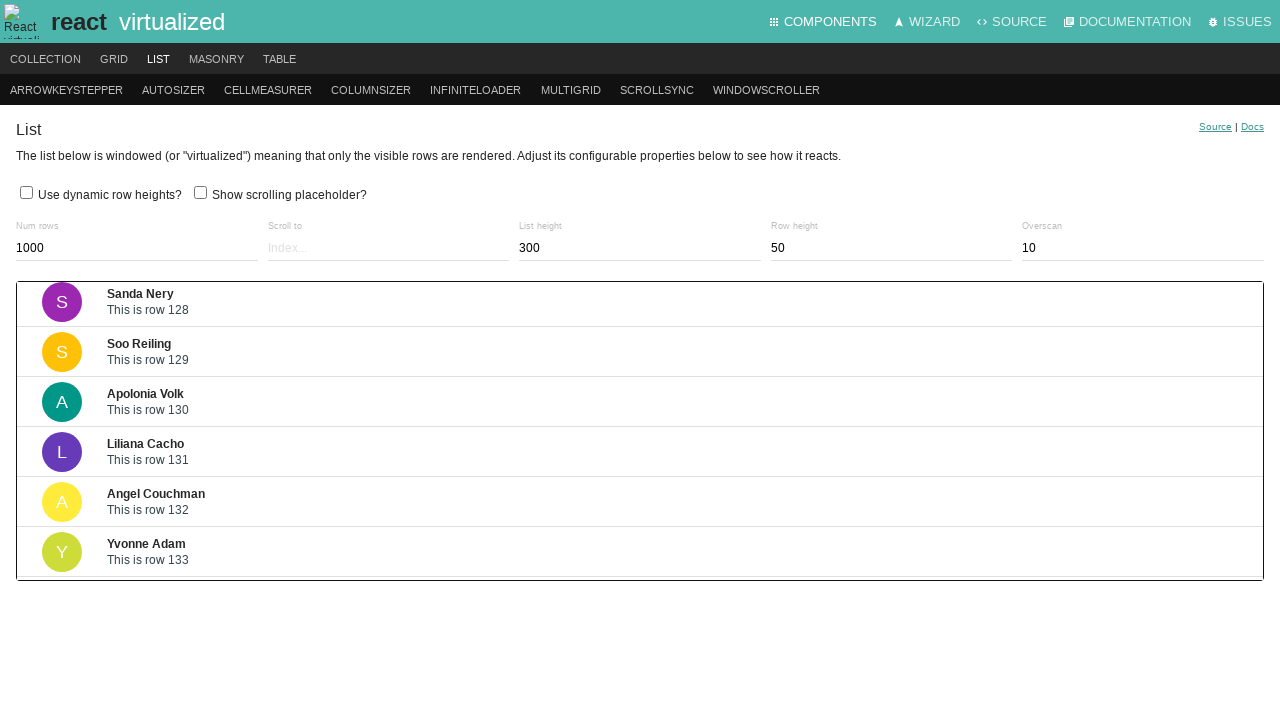

Waited 200ms for scroll animation
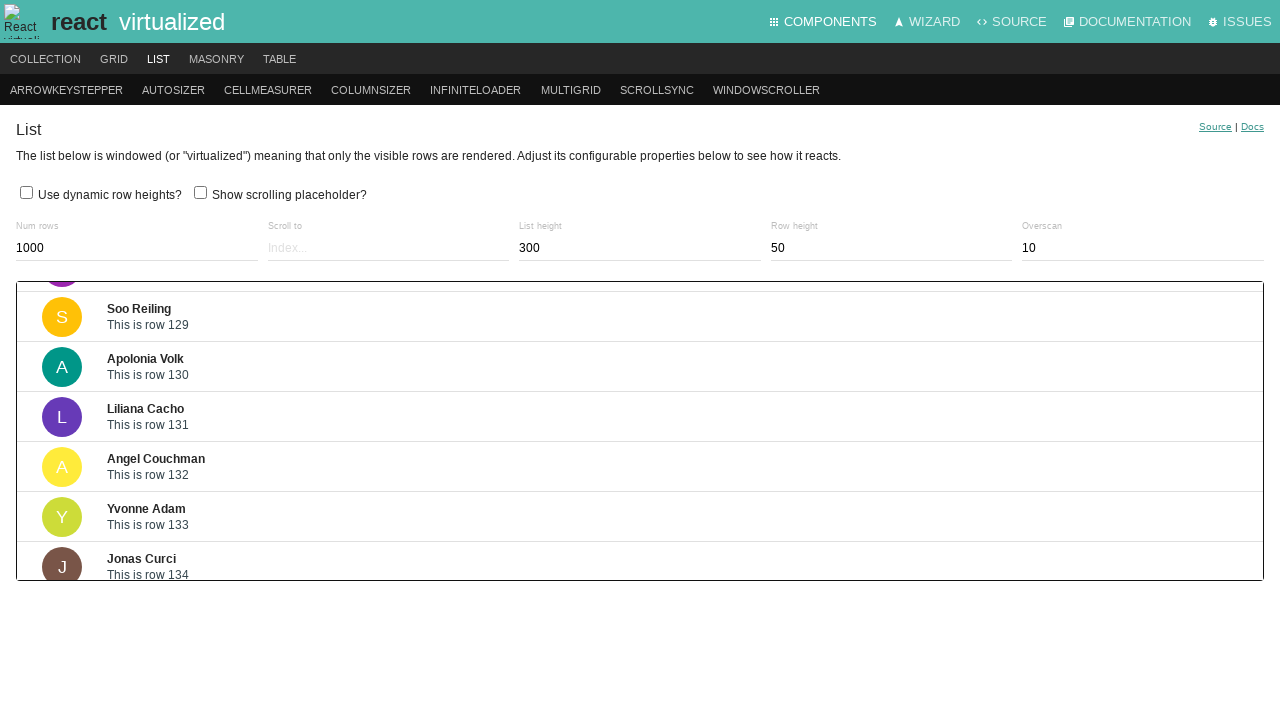

Pressed ArrowDown key to scroll down (iteration 162/200) on .ReactVirtualized__Grid__innerScrollContainer
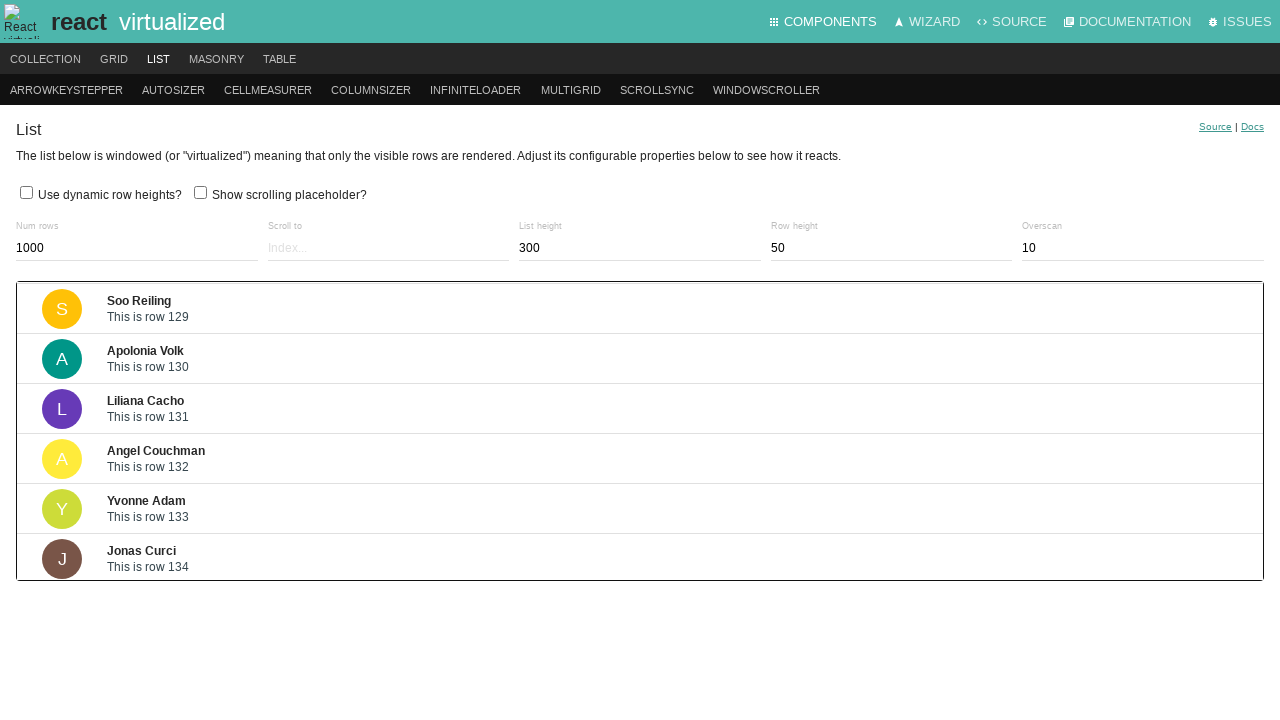

Waited 200ms for scroll animation
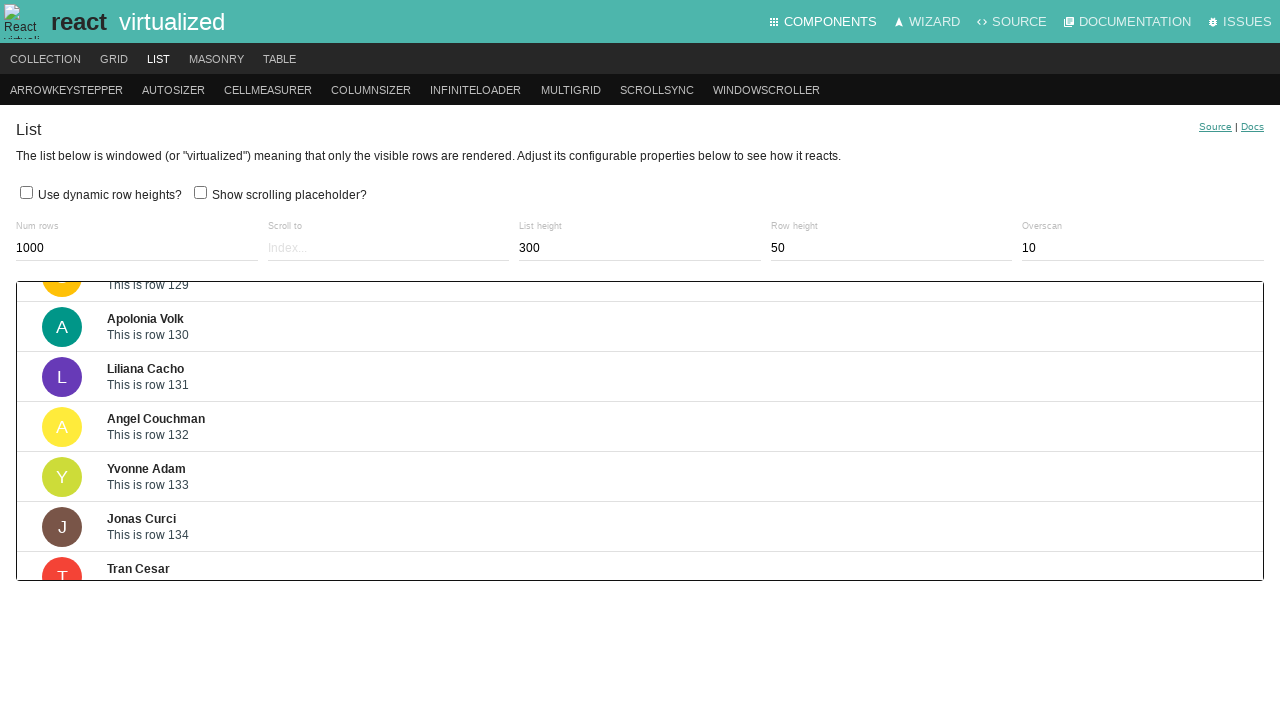

Pressed ArrowDown key to scroll down (iteration 163/200) on .ReactVirtualized__Grid__innerScrollContainer
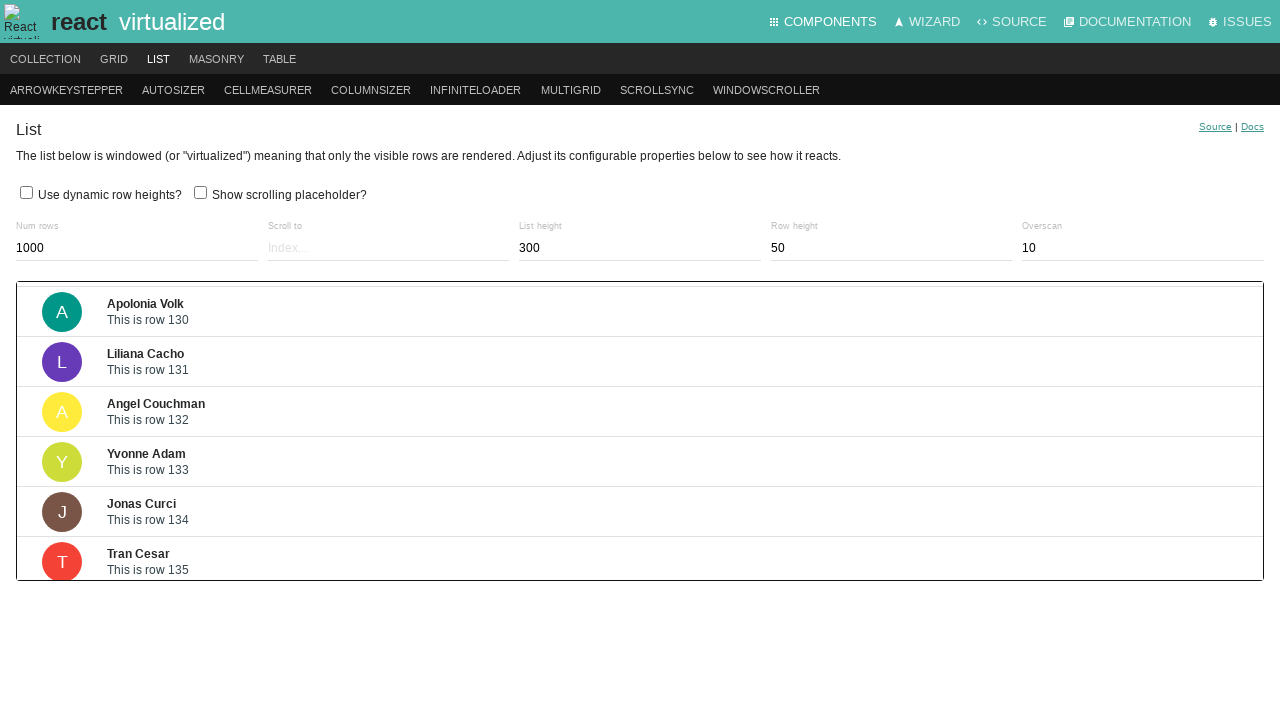

Waited 200ms for scroll animation
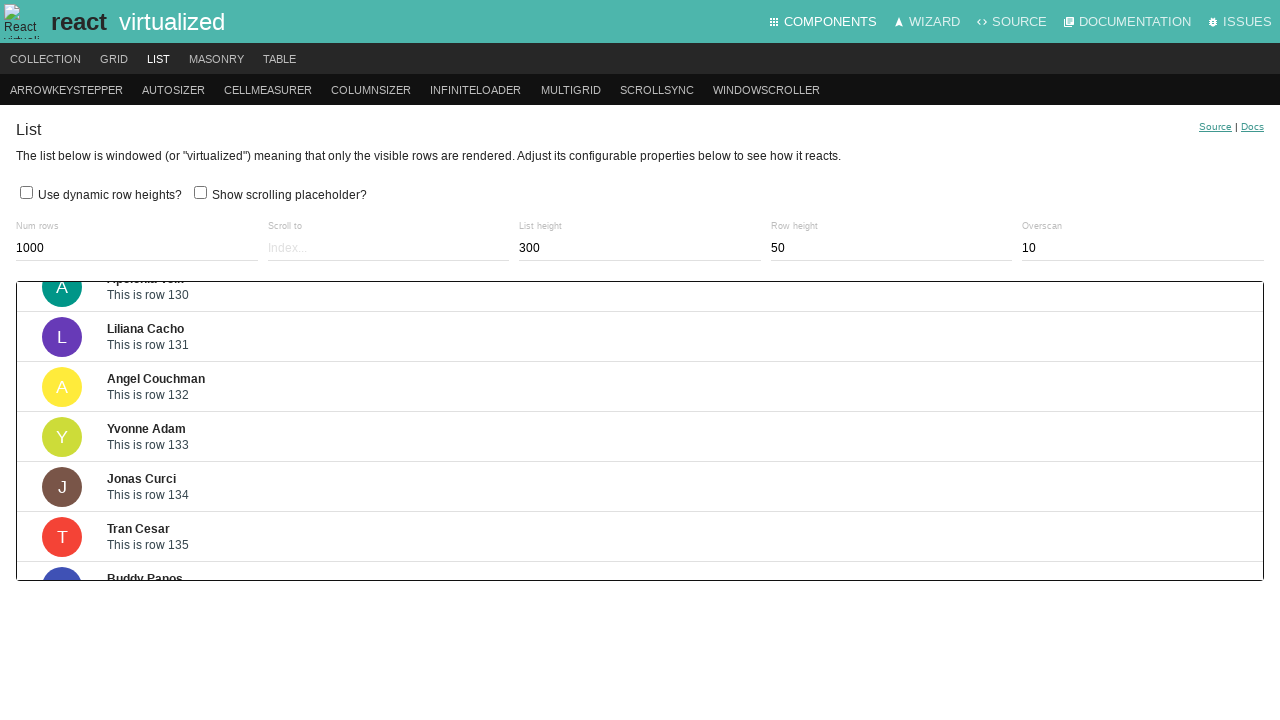

Pressed ArrowDown key to scroll down (iteration 164/200) on .ReactVirtualized__Grid__innerScrollContainer
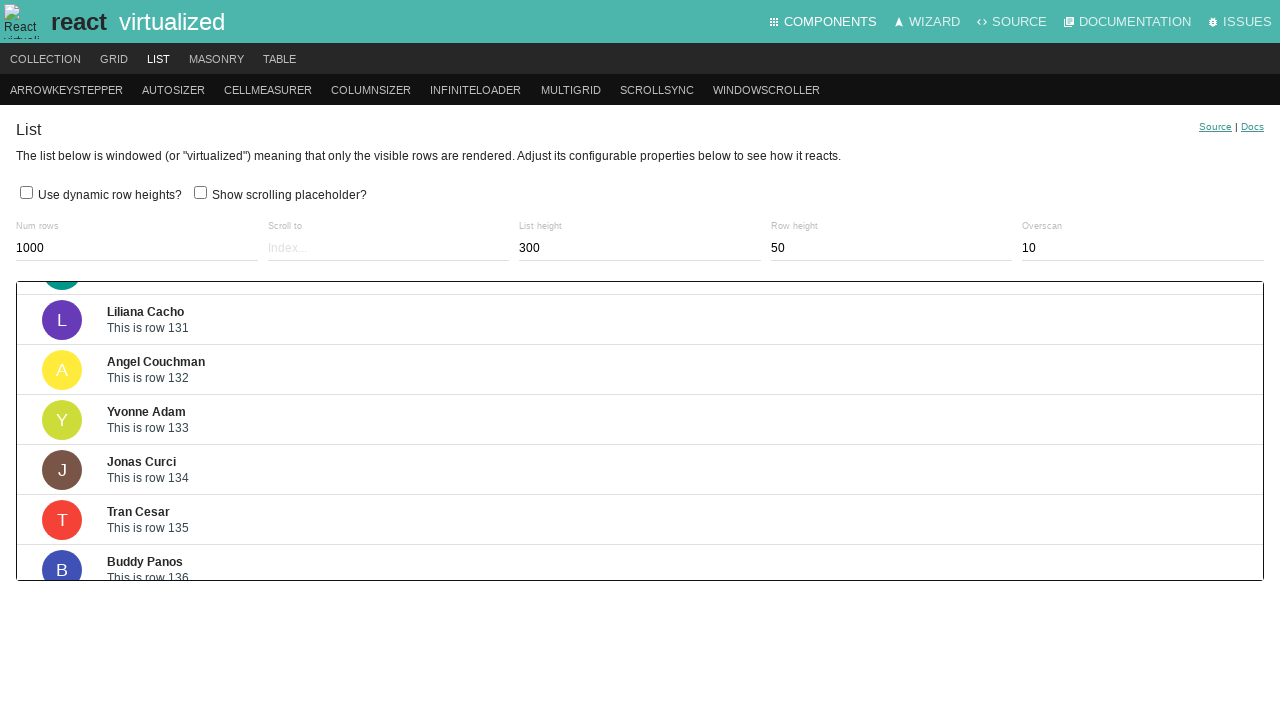

Waited 200ms for scroll animation
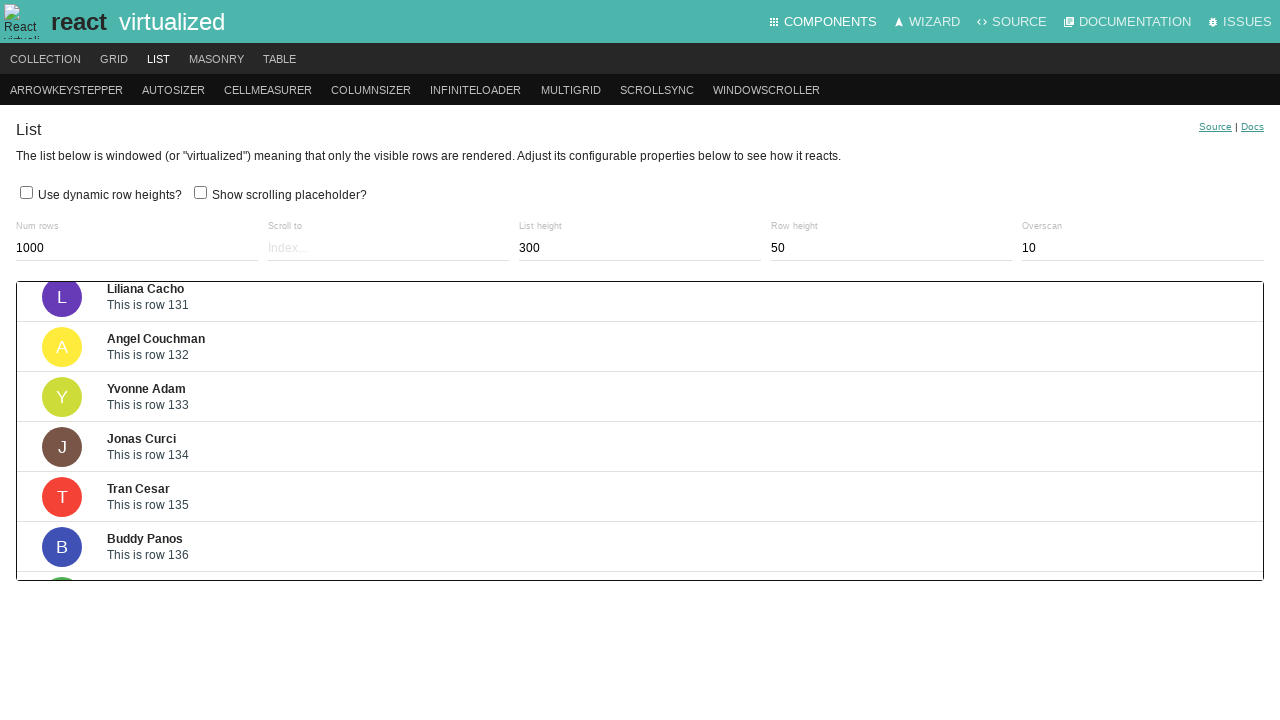

Pressed ArrowDown key to scroll down (iteration 165/200) on .ReactVirtualized__Grid__innerScrollContainer
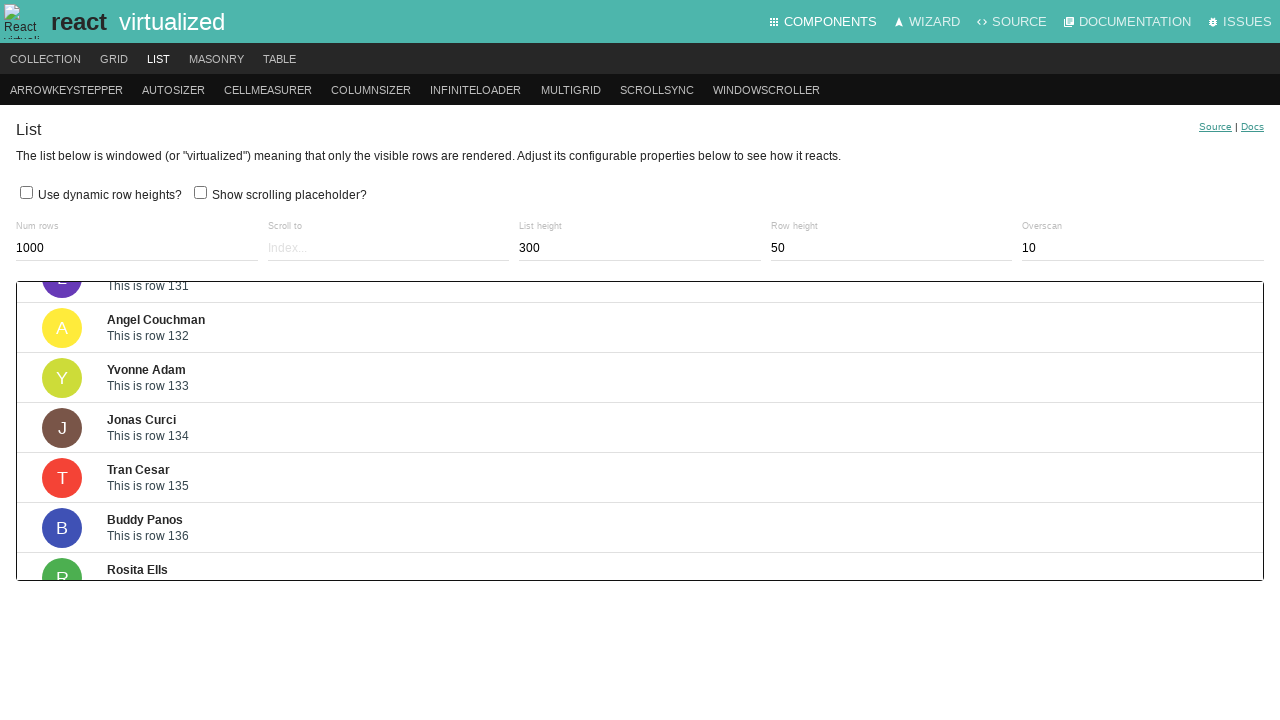

Waited 200ms for scroll animation
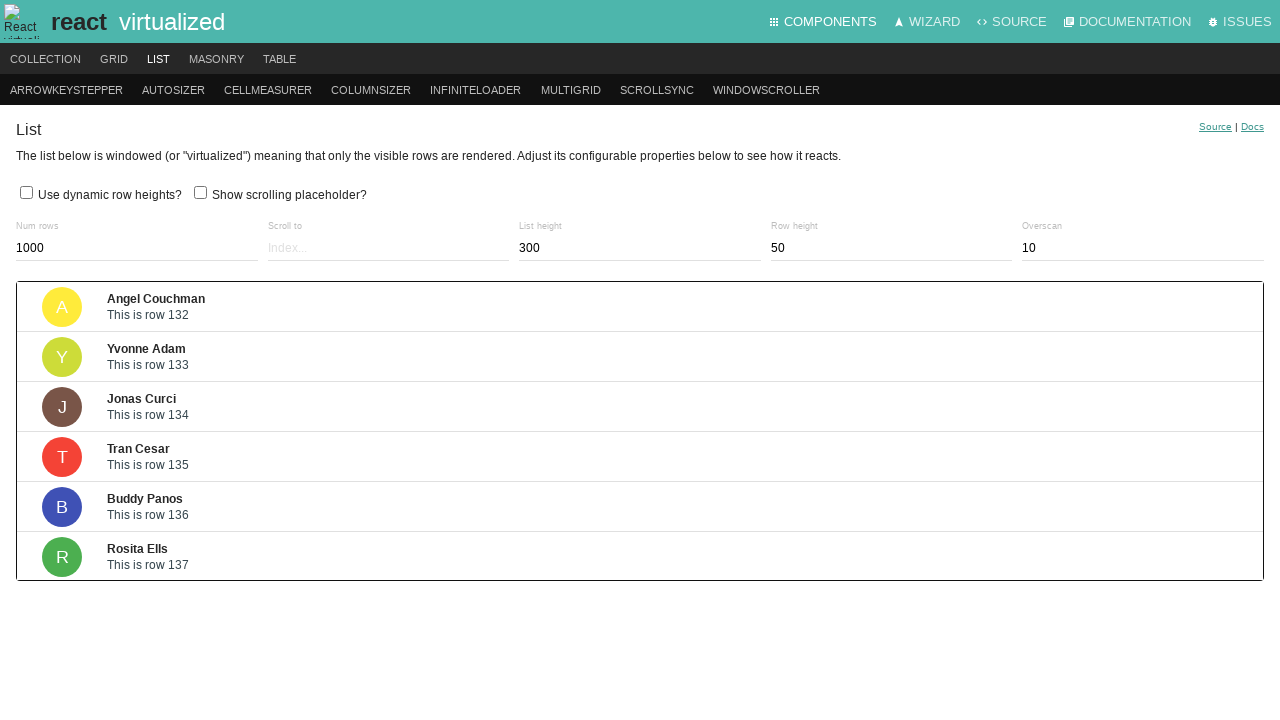

Pressed ArrowDown key to scroll down (iteration 166/200) on .ReactVirtualized__Grid__innerScrollContainer
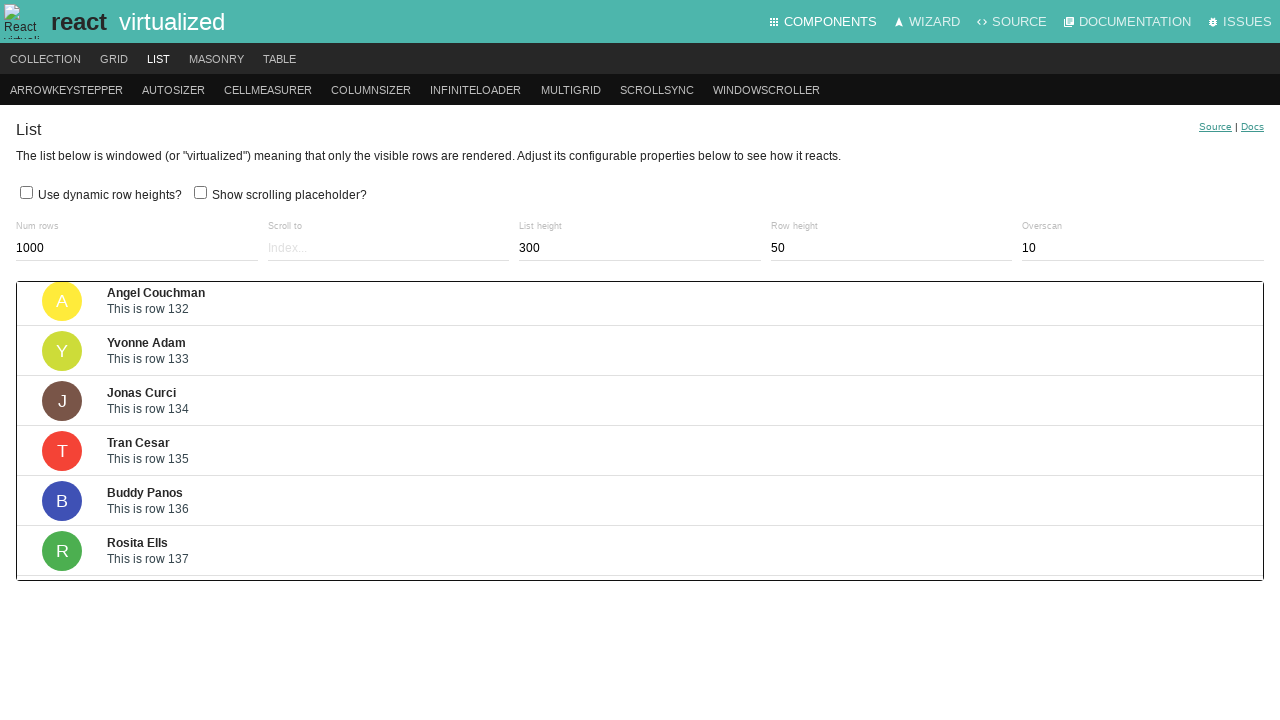

Waited 200ms for scroll animation
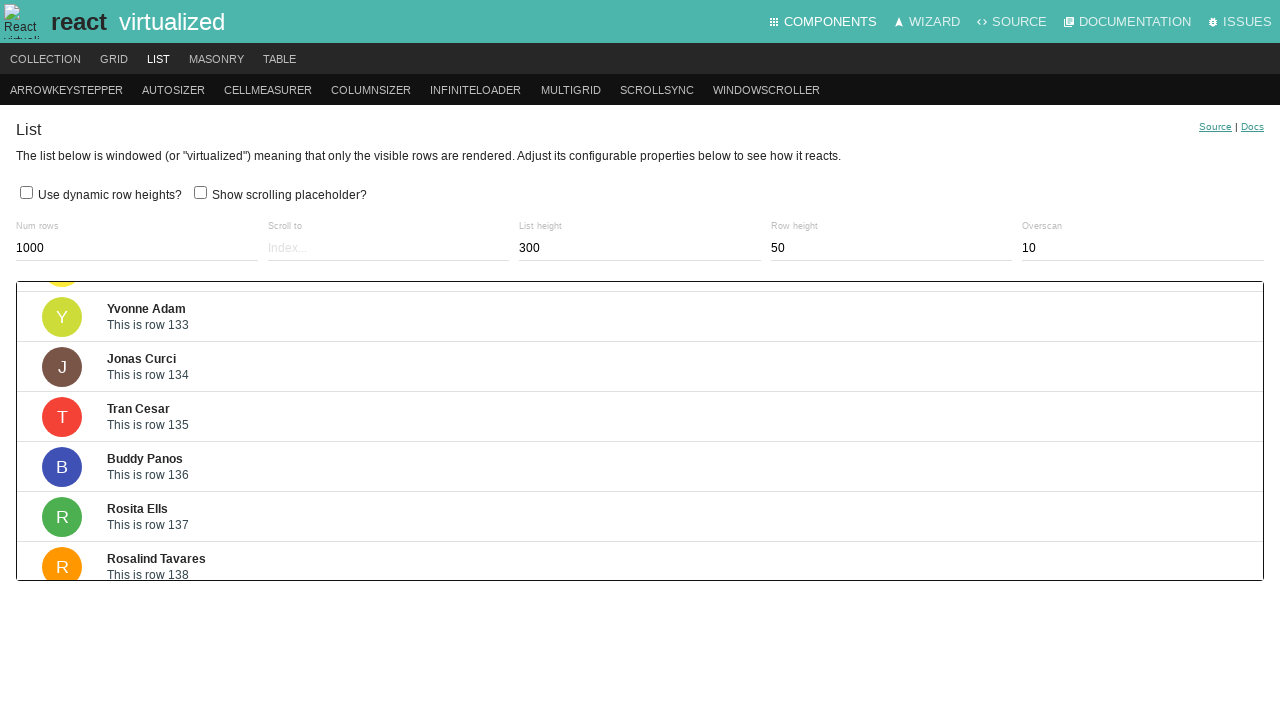

Pressed ArrowDown key to scroll down (iteration 167/200) on .ReactVirtualized__Grid__innerScrollContainer
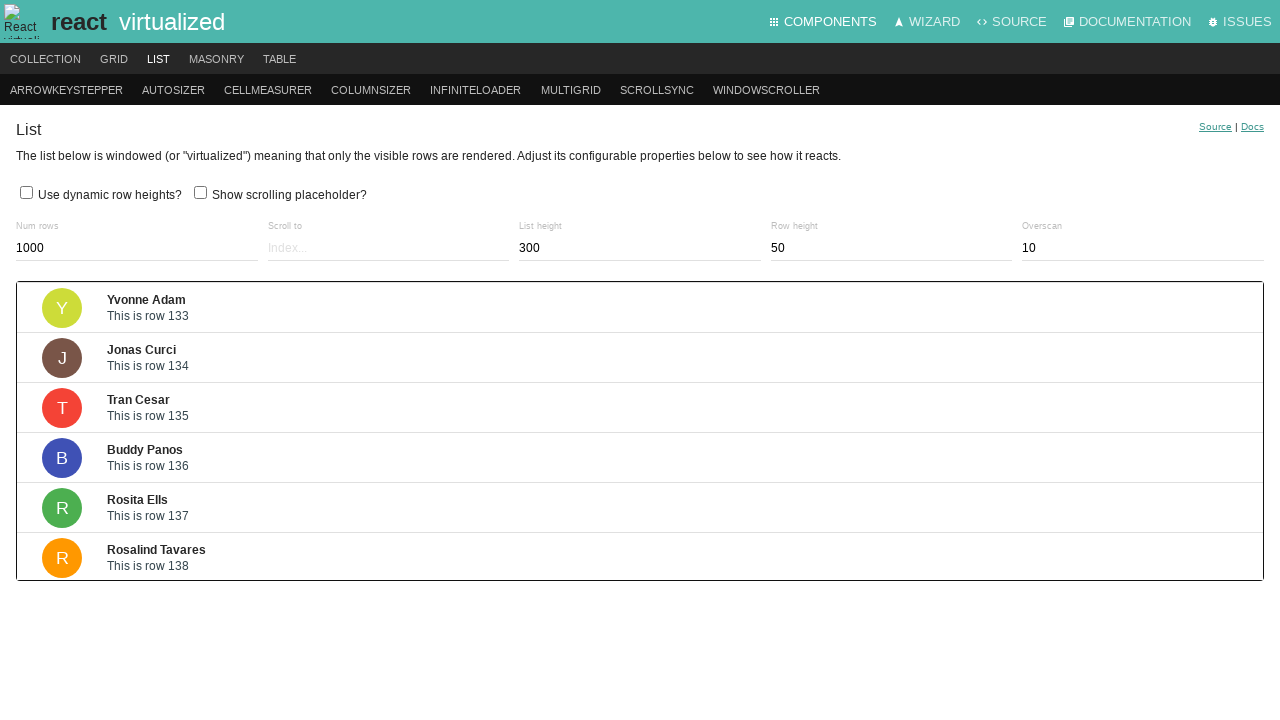

Waited 200ms for scroll animation
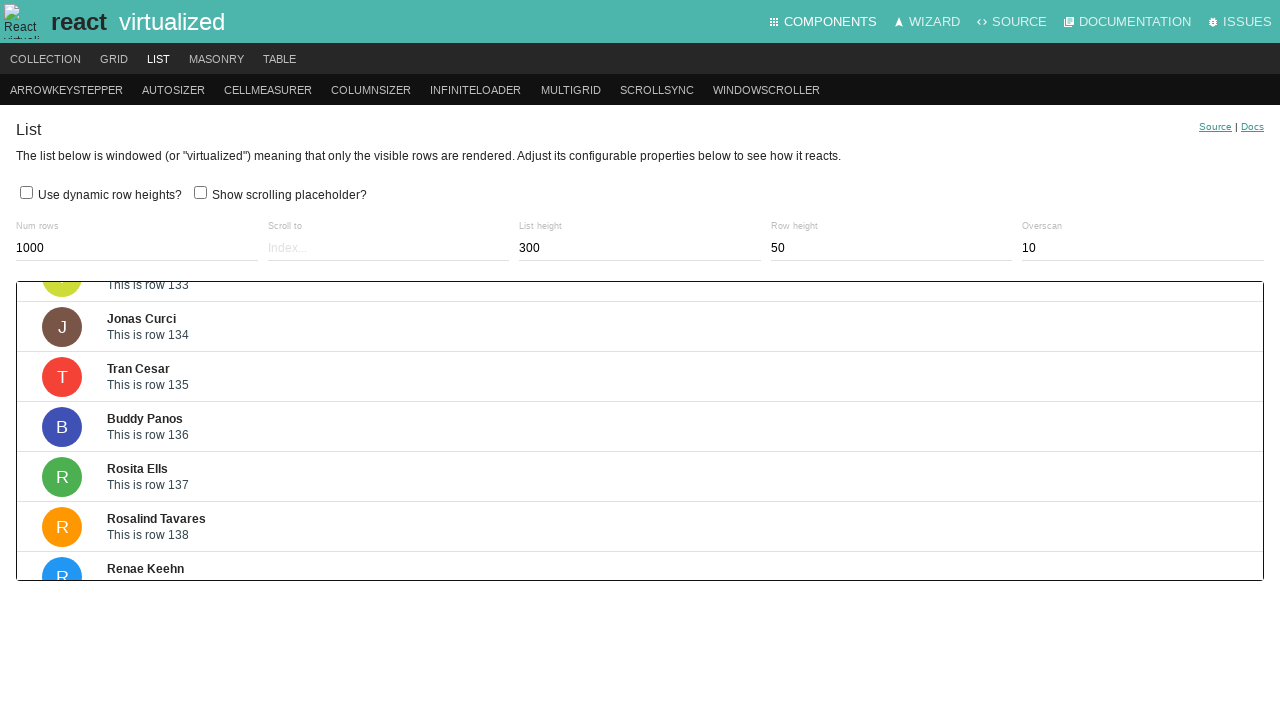

Pressed ArrowDown key to scroll down (iteration 168/200) on .ReactVirtualized__Grid__innerScrollContainer
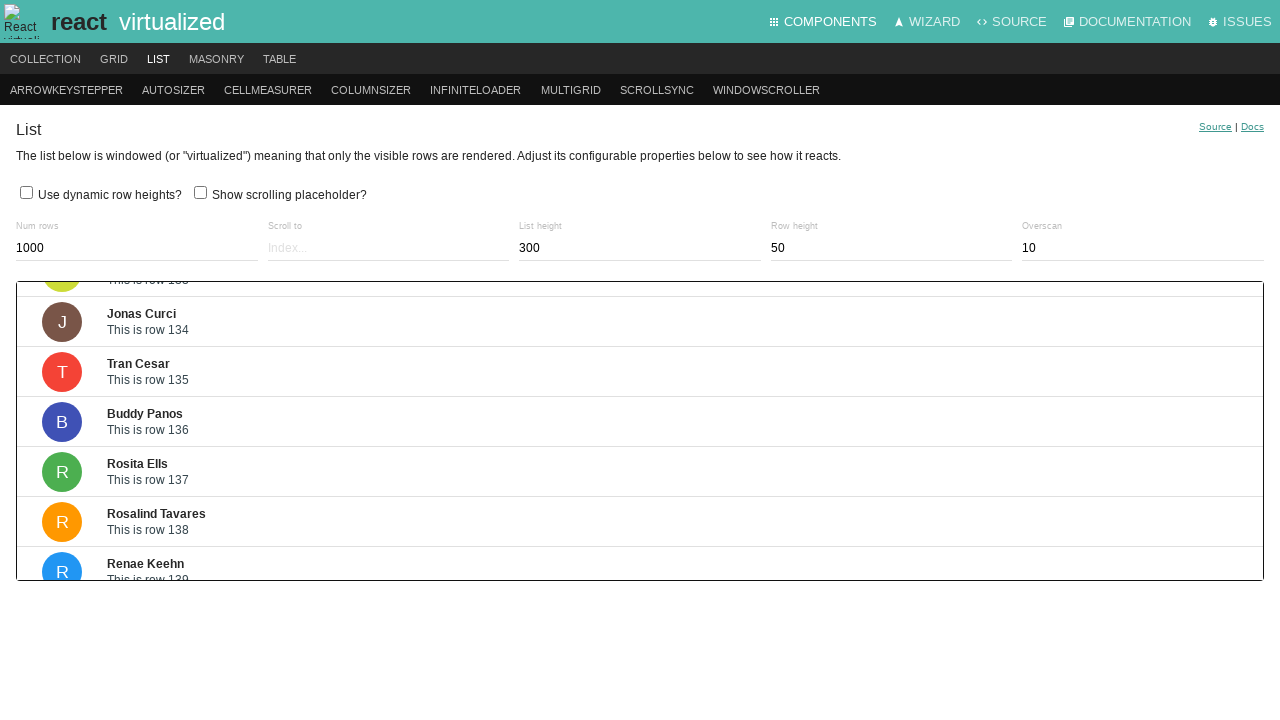

Waited 200ms for scroll animation
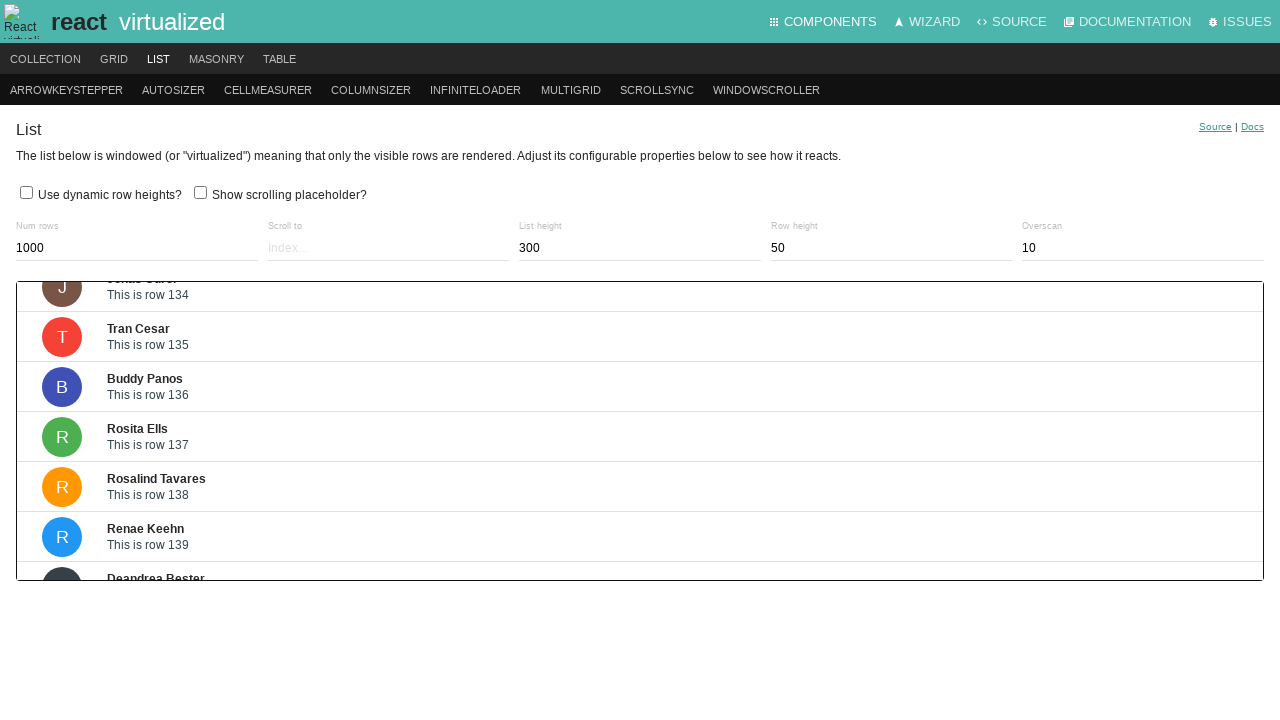

Pressed ArrowDown key to scroll down (iteration 169/200) on .ReactVirtualized__Grid__innerScrollContainer
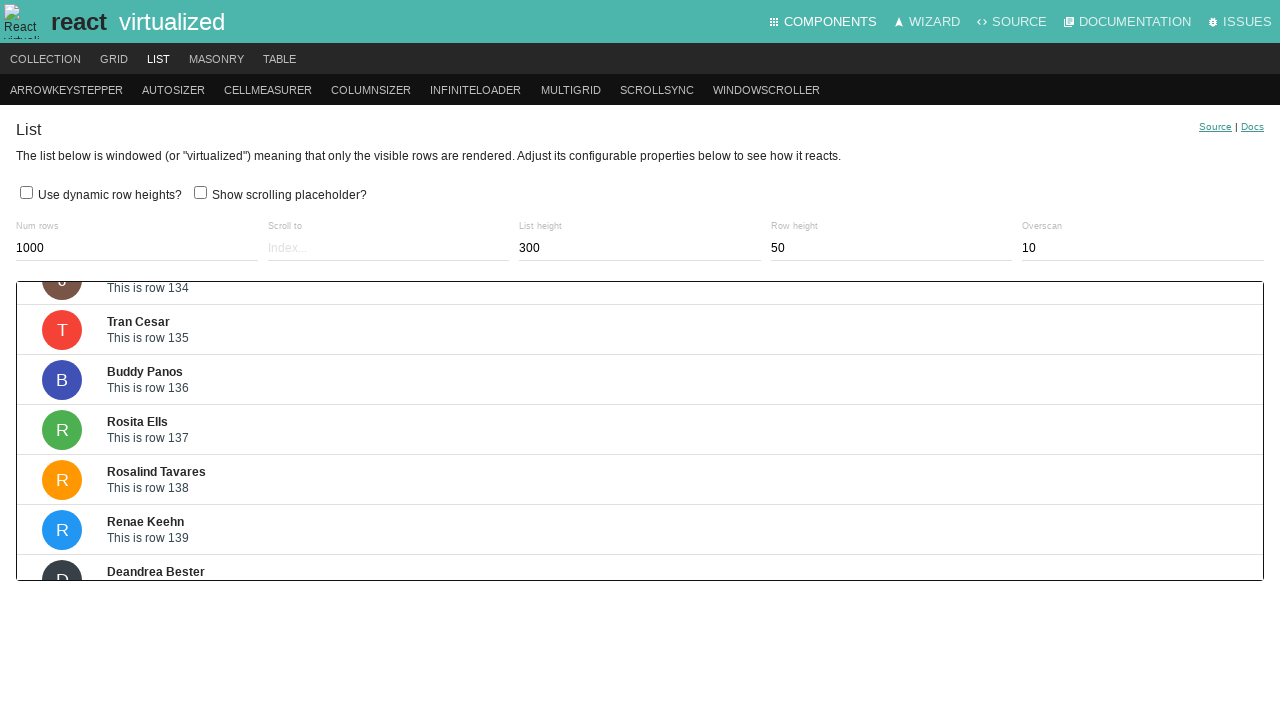

Waited 200ms for scroll animation
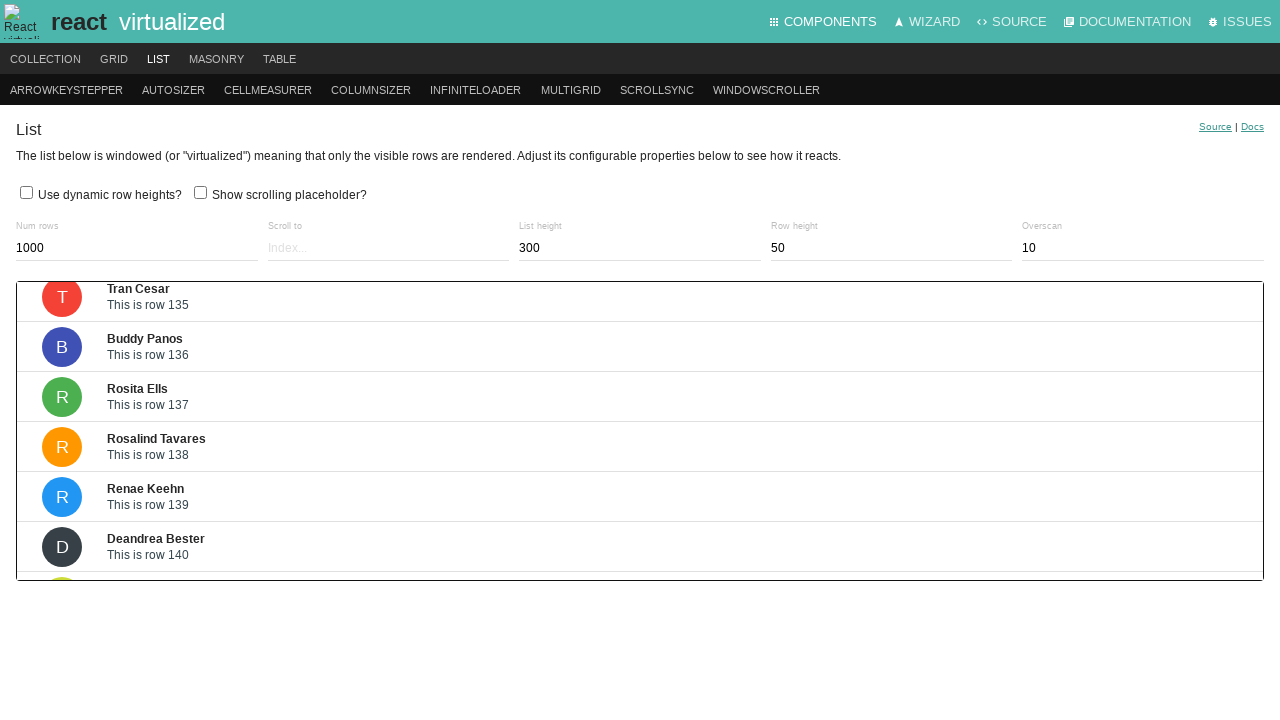

Pressed ArrowDown key to scroll down (iteration 170/200) on .ReactVirtualized__Grid__innerScrollContainer
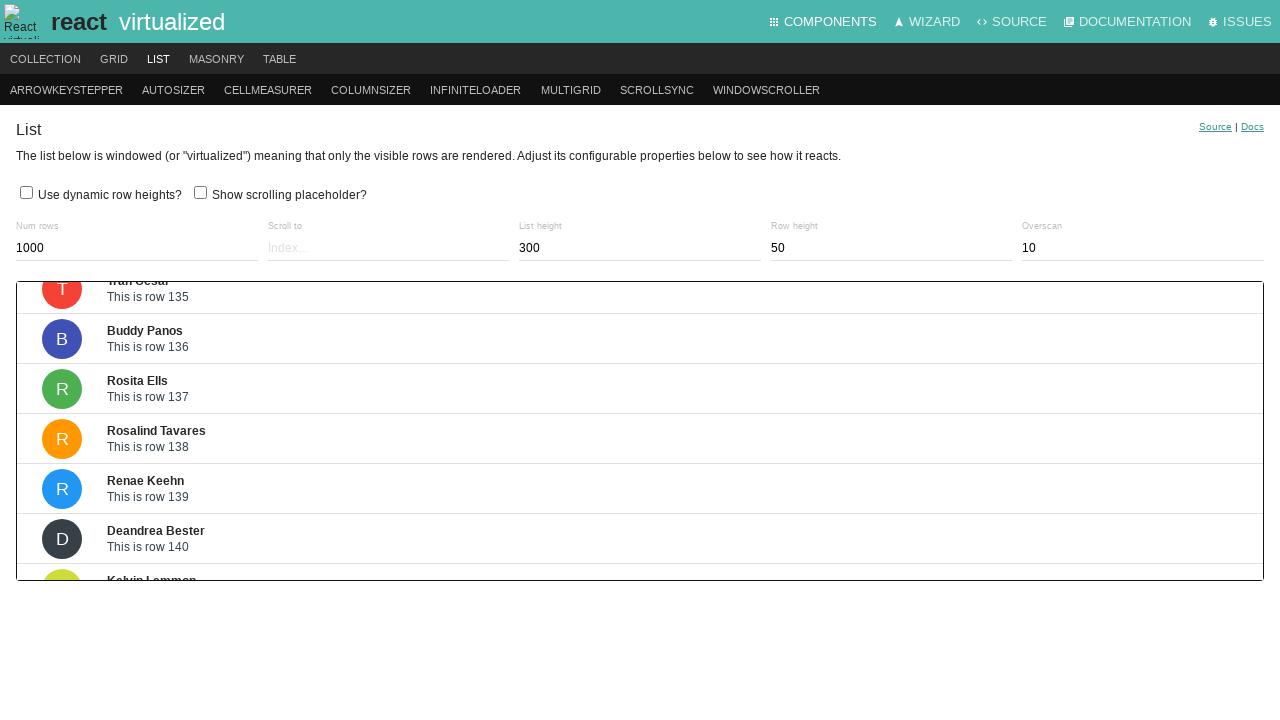

Waited 200ms for scroll animation
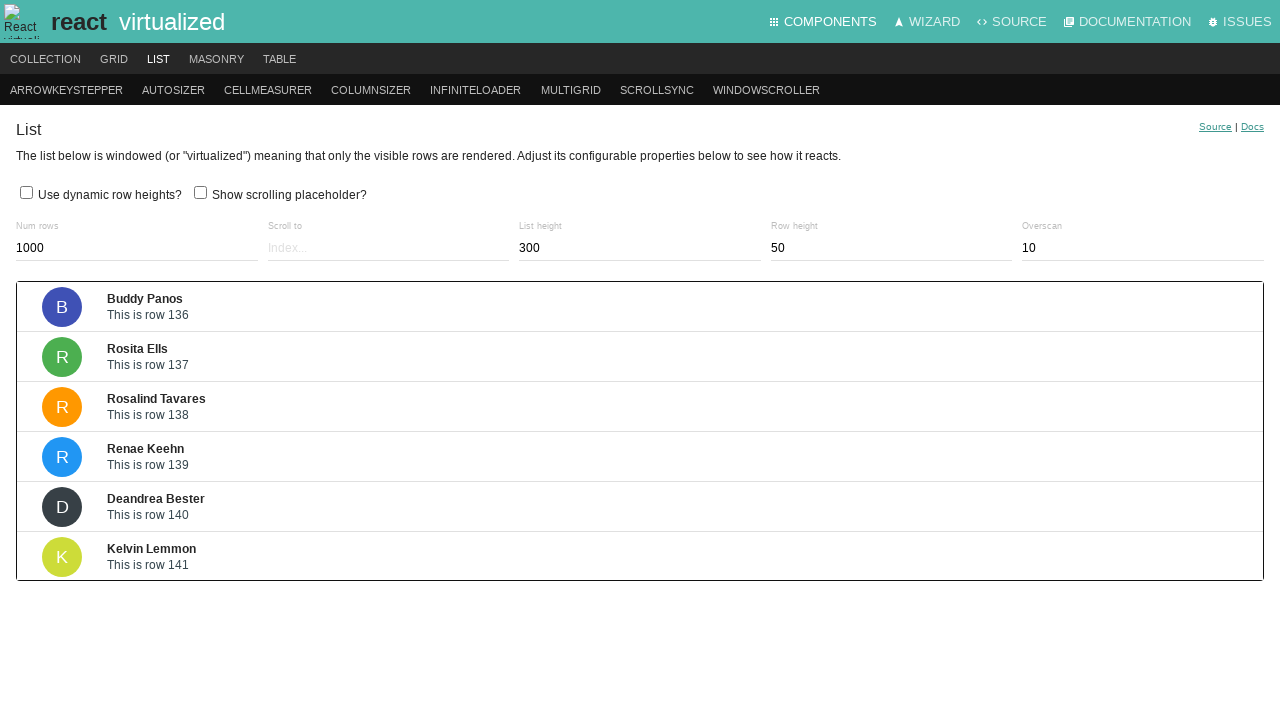

Pressed ArrowDown key to scroll down (iteration 171/200) on .ReactVirtualized__Grid__innerScrollContainer
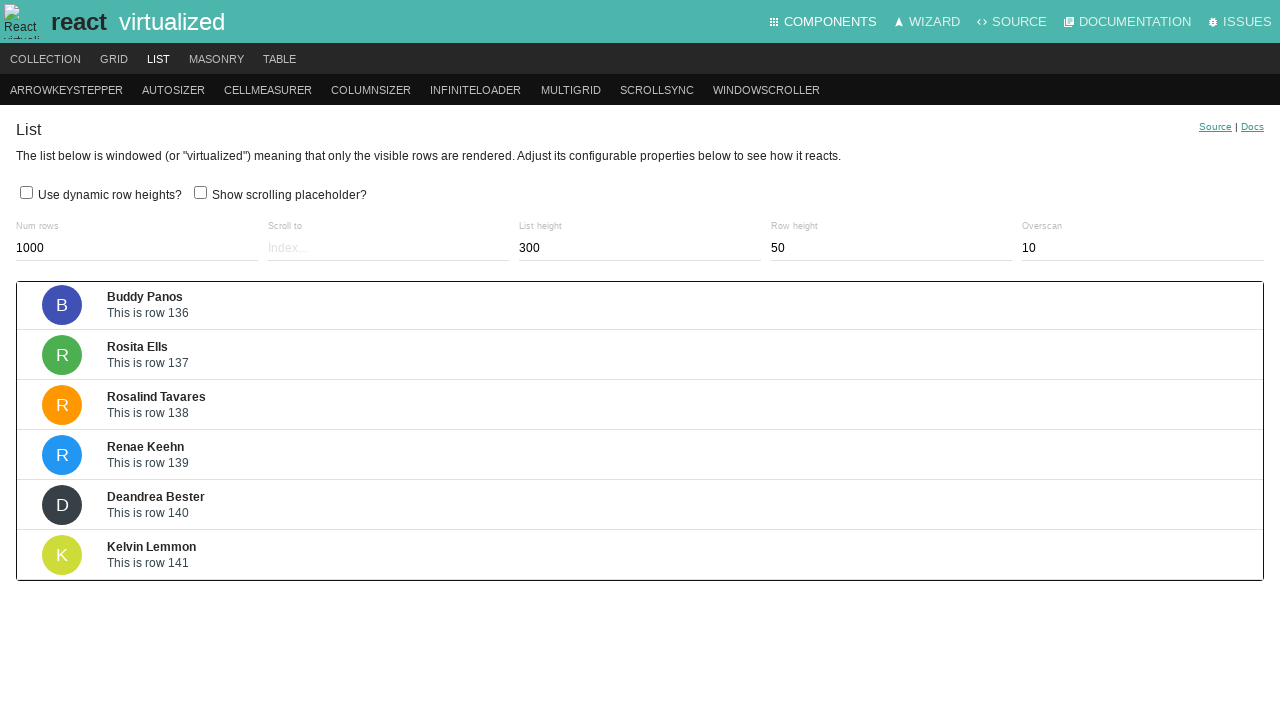

Waited 200ms for scroll animation
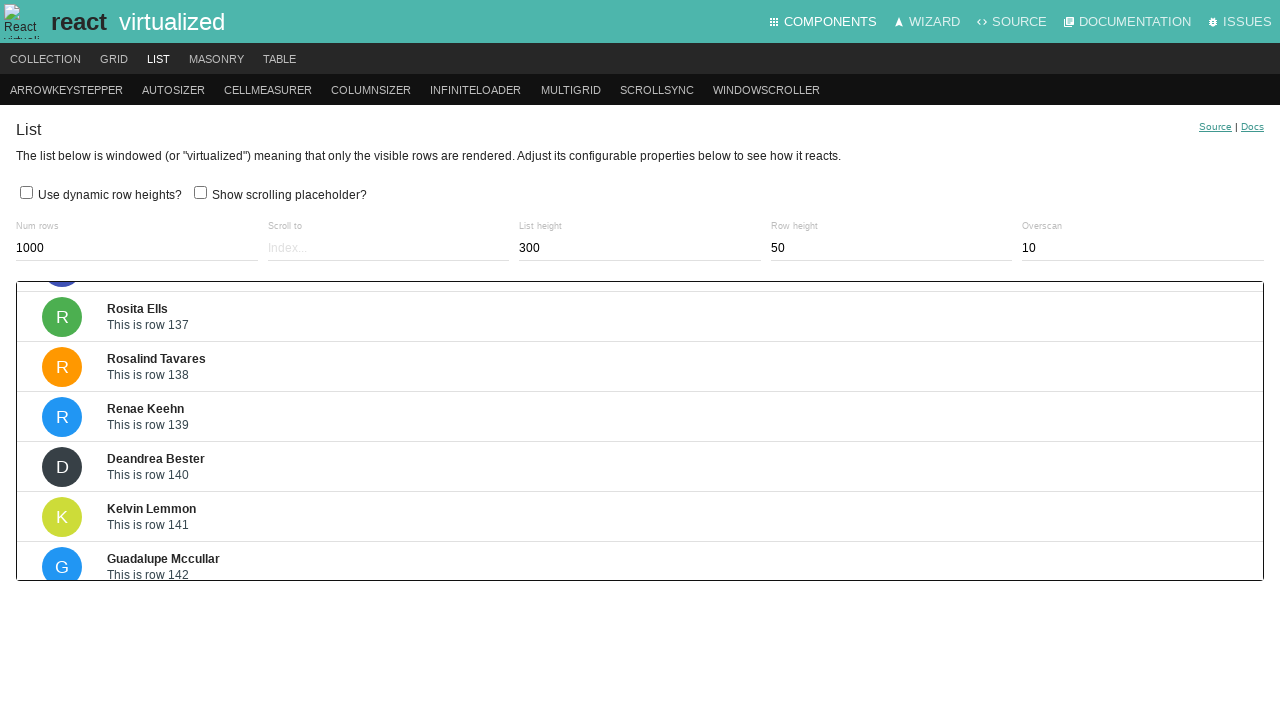

Pressed ArrowDown key to scroll down (iteration 172/200) on .ReactVirtualized__Grid__innerScrollContainer
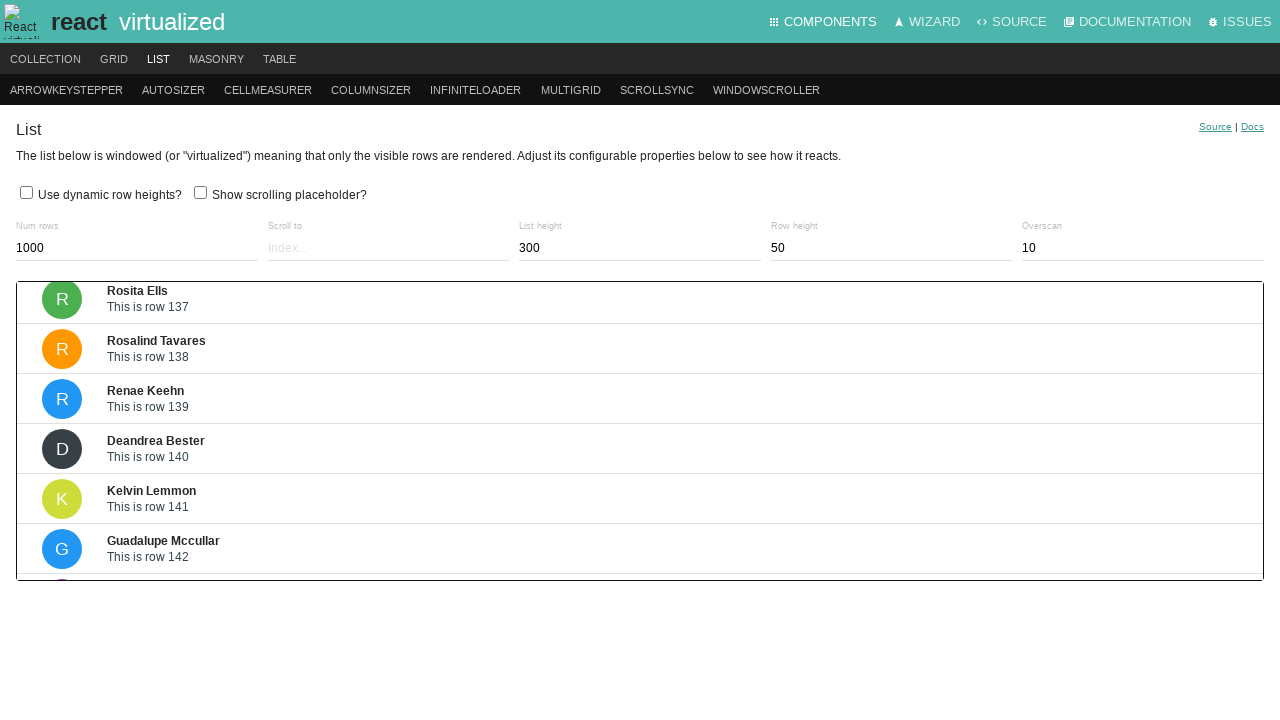

Waited 200ms for scroll animation
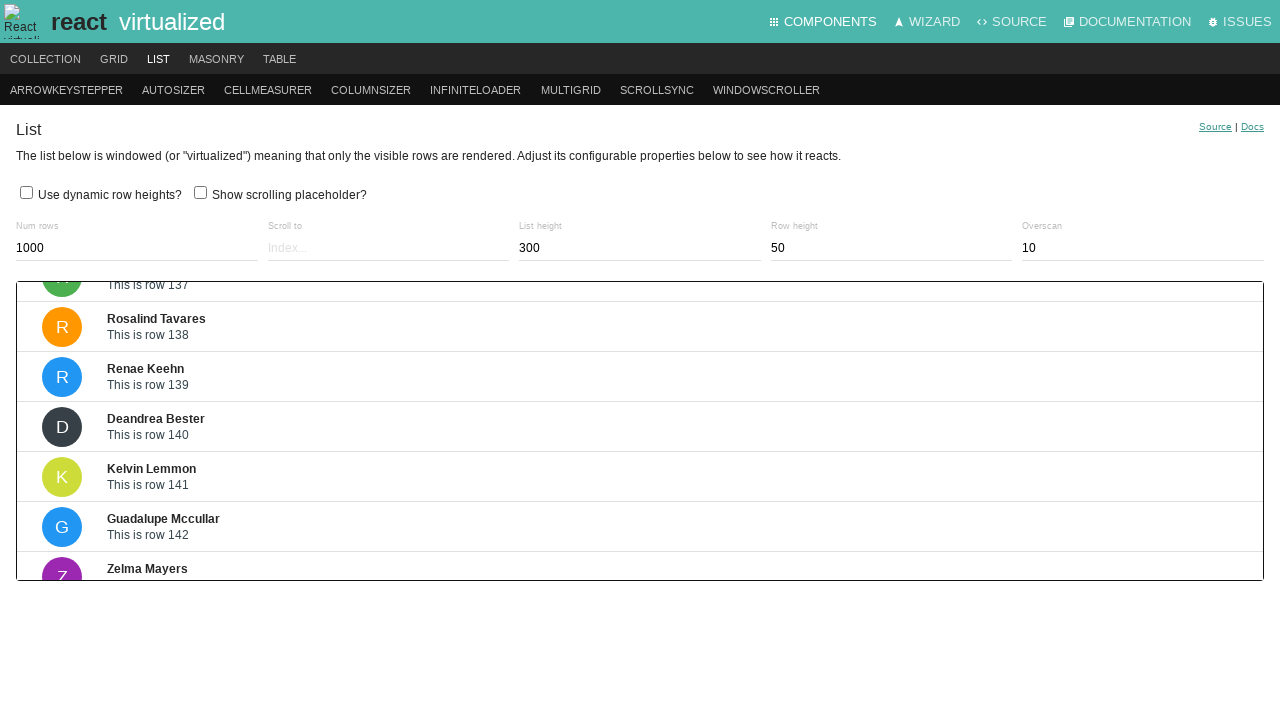

Pressed ArrowDown key to scroll down (iteration 173/200) on .ReactVirtualized__Grid__innerScrollContainer
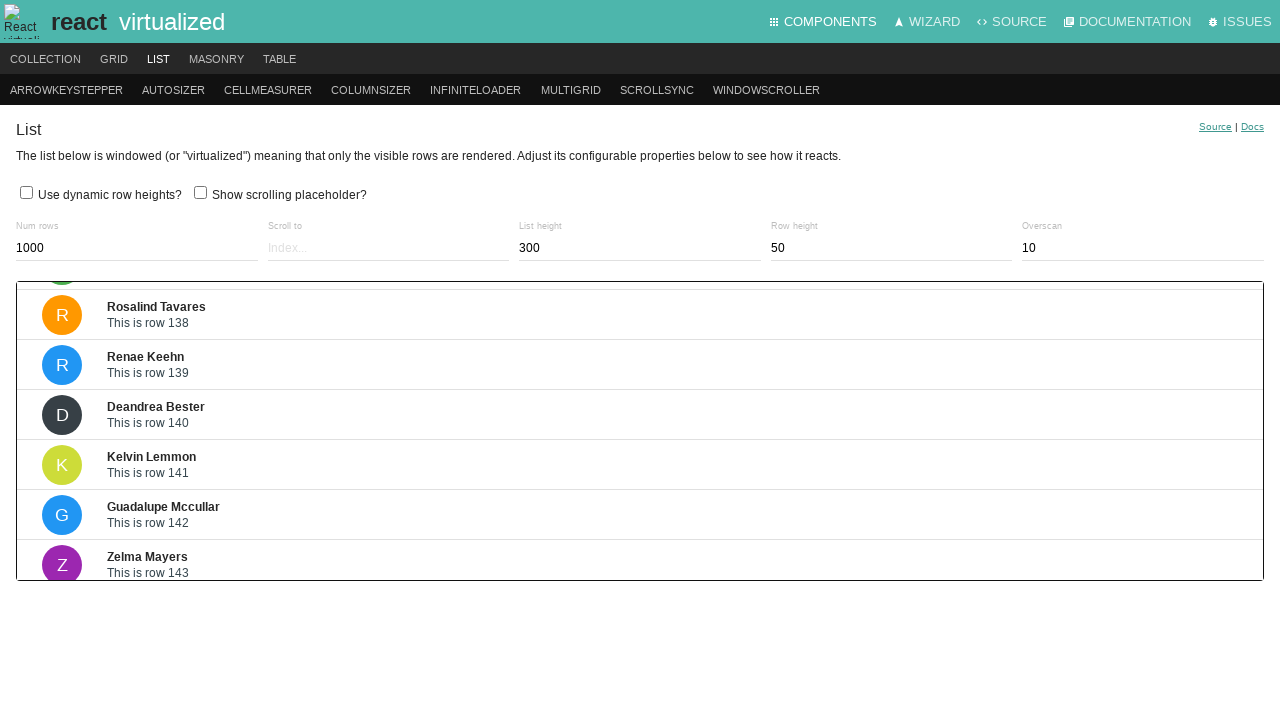

Waited 200ms for scroll animation
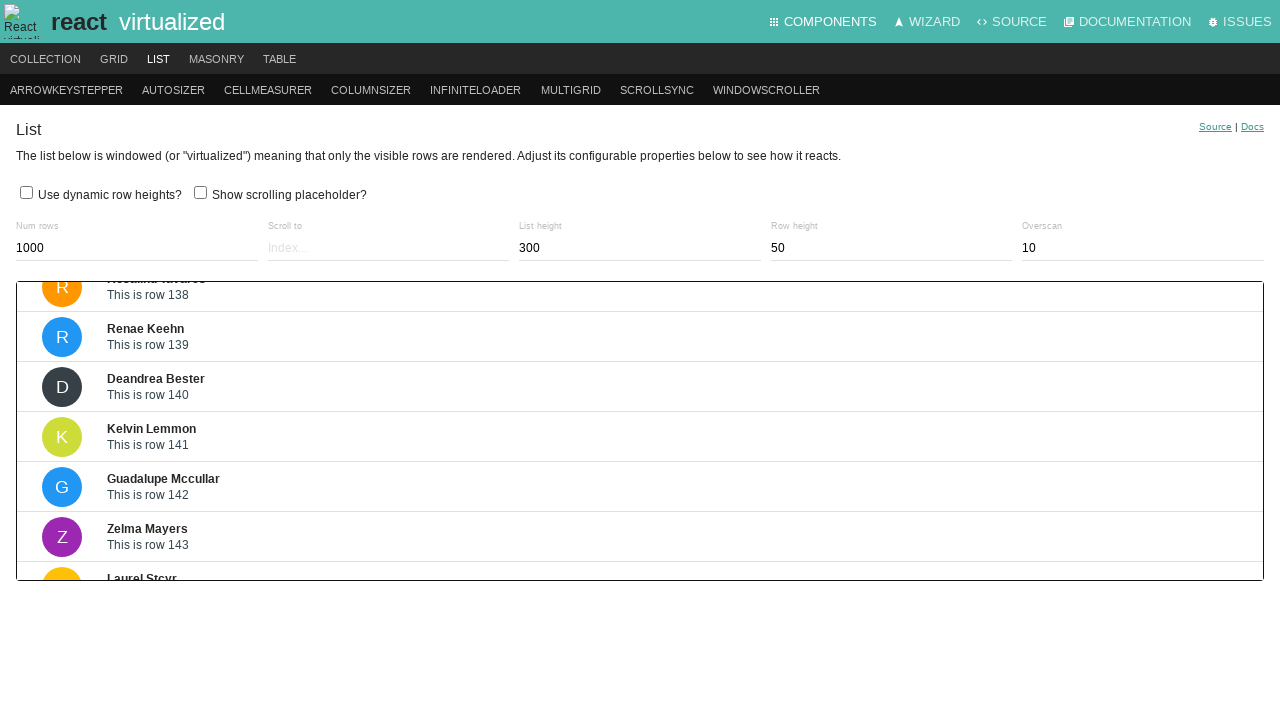

Pressed ArrowDown key to scroll down (iteration 174/200) on .ReactVirtualized__Grid__innerScrollContainer
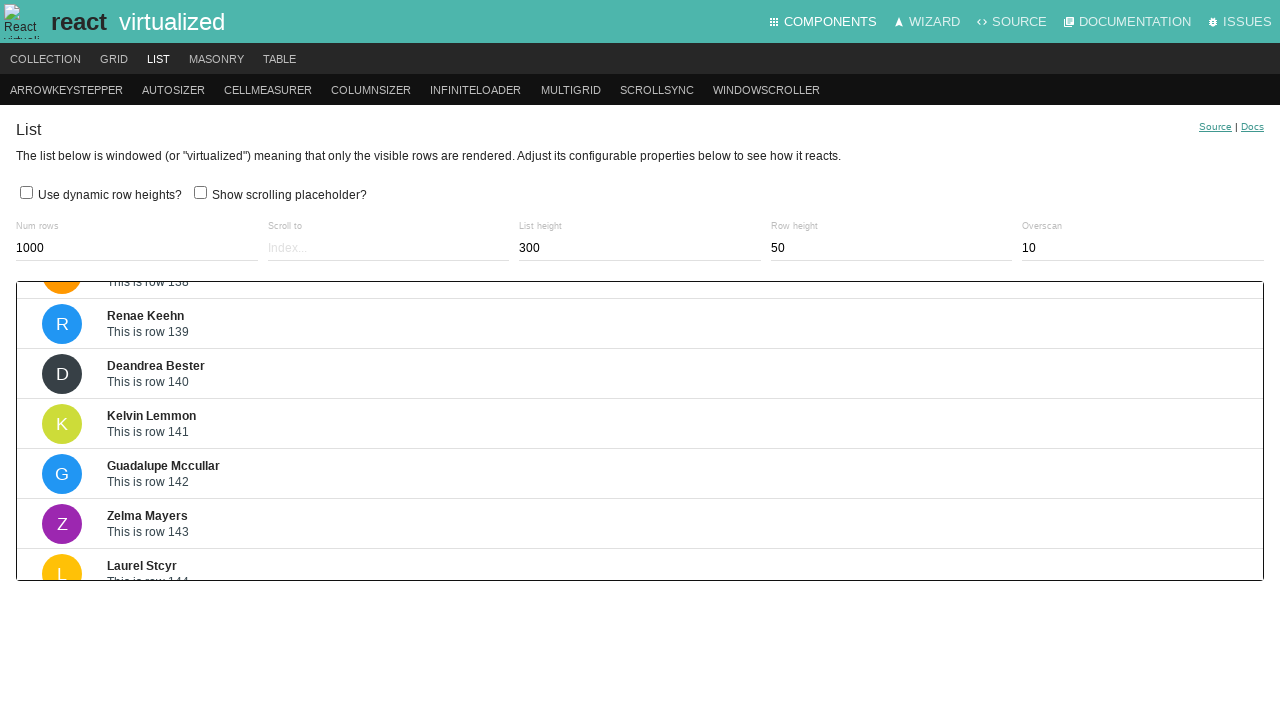

Waited 200ms for scroll animation
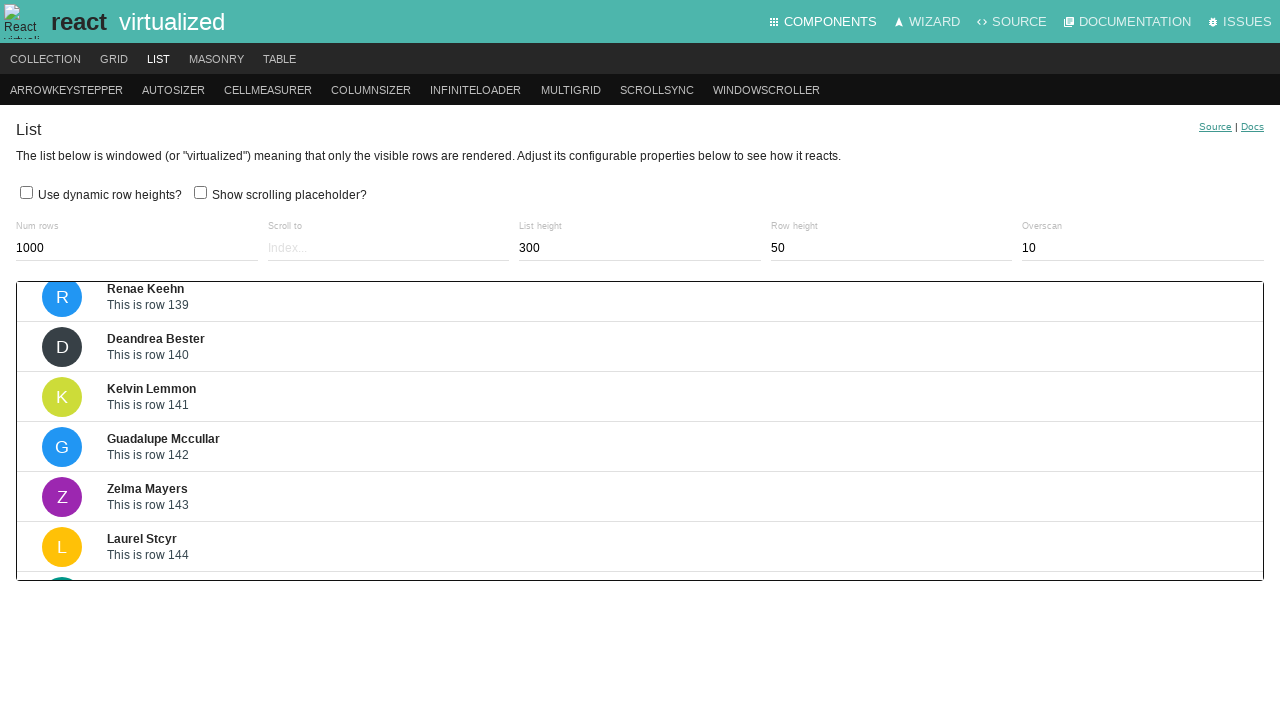

Pressed ArrowDown key to scroll down (iteration 175/200) on .ReactVirtualized__Grid__innerScrollContainer
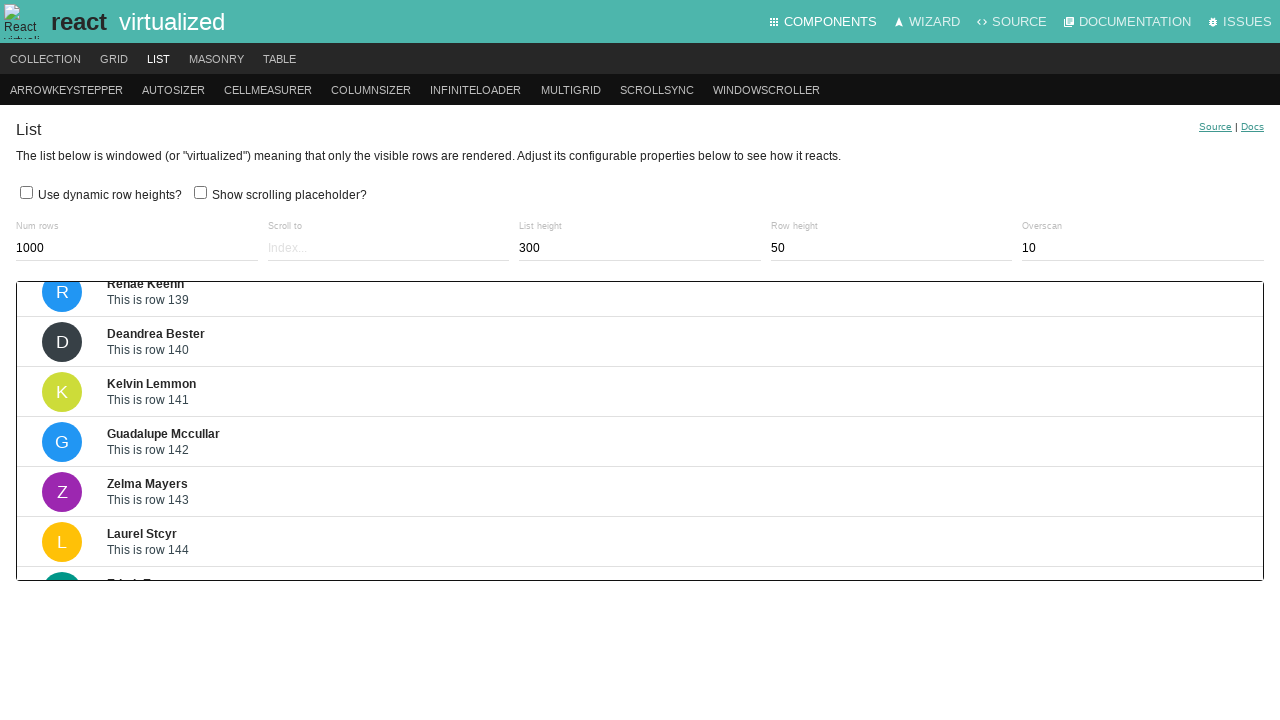

Waited 200ms for scroll animation
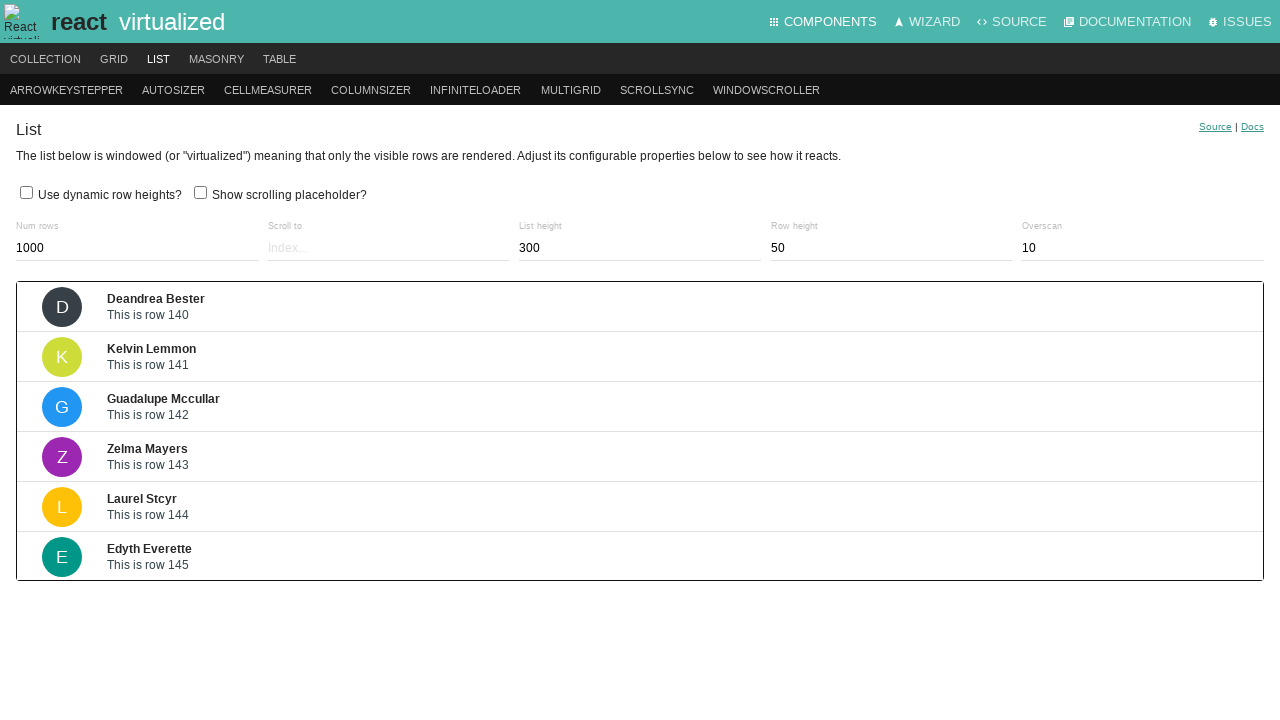

Pressed ArrowDown key to scroll down (iteration 176/200) on .ReactVirtualized__Grid__innerScrollContainer
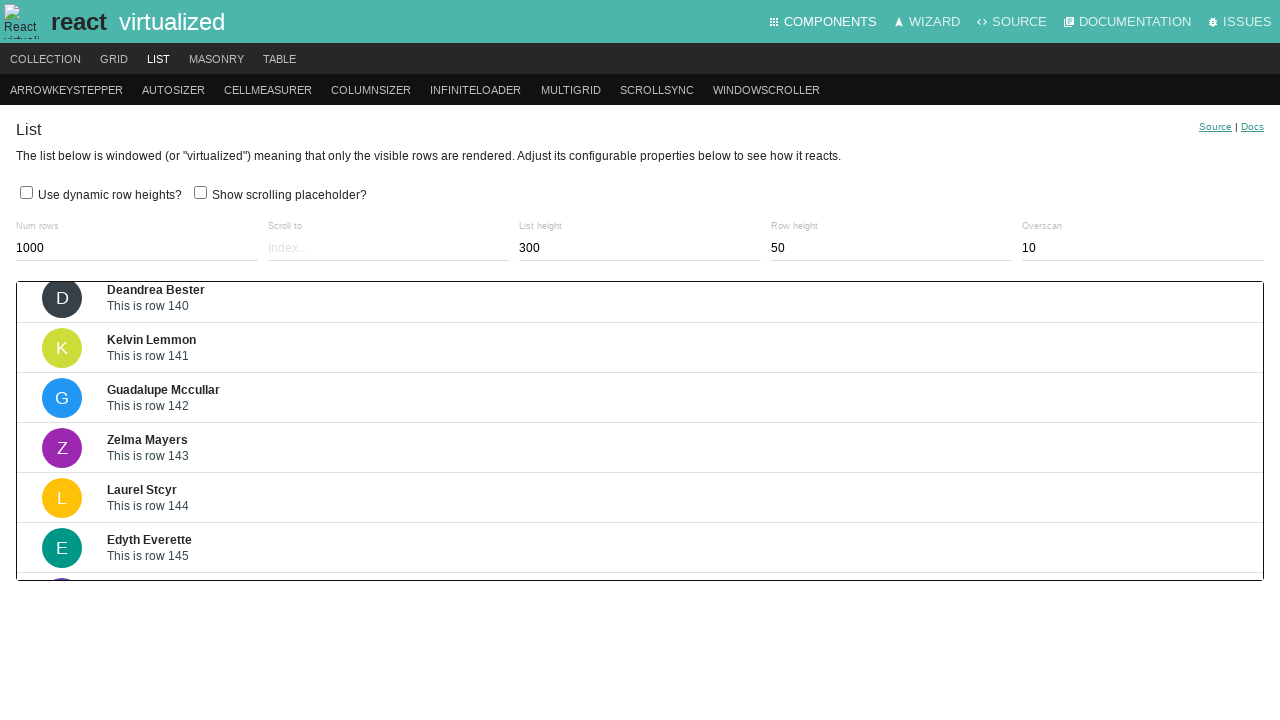

Waited 200ms for scroll animation
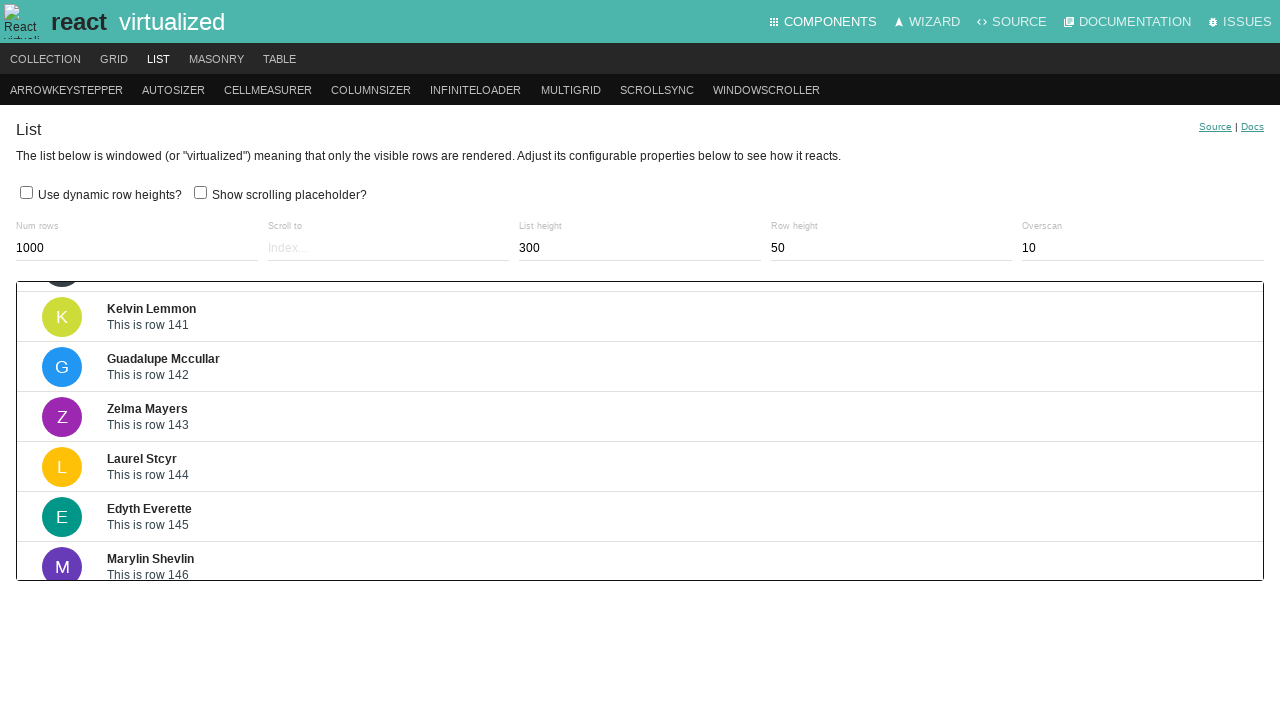

Pressed ArrowDown key to scroll down (iteration 177/200) on .ReactVirtualized__Grid__innerScrollContainer
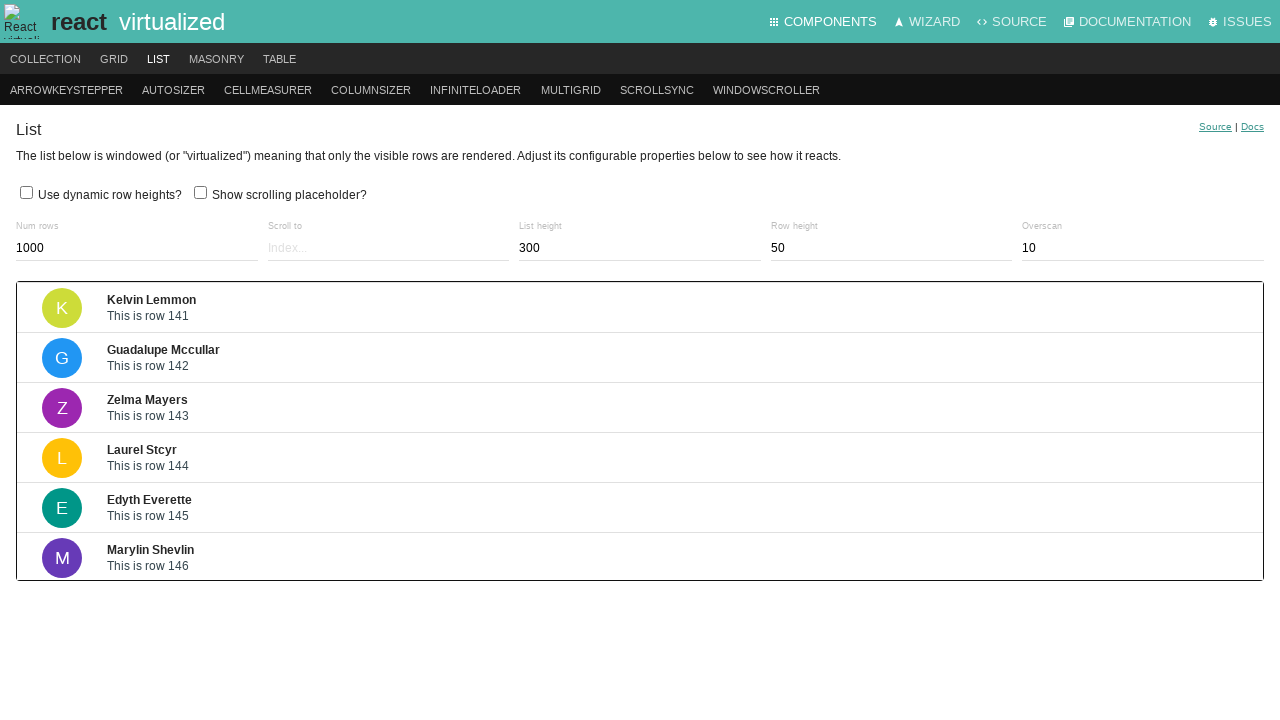

Waited 200ms for scroll animation
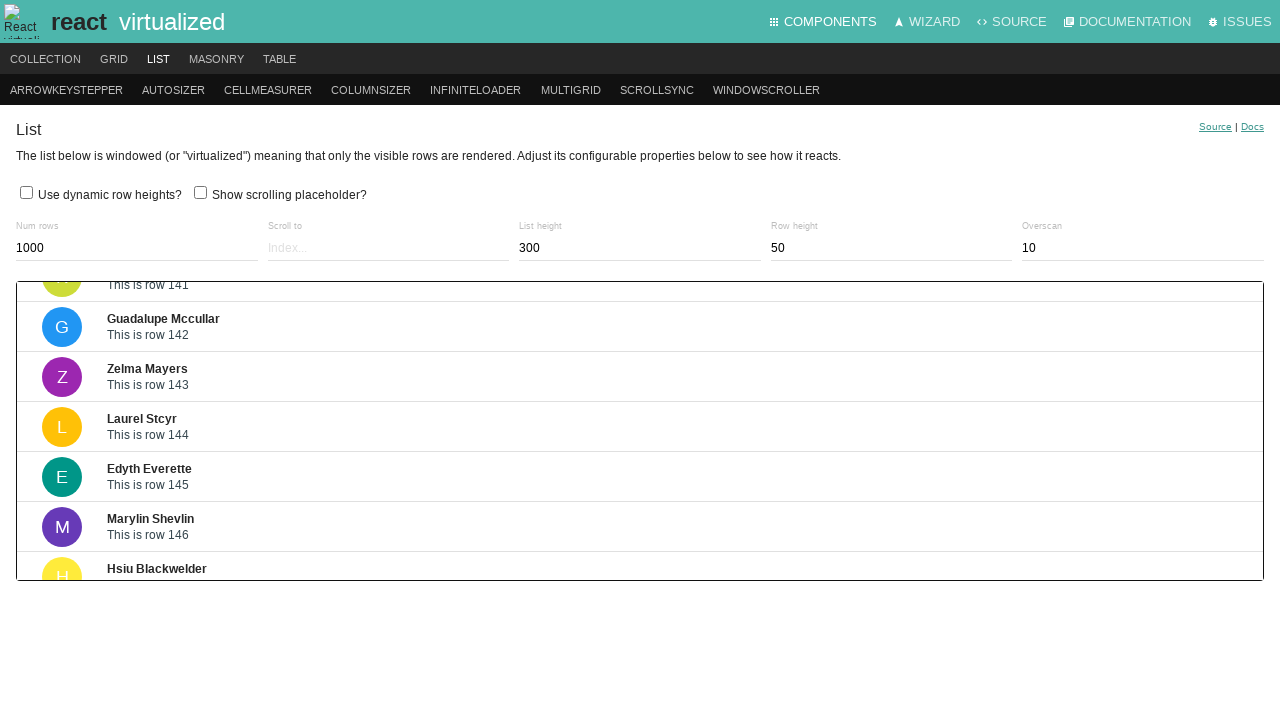

Pressed ArrowDown key to scroll down (iteration 178/200) on .ReactVirtualized__Grid__innerScrollContainer
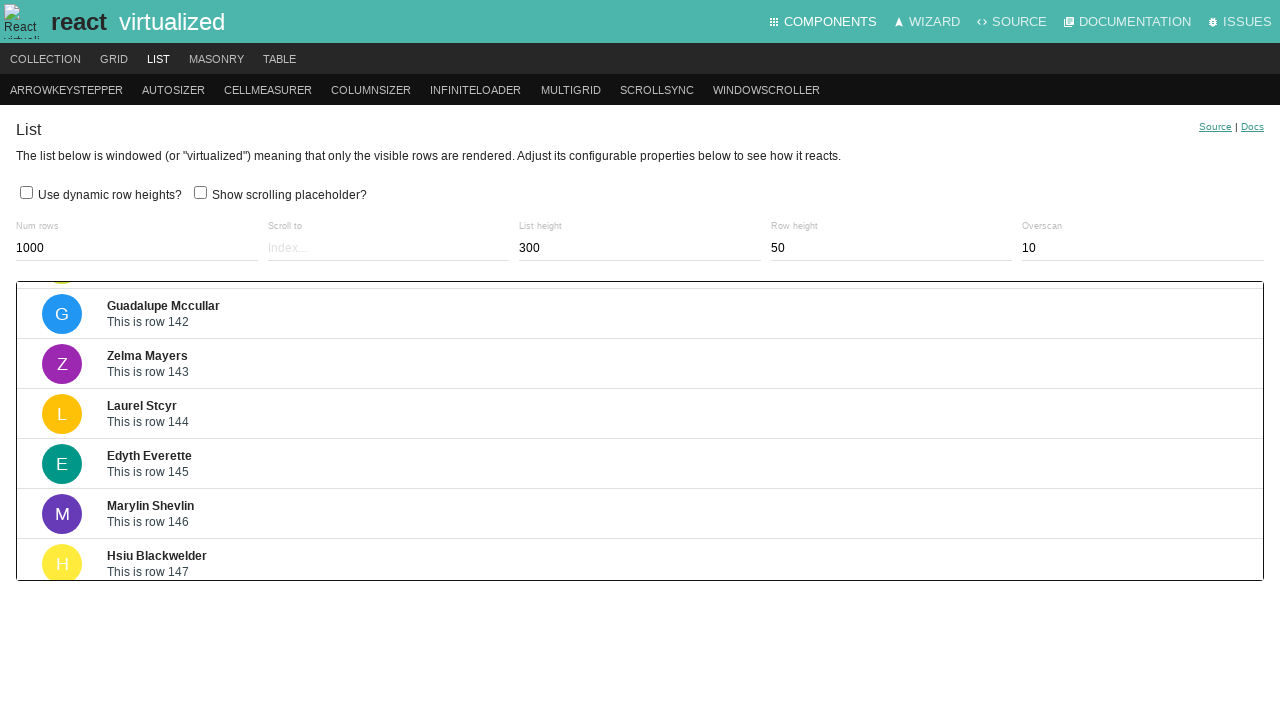

Waited 200ms for scroll animation
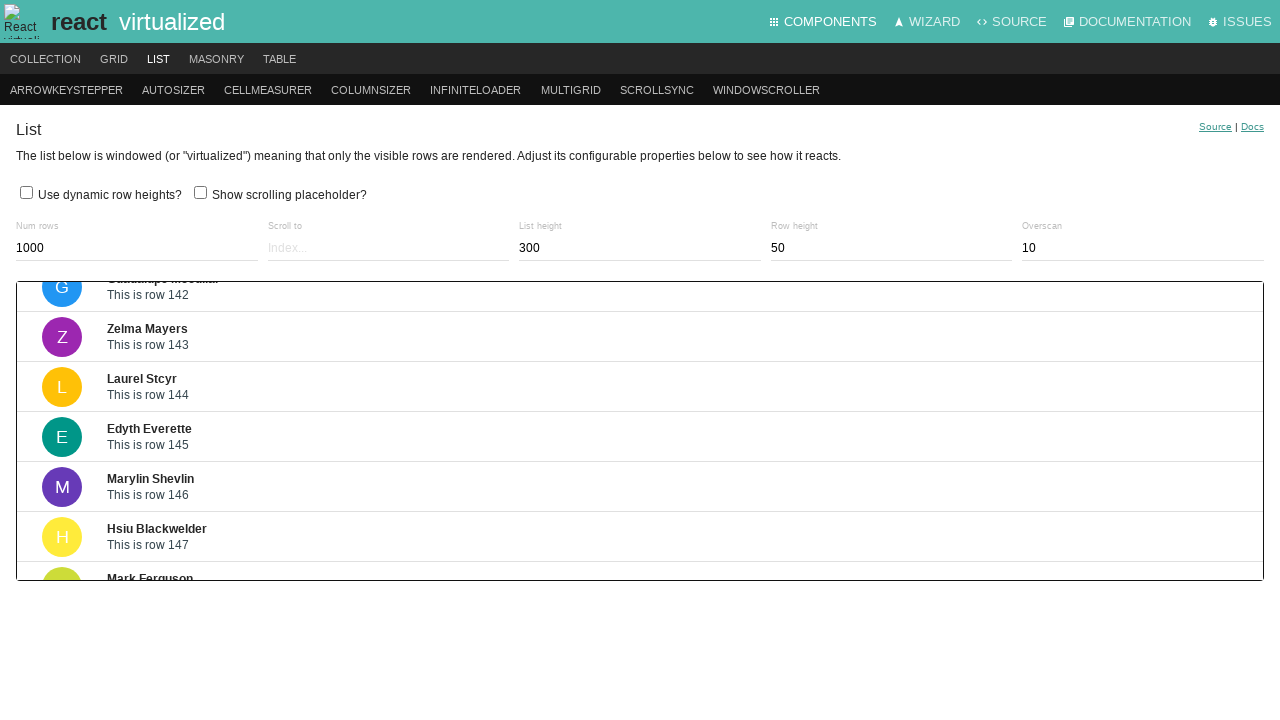

Pressed ArrowDown key to scroll down (iteration 179/200) on .ReactVirtualized__Grid__innerScrollContainer
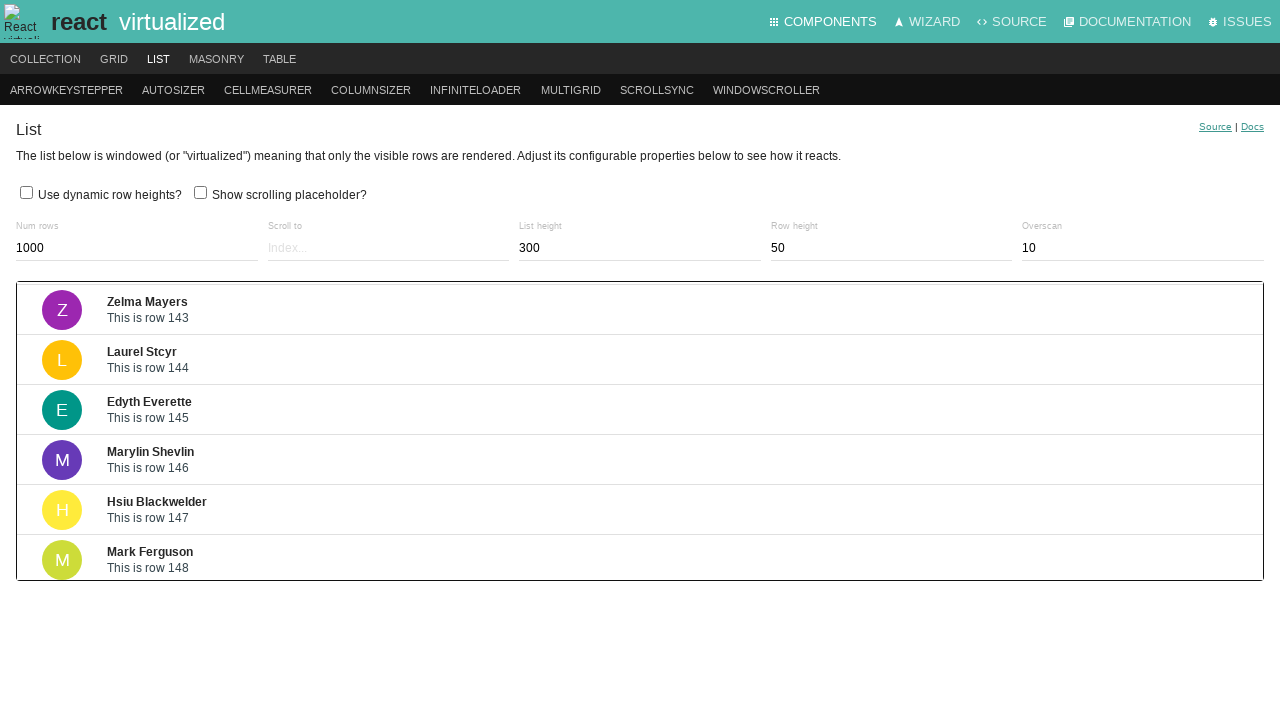

Waited 200ms for scroll animation
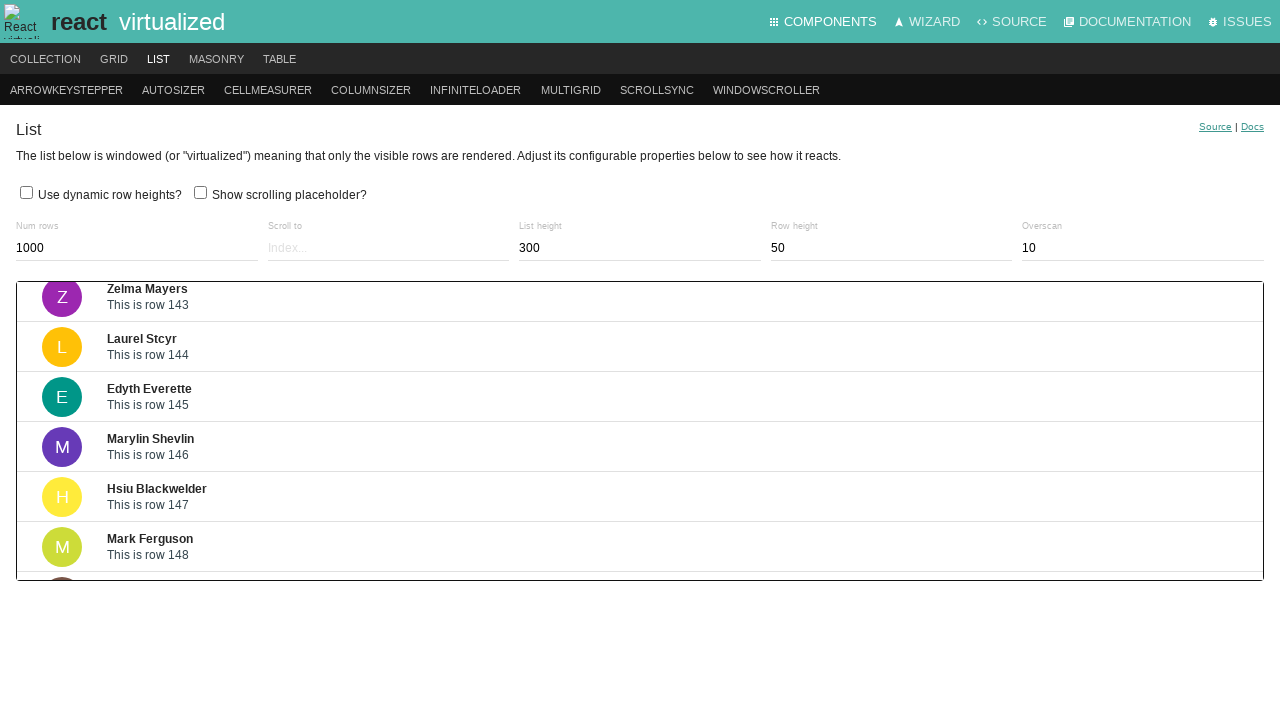

Pressed ArrowDown key to scroll down (iteration 180/200) on .ReactVirtualized__Grid__innerScrollContainer
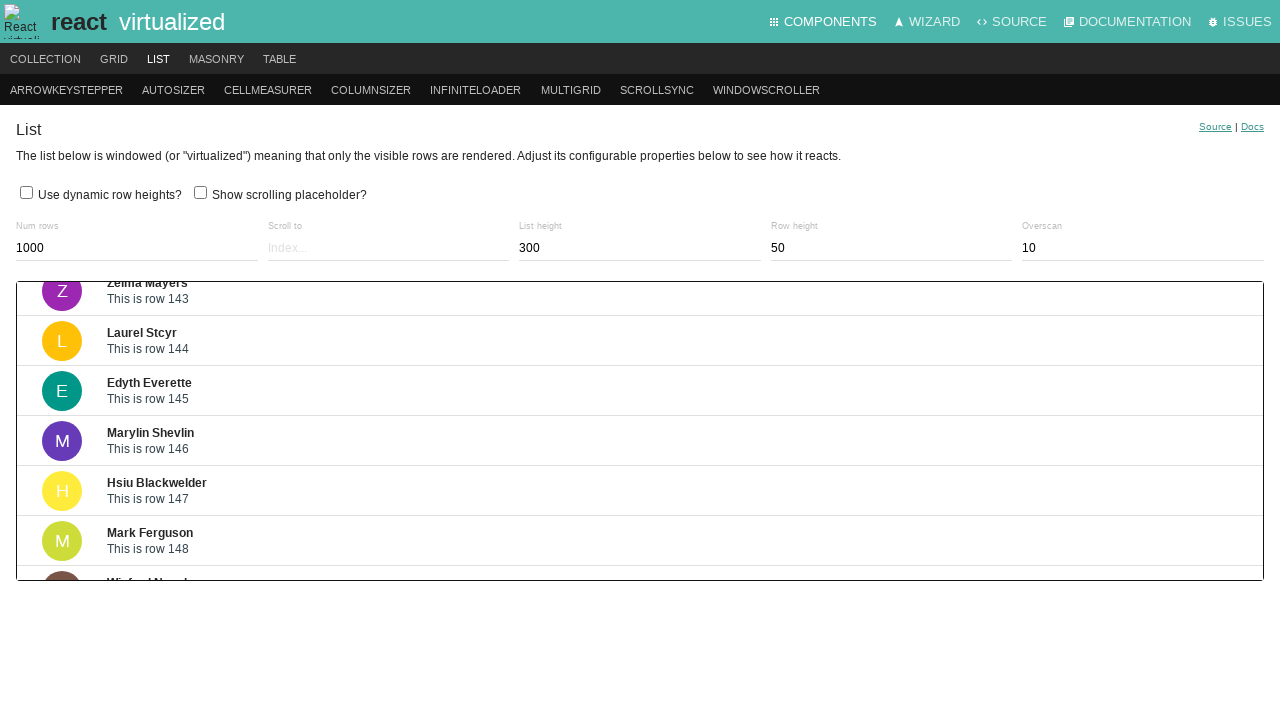

Waited 200ms for scroll animation
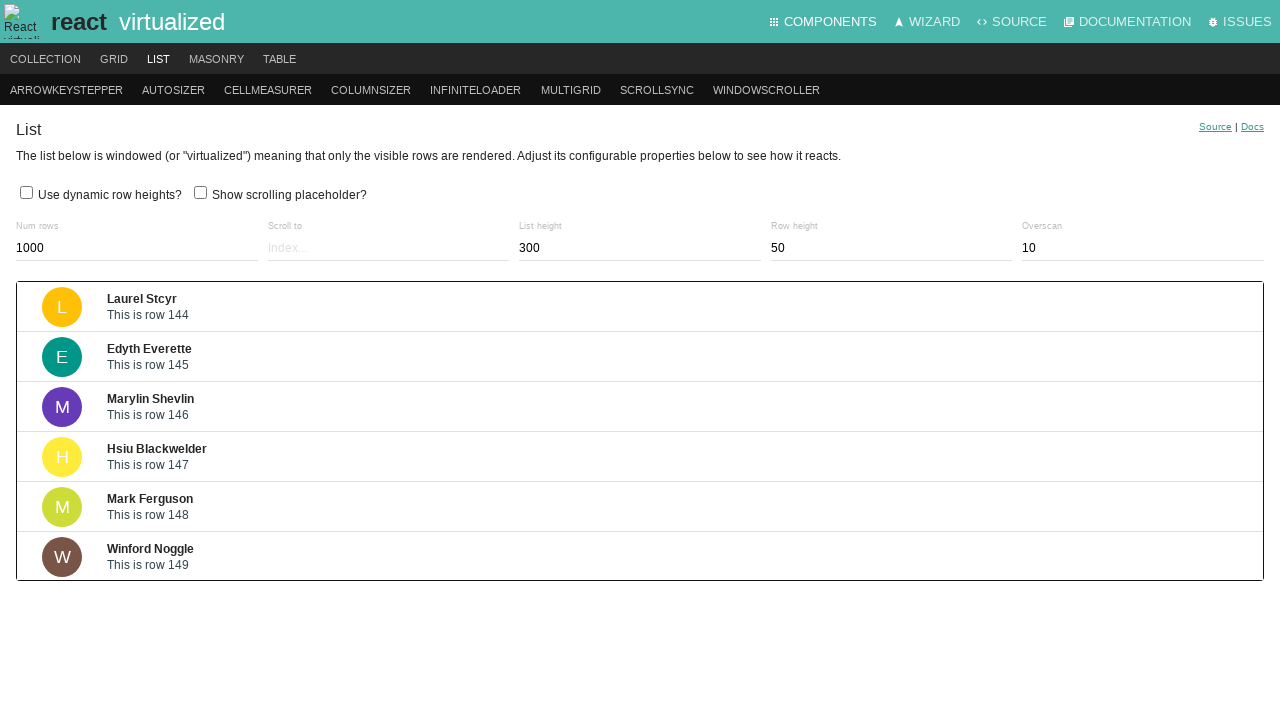

Pressed ArrowDown key to scroll down (iteration 181/200) on .ReactVirtualized__Grid__innerScrollContainer
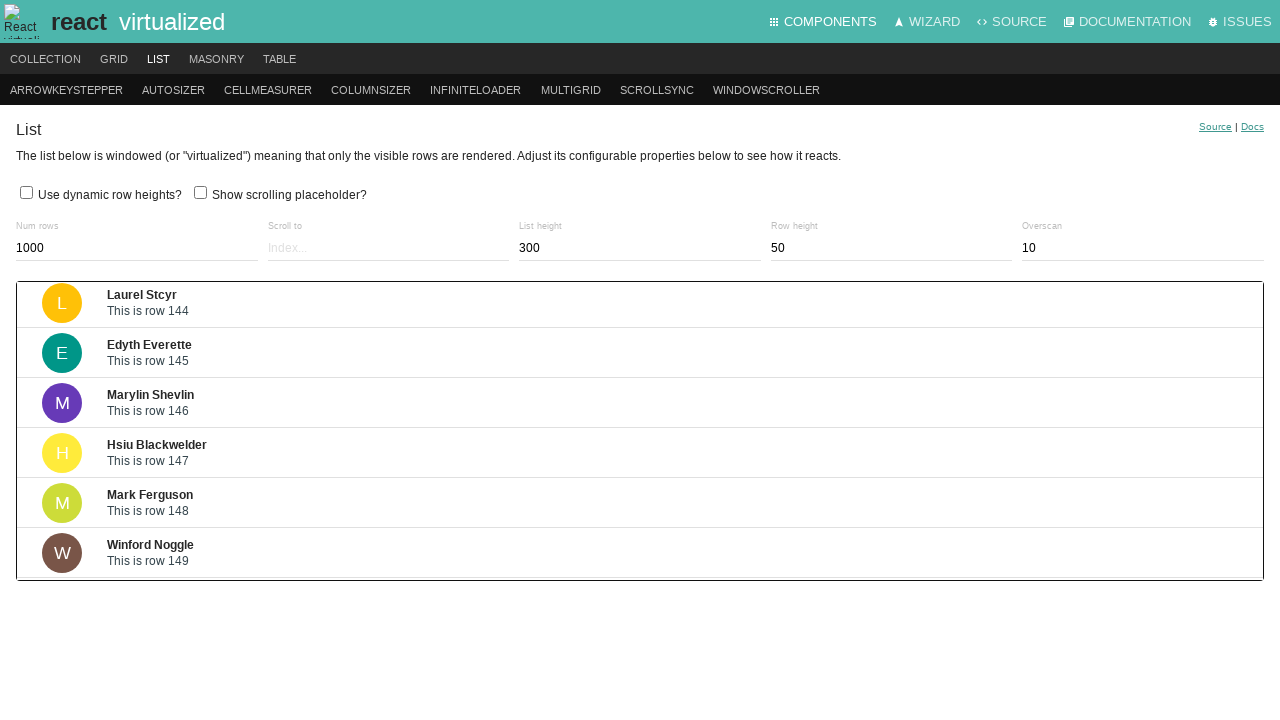

Waited 200ms for scroll animation
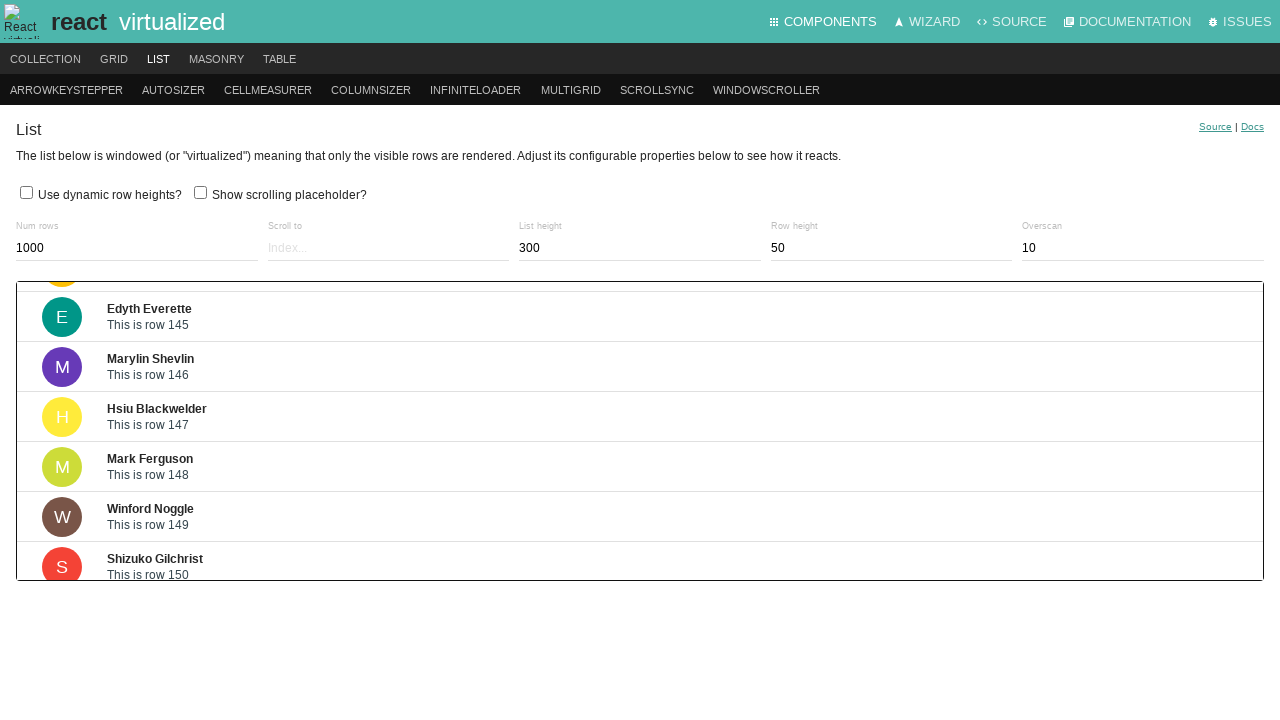

Pressed ArrowDown key to scroll down (iteration 182/200) on .ReactVirtualized__Grid__innerScrollContainer
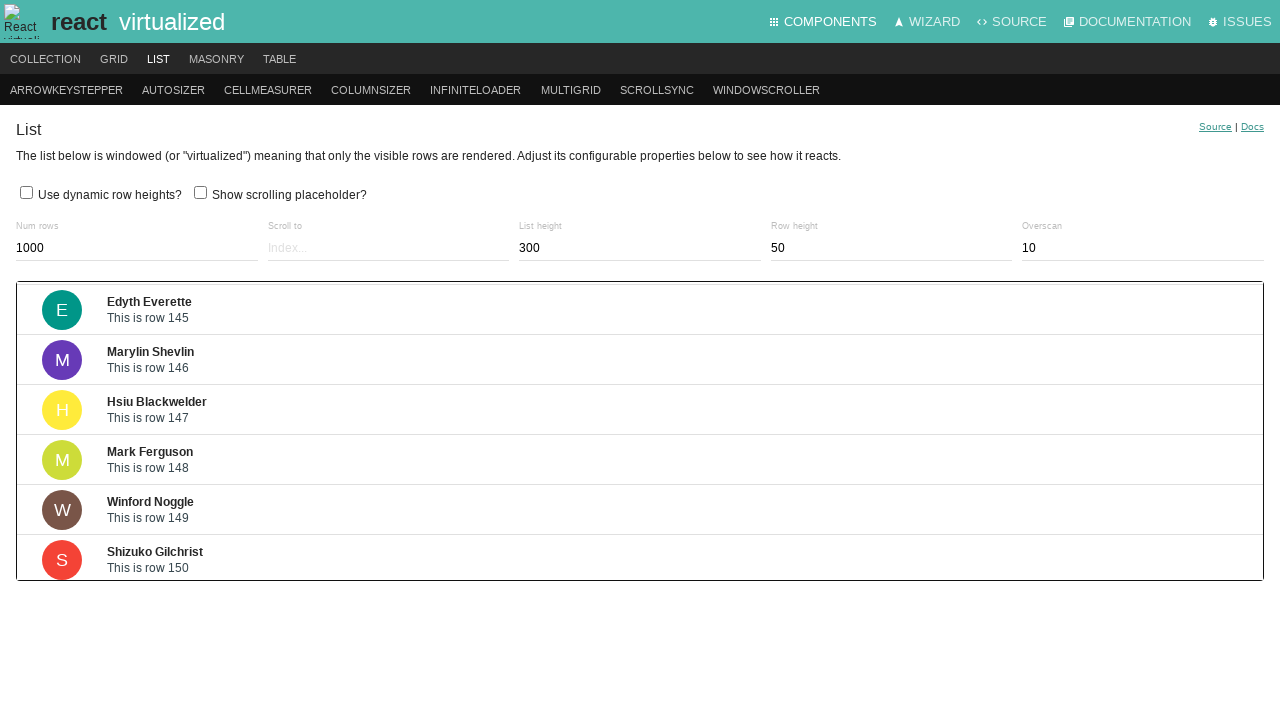

Waited 200ms for scroll animation
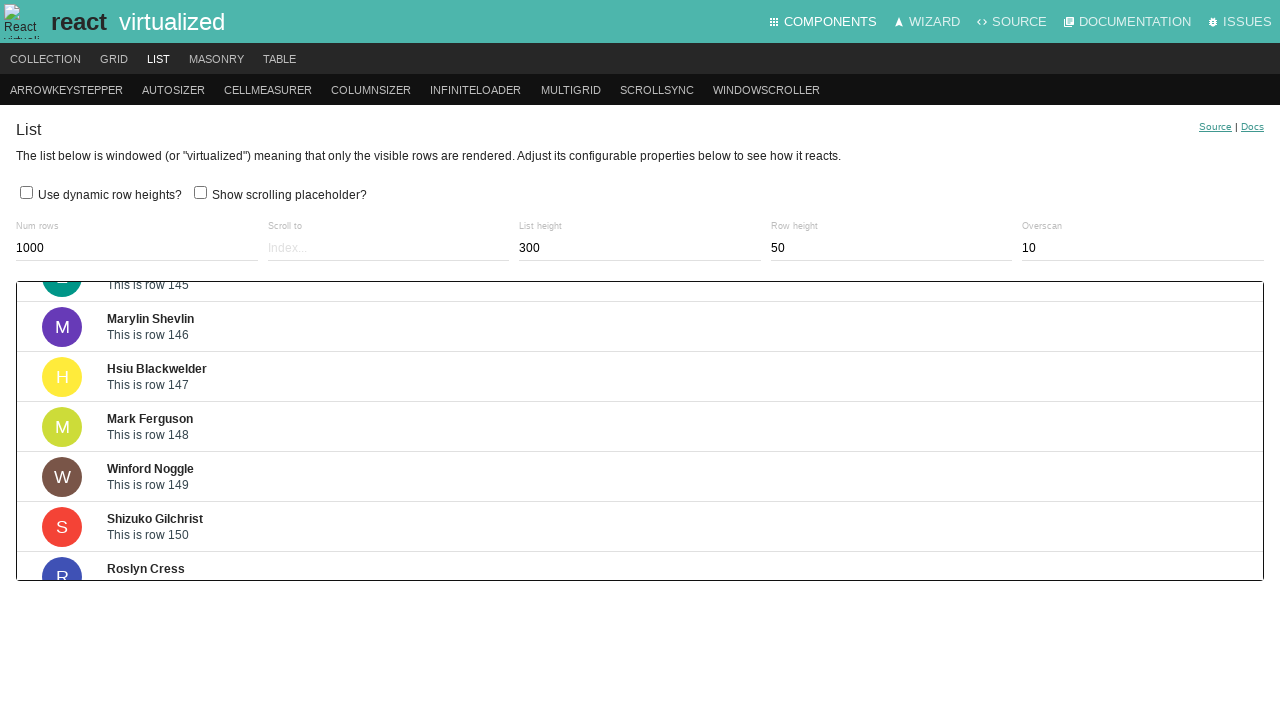

Pressed ArrowDown key to scroll down (iteration 183/200) on .ReactVirtualized__Grid__innerScrollContainer
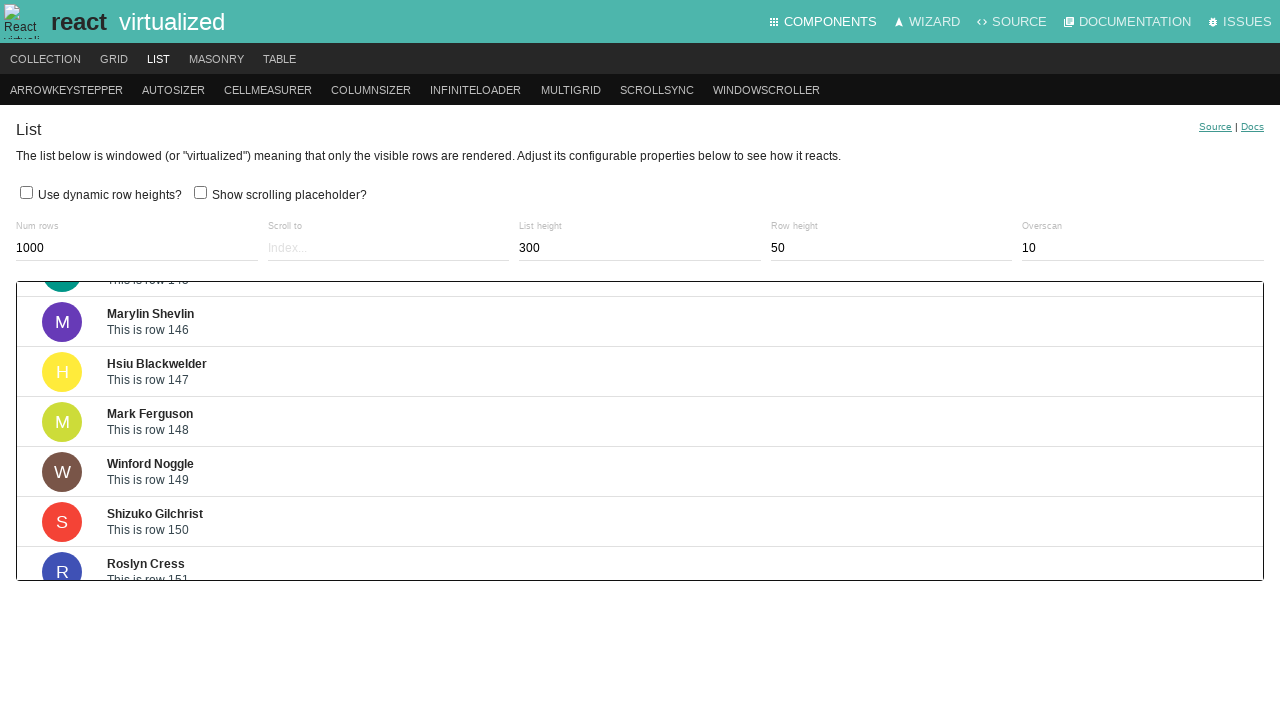

Waited 200ms for scroll animation
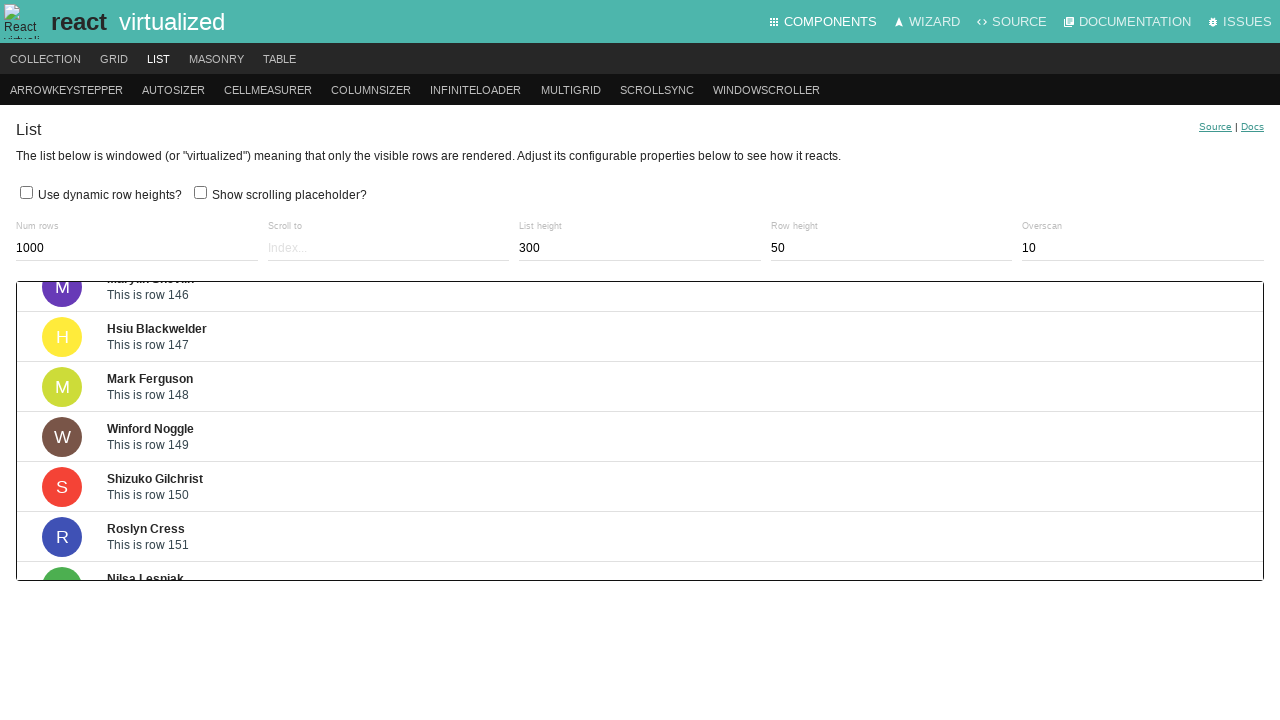

Pressed ArrowDown key to scroll down (iteration 184/200) on .ReactVirtualized__Grid__innerScrollContainer
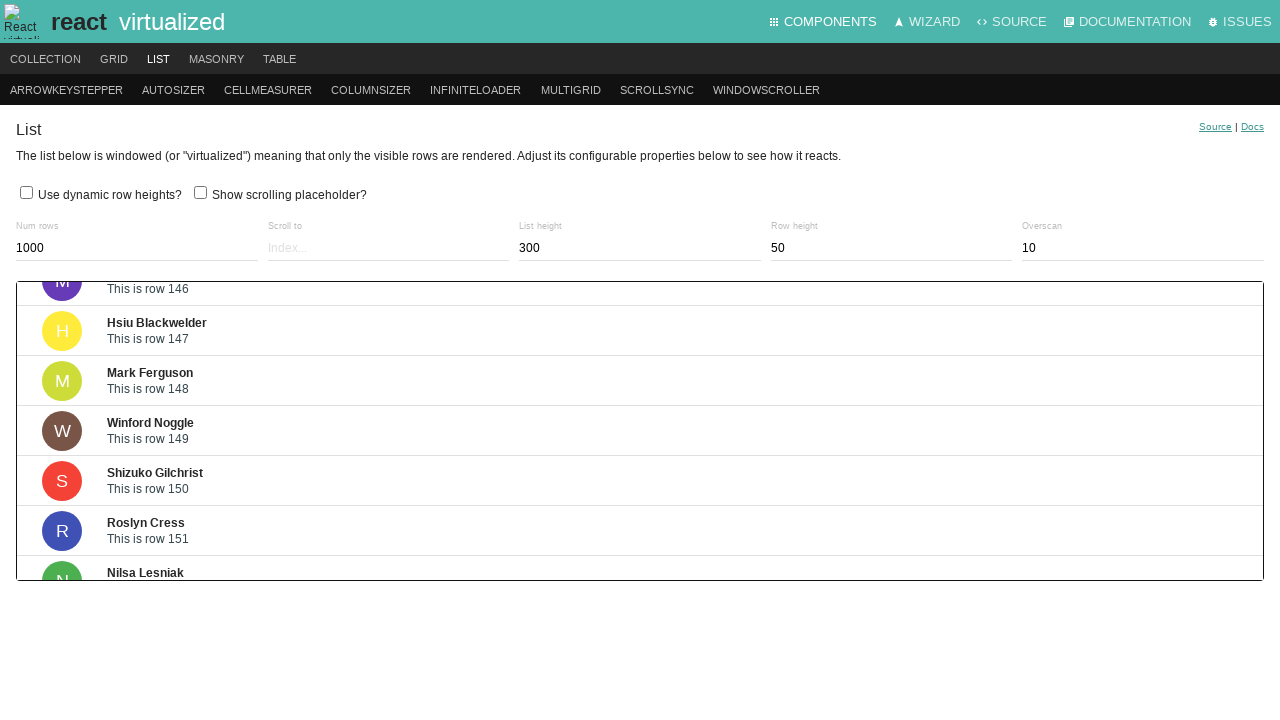

Waited 200ms for scroll animation
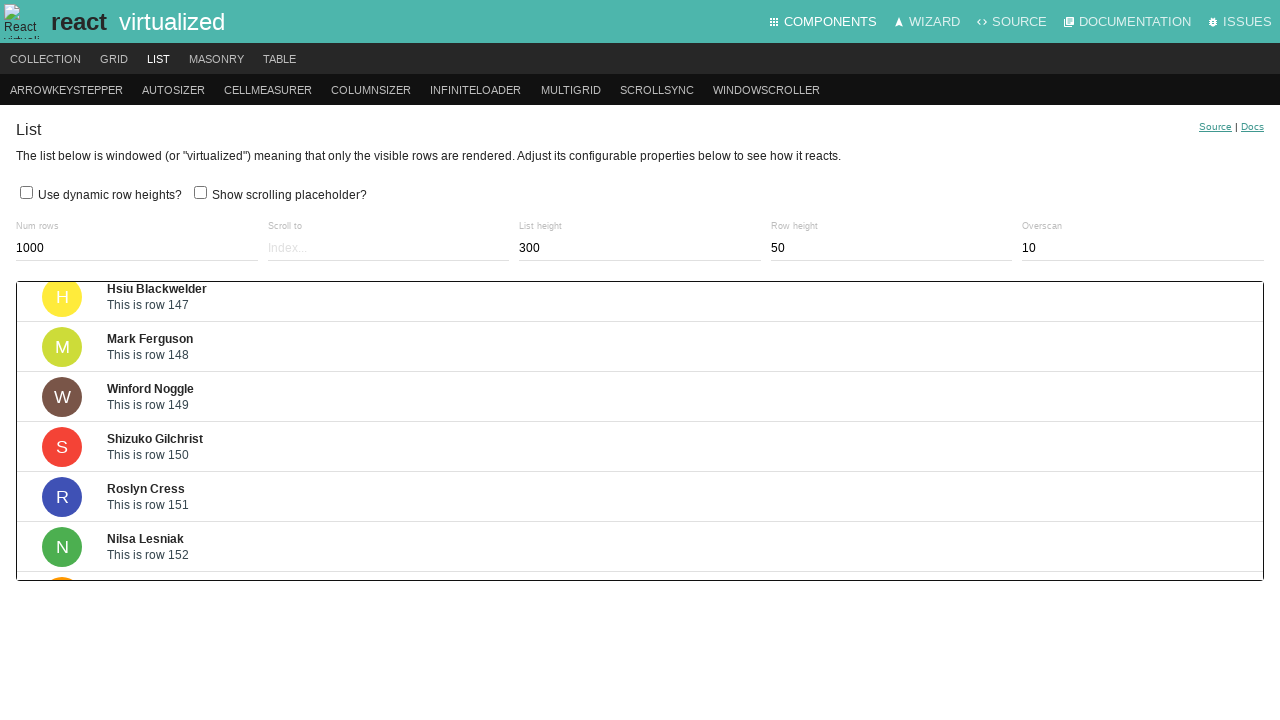

Pressed ArrowDown key to scroll down (iteration 185/200) on .ReactVirtualized__Grid__innerScrollContainer
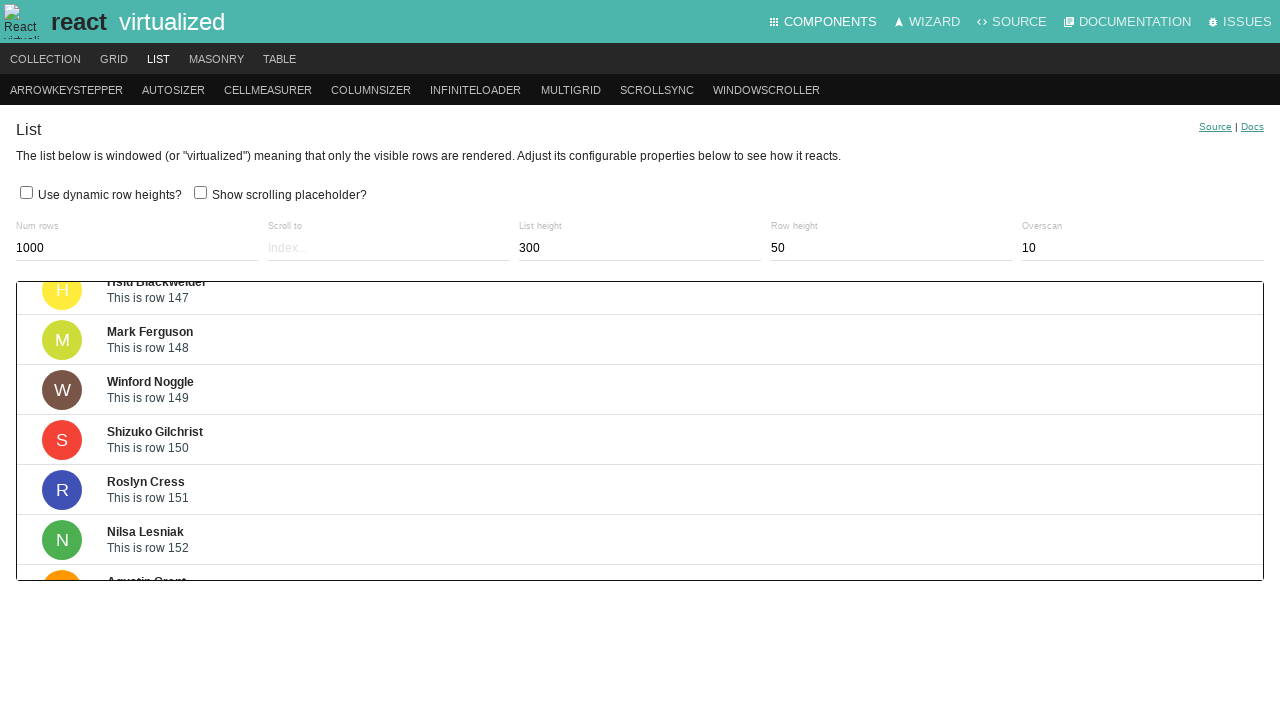

Waited 200ms for scroll animation
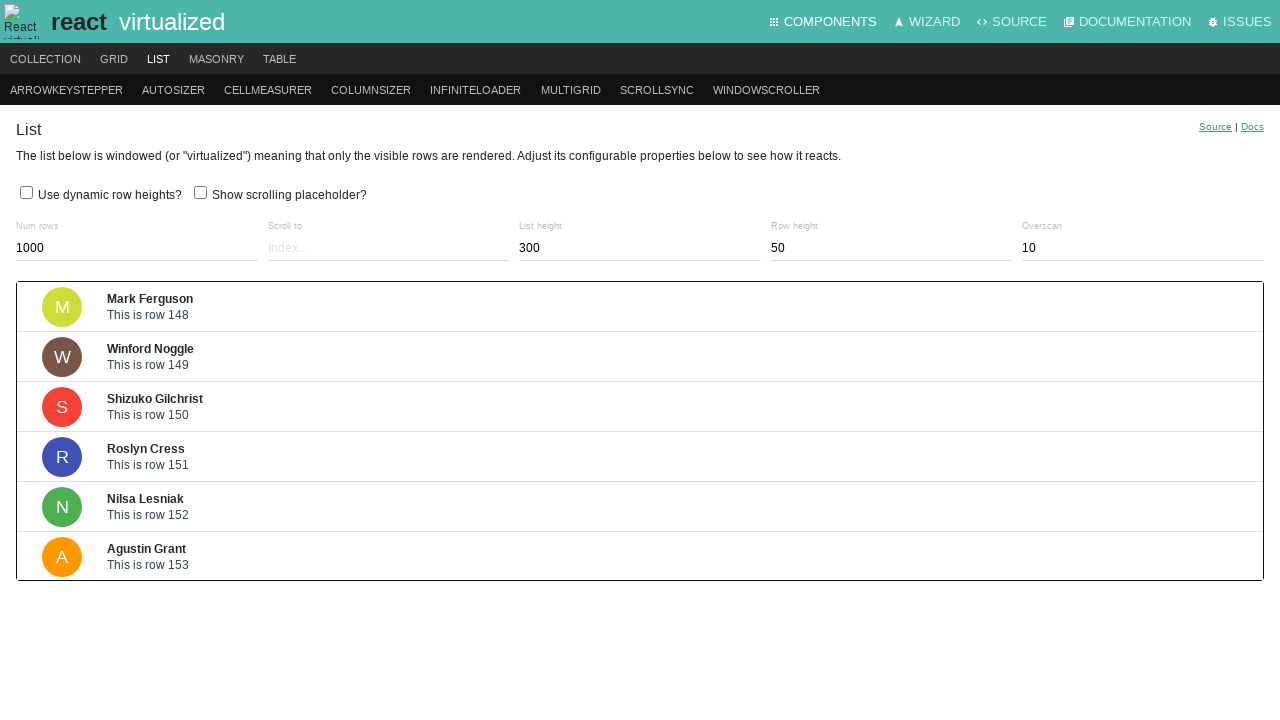

Pressed ArrowDown key to scroll down (iteration 186/200) on .ReactVirtualized__Grid__innerScrollContainer
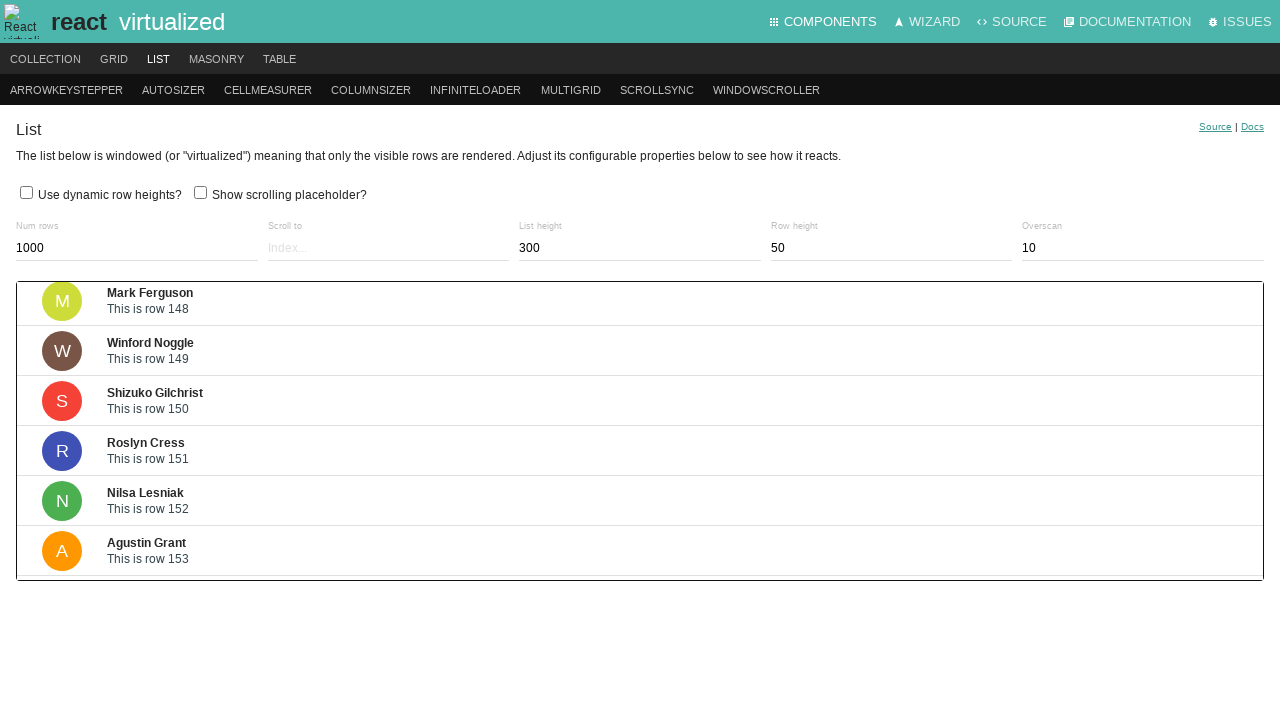

Waited 200ms for scroll animation
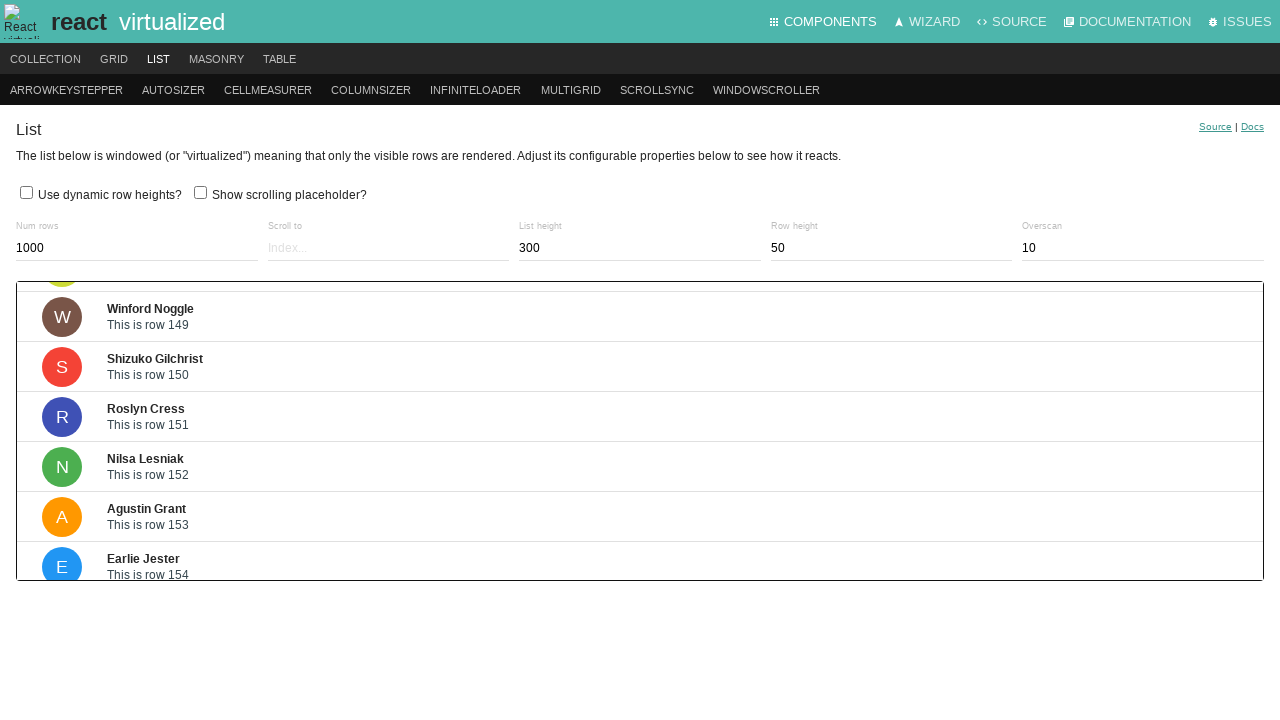

Pressed ArrowDown key to scroll down (iteration 187/200) on .ReactVirtualized__Grid__innerScrollContainer
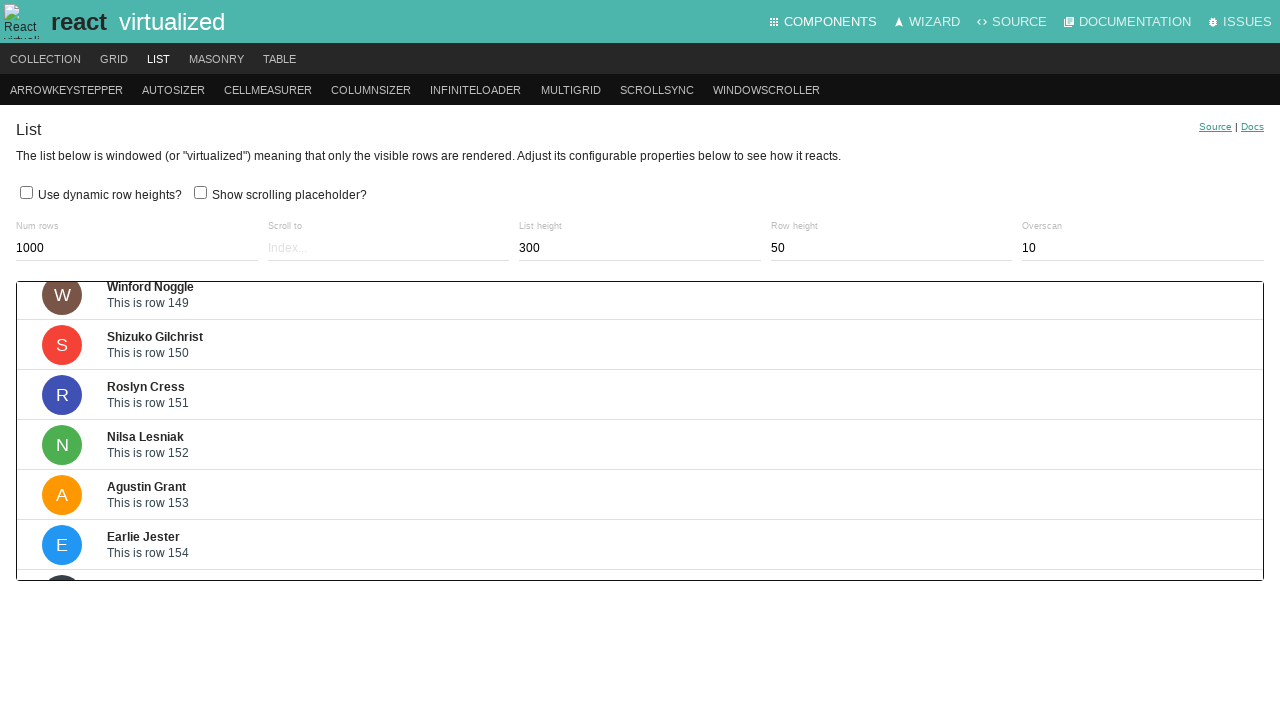

Waited 200ms for scroll animation
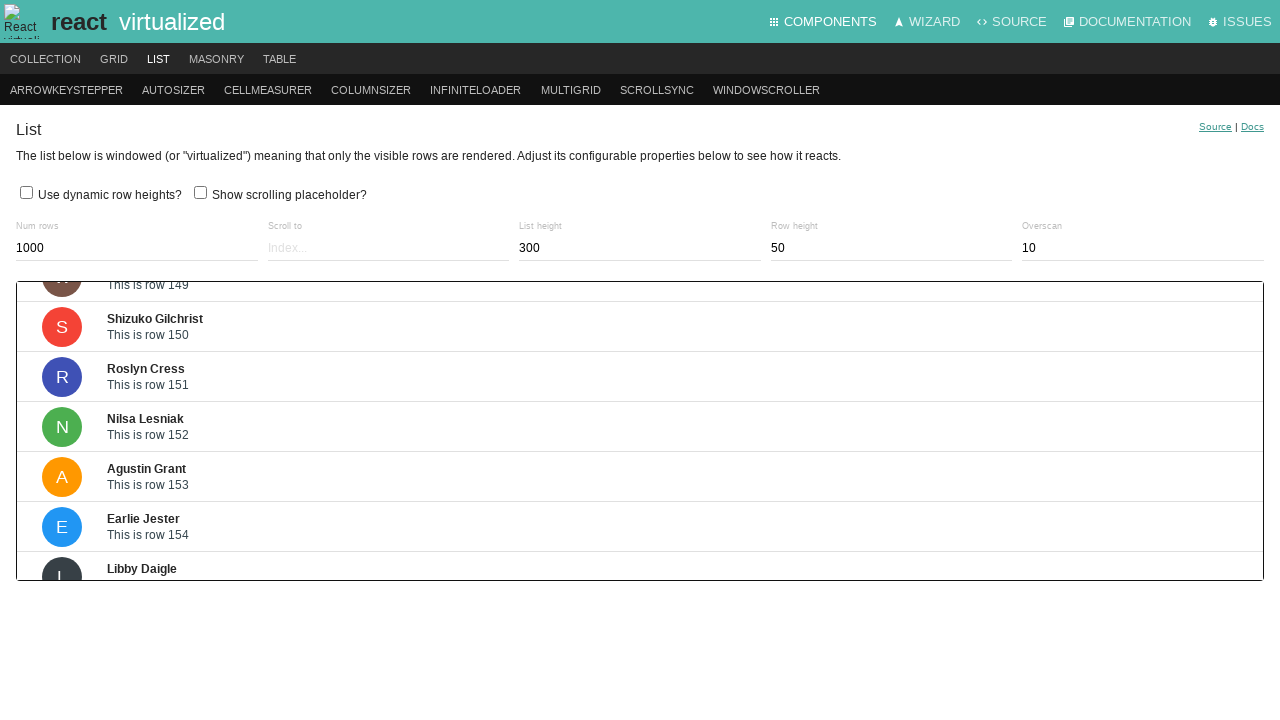

Pressed ArrowDown key to scroll down (iteration 188/200) on .ReactVirtualized__Grid__innerScrollContainer
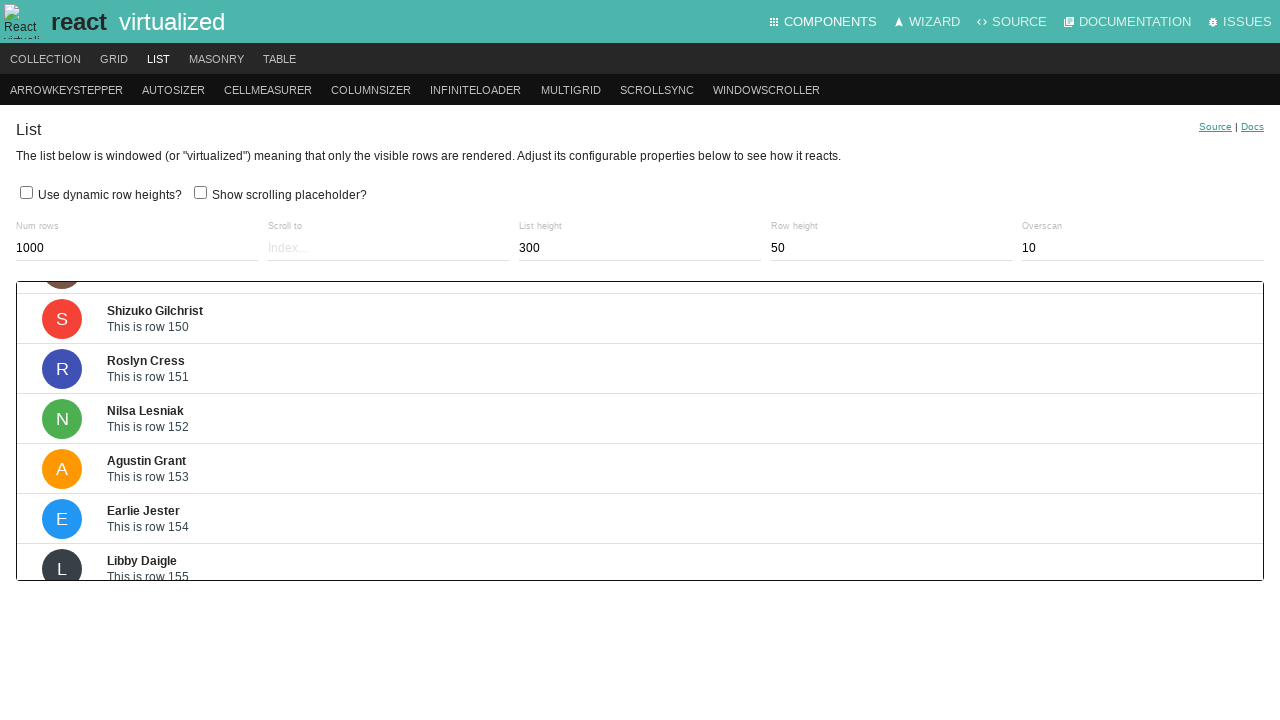

Waited 200ms for scroll animation
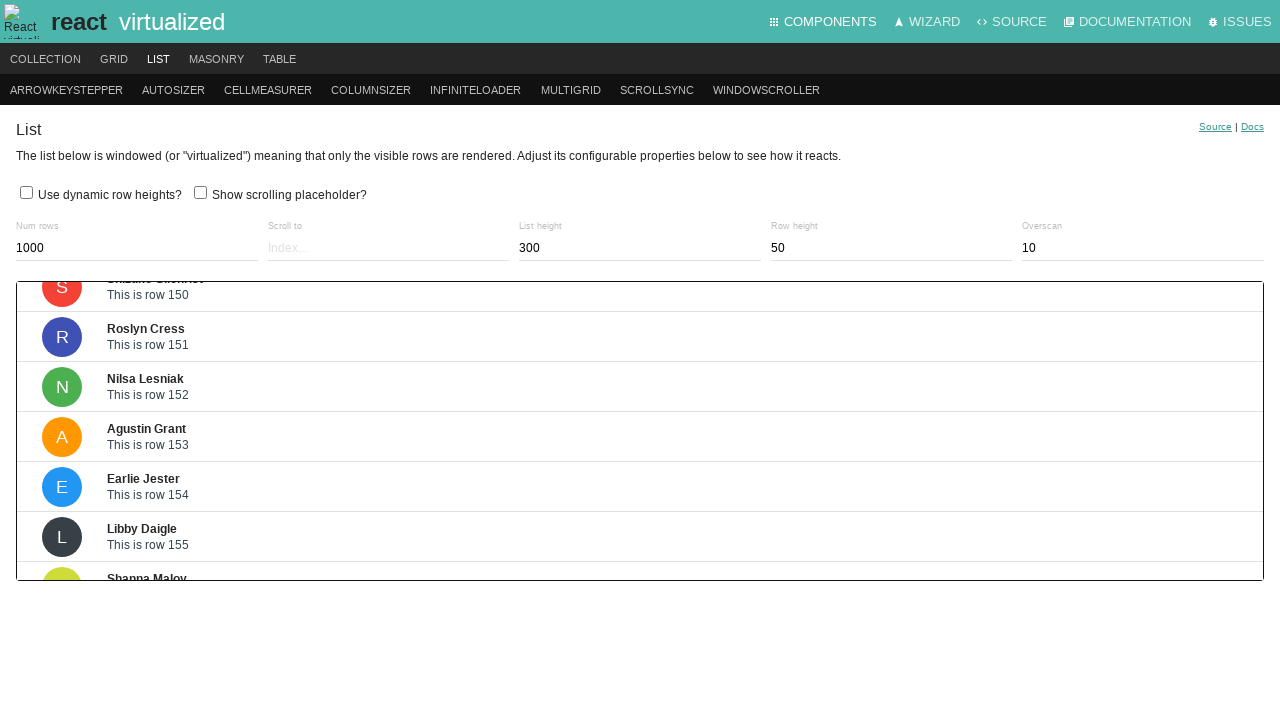

Pressed ArrowDown key to scroll down (iteration 189/200) on .ReactVirtualized__Grid__innerScrollContainer
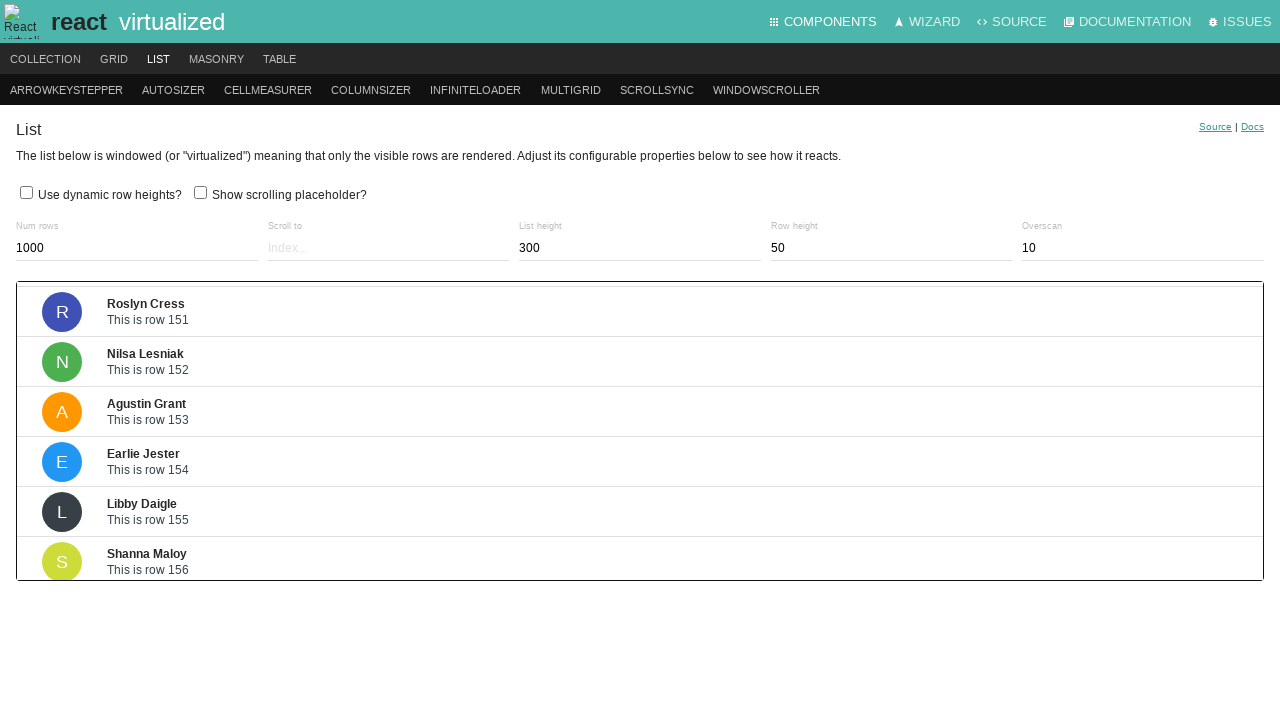

Waited 200ms for scroll animation
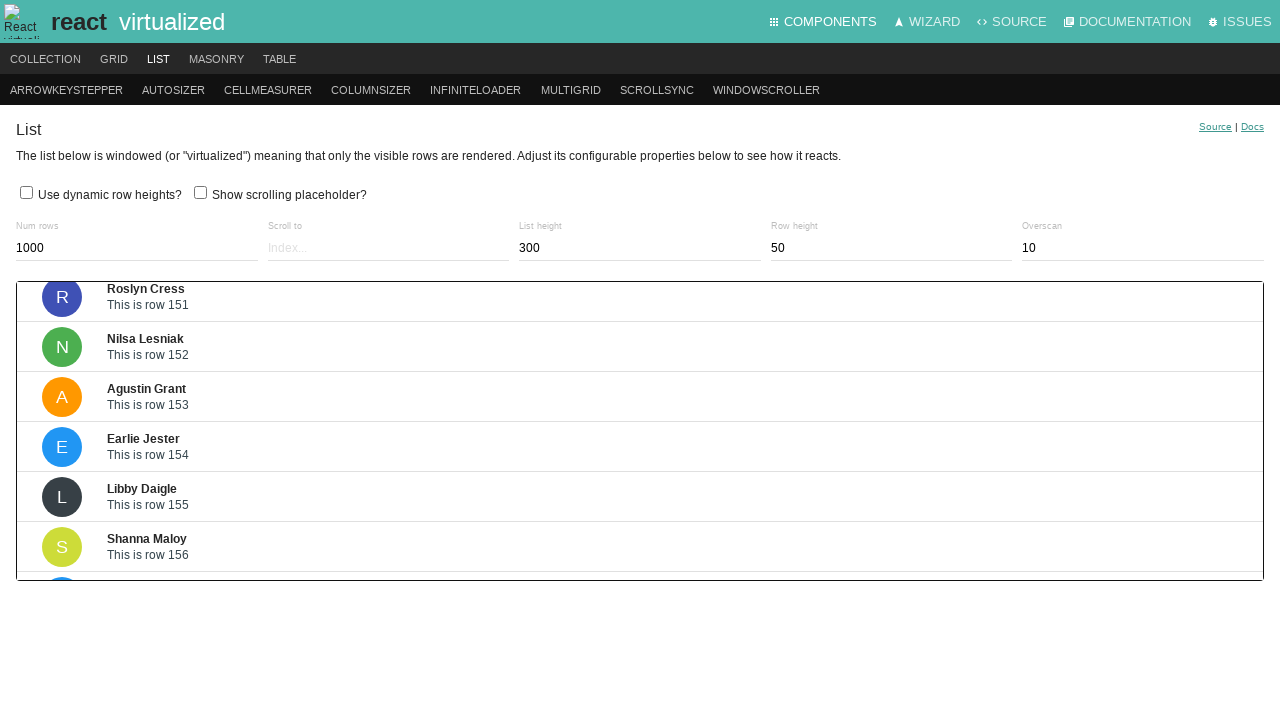

Pressed ArrowDown key to scroll down (iteration 190/200) on .ReactVirtualized__Grid__innerScrollContainer
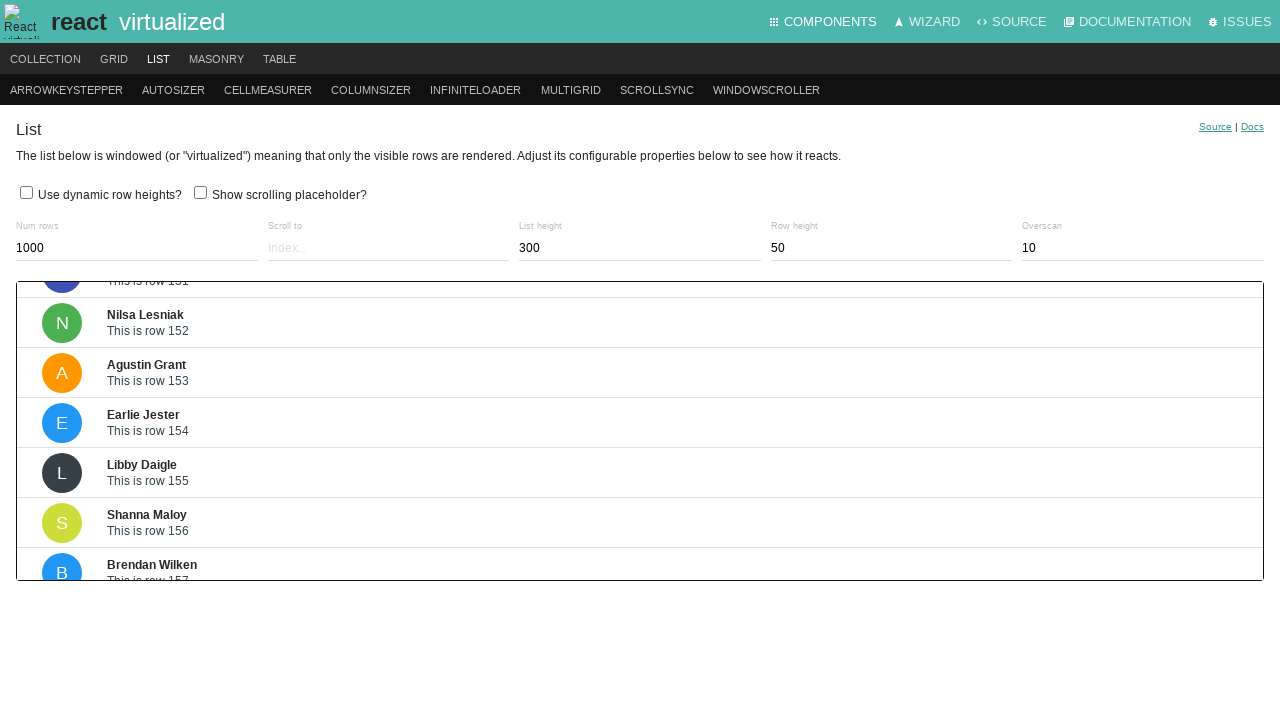

Waited 200ms for scroll animation
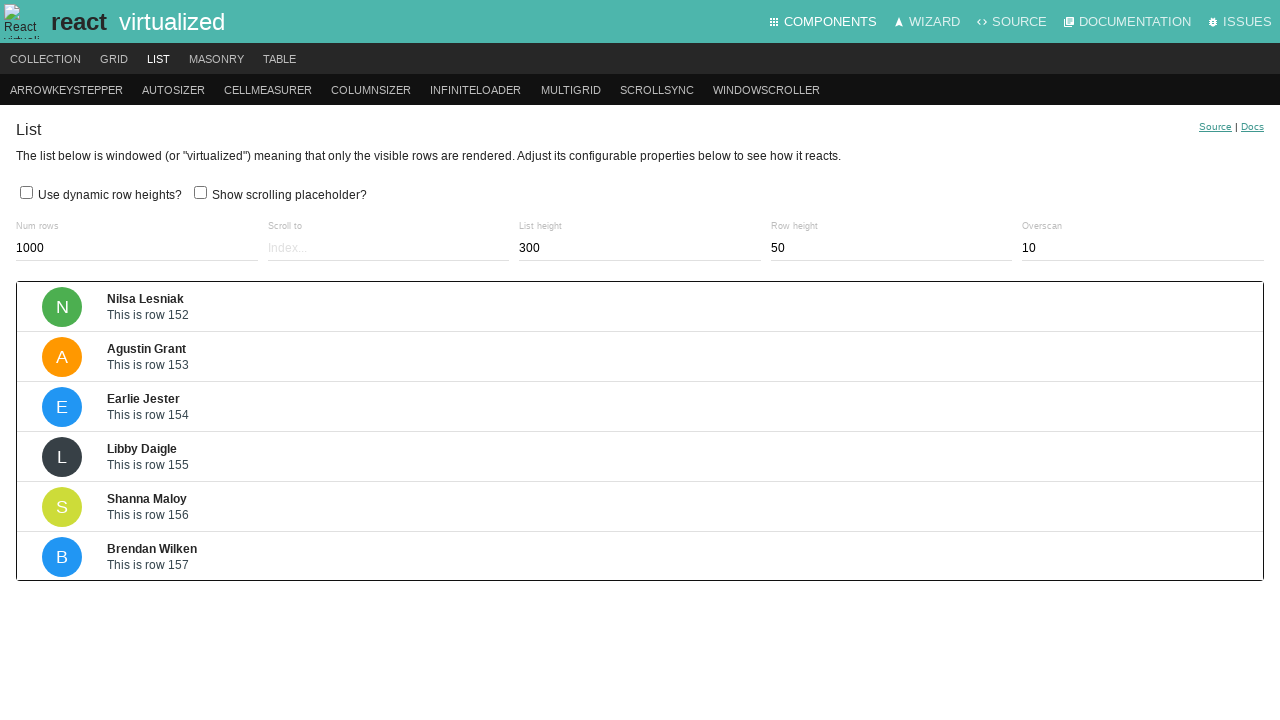

Pressed ArrowDown key to scroll down (iteration 191/200) on .ReactVirtualized__Grid__innerScrollContainer
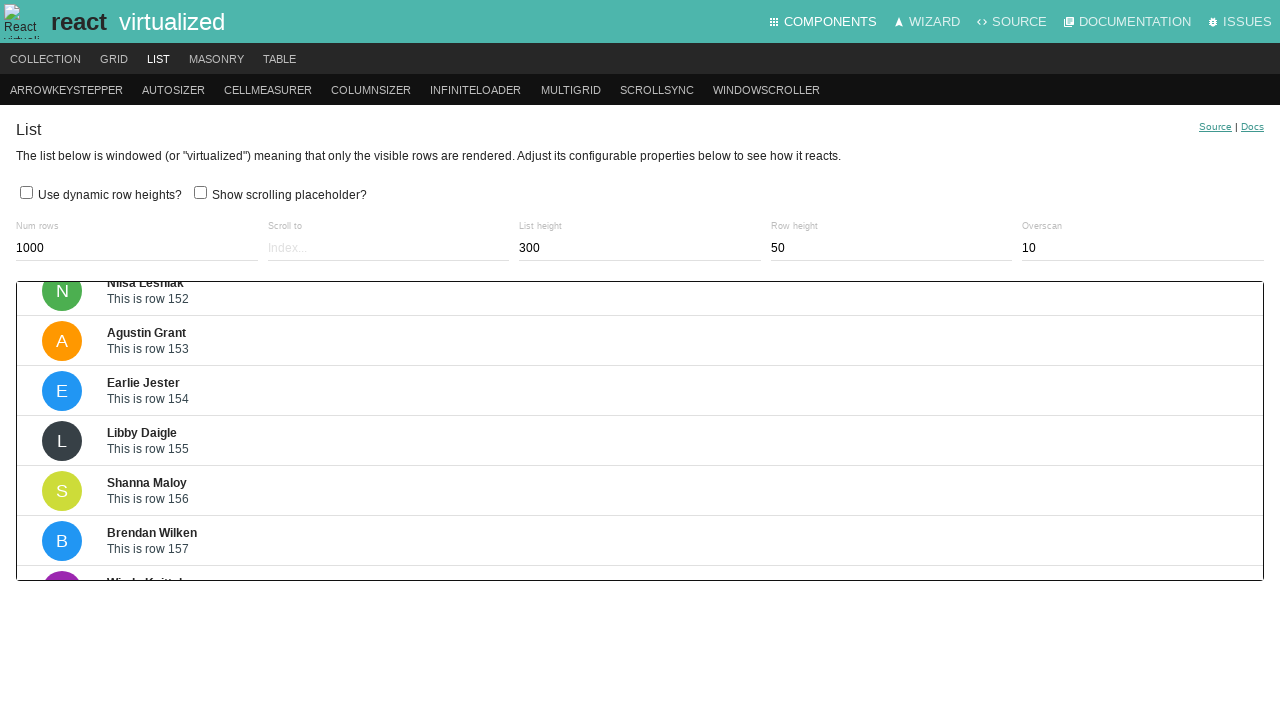

Waited 200ms for scroll animation
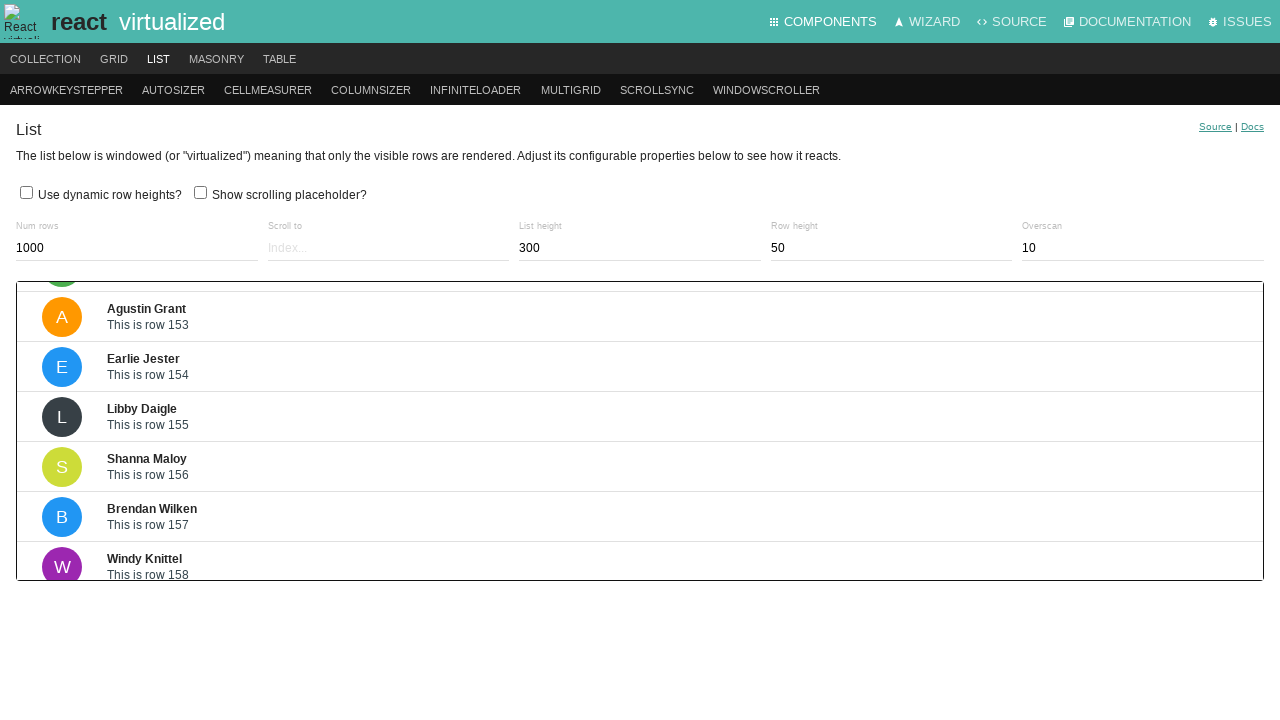

Pressed ArrowDown key to scroll down (iteration 192/200) on .ReactVirtualized__Grid__innerScrollContainer
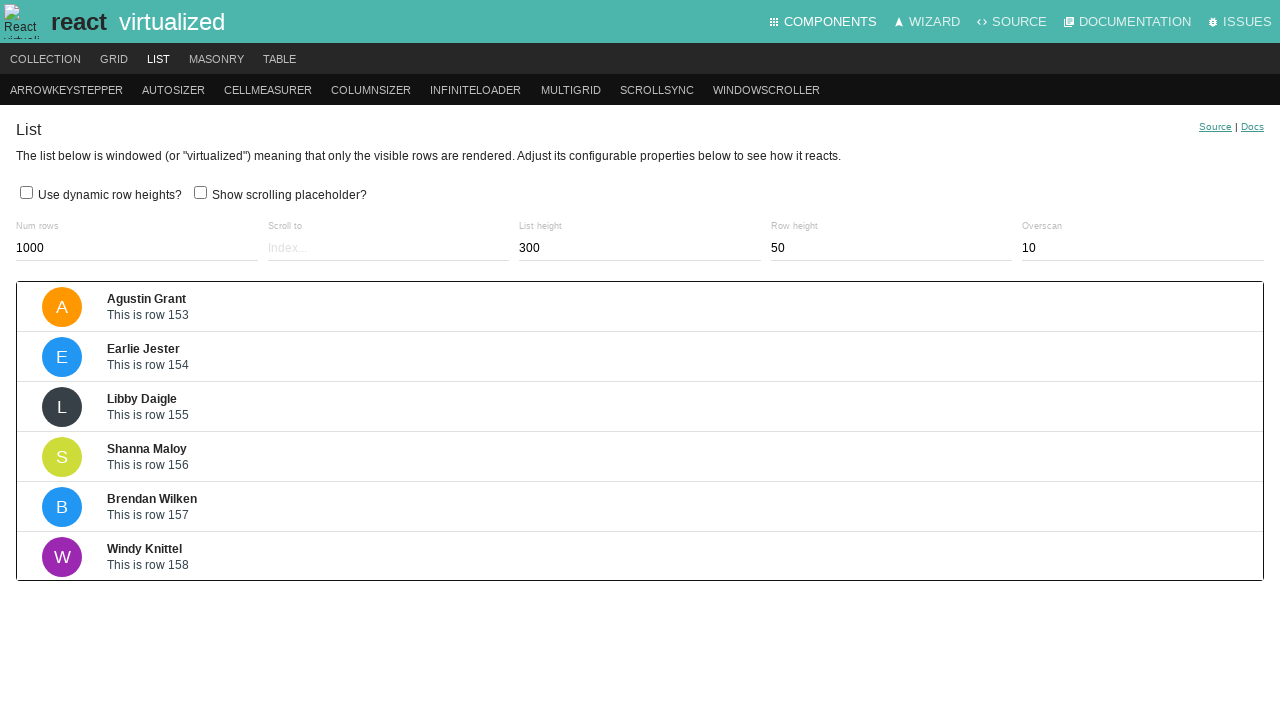

Waited 200ms for scroll animation
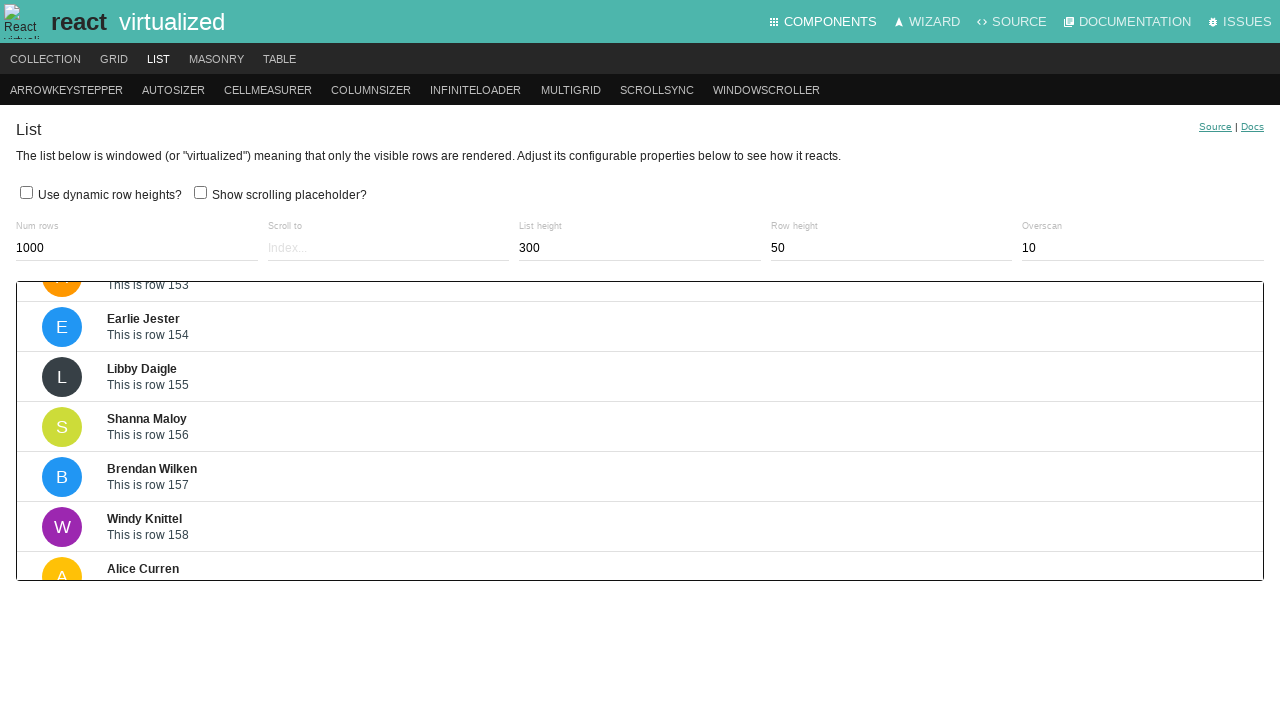

Pressed ArrowDown key to scroll down (iteration 193/200) on .ReactVirtualized__Grid__innerScrollContainer
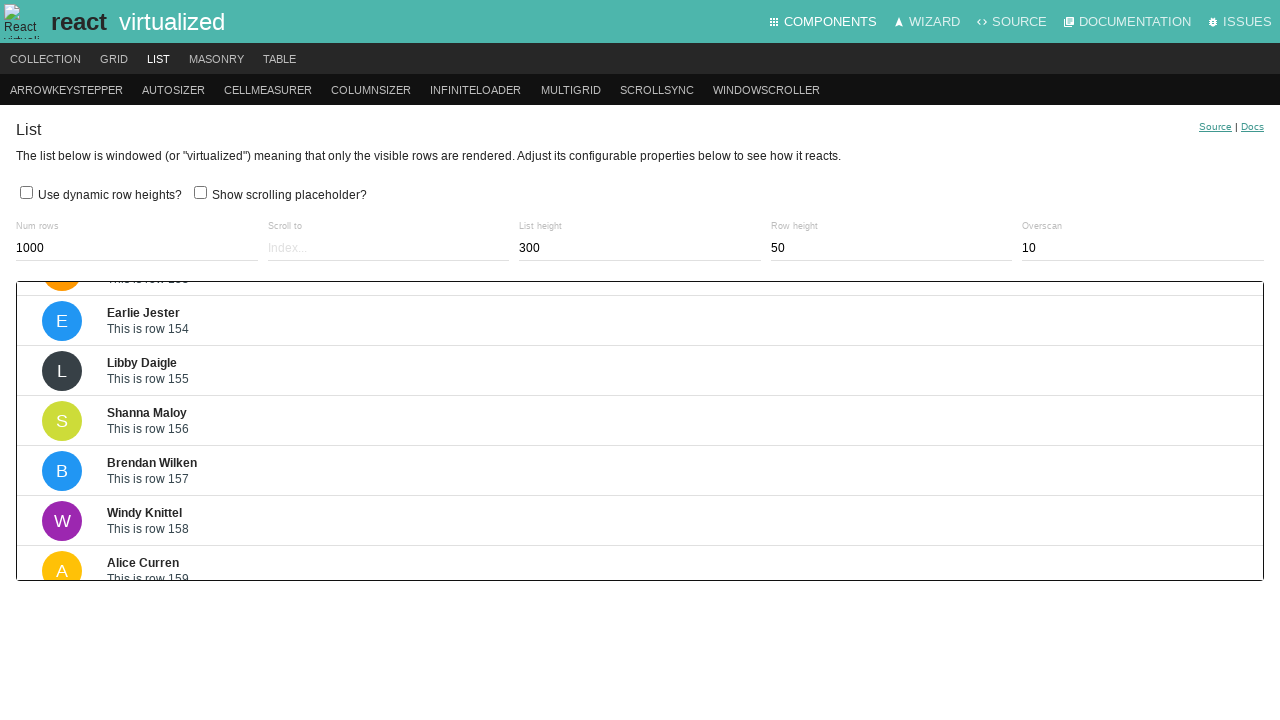

Waited 200ms for scroll animation
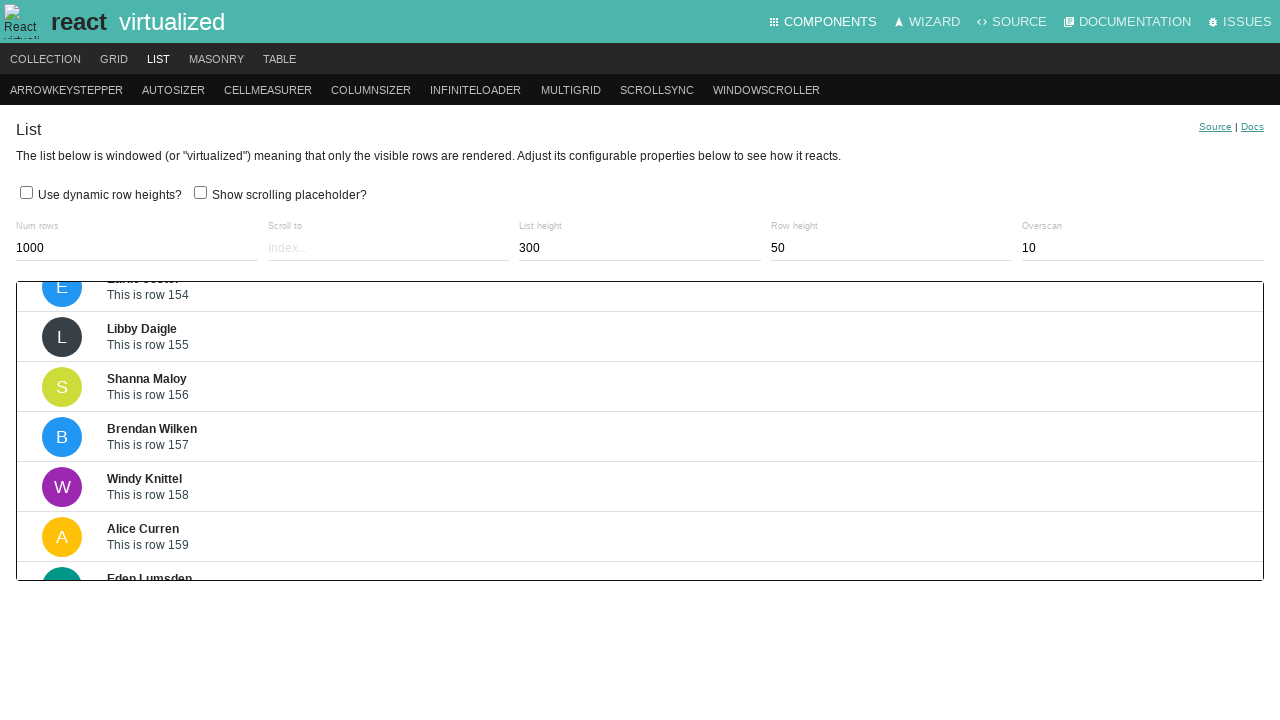

Pressed ArrowDown key to scroll down (iteration 194/200) on .ReactVirtualized__Grid__innerScrollContainer
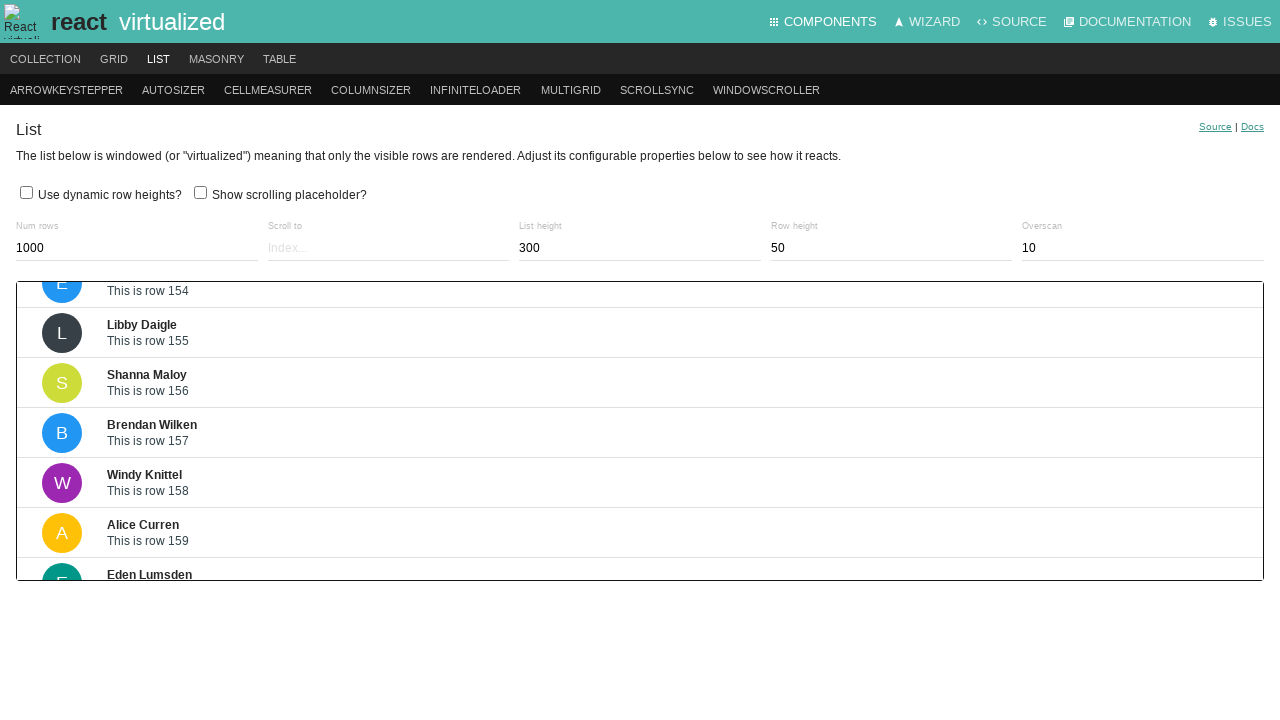

Waited 200ms for scroll animation
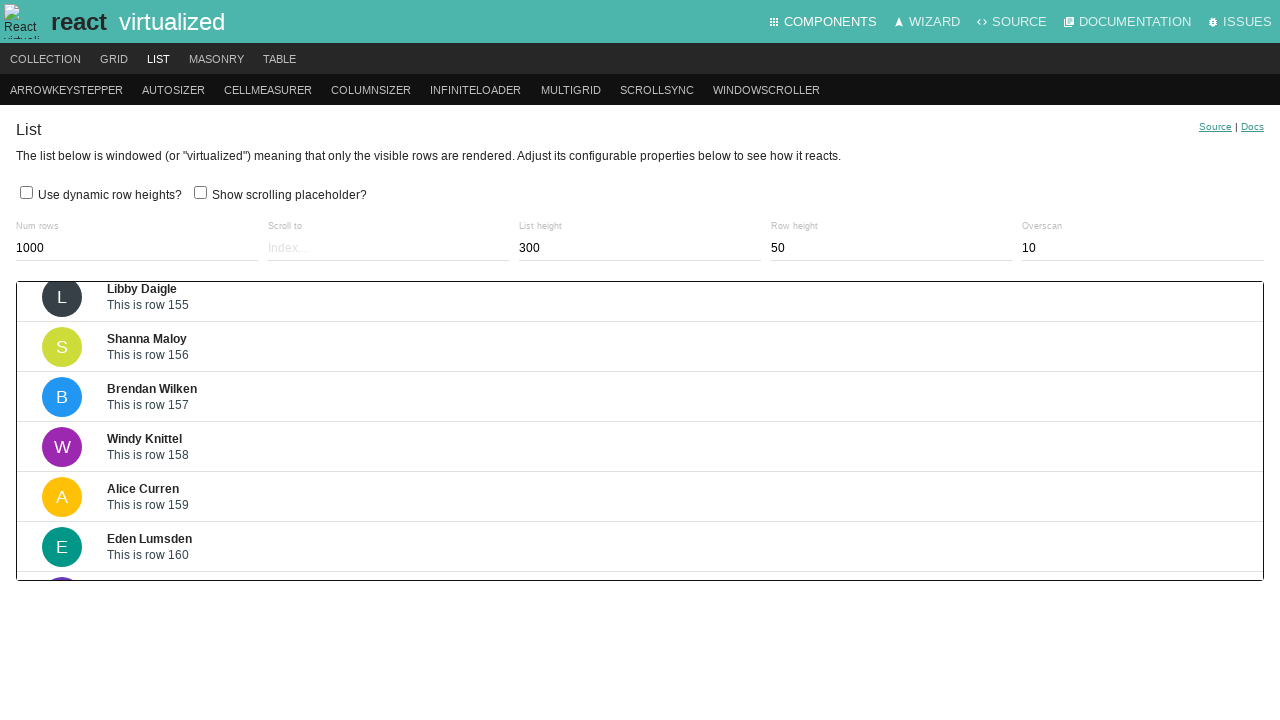

Pressed ArrowDown key to scroll down (iteration 195/200) on .ReactVirtualized__Grid__innerScrollContainer
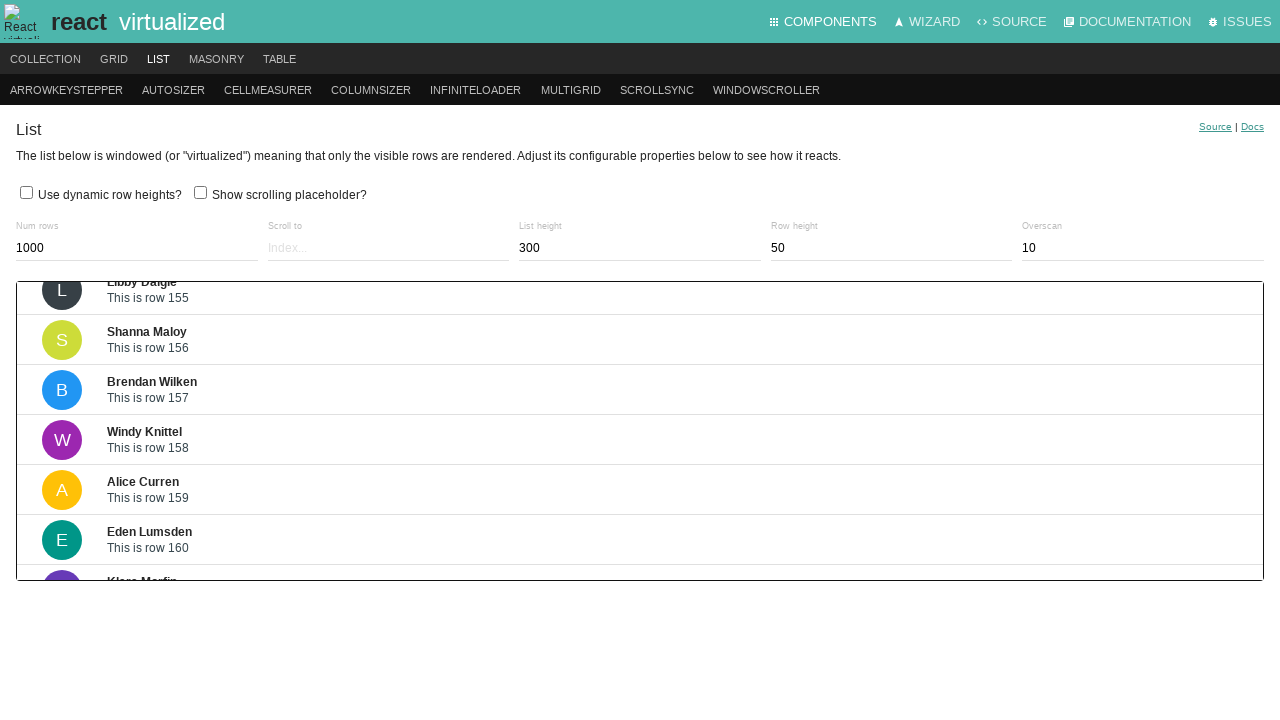

Waited 200ms for scroll animation
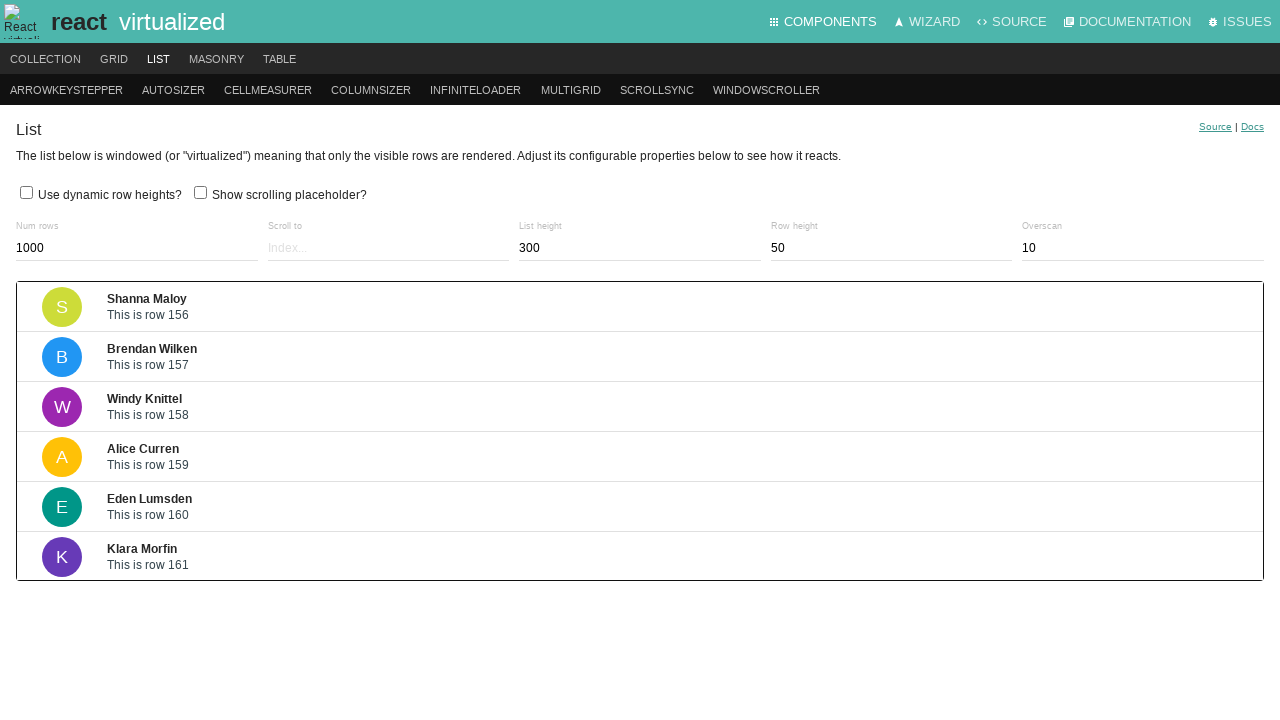

Pressed ArrowDown key to scroll down (iteration 196/200) on .ReactVirtualized__Grid__innerScrollContainer
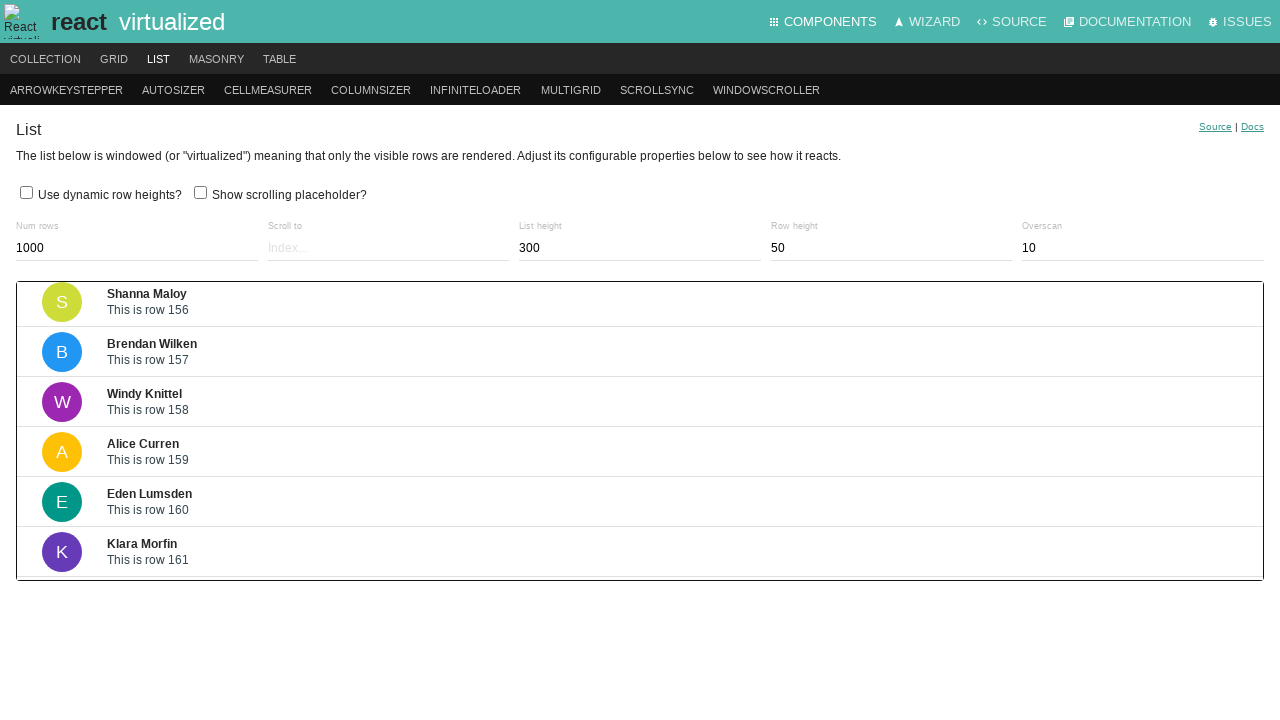

Waited 200ms for scroll animation
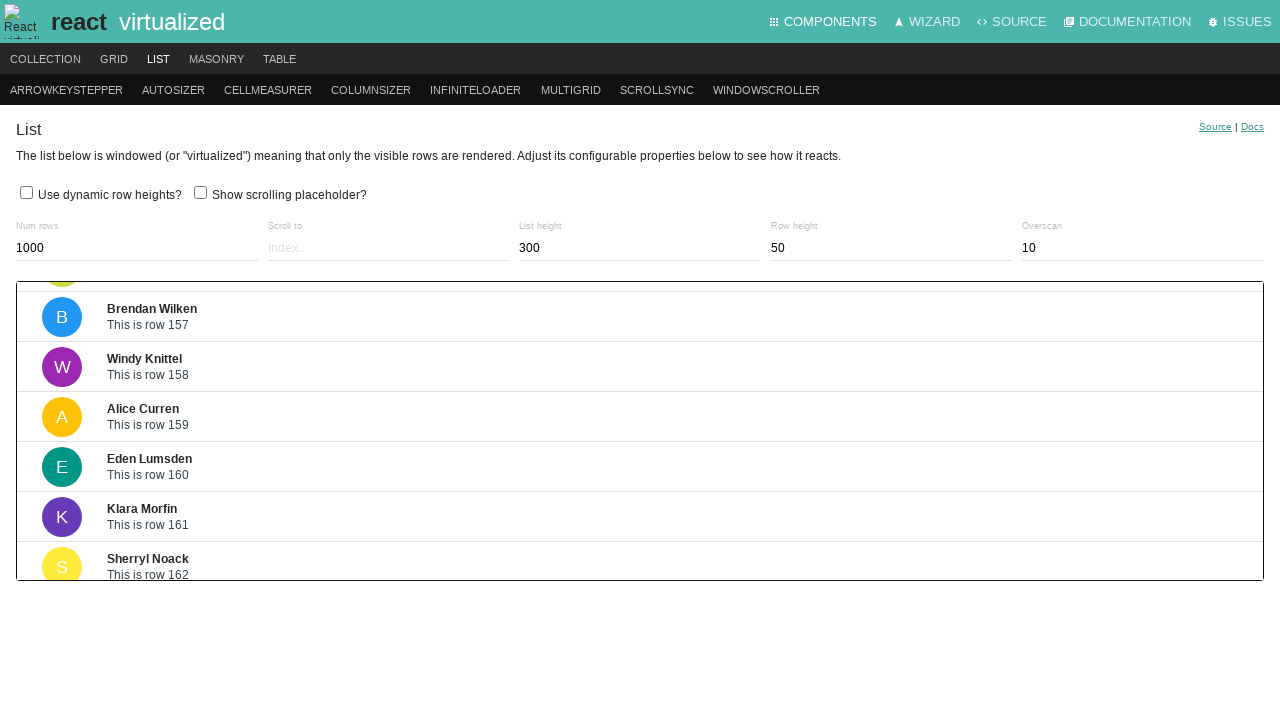

Pressed ArrowDown key to scroll down (iteration 197/200) on .ReactVirtualized__Grid__innerScrollContainer
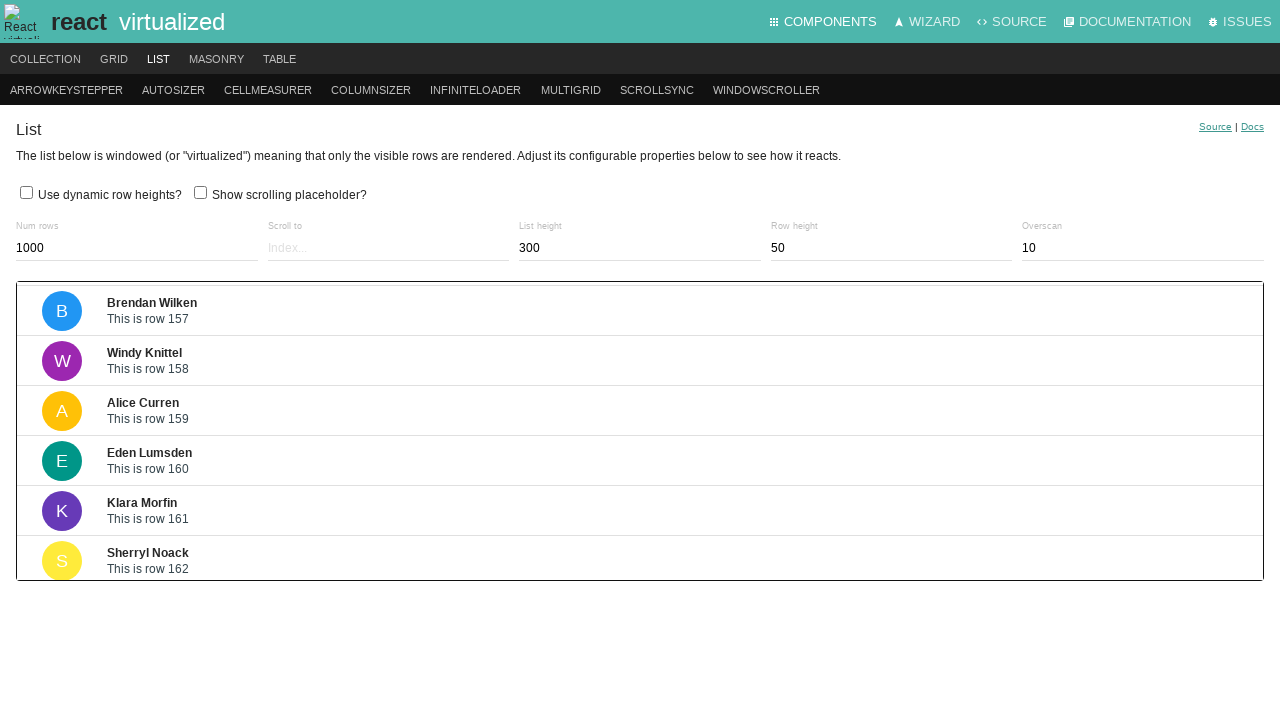

Waited 200ms for scroll animation
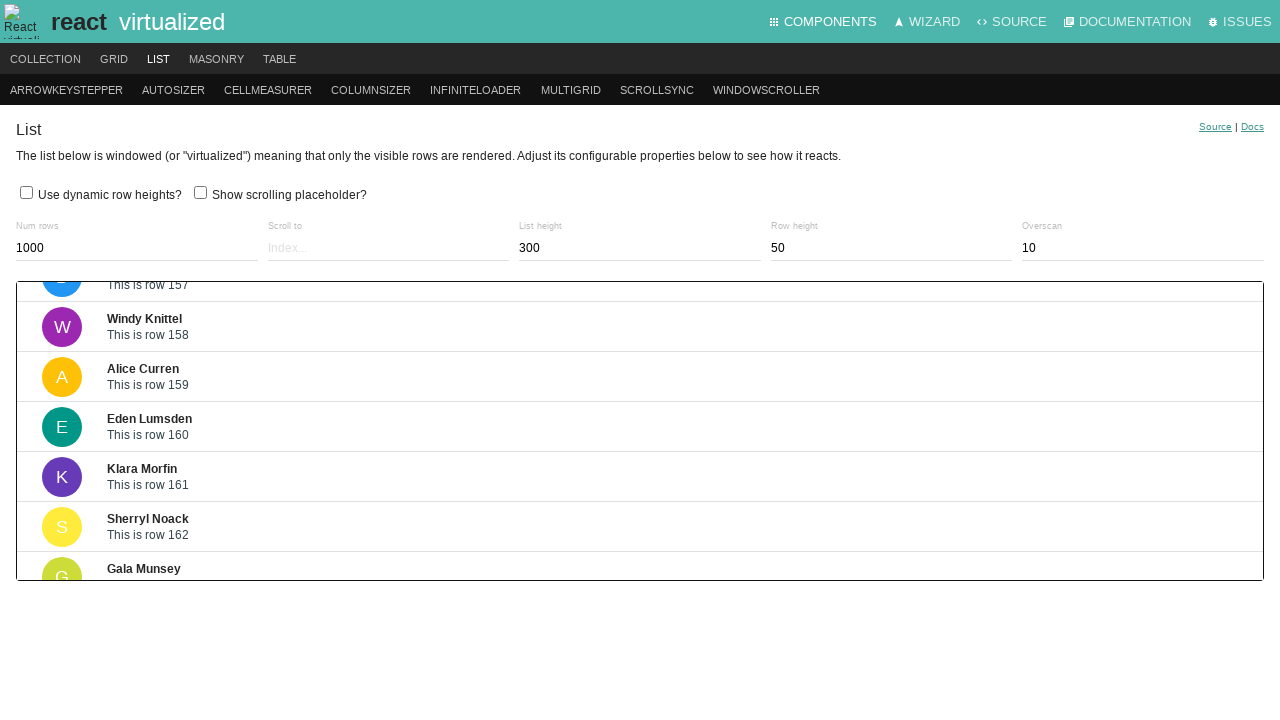

Pressed ArrowDown key to scroll down (iteration 198/200) on .ReactVirtualized__Grid__innerScrollContainer
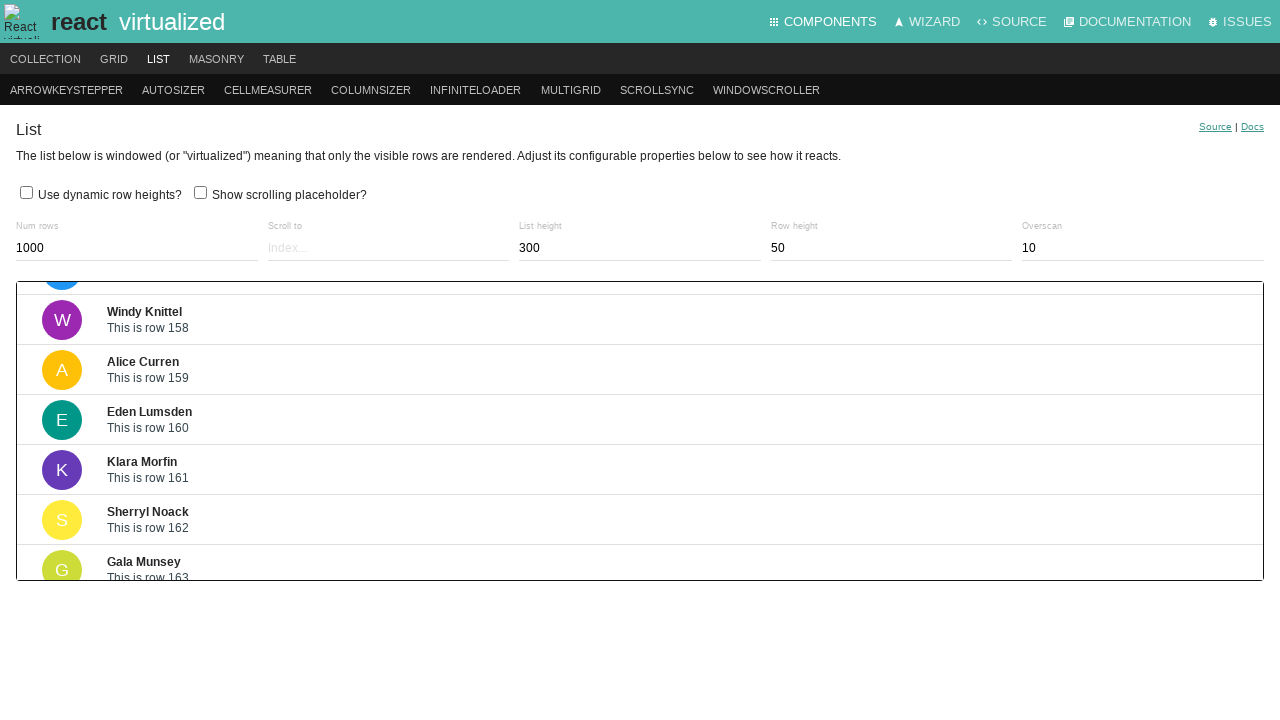

Waited 200ms for scroll animation
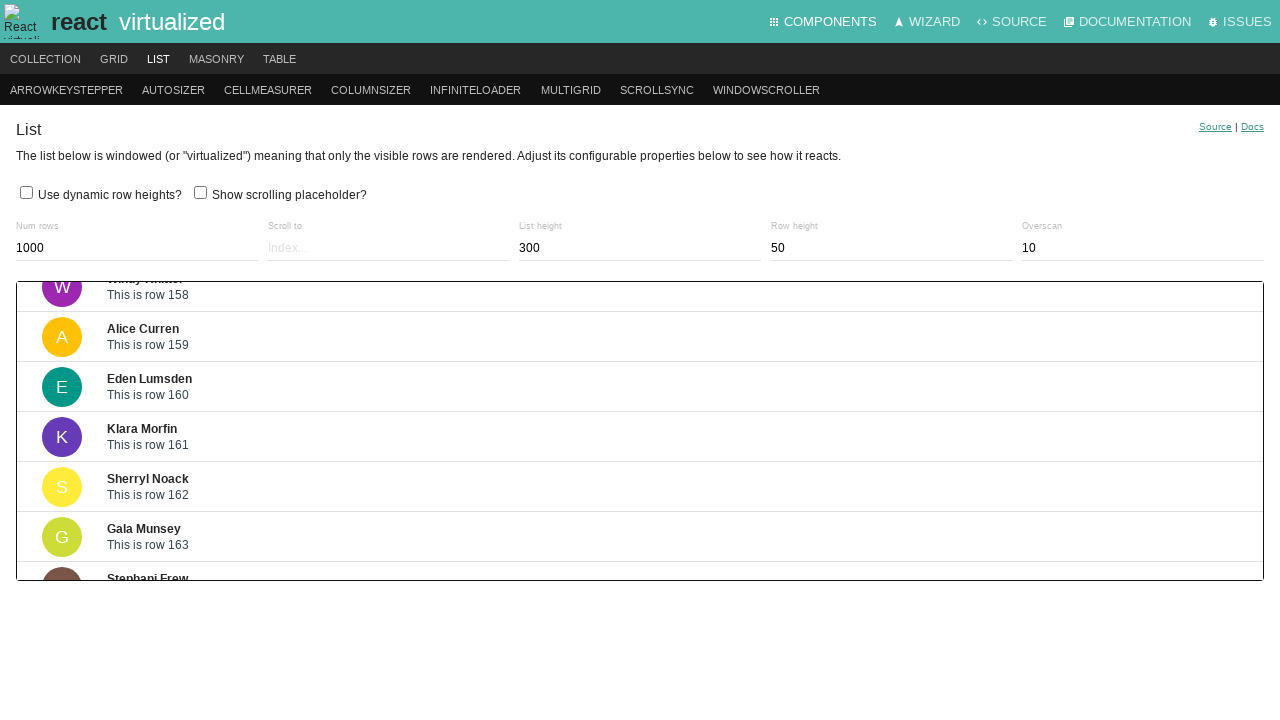

Pressed ArrowDown key to scroll down (iteration 199/200) on .ReactVirtualized__Grid__innerScrollContainer
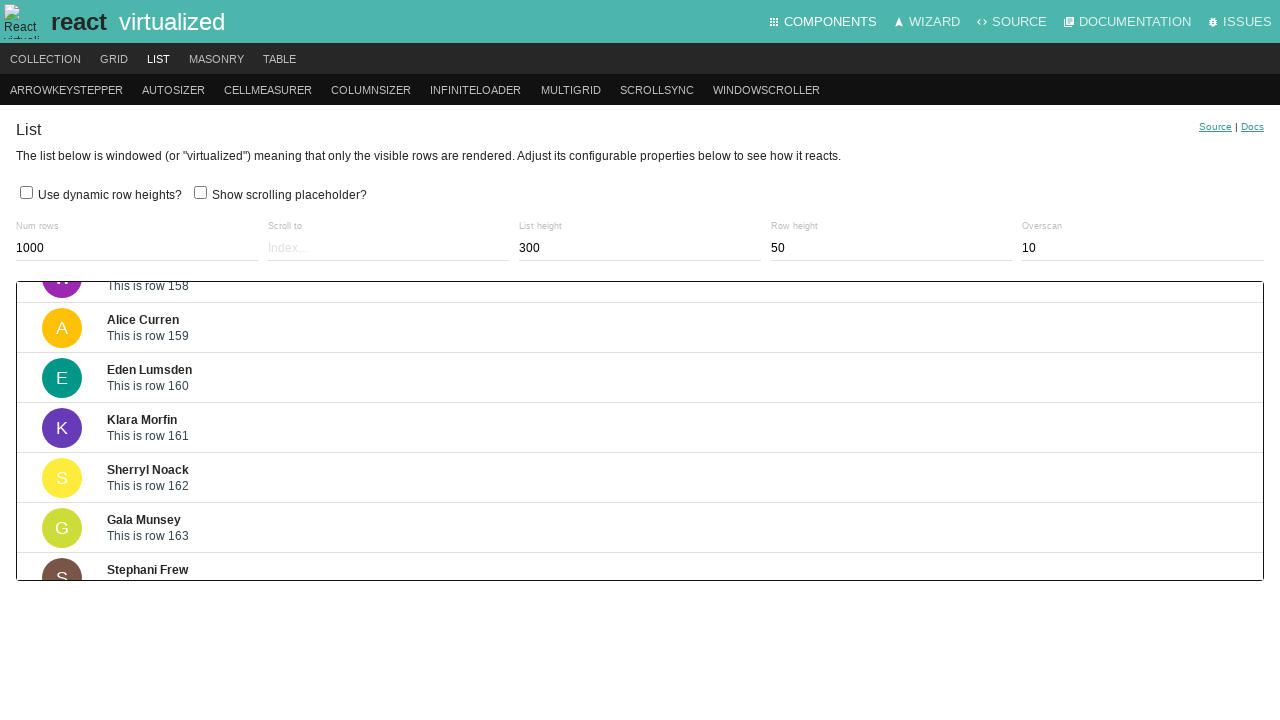

Waited 200ms for scroll animation
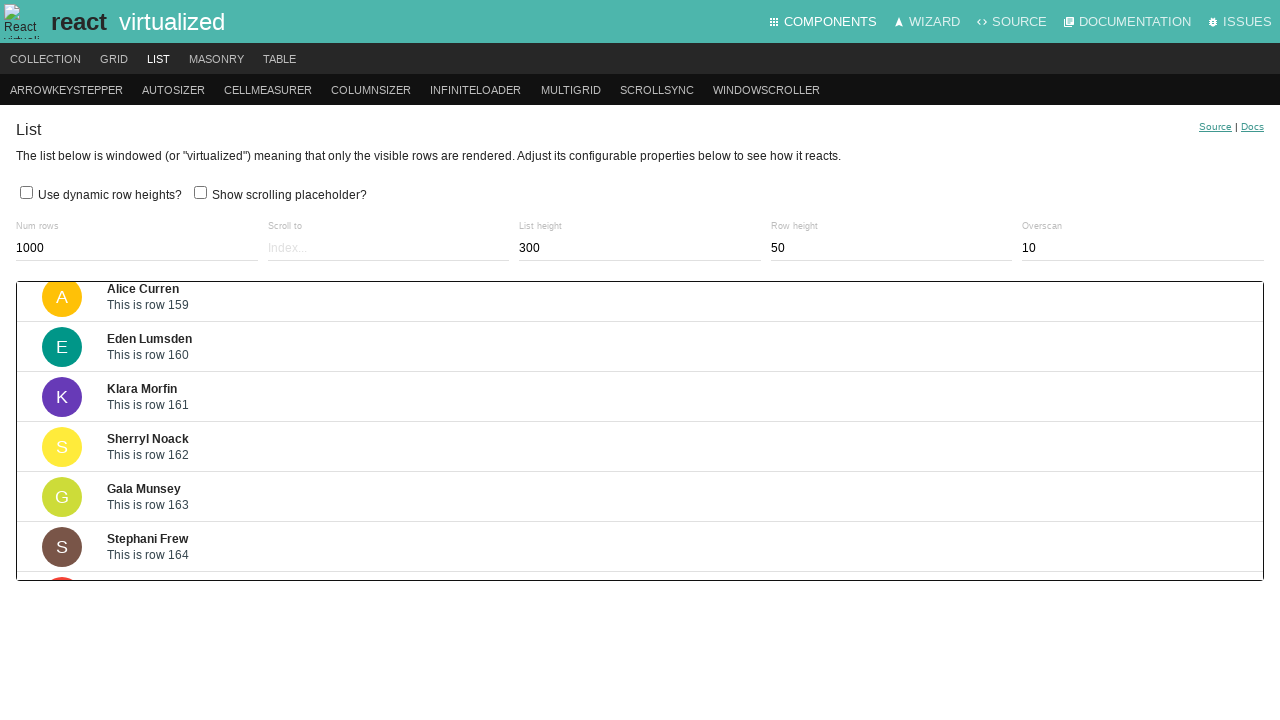

Pressed ArrowDown key to scroll down (iteration 200/200) on .ReactVirtualized__Grid__innerScrollContainer
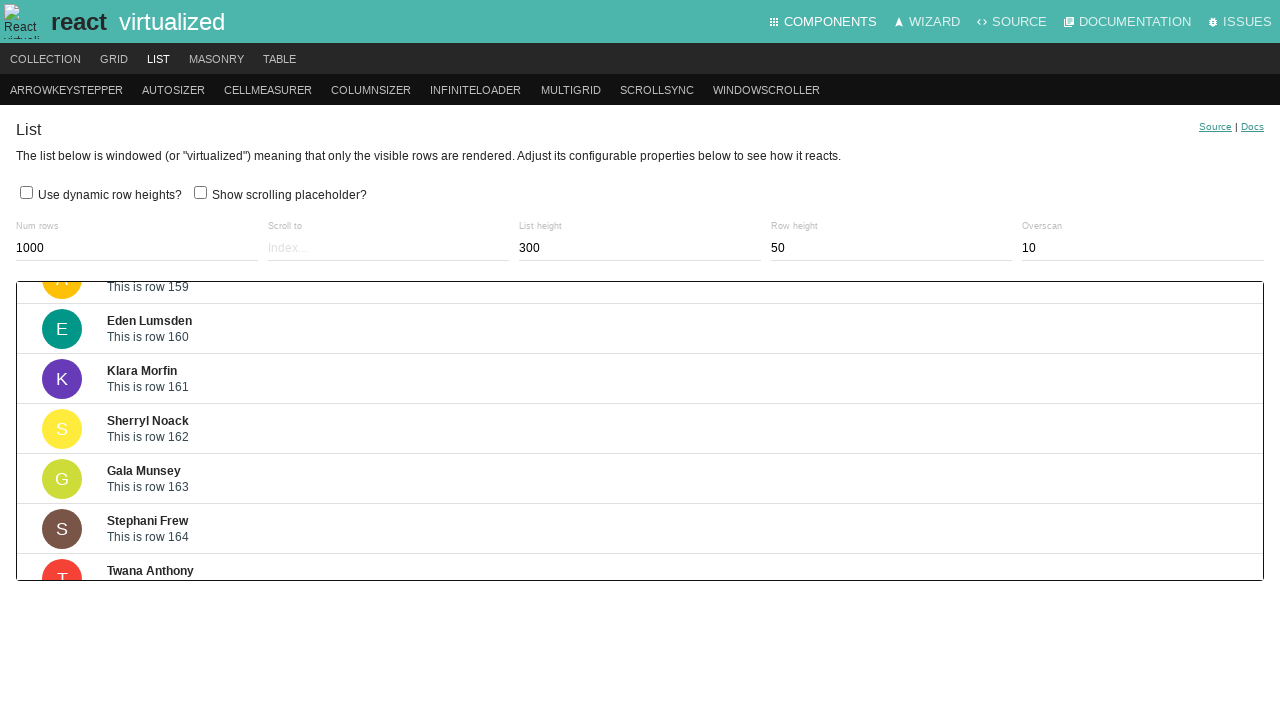

Waited 200ms for scroll animation
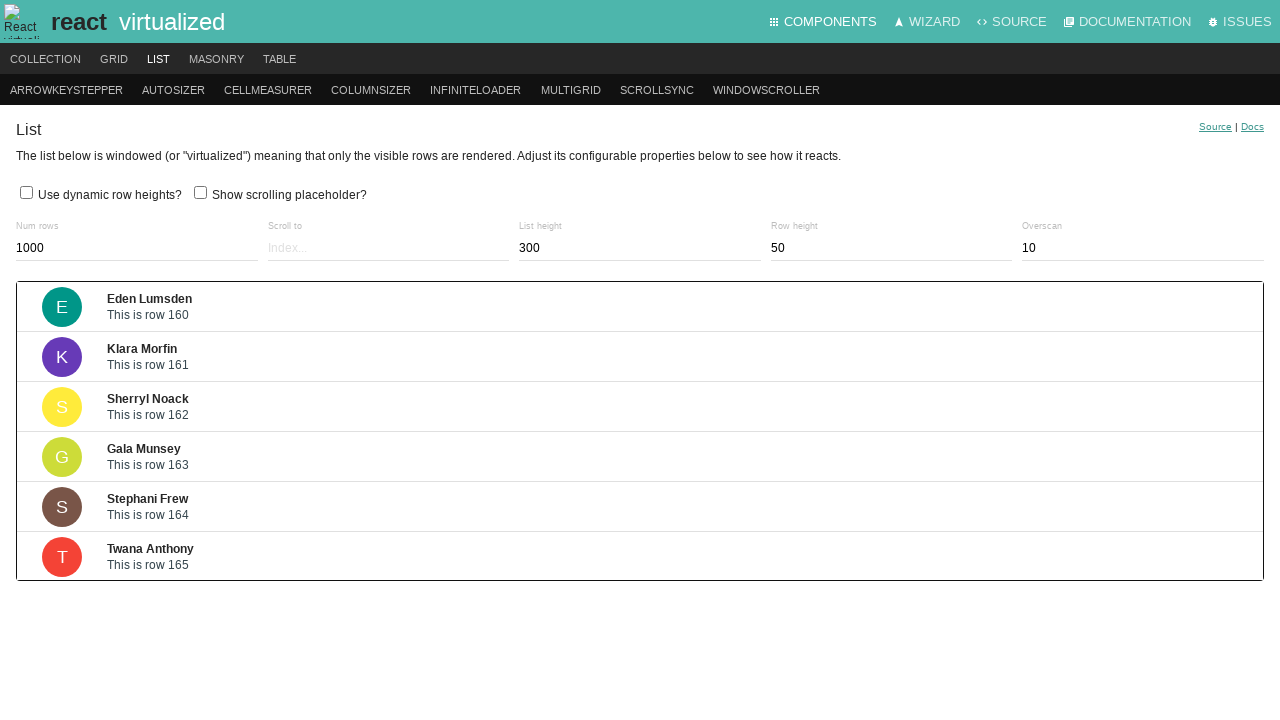

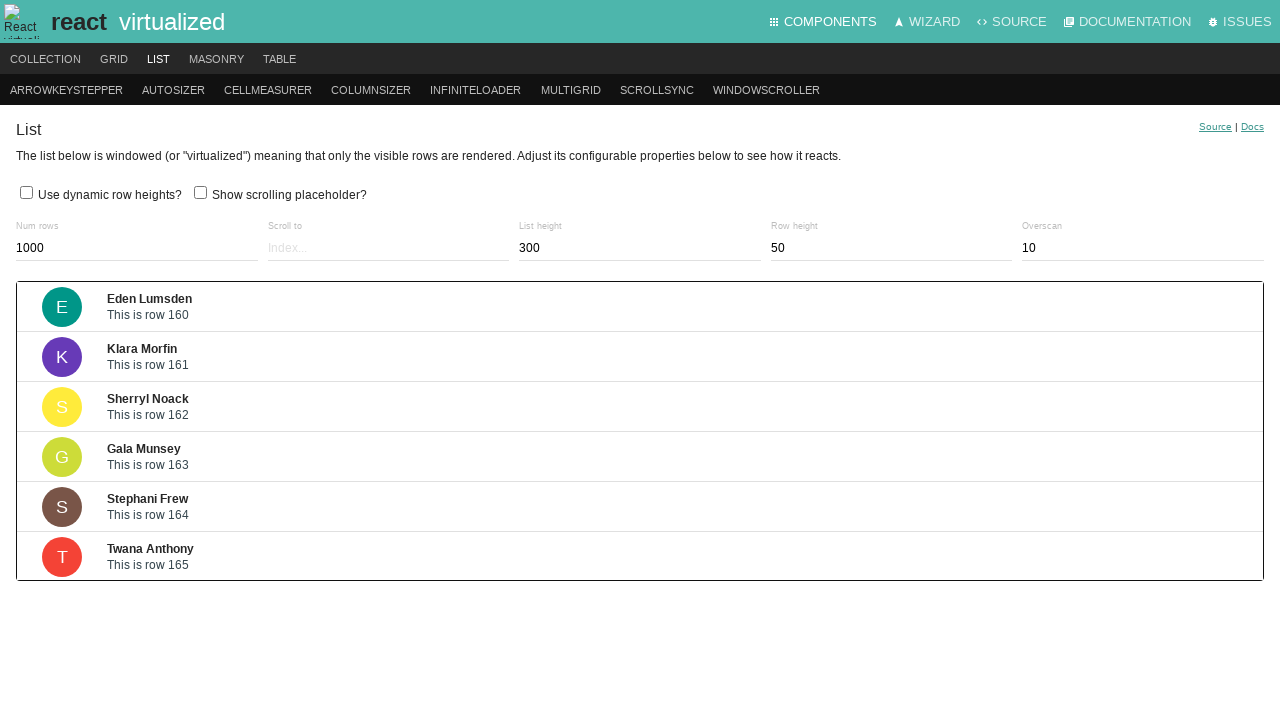